Tests a mathematical function graphing tool by entering various polynomial functions and clicking the draw button to render the graphs. It first draws a specific function, then loops through 100 randomly generated polynomial expressions.

Starting URL: https://www.matemaks.pl/program-do-rysowania-wykresow-funkcji.html

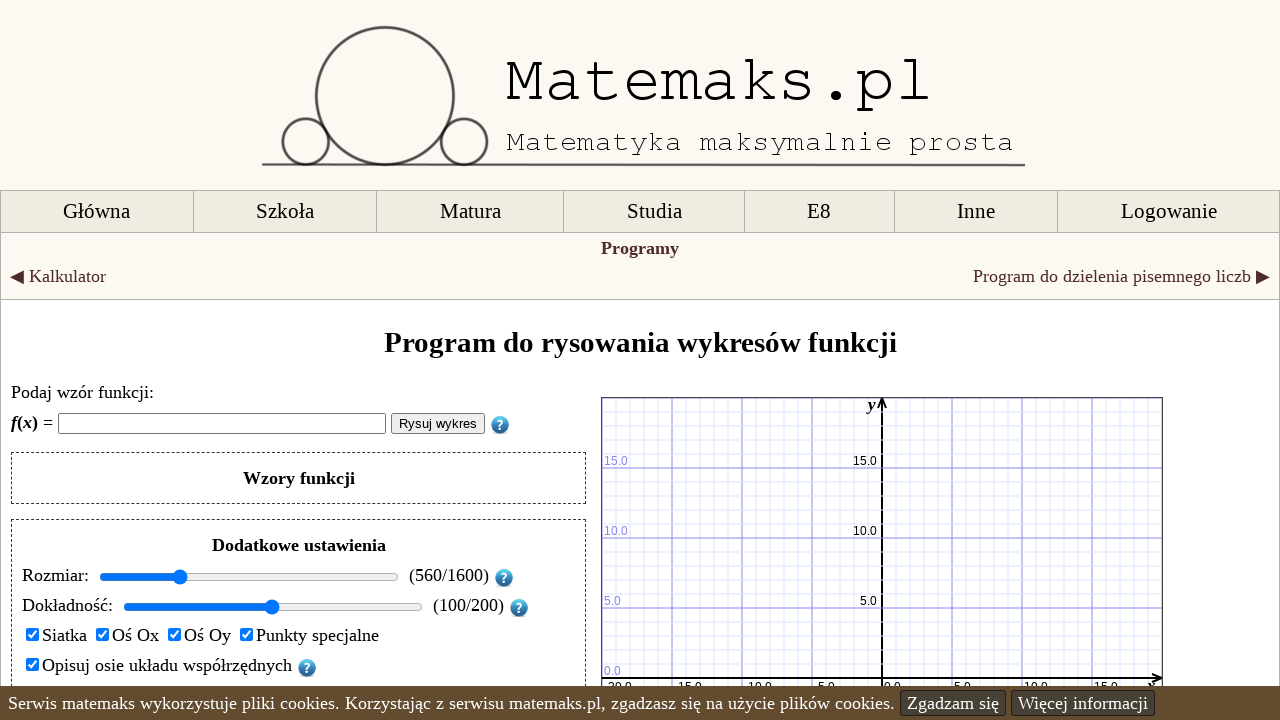

Waited for function input field to load
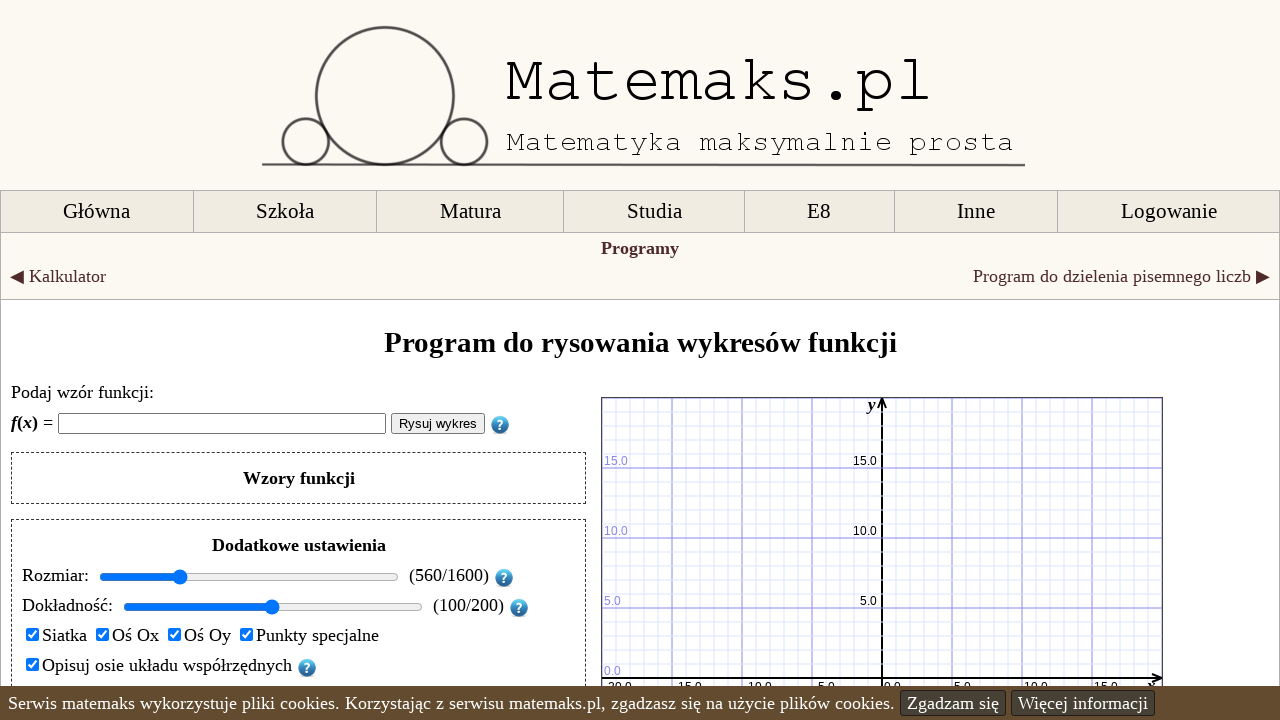

Waited for draw button to load
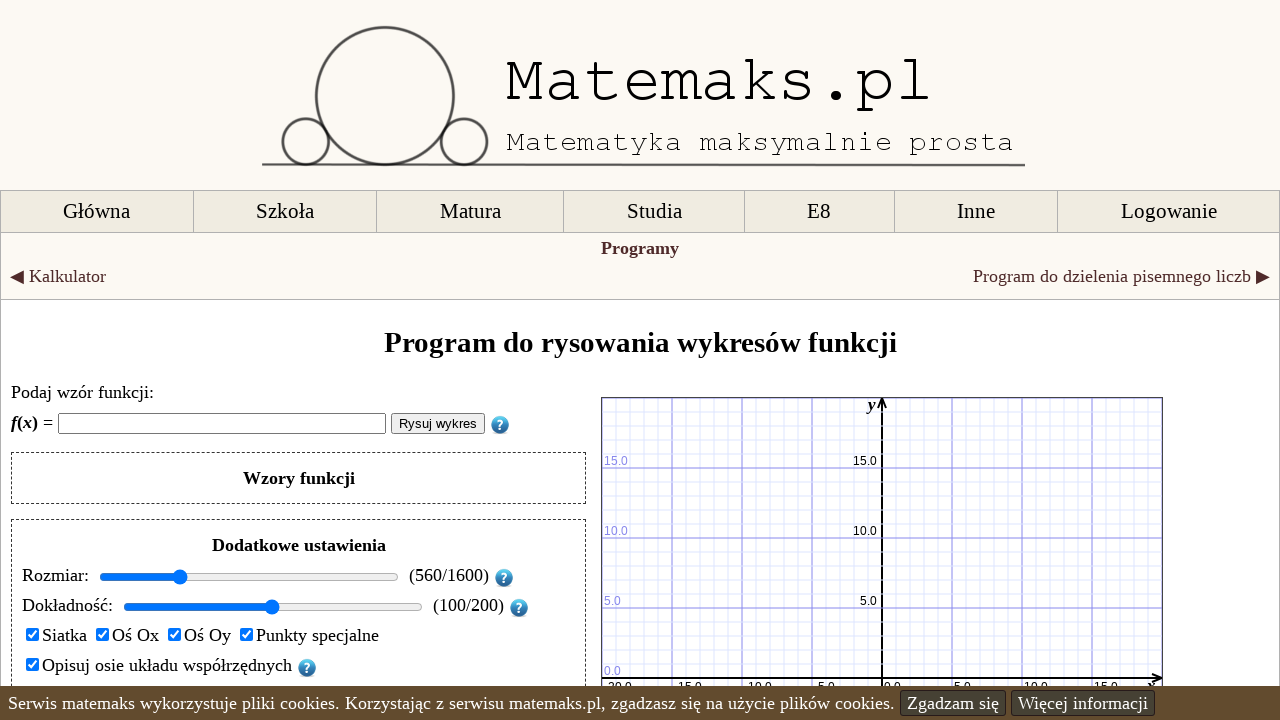

Cleared function input field on #wzor_funkcji
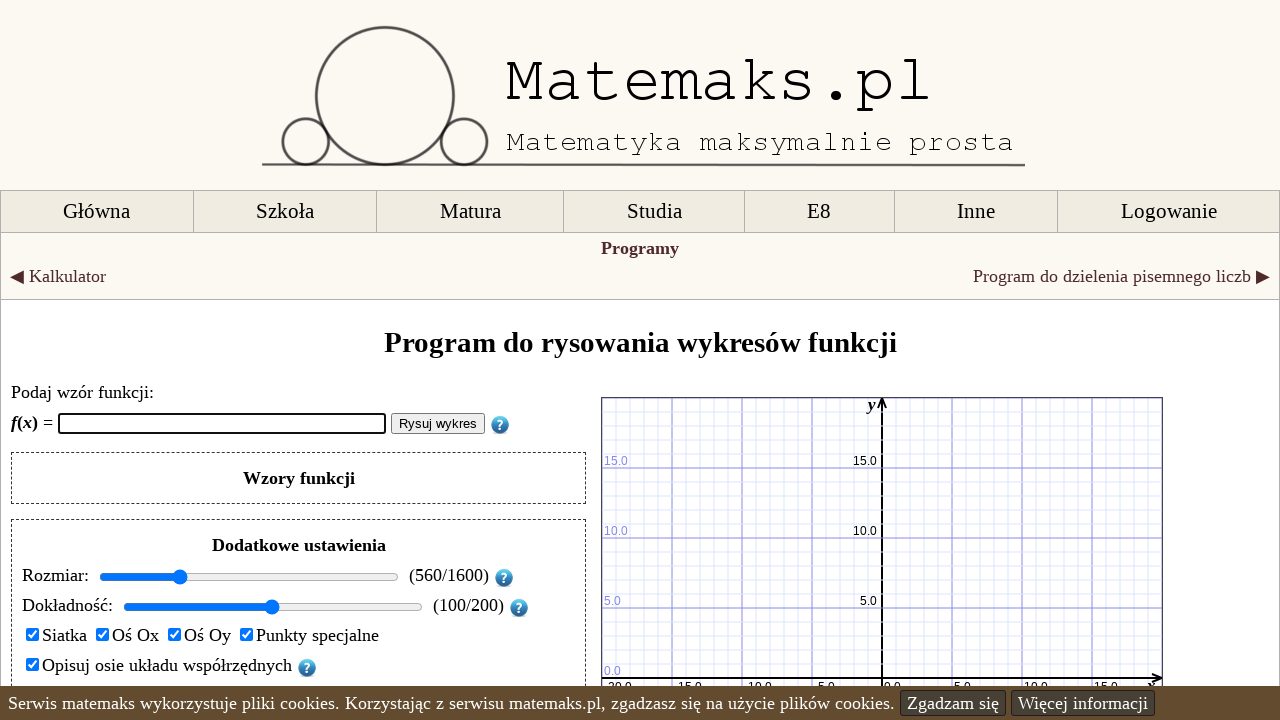

Entered initial function formula: 2x^4 - 5x + 10 on #wzor_funkcji
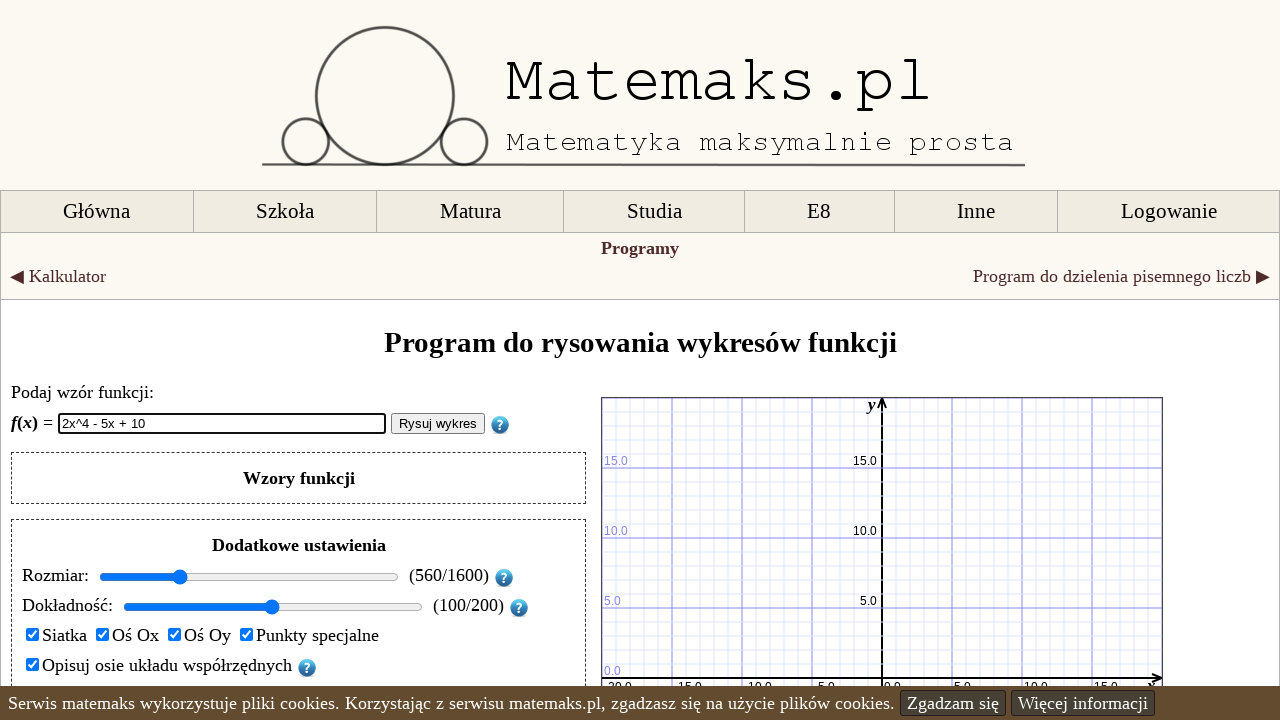

Clicked draw button to render initial function graph at (438, 424) on #rysuj_button
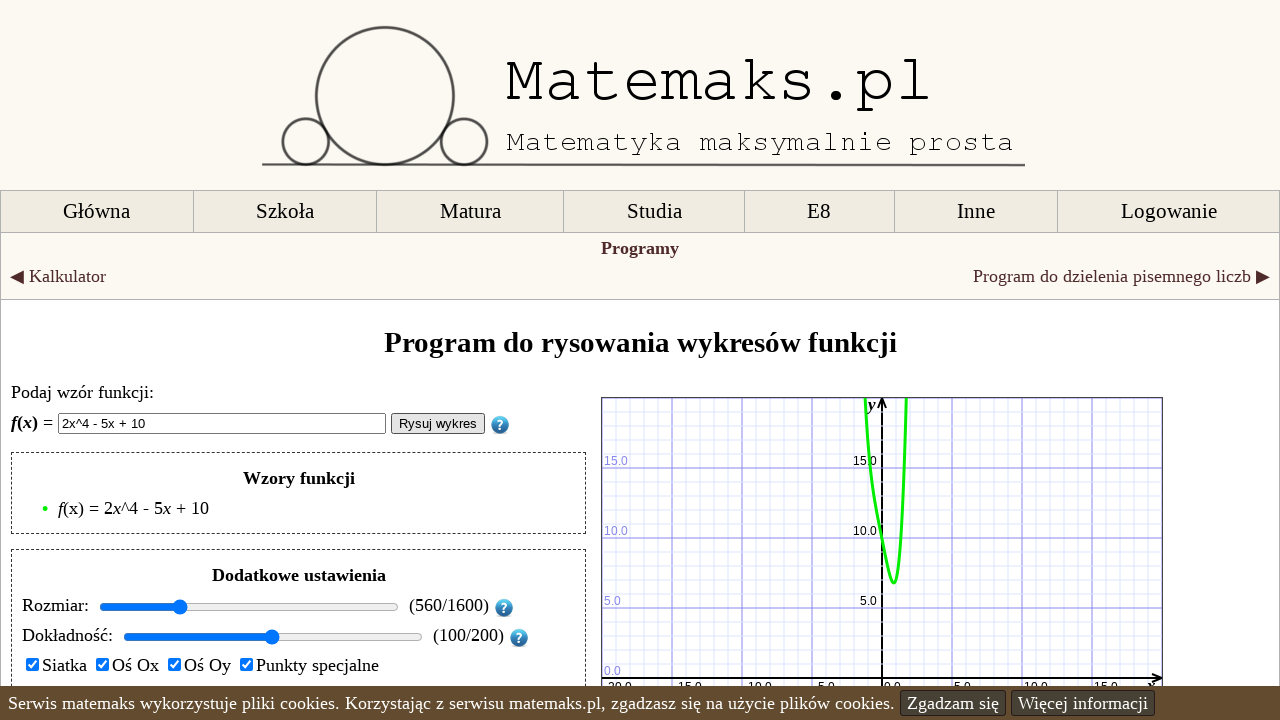

Waited 1 second for graph to render
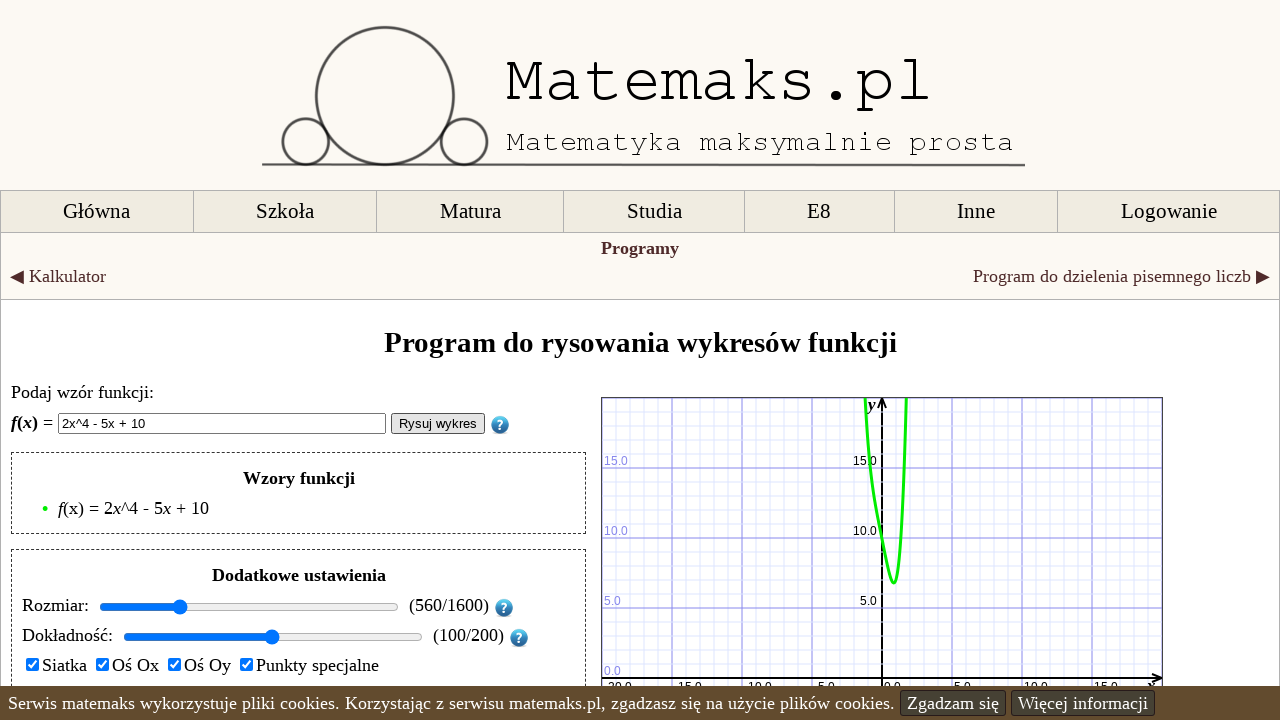

Cleared function input field (iteration 1/100) on #wzor_funkcji
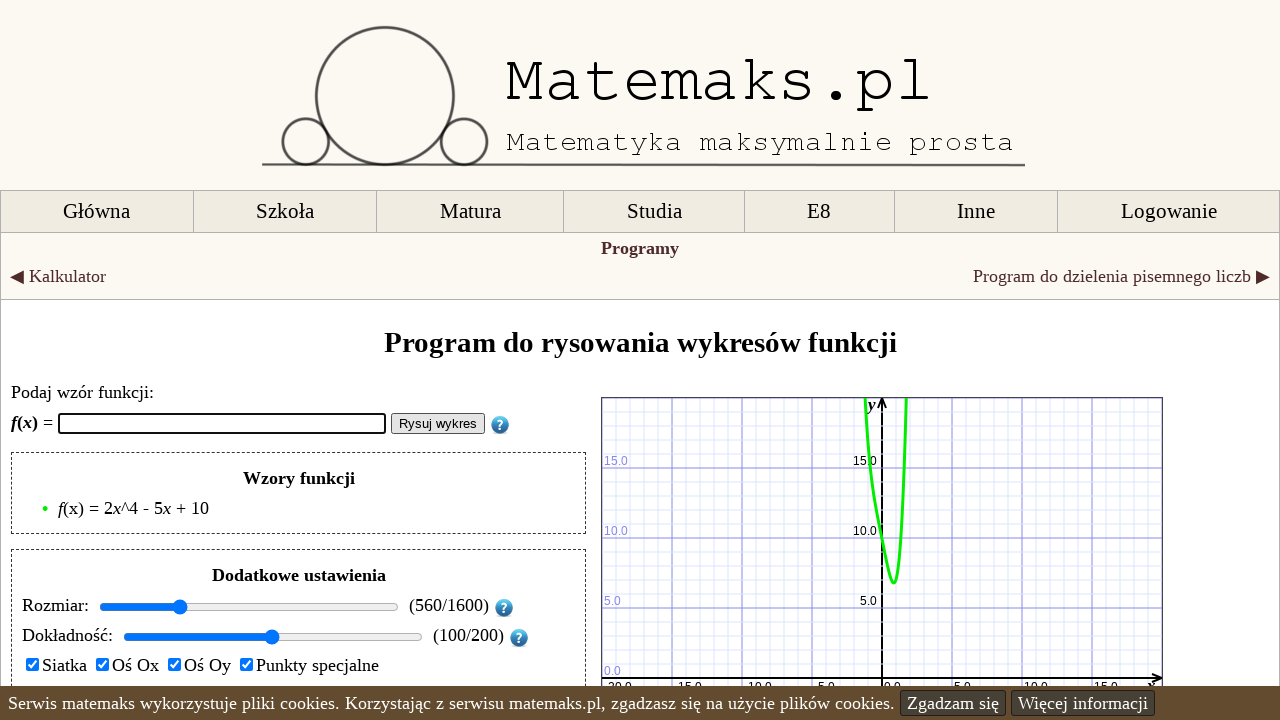

Entered randomly generated polynomial formula (iteration 1/100): 1x^4 + 1x^3 + 3x^2 + 1x +2 on #wzor_funkcji
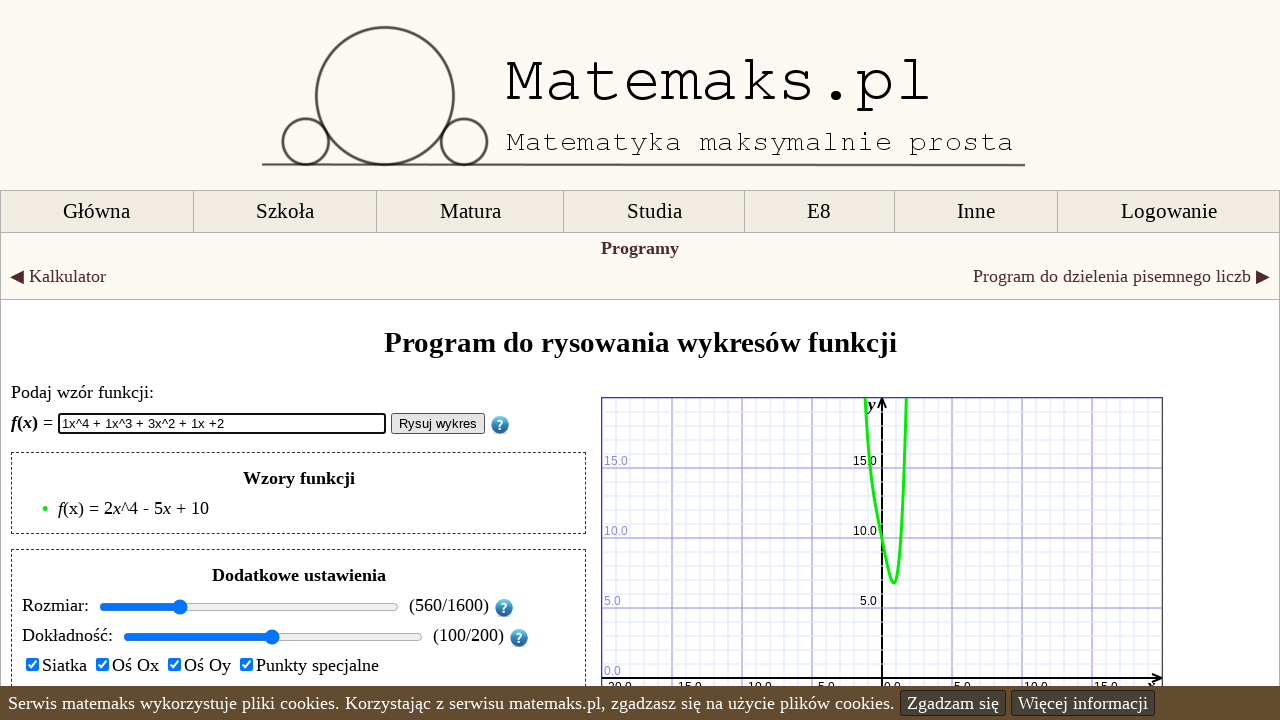

Clicked draw button to render graph (iteration 1/100) at (438, 424) on #rysuj_button
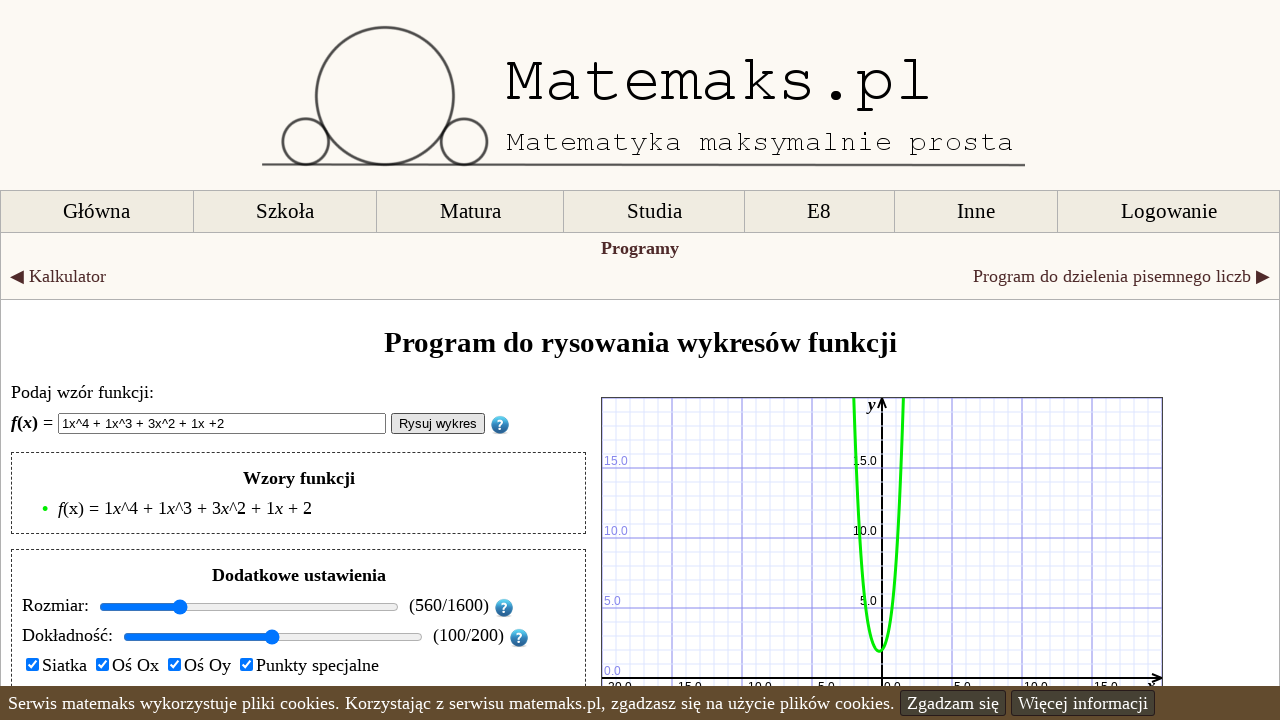

Waited 1 second for graph to render (iteration 1/100)
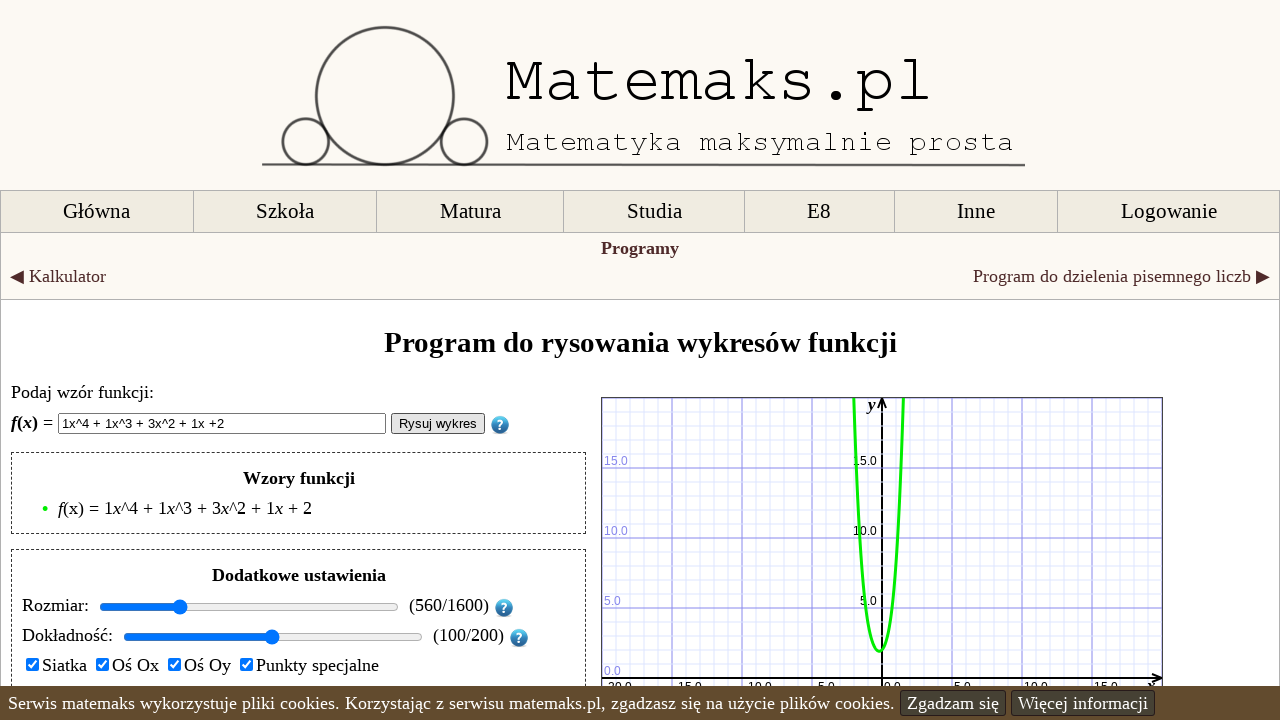

Cleared function input field (iteration 2/100) on #wzor_funkcji
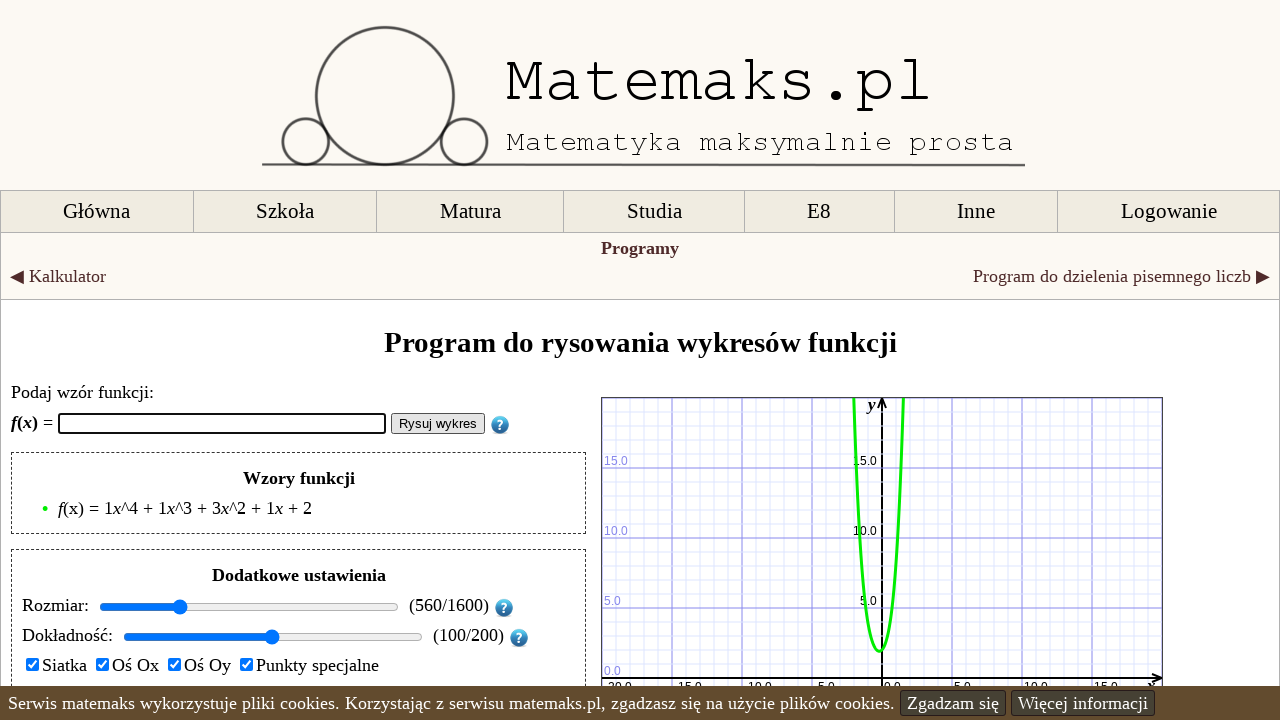

Entered randomly generated polynomial formula (iteration 2/100): 0x^4 + 2x^3 + 2x^2 + 0x +3 on #wzor_funkcji
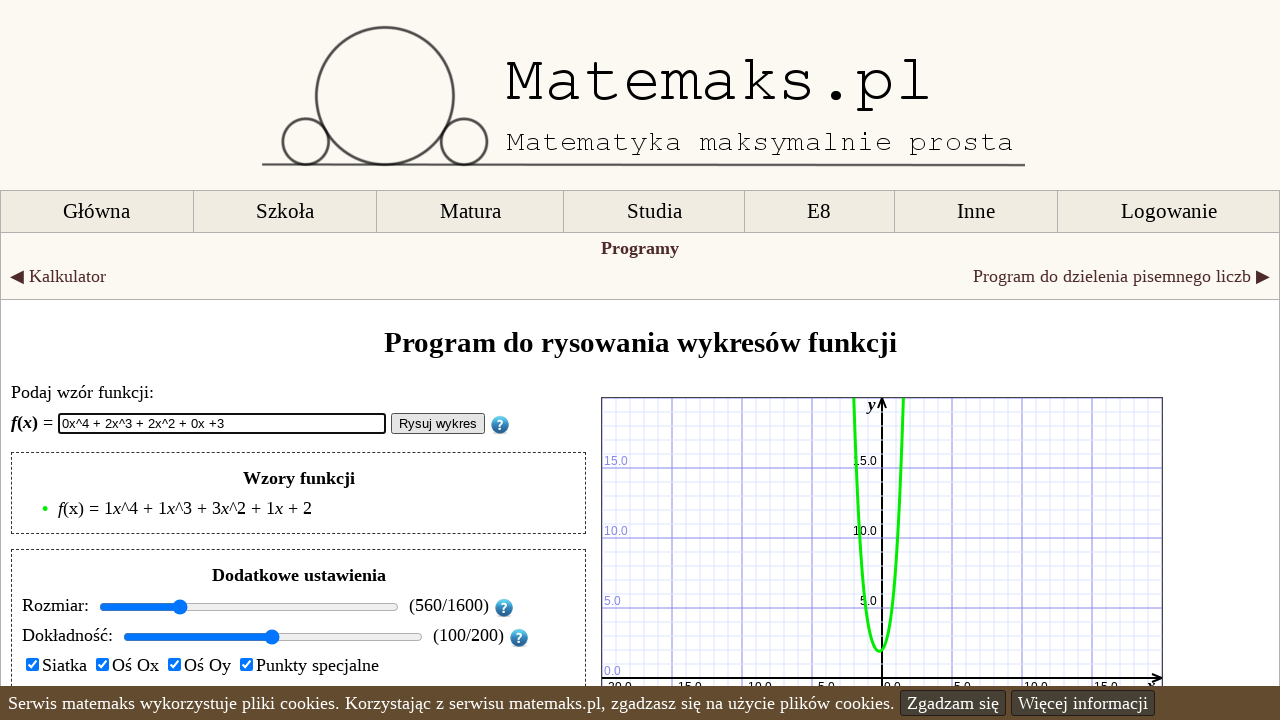

Clicked draw button to render graph (iteration 2/100) at (438, 424) on #rysuj_button
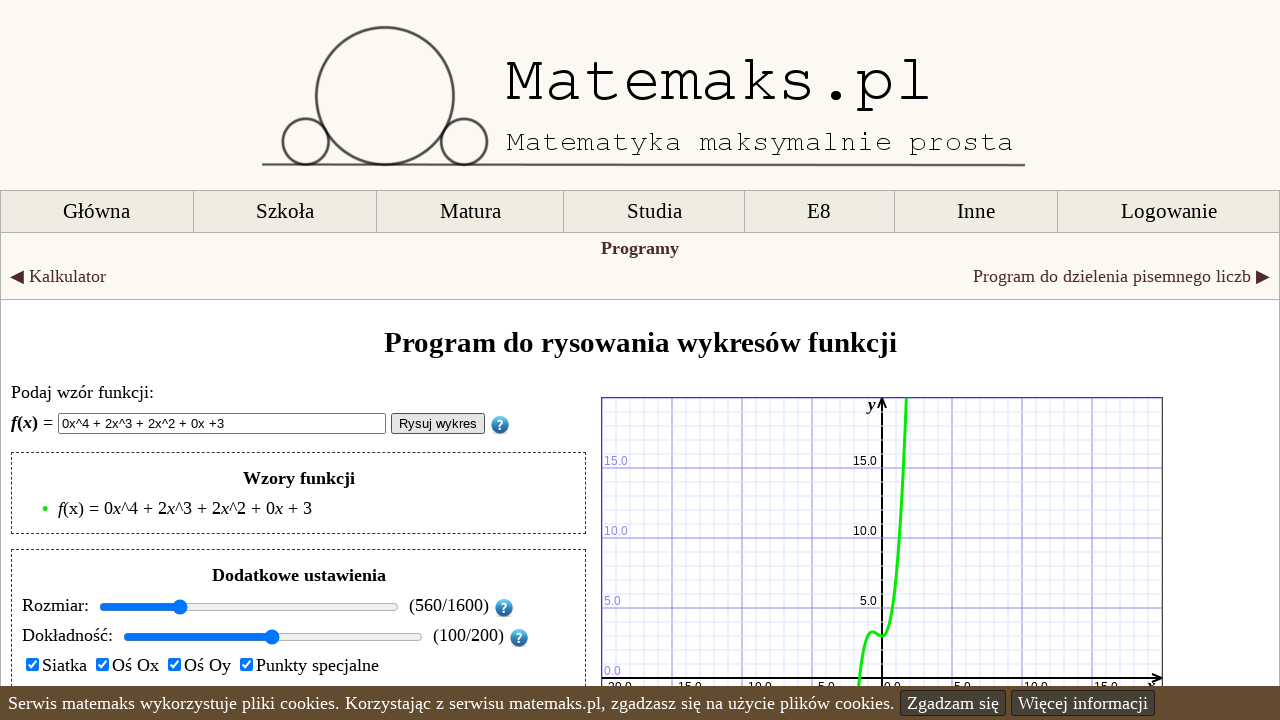

Waited 1 second for graph to render (iteration 2/100)
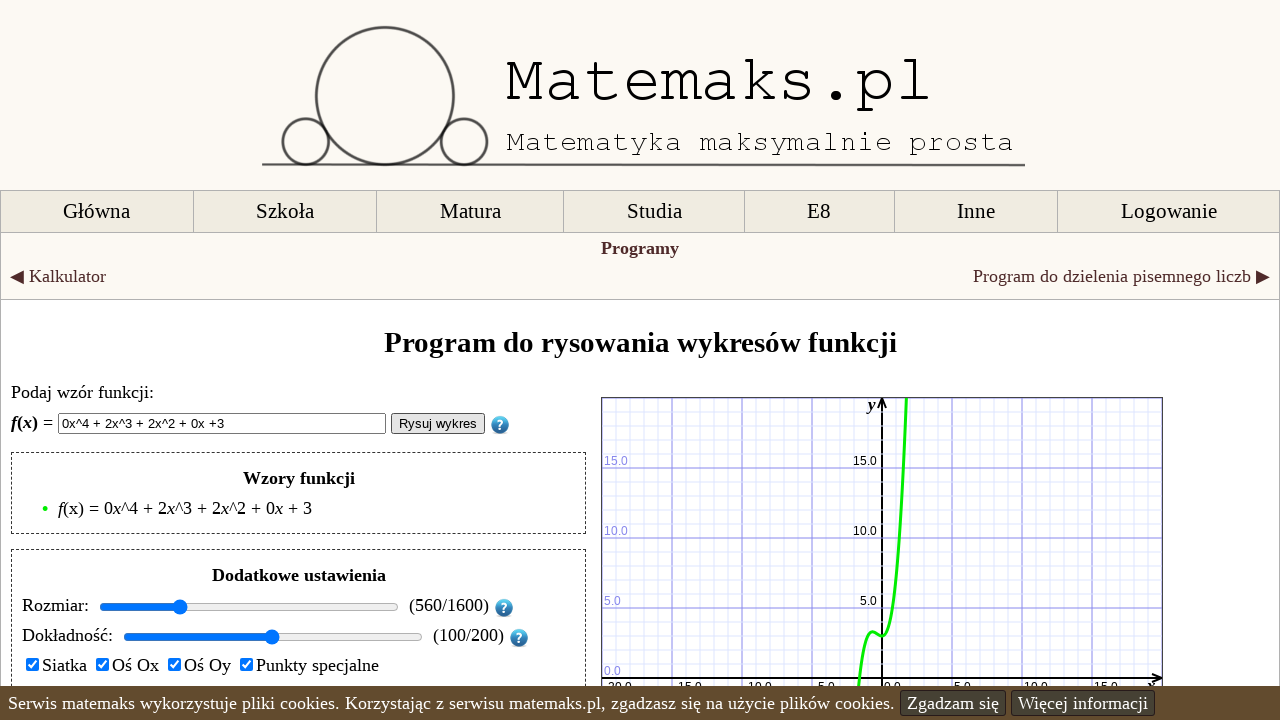

Cleared function input field (iteration 3/100) on #wzor_funkcji
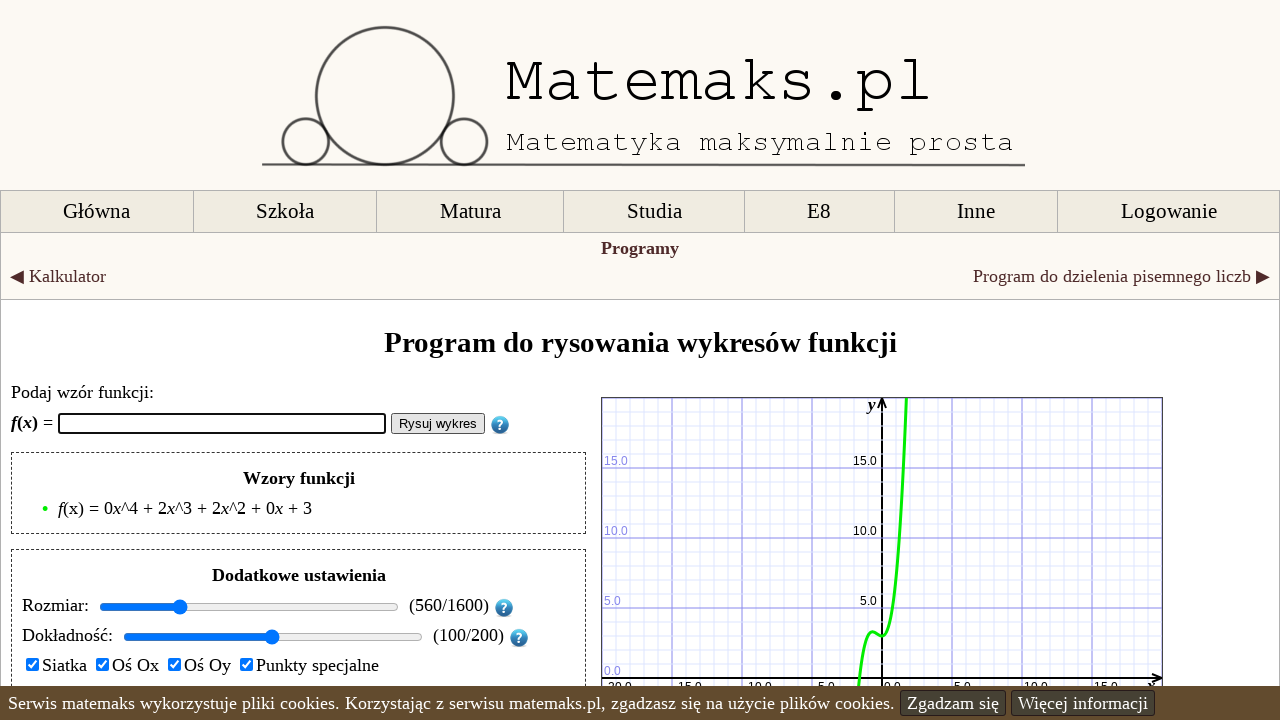

Entered randomly generated polynomial formula (iteration 3/100): 0x^4 + 2x^3 + 5x^2 + 0x +4 on #wzor_funkcji
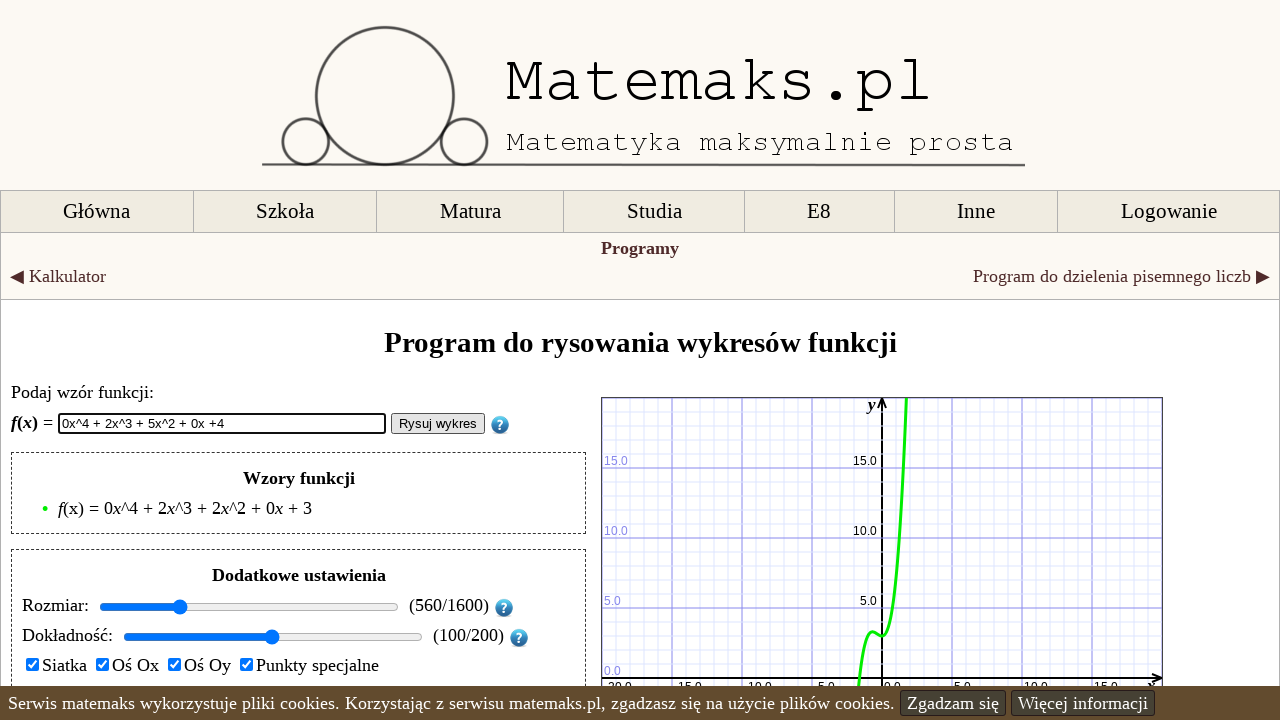

Clicked draw button to render graph (iteration 3/100) at (438, 424) on #rysuj_button
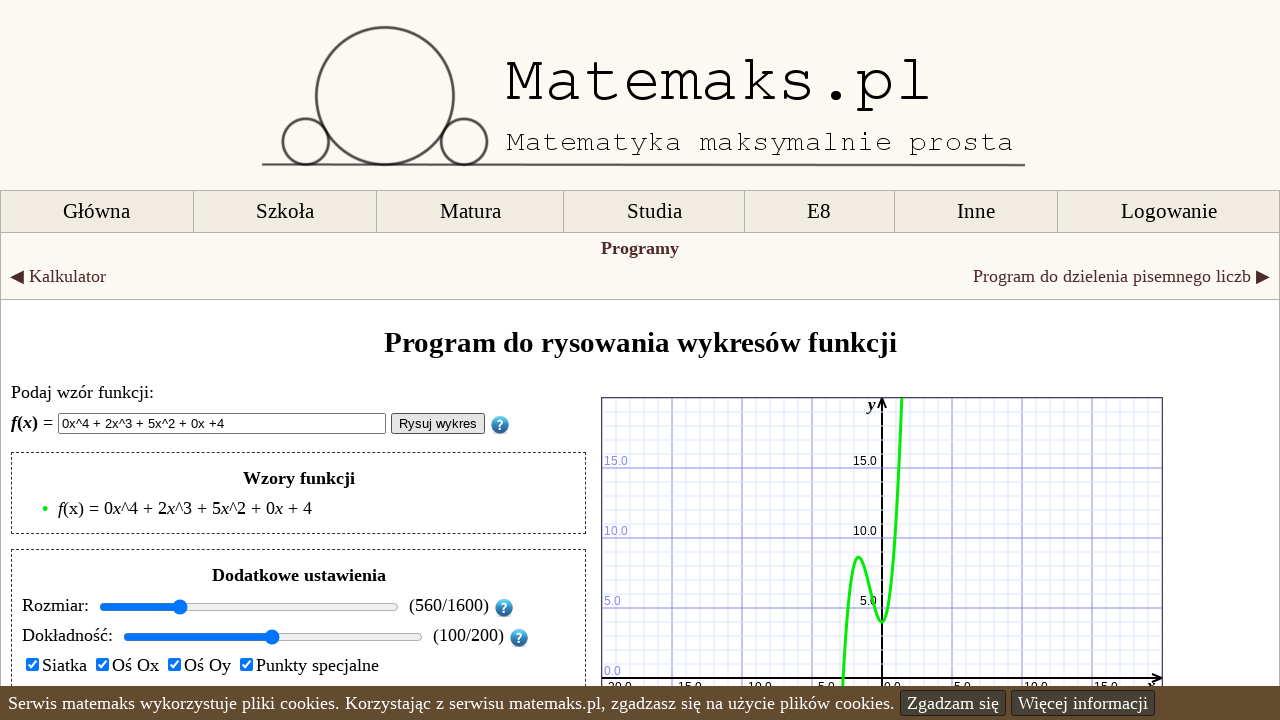

Waited 1 second for graph to render (iteration 3/100)
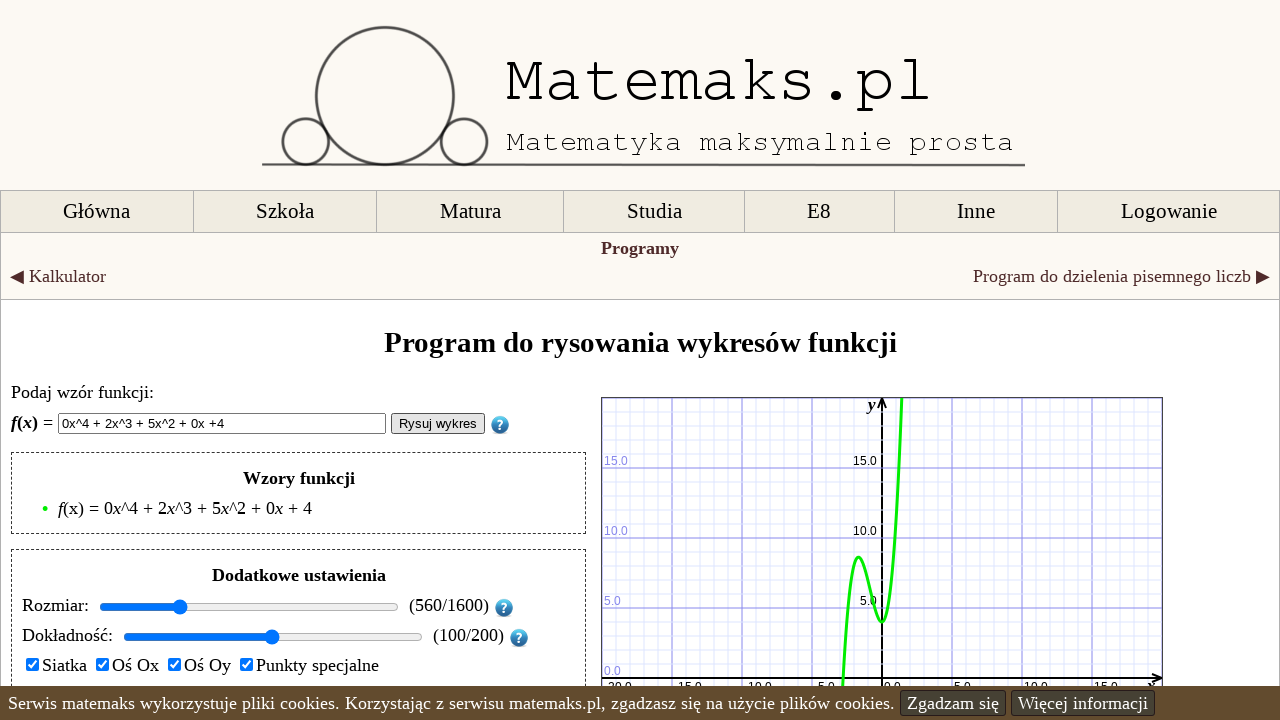

Cleared function input field (iteration 4/100) on #wzor_funkcji
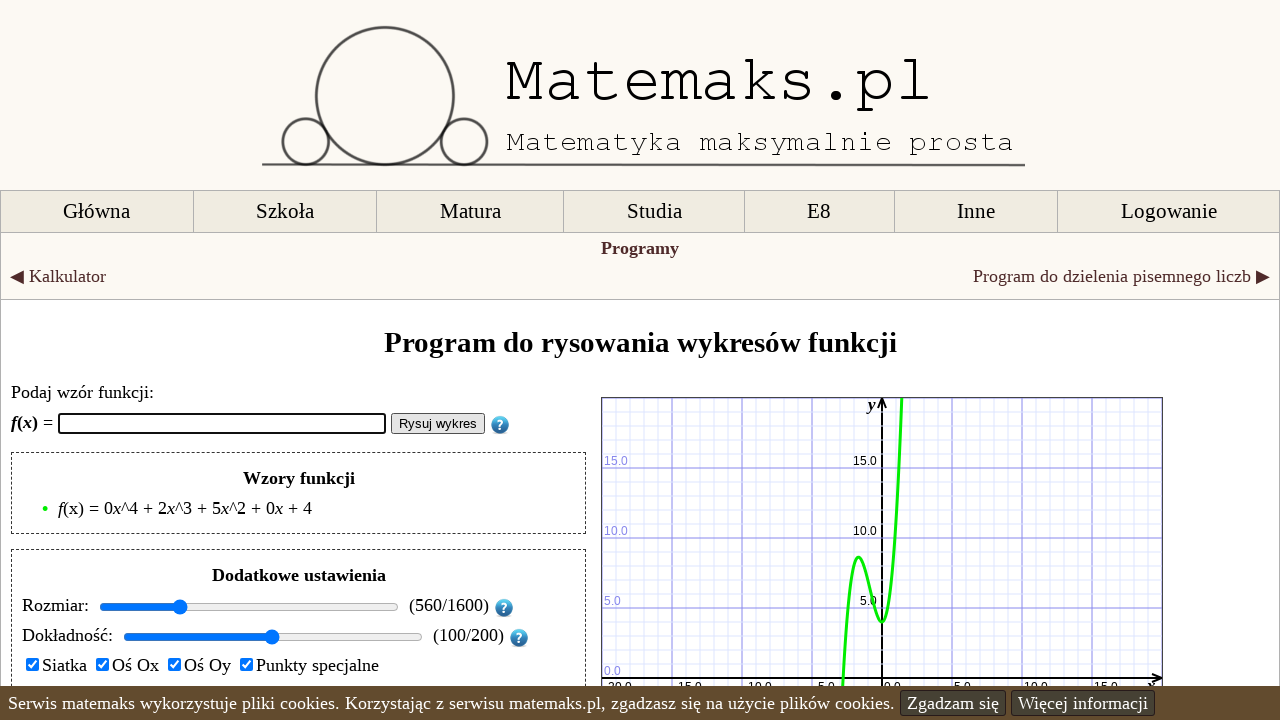

Entered randomly generated polynomial formula (iteration 4/100): 1x^4 + 5x^3 + 3x^2 + 1x +5 on #wzor_funkcji
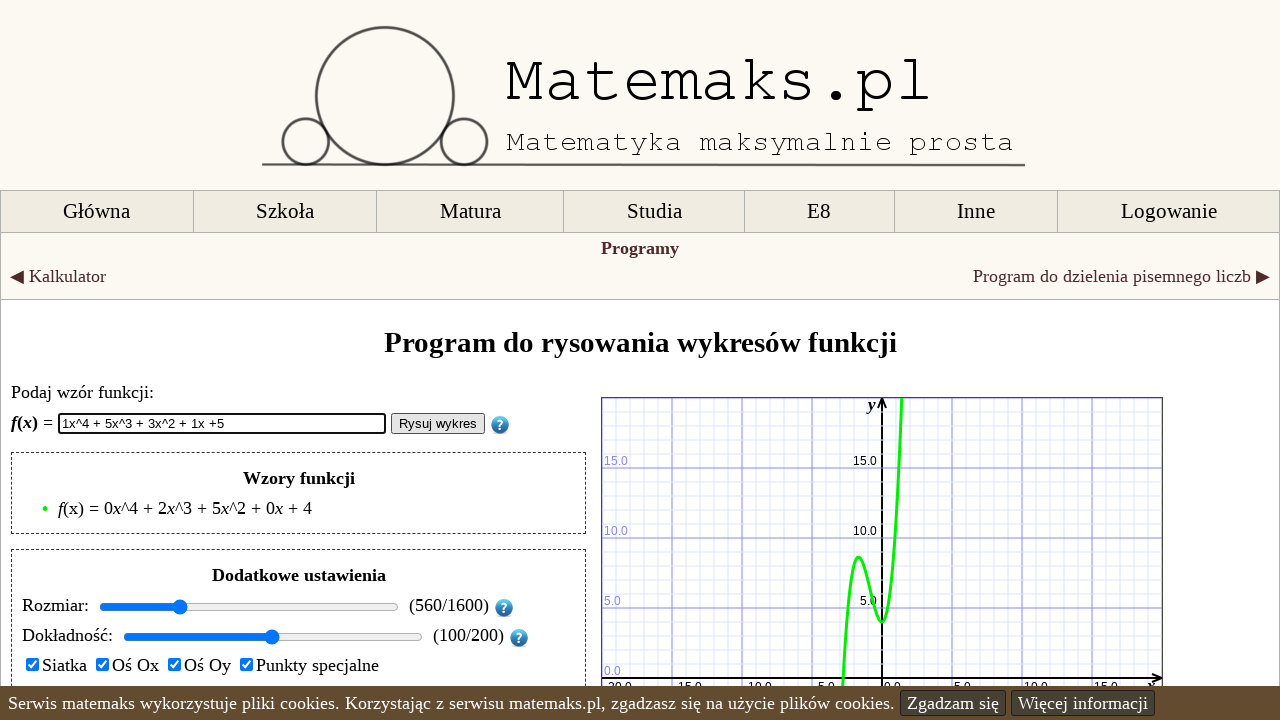

Clicked draw button to render graph (iteration 4/100) at (438, 424) on #rysuj_button
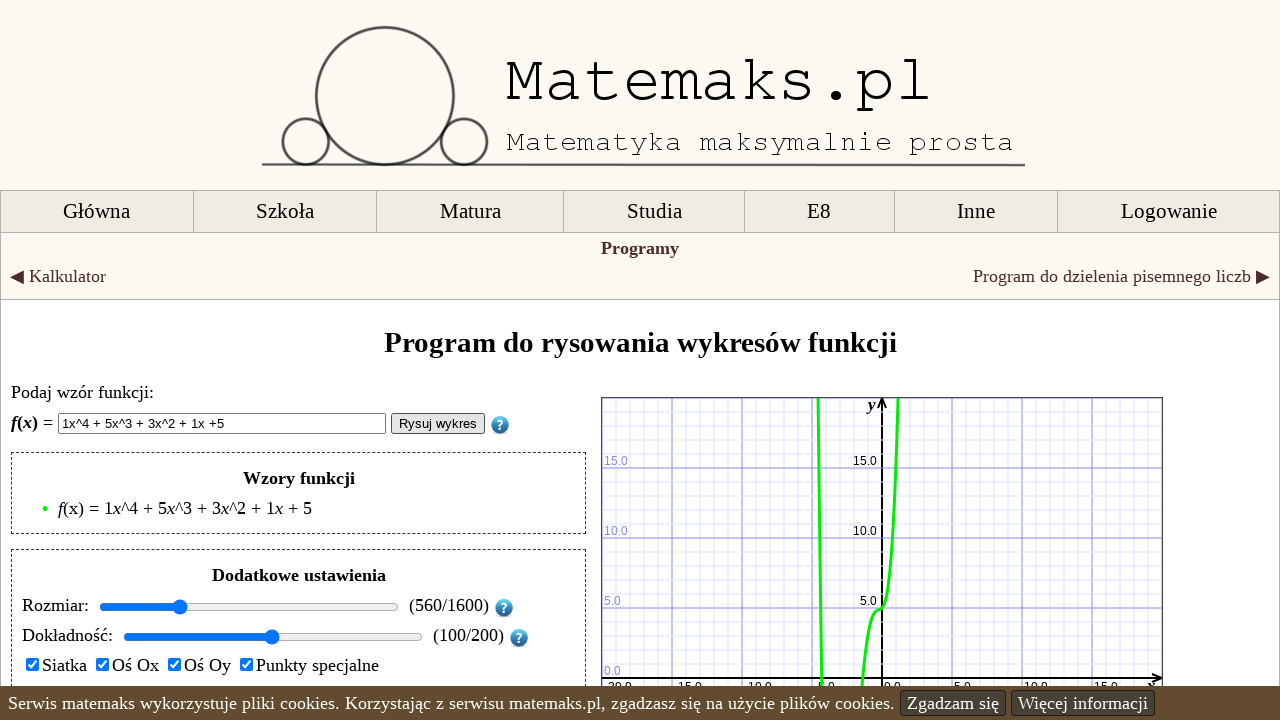

Waited 1 second for graph to render (iteration 4/100)
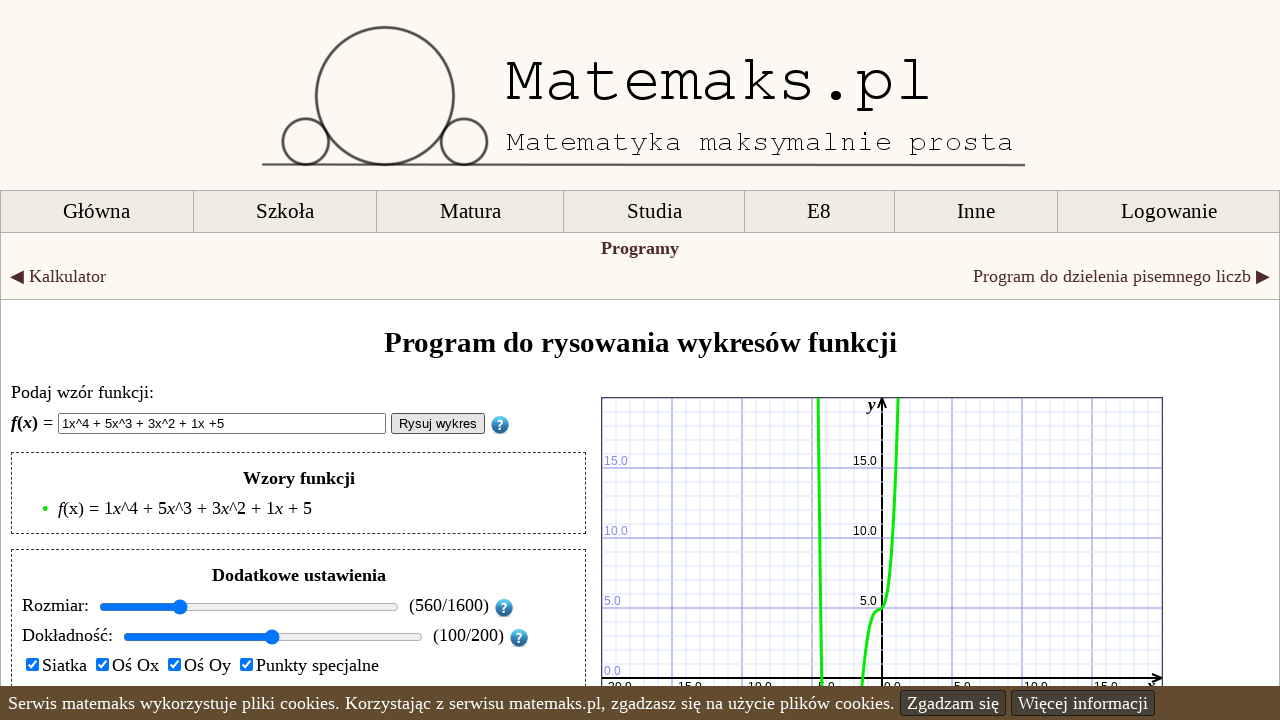

Cleared function input field (iteration 5/100) on #wzor_funkcji
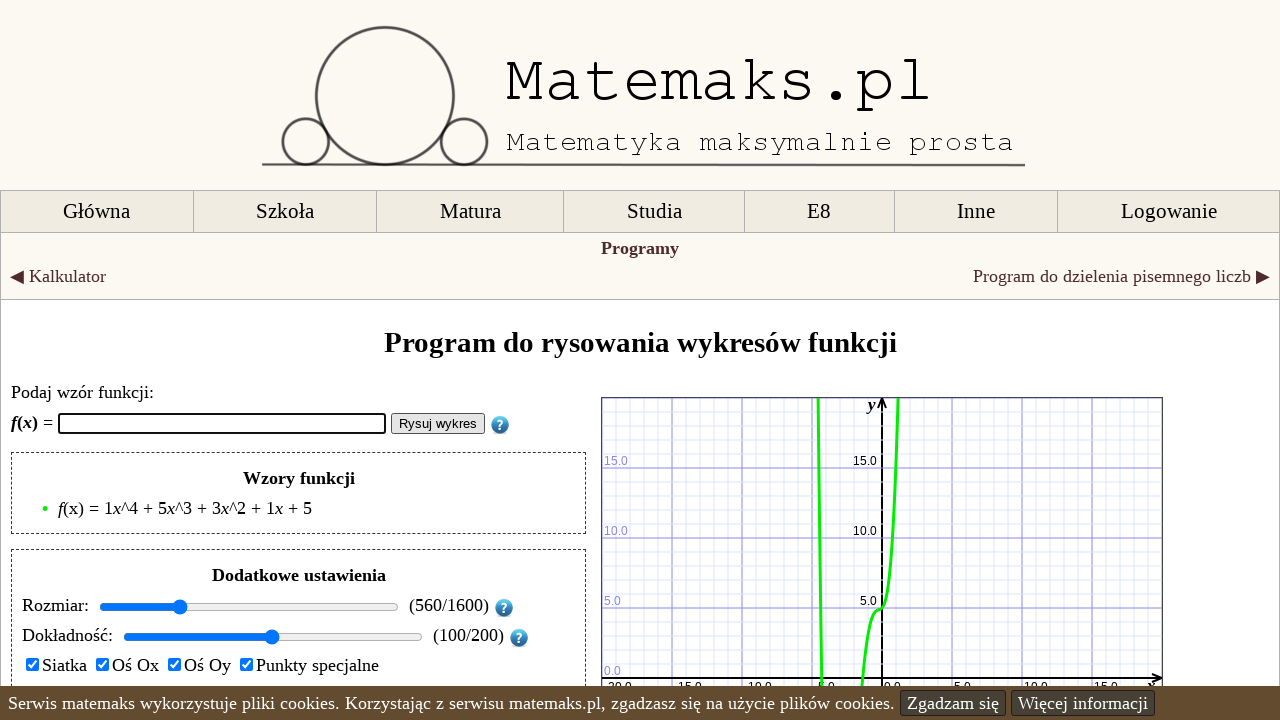

Entered randomly generated polynomial formula (iteration 5/100): 1x^4 + 0x^3 + 1x^2 + 1x +6 on #wzor_funkcji
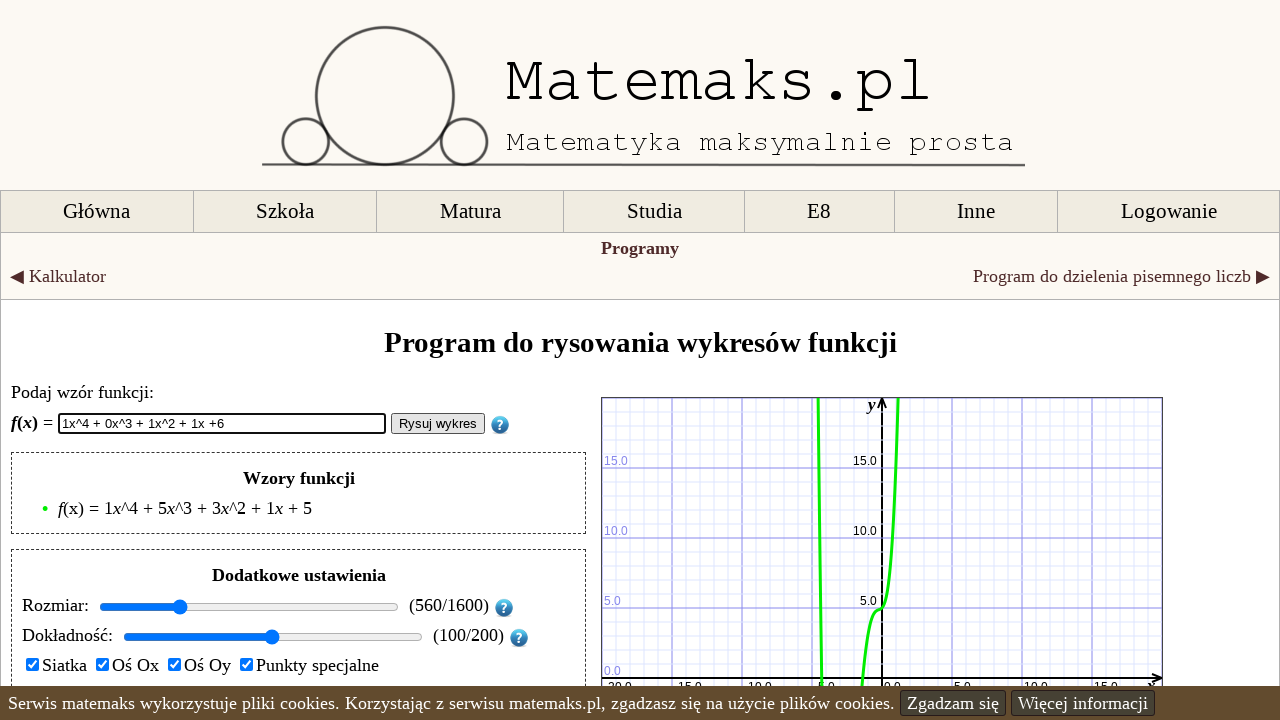

Clicked draw button to render graph (iteration 5/100) at (438, 424) on #rysuj_button
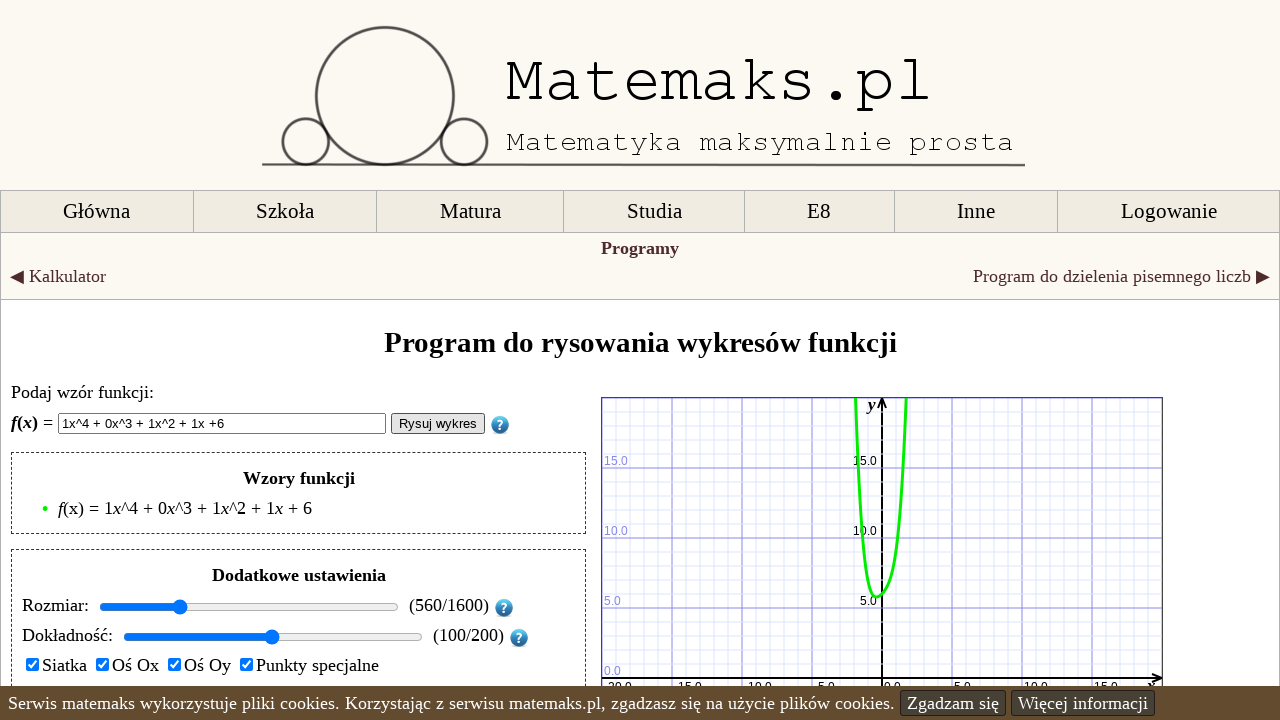

Waited 1 second for graph to render (iteration 5/100)
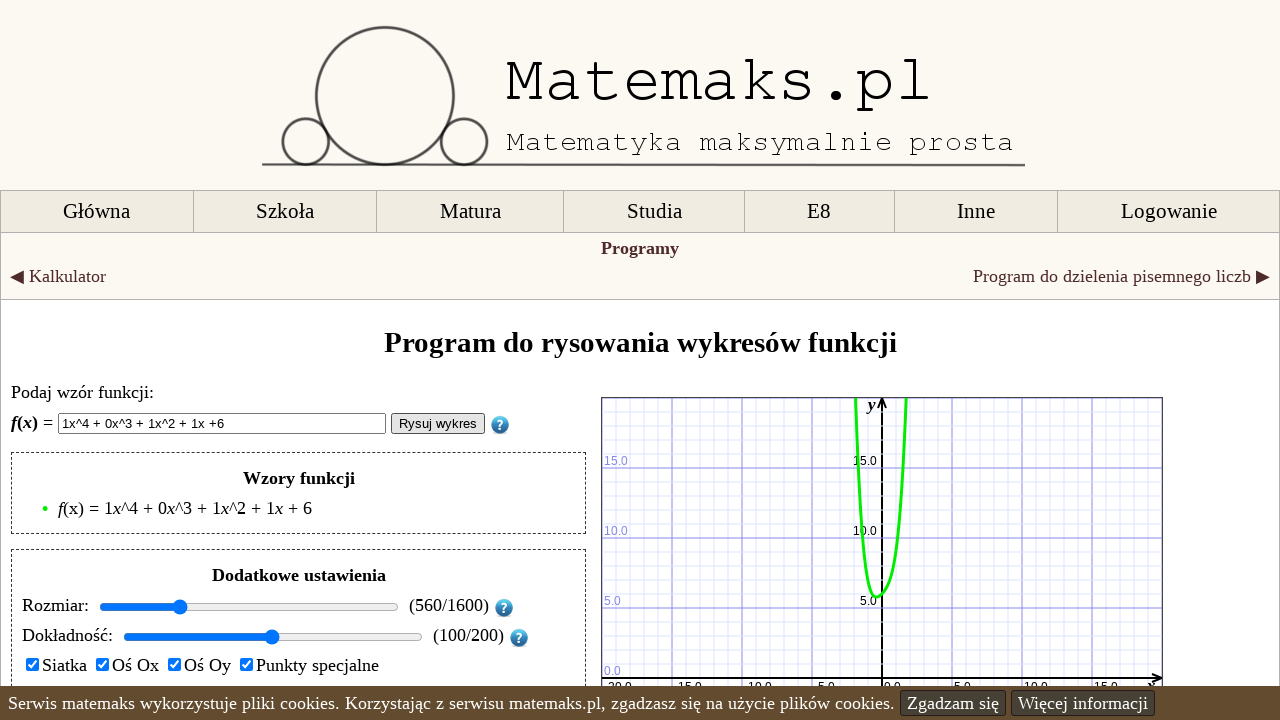

Cleared function input field (iteration 6/100) on #wzor_funkcji
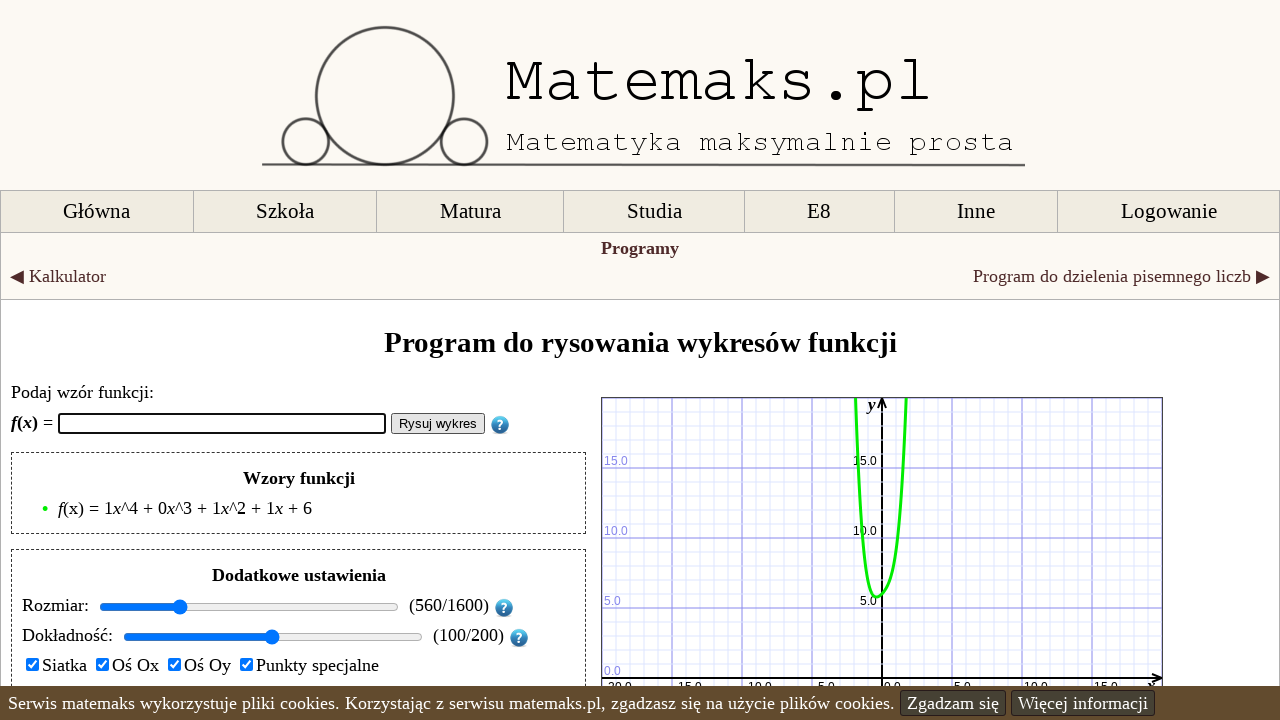

Entered randomly generated polynomial formula (iteration 6/100): 0x^4 + 5x^3 + 7x^2 + 0x +7 on #wzor_funkcji
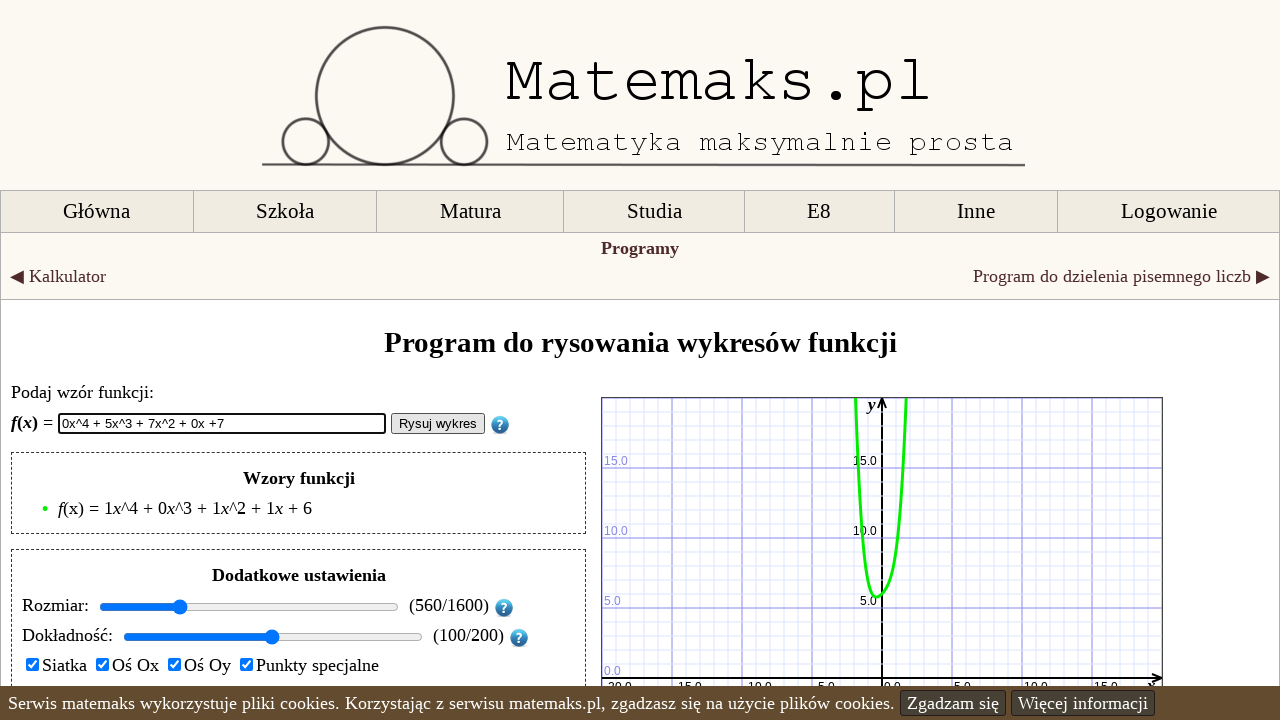

Clicked draw button to render graph (iteration 6/100) at (438, 424) on #rysuj_button
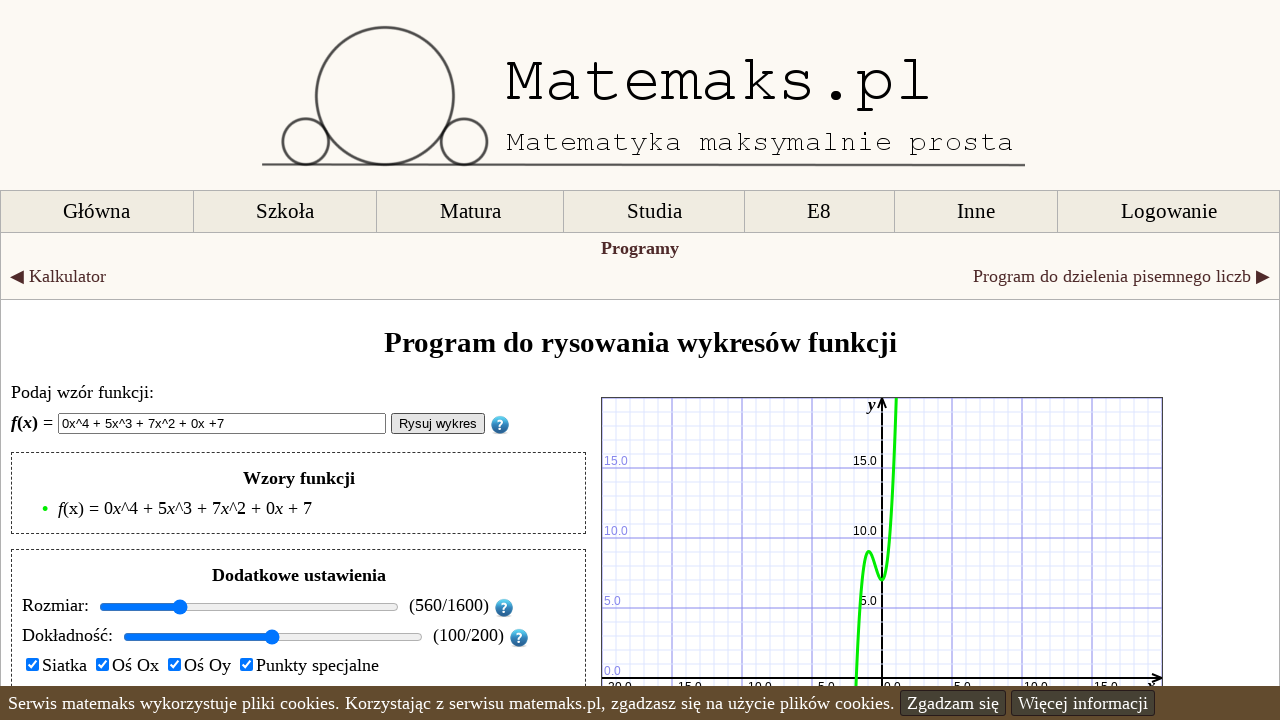

Waited 1 second for graph to render (iteration 6/100)
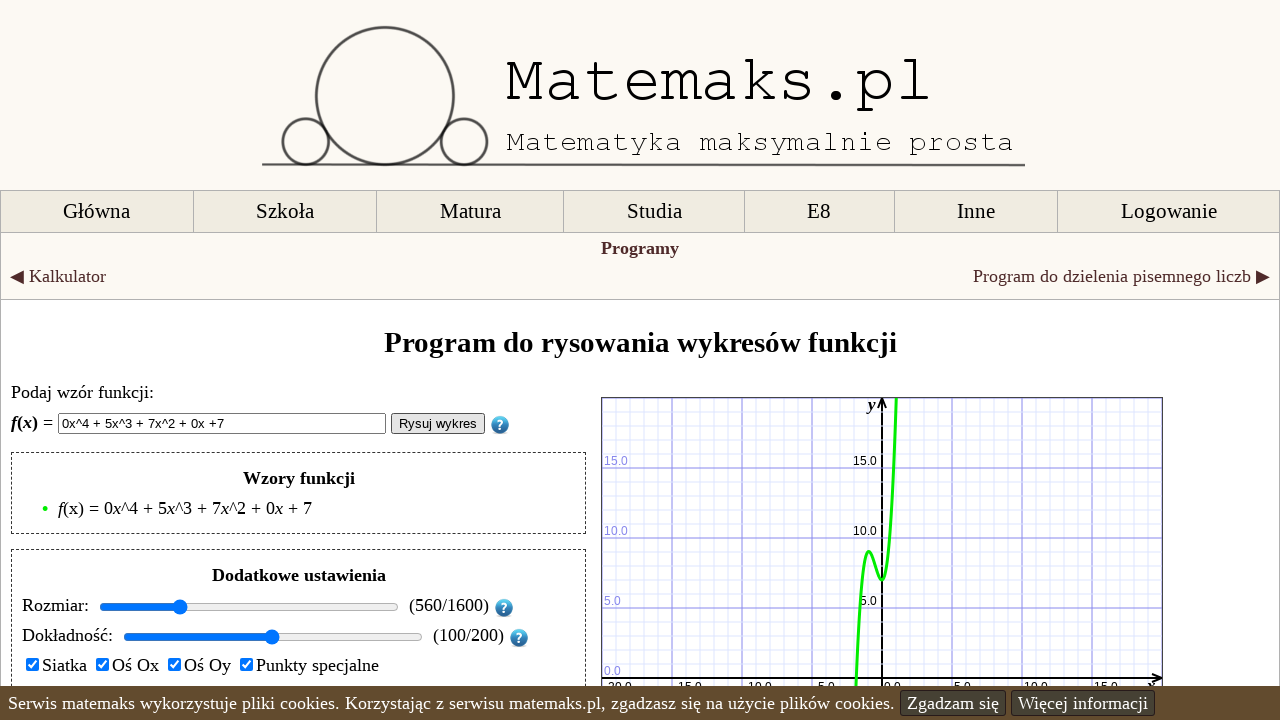

Cleared function input field (iteration 7/100) on #wzor_funkcji
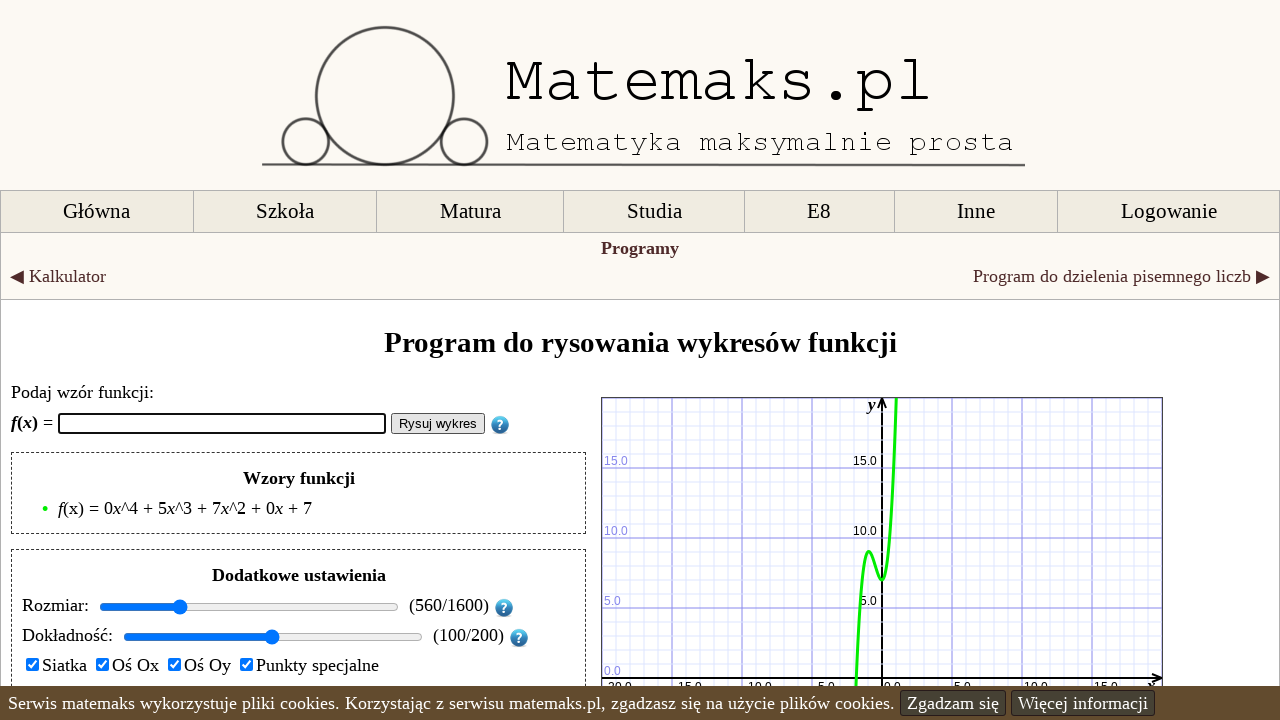

Entered randomly generated polynomial formula (iteration 7/100): 0x^4 + 0x^3 + 4x^2 + 0x +8 on #wzor_funkcji
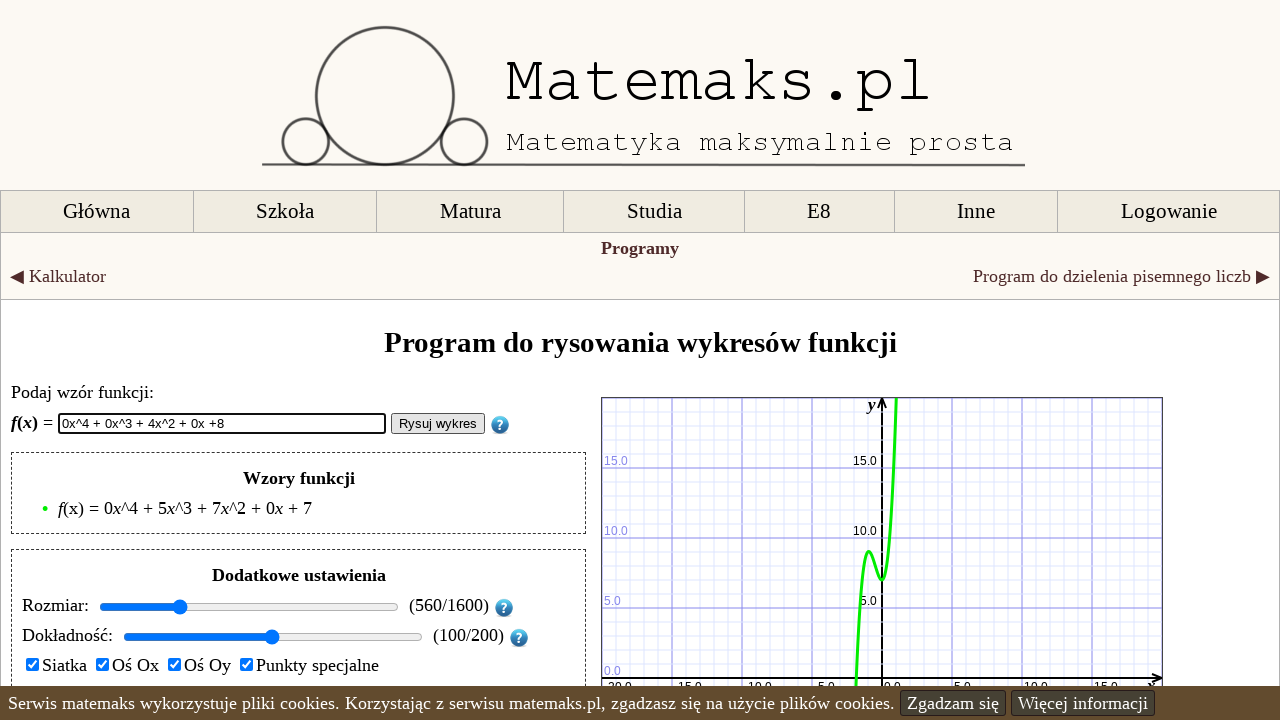

Clicked draw button to render graph (iteration 7/100) at (438, 424) on #rysuj_button
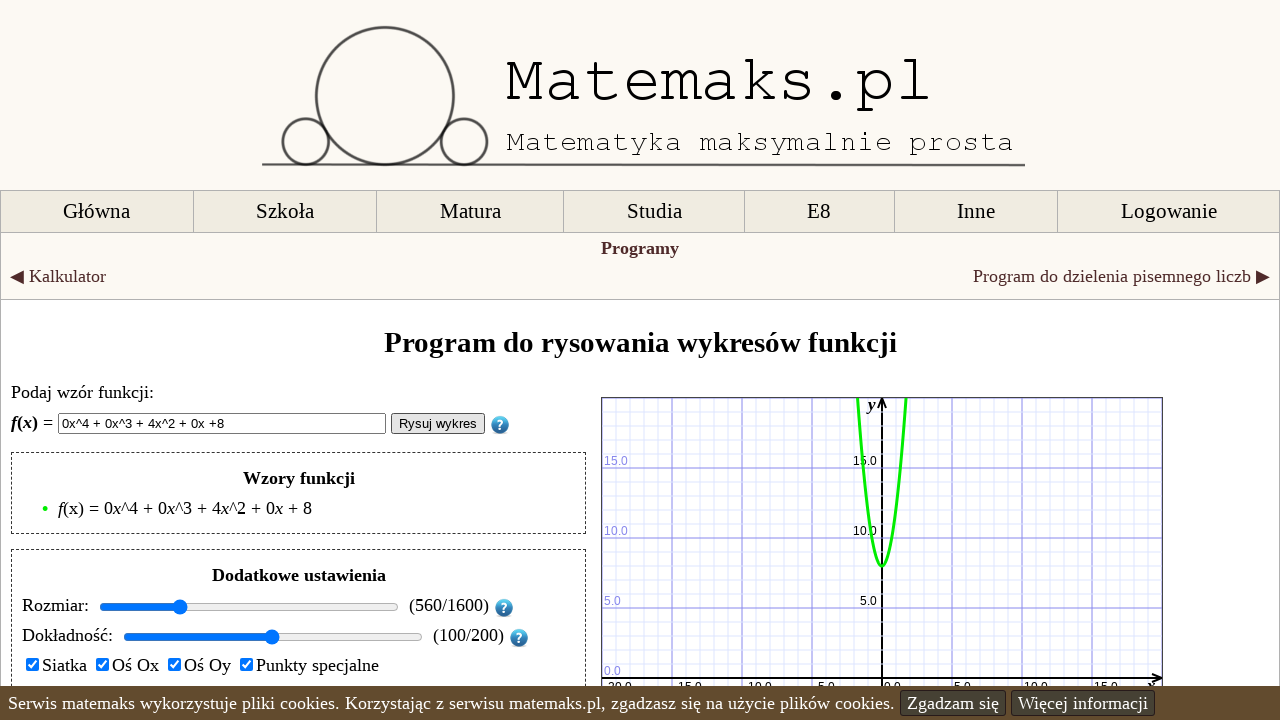

Waited 1 second for graph to render (iteration 7/100)
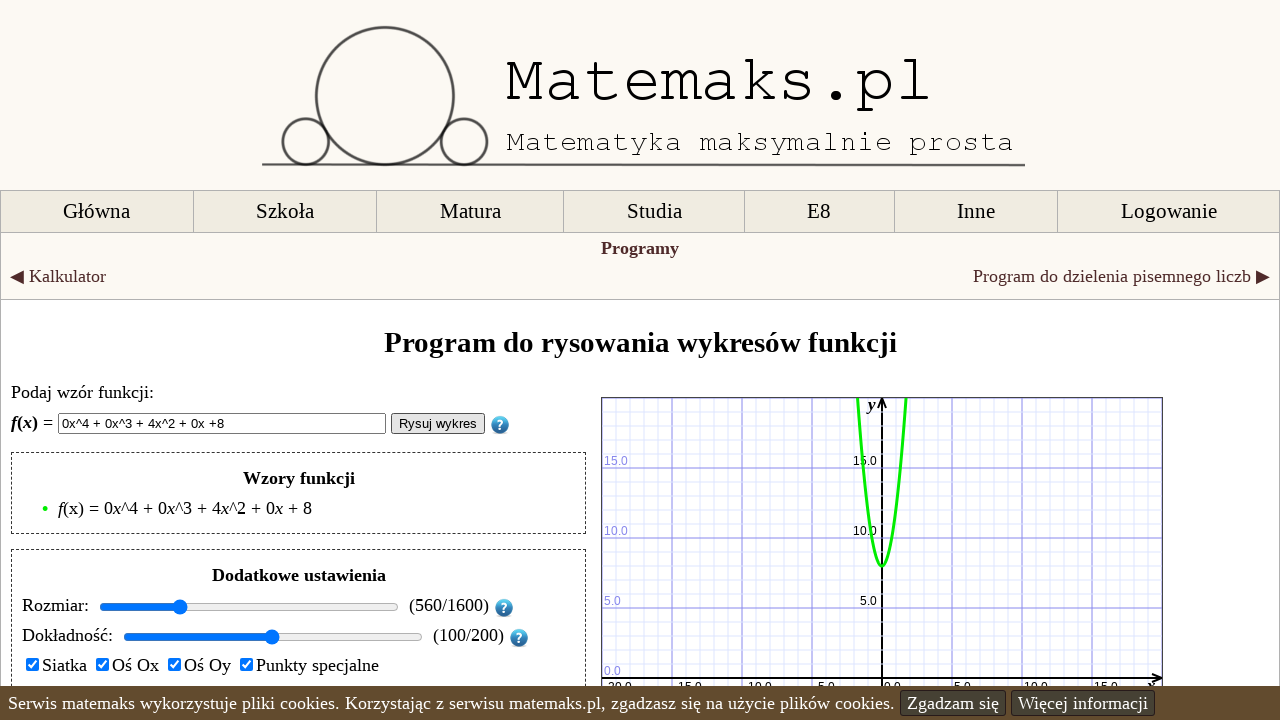

Cleared function input field (iteration 8/100) on #wzor_funkcji
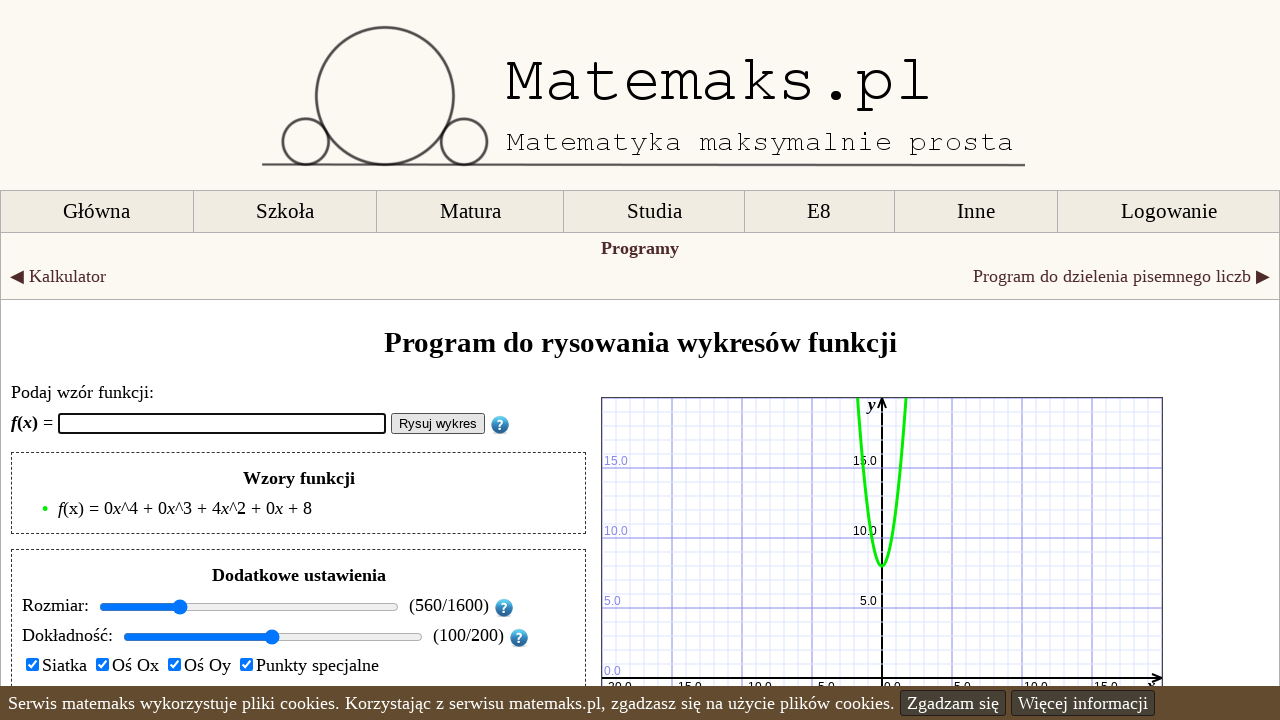

Entered randomly generated polynomial formula (iteration 8/100): 9x^4 + 7x^3 + 5x^2 + 9x +9 on #wzor_funkcji
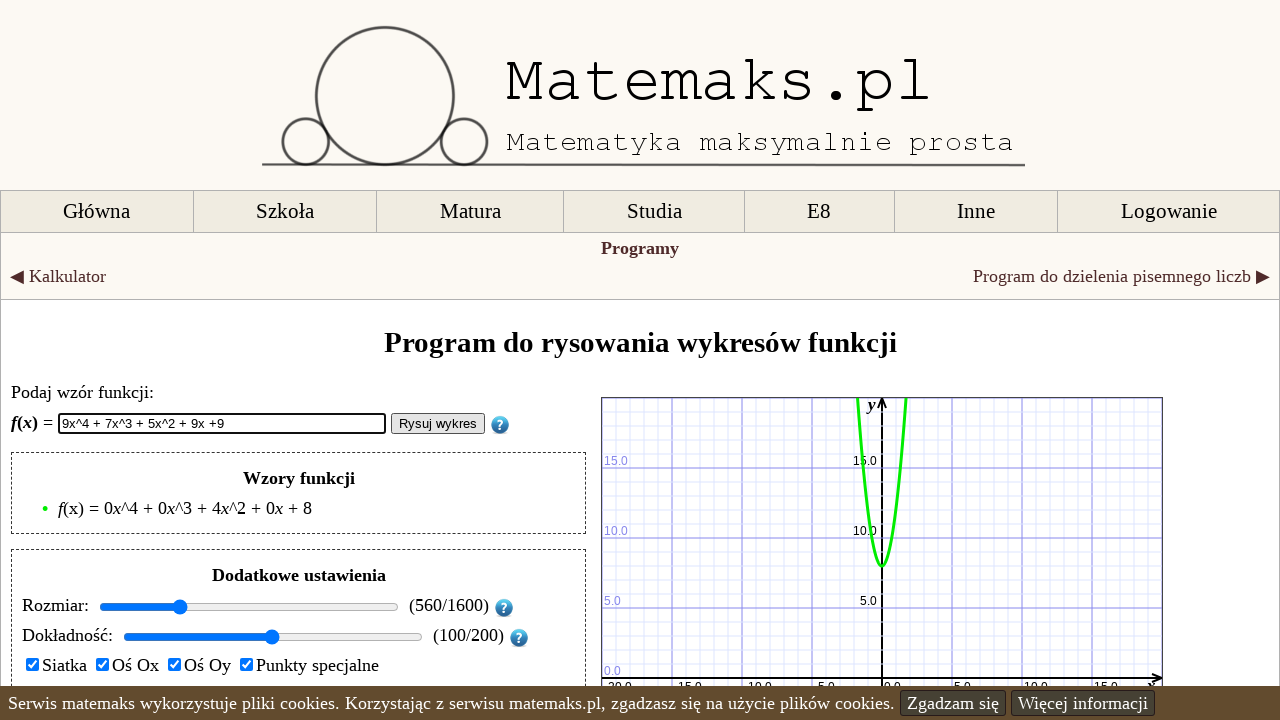

Clicked draw button to render graph (iteration 8/100) at (438, 424) on #rysuj_button
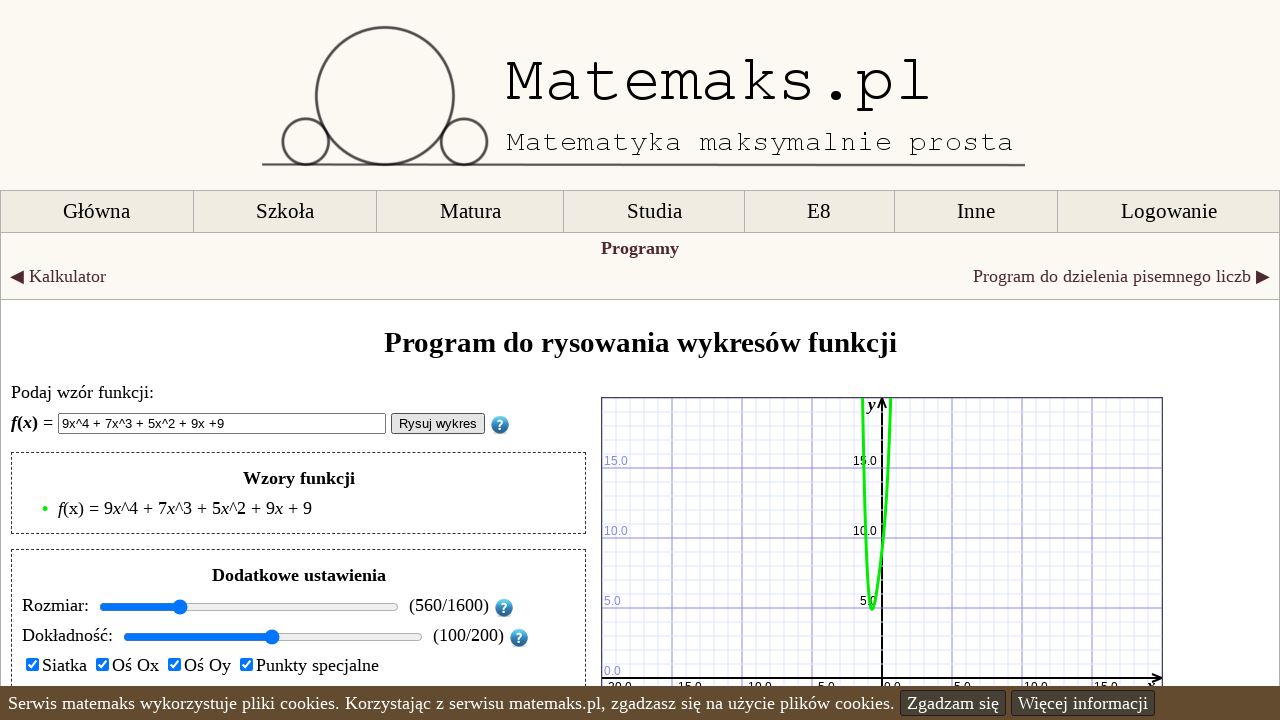

Waited 1 second for graph to render (iteration 8/100)
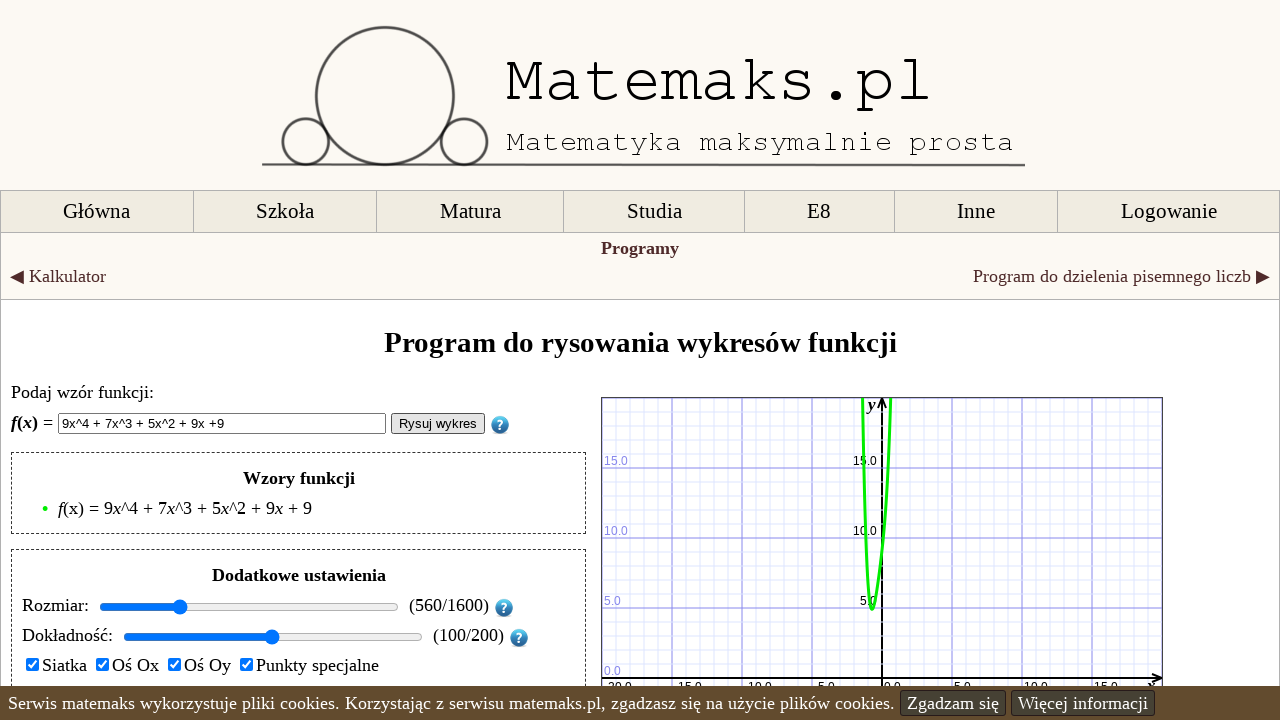

Cleared function input field (iteration 9/100) on #wzor_funkcji
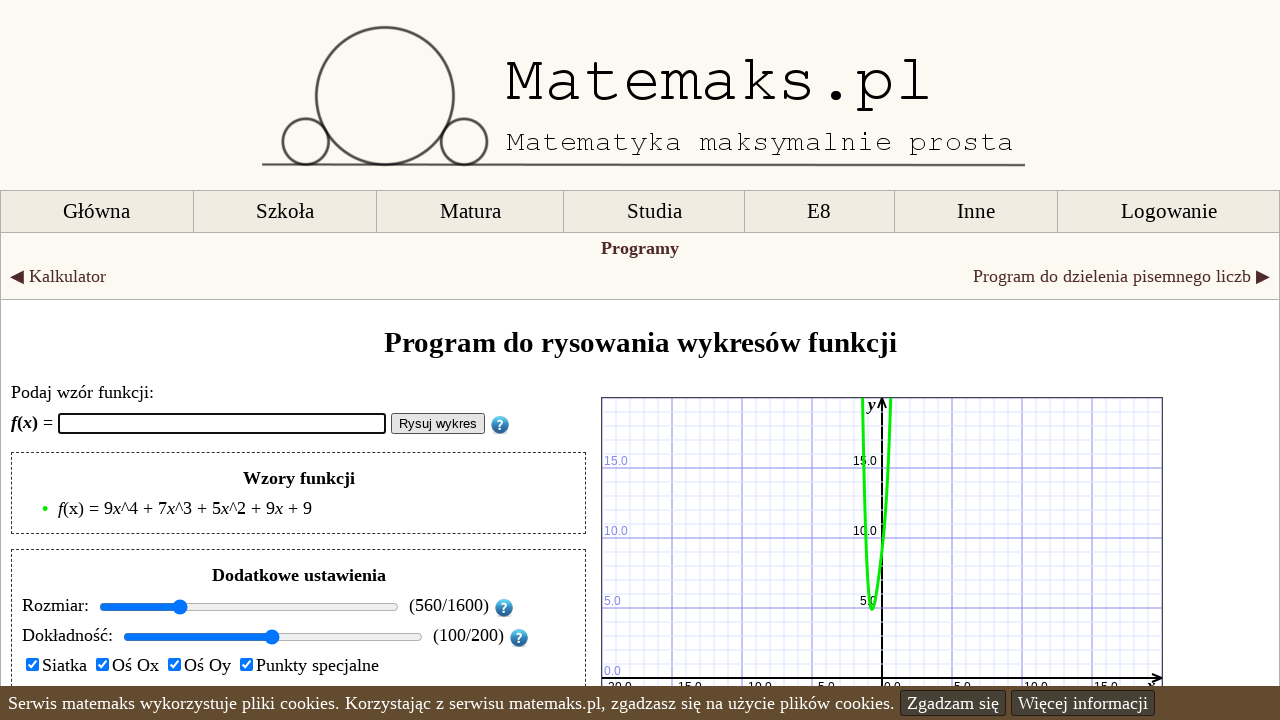

Entered randomly generated polynomial formula (iteration 9/100): 3x^4 + 2x^3 + 3x^2 + 3x +10 on #wzor_funkcji
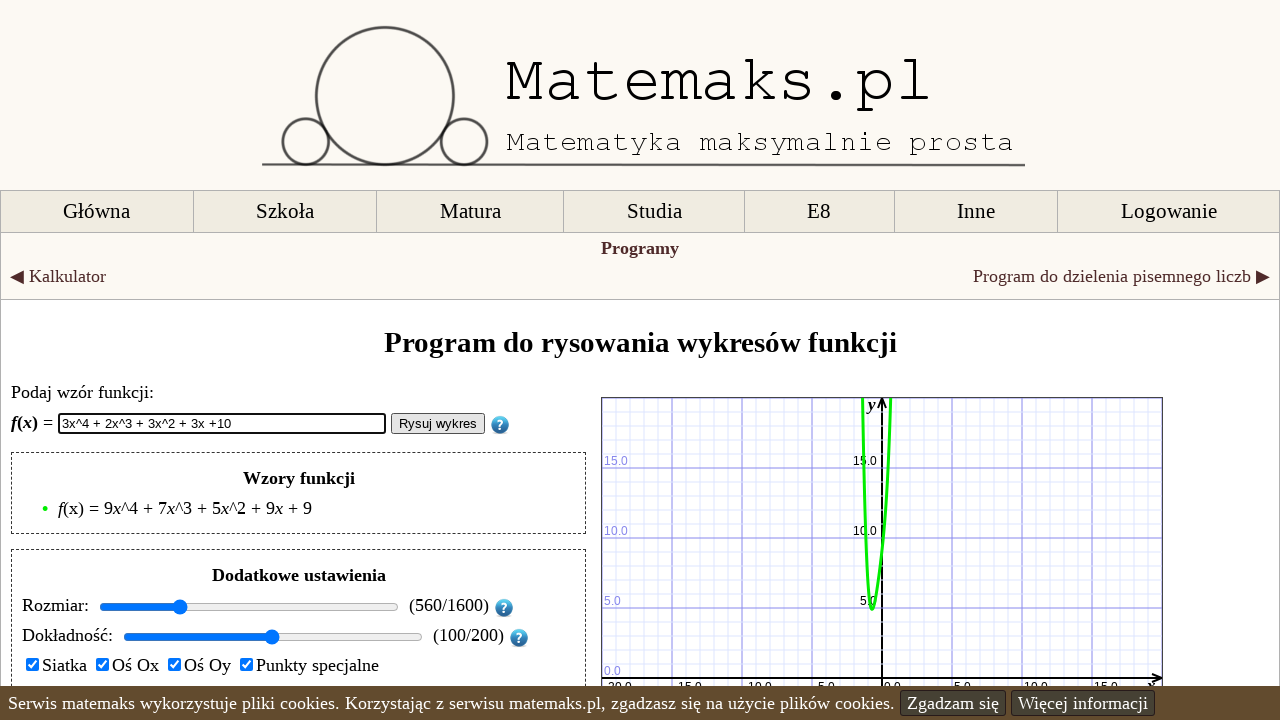

Clicked draw button to render graph (iteration 9/100) at (438, 424) on #rysuj_button
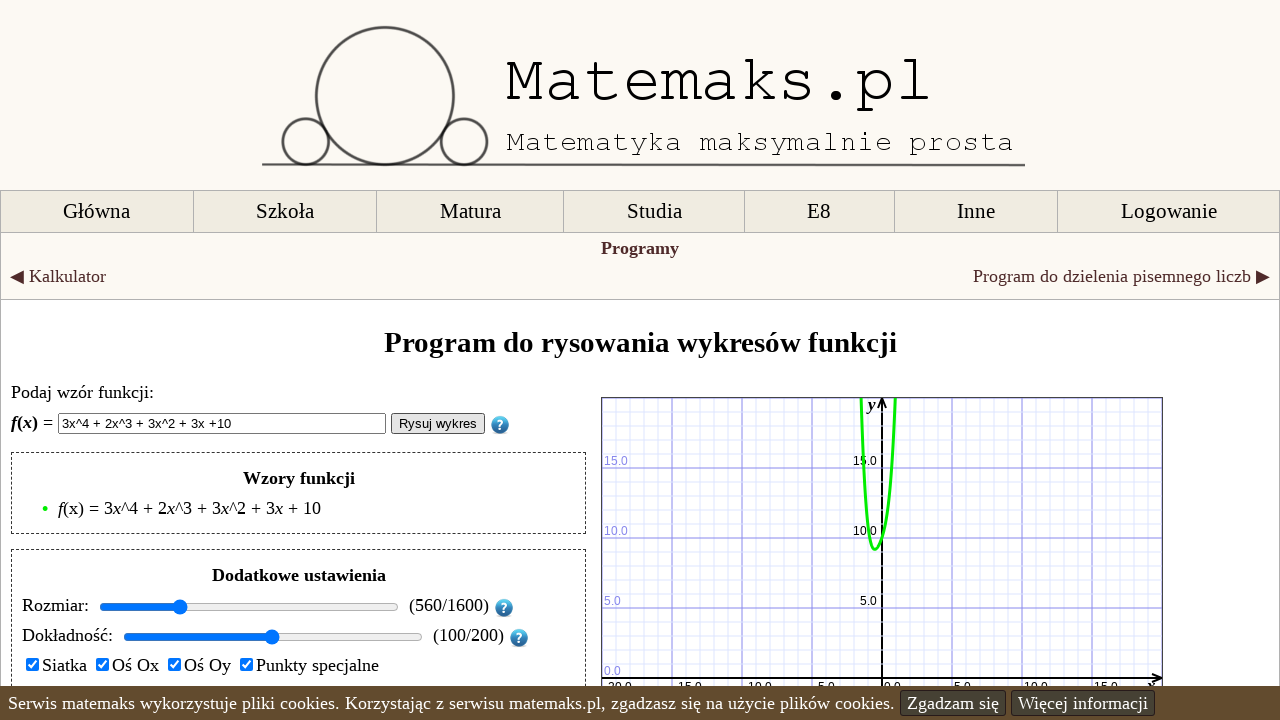

Waited 1 second for graph to render (iteration 9/100)
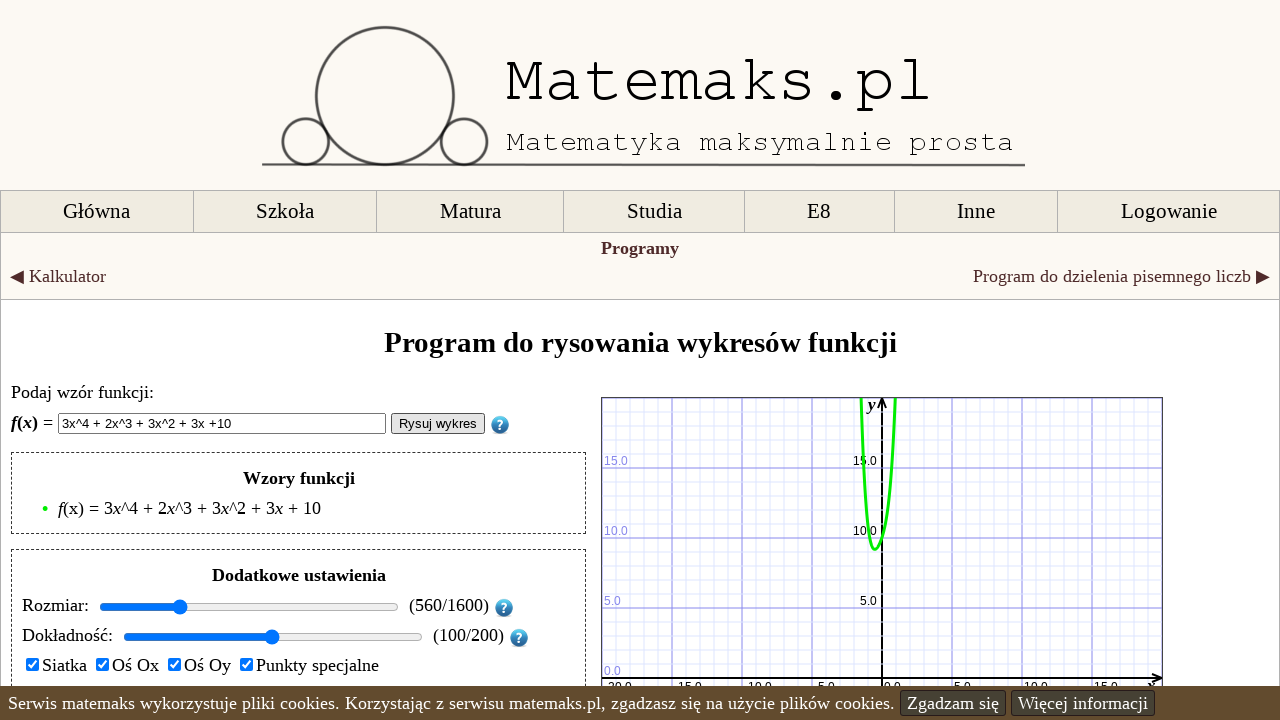

Cleared function input field (iteration 10/100) on #wzor_funkcji
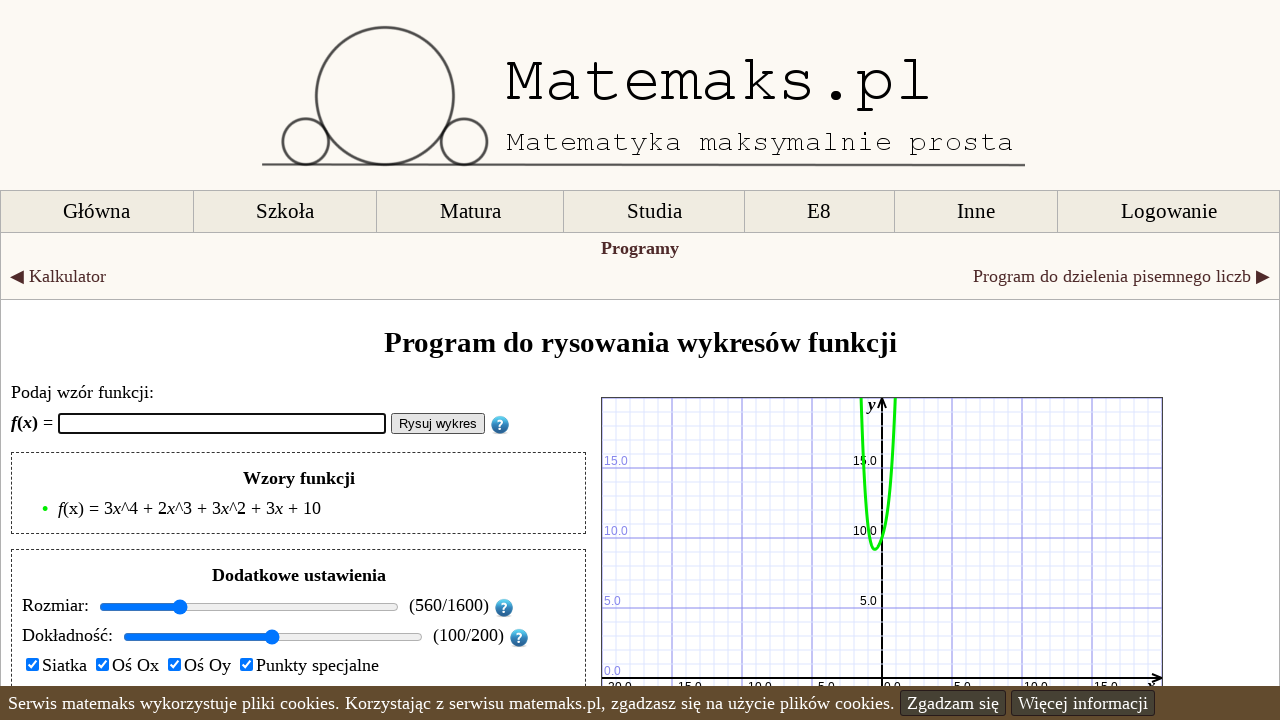

Entered randomly generated polynomial formula (iteration 10/100): 2x^4 + 12x^3 + 12x^2 + 2x +11 on #wzor_funkcji
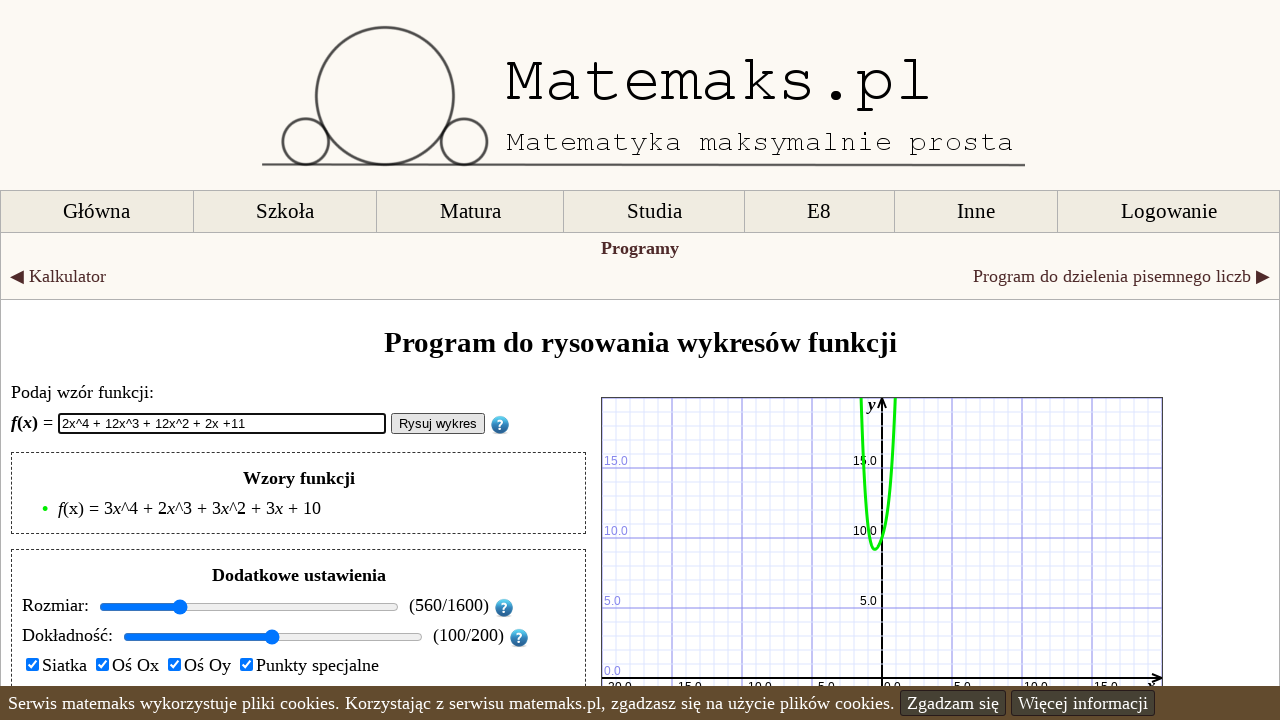

Clicked draw button to render graph (iteration 10/100) at (438, 424) on #rysuj_button
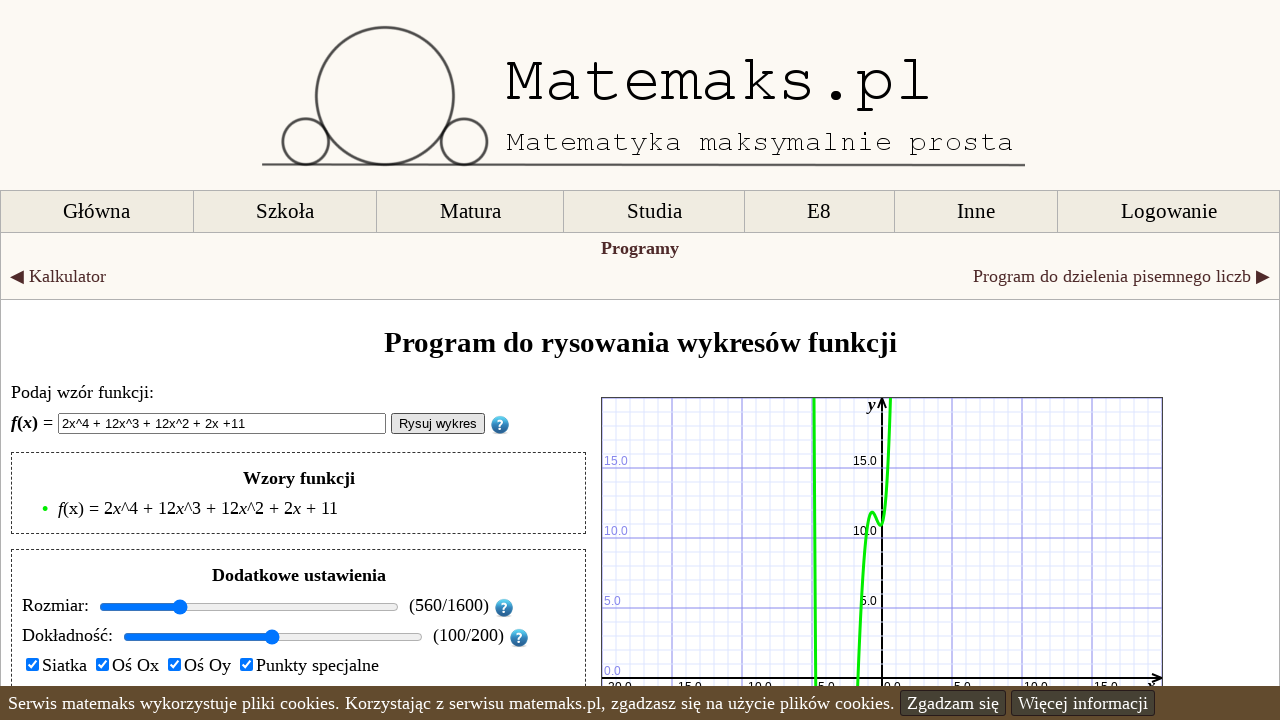

Waited 1 second for graph to render (iteration 10/100)
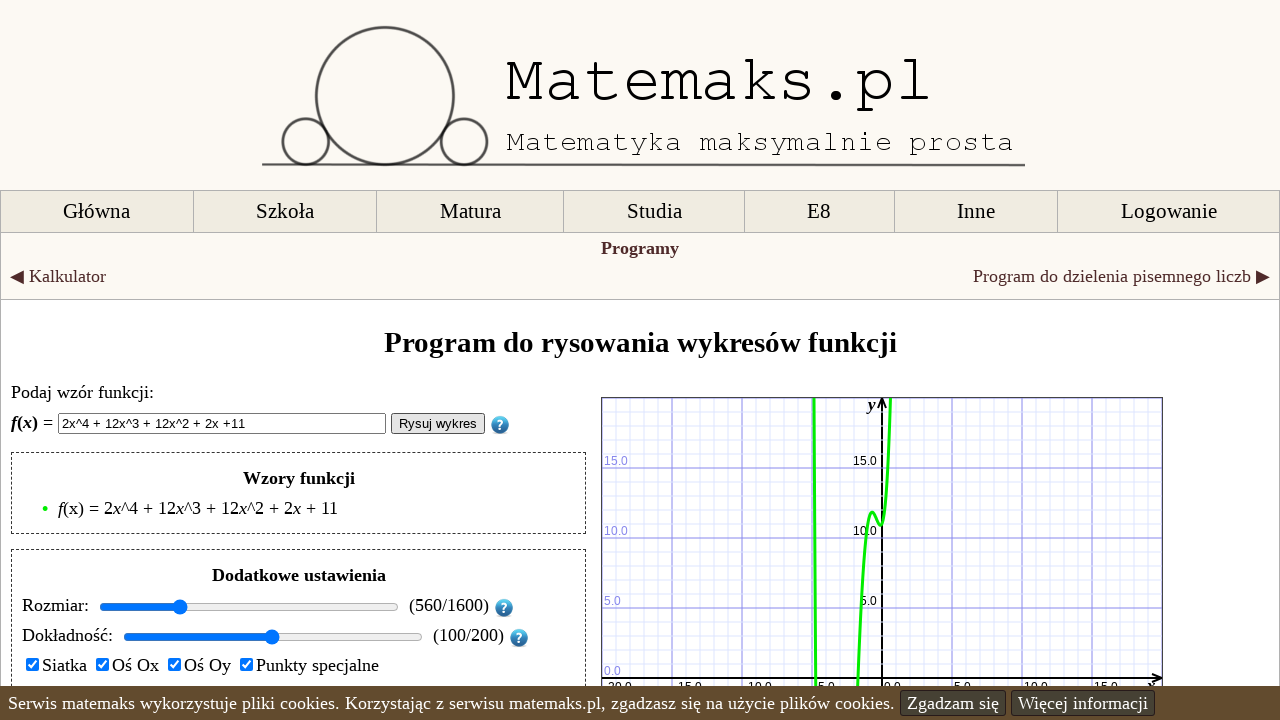

Cleared function input field (iteration 11/100) on #wzor_funkcji
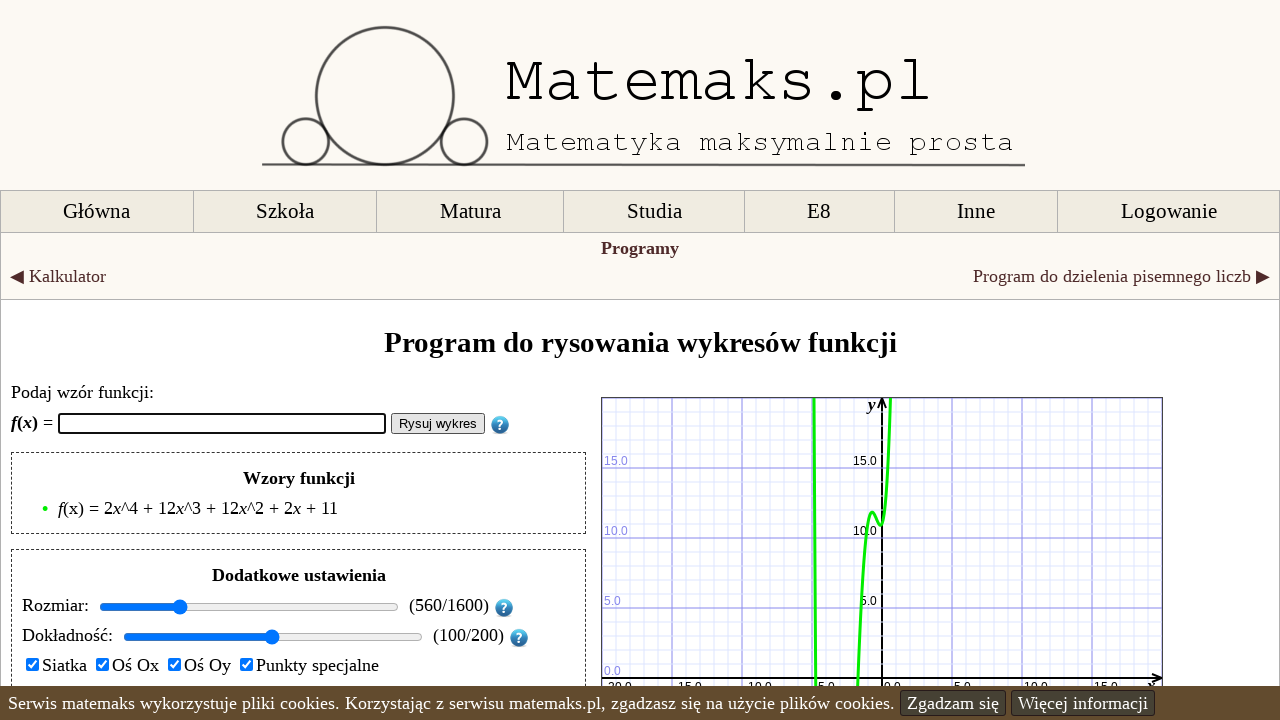

Entered randomly generated polynomial formula (iteration 11/100): 12x^4 + 13x^3 + 11x^2 + 12x +12 on #wzor_funkcji
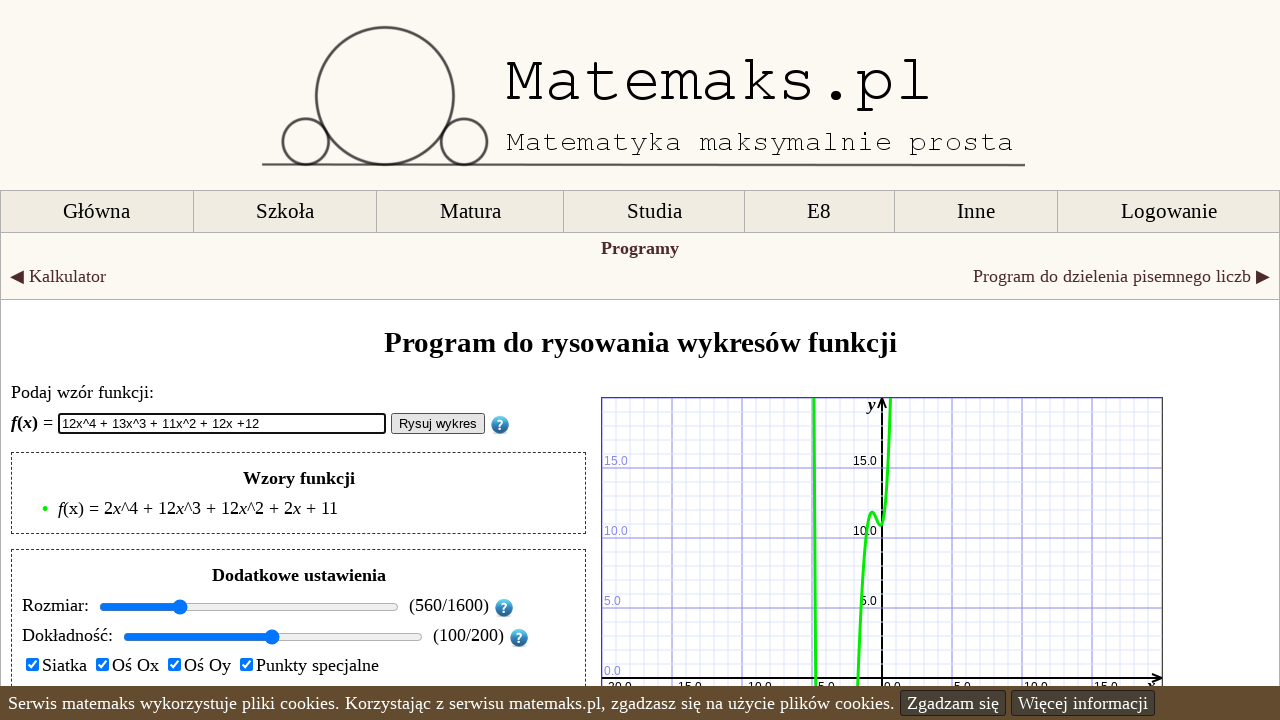

Clicked draw button to render graph (iteration 11/100) at (438, 424) on #rysuj_button
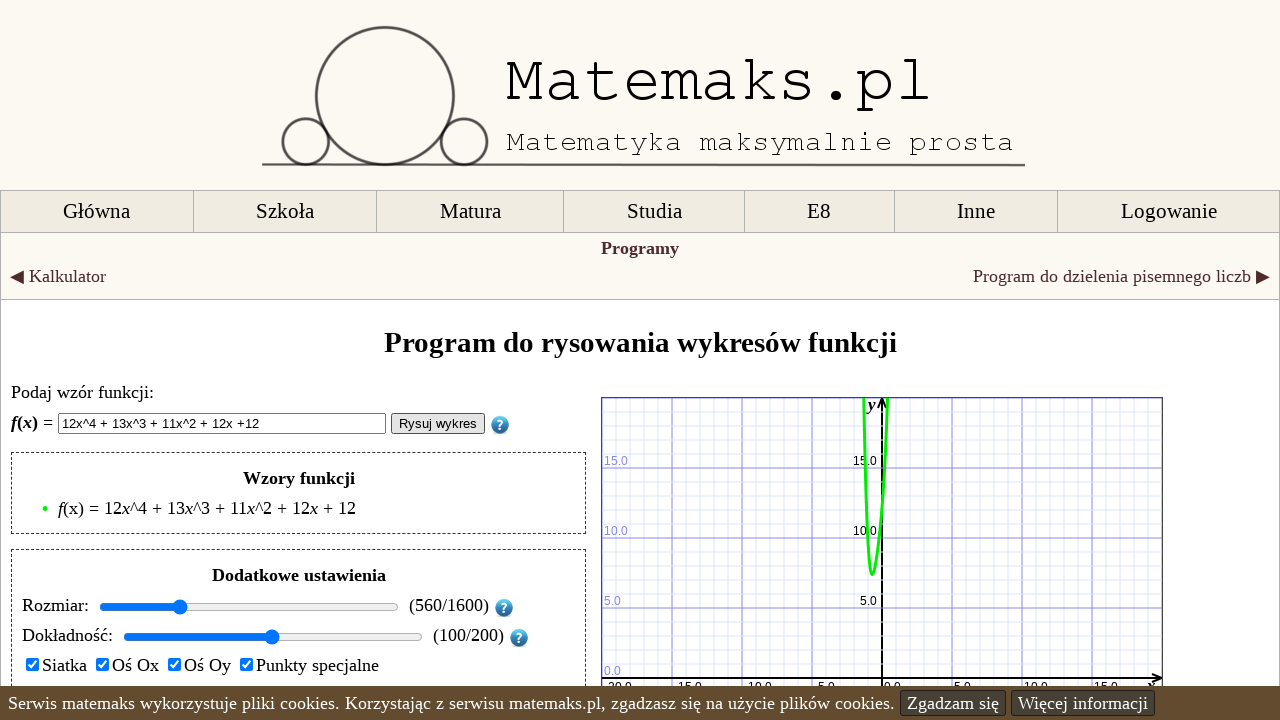

Waited 1 second for graph to render (iteration 11/100)
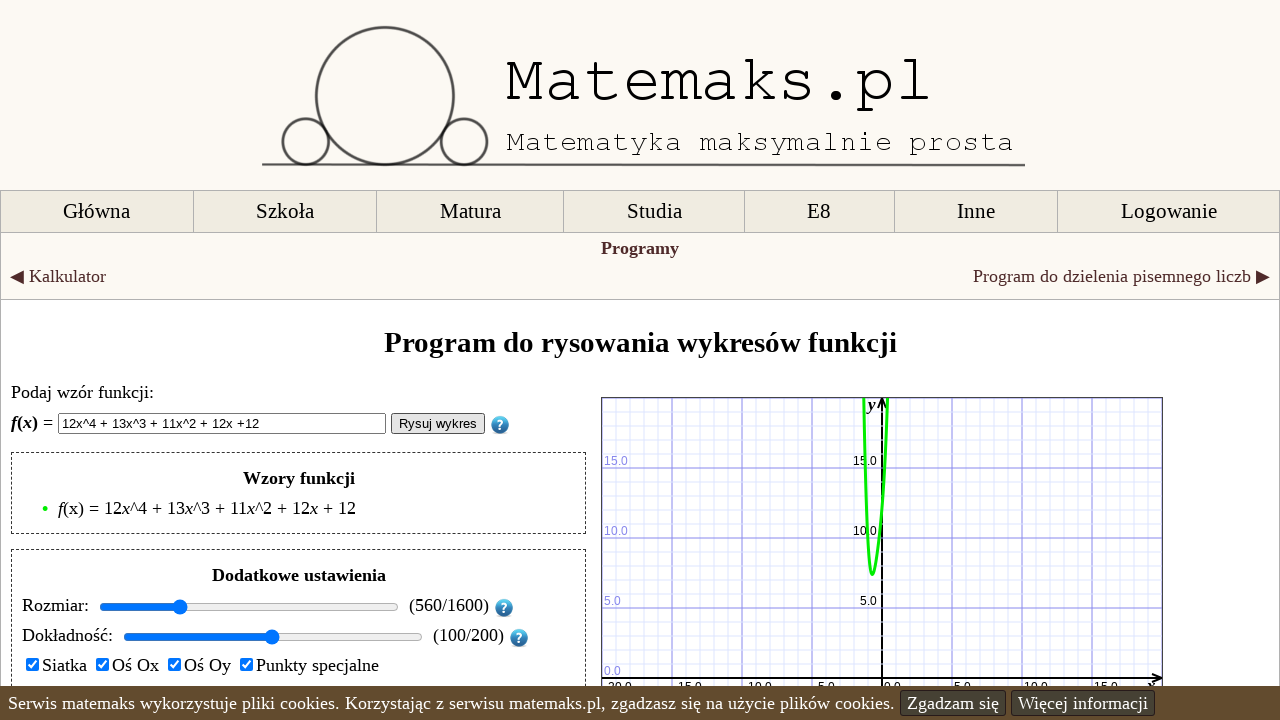

Cleared function input field (iteration 12/100) on #wzor_funkcji
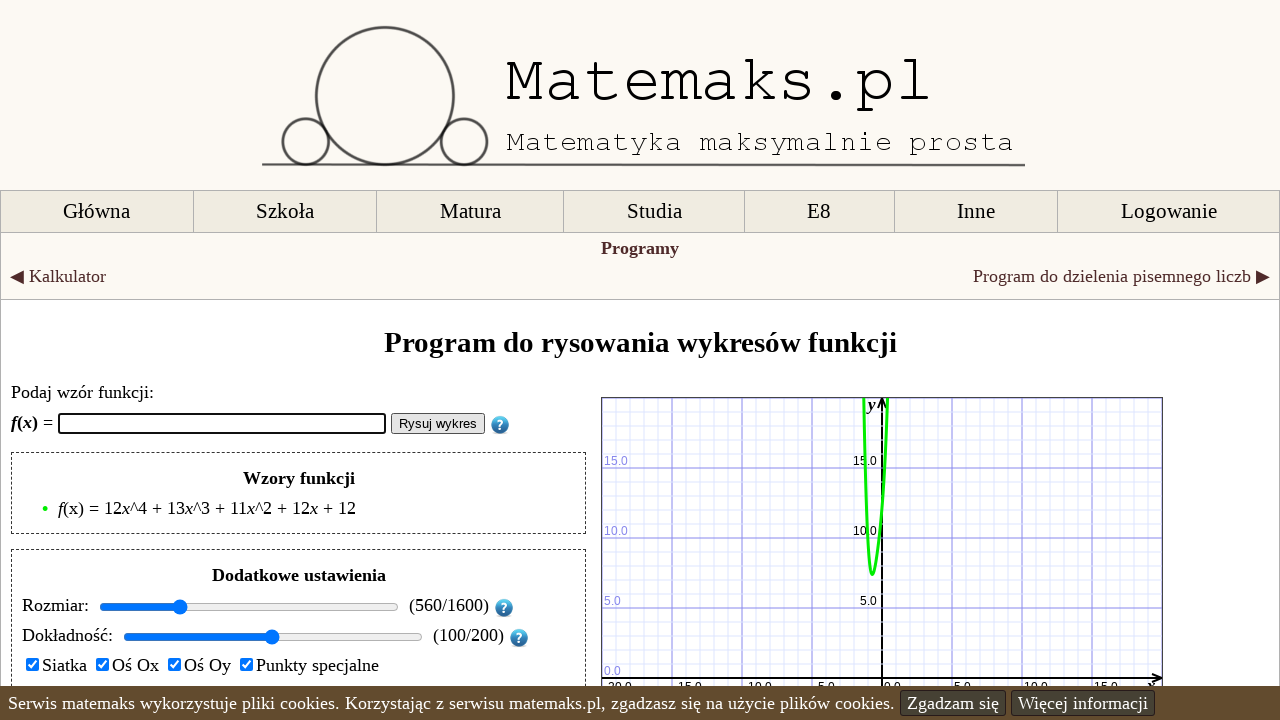

Entered randomly generated polynomial formula (iteration 12/100): 6x^4 + 3x^3 + 8x^2 + 6x +13 on #wzor_funkcji
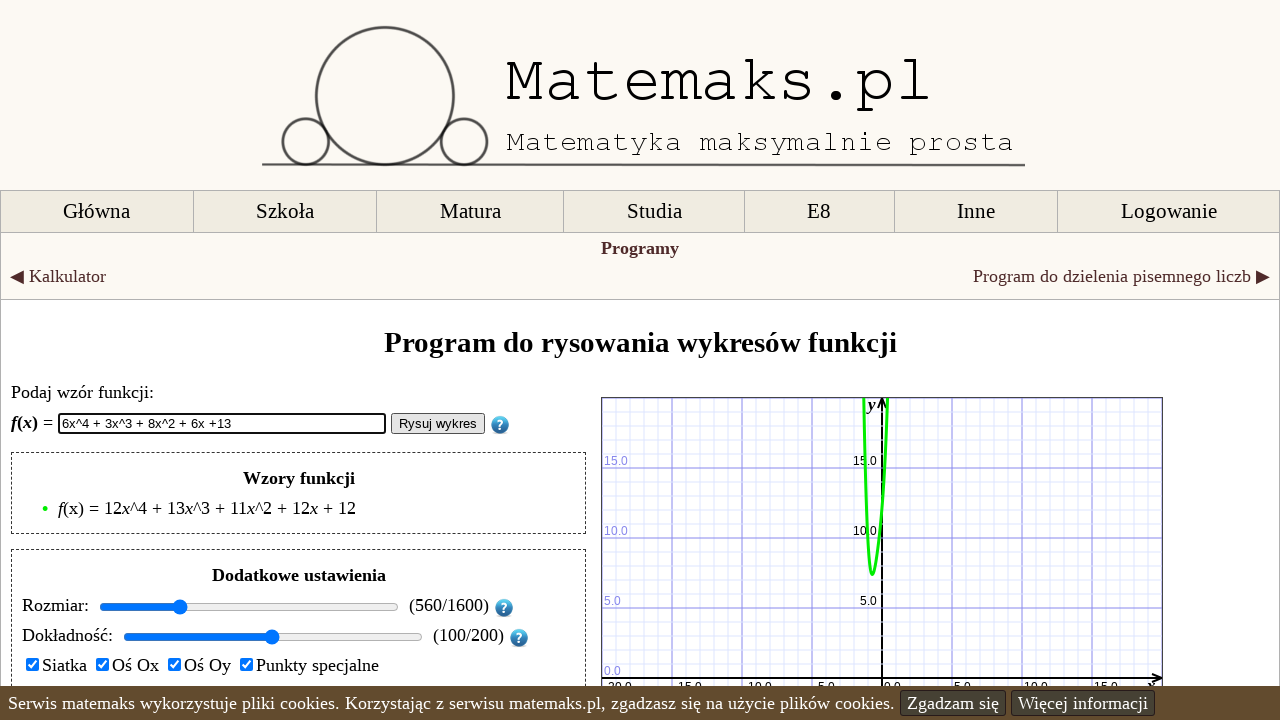

Clicked draw button to render graph (iteration 12/100) at (438, 424) on #rysuj_button
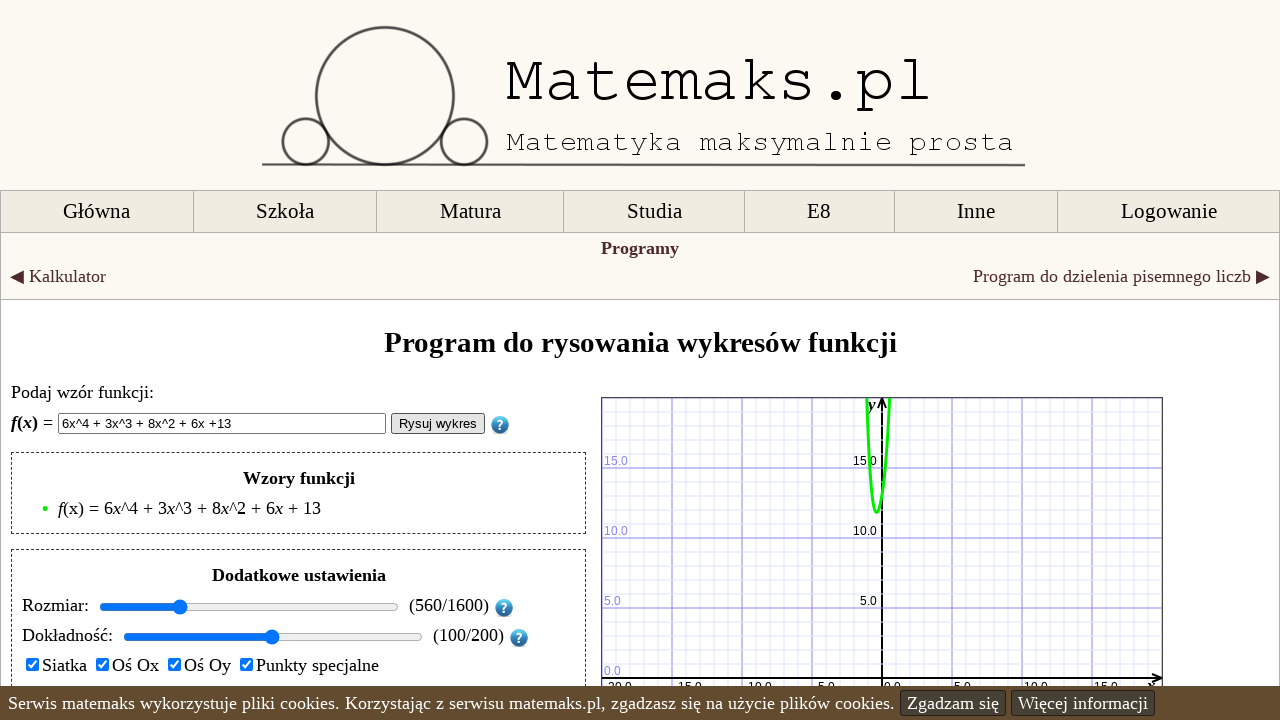

Waited 1 second for graph to render (iteration 12/100)
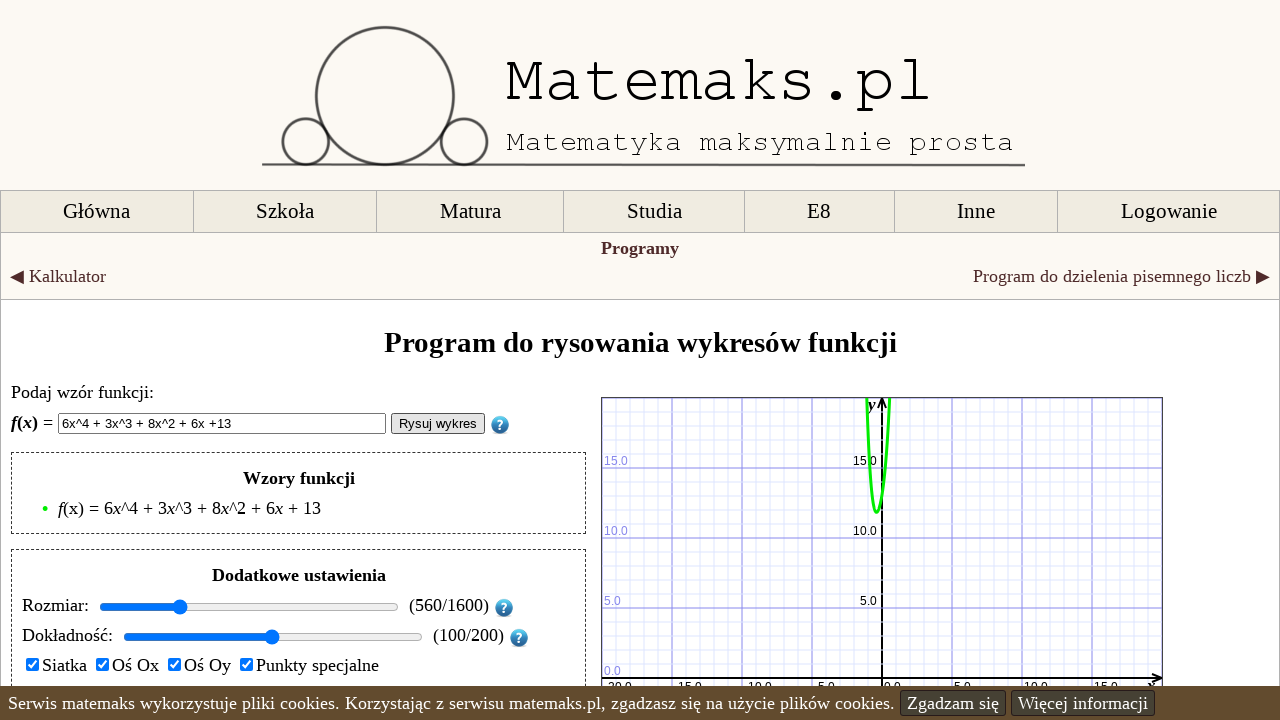

Cleared function input field (iteration 13/100) on #wzor_funkcji
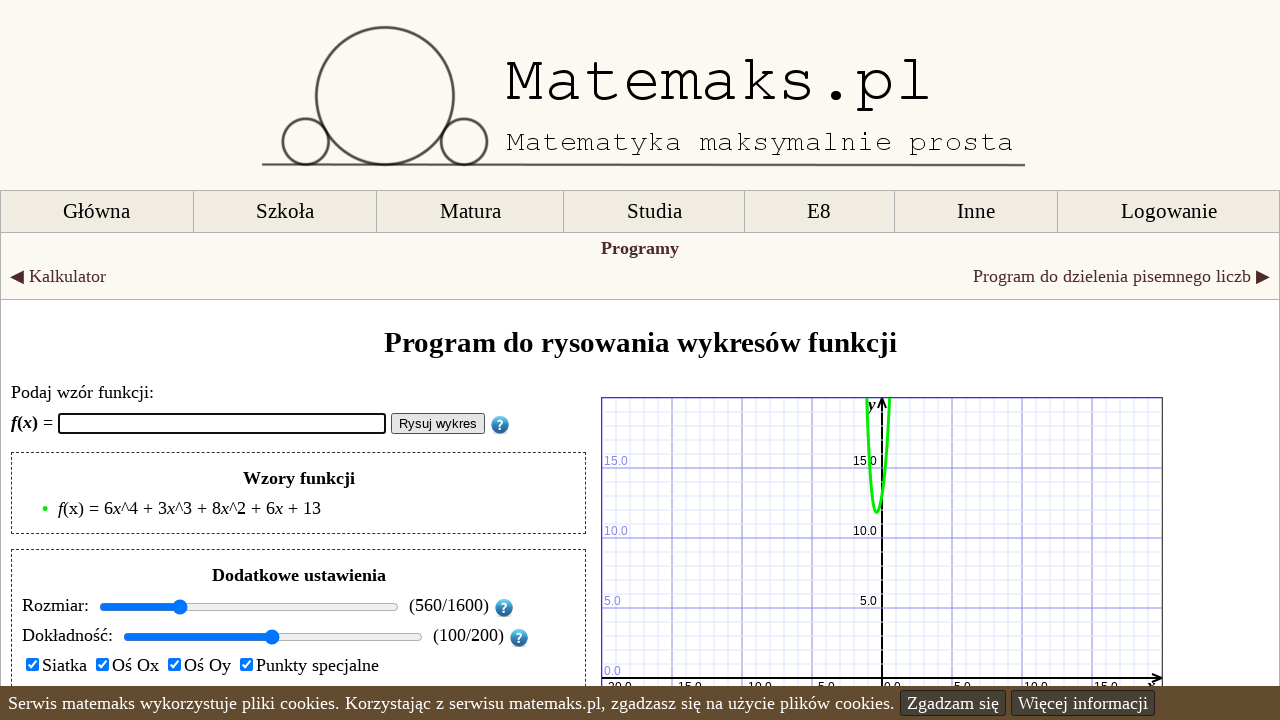

Entered randomly generated polynomial formula (iteration 13/100): 2x^4 + 12x^3 + 6x^2 + 2x +14 on #wzor_funkcji
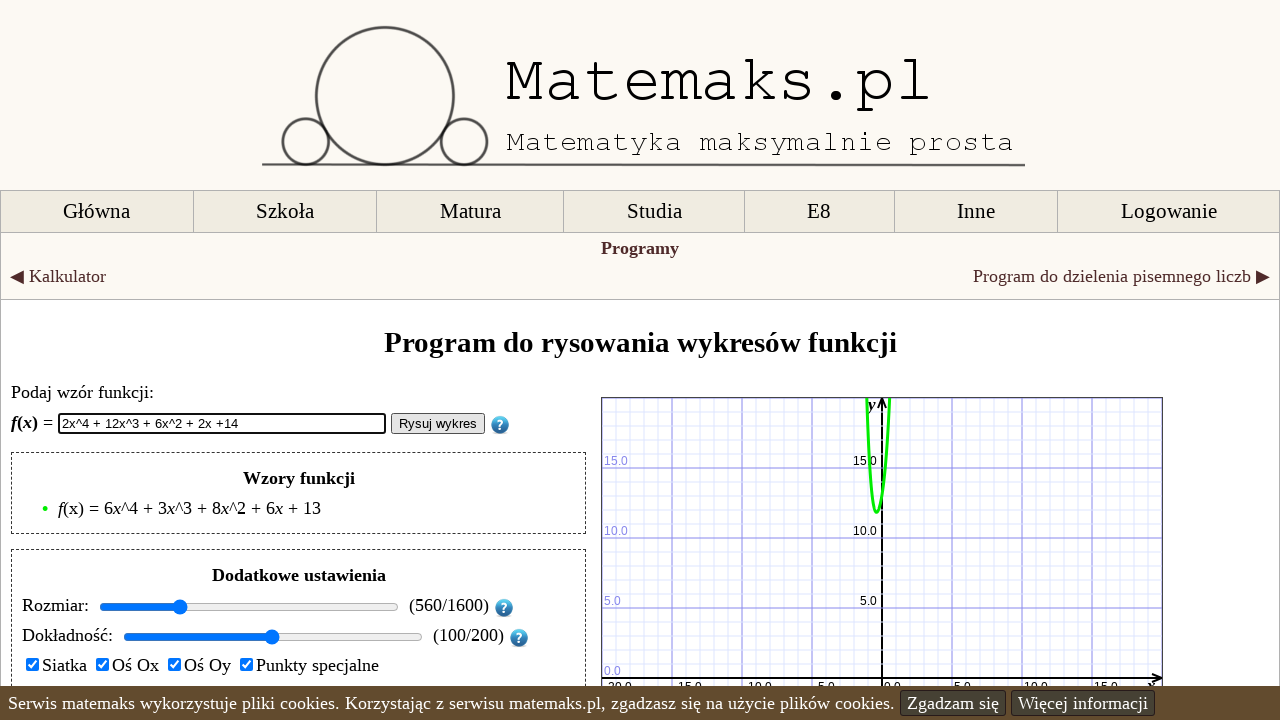

Clicked draw button to render graph (iteration 13/100) at (438, 424) on #rysuj_button
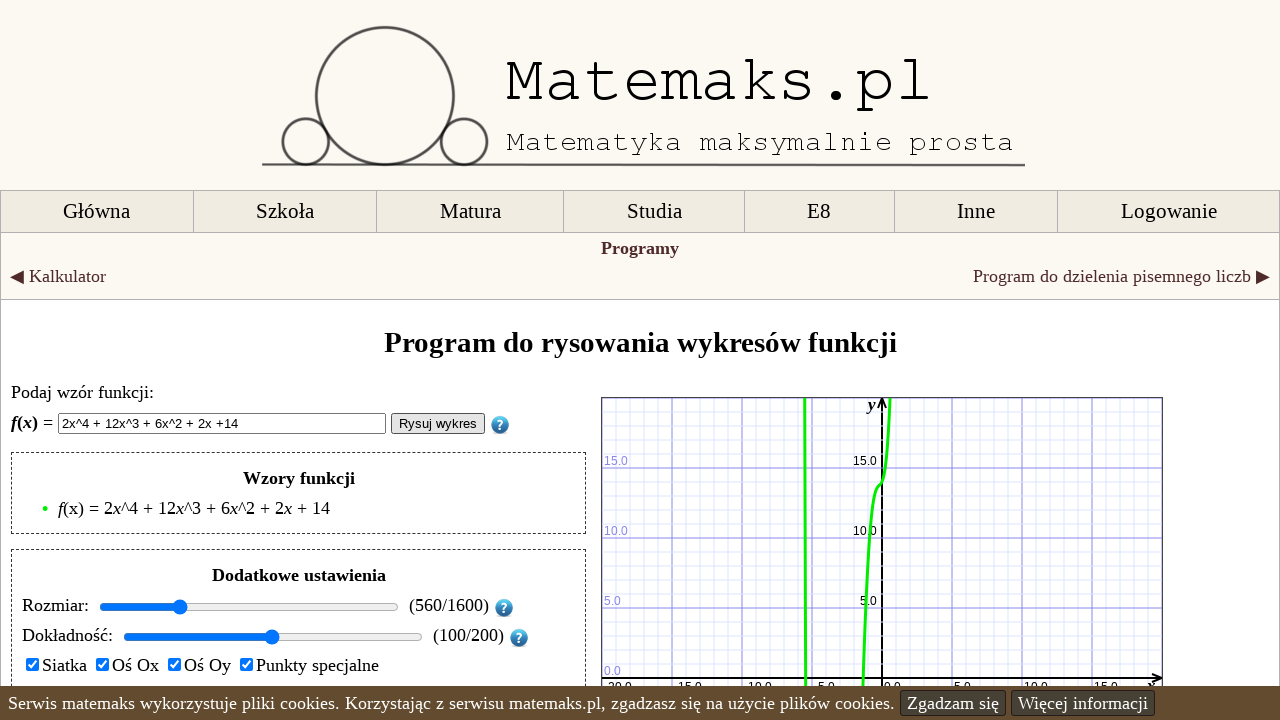

Waited 1 second for graph to render (iteration 13/100)
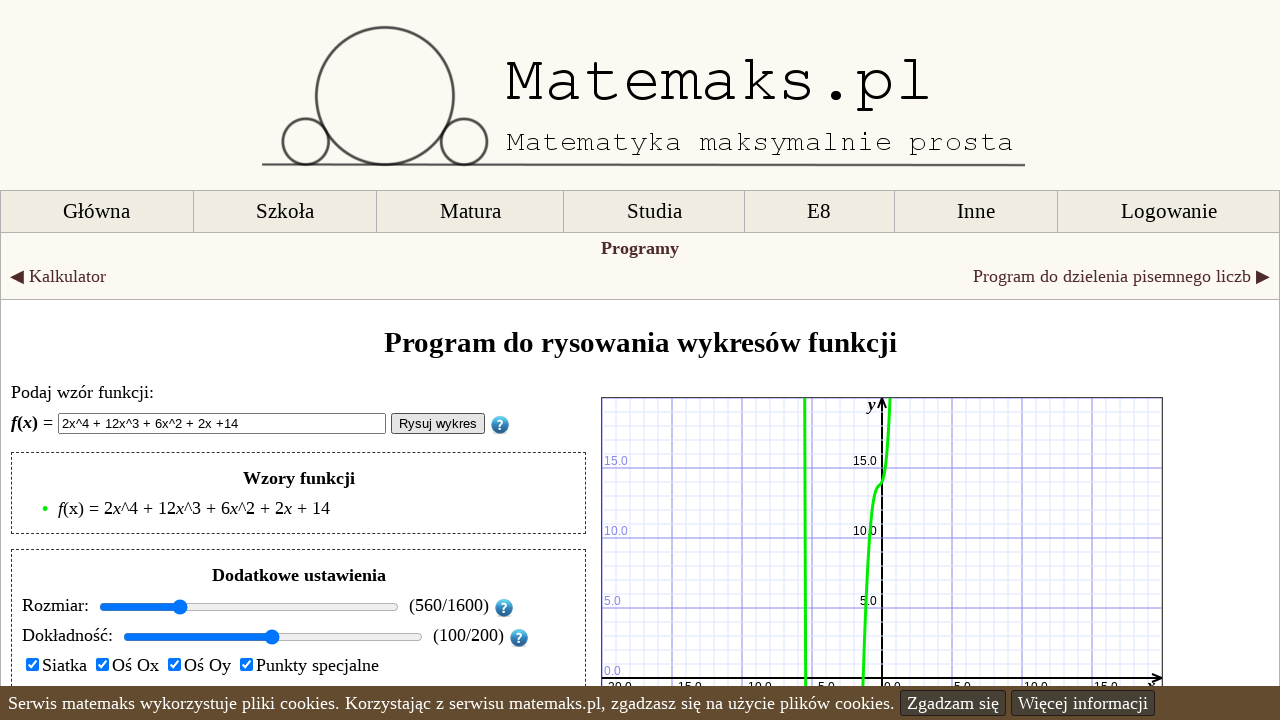

Cleared function input field (iteration 14/100) on #wzor_funkcji
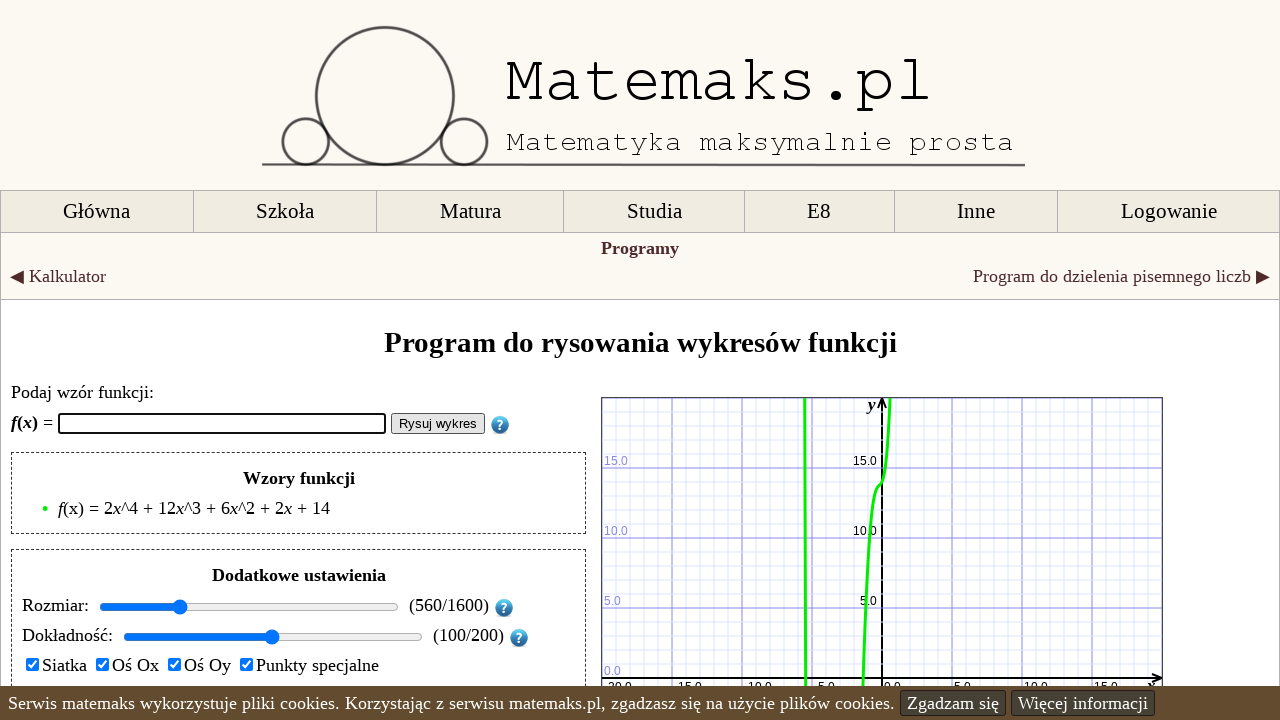

Entered randomly generated polynomial formula (iteration 14/100): 0x^4 + 1x^3 + 4x^2 + 0x +15 on #wzor_funkcji
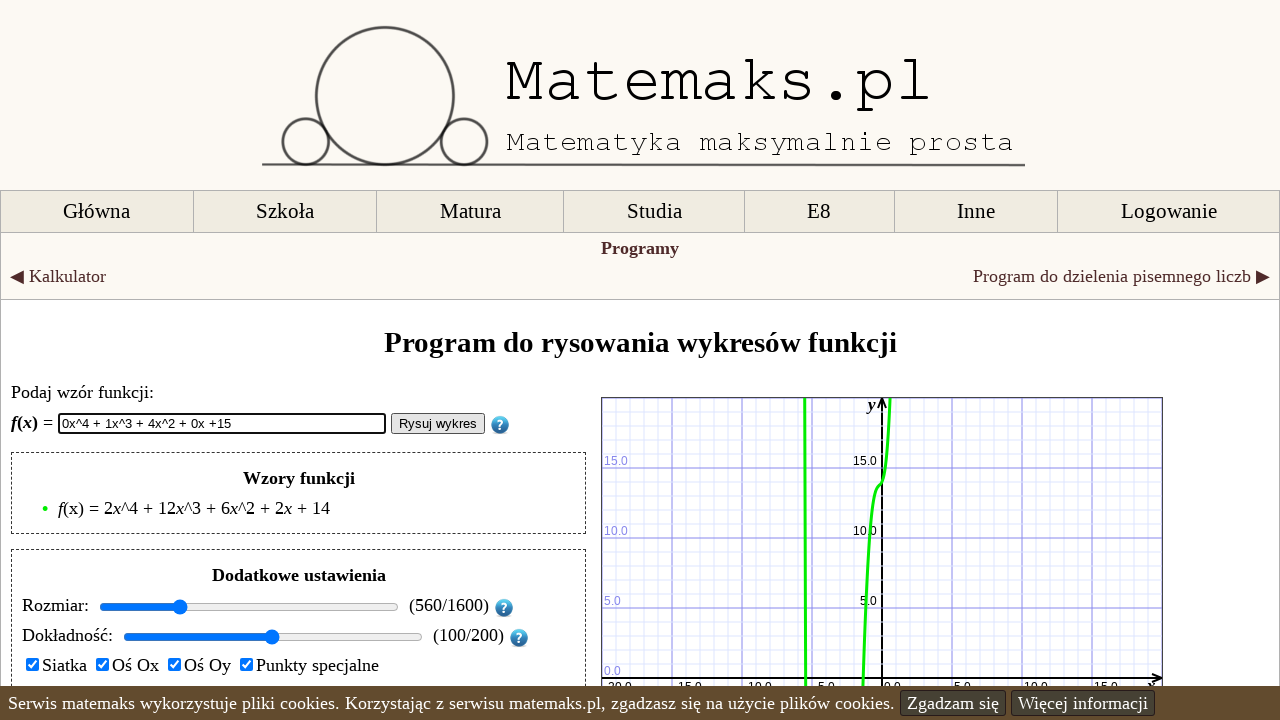

Clicked draw button to render graph (iteration 14/100) at (438, 424) on #rysuj_button
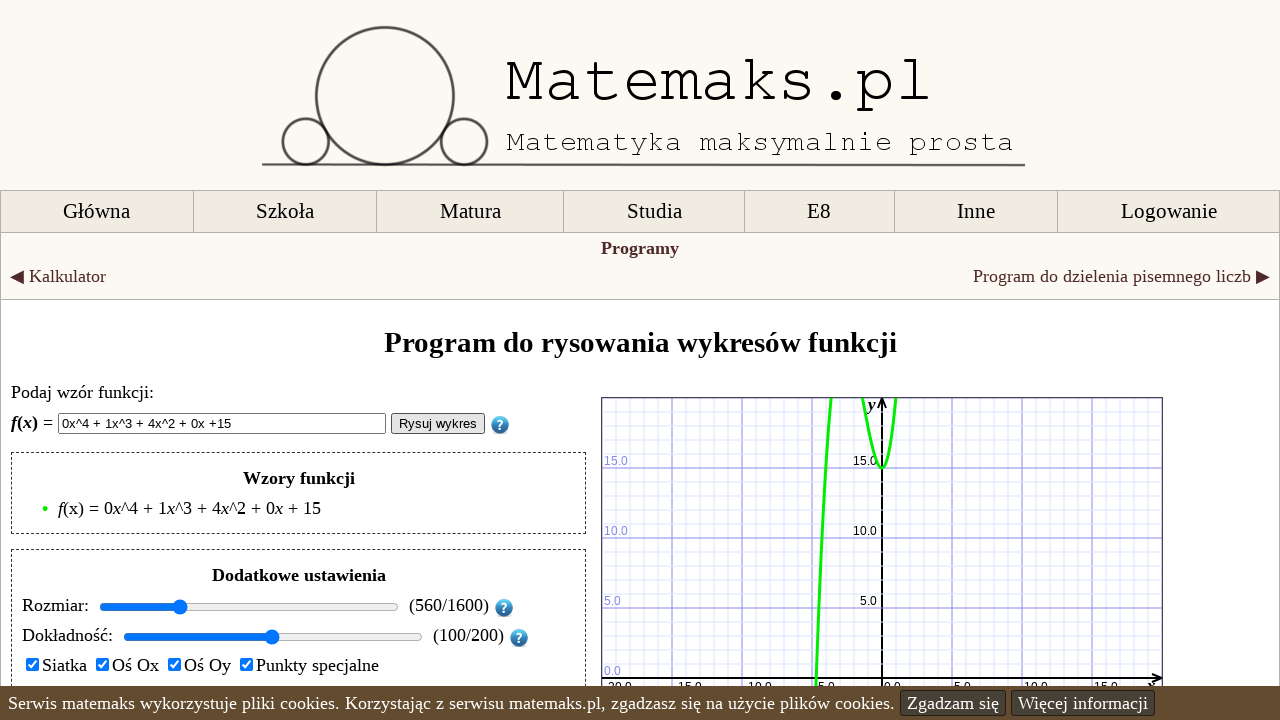

Waited 1 second for graph to render (iteration 14/100)
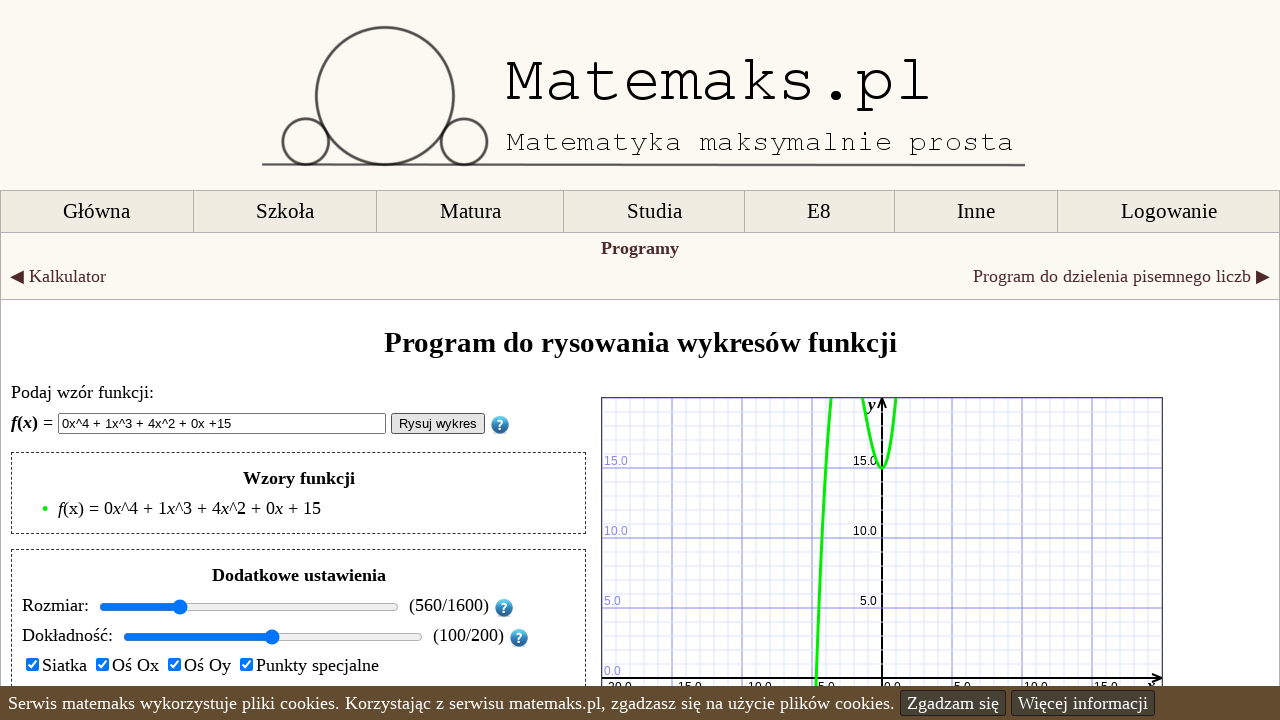

Cleared function input field (iteration 15/100) on #wzor_funkcji
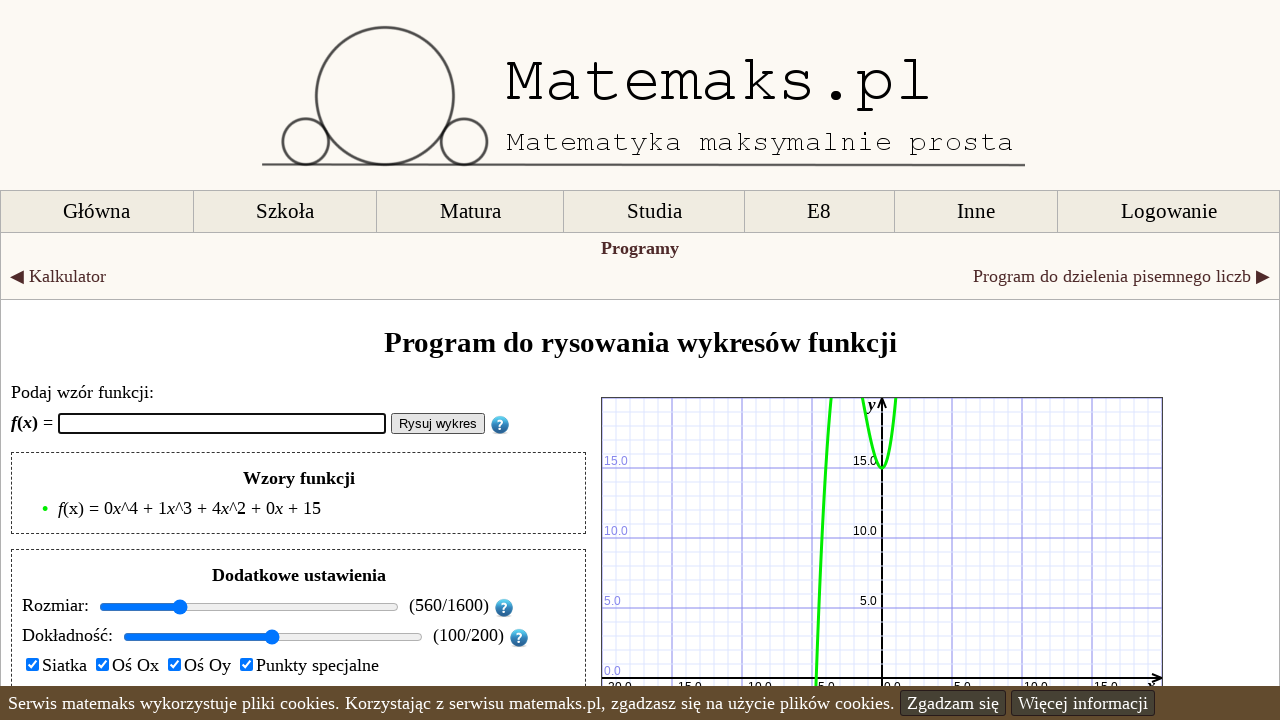

Entered randomly generated polynomial formula (iteration 15/100): 1x^4 + 13x^3 + 4x^2 + 1x +16 on #wzor_funkcji
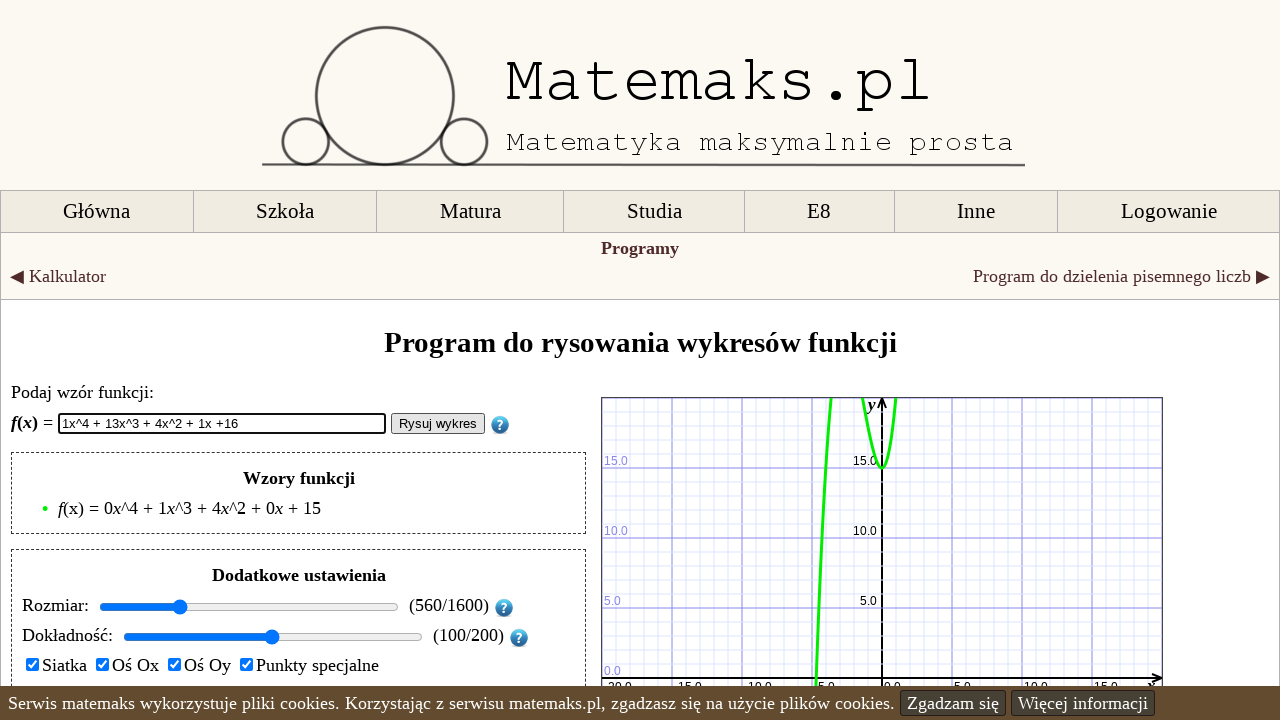

Clicked draw button to render graph (iteration 15/100) at (438, 424) on #rysuj_button
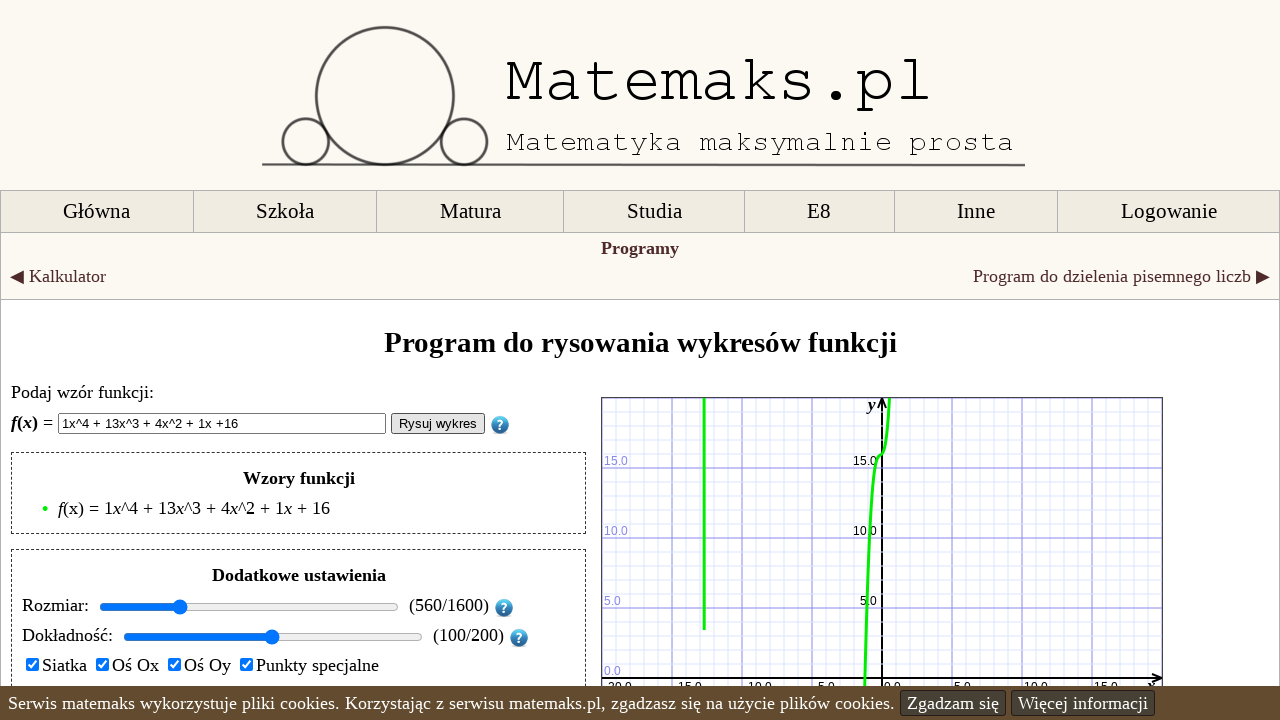

Waited 1 second for graph to render (iteration 15/100)
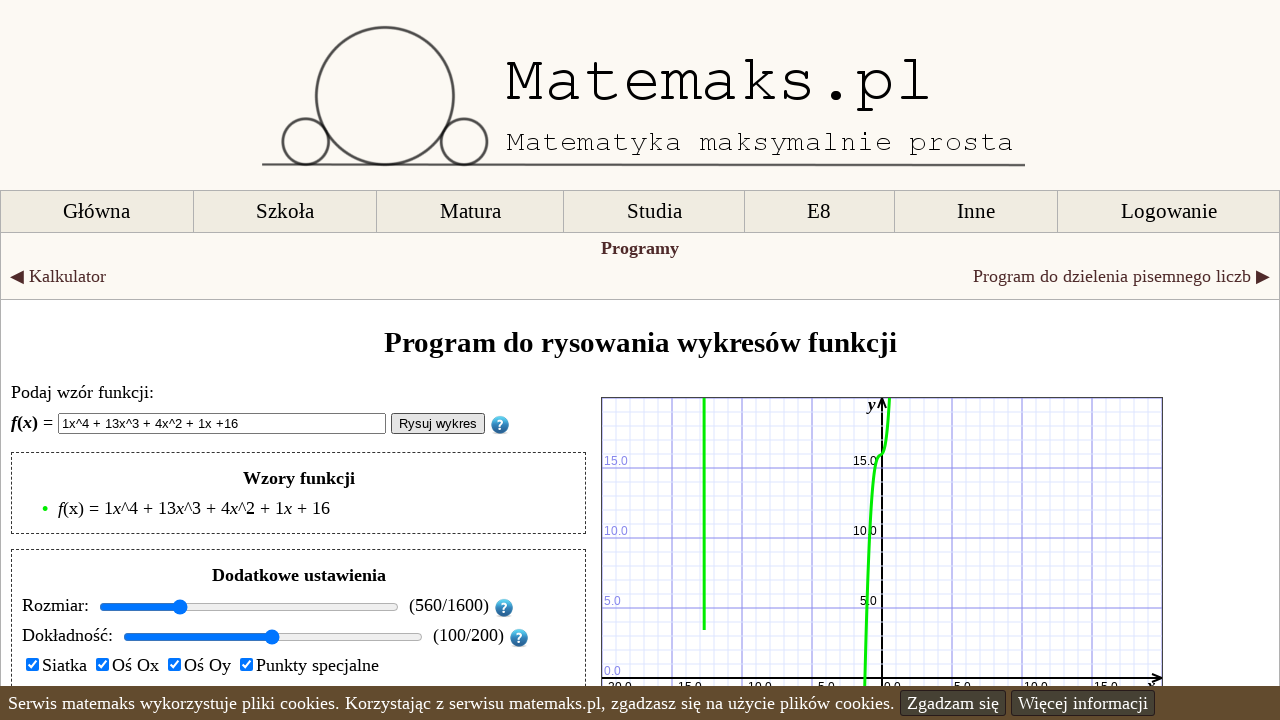

Cleared function input field (iteration 16/100) on #wzor_funkcji
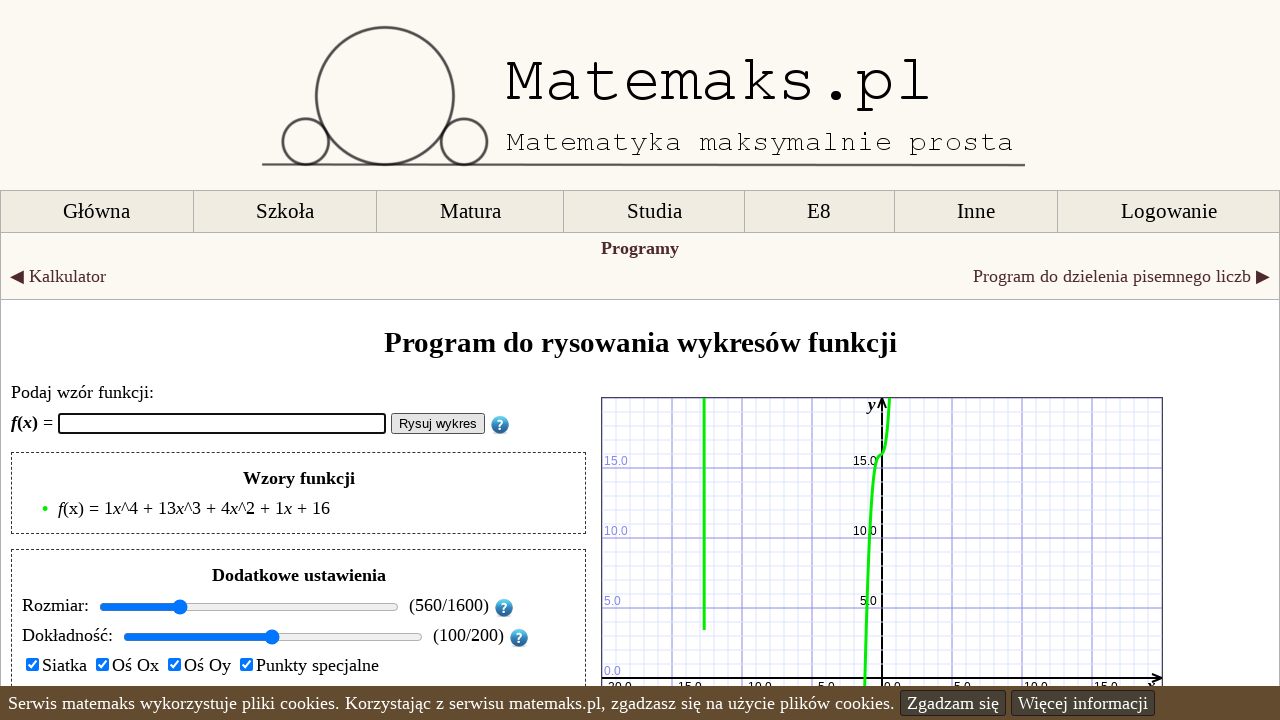

Entered randomly generated polynomial formula (iteration 16/100): 7x^4 + 3x^3 + 7x^2 + 7x +17 on #wzor_funkcji
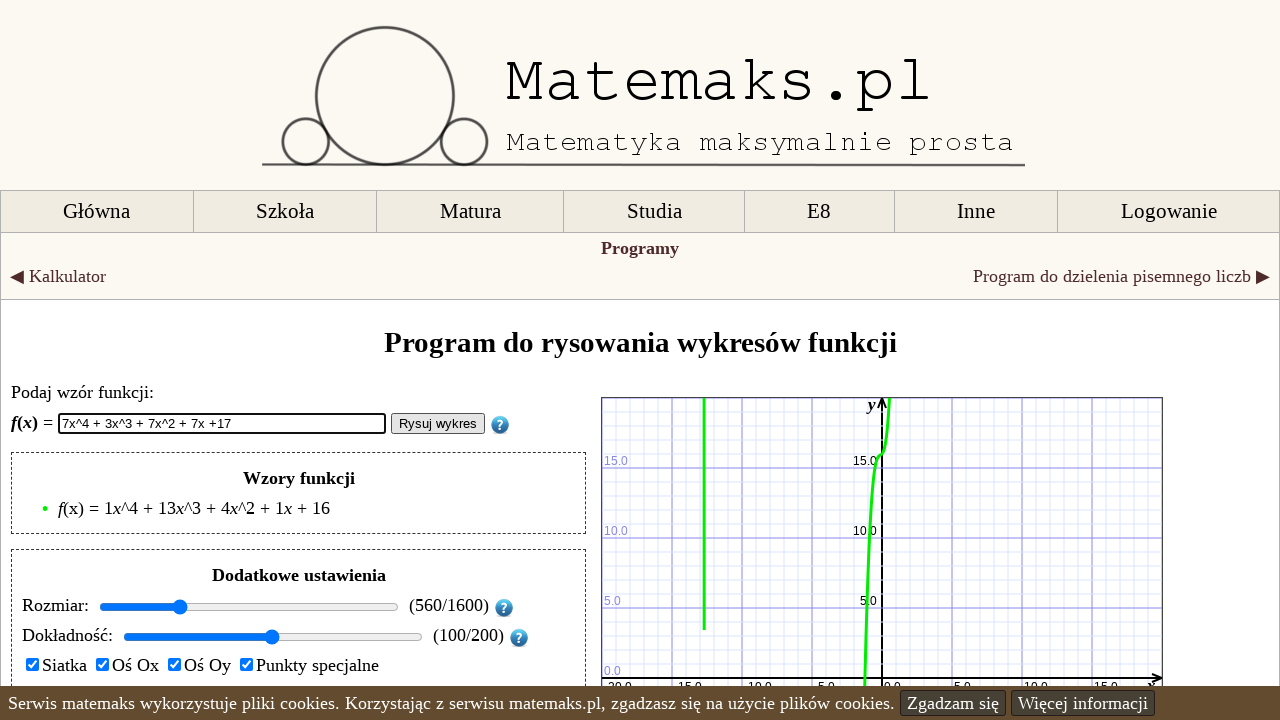

Clicked draw button to render graph (iteration 16/100) at (438, 424) on #rysuj_button
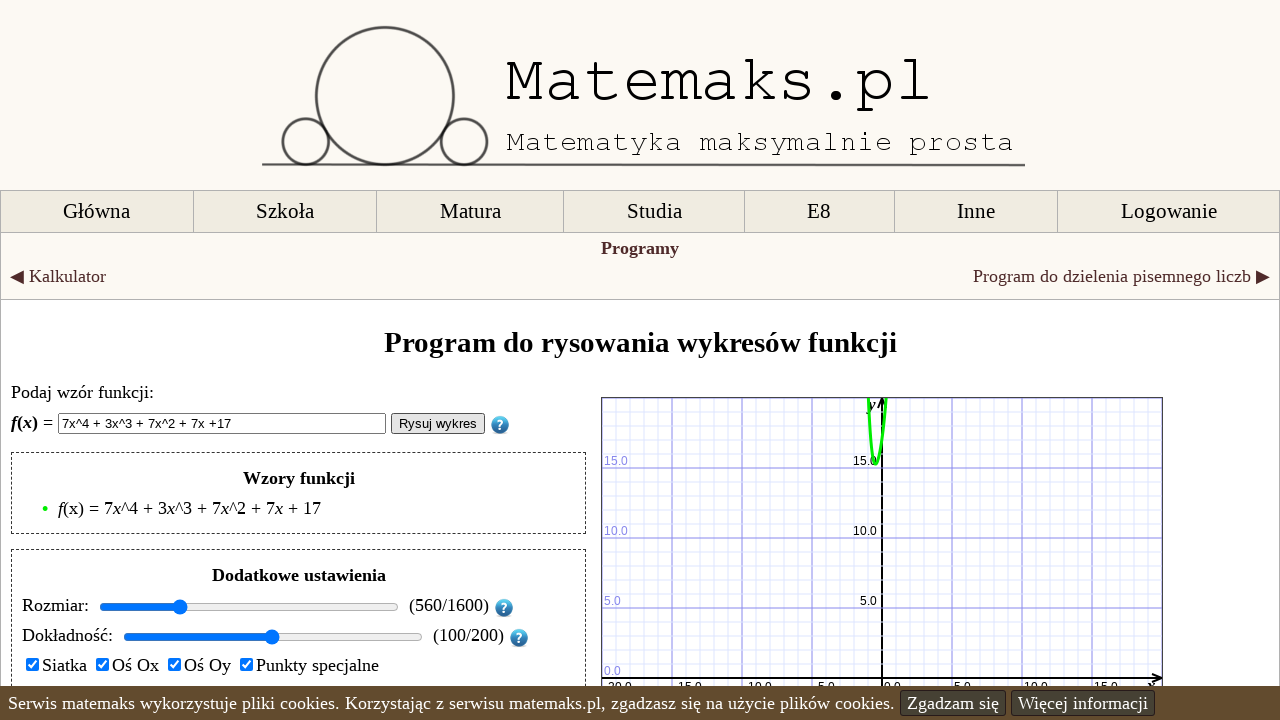

Waited 1 second for graph to render (iteration 16/100)
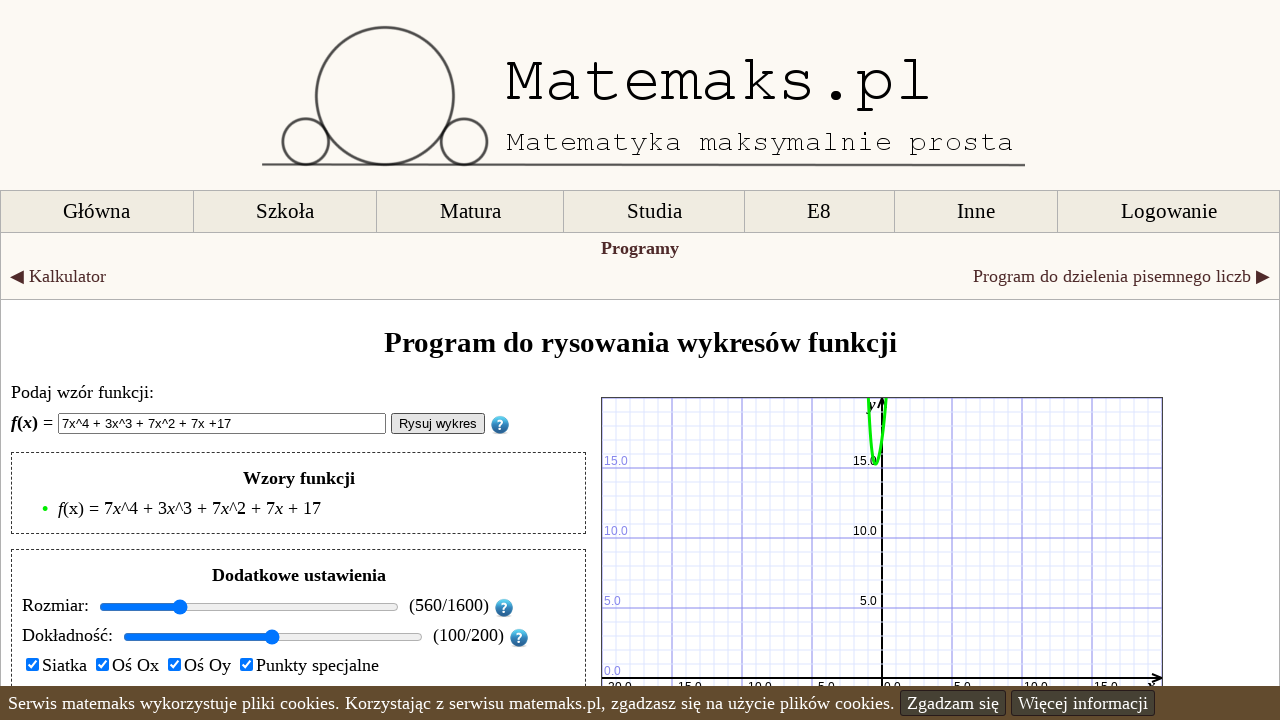

Cleared function input field (iteration 17/100) on #wzor_funkcji
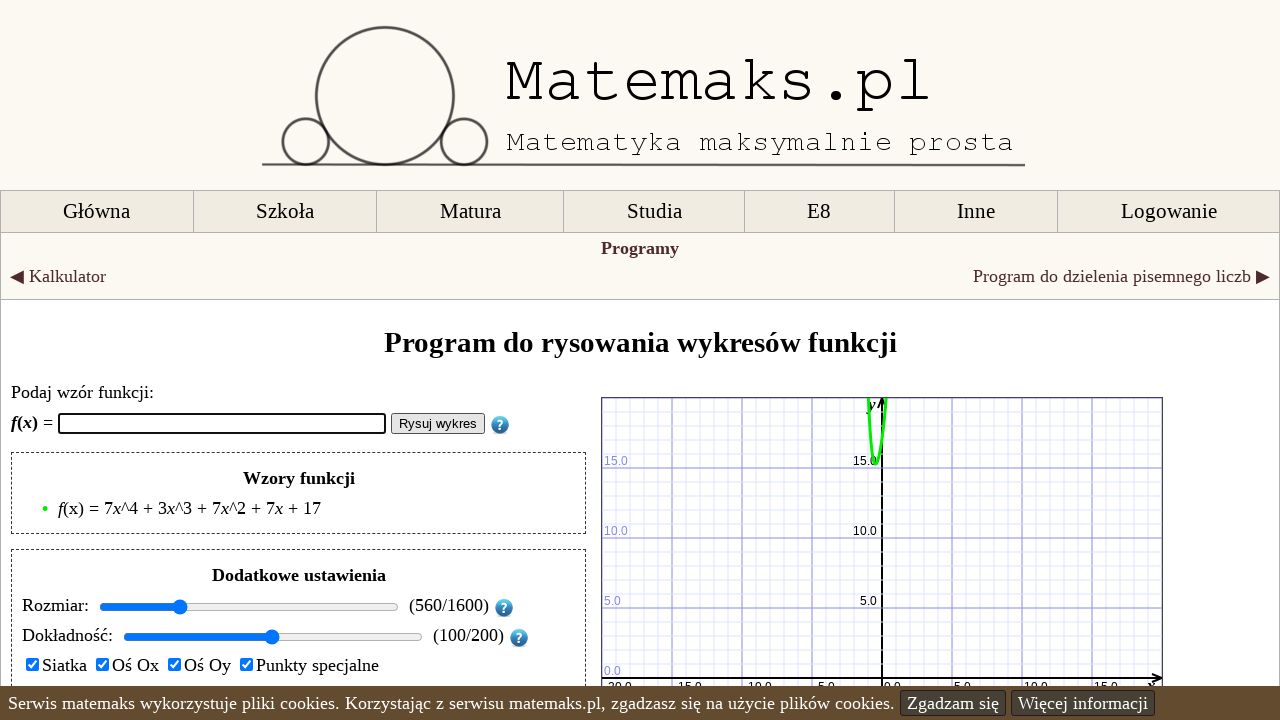

Entered randomly generated polynomial formula (iteration 17/100): 10x^4 + 14x^3 + 11x^2 + 10x +18 on #wzor_funkcji
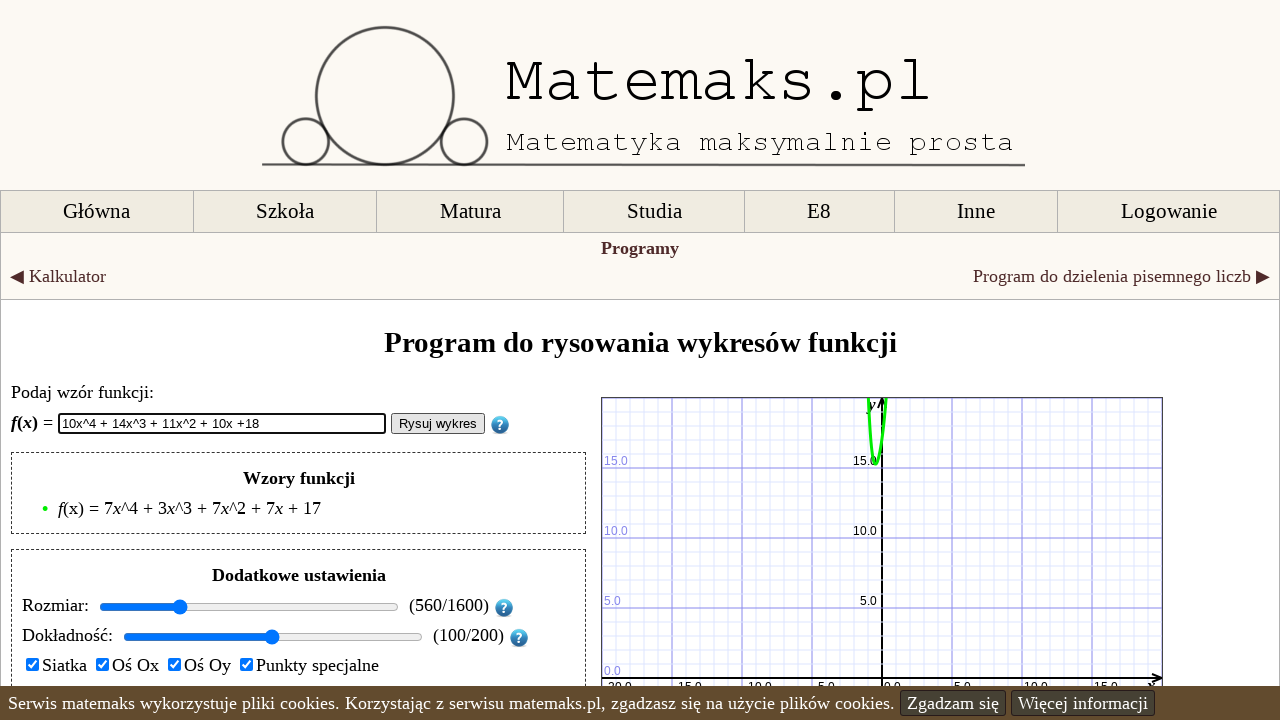

Clicked draw button to render graph (iteration 17/100) at (438, 424) on #rysuj_button
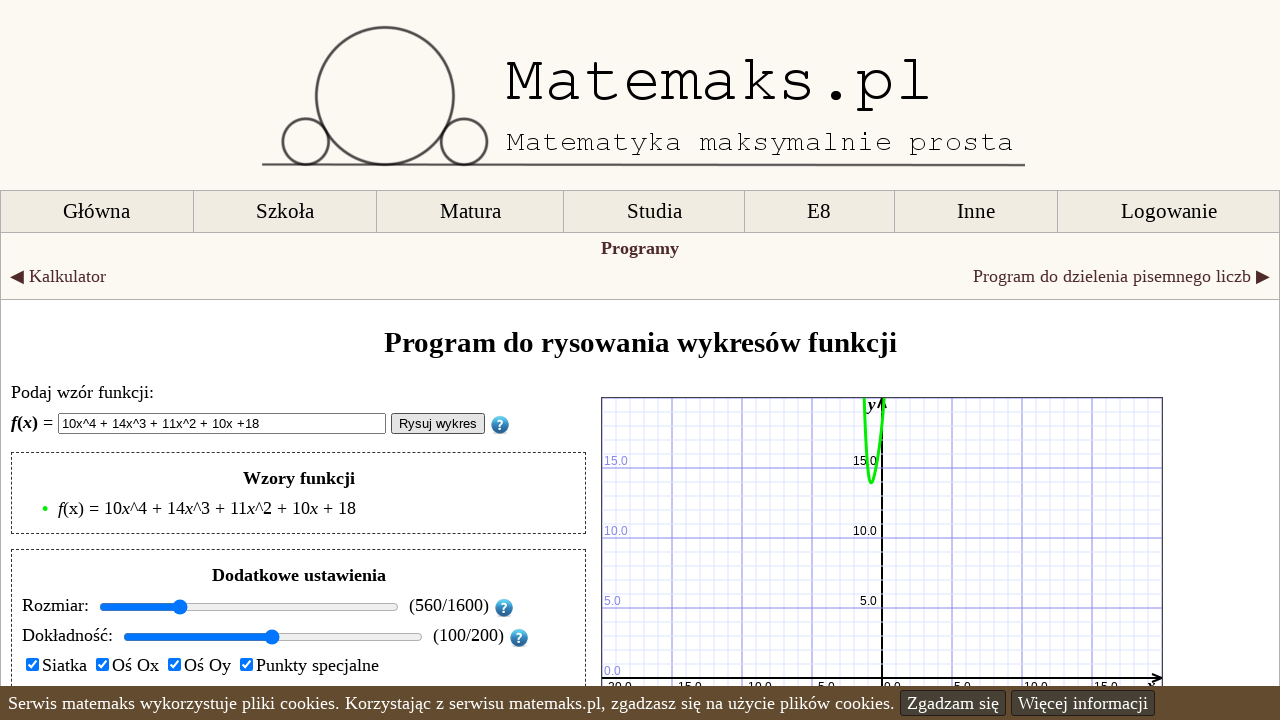

Waited 1 second for graph to render (iteration 17/100)
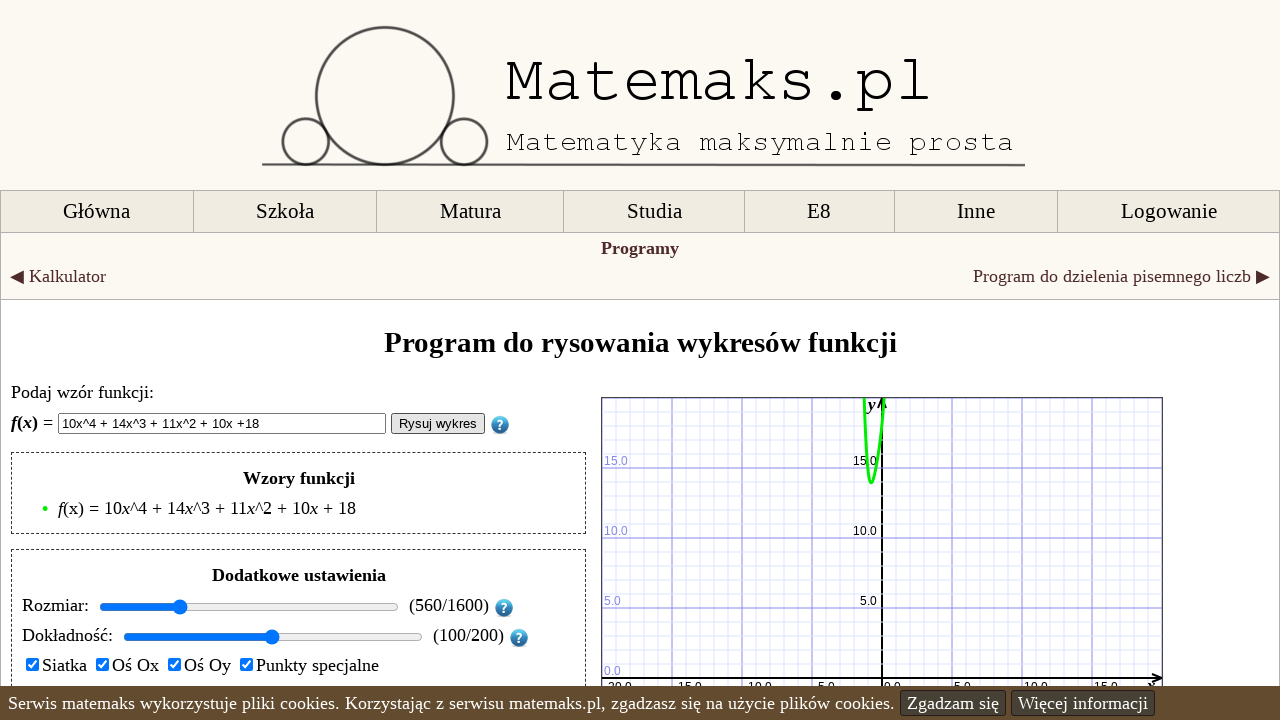

Cleared function input field (iteration 18/100) on #wzor_funkcji
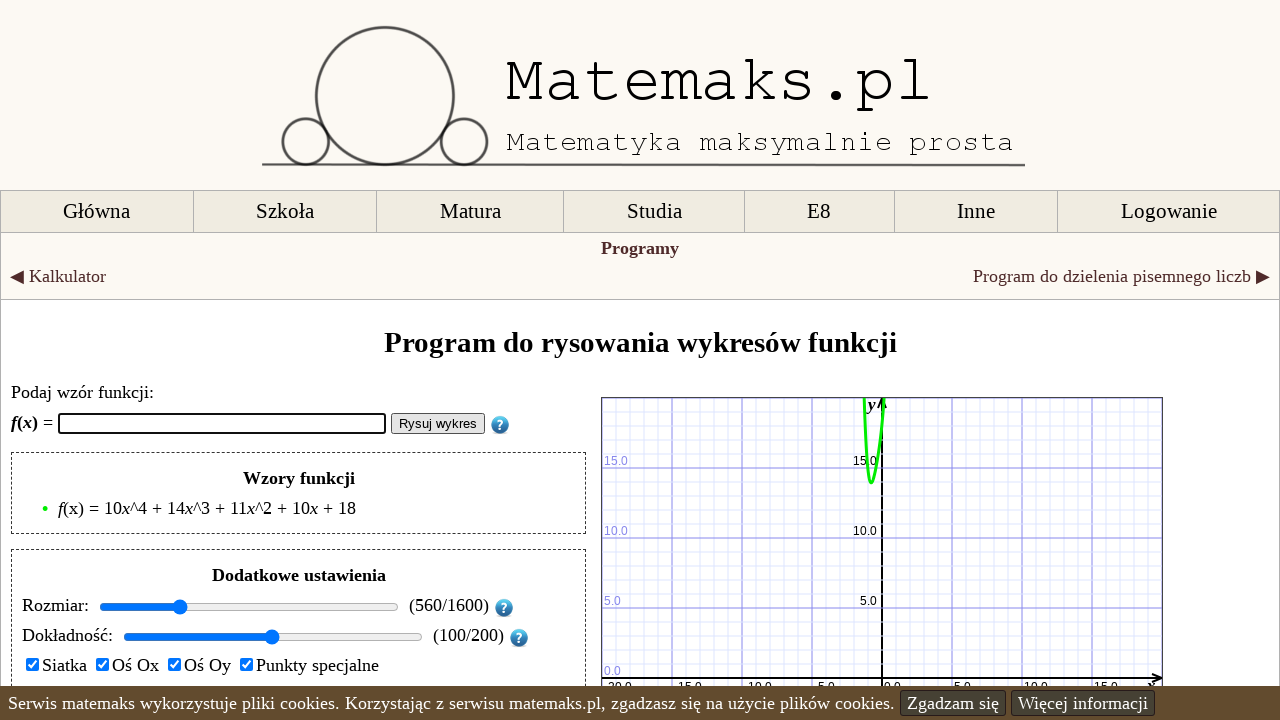

Entered randomly generated polynomial formula (iteration 18/100): 9x^4 + 20x^3 + 21x^2 + 9x +19 on #wzor_funkcji
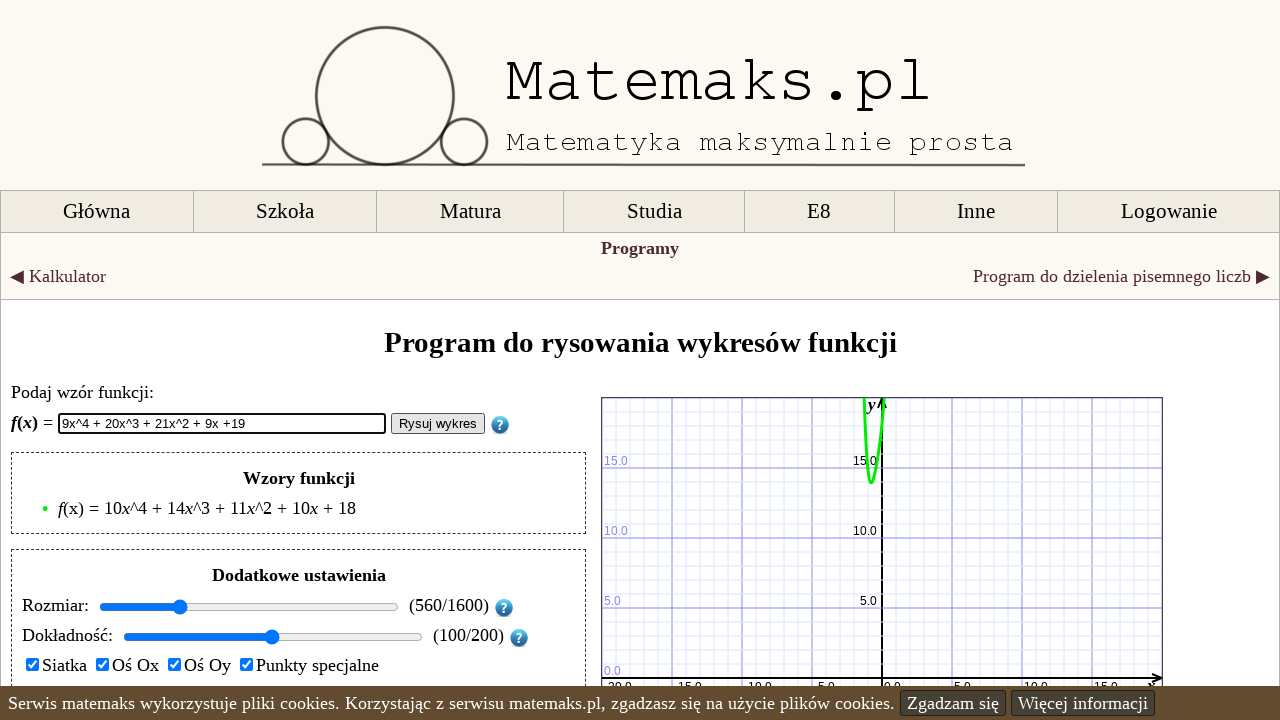

Clicked draw button to render graph (iteration 18/100) at (438, 424) on #rysuj_button
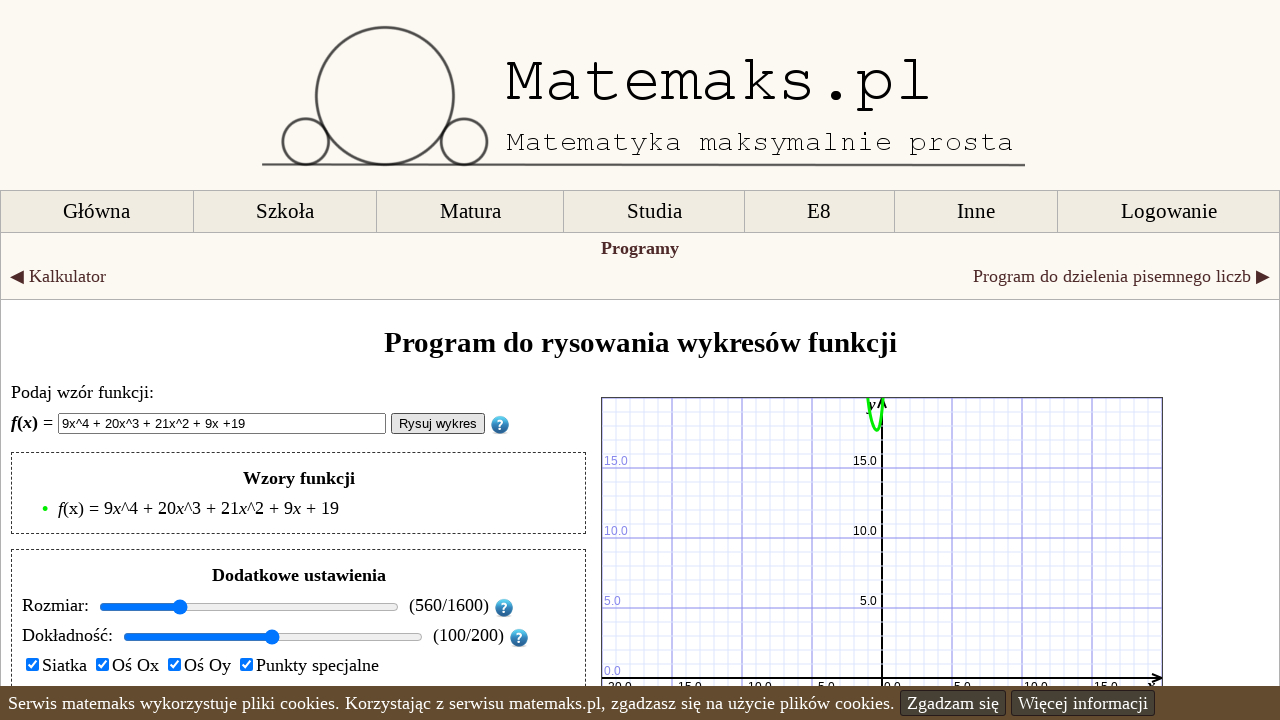

Waited 1 second for graph to render (iteration 18/100)
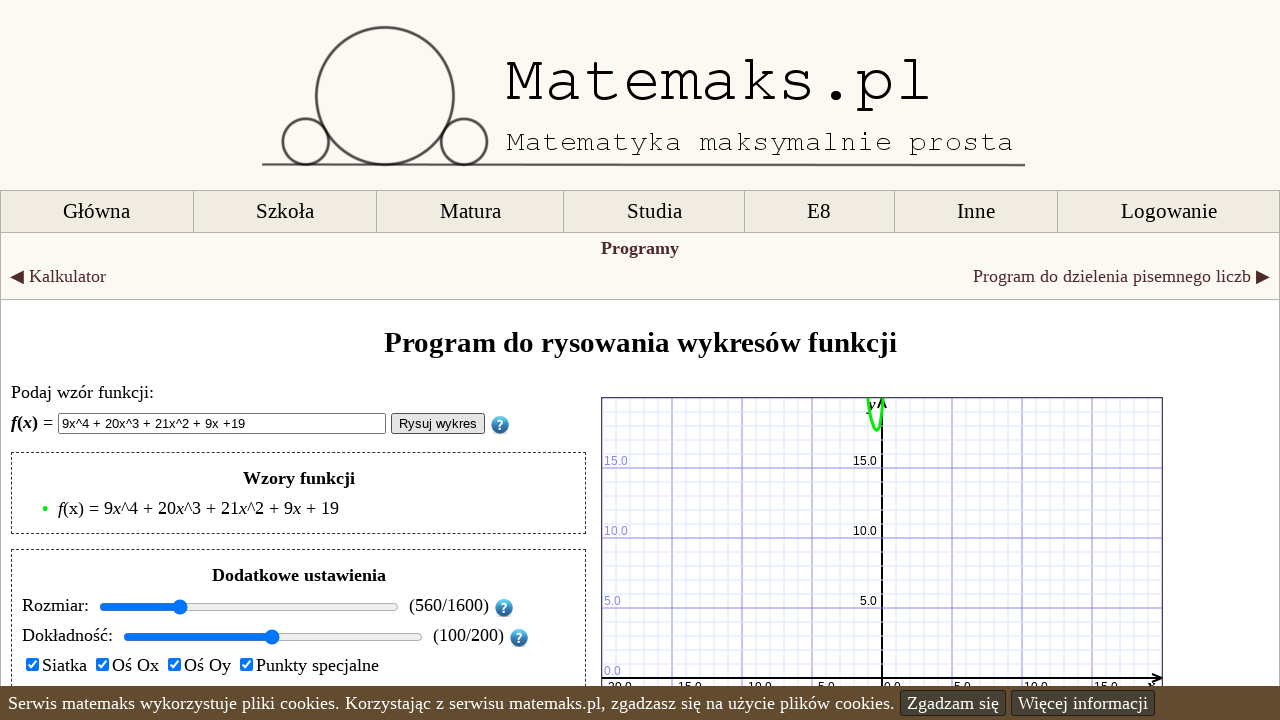

Cleared function input field (iteration 19/100) on #wzor_funkcji
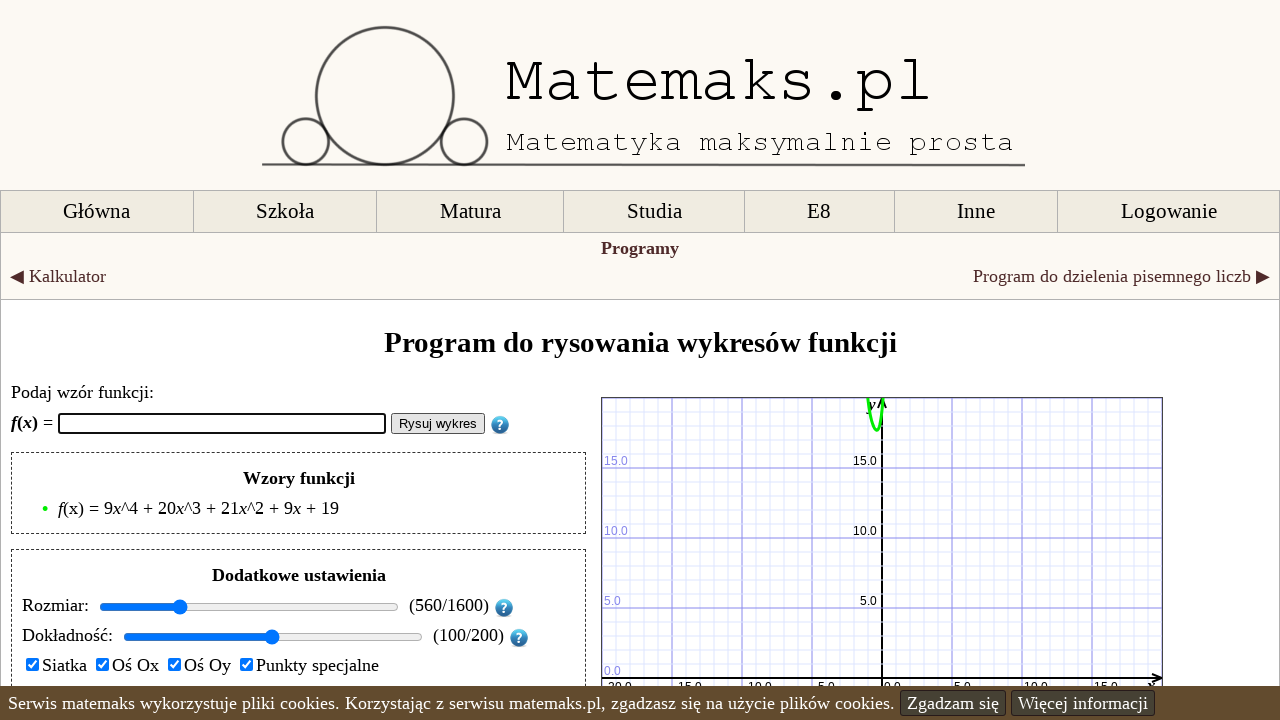

Entered randomly generated polynomial formula (iteration 19/100): 9x^4 + 13x^3 + 8x^2 + 9x +20 on #wzor_funkcji
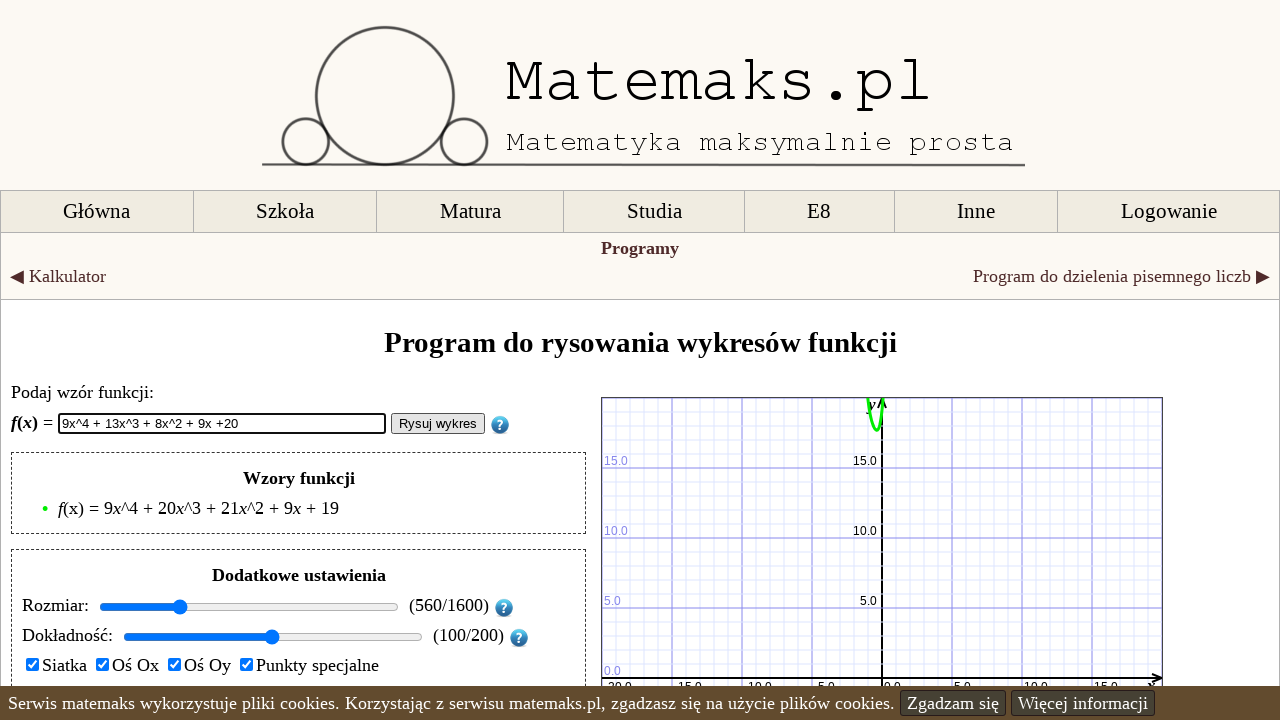

Clicked draw button to render graph (iteration 19/100) at (438, 424) on #rysuj_button
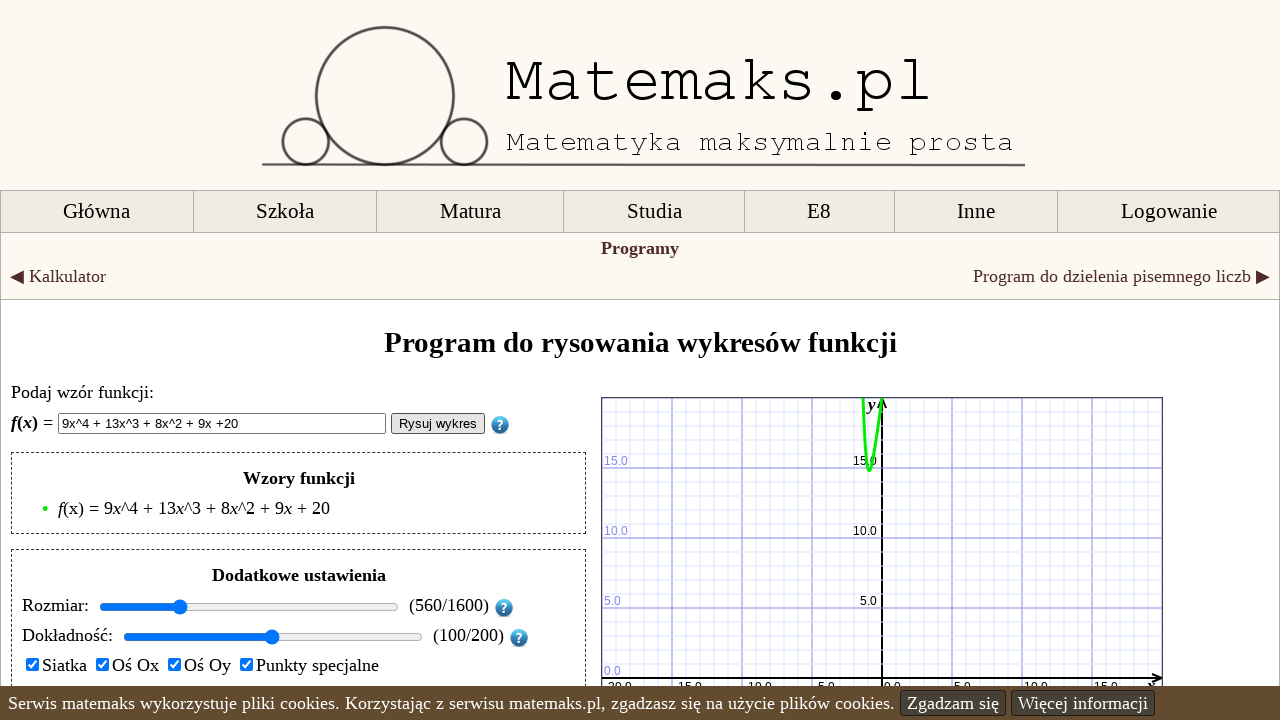

Waited 1 second for graph to render (iteration 19/100)
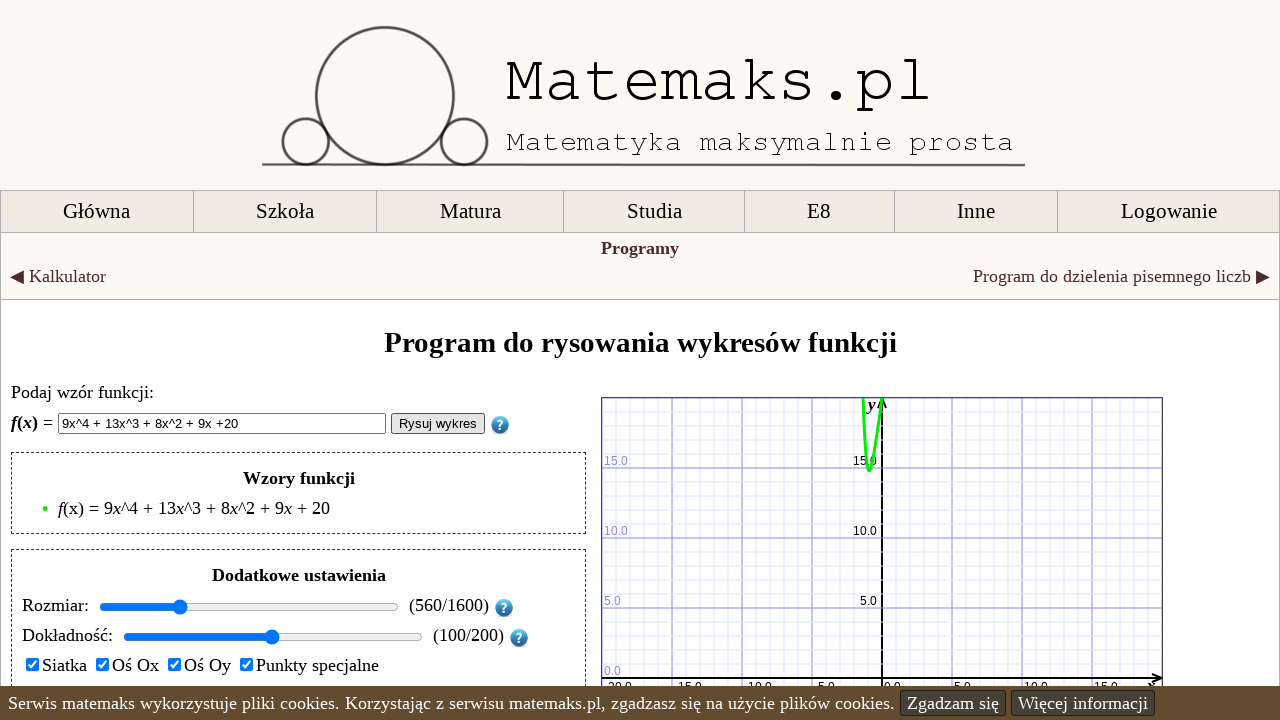

Cleared function input field (iteration 20/100) on #wzor_funkcji
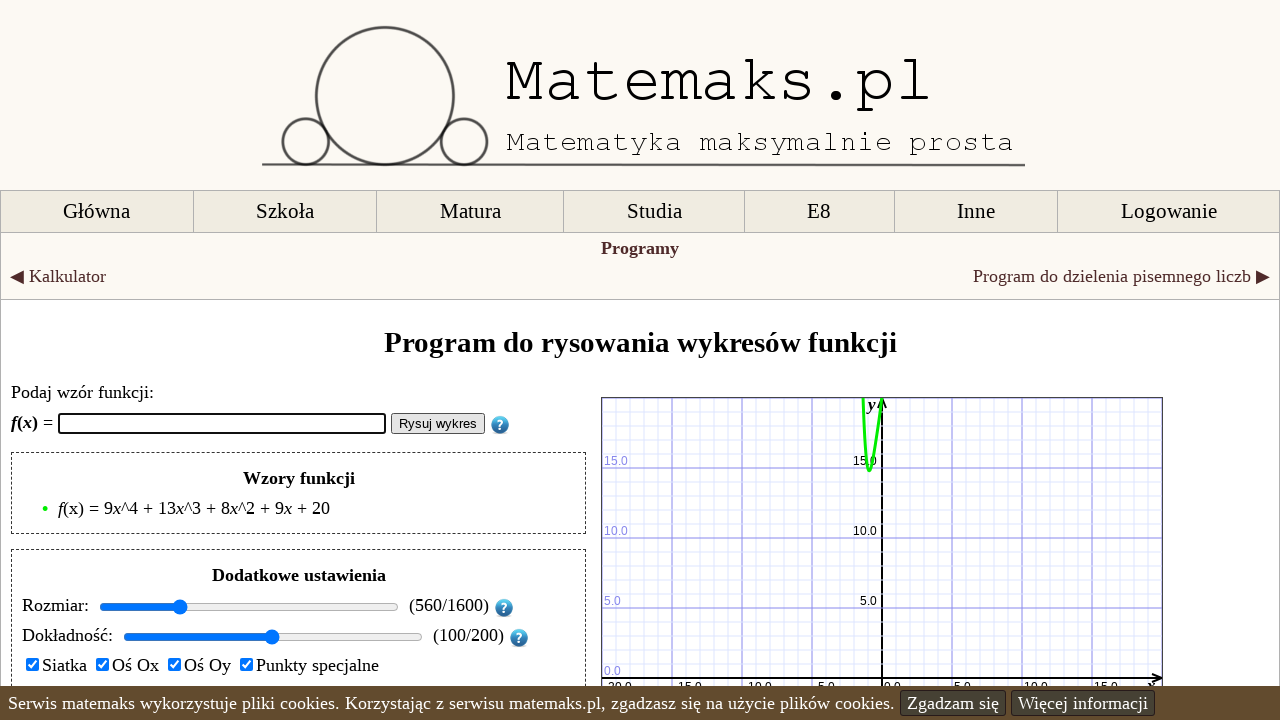

Entered randomly generated polynomial formula (iteration 20/100): 8x^4 + 0x^3 + 4x^2 + 8x +21 on #wzor_funkcji
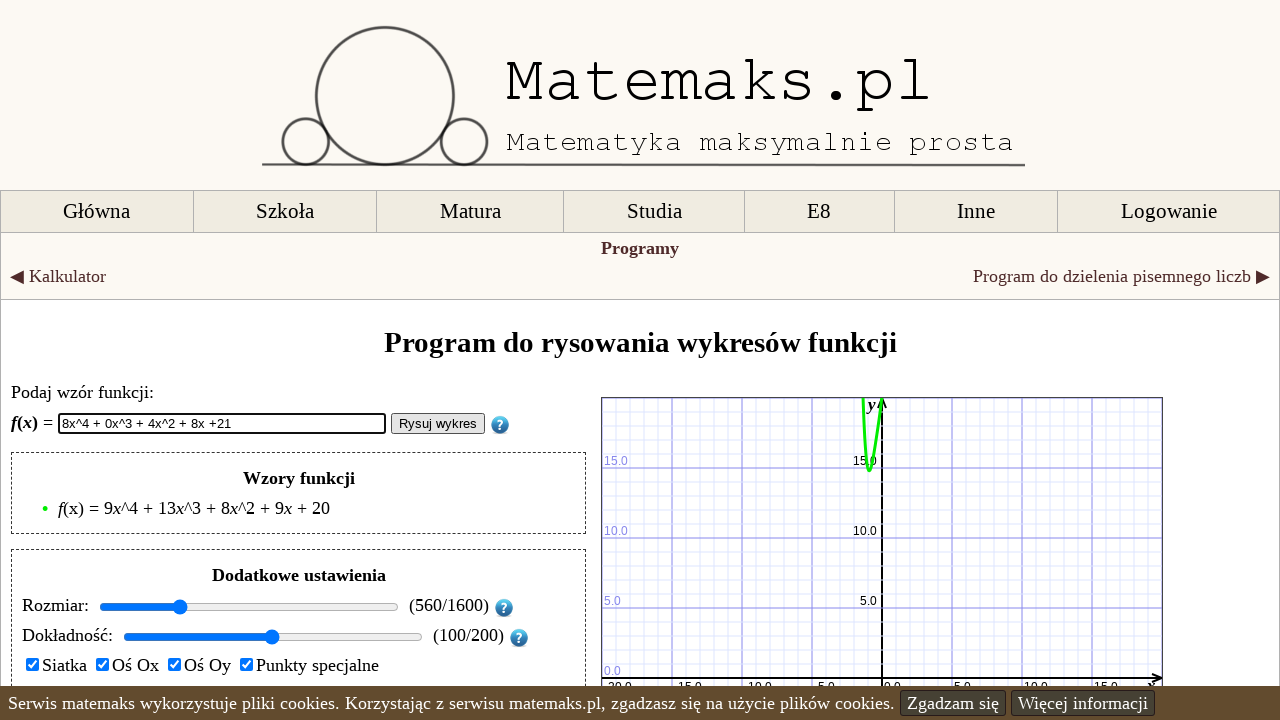

Clicked draw button to render graph (iteration 20/100) at (438, 424) on #rysuj_button
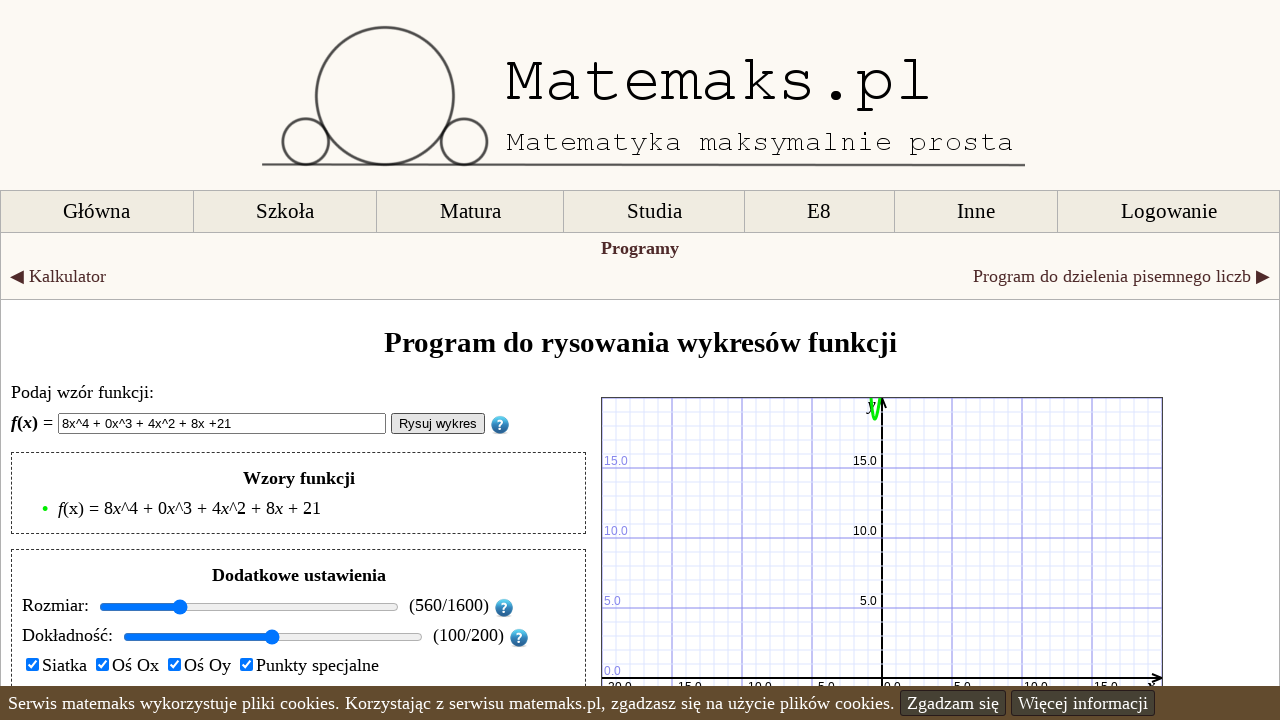

Waited 1 second for graph to render (iteration 20/100)
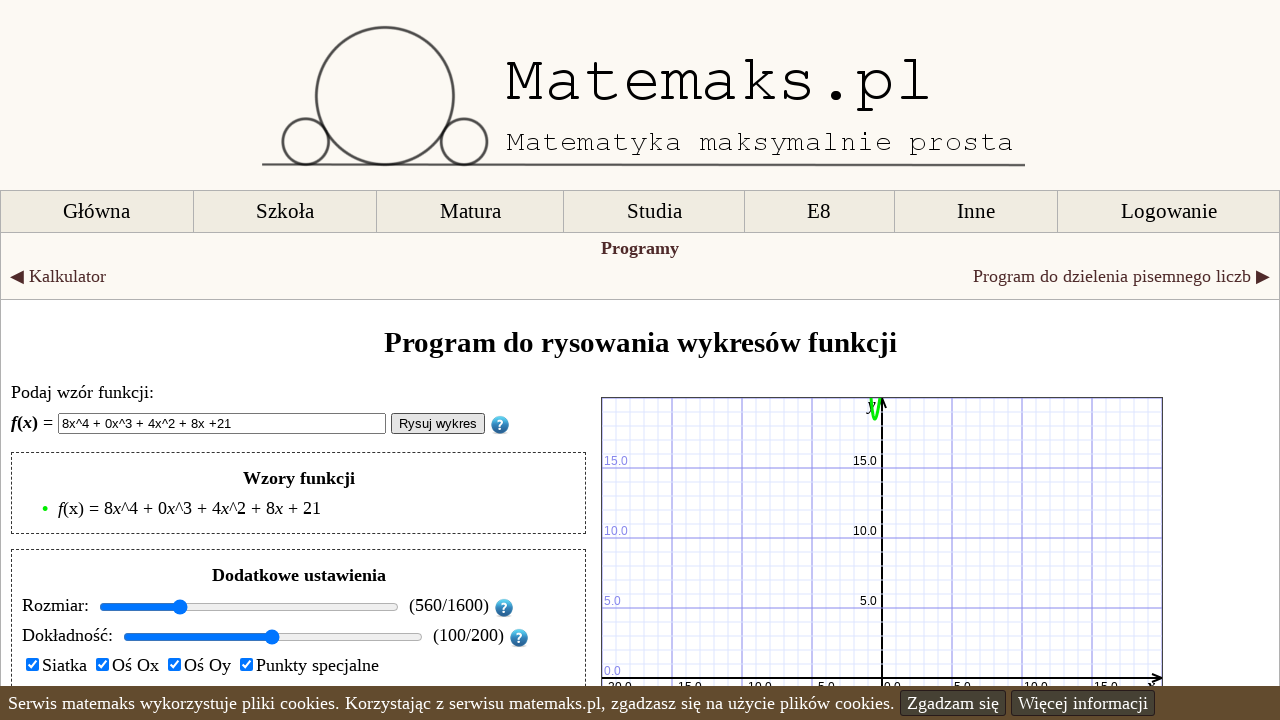

Cleared function input field (iteration 21/100) on #wzor_funkcji
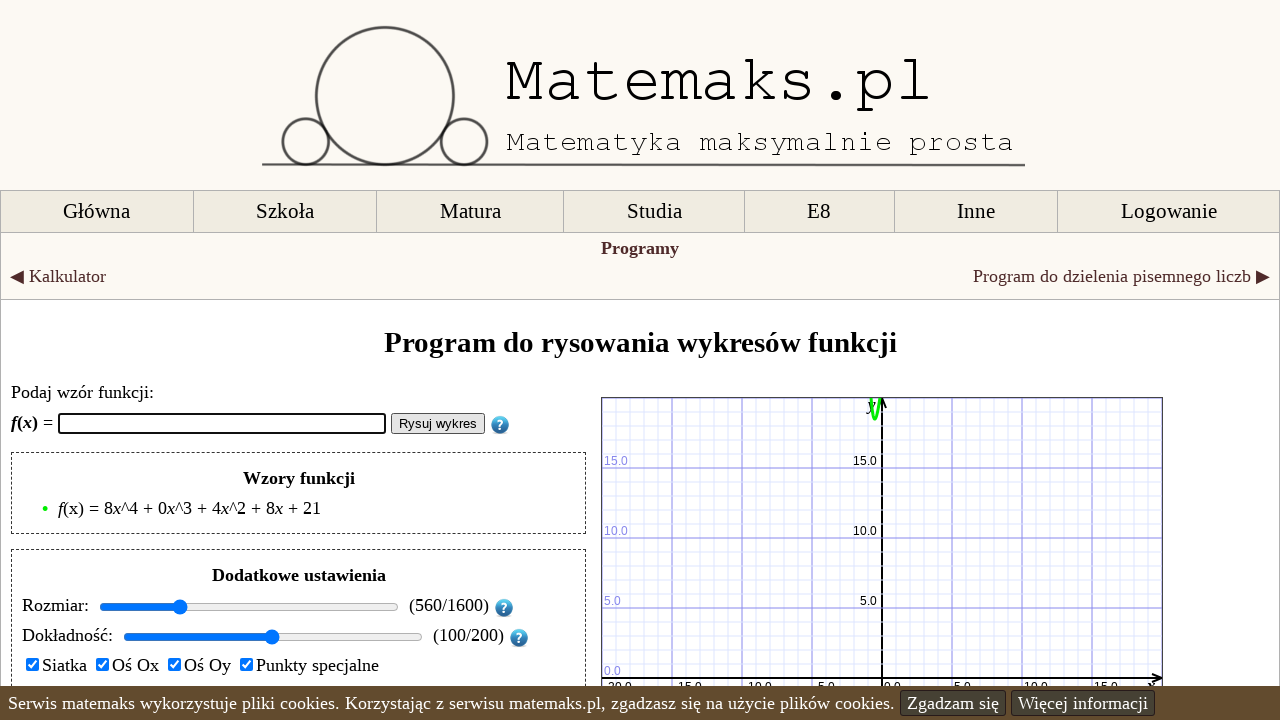

Entered randomly generated polynomial formula (iteration 21/100): 9x^4 + 0x^3 + 14x^2 + 9x +22 on #wzor_funkcji
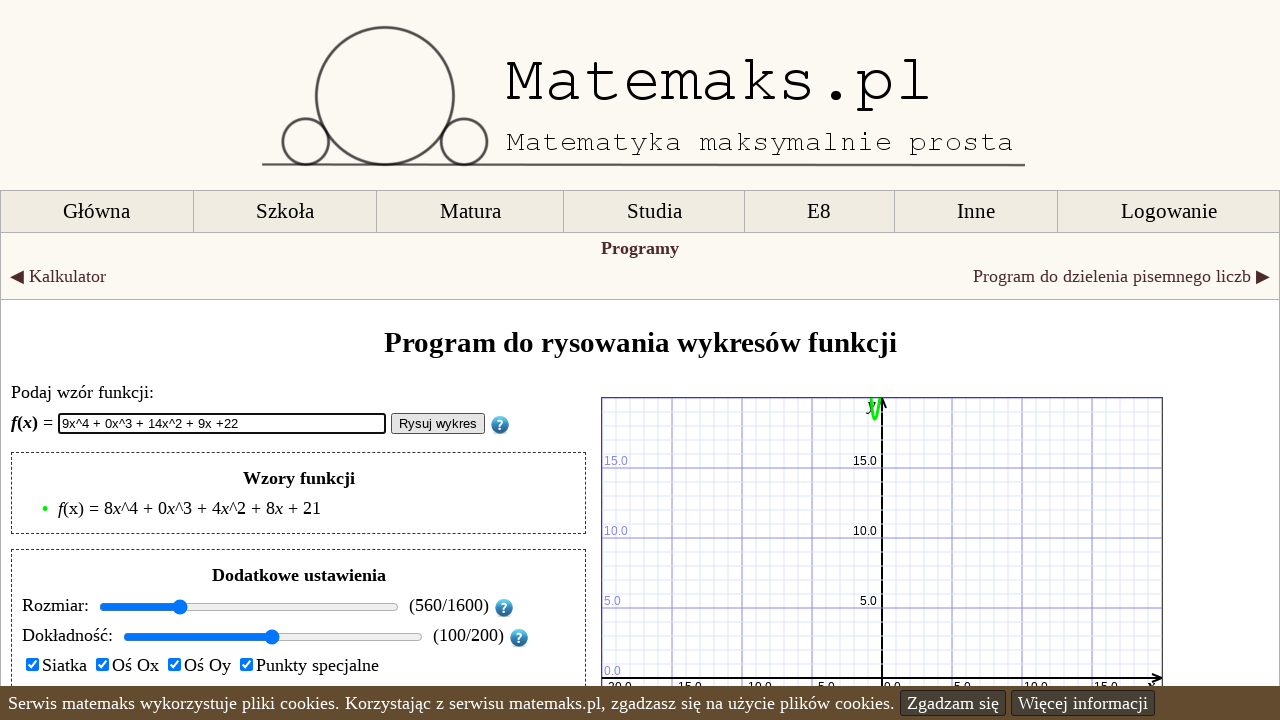

Clicked draw button to render graph (iteration 21/100) at (438, 424) on #rysuj_button
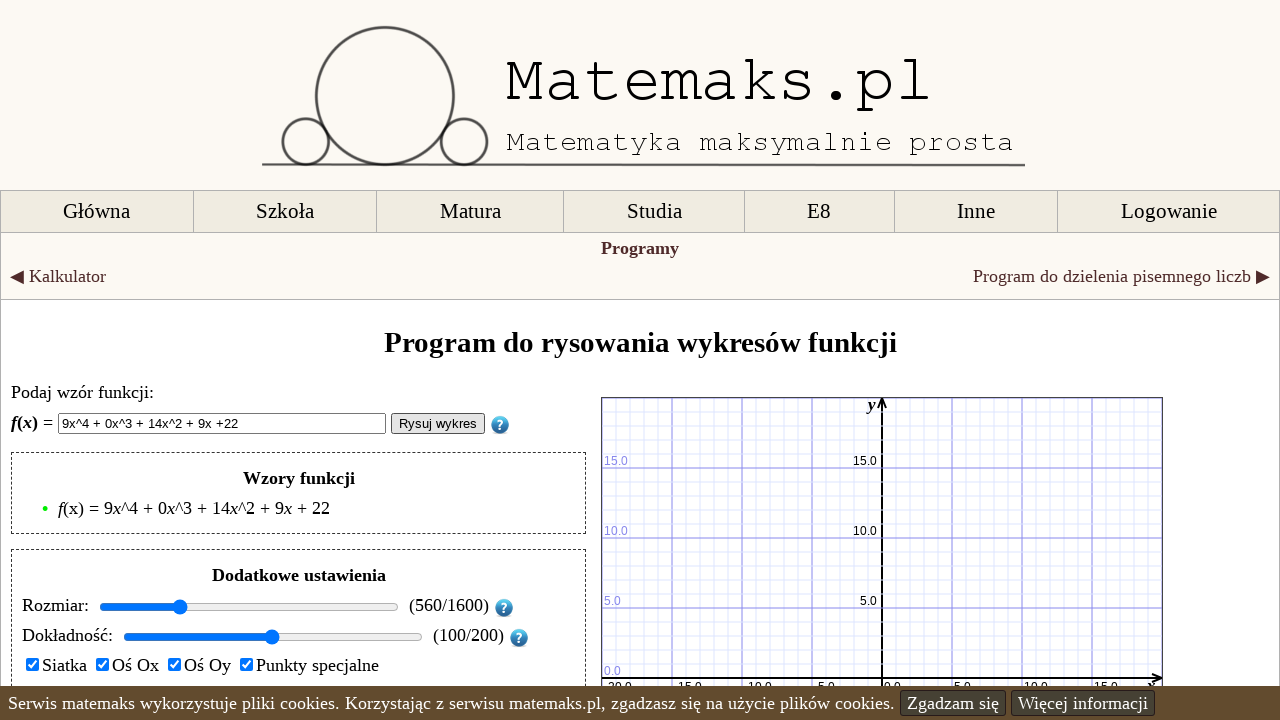

Waited 1 second for graph to render (iteration 21/100)
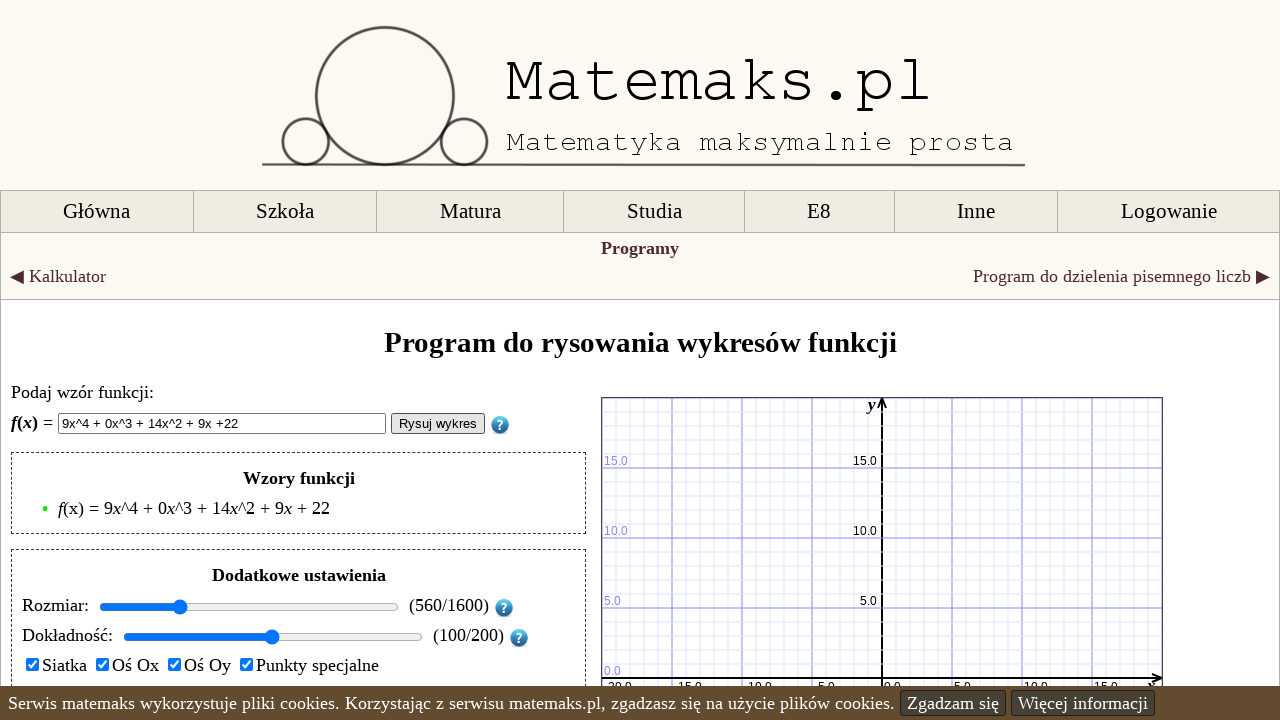

Cleared function input field (iteration 22/100) on #wzor_funkcji
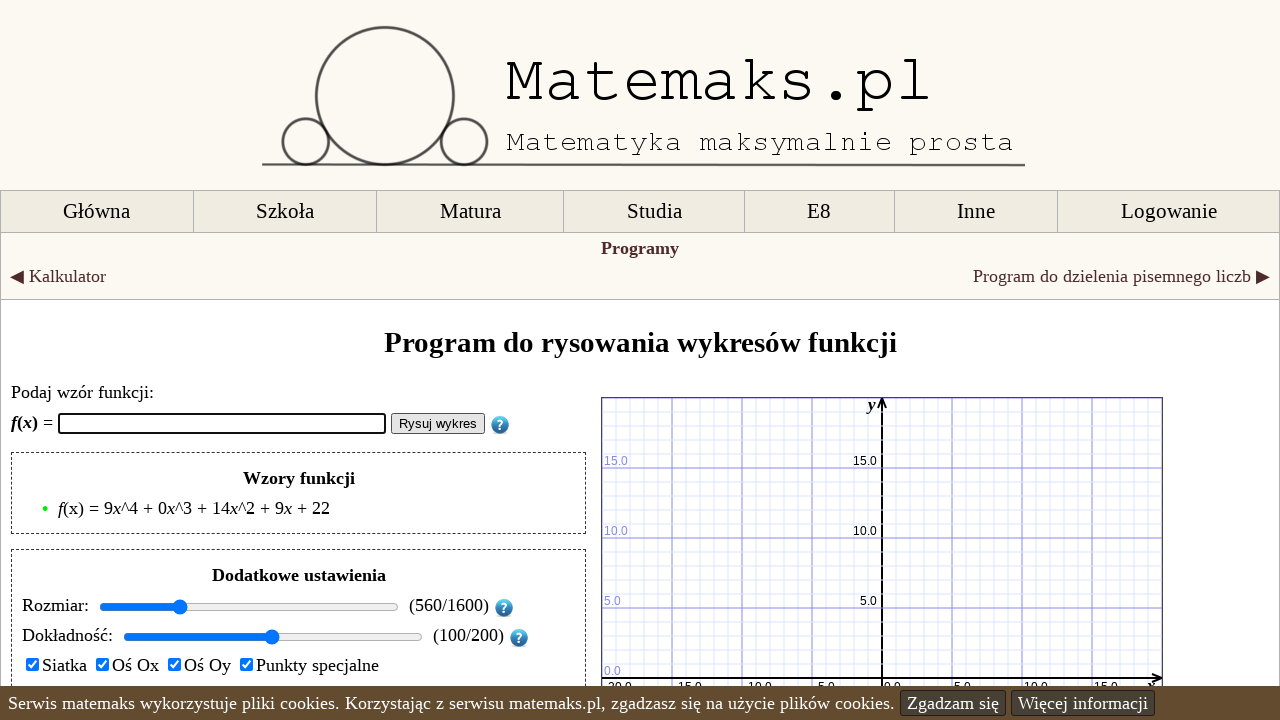

Entered randomly generated polynomial formula (iteration 22/100): 22x^4 + 23x^3 + 9x^2 + 22x +23 on #wzor_funkcji
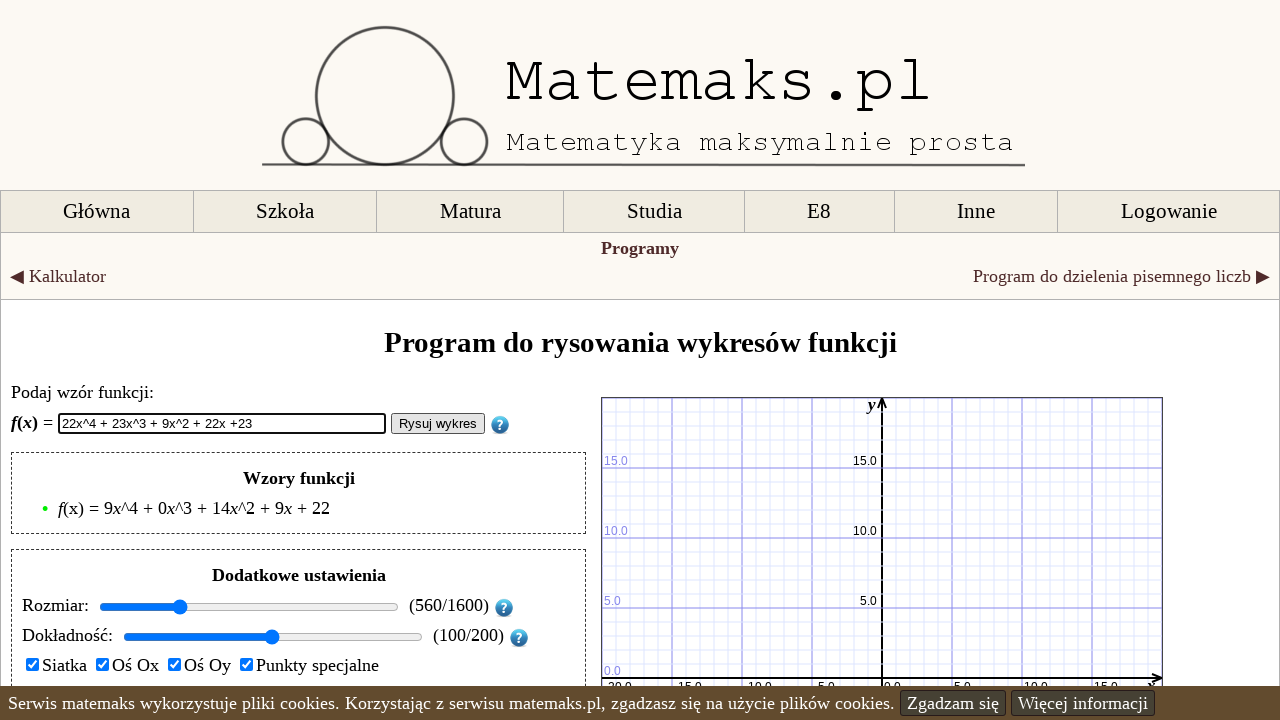

Clicked draw button to render graph (iteration 22/100) at (438, 424) on #rysuj_button
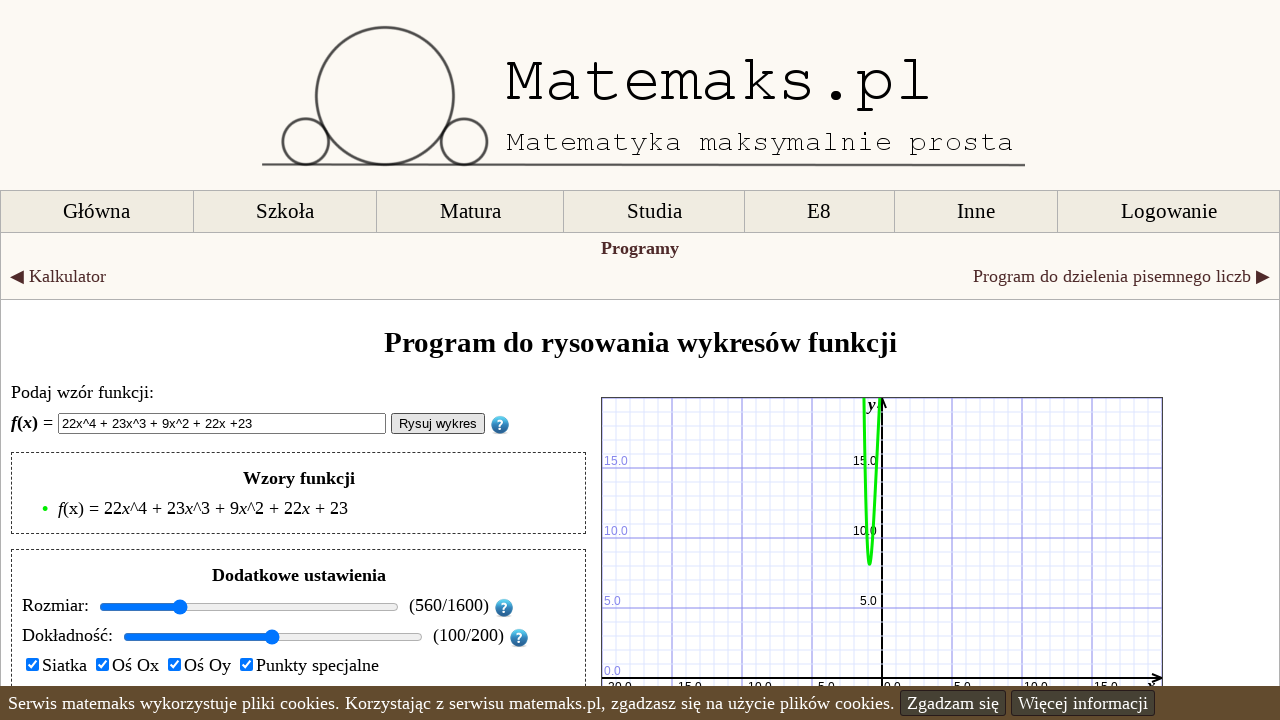

Waited 1 second for graph to render (iteration 22/100)
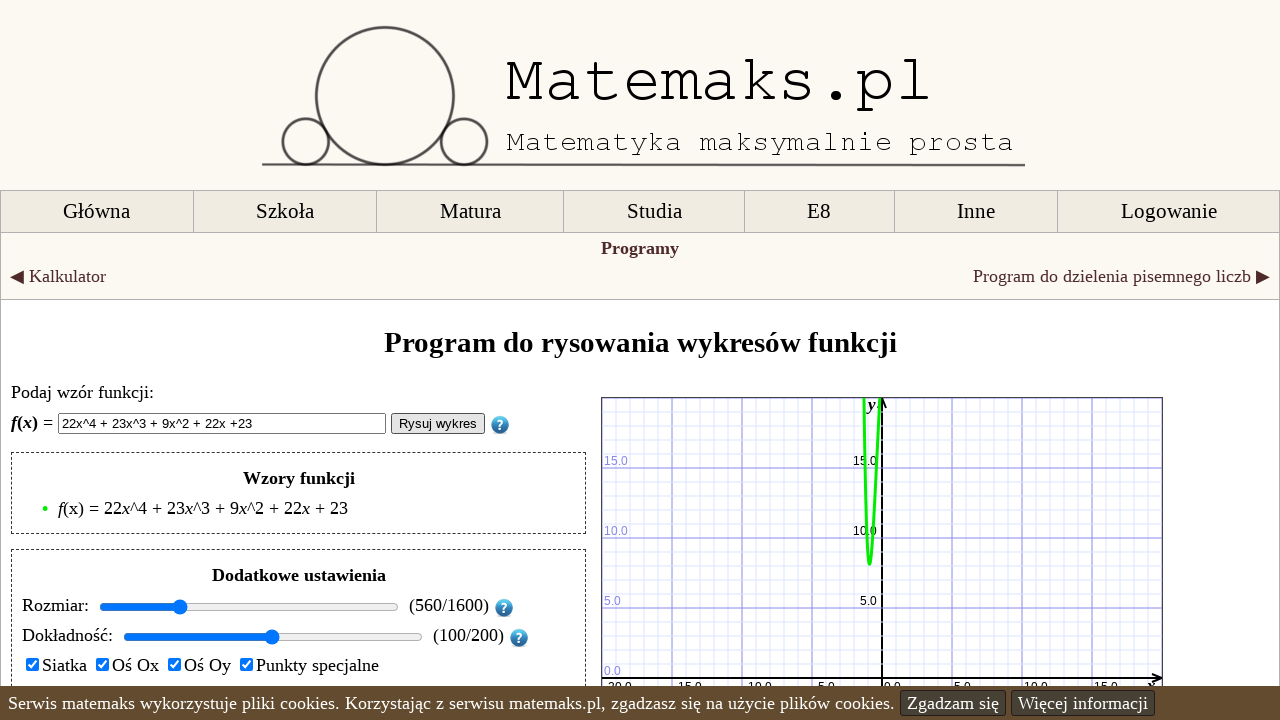

Cleared function input field (iteration 23/100) on #wzor_funkcji
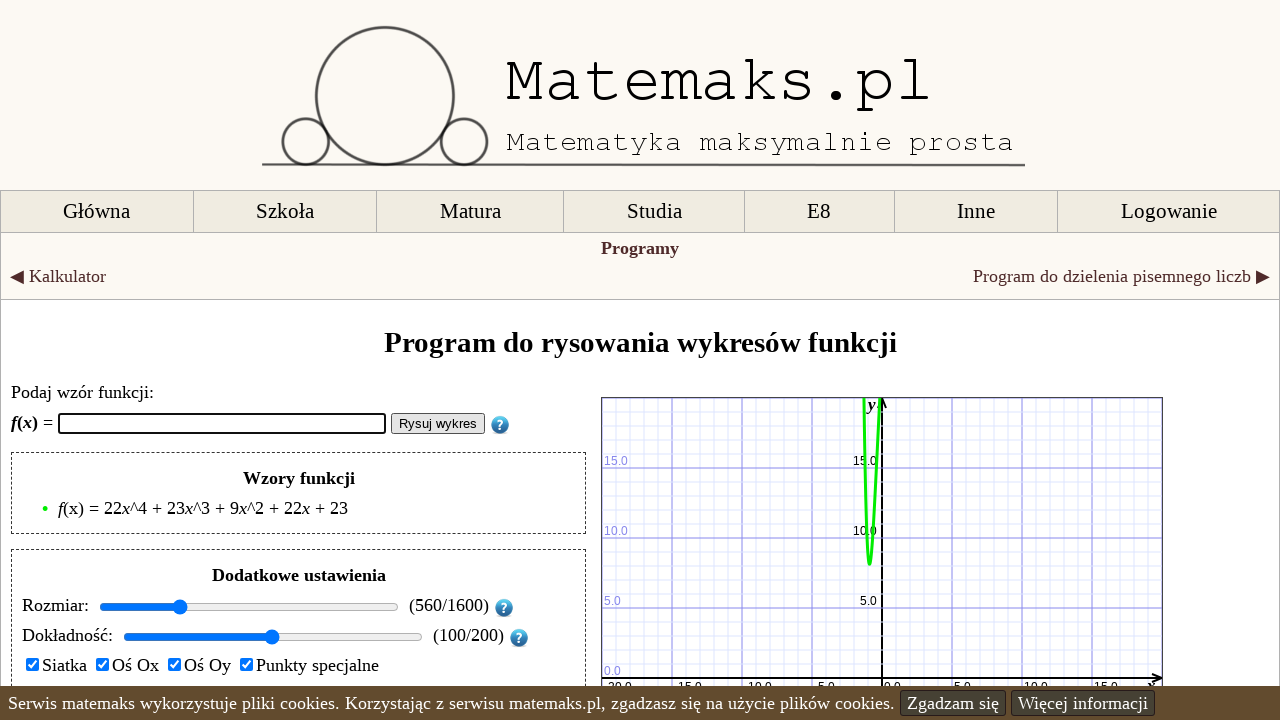

Entered randomly generated polynomial formula (iteration 23/100): 22x^4 + 18x^3 + 8x^2 + 22x +24 on #wzor_funkcji
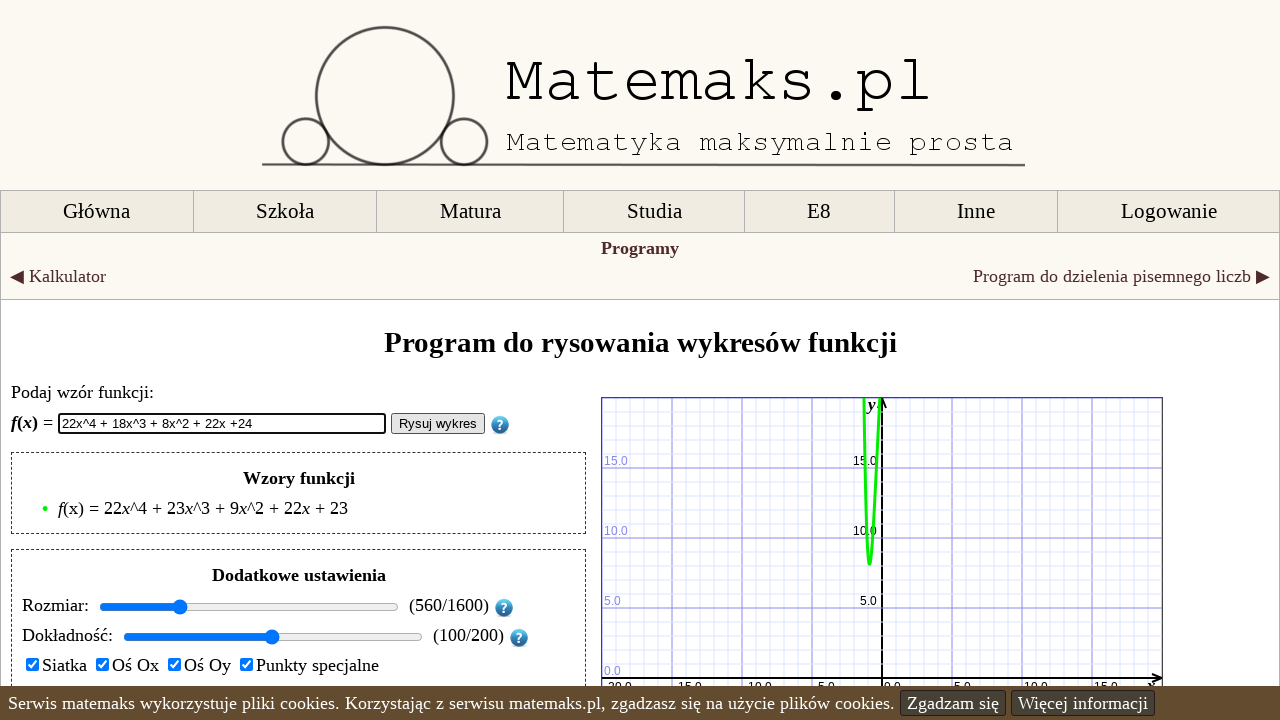

Clicked draw button to render graph (iteration 23/100) at (438, 424) on #rysuj_button
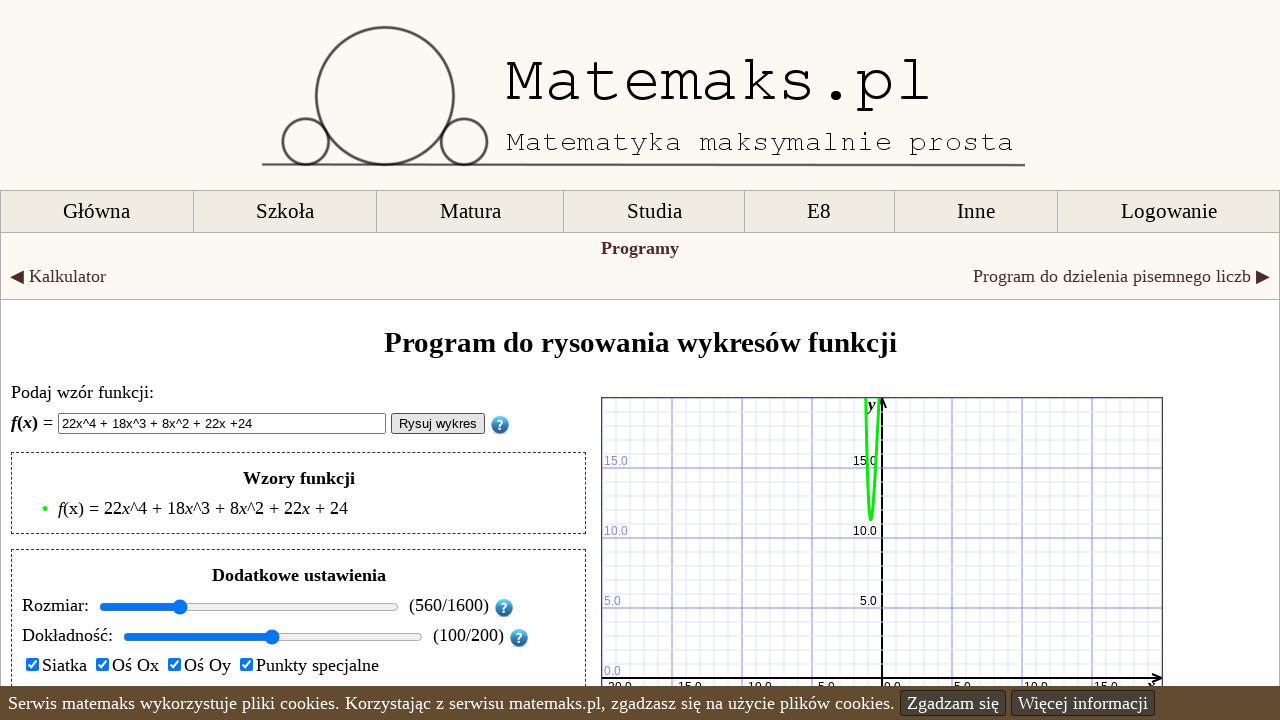

Waited 1 second for graph to render (iteration 23/100)
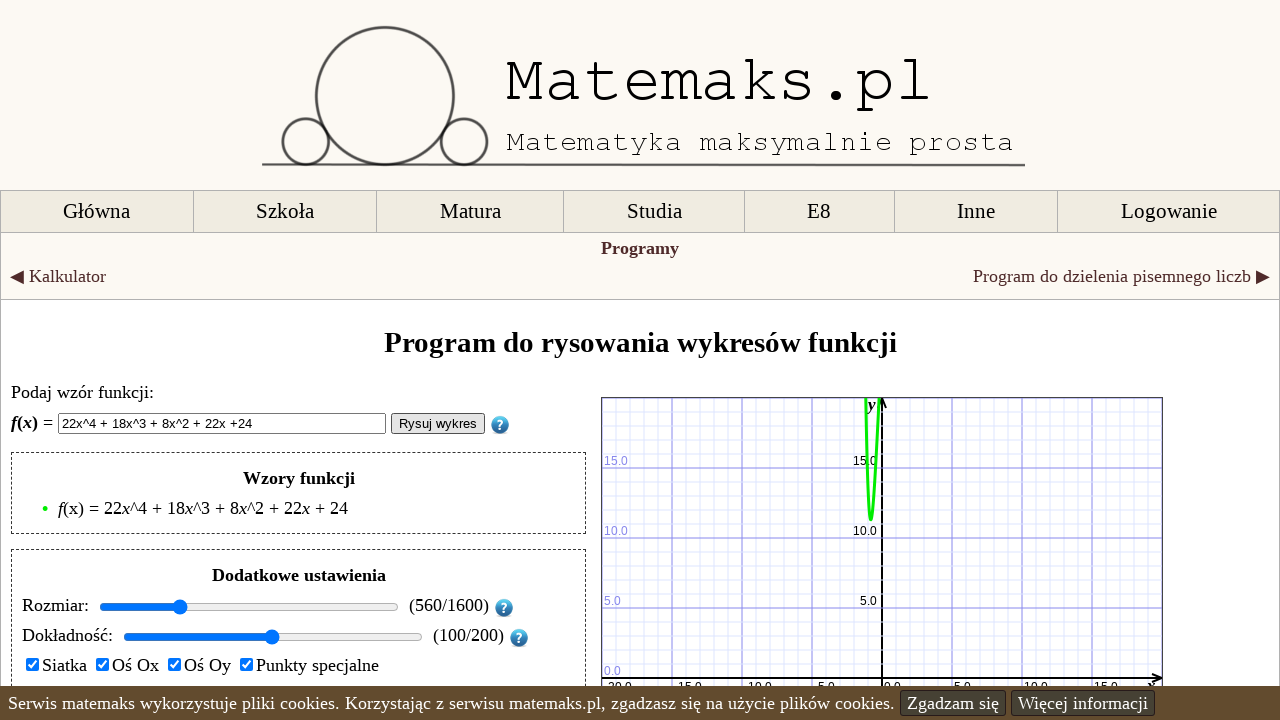

Cleared function input field (iteration 24/100) on #wzor_funkcji
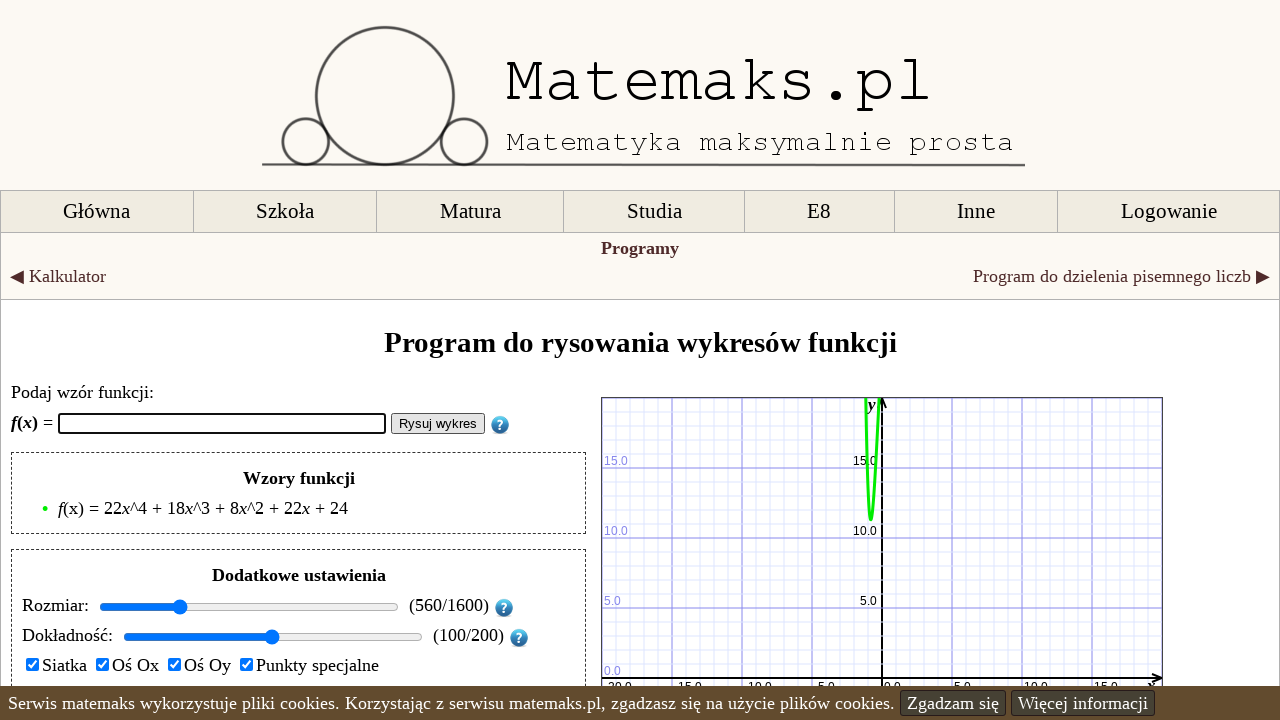

Entered randomly generated polynomial formula (iteration 24/100): 23x^4 + 5x^3 + 1x^2 + 23x +25 on #wzor_funkcji
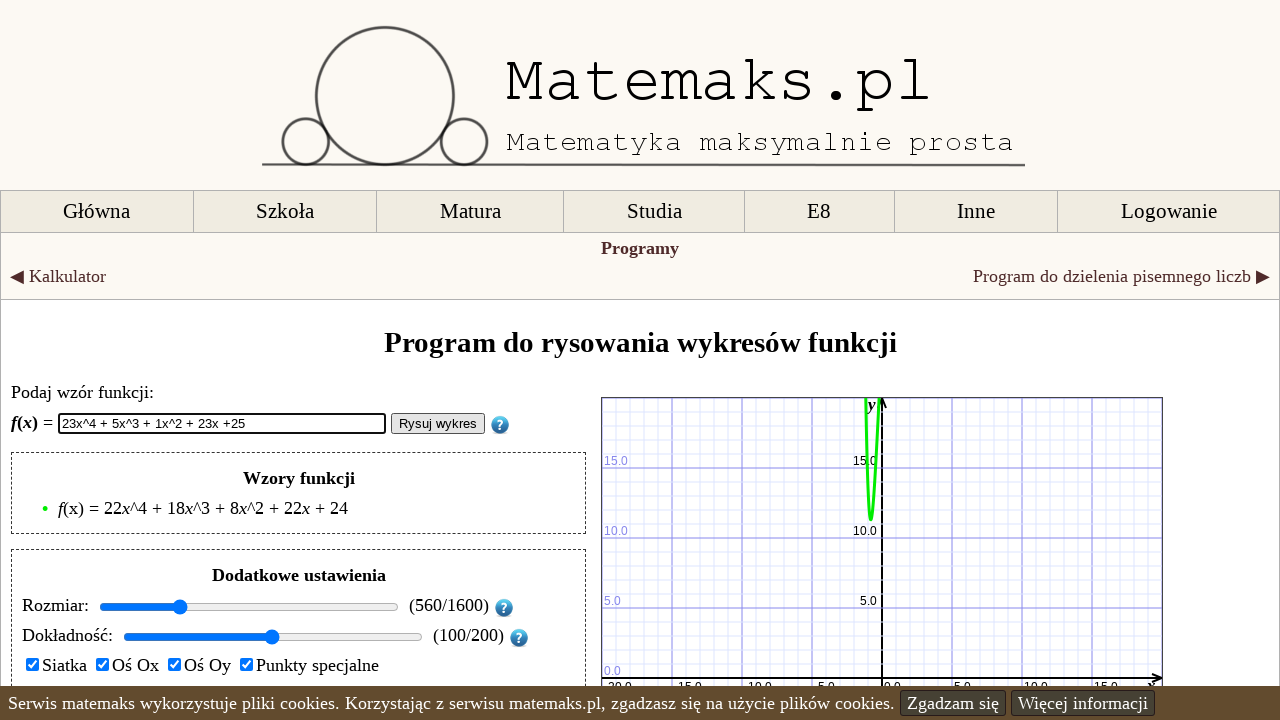

Clicked draw button to render graph (iteration 24/100) at (438, 424) on #rysuj_button
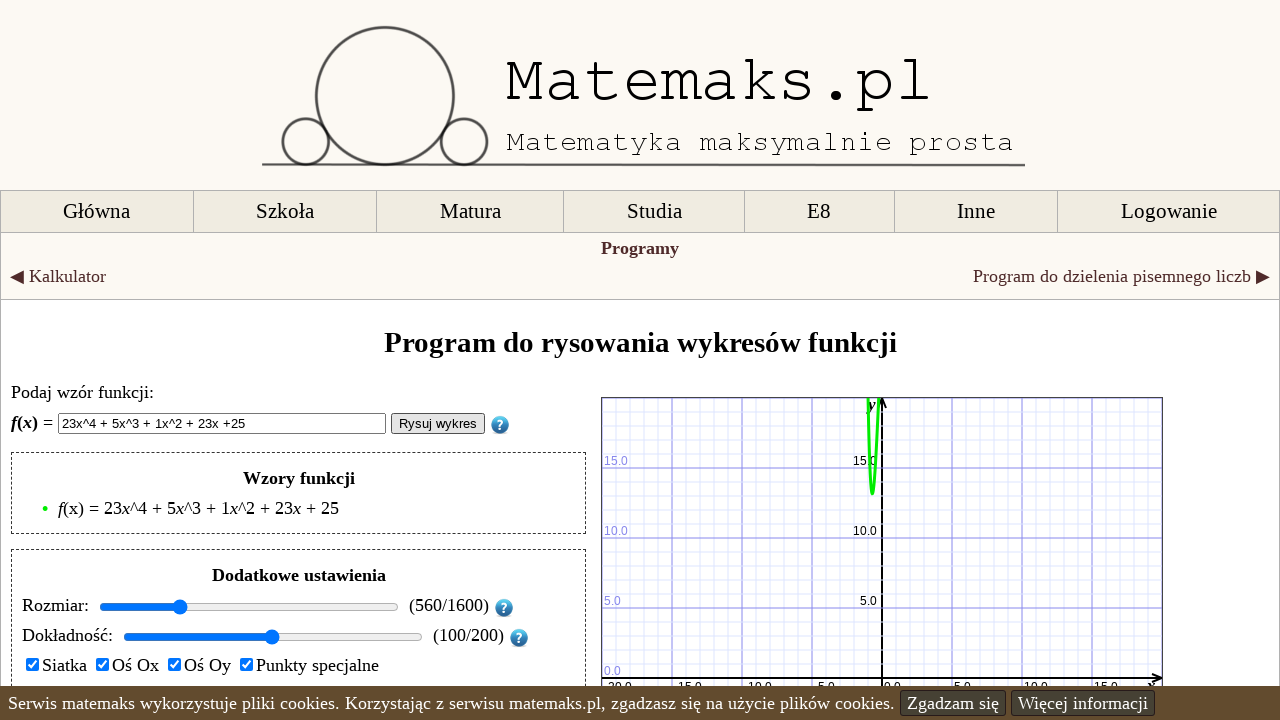

Waited 1 second for graph to render (iteration 24/100)
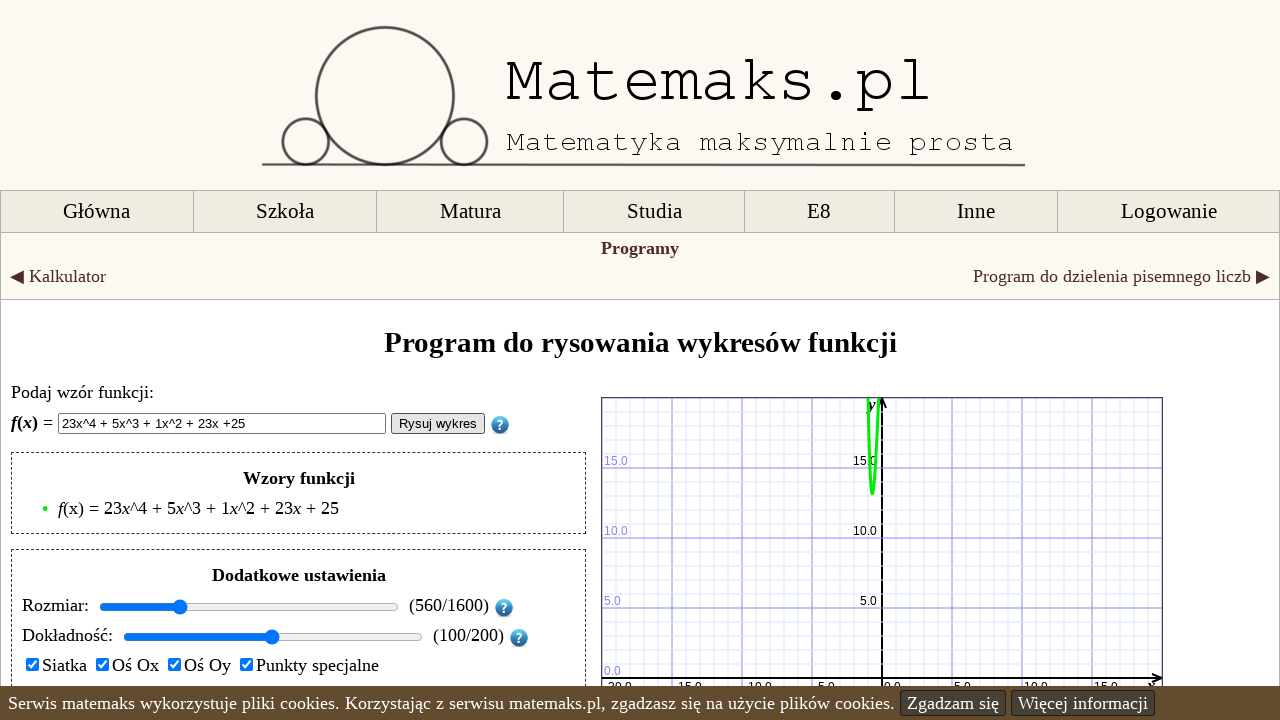

Cleared function input field (iteration 25/100) on #wzor_funkcji
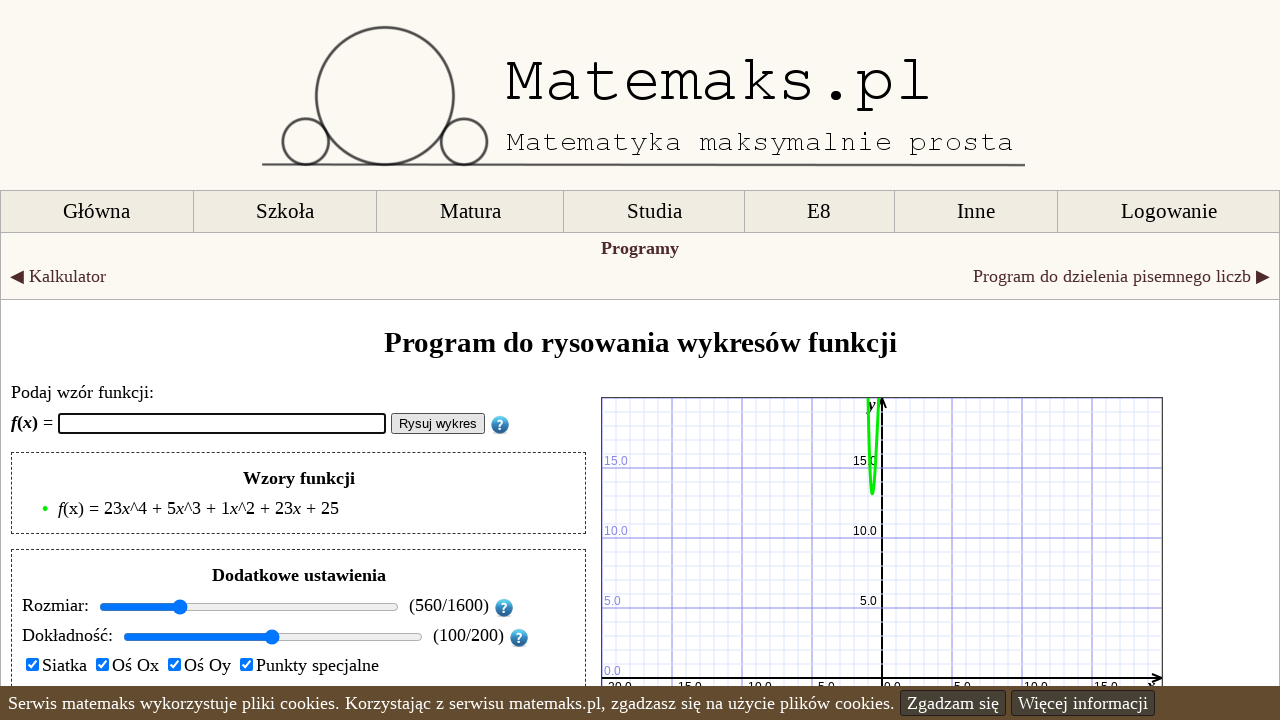

Entered randomly generated polynomial formula (iteration 25/100): 11x^4 + 18x^3 + 22x^2 + 11x +26 on #wzor_funkcji
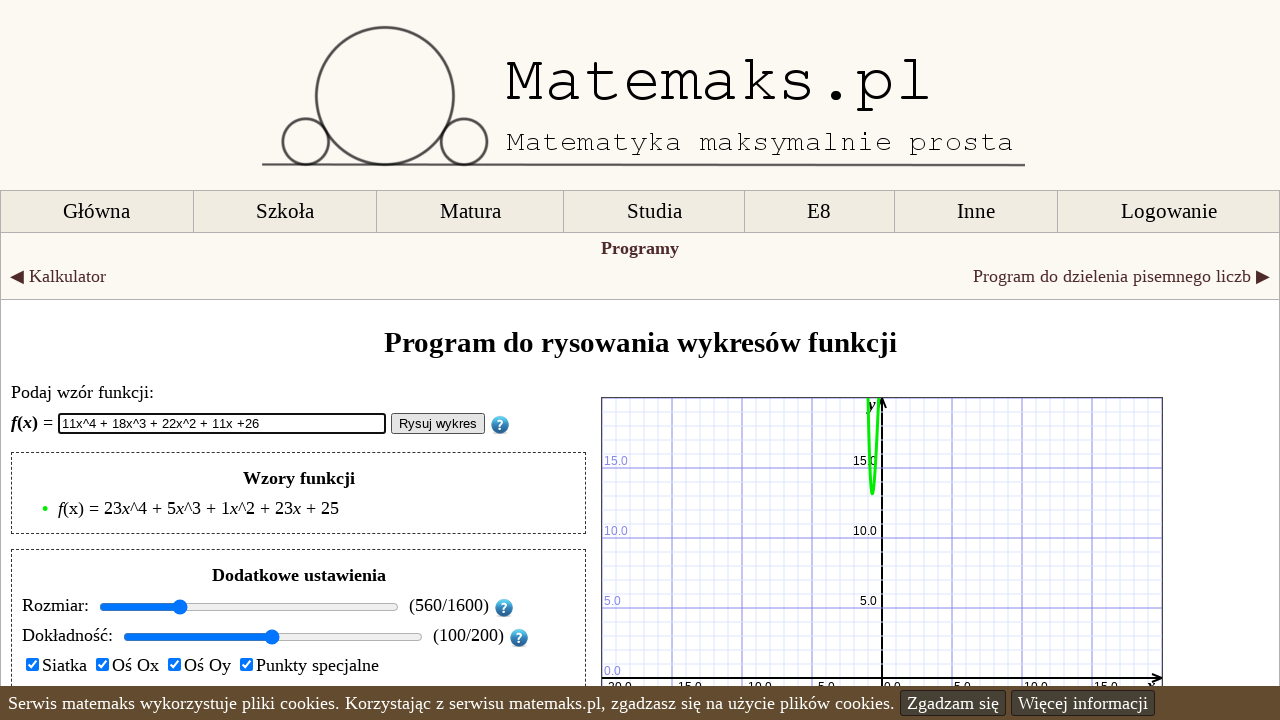

Clicked draw button to render graph (iteration 25/100) at (438, 424) on #rysuj_button
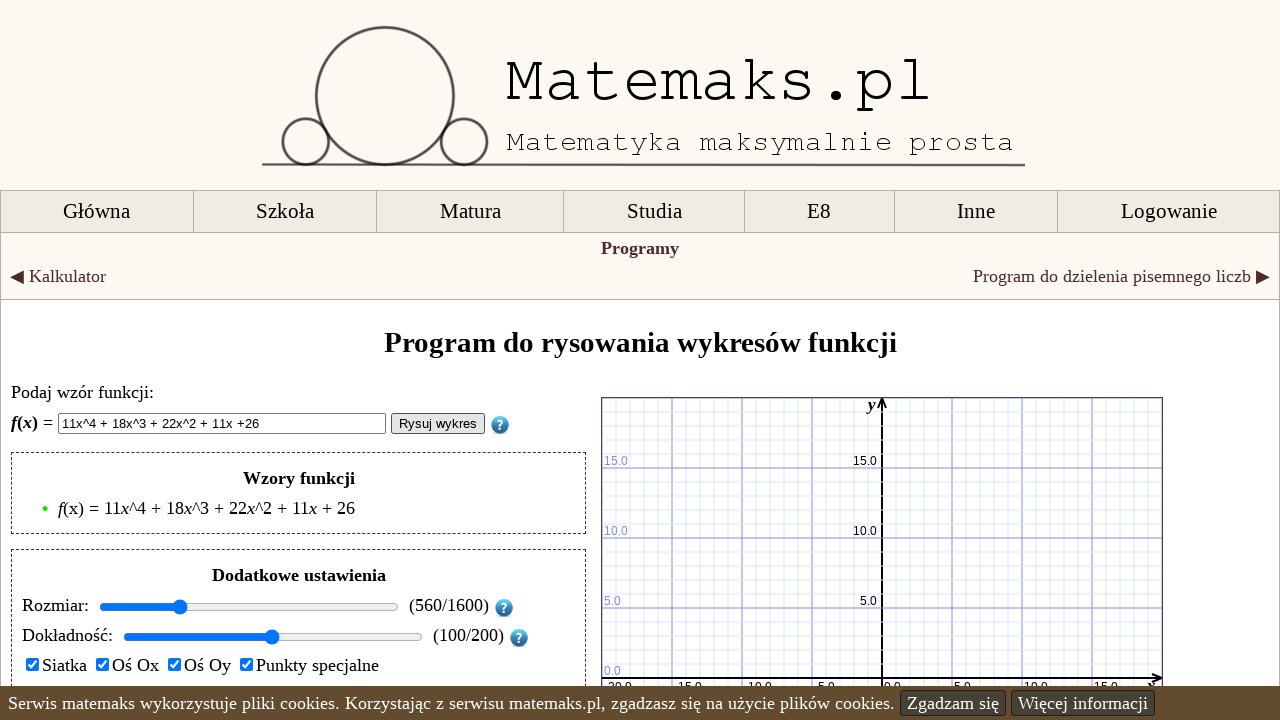

Waited 1 second for graph to render (iteration 25/100)
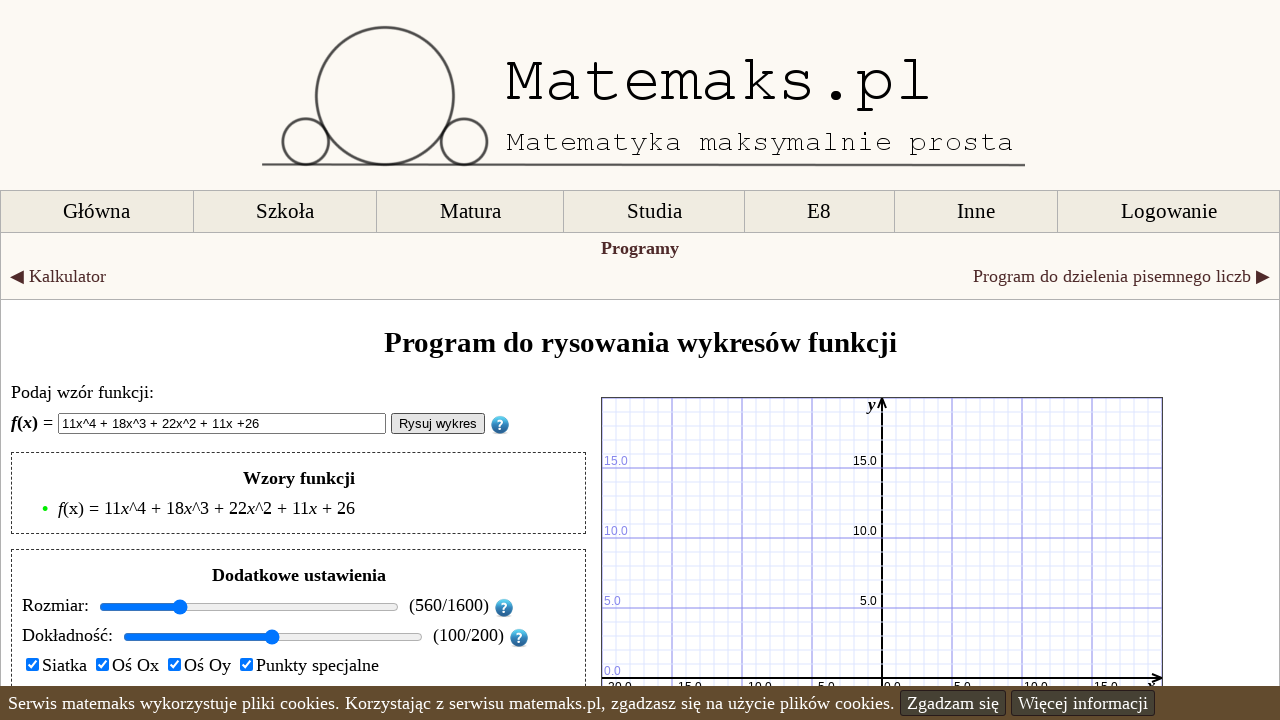

Cleared function input field (iteration 26/100) on #wzor_funkcji
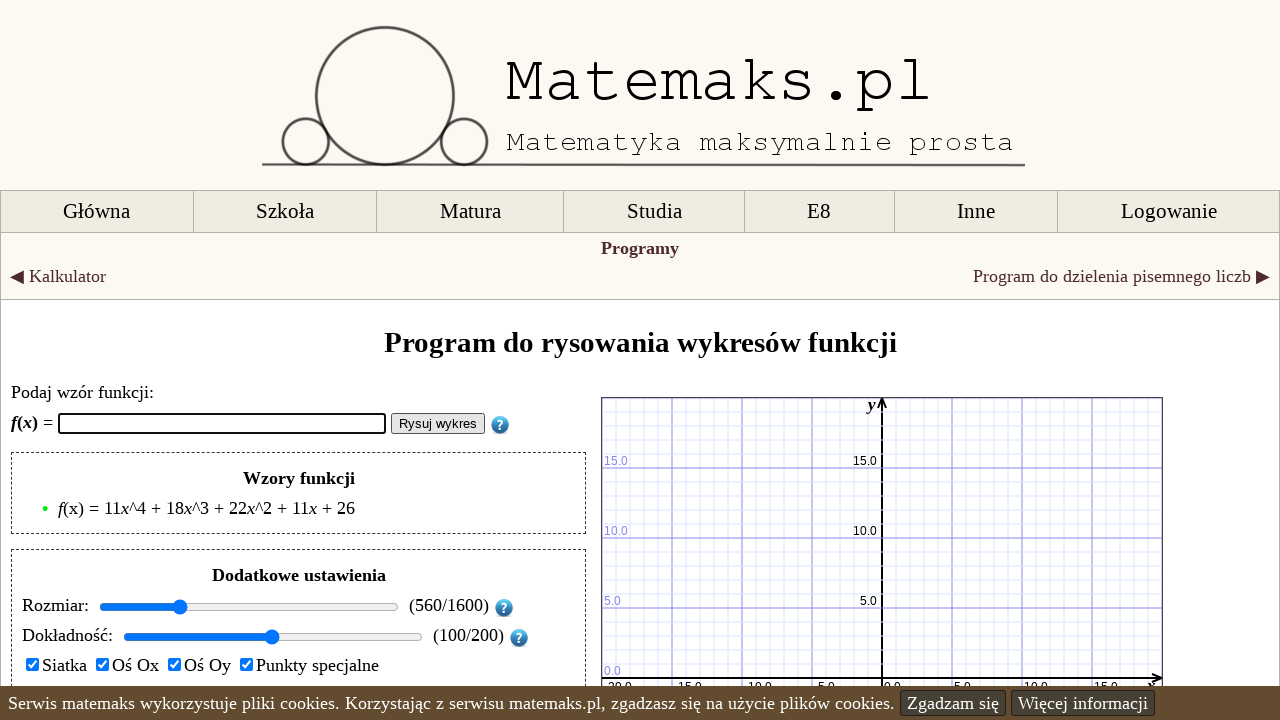

Entered randomly generated polynomial formula (iteration 26/100): 21x^4 + 10x^3 + 22x^2 + 21x +27 on #wzor_funkcji
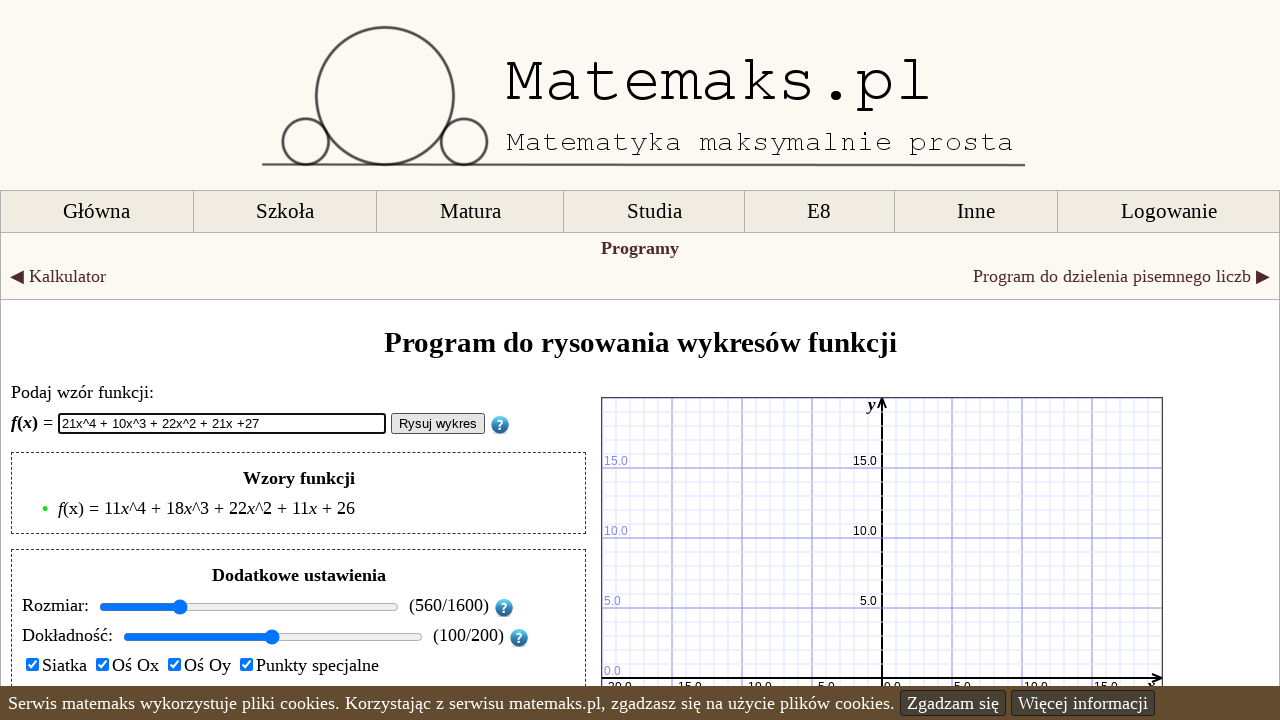

Clicked draw button to render graph (iteration 26/100) at (438, 424) on #rysuj_button
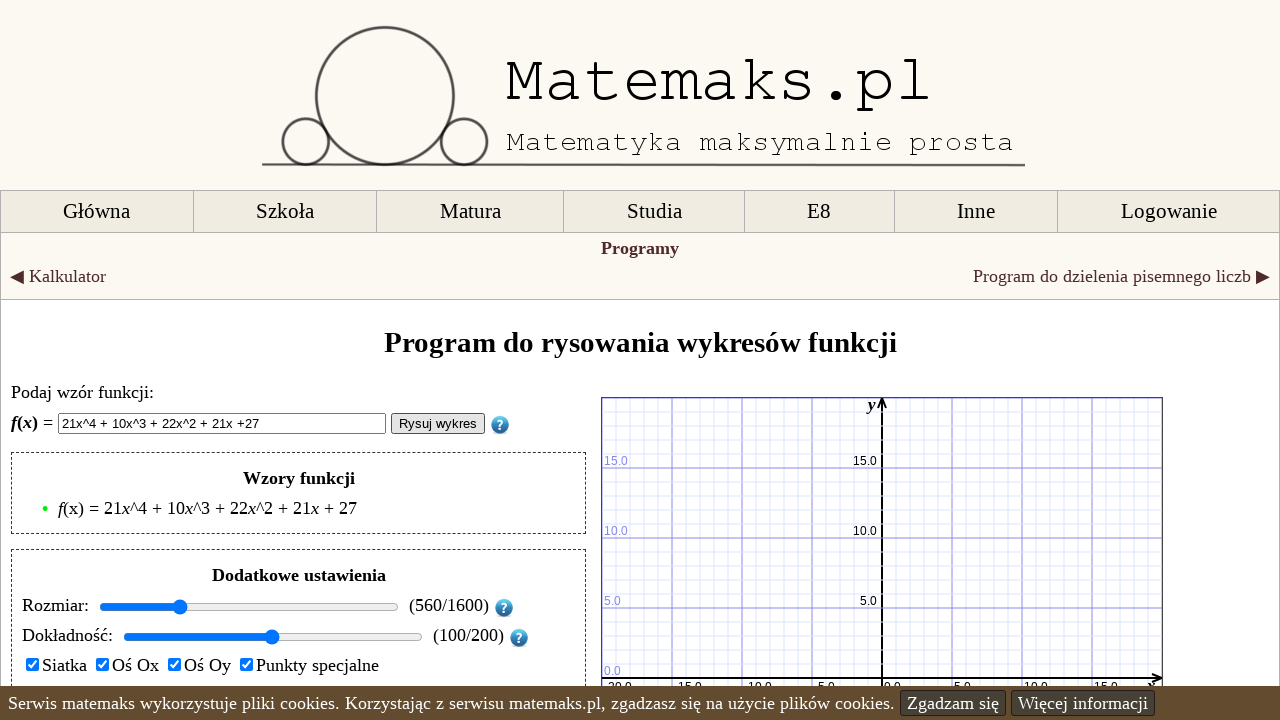

Waited 1 second for graph to render (iteration 26/100)
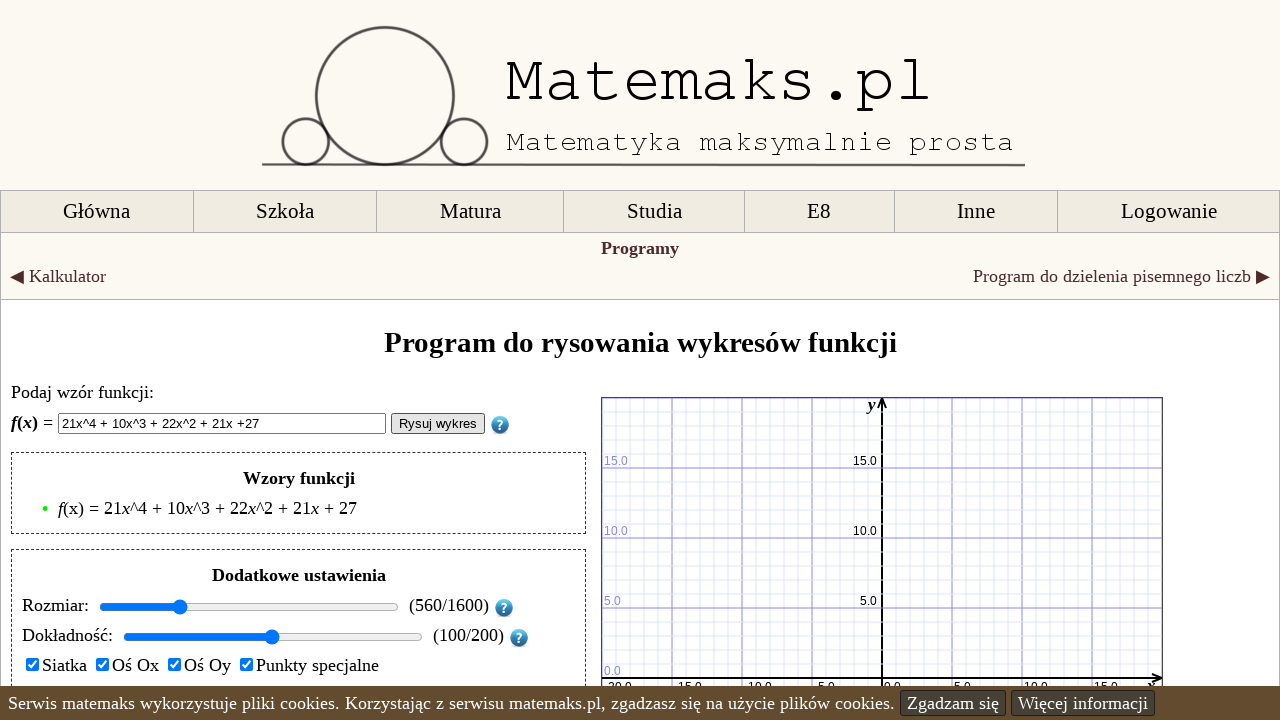

Cleared function input field (iteration 27/100) on #wzor_funkcji
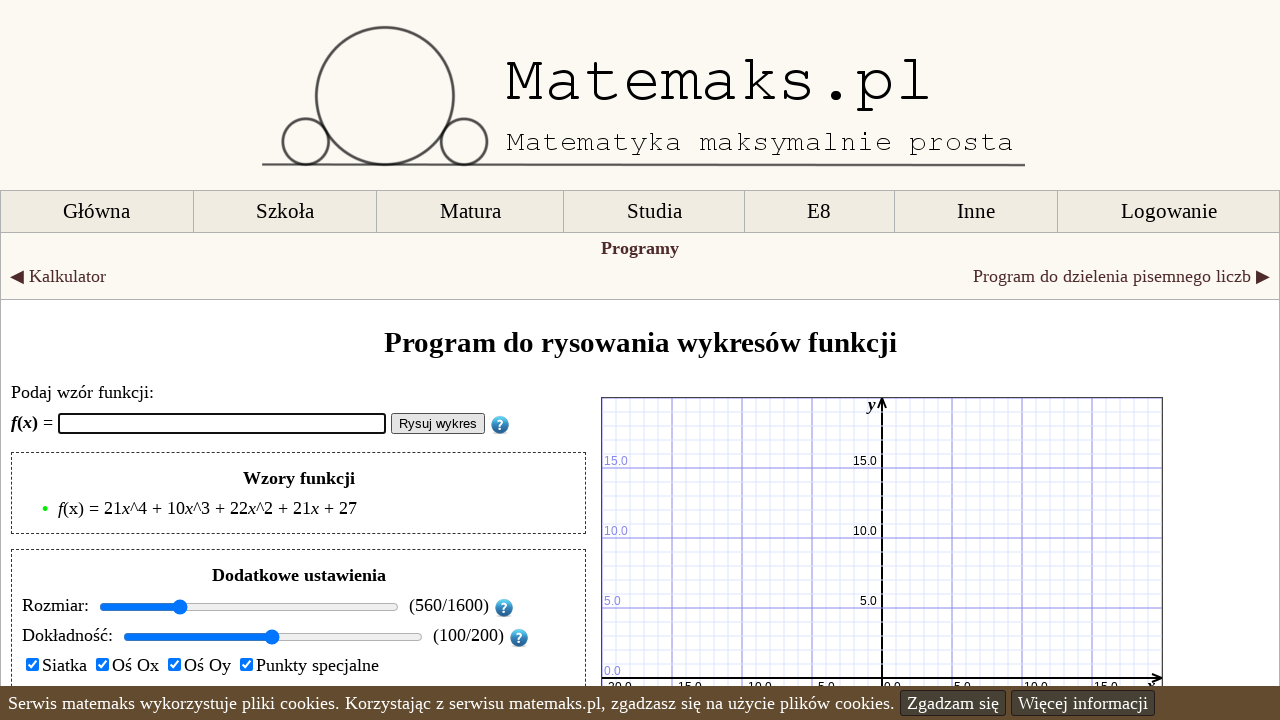

Entered randomly generated polynomial formula (iteration 27/100): 3x^4 + 15x^3 + 0x^2 + 3x +28 on #wzor_funkcji
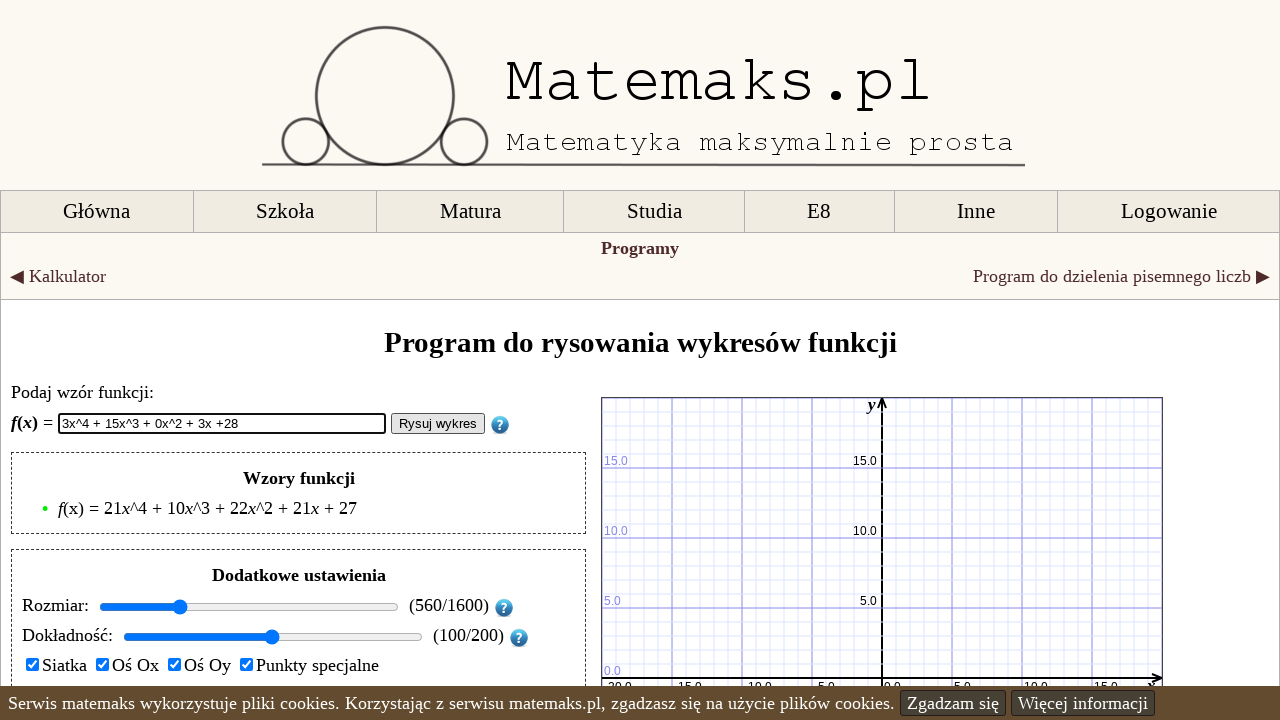

Clicked draw button to render graph (iteration 27/100) at (438, 424) on #rysuj_button
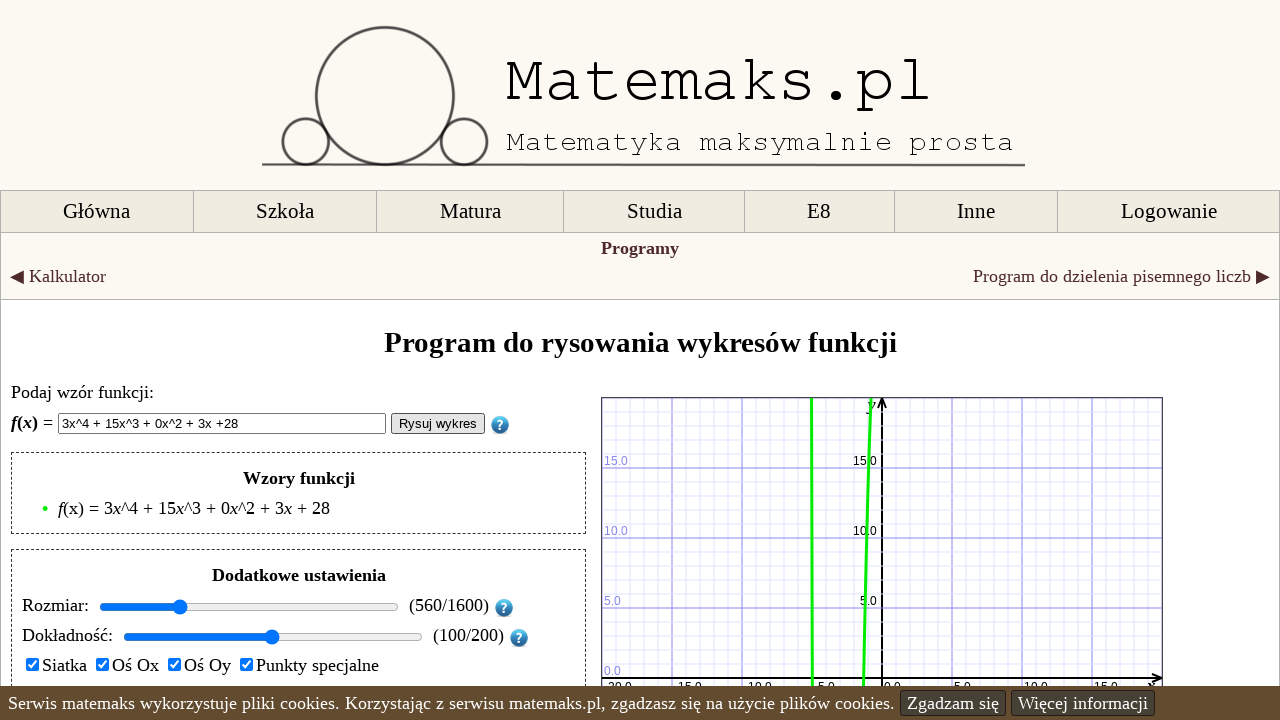

Waited 1 second for graph to render (iteration 27/100)
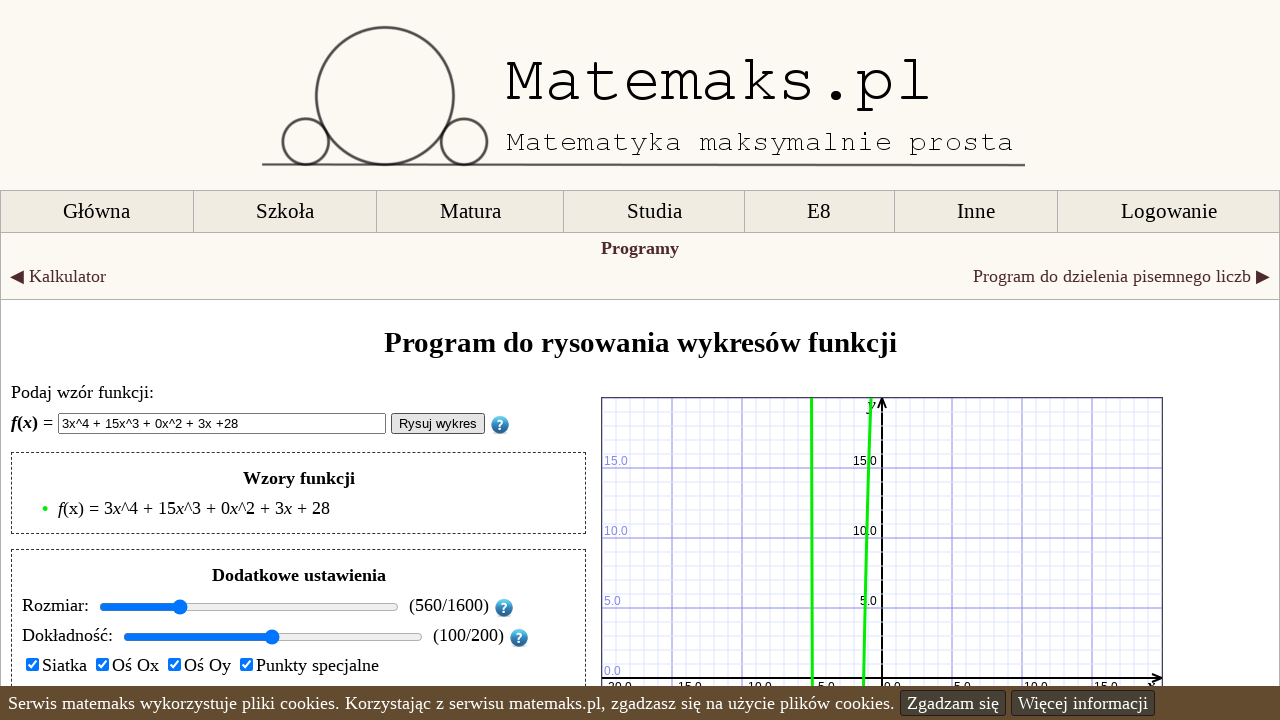

Cleared function input field (iteration 28/100) on #wzor_funkcji
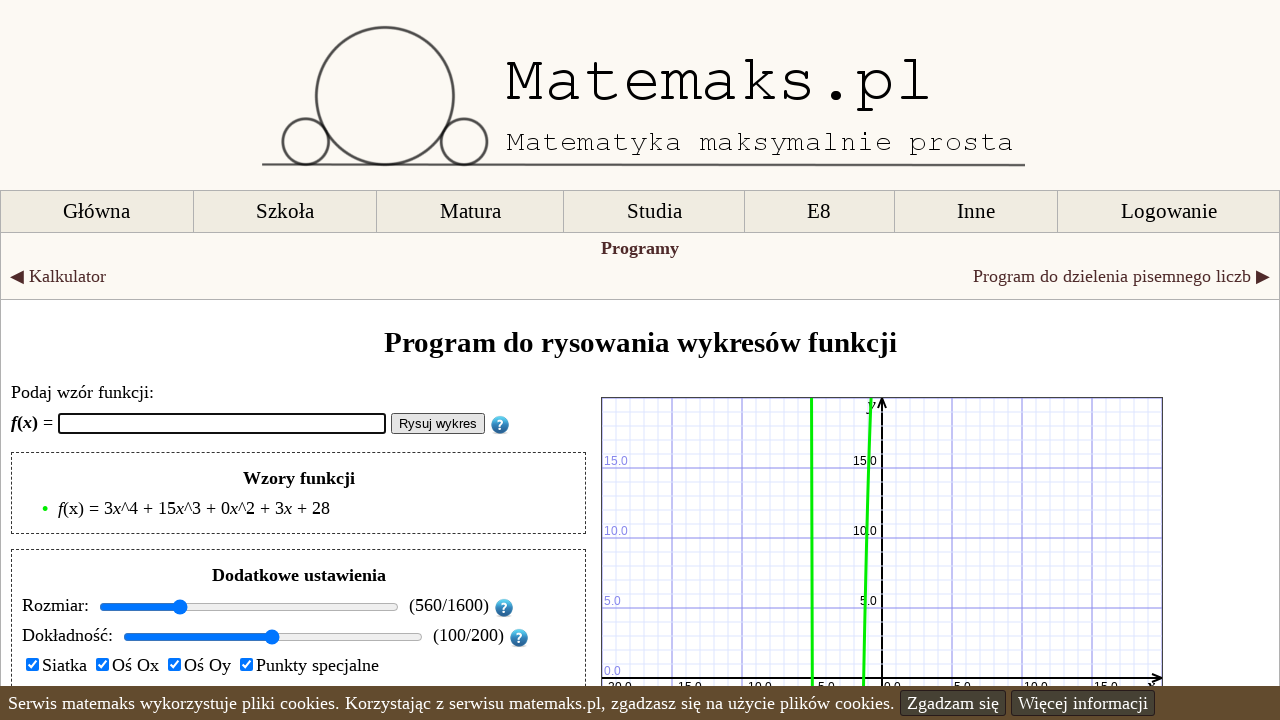

Entered randomly generated polynomial formula (iteration 28/100): 7x^4 + 26x^3 + 3x^2 + 7x +29 on #wzor_funkcji
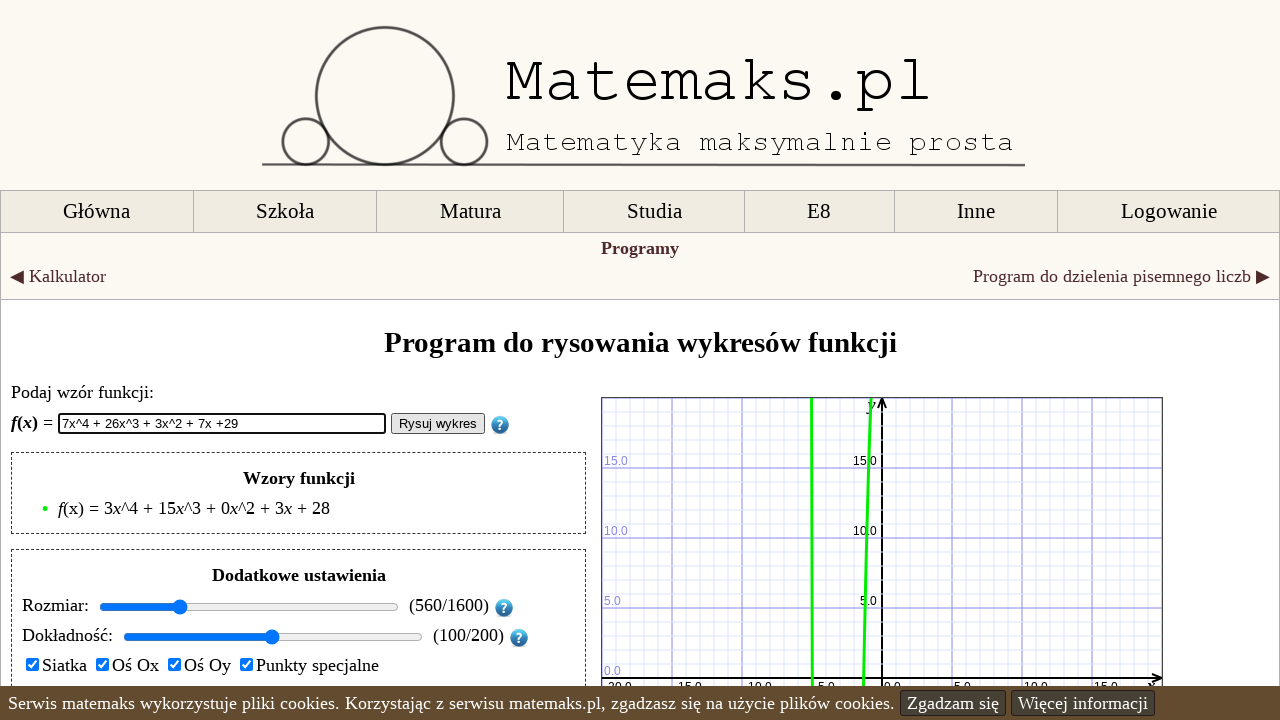

Clicked draw button to render graph (iteration 28/100) at (438, 424) on #rysuj_button
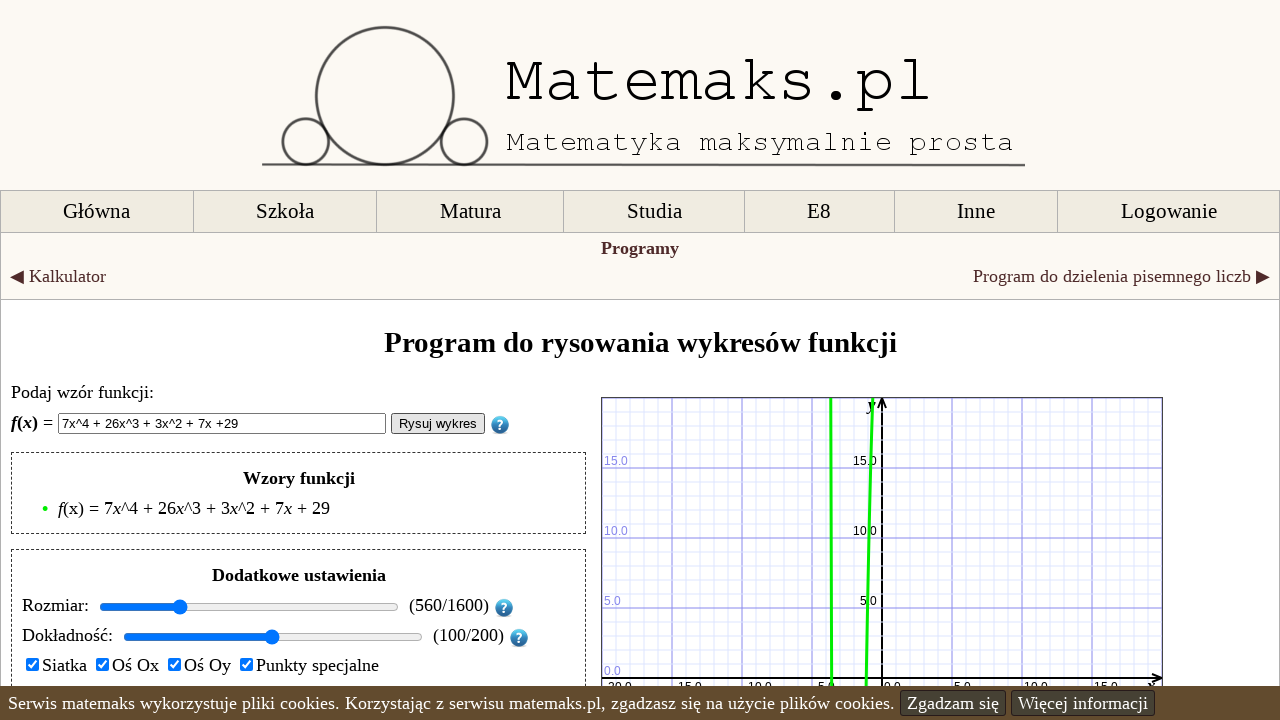

Waited 1 second for graph to render (iteration 28/100)
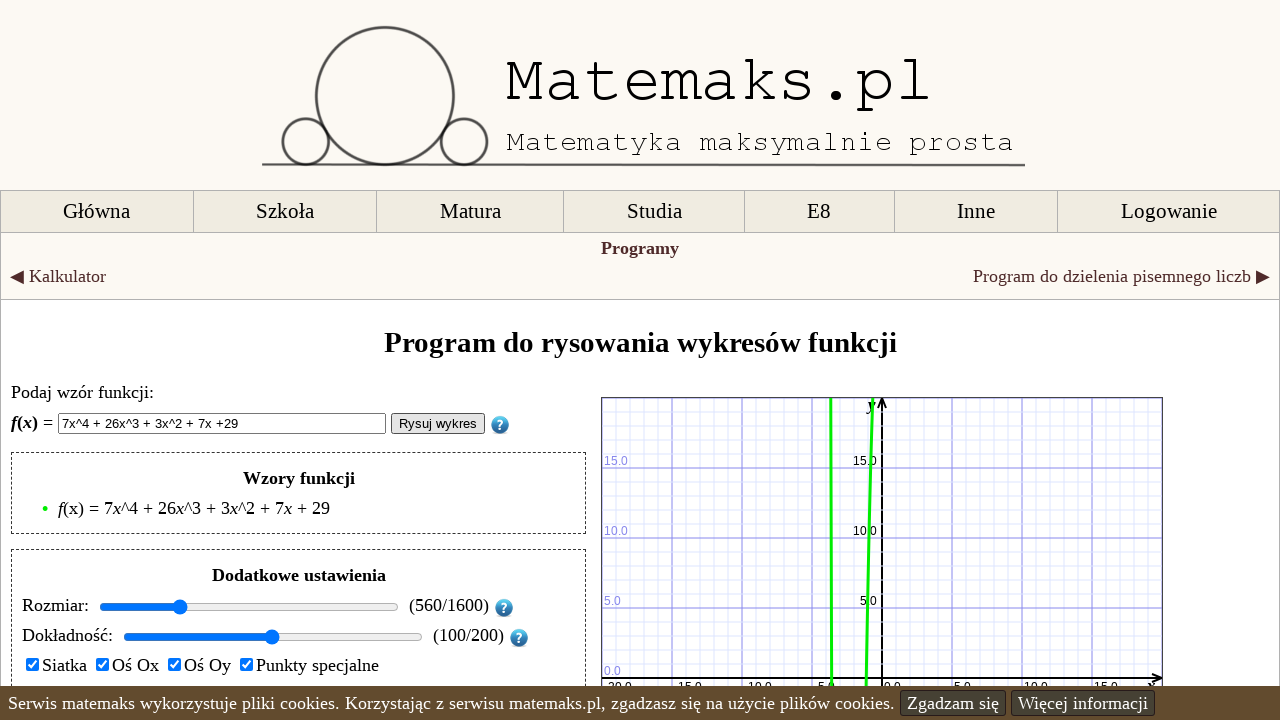

Cleared function input field (iteration 29/100) on #wzor_funkcji
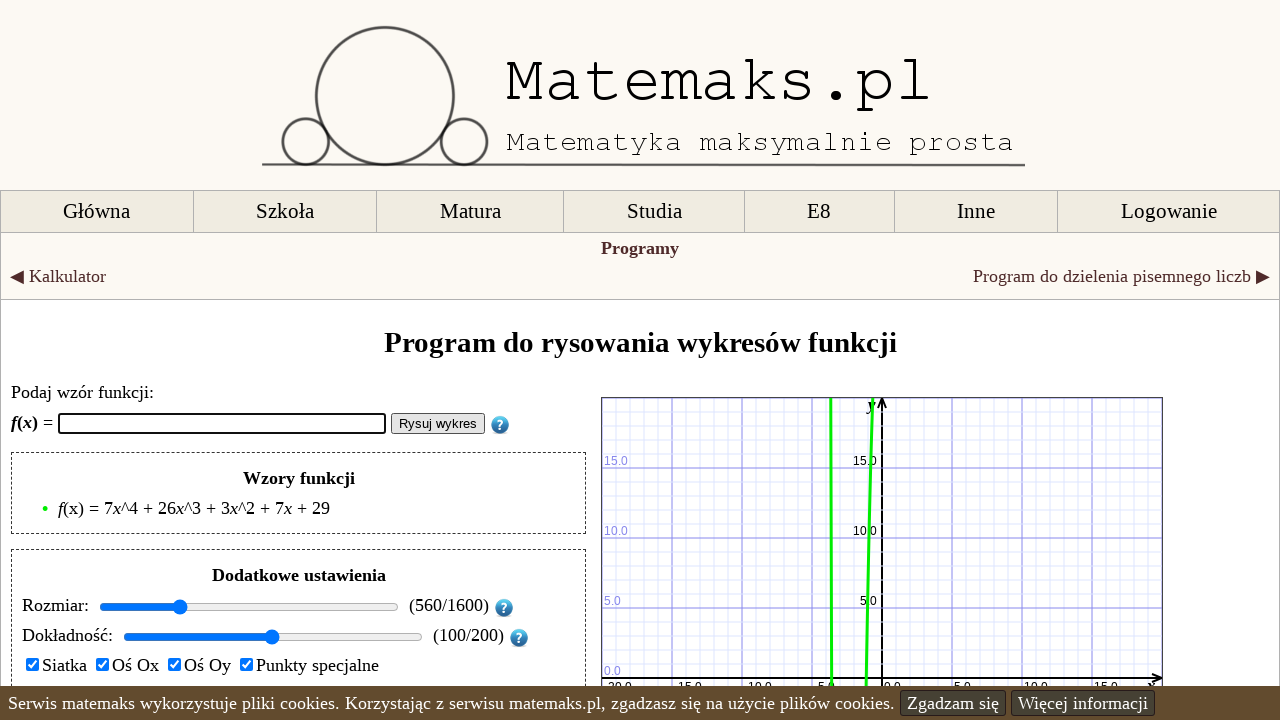

Entered randomly generated polynomial formula (iteration 29/100): 3x^4 + 31x^3 + 16x^2 + 3x +30 on #wzor_funkcji
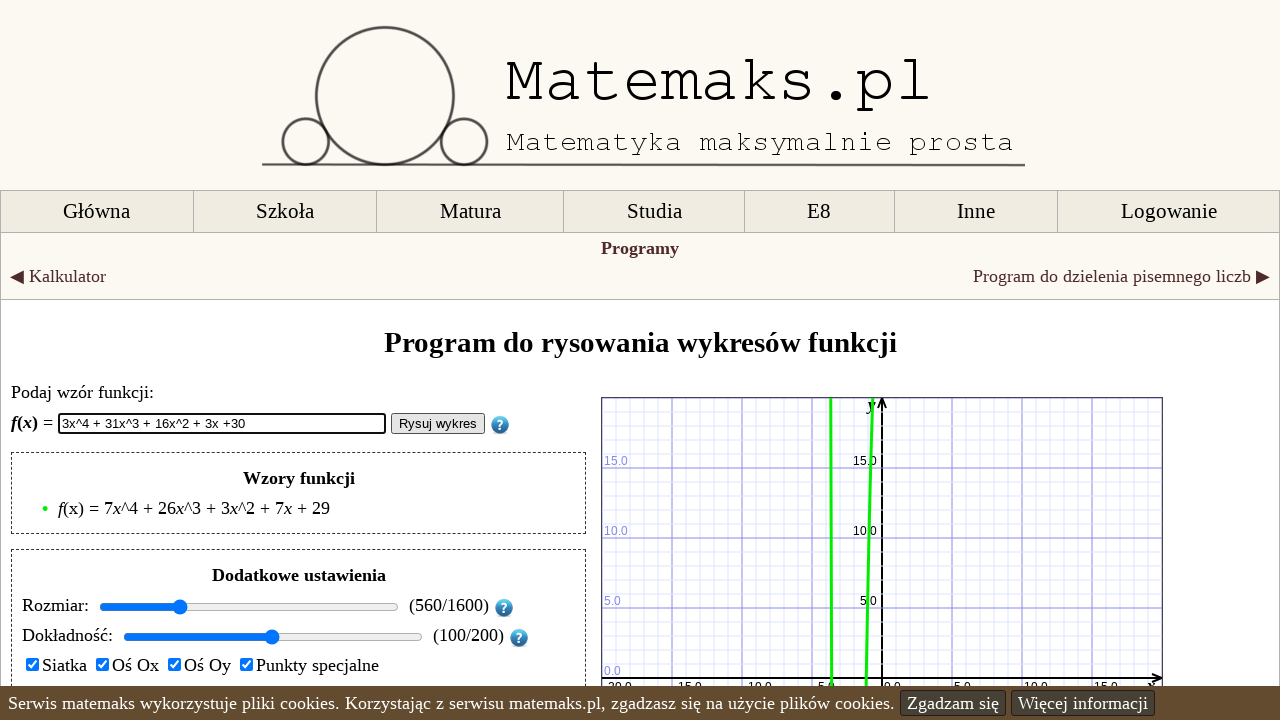

Clicked draw button to render graph (iteration 29/100) at (438, 424) on #rysuj_button
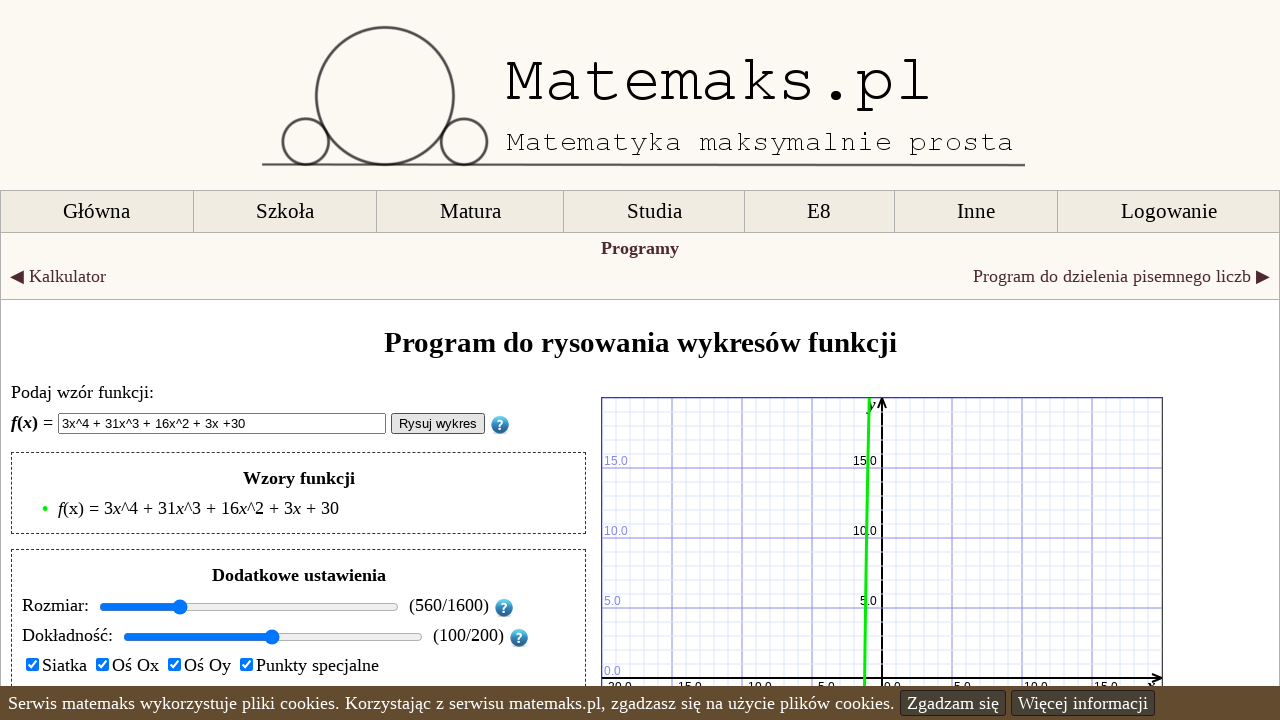

Waited 1 second for graph to render (iteration 29/100)
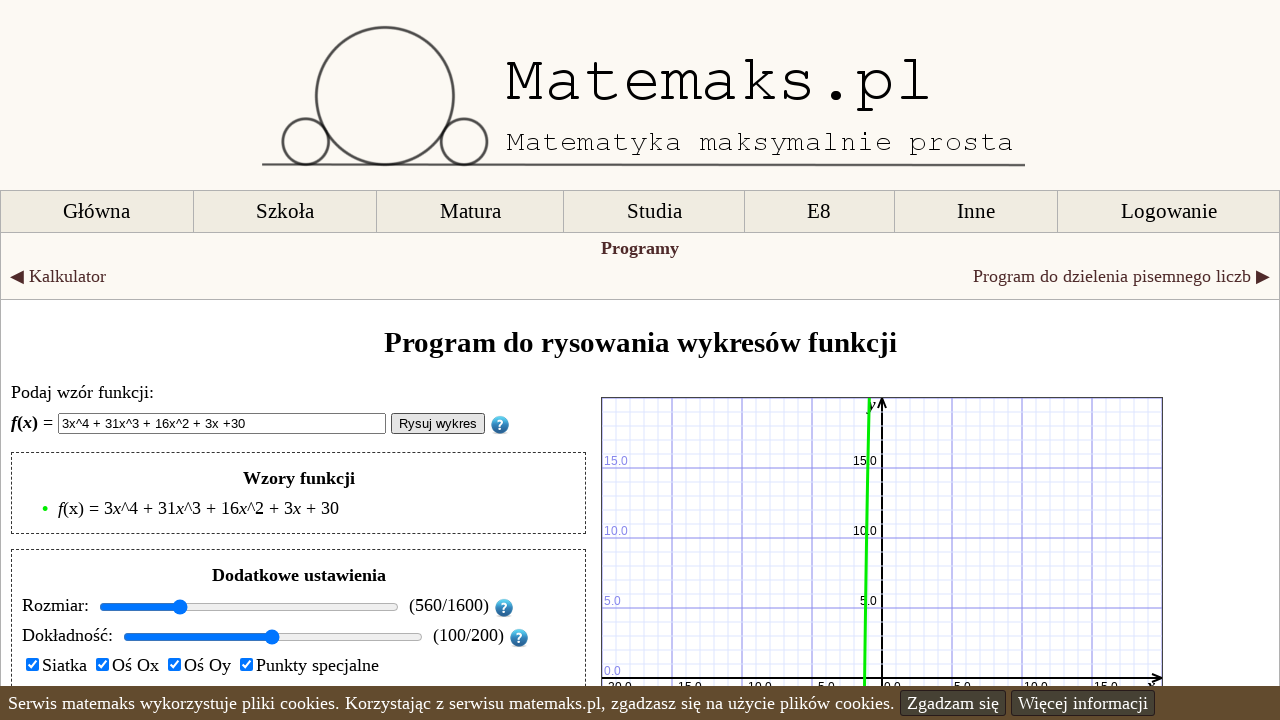

Cleared function input field (iteration 30/100) on #wzor_funkcji
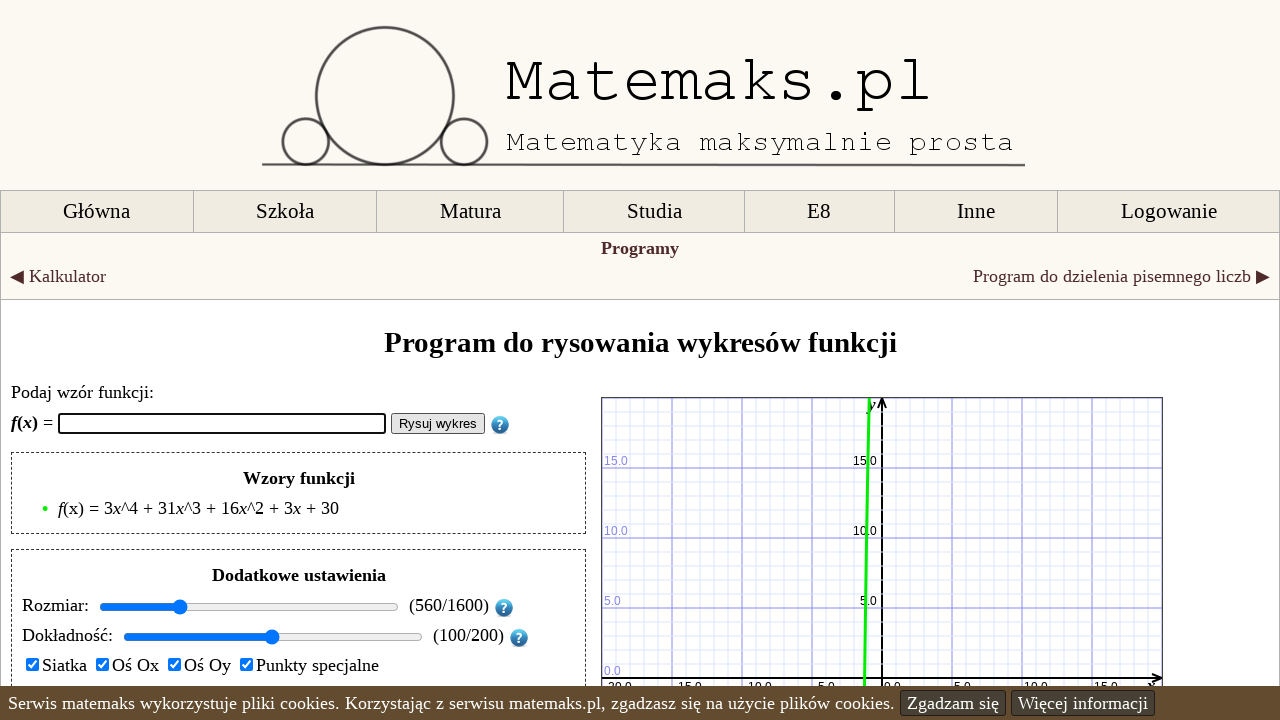

Entered randomly generated polynomial formula (iteration 30/100): 6x^4 + 22x^3 + 4x^2 + 6x +31 on #wzor_funkcji
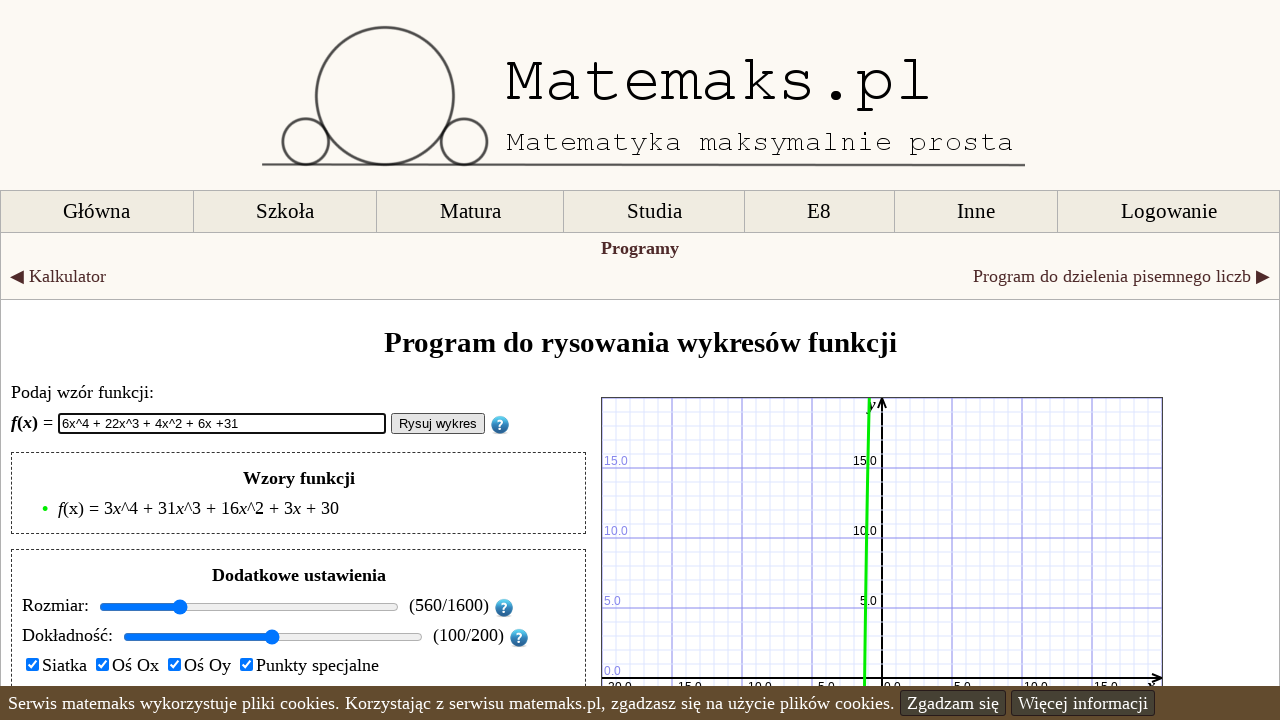

Clicked draw button to render graph (iteration 30/100) at (438, 424) on #rysuj_button
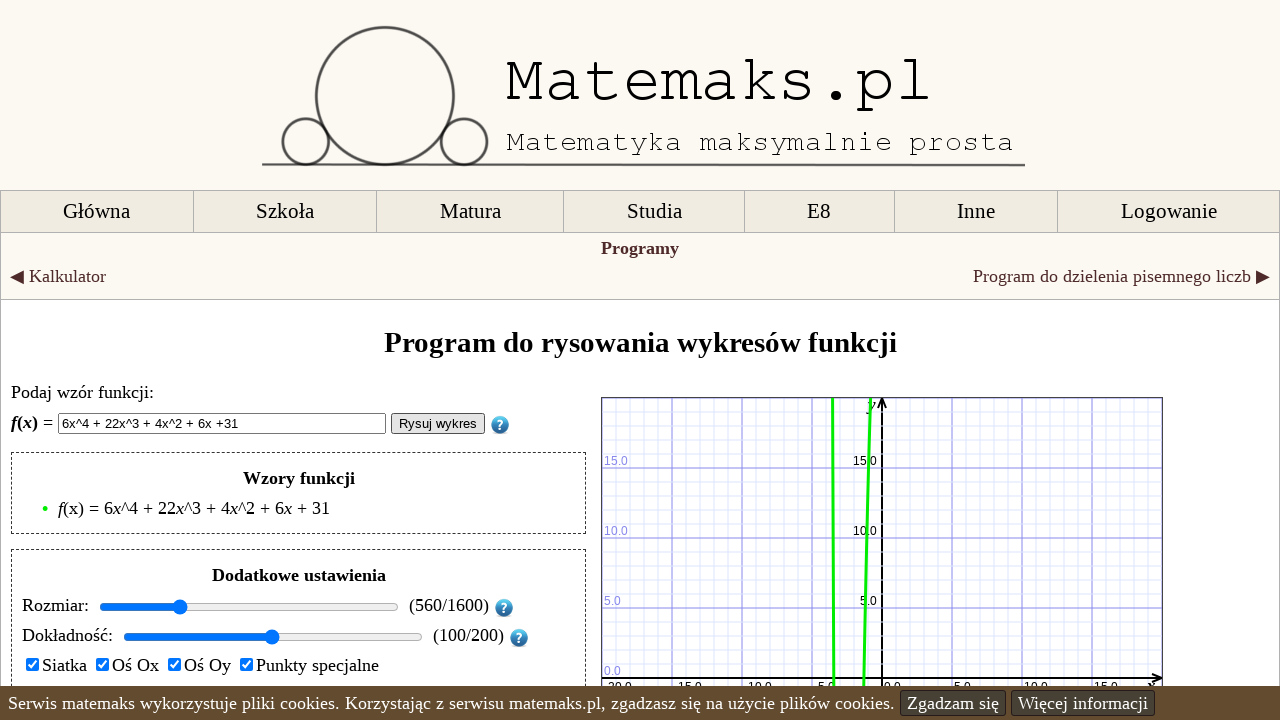

Waited 1 second for graph to render (iteration 30/100)
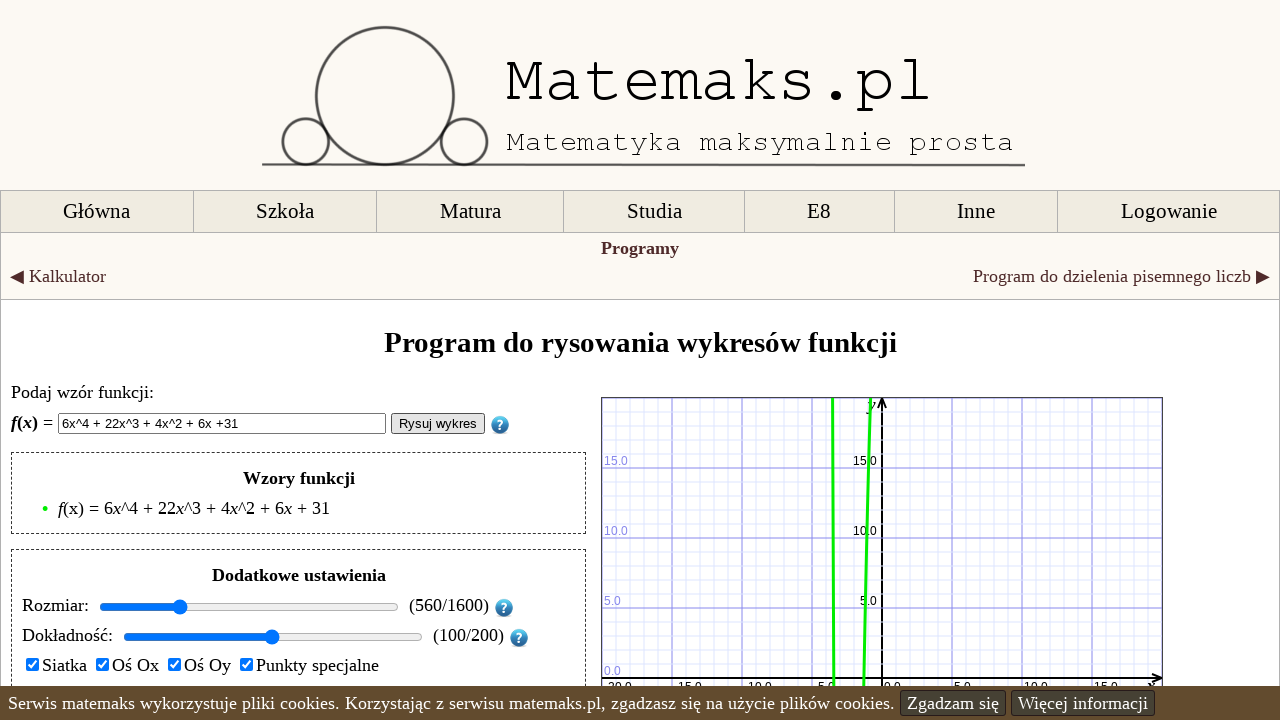

Cleared function input field (iteration 31/100) on #wzor_funkcji
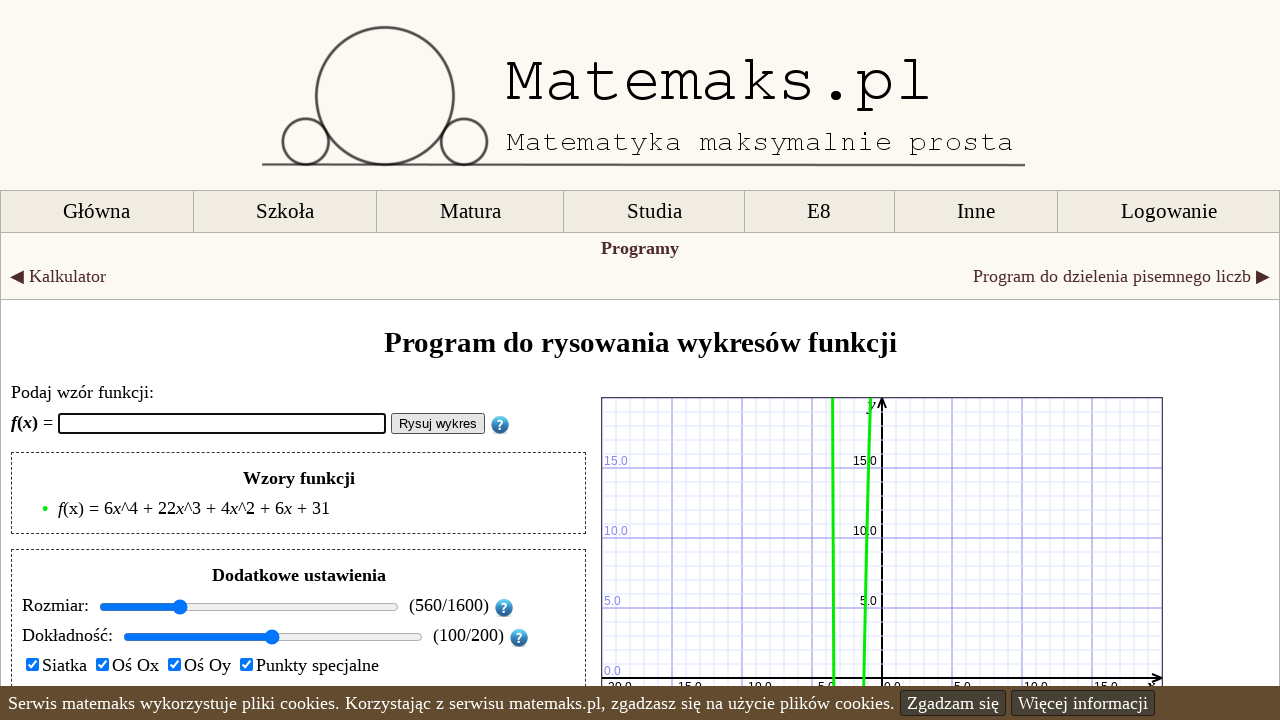

Entered randomly generated polynomial formula (iteration 31/100): 29x^4 + 19x^3 + 16x^2 + 29x +32 on #wzor_funkcji
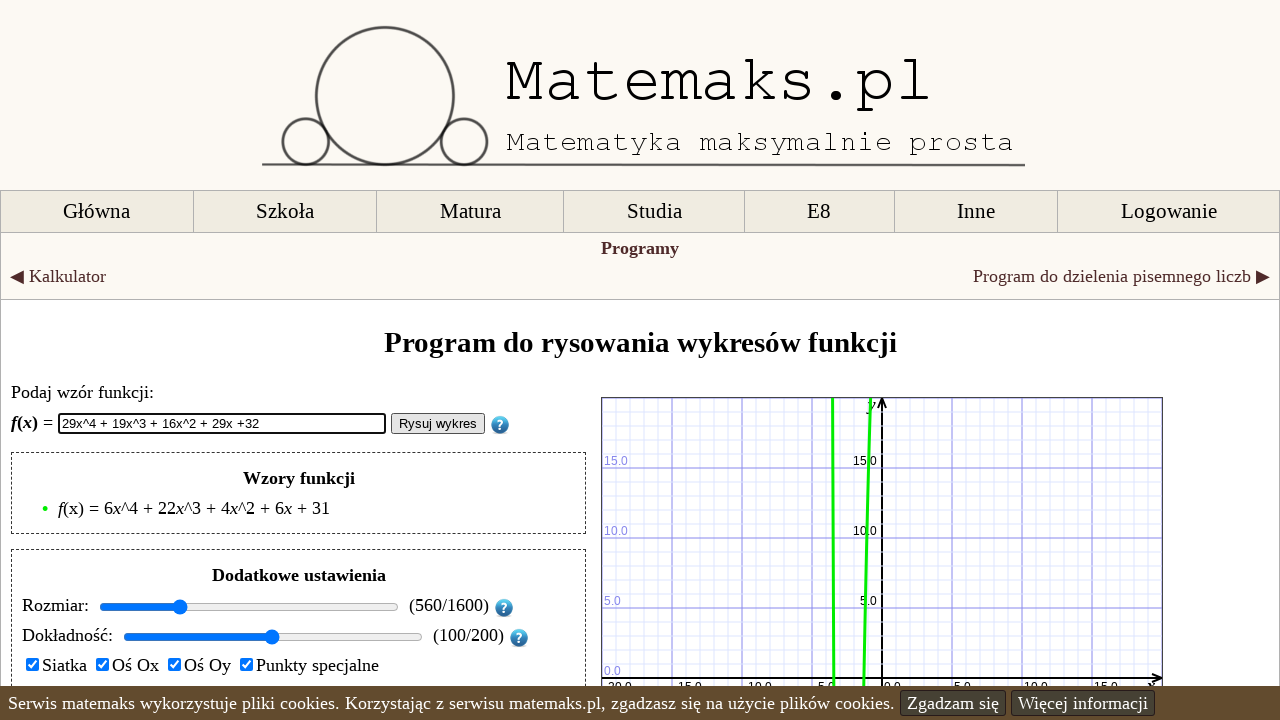

Clicked draw button to render graph (iteration 31/100) at (438, 424) on #rysuj_button
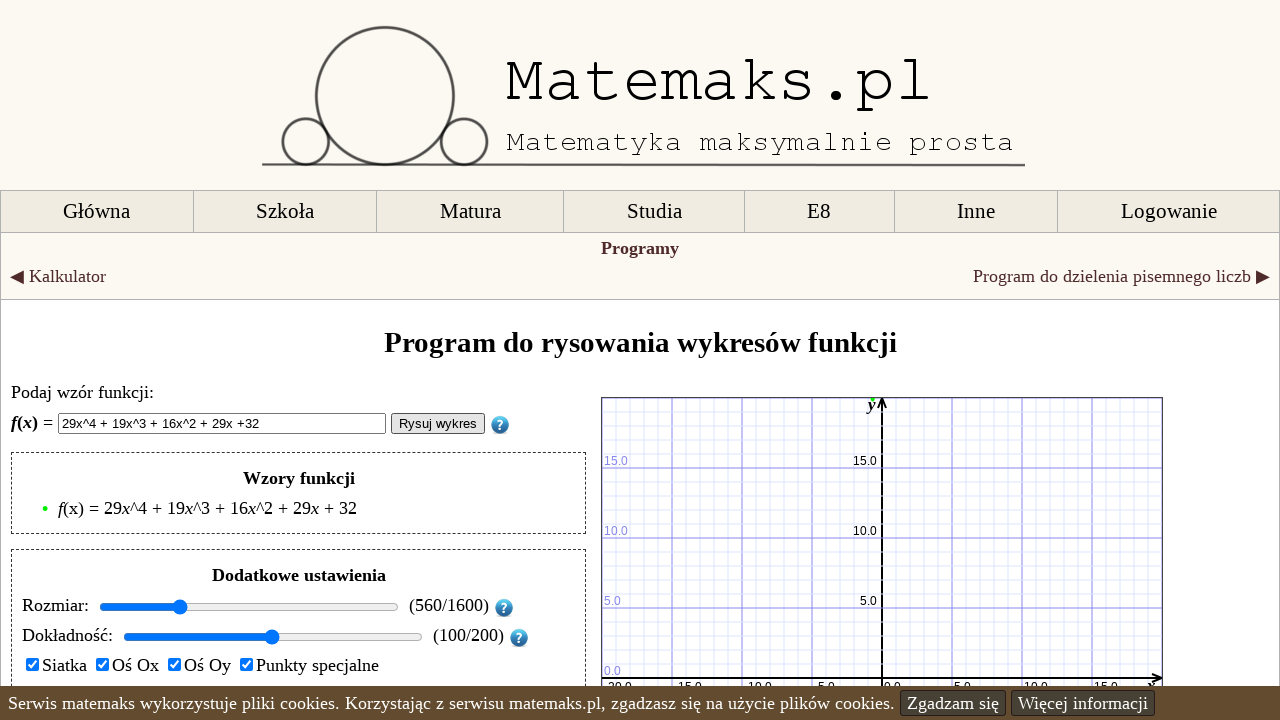

Waited 1 second for graph to render (iteration 31/100)
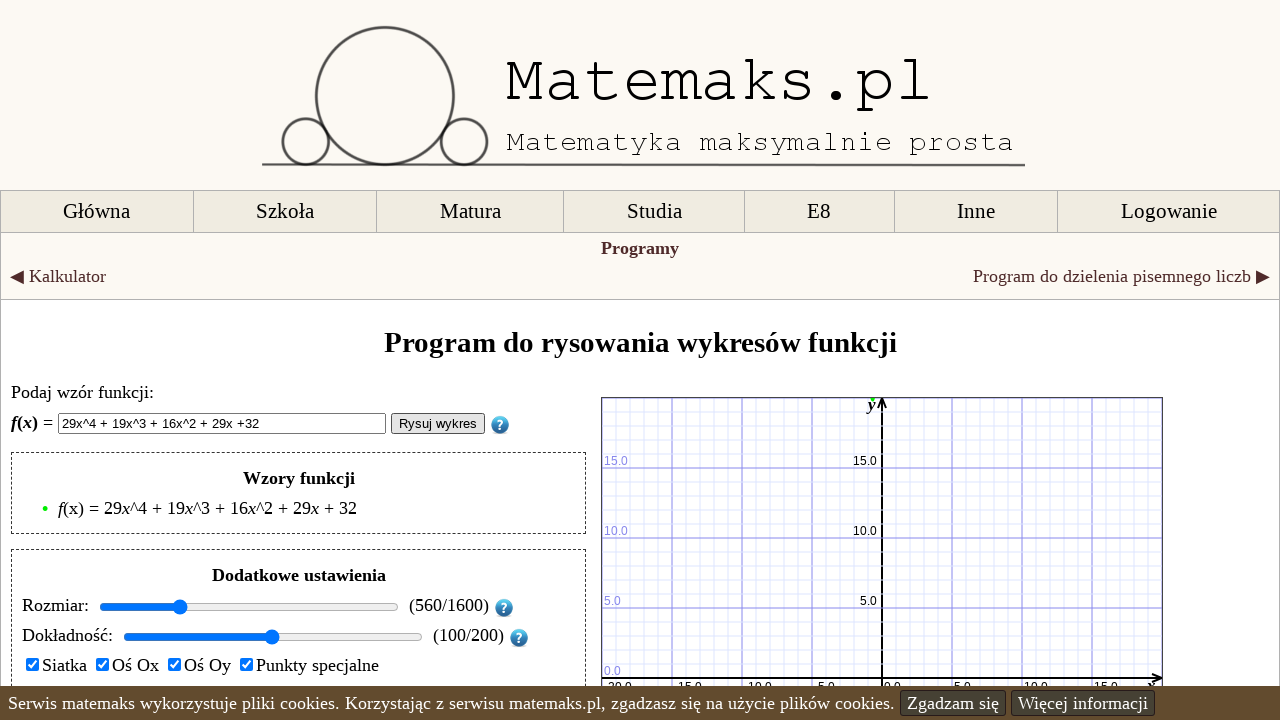

Cleared function input field (iteration 32/100) on #wzor_funkcji
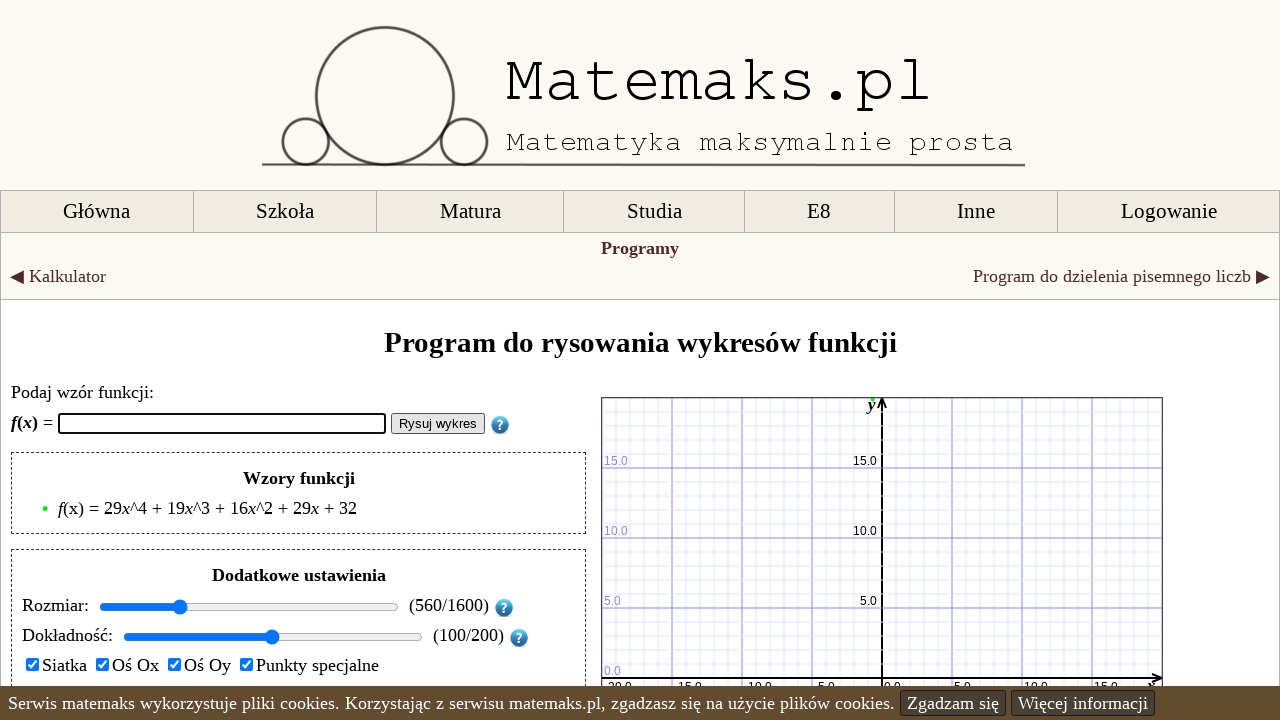

Entered randomly generated polynomial formula (iteration 32/100): 18x^4 + 4x^3 + 24x^2 + 18x +33 on #wzor_funkcji
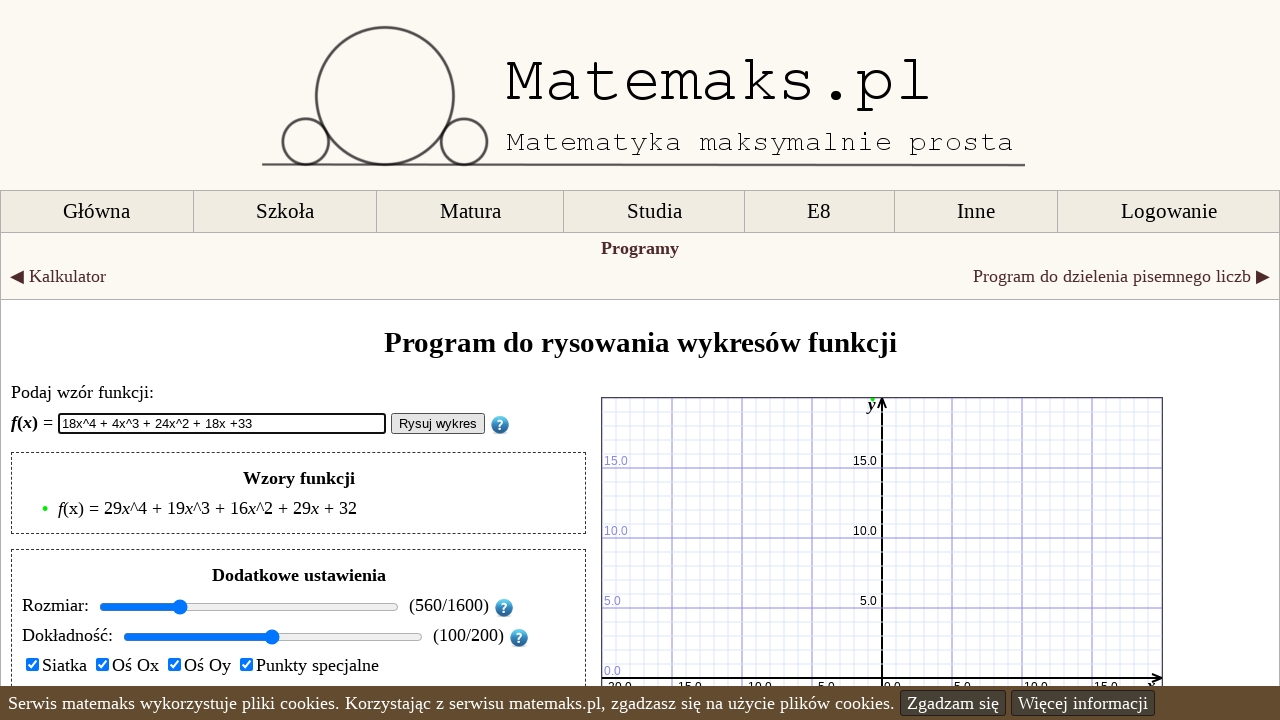

Clicked draw button to render graph (iteration 32/100) at (438, 424) on #rysuj_button
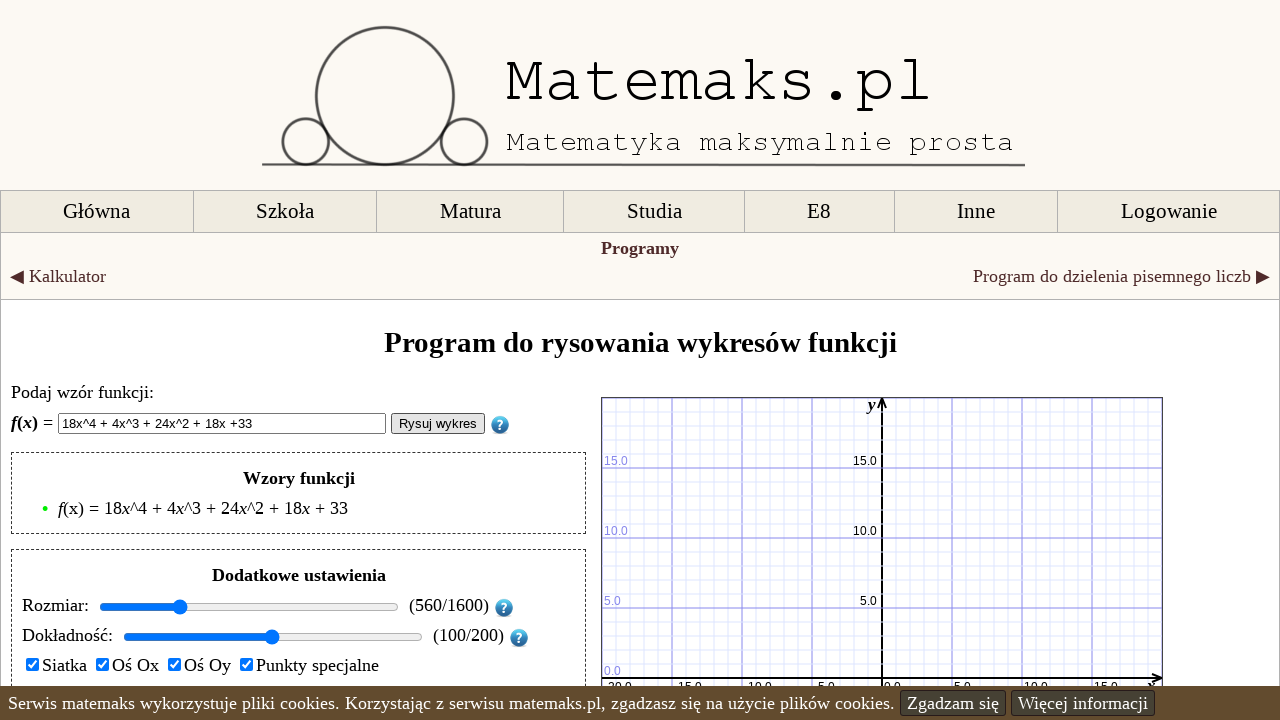

Waited 1 second for graph to render (iteration 32/100)
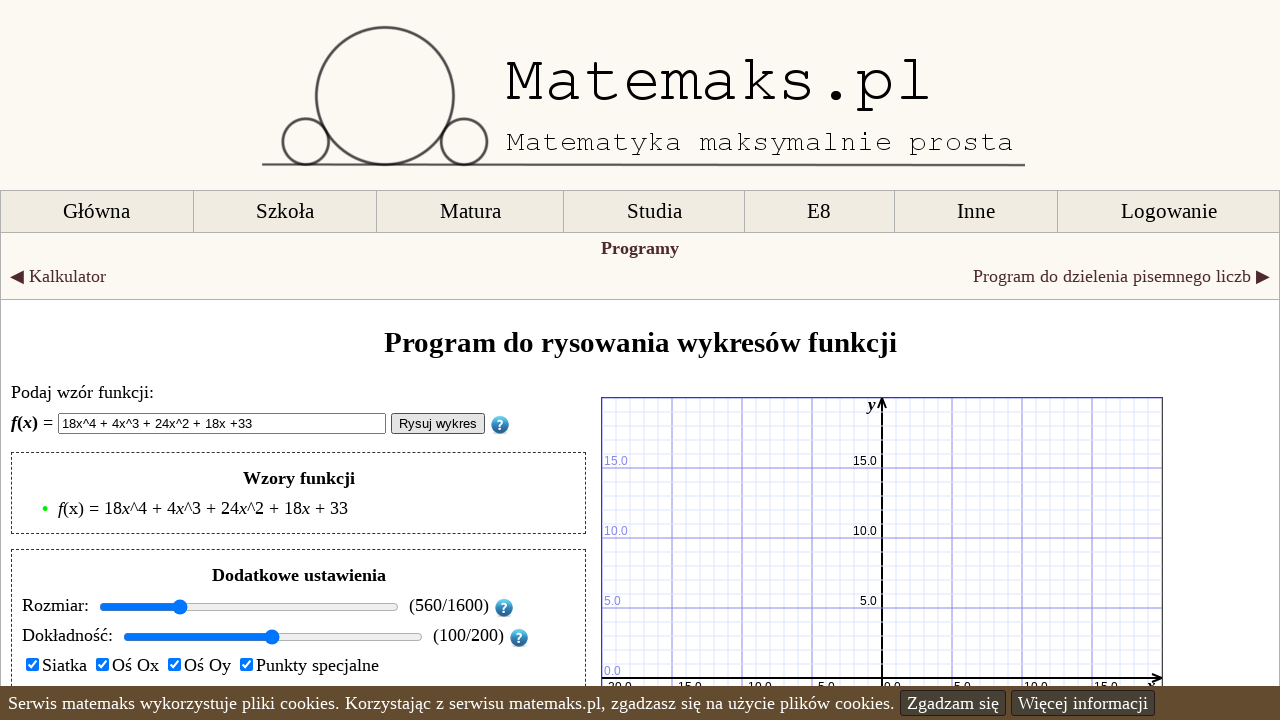

Cleared function input field (iteration 33/100) on #wzor_funkcji
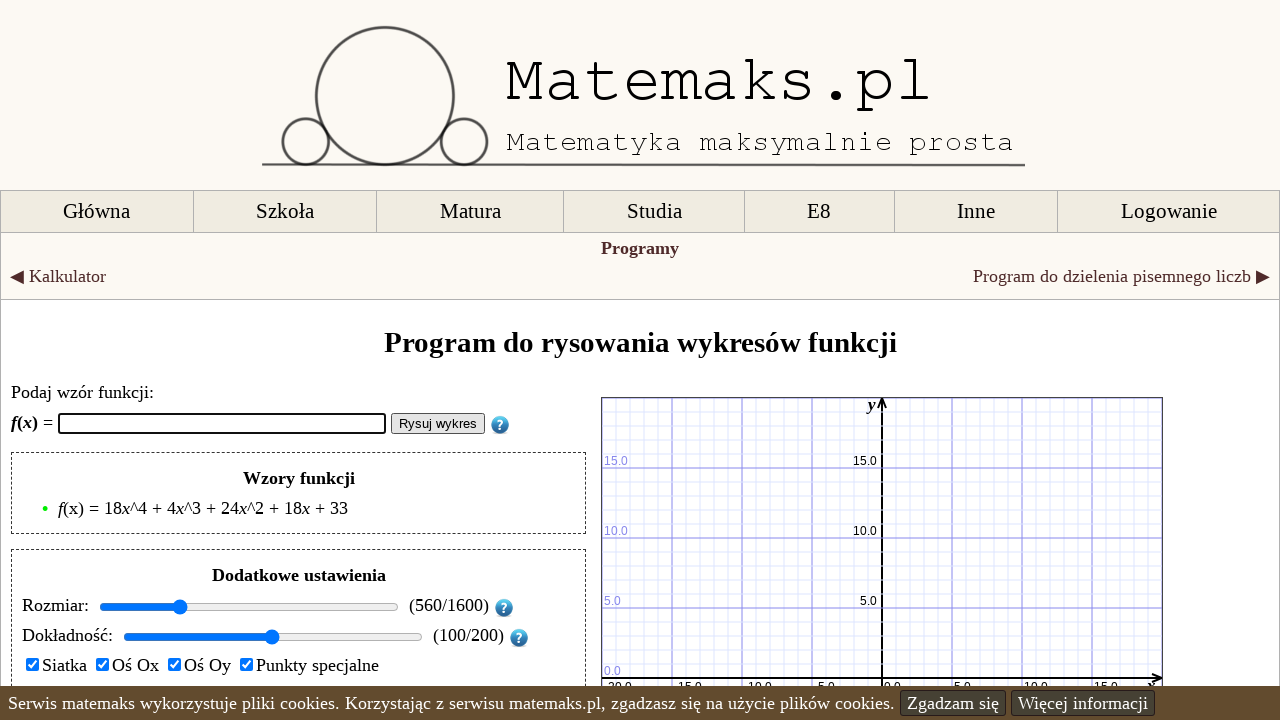

Entered randomly generated polynomial formula (iteration 33/100): 25x^4 + 20x^3 + 36x^2 + 25x +34 on #wzor_funkcji
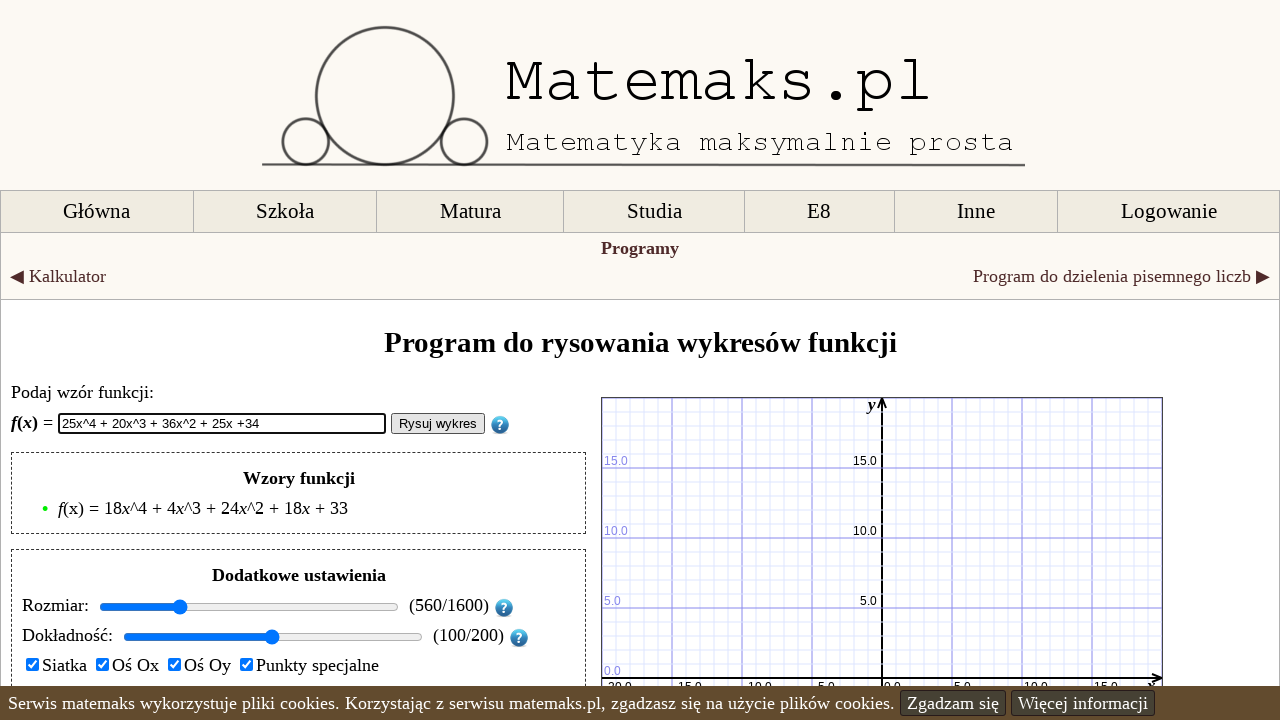

Clicked draw button to render graph (iteration 33/100) at (438, 424) on #rysuj_button
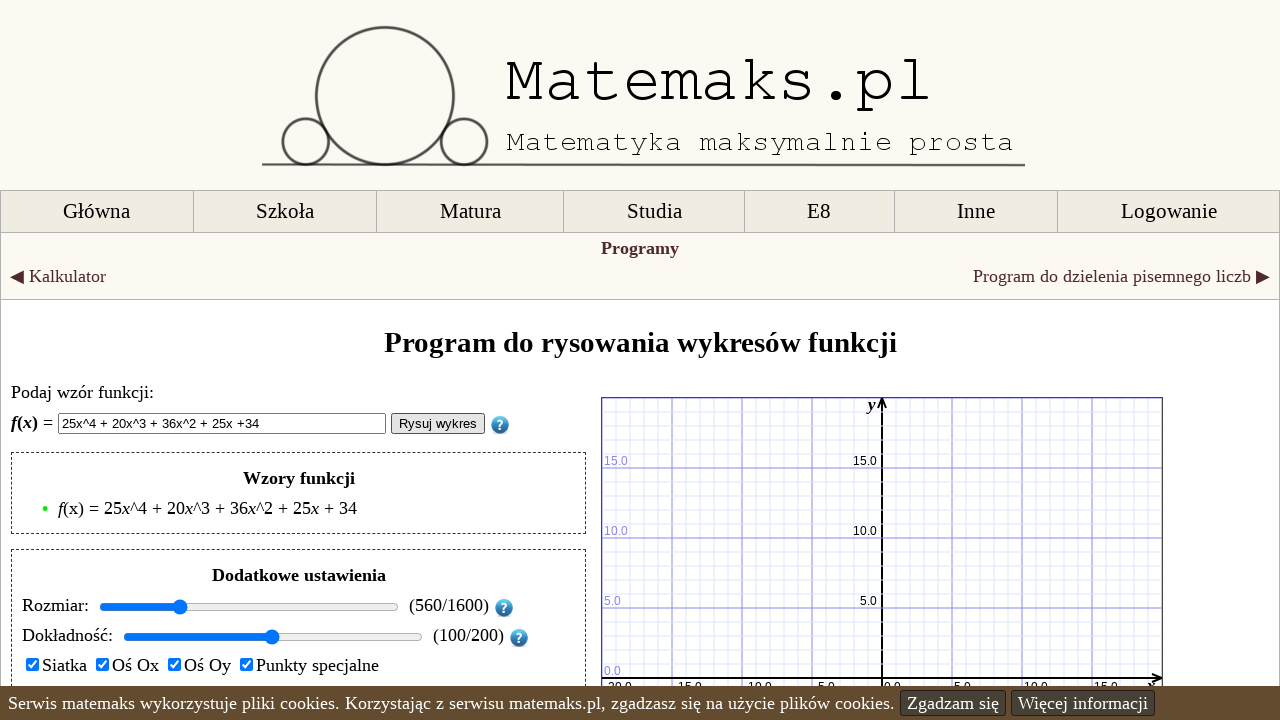

Waited 1 second for graph to render (iteration 33/100)
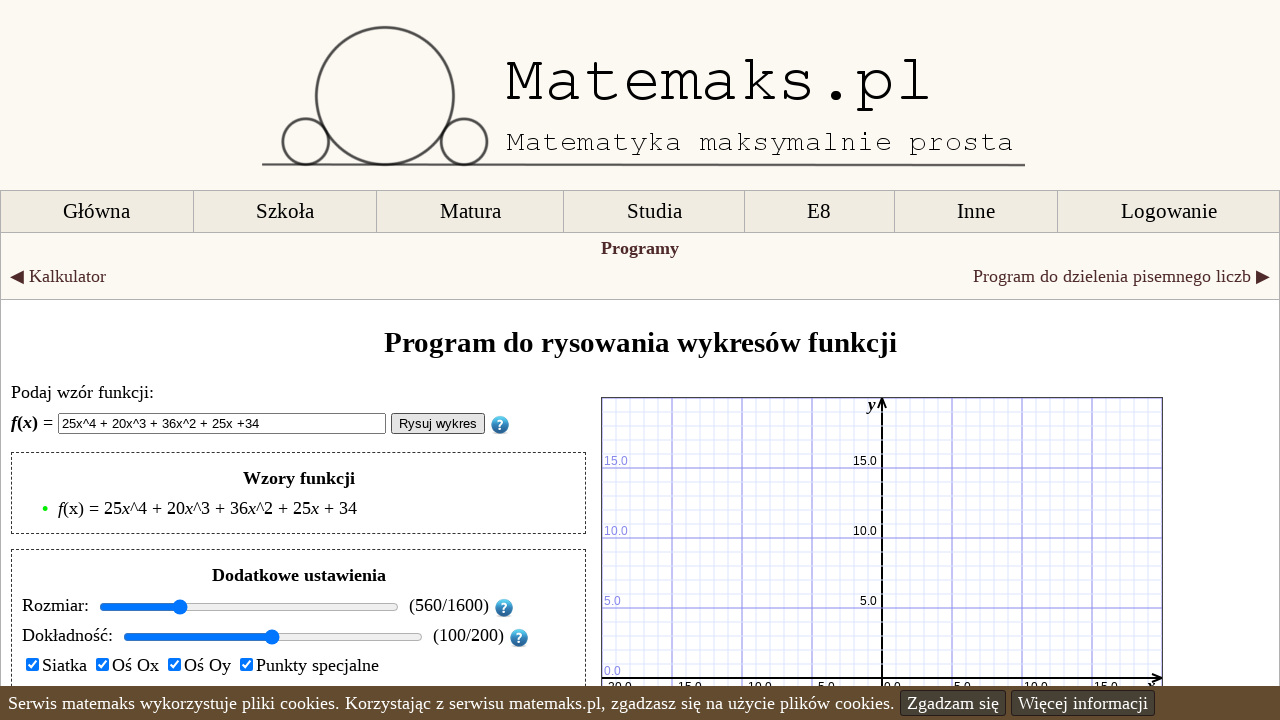

Cleared function input field (iteration 34/100) on #wzor_funkcji
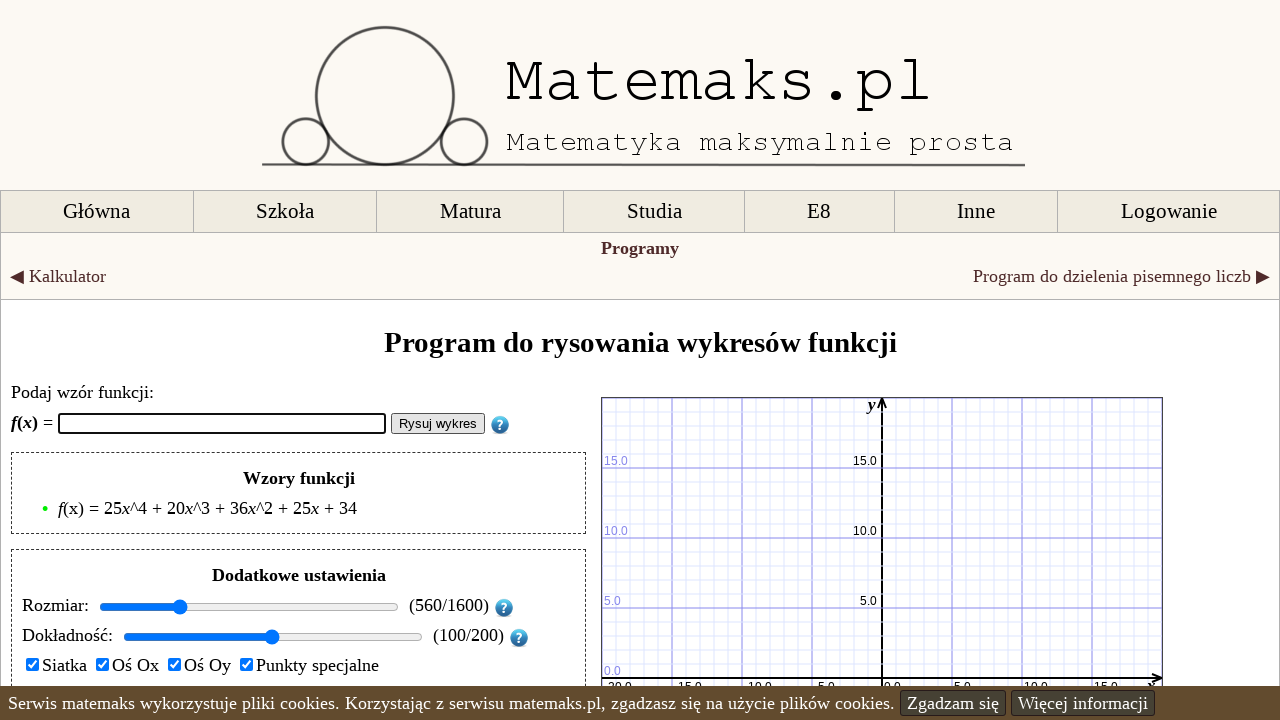

Entered randomly generated polynomial formula (iteration 34/100): 21x^4 + 19x^3 + 18x^2 + 21x +35 on #wzor_funkcji
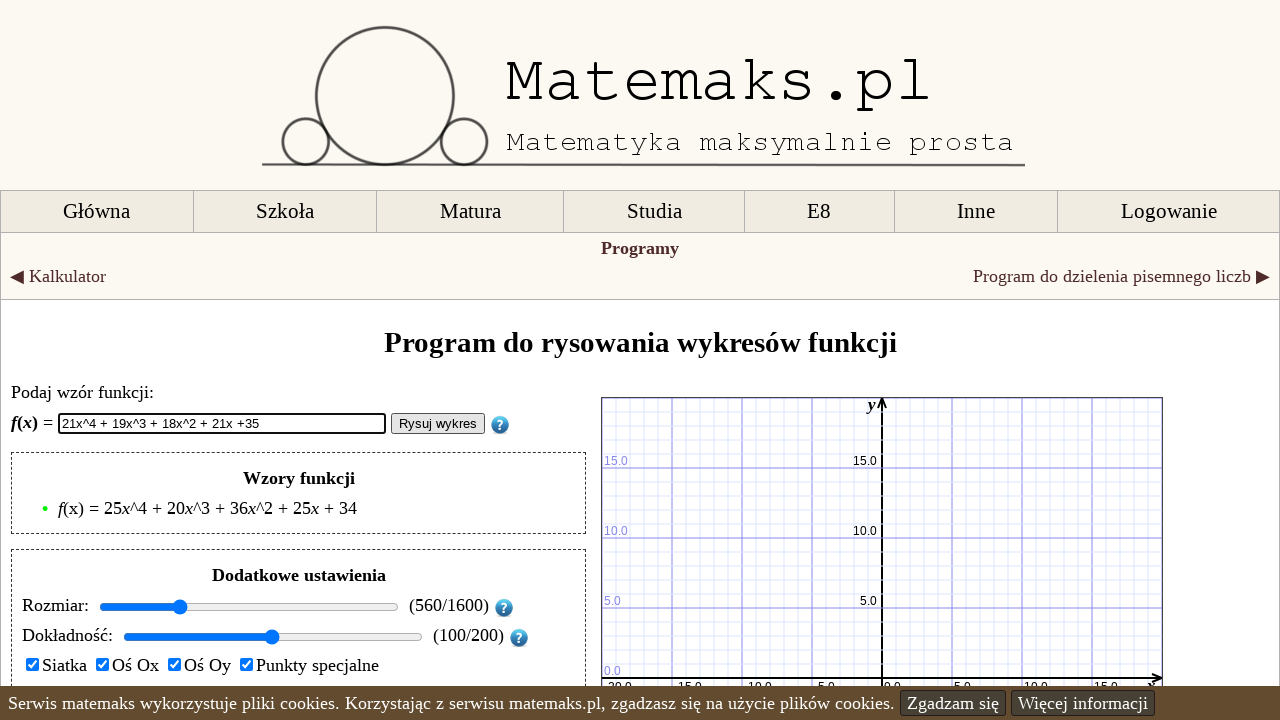

Clicked draw button to render graph (iteration 34/100) at (438, 424) on #rysuj_button
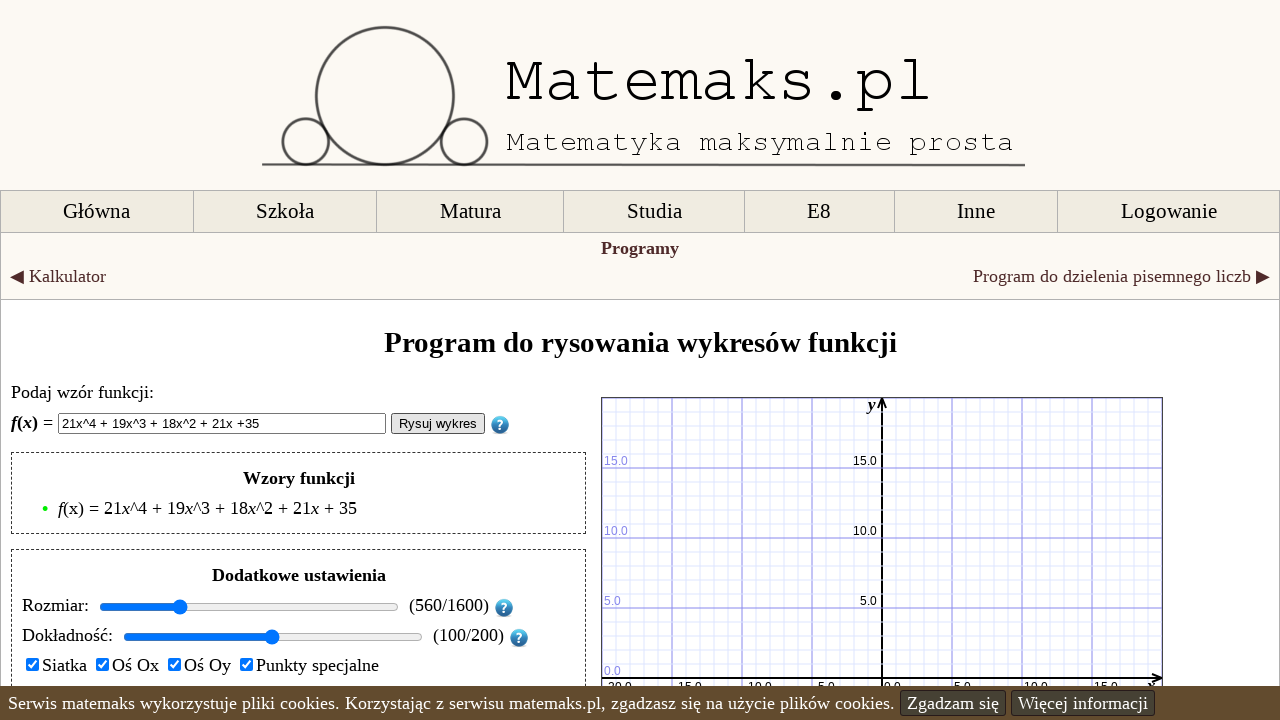

Waited 1 second for graph to render (iteration 34/100)
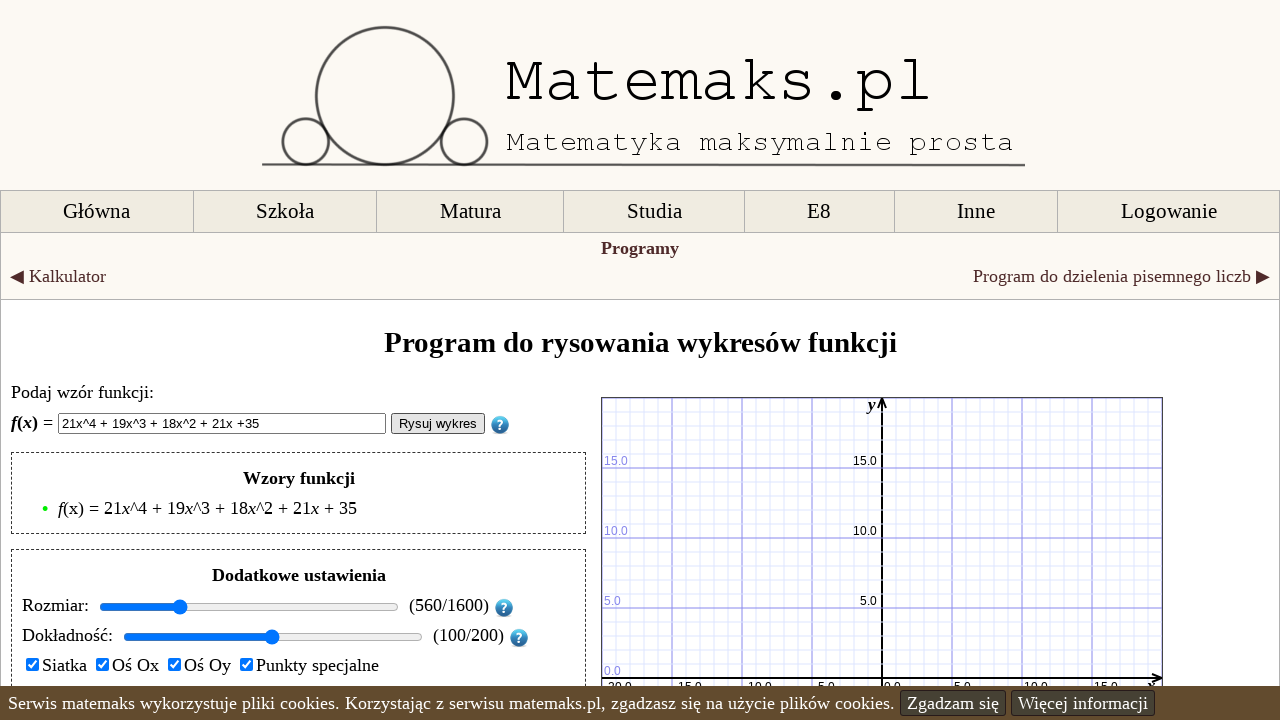

Cleared function input field (iteration 35/100) on #wzor_funkcji
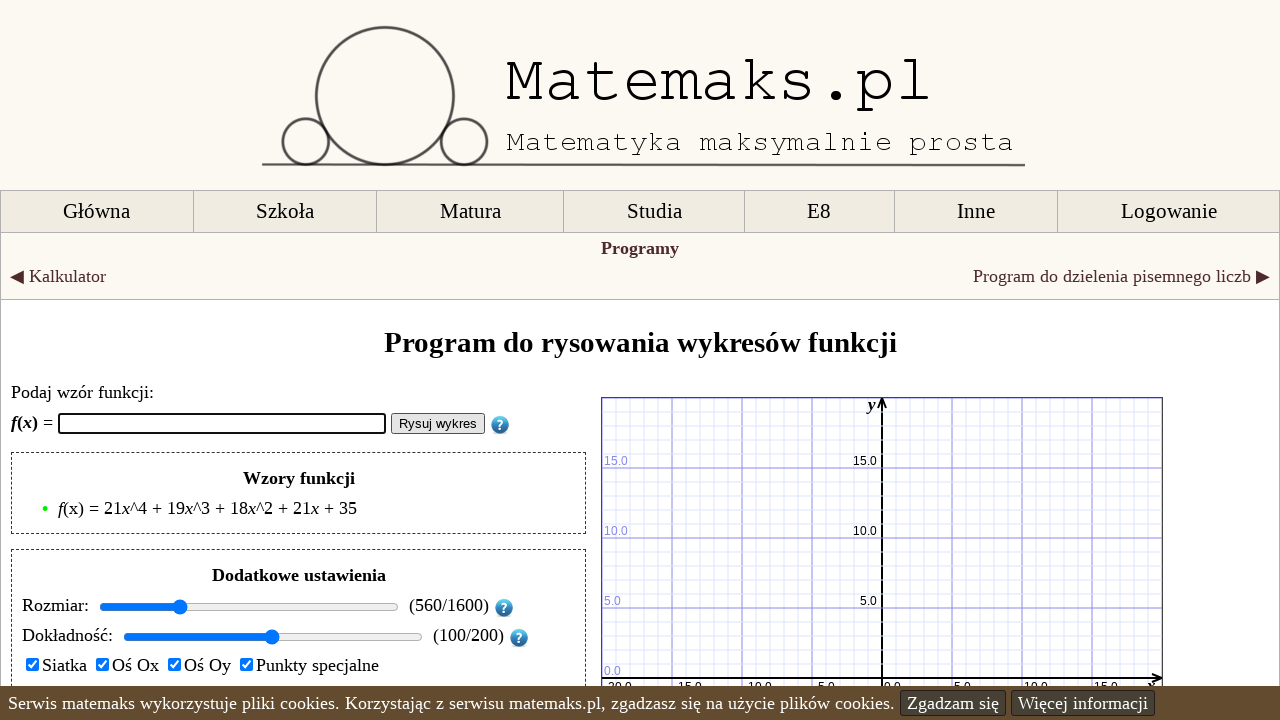

Entered randomly generated polynomial formula (iteration 35/100): 7x^4 + 29x^3 + 7x^2 + 7x +36 on #wzor_funkcji
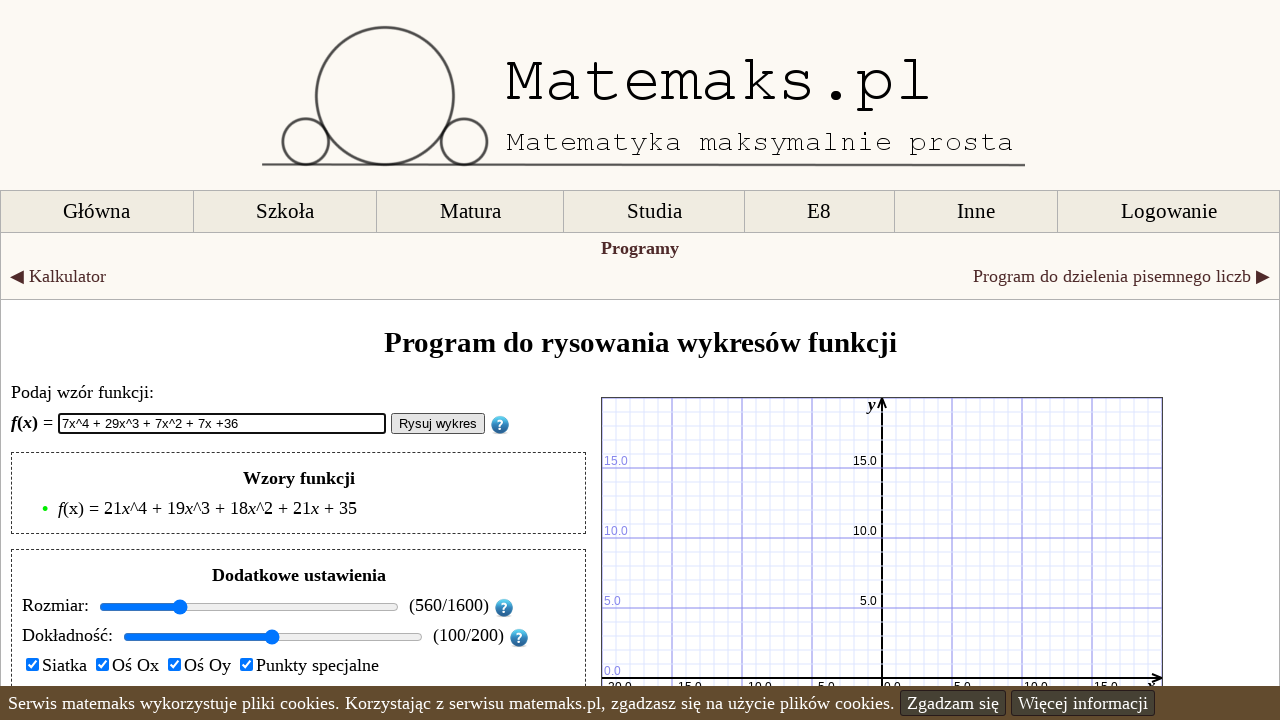

Clicked draw button to render graph (iteration 35/100) at (438, 424) on #rysuj_button
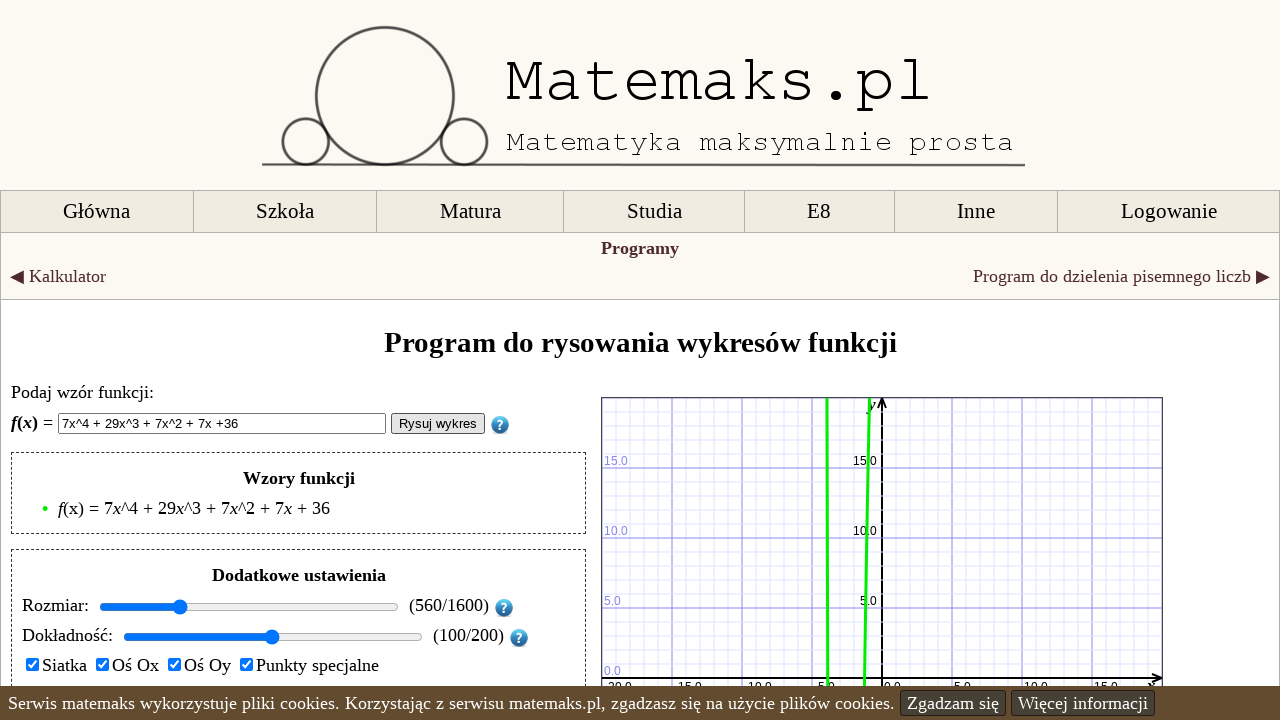

Waited 1 second for graph to render (iteration 35/100)
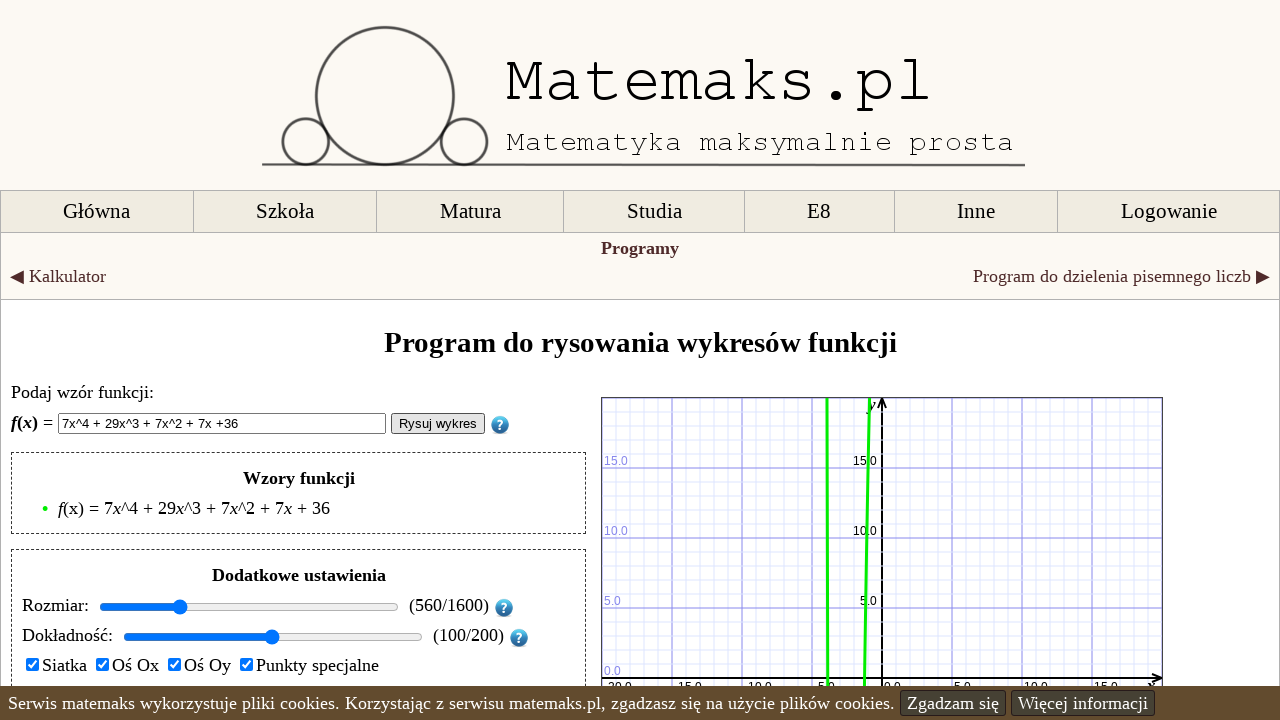

Cleared function input field (iteration 36/100) on #wzor_funkcji
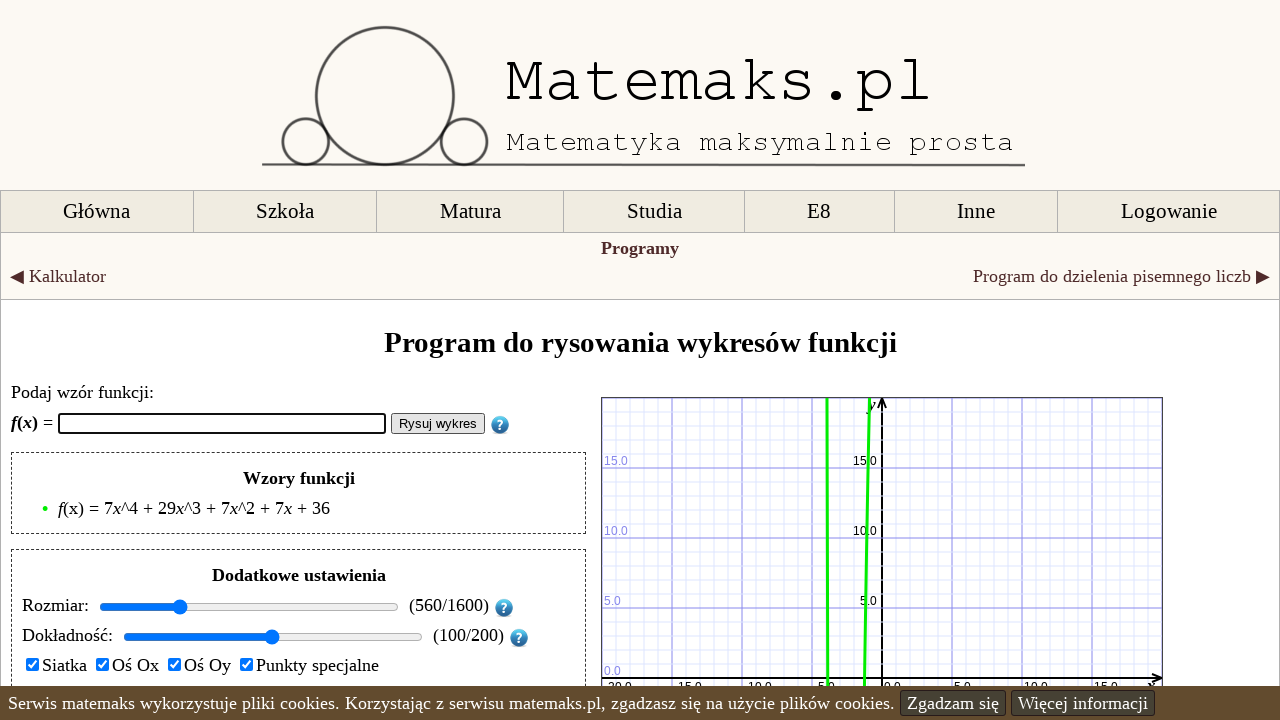

Entered randomly generated polynomial formula (iteration 36/100): 0x^4 + 11x^3 + 33x^2 + 0x +37 on #wzor_funkcji
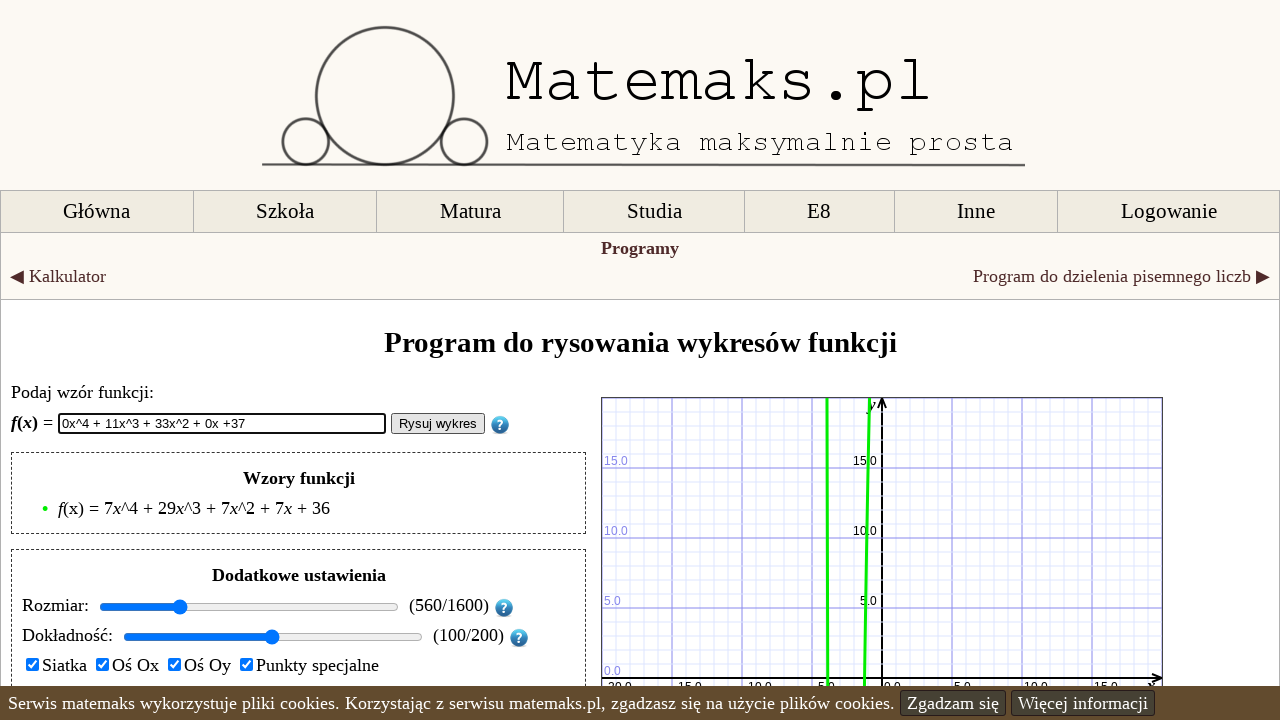

Clicked draw button to render graph (iteration 36/100) at (438, 424) on #rysuj_button
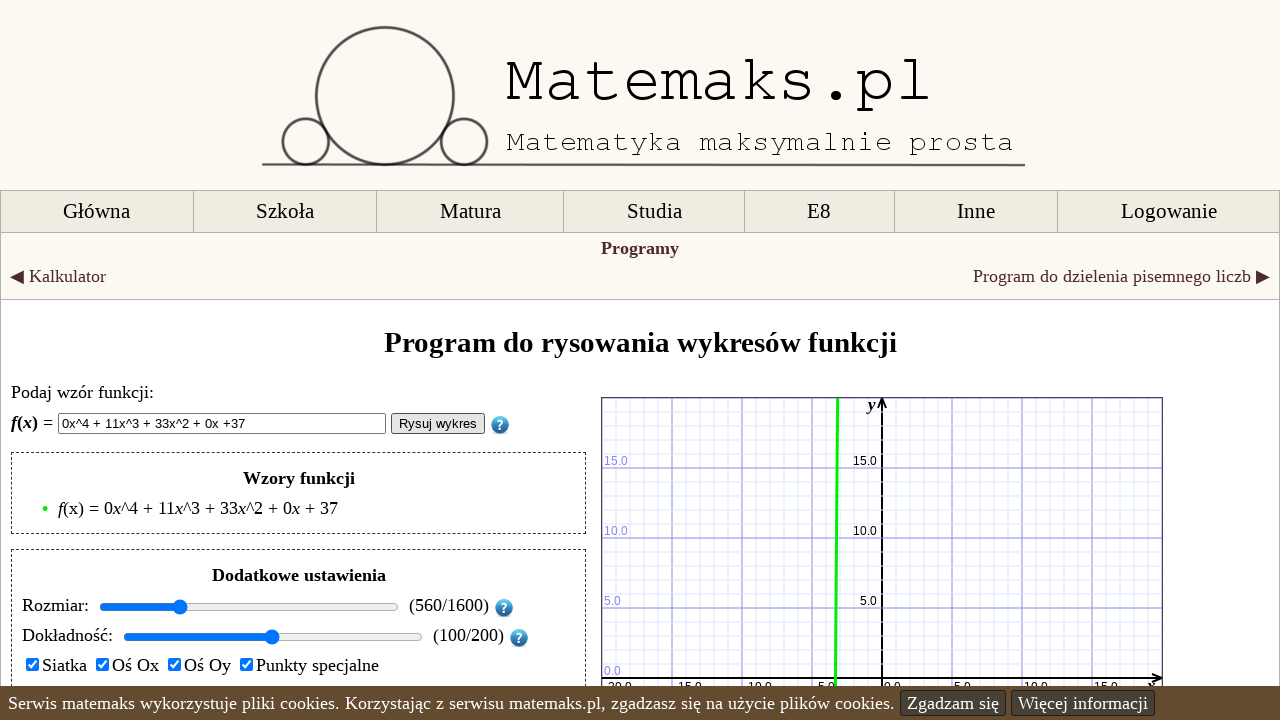

Waited 1 second for graph to render (iteration 36/100)
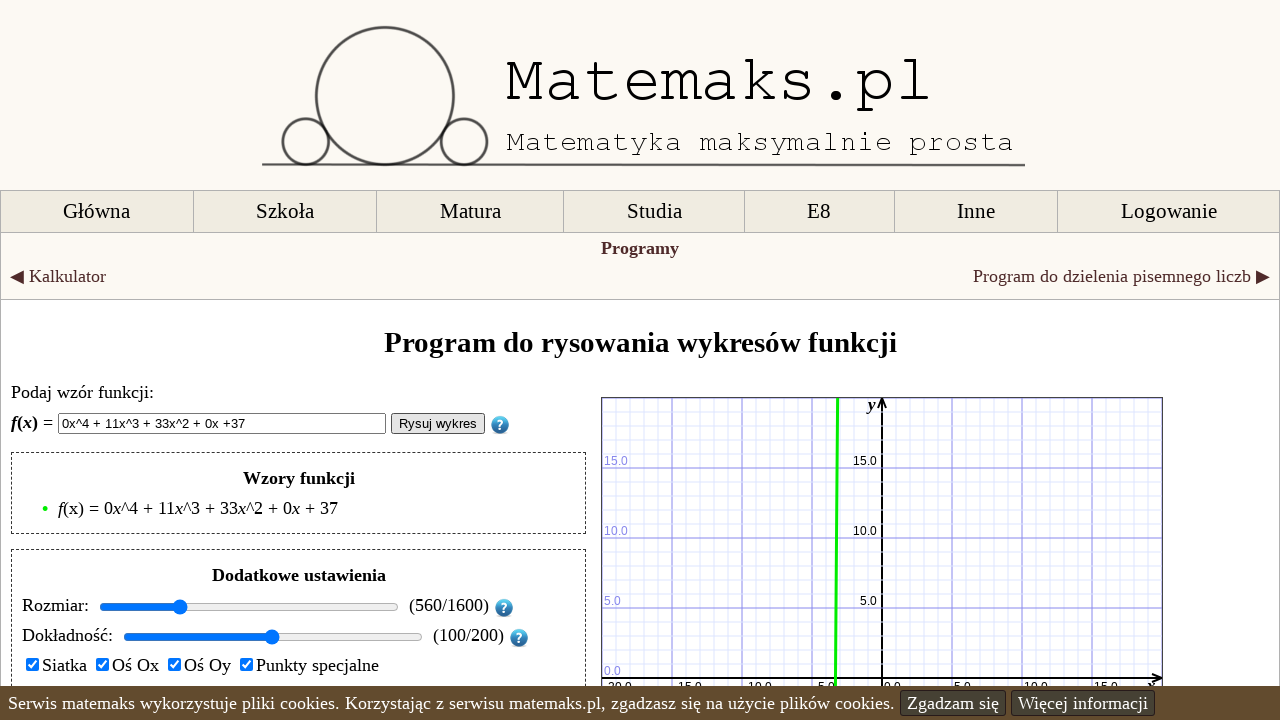

Cleared function input field (iteration 37/100) on #wzor_funkcji
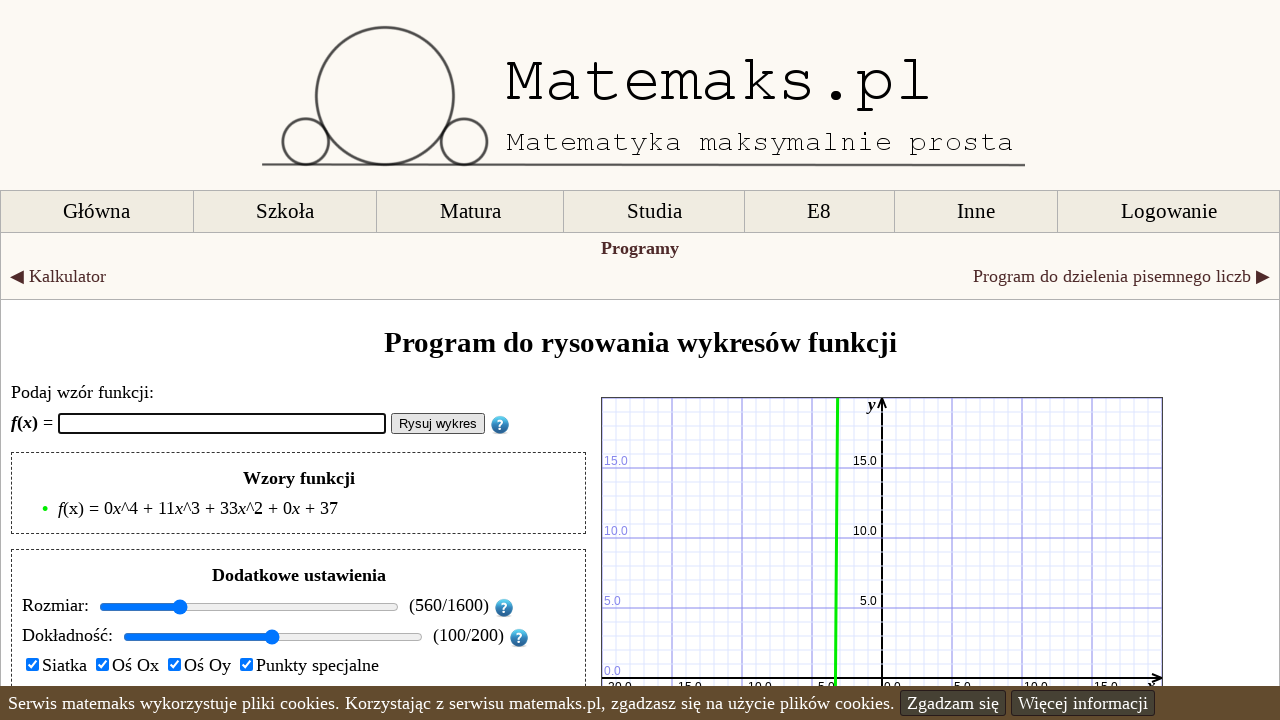

Entered randomly generated polynomial formula (iteration 37/100): 1x^4 + 12x^3 + 11x^2 + 1x +38 on #wzor_funkcji
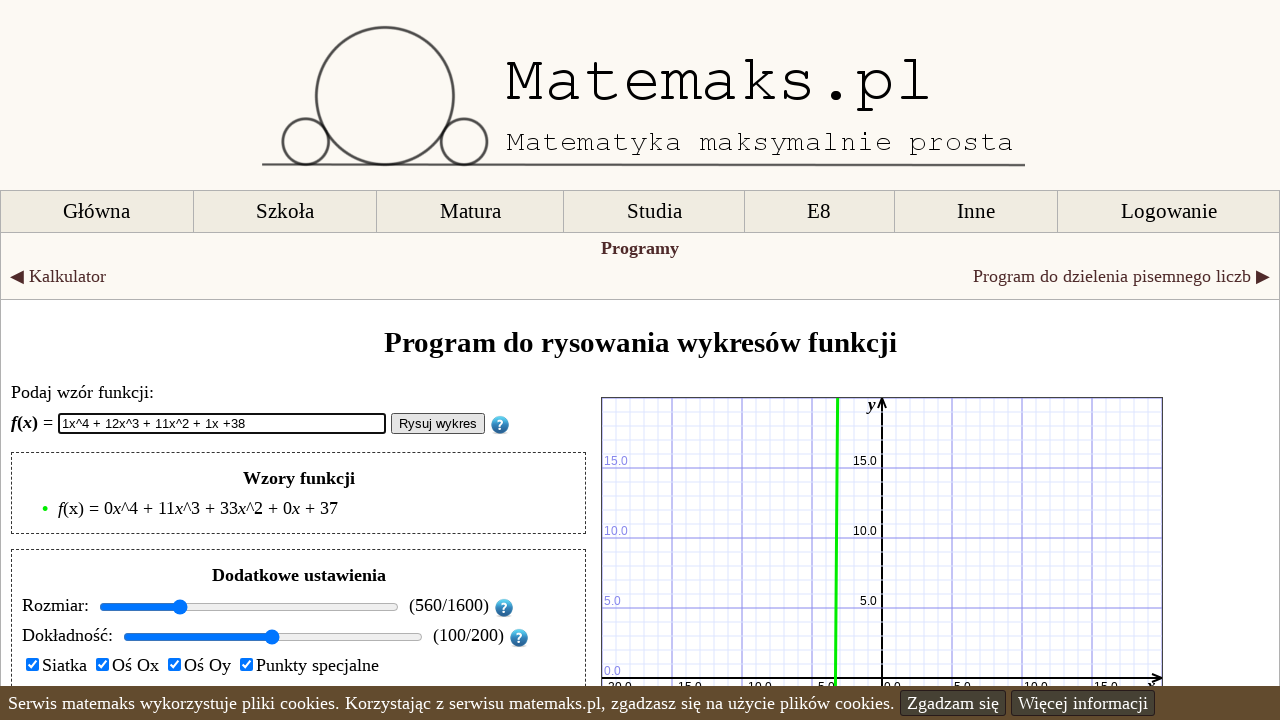

Clicked draw button to render graph (iteration 37/100) at (438, 424) on #rysuj_button
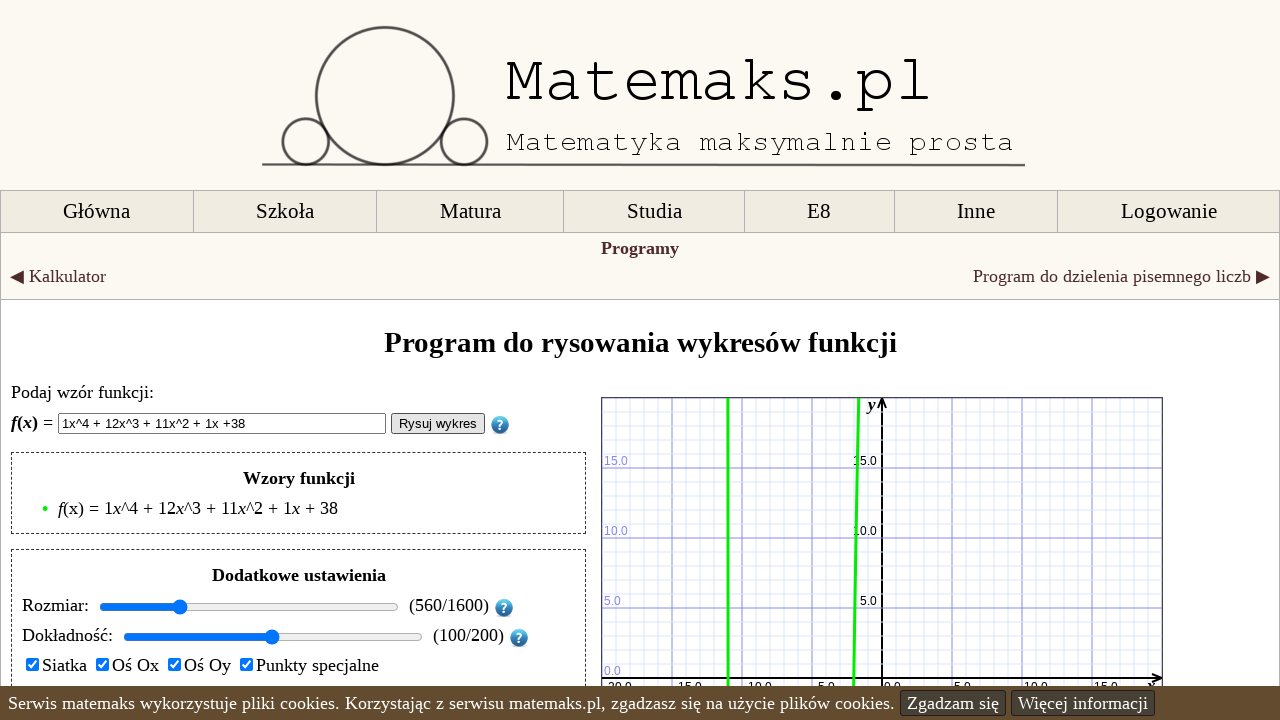

Waited 1 second for graph to render (iteration 37/100)
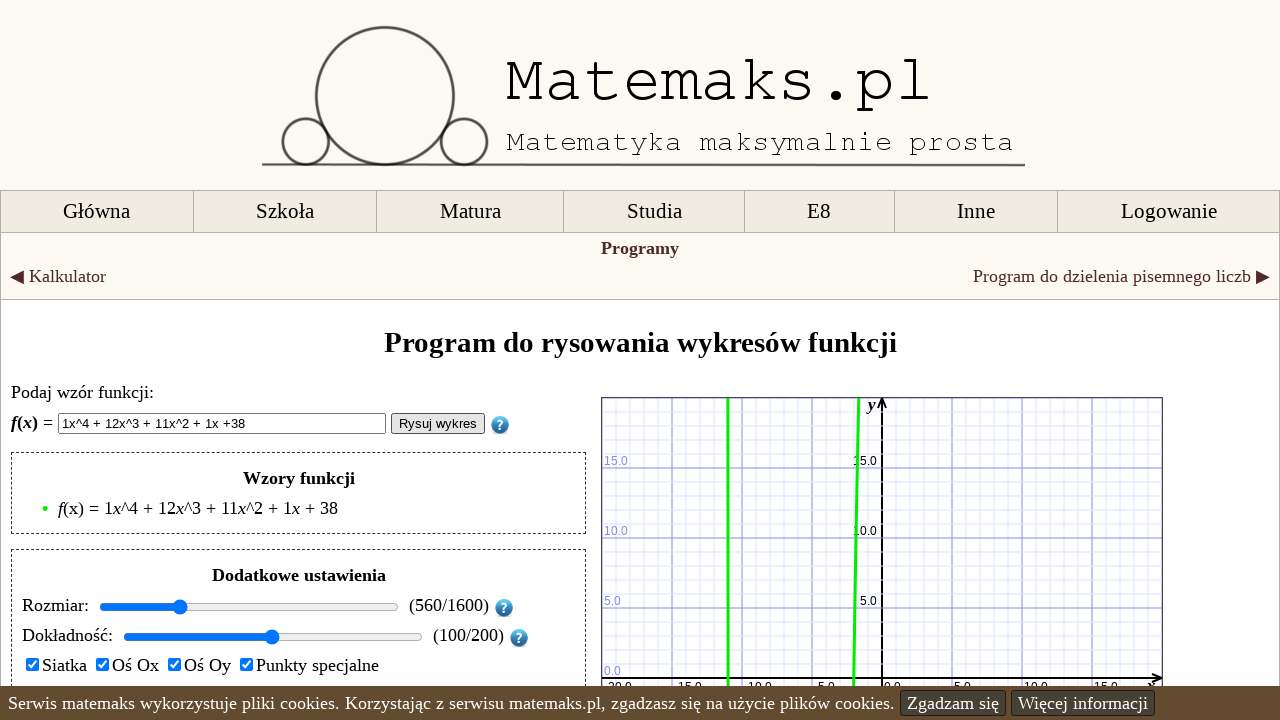

Cleared function input field (iteration 38/100) on #wzor_funkcji
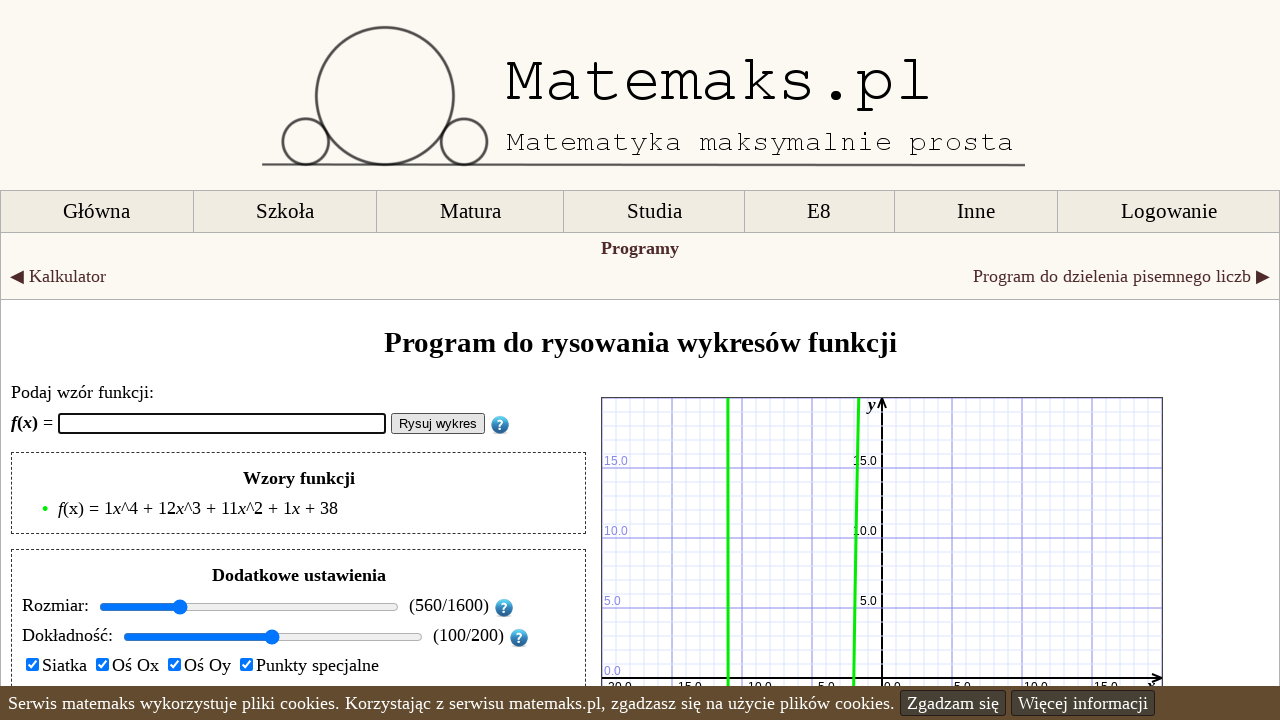

Entered randomly generated polynomial formula (iteration 38/100): 35x^4 + 13x^3 + 4x^2 + 35x +39 on #wzor_funkcji
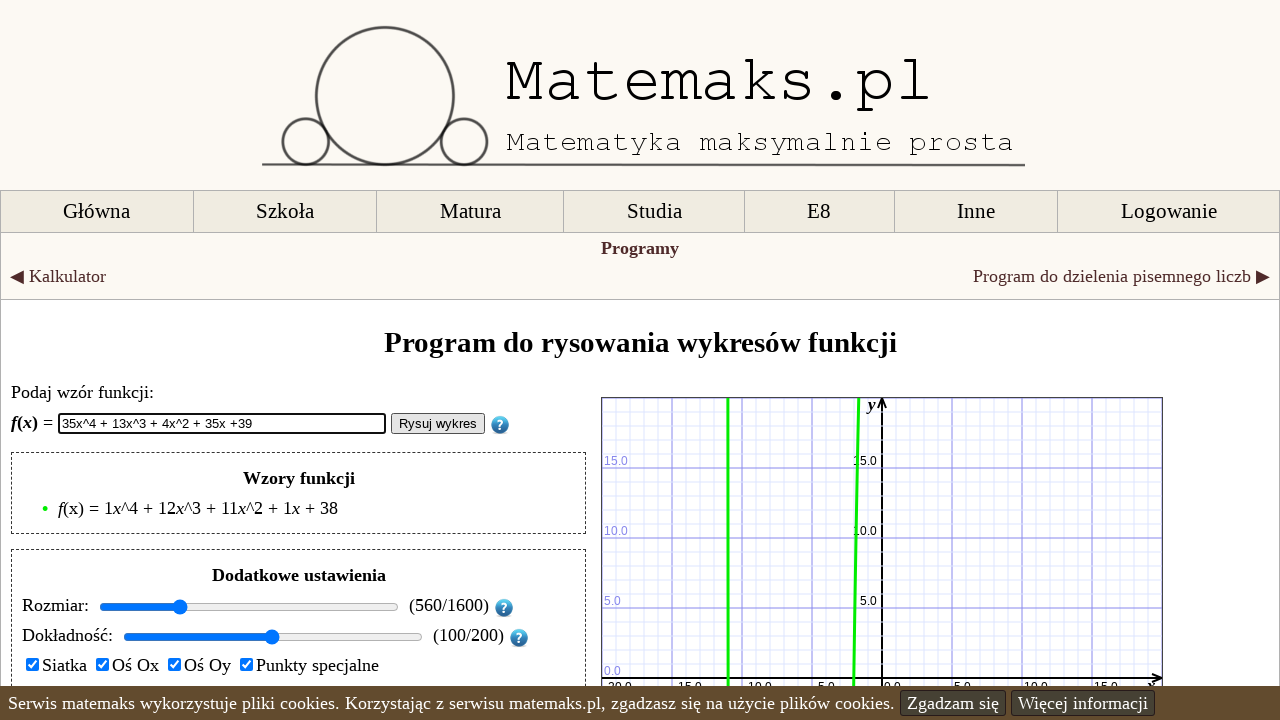

Clicked draw button to render graph (iteration 38/100) at (438, 424) on #rysuj_button
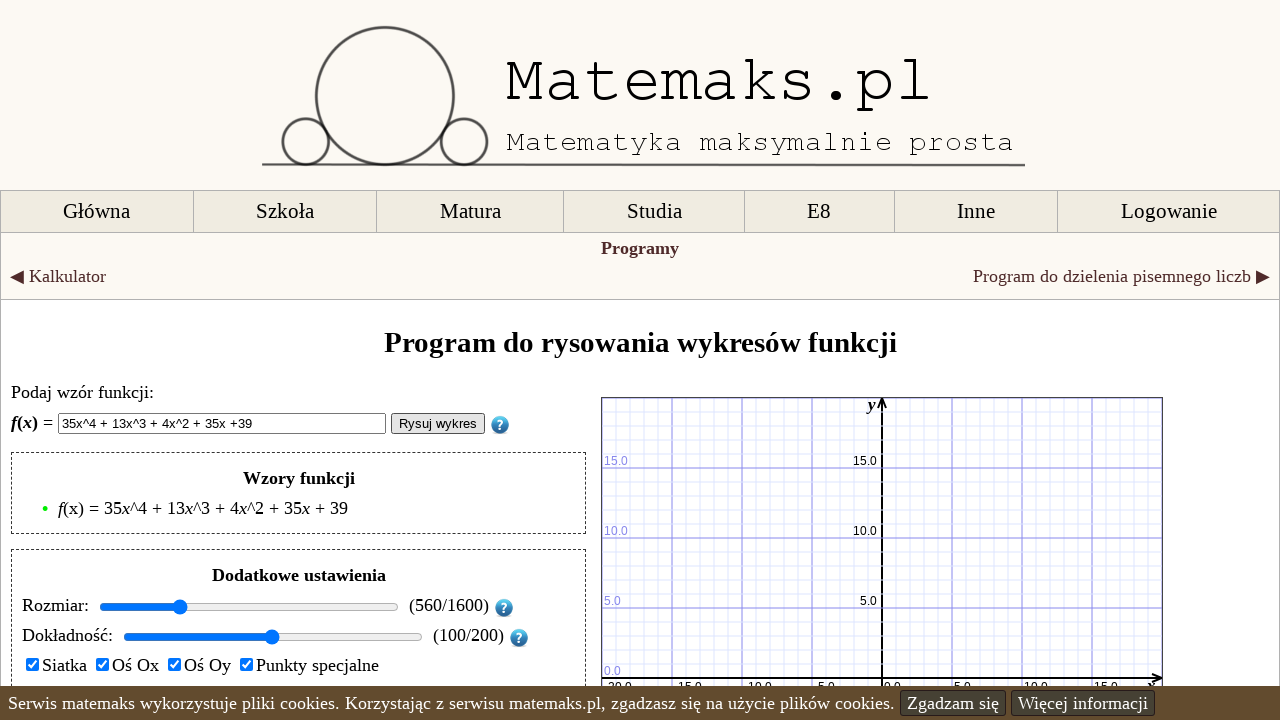

Waited 1 second for graph to render (iteration 38/100)
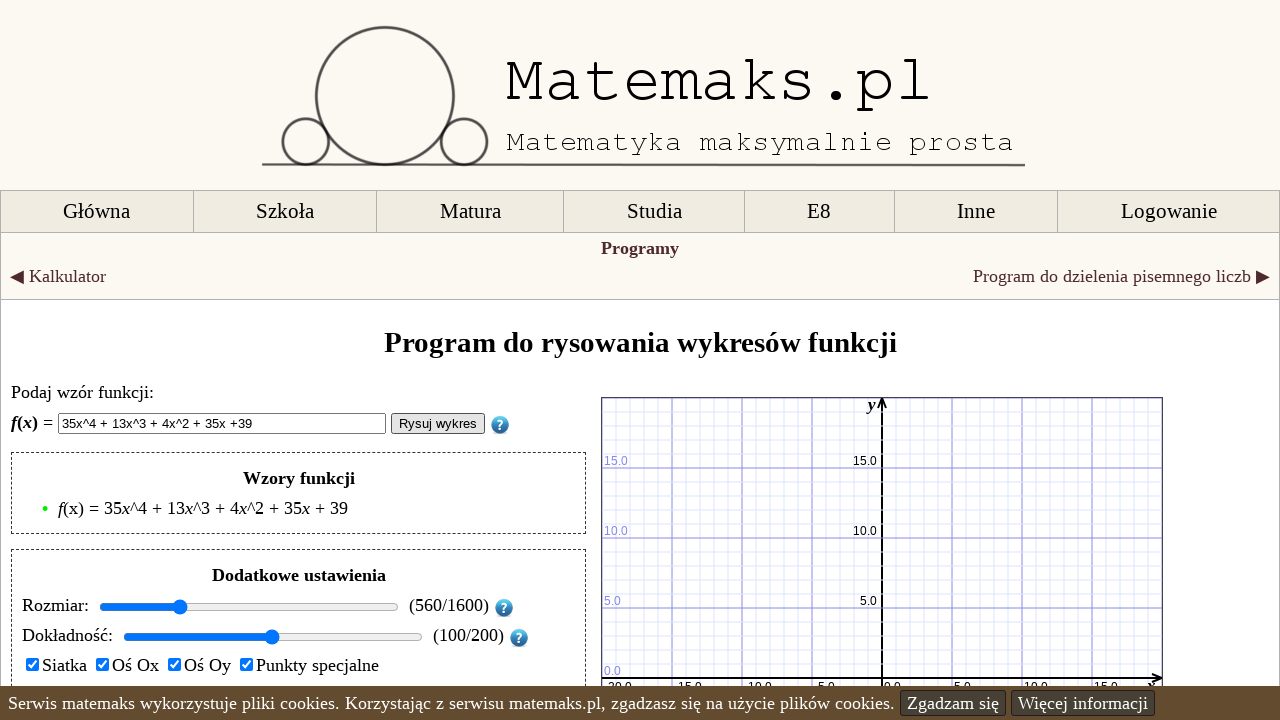

Cleared function input field (iteration 39/100) on #wzor_funkcji
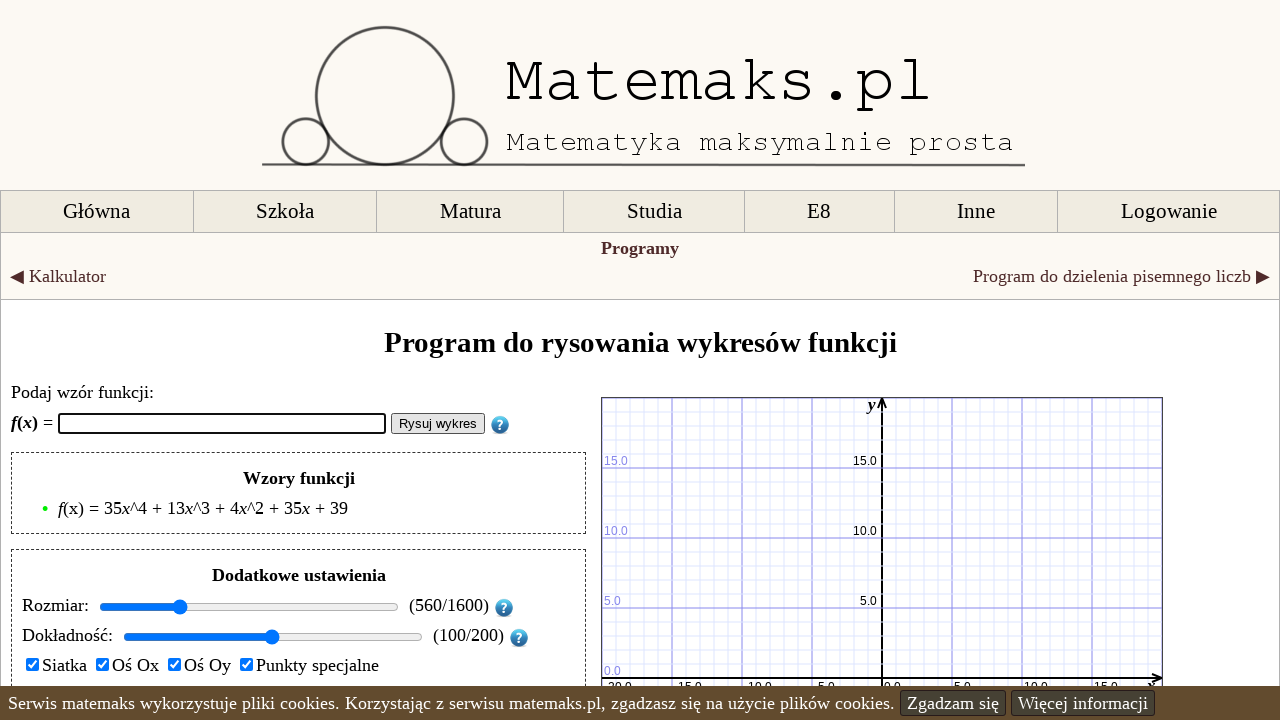

Entered randomly generated polynomial formula (iteration 39/100): 35x^4 + 38x^3 + 23x^2 + 35x +40 on #wzor_funkcji
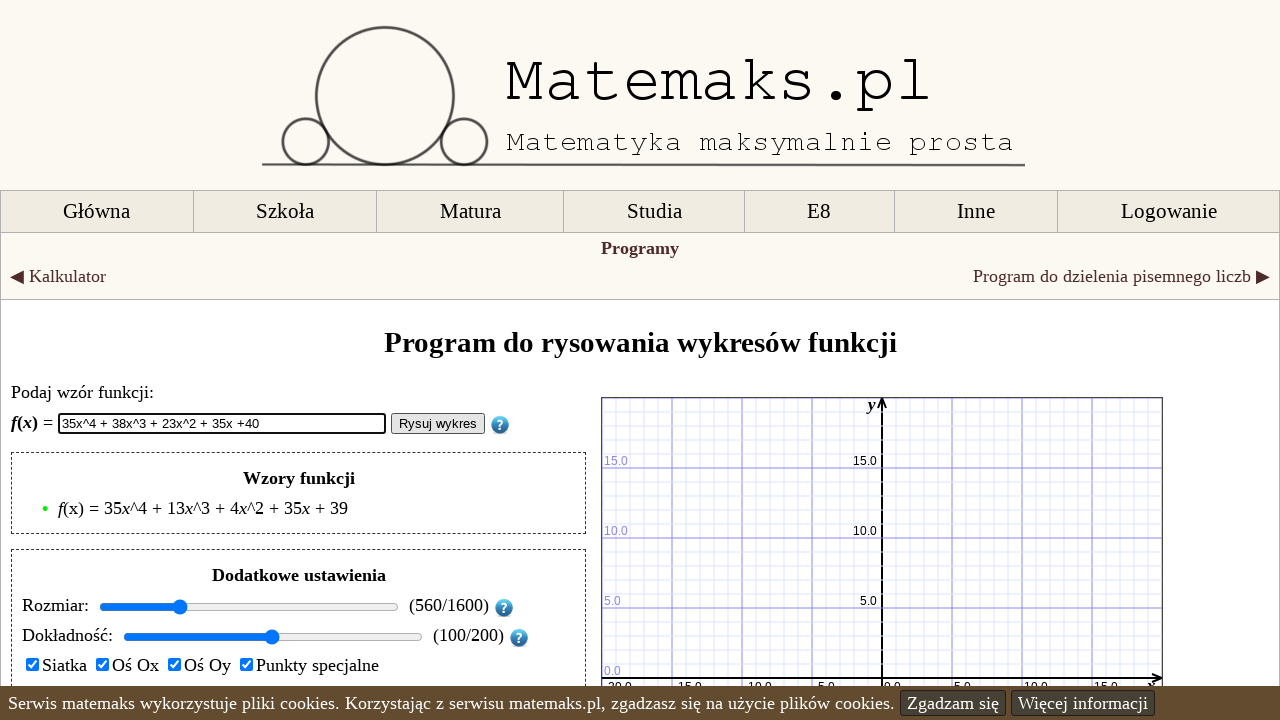

Clicked draw button to render graph (iteration 39/100) at (438, 424) on #rysuj_button
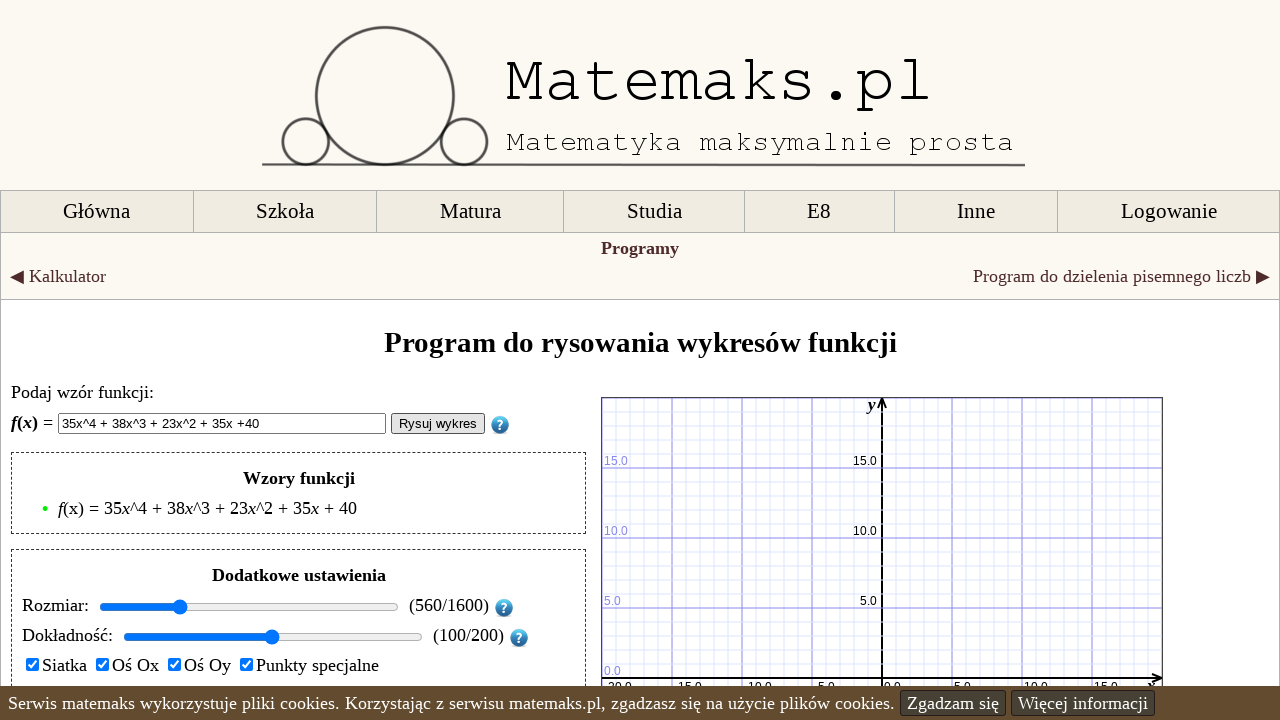

Waited 1 second for graph to render (iteration 39/100)
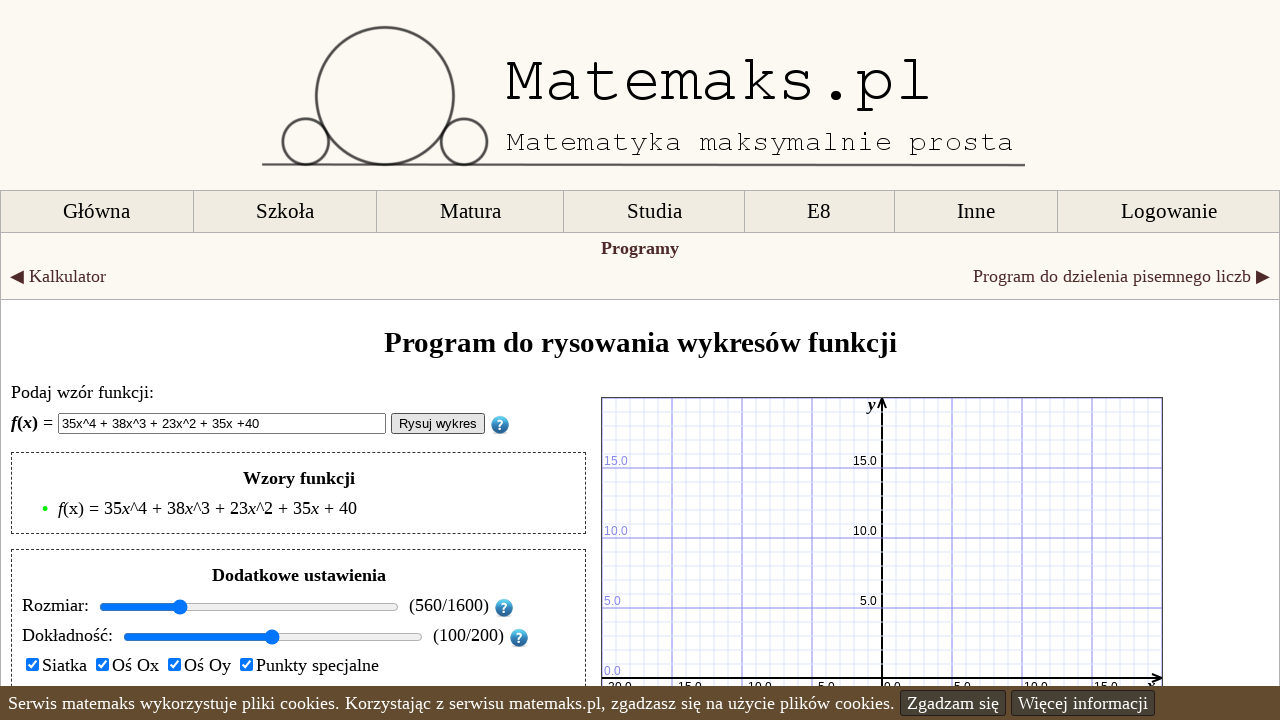

Cleared function input field (iteration 40/100) on #wzor_funkcji
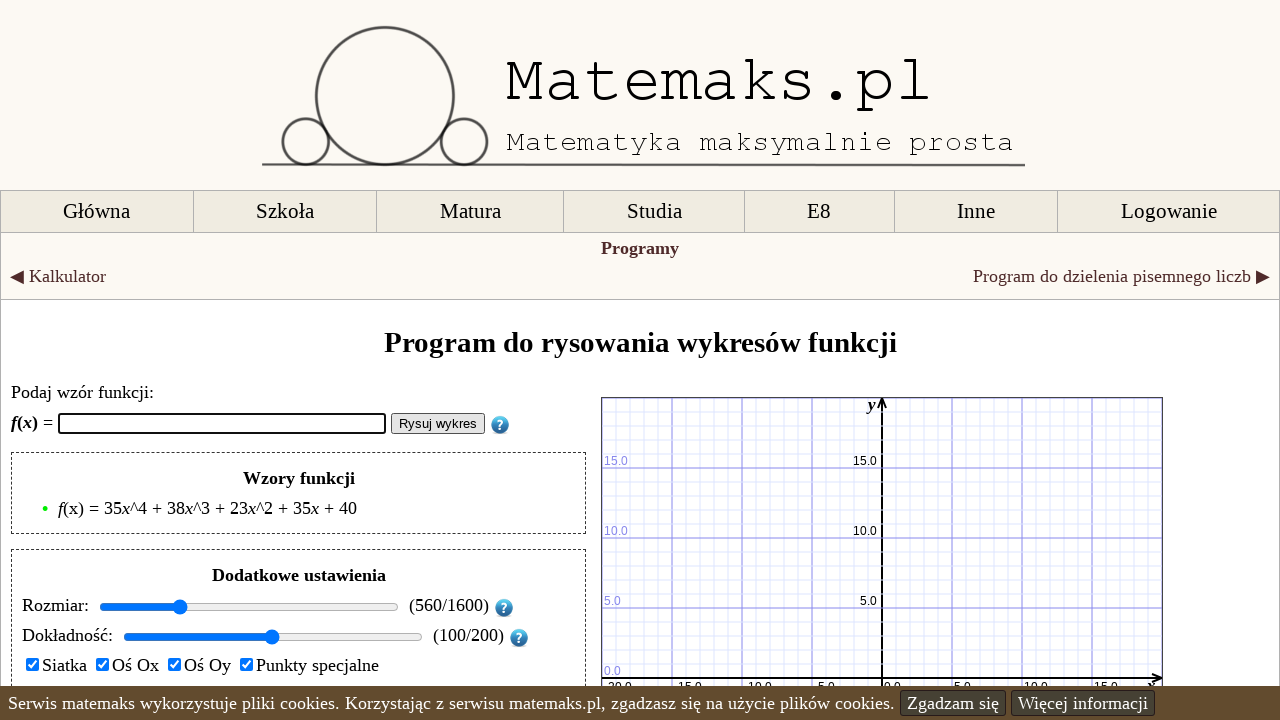

Entered randomly generated polynomial formula (iteration 40/100): 13x^4 + 24x^3 + 37x^2 + 13x +41 on #wzor_funkcji
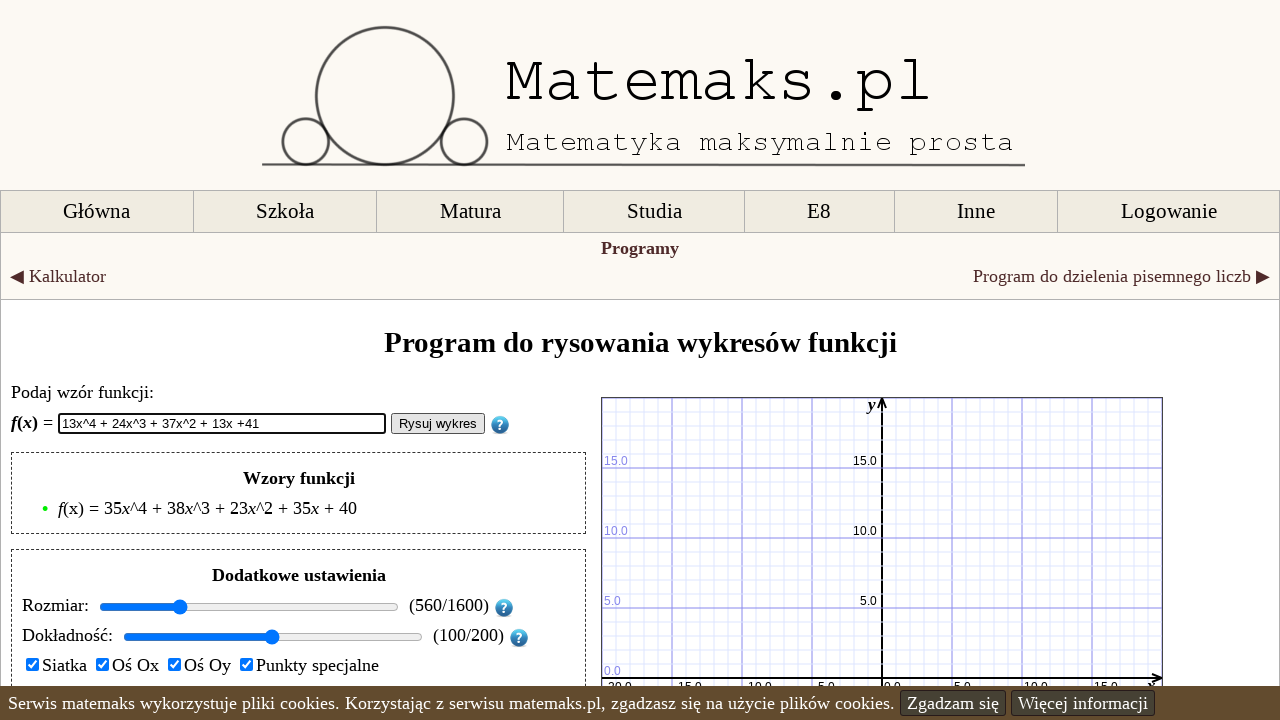

Clicked draw button to render graph (iteration 40/100) at (438, 424) on #rysuj_button
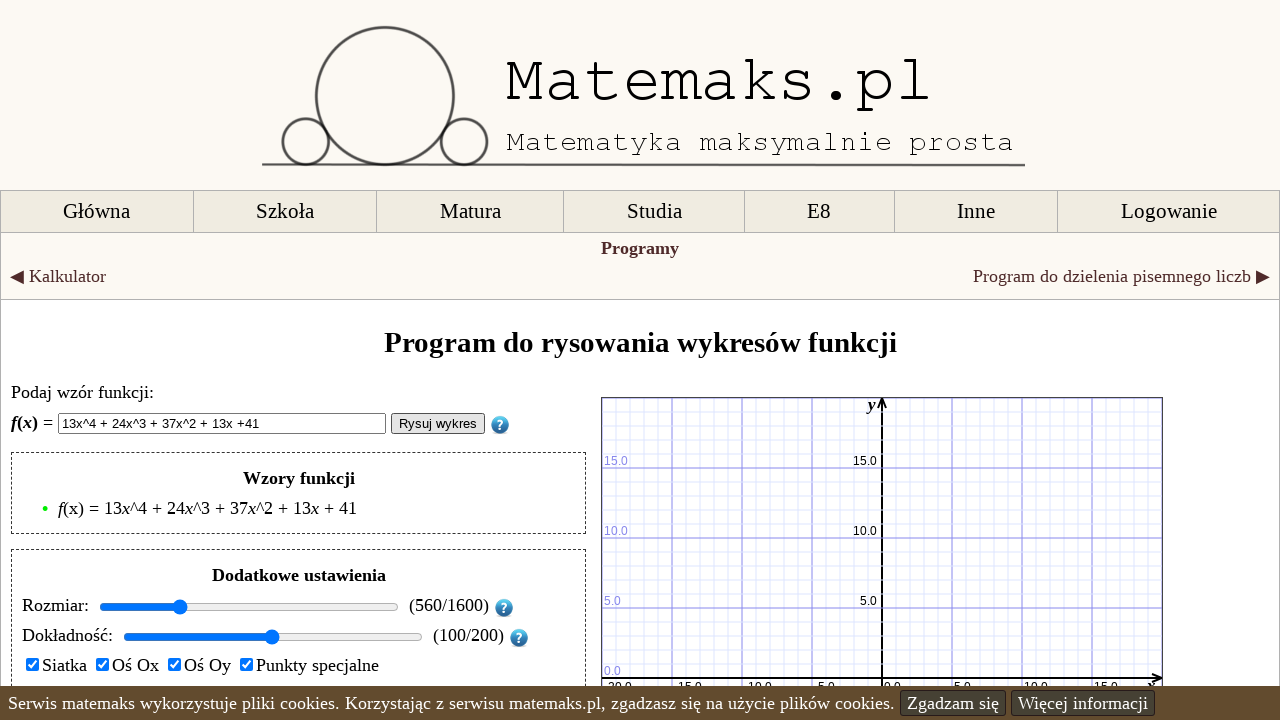

Waited 1 second for graph to render (iteration 40/100)
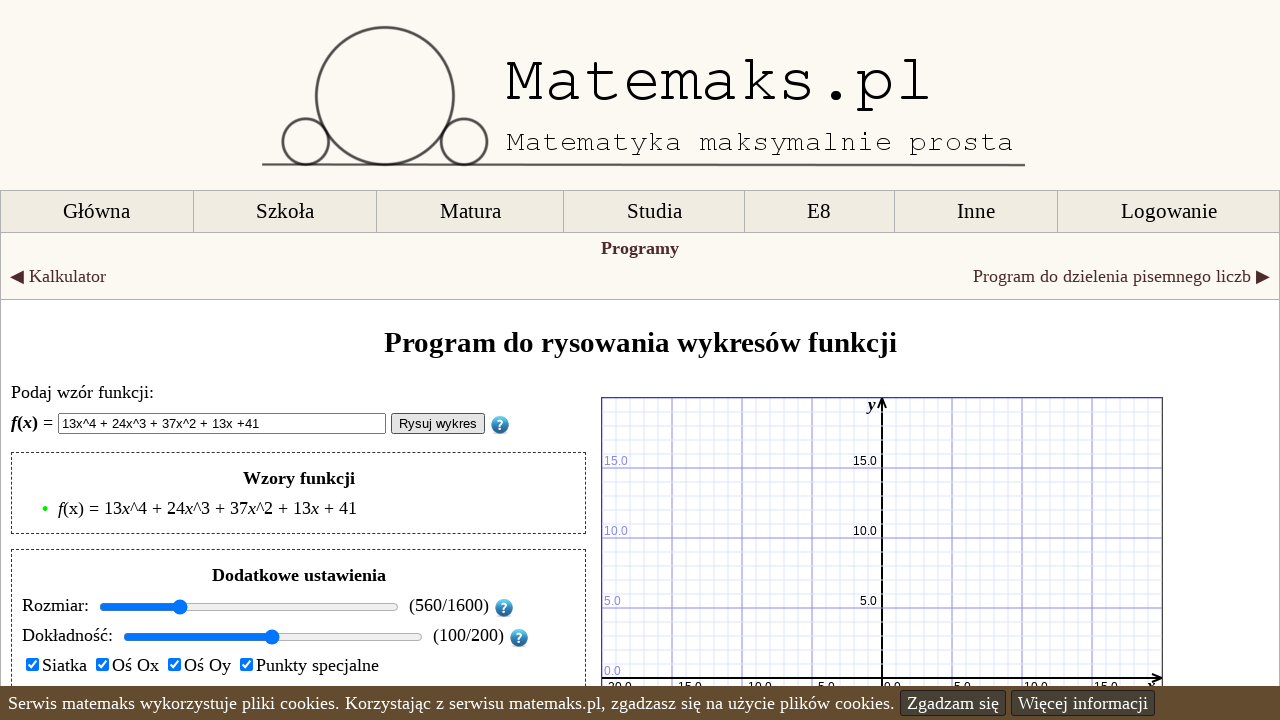

Cleared function input field (iteration 41/100) on #wzor_funkcji
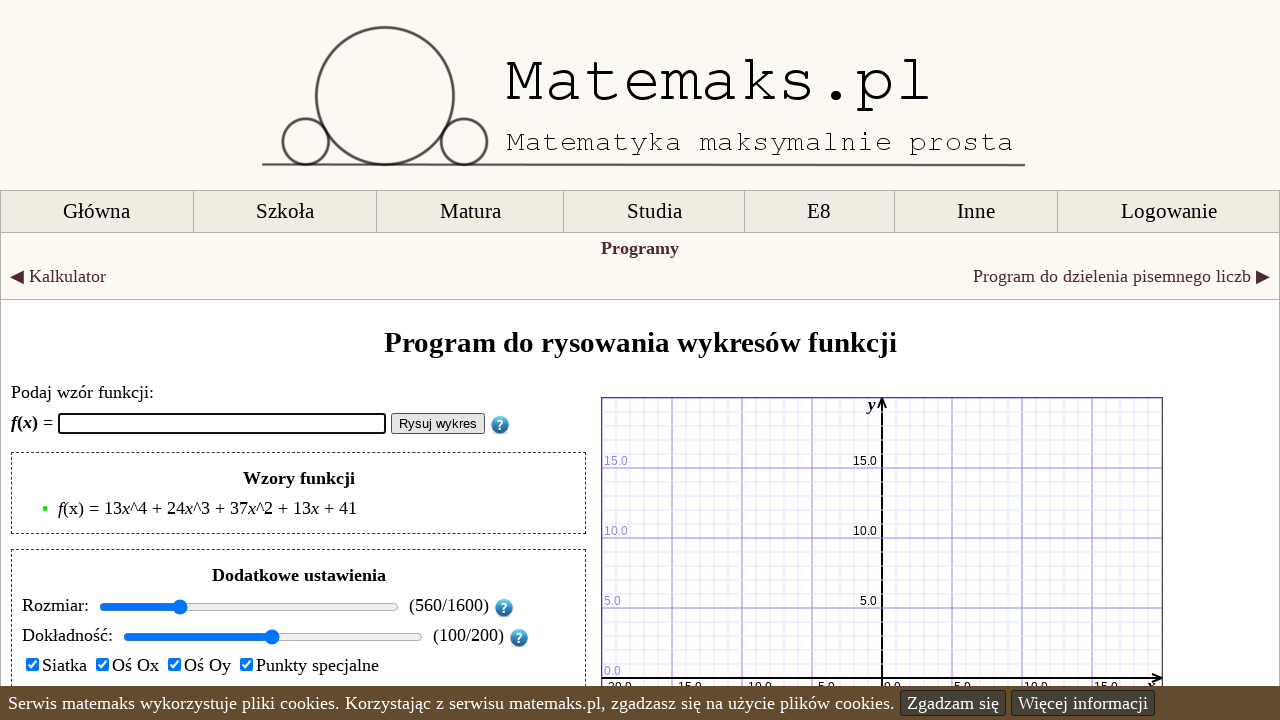

Entered randomly generated polynomial formula (iteration 41/100): 4x^4 + 2x^3 + 32x^2 + 4x +42 on #wzor_funkcji
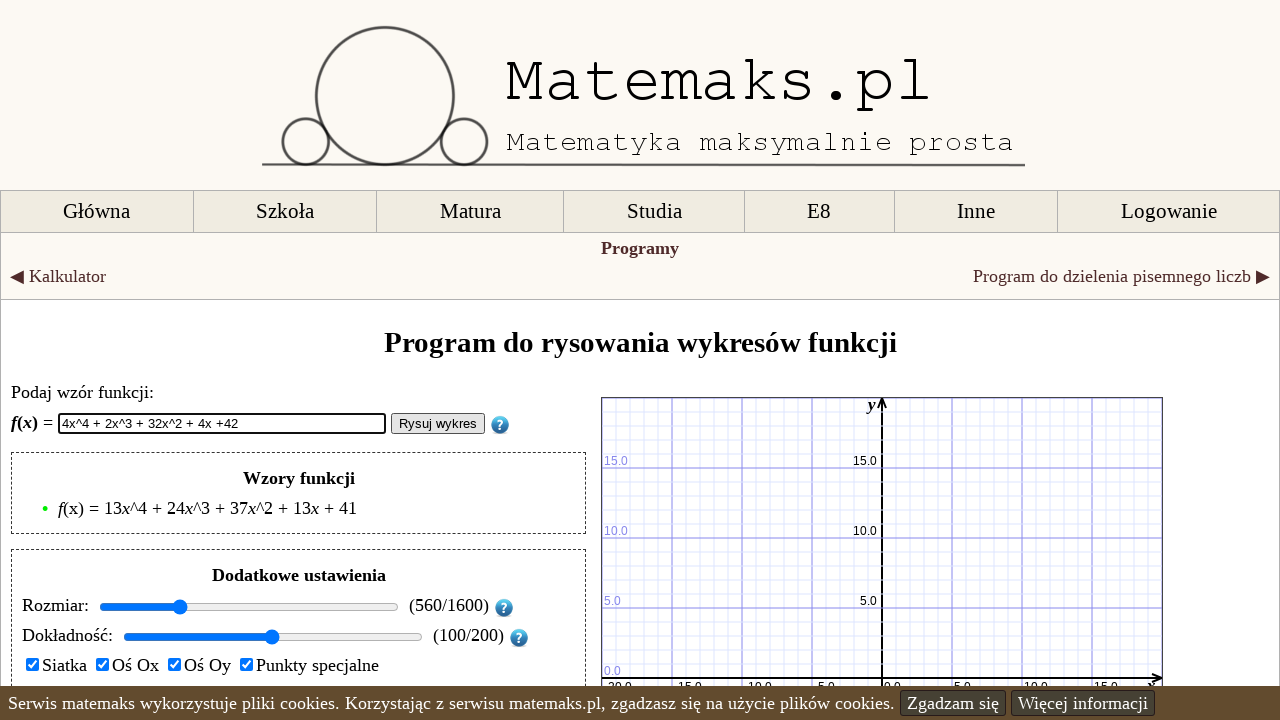

Clicked draw button to render graph (iteration 41/100) at (438, 424) on #rysuj_button
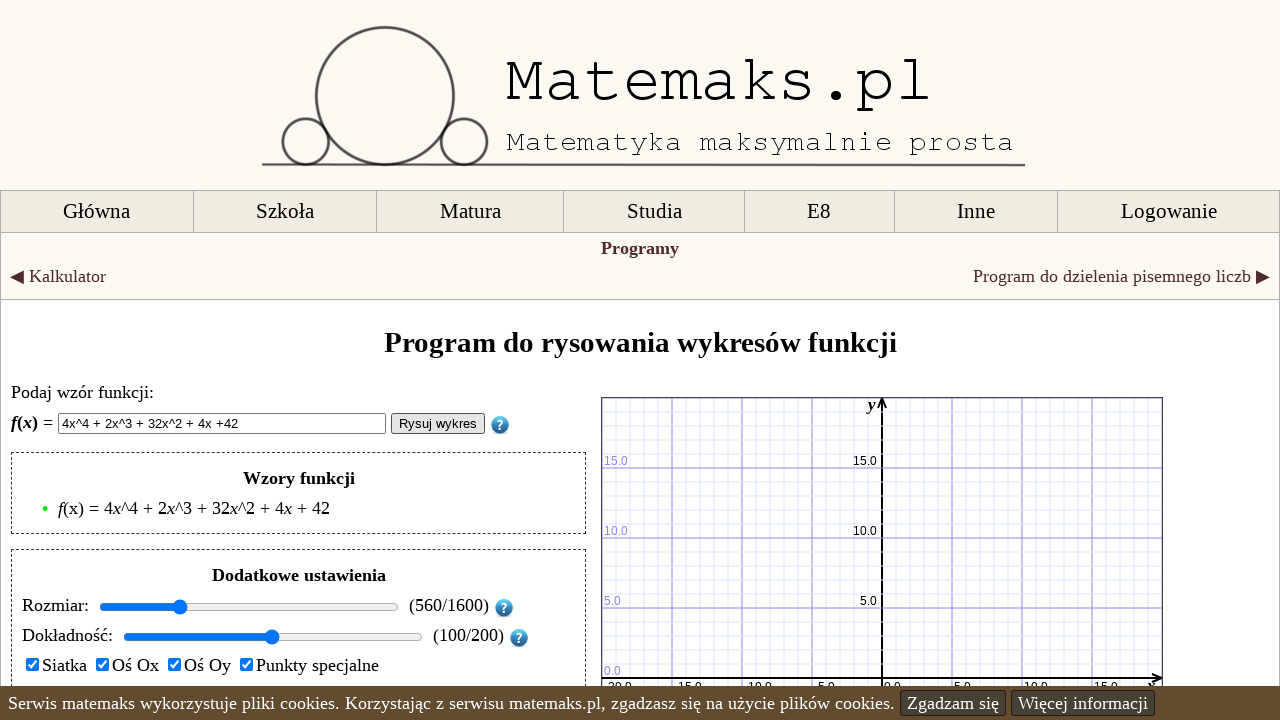

Waited 1 second for graph to render (iteration 41/100)
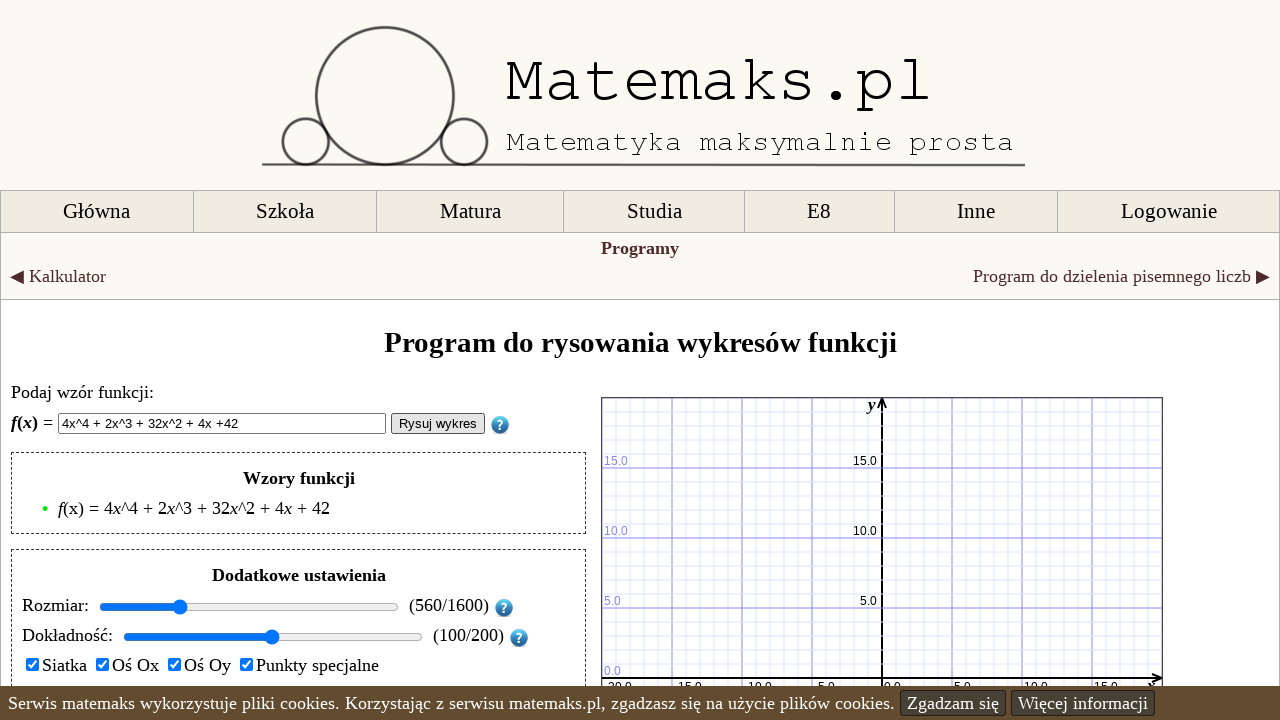

Cleared function input field (iteration 42/100) on #wzor_funkcji
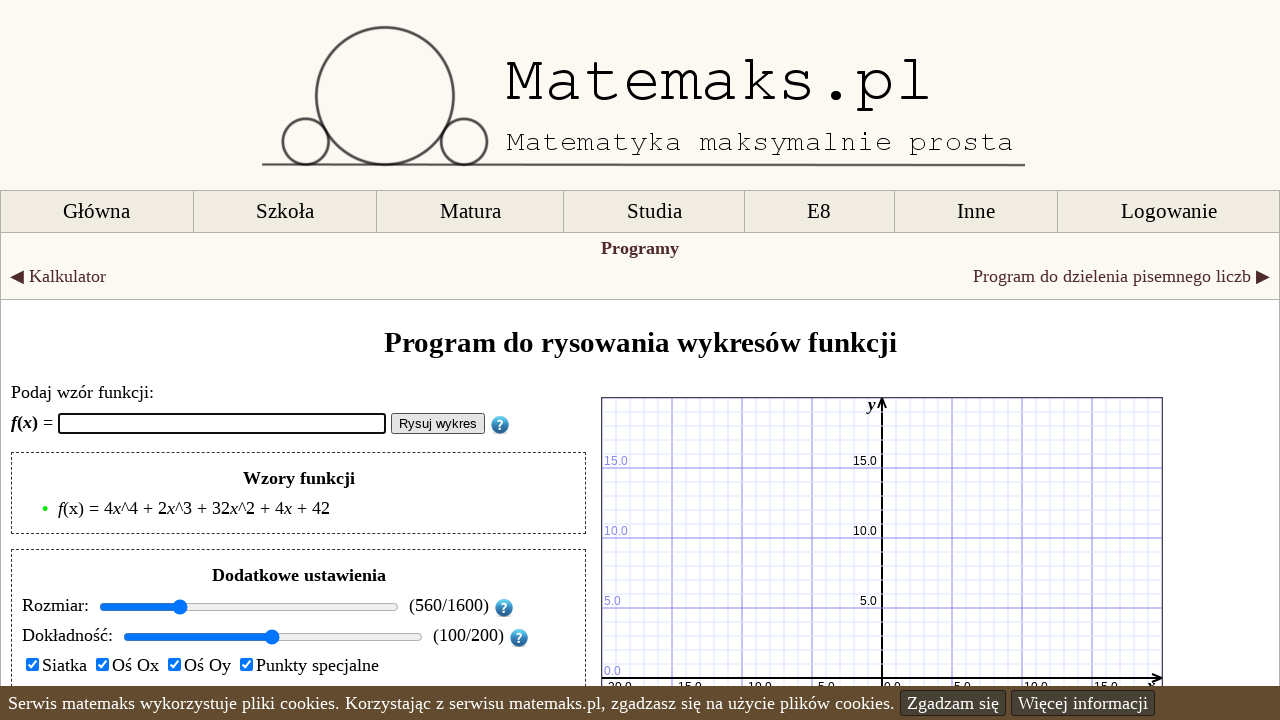

Entered randomly generated polynomial formula (iteration 42/100): 18x^4 + 0x^3 + 22x^2 + 18x +43 on #wzor_funkcji
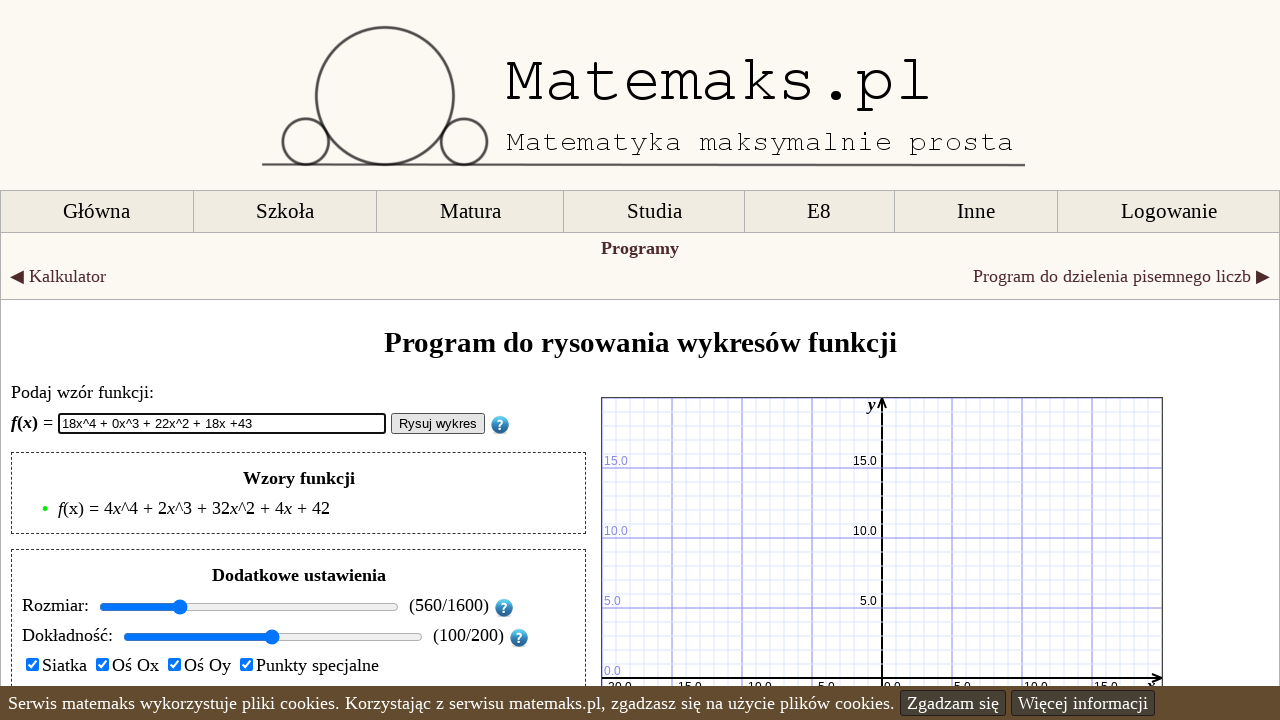

Clicked draw button to render graph (iteration 42/100) at (438, 424) on #rysuj_button
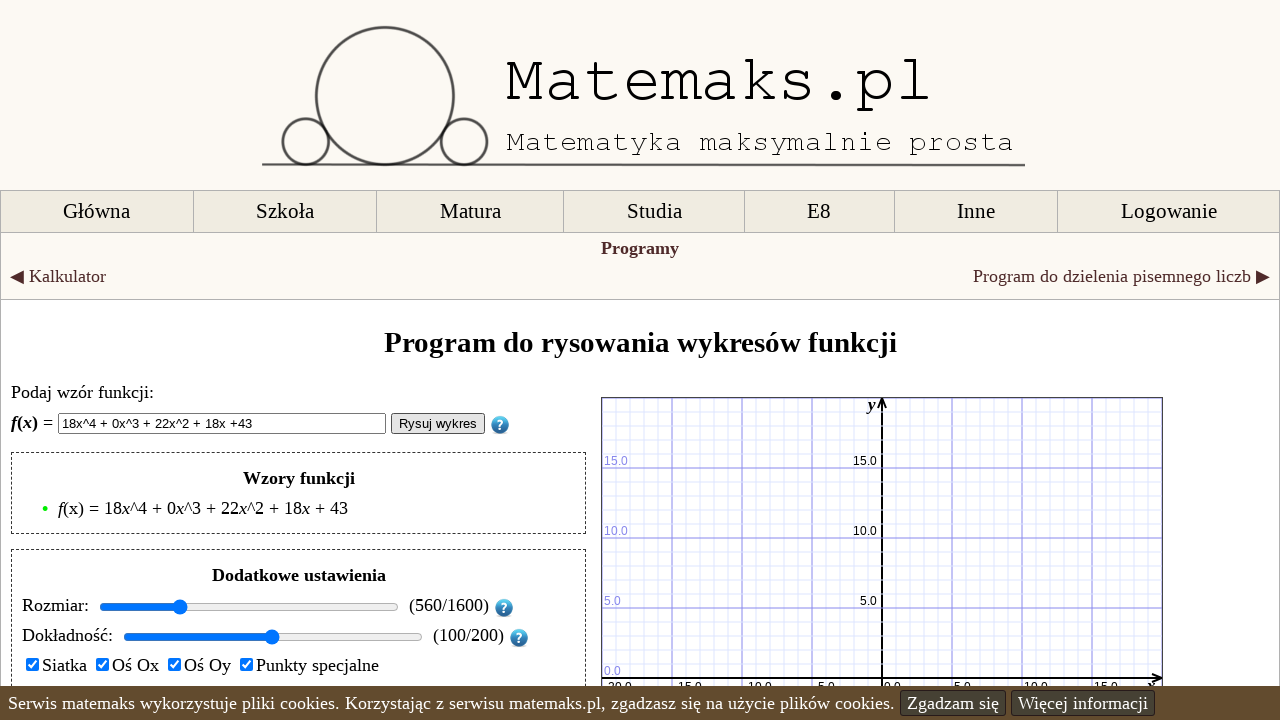

Waited 1 second for graph to render (iteration 42/100)
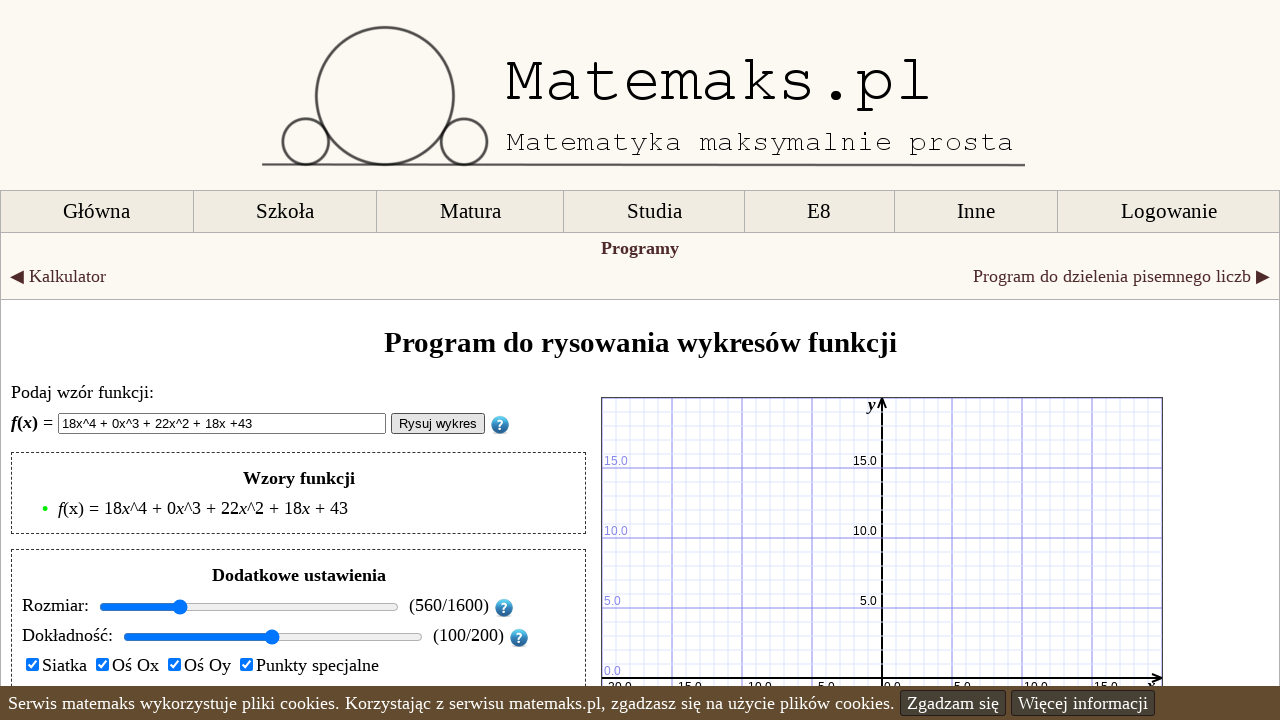

Cleared function input field (iteration 43/100) on #wzor_funkcji
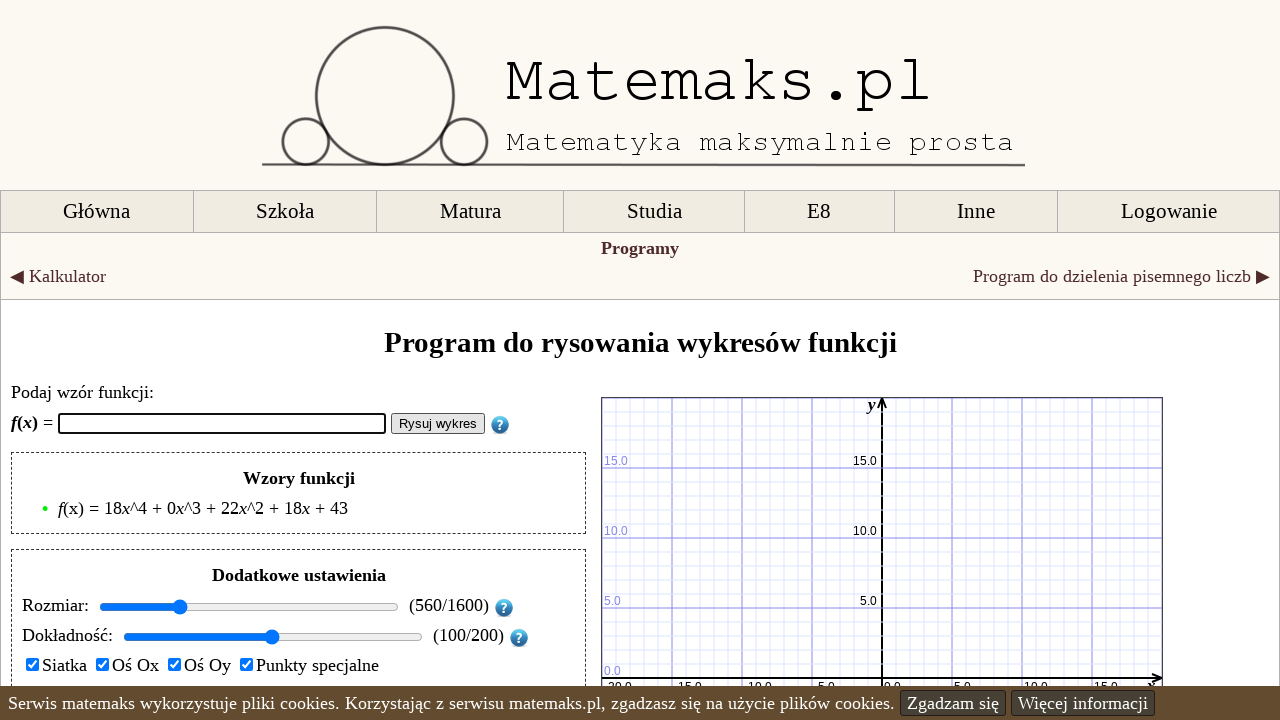

Entered randomly generated polynomial formula (iteration 43/100): 19x^4 + 5x^3 + 20x^2 + 19x +44 on #wzor_funkcji
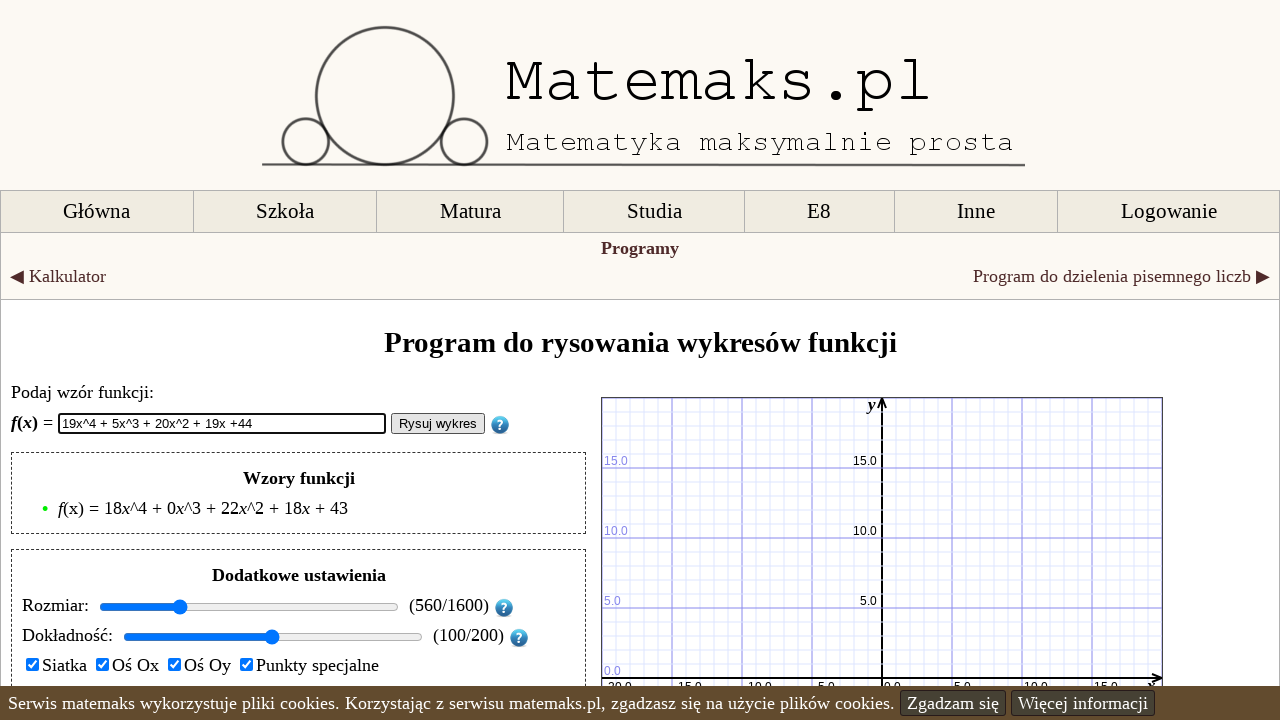

Clicked draw button to render graph (iteration 43/100) at (438, 424) on #rysuj_button
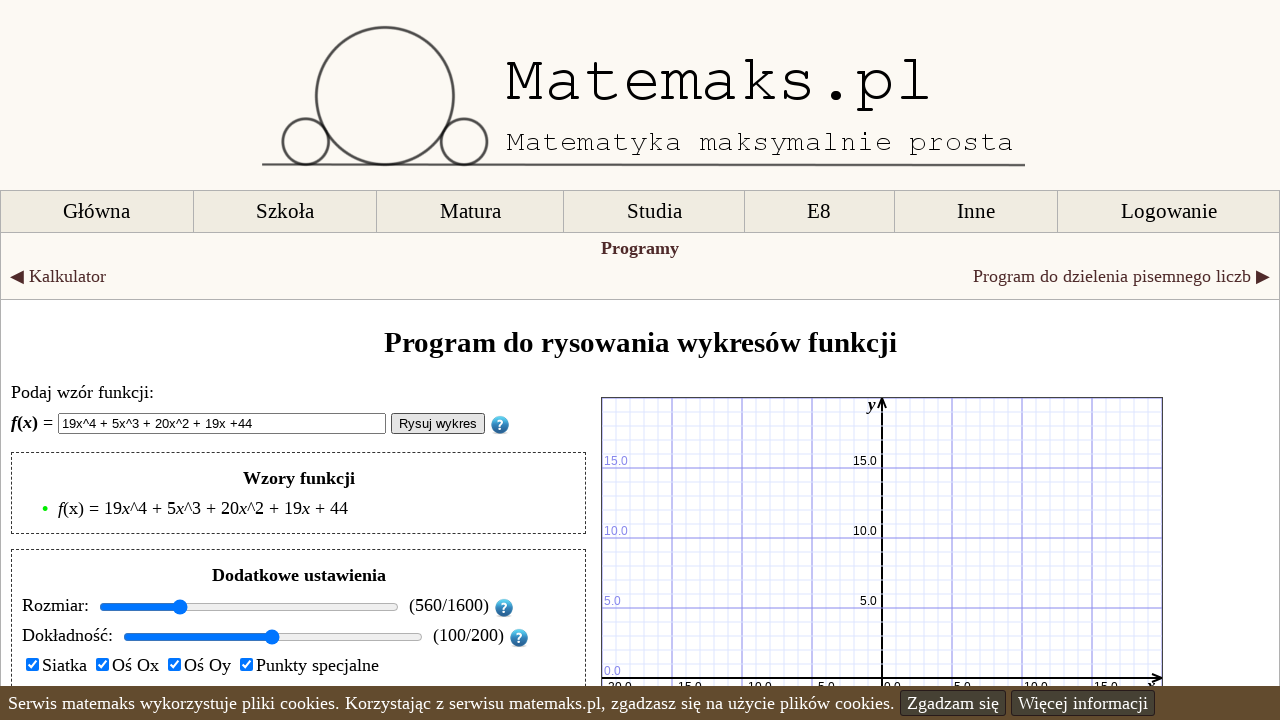

Waited 1 second for graph to render (iteration 43/100)
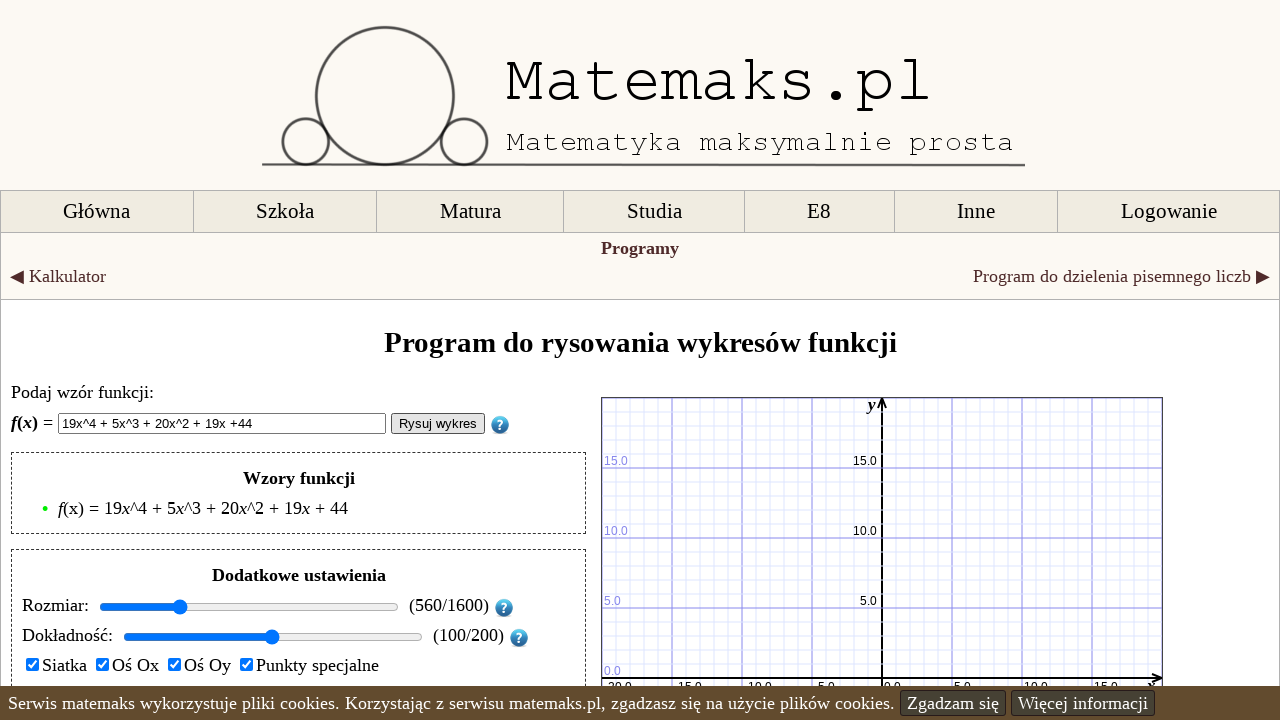

Cleared function input field (iteration 44/100) on #wzor_funkcji
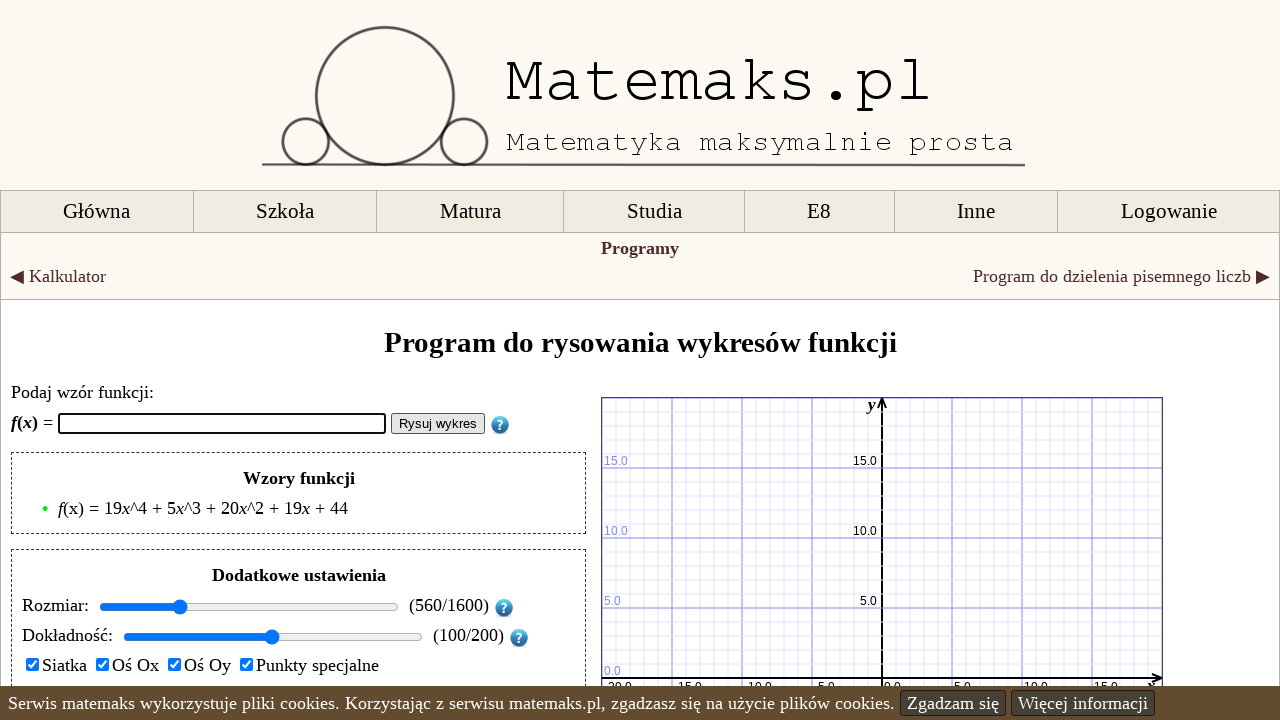

Entered randomly generated polynomial formula (iteration 44/100): 38x^4 + 12x^3 + 20x^2 + 38x +45 on #wzor_funkcji
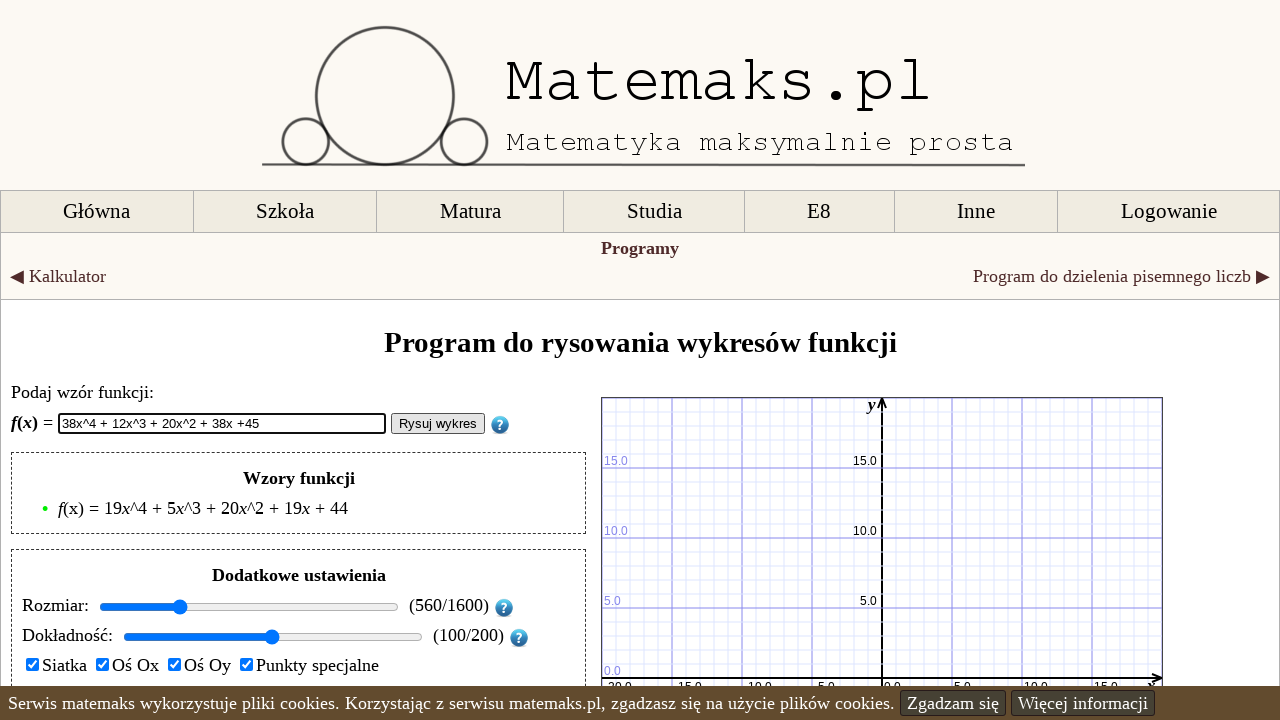

Clicked draw button to render graph (iteration 44/100) at (438, 424) on #rysuj_button
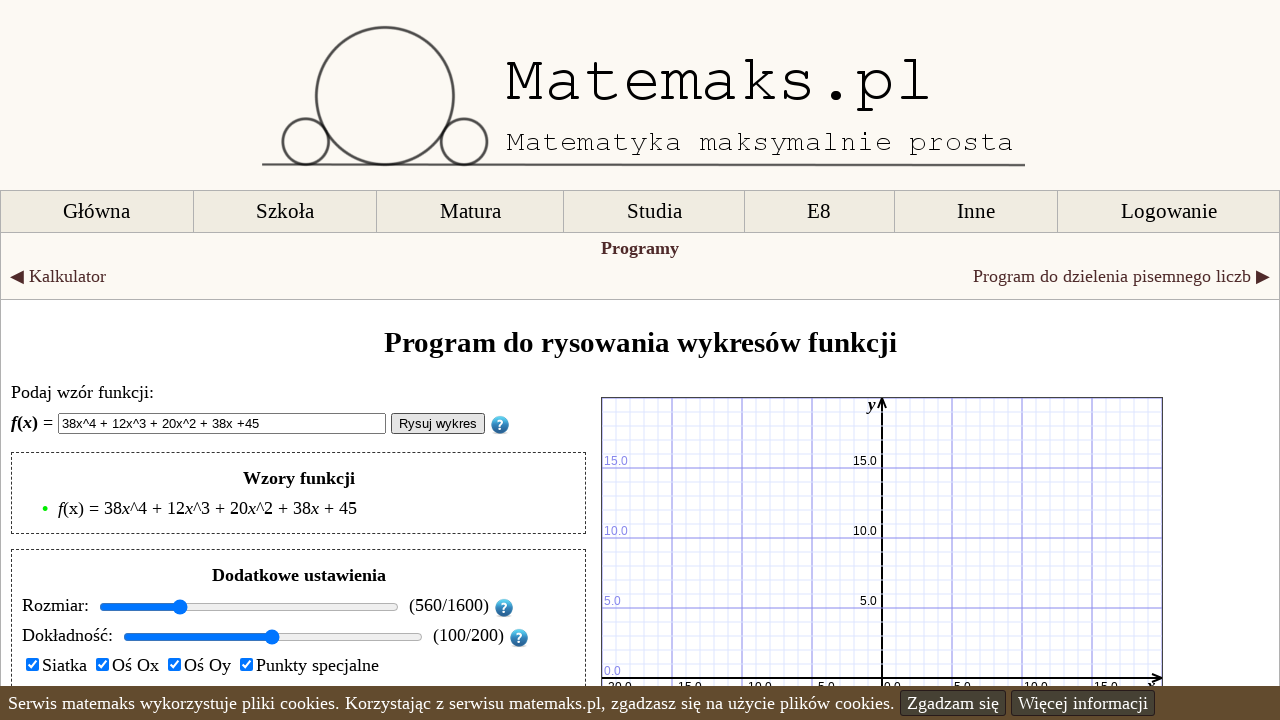

Waited 1 second for graph to render (iteration 44/100)
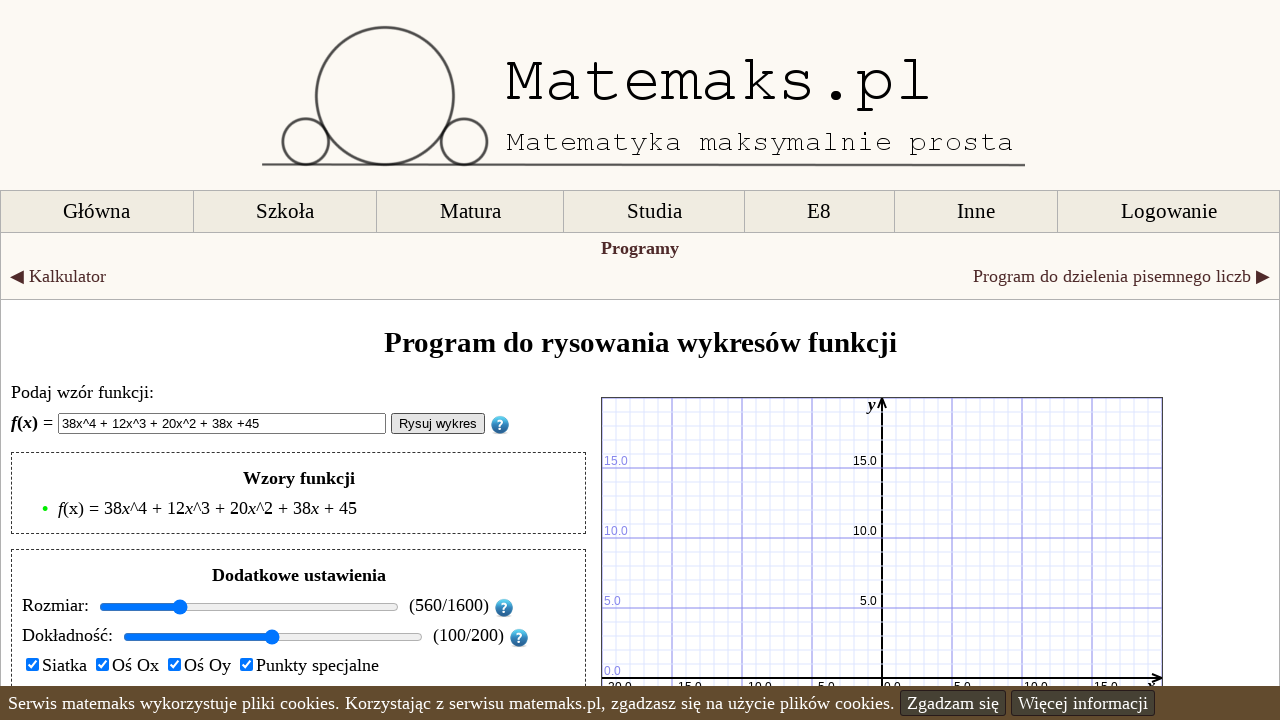

Cleared function input field (iteration 45/100) on #wzor_funkcji
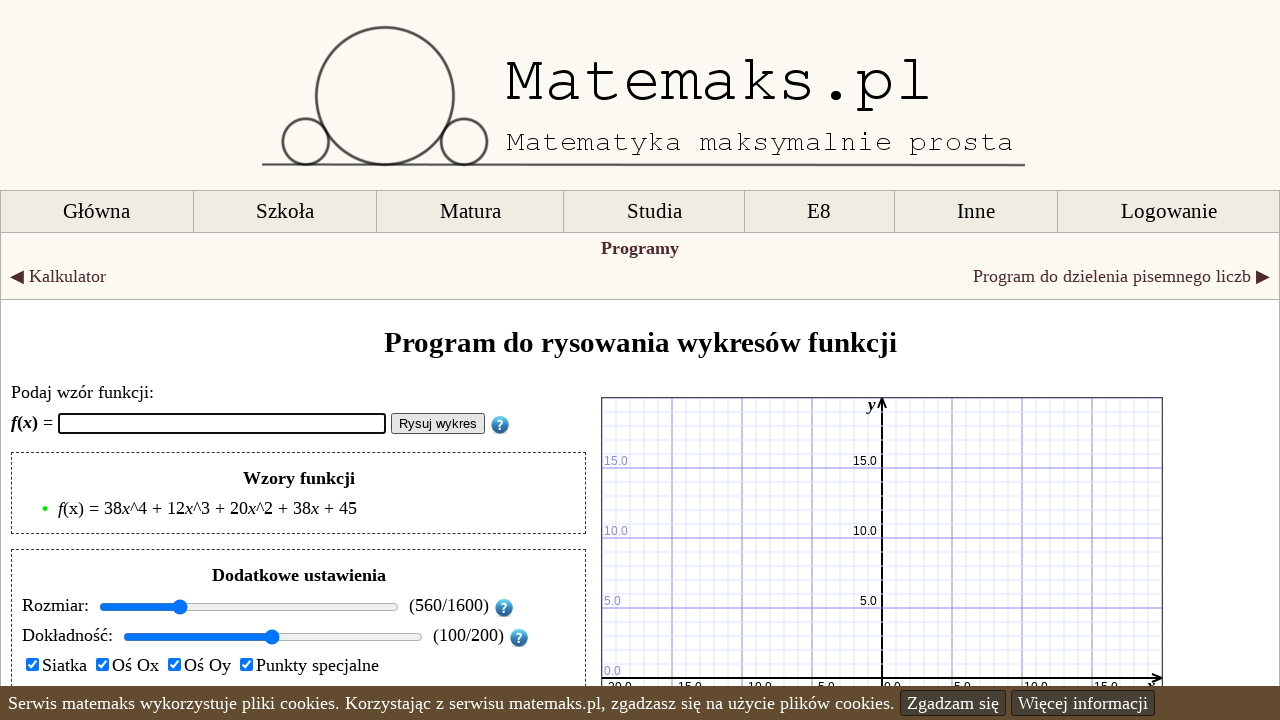

Entered randomly generated polynomial formula (iteration 45/100): 5x^4 + 43x^3 + 5x^2 + 5x +46 on #wzor_funkcji
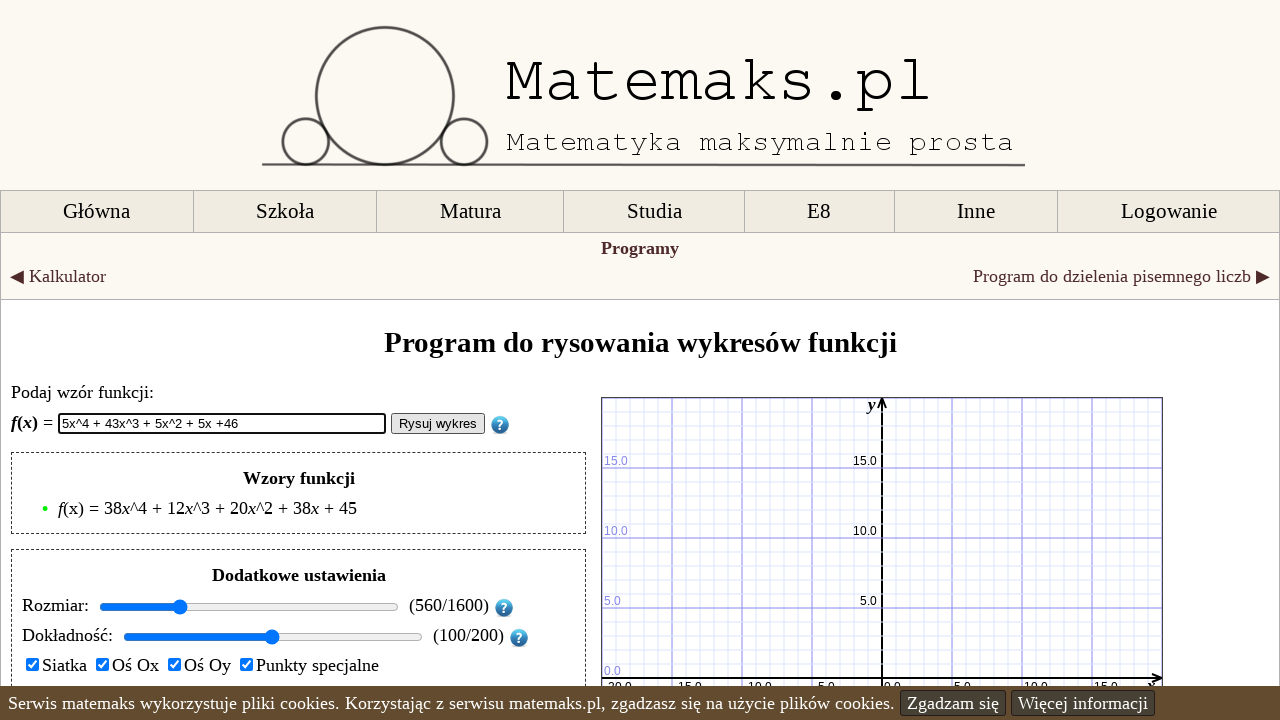

Clicked draw button to render graph (iteration 45/100) at (438, 424) on #rysuj_button
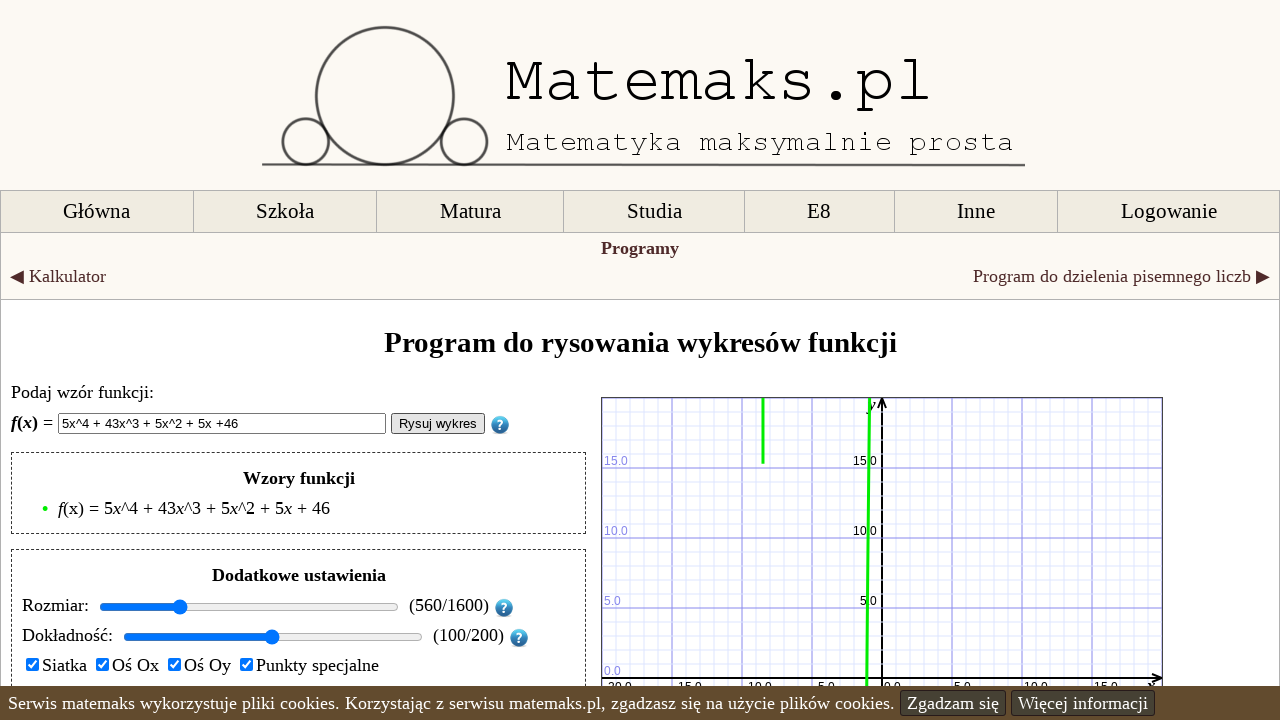

Waited 1 second for graph to render (iteration 45/100)
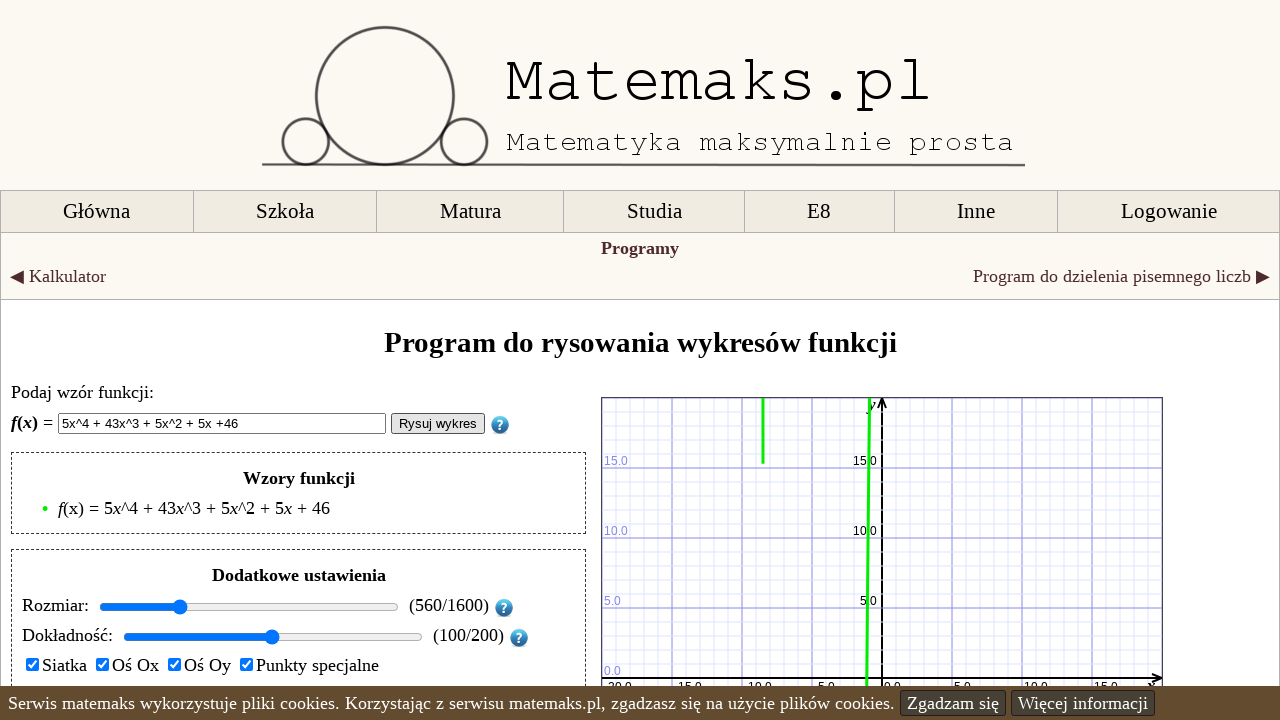

Cleared function input field (iteration 46/100) on #wzor_funkcji
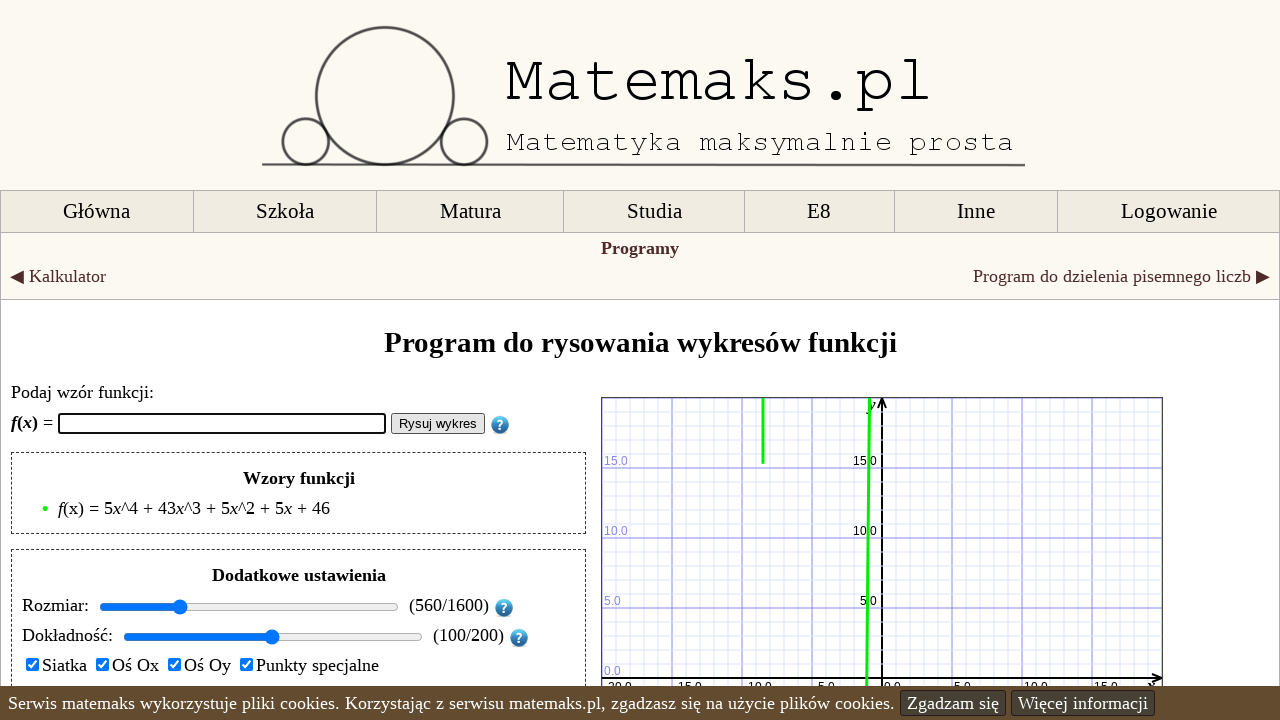

Entered randomly generated polynomial formula (iteration 46/100): 19x^4 + 27x^3 + 49x^2 + 19x +47 on #wzor_funkcji
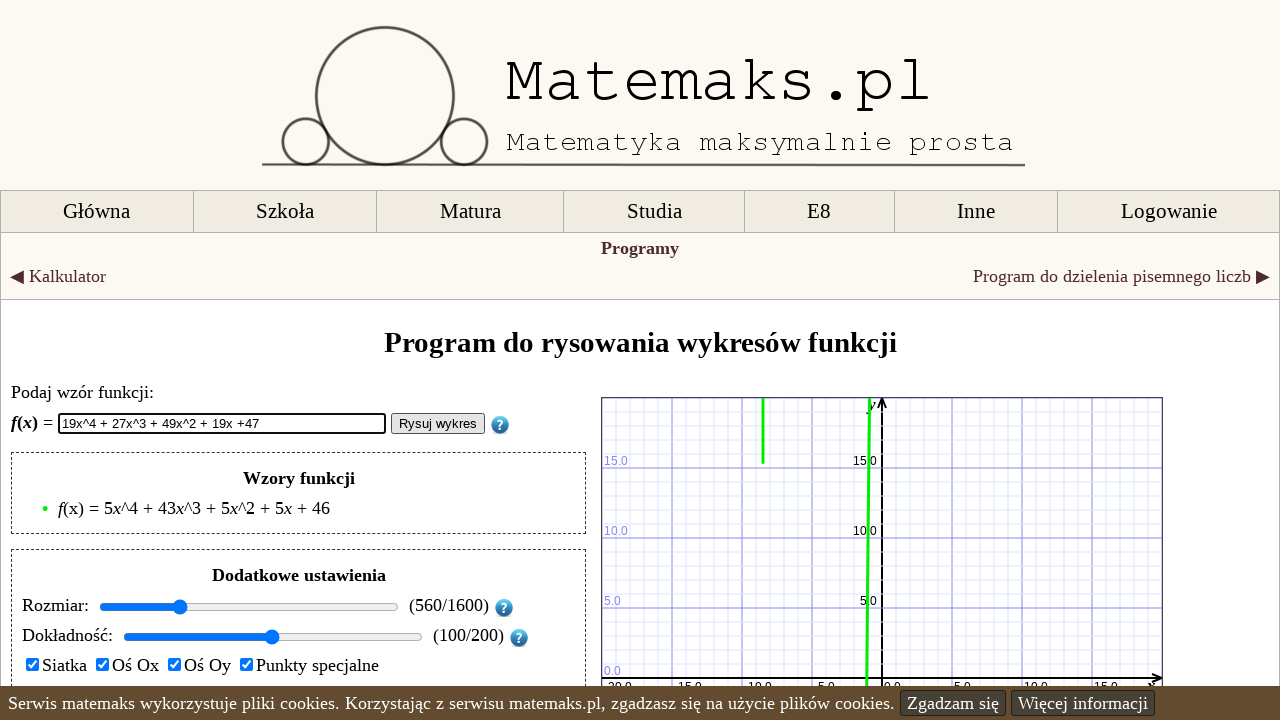

Clicked draw button to render graph (iteration 46/100) at (438, 424) on #rysuj_button
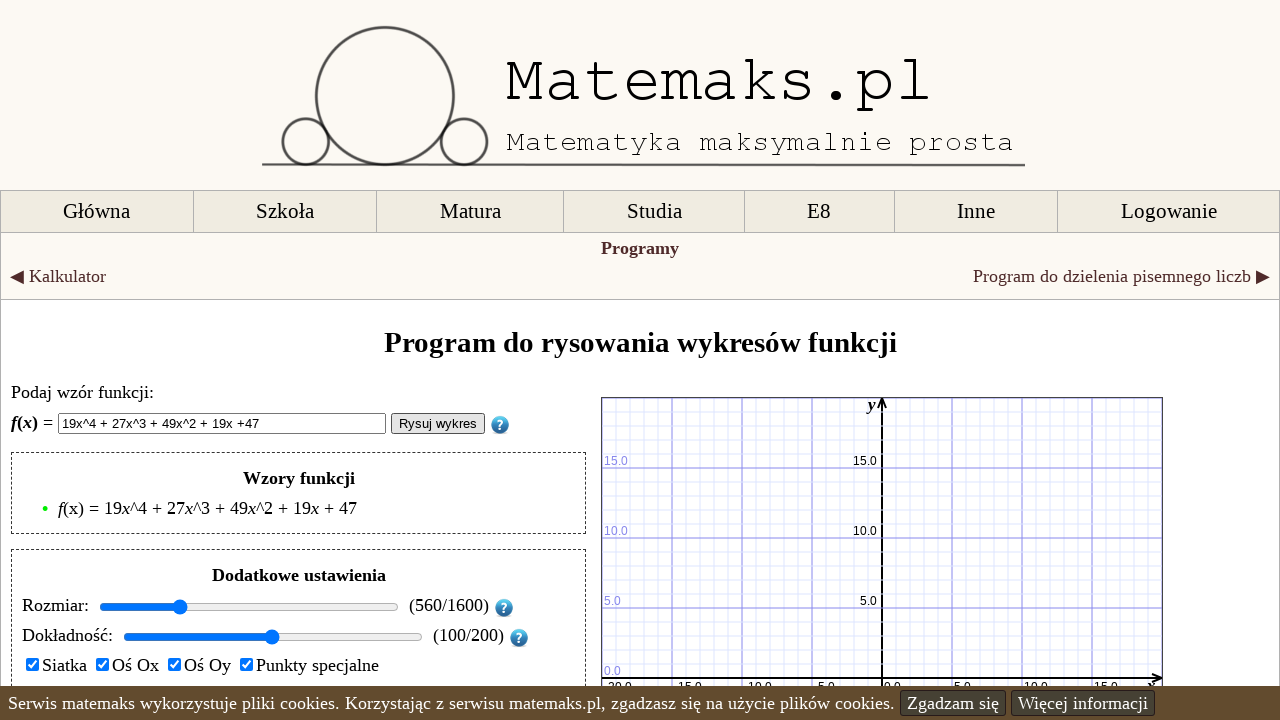

Waited 1 second for graph to render (iteration 46/100)
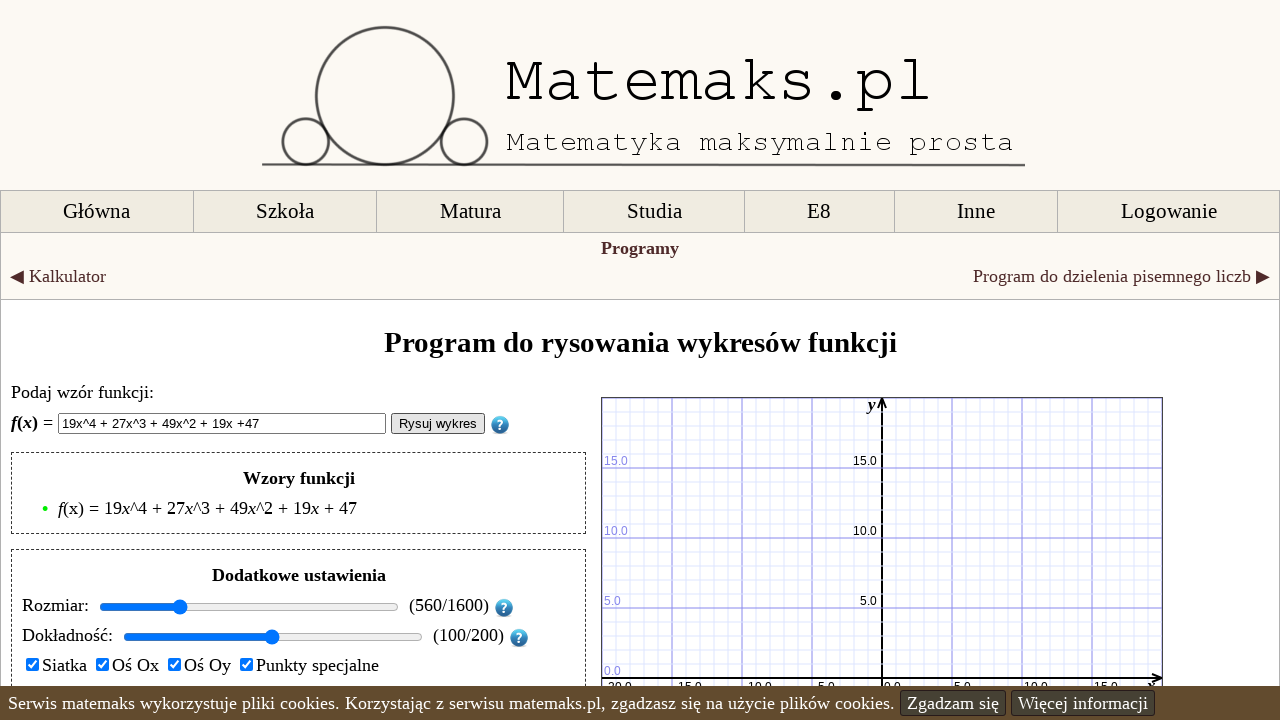

Cleared function input field (iteration 47/100) on #wzor_funkcji
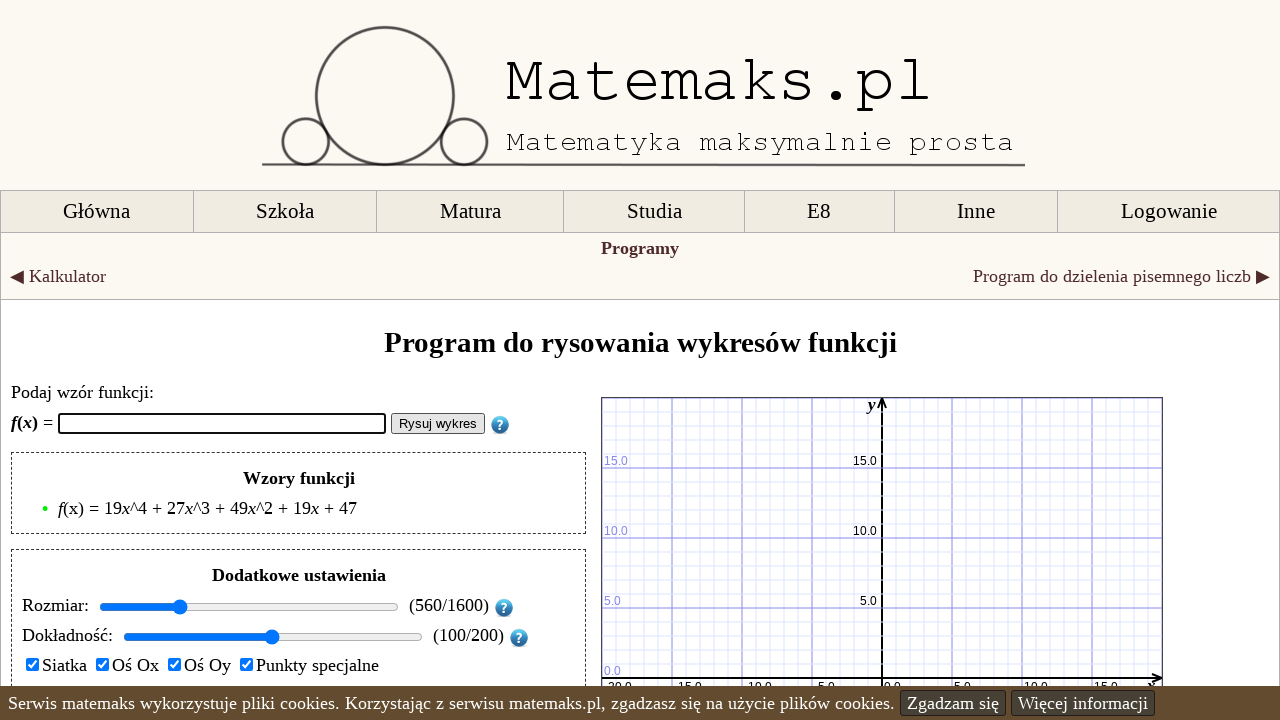

Entered randomly generated polynomial formula (iteration 47/100): 12x^4 + 30x^3 + 11x^2 + 12x +48 on #wzor_funkcji
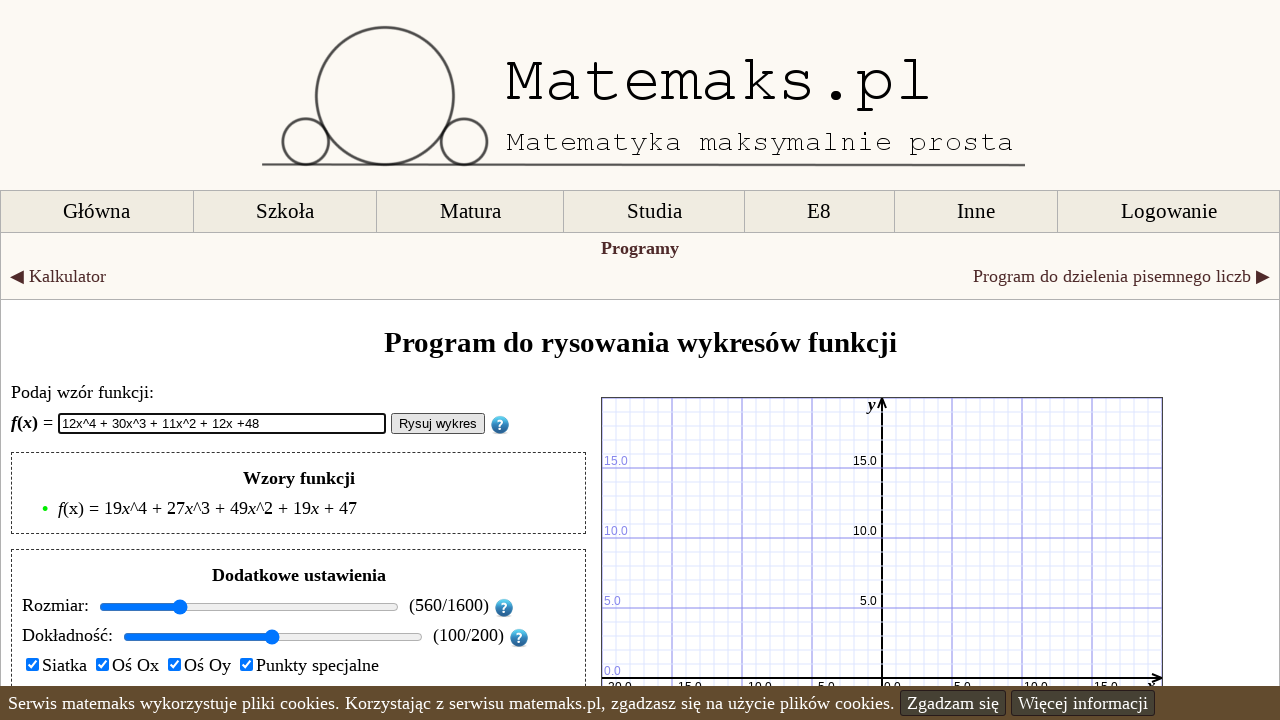

Clicked draw button to render graph (iteration 47/100) at (438, 424) on #rysuj_button
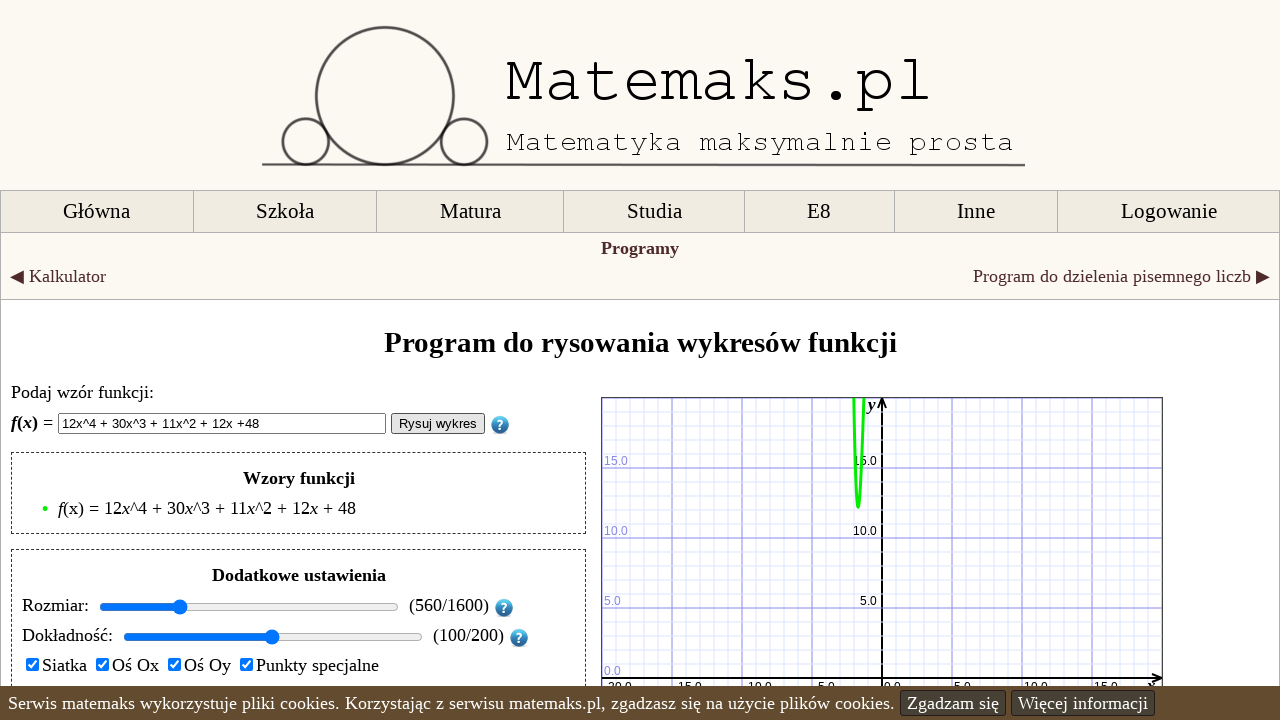

Waited 1 second for graph to render (iteration 47/100)
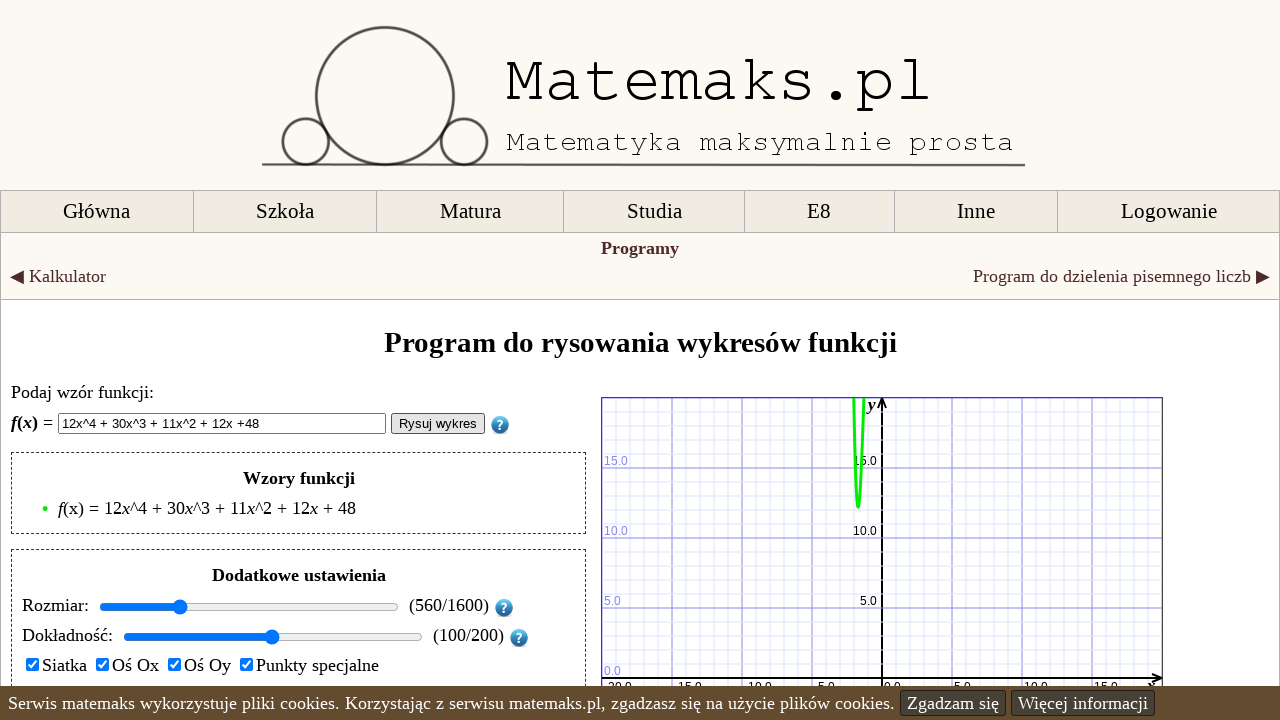

Cleared function input field (iteration 48/100) on #wzor_funkcji
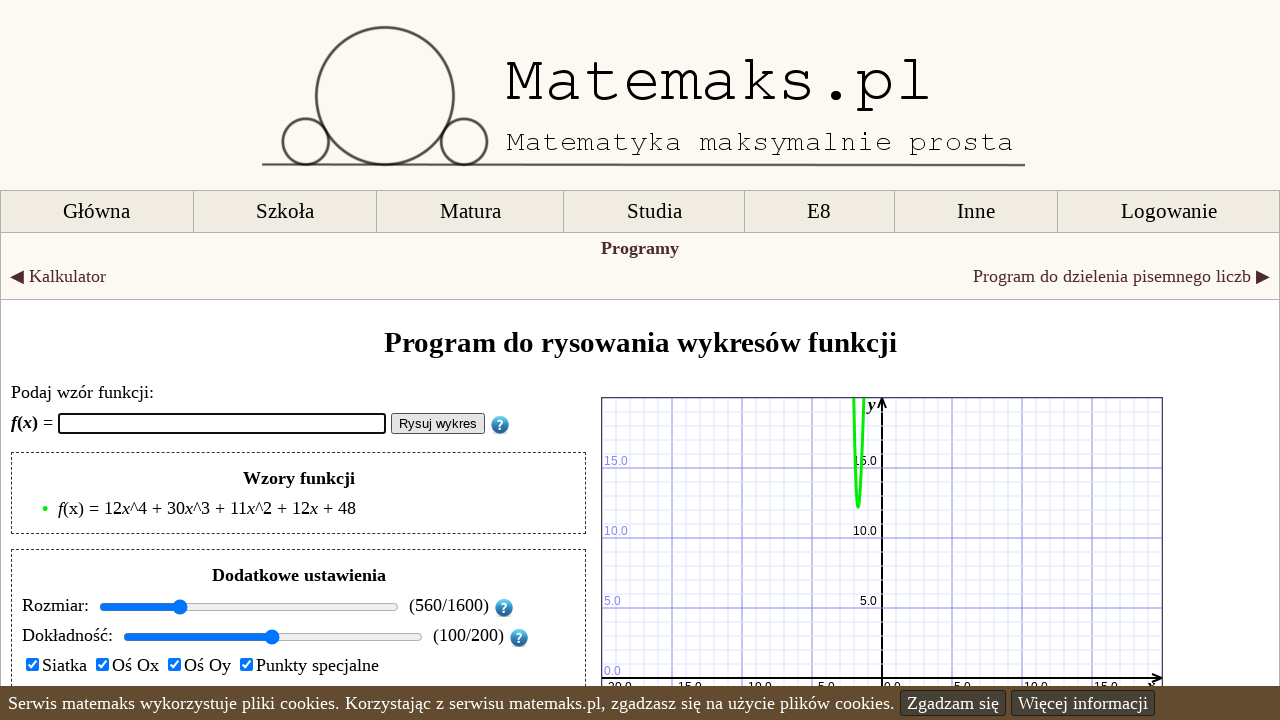

Entered randomly generated polynomial formula (iteration 48/100): 6x^4 + 29x^3 + 24x^2 + 6x +49 on #wzor_funkcji
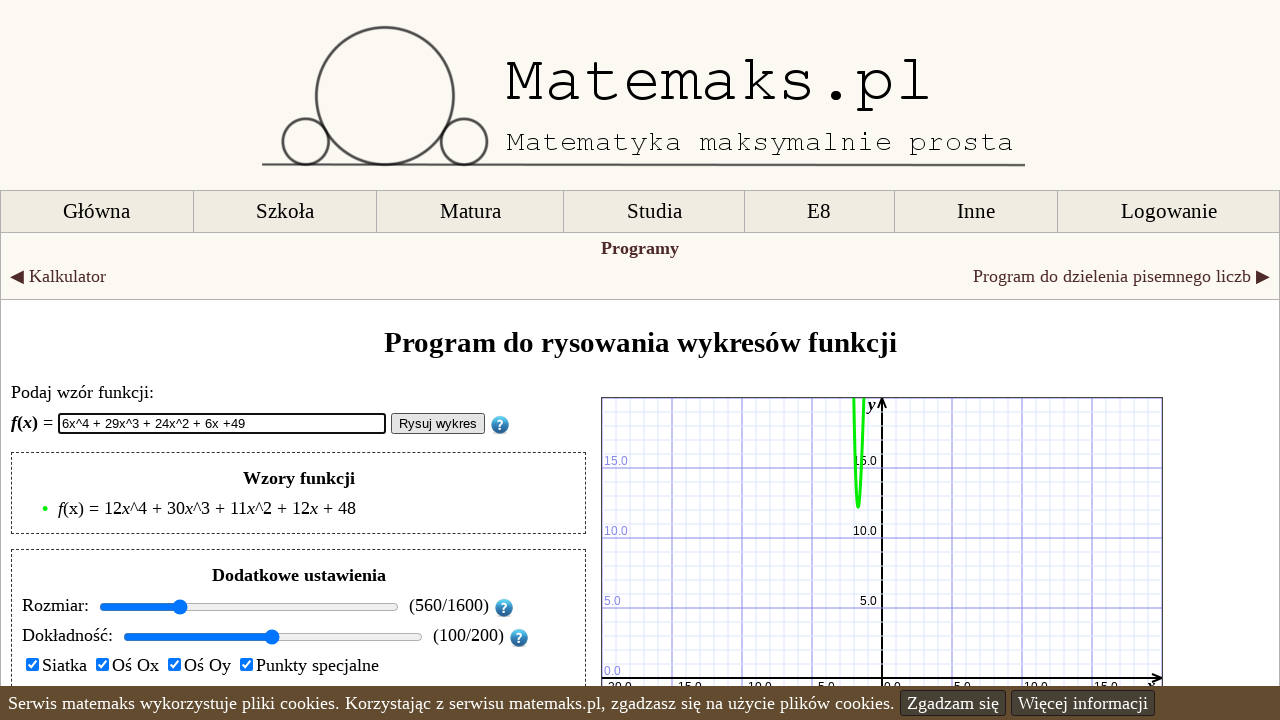

Clicked draw button to render graph (iteration 48/100) at (438, 424) on #rysuj_button
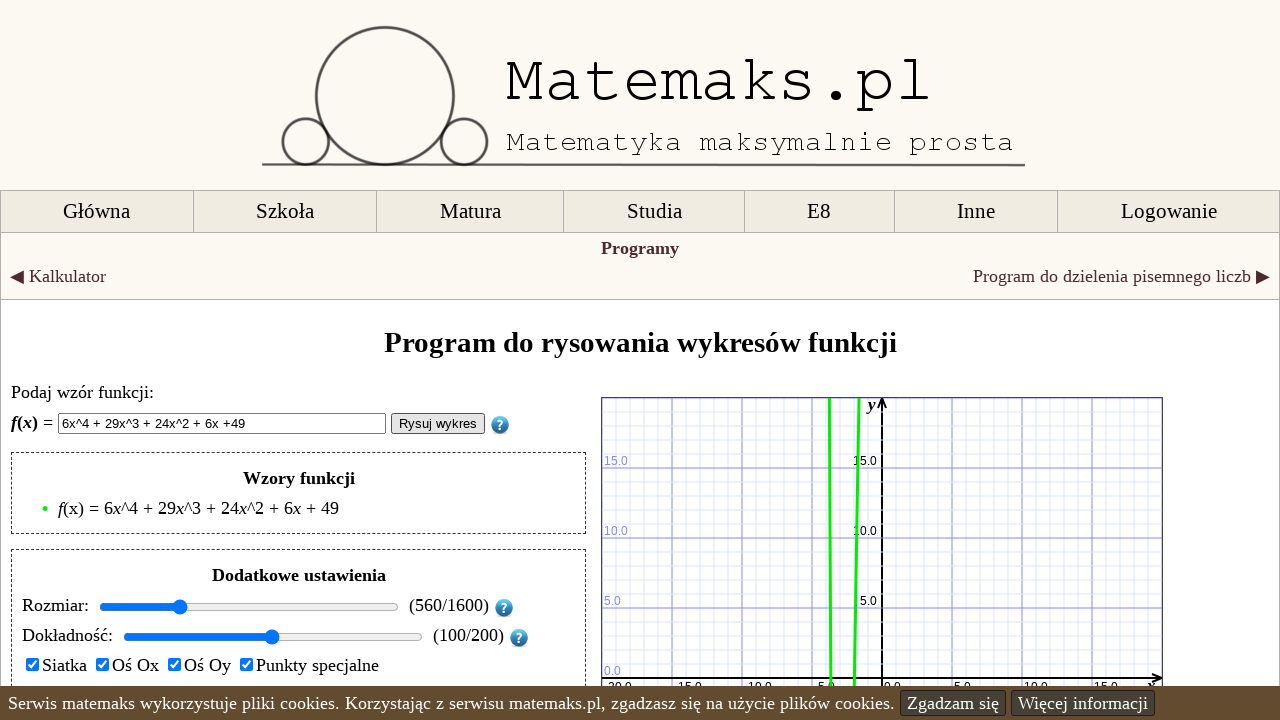

Waited 1 second for graph to render (iteration 48/100)
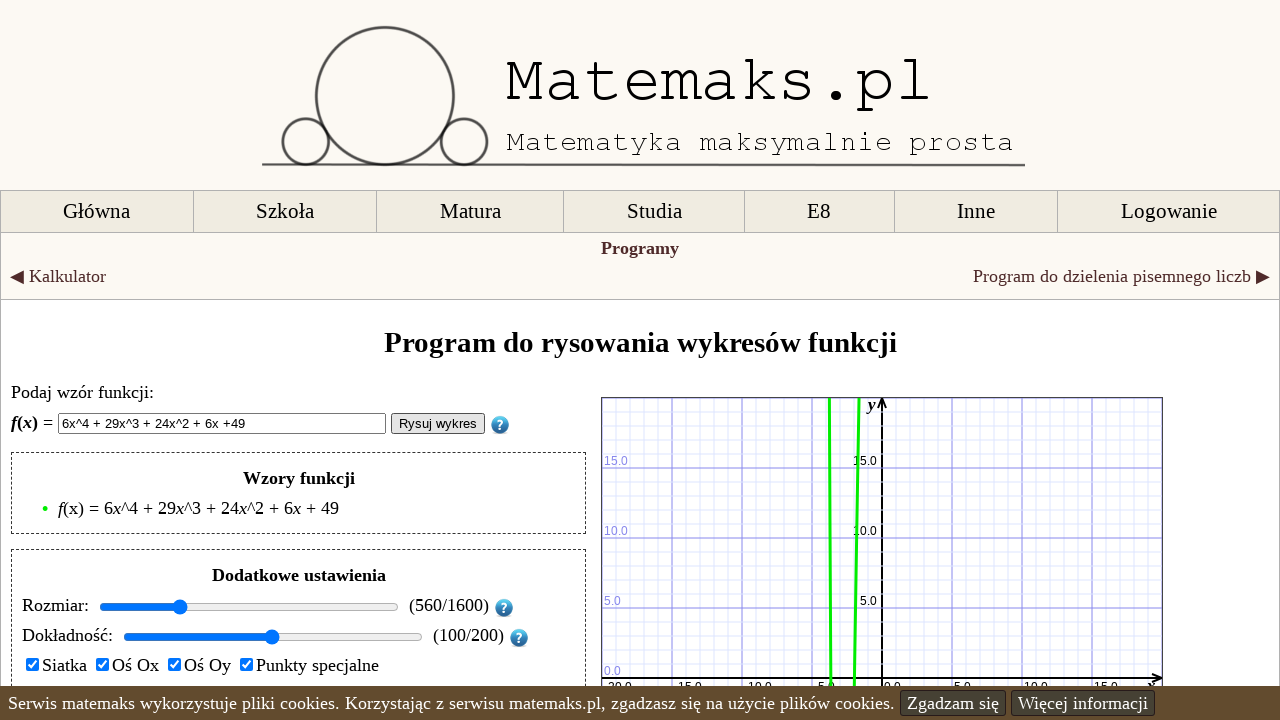

Cleared function input field (iteration 49/100) on #wzor_funkcji
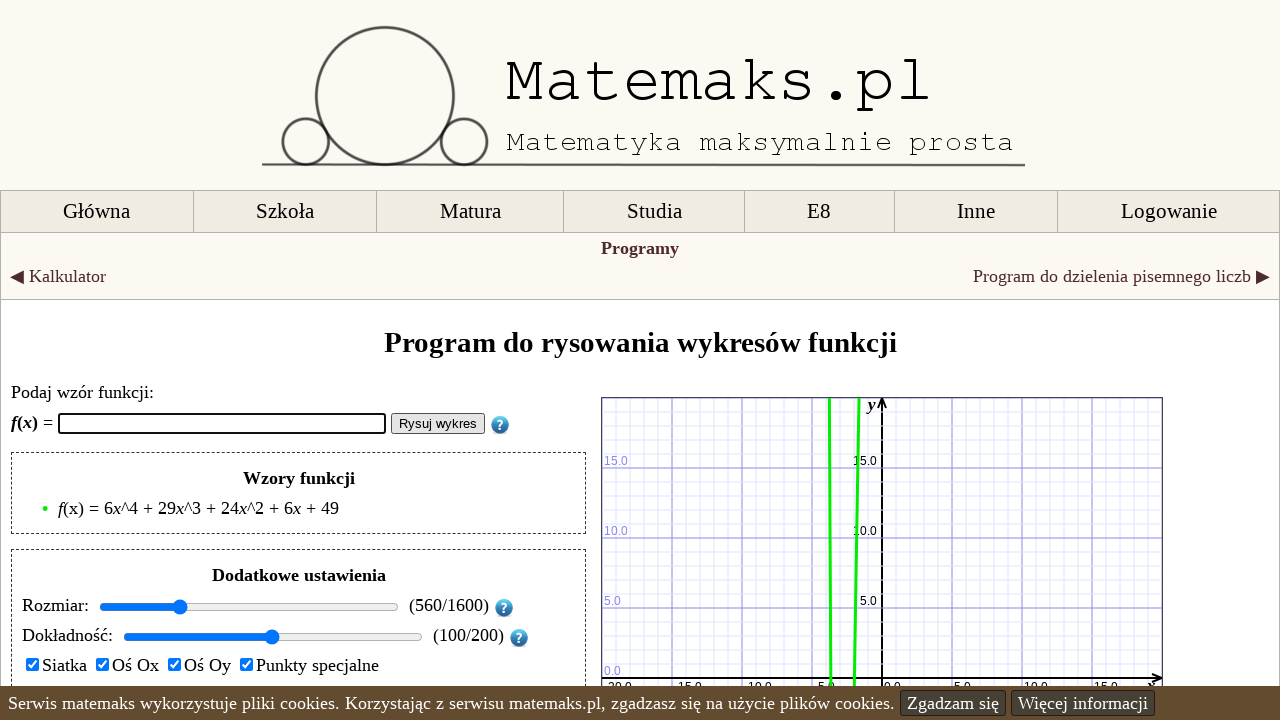

Entered randomly generated polynomial formula (iteration 49/100): 42x^4 + 34x^3 + 39x^2 + 42x +50 on #wzor_funkcji
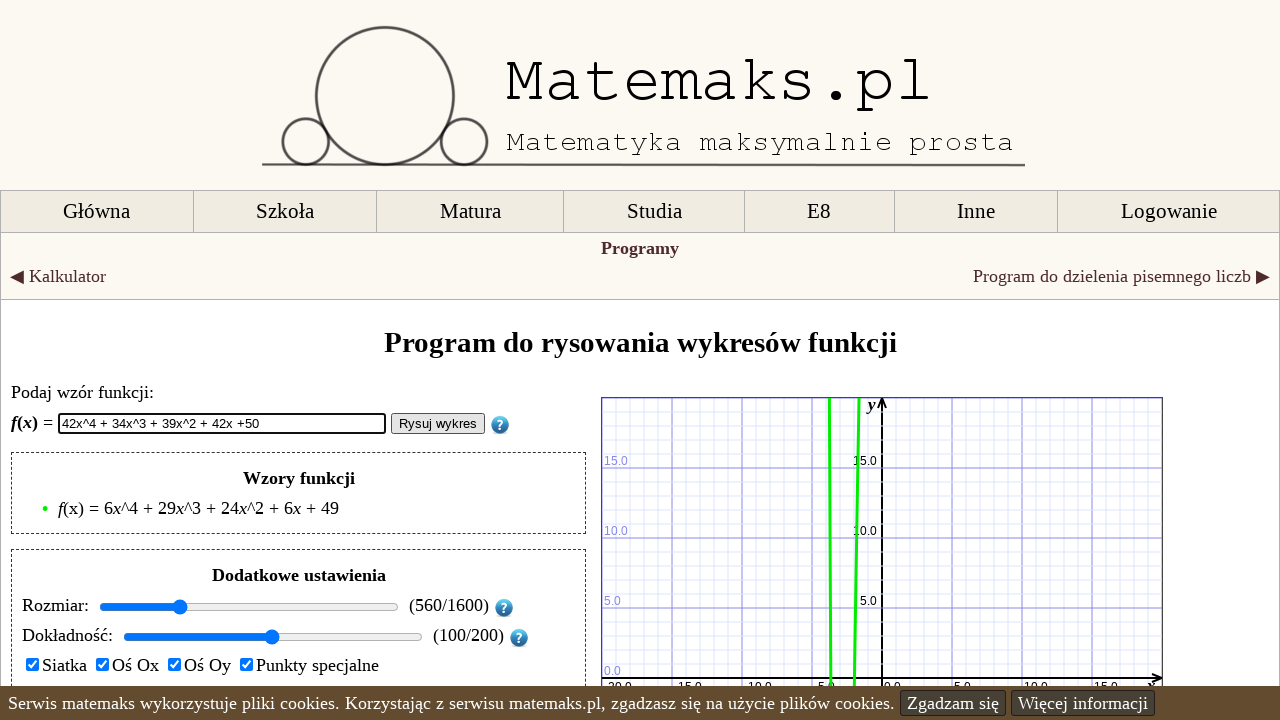

Clicked draw button to render graph (iteration 49/100) at (438, 424) on #rysuj_button
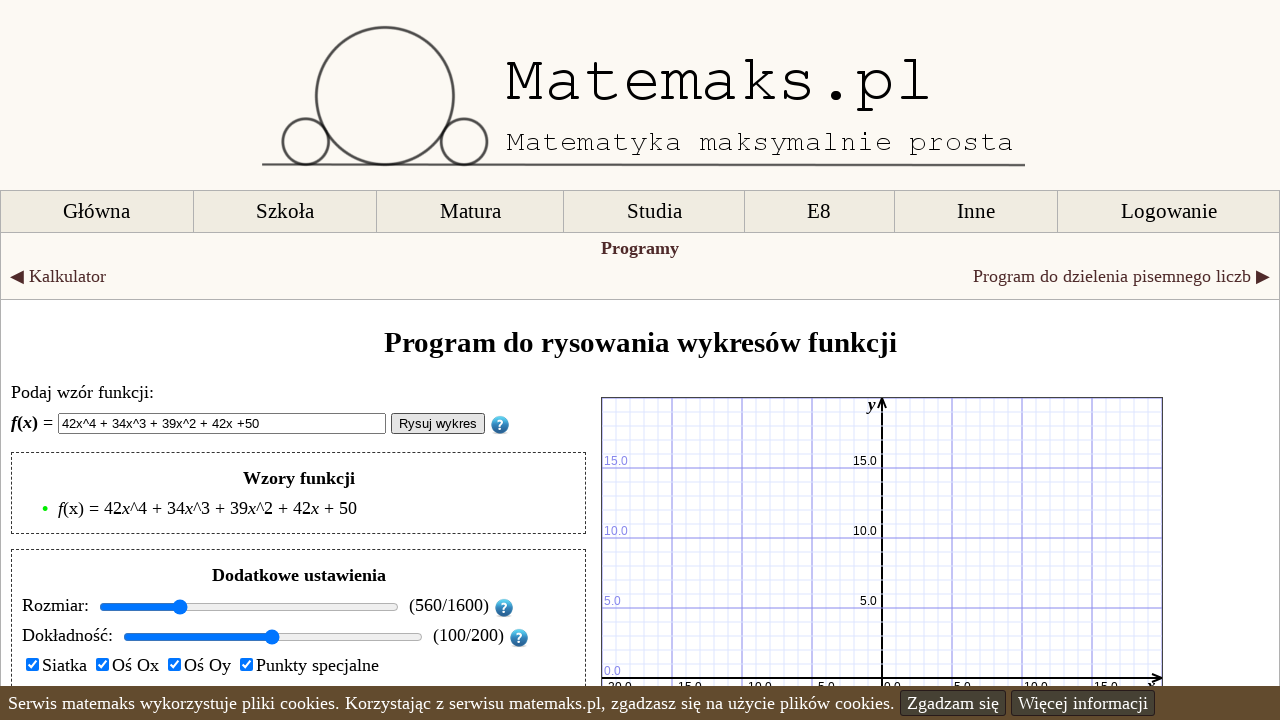

Waited 1 second for graph to render (iteration 49/100)
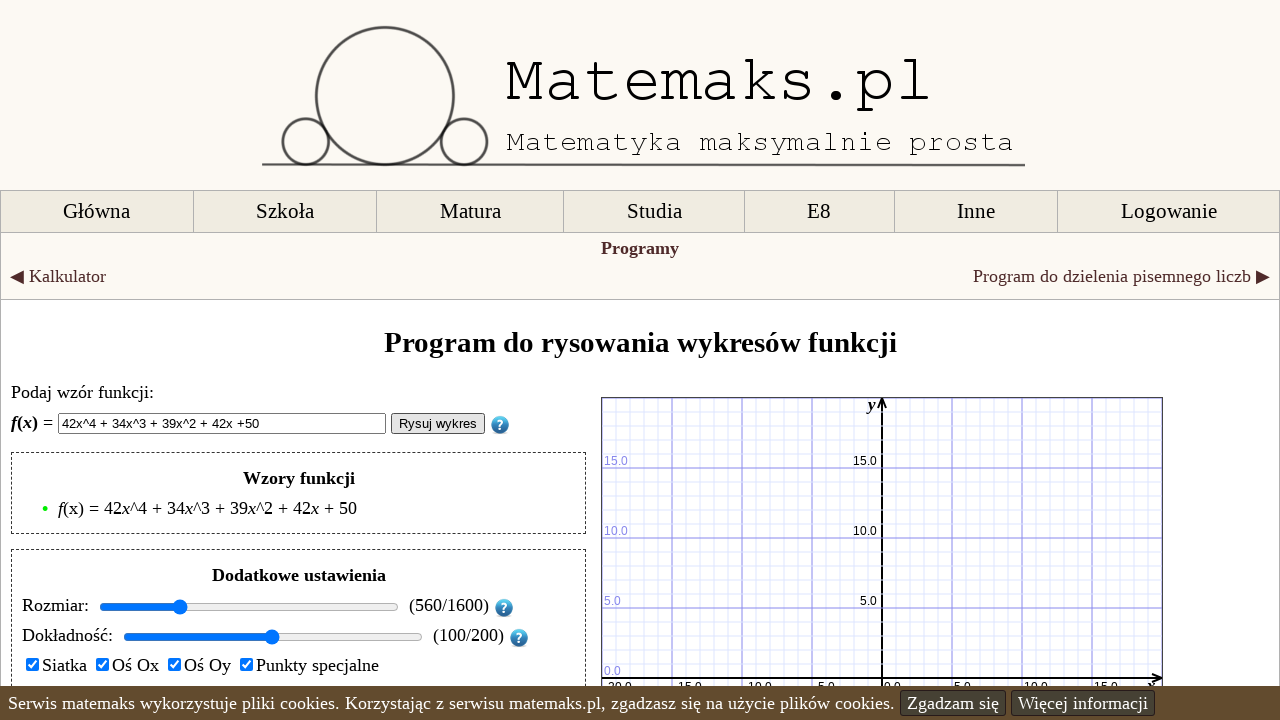

Cleared function input field (iteration 50/100) on #wzor_funkcji
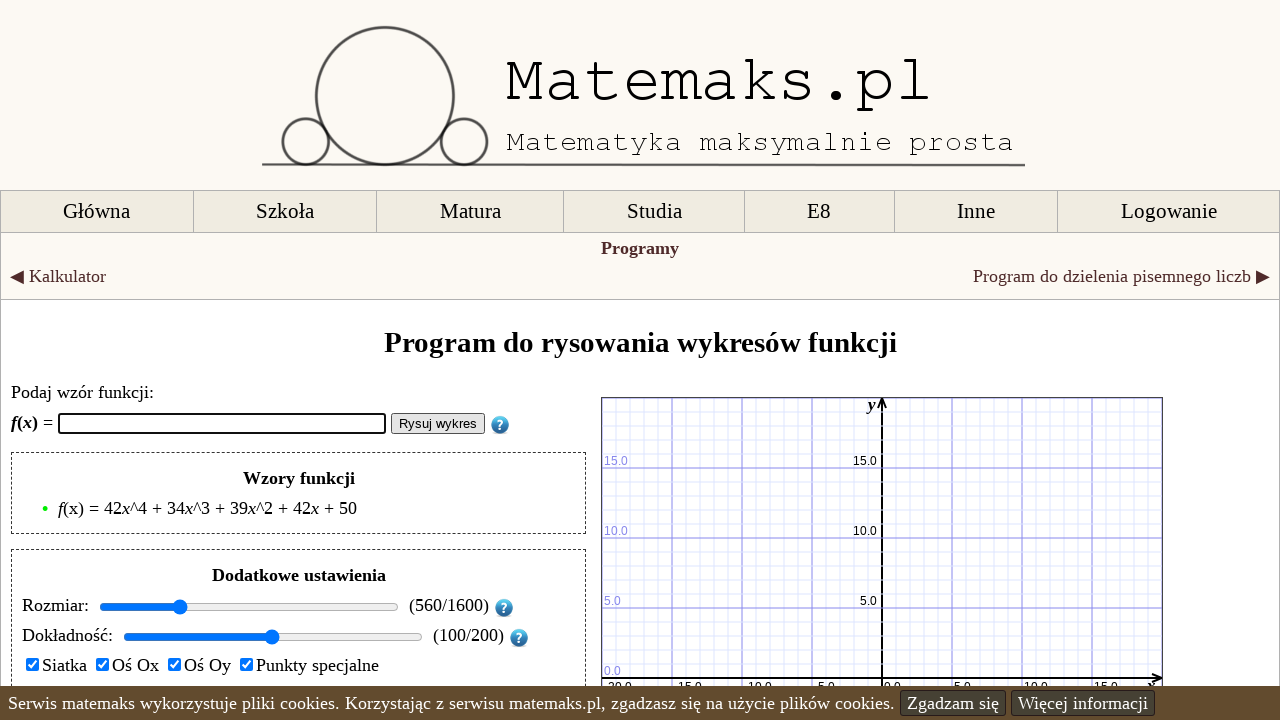

Entered randomly generated polynomial formula (iteration 50/100): 23x^4 + 4x^3 + 44x^2 + 23x +51 on #wzor_funkcji
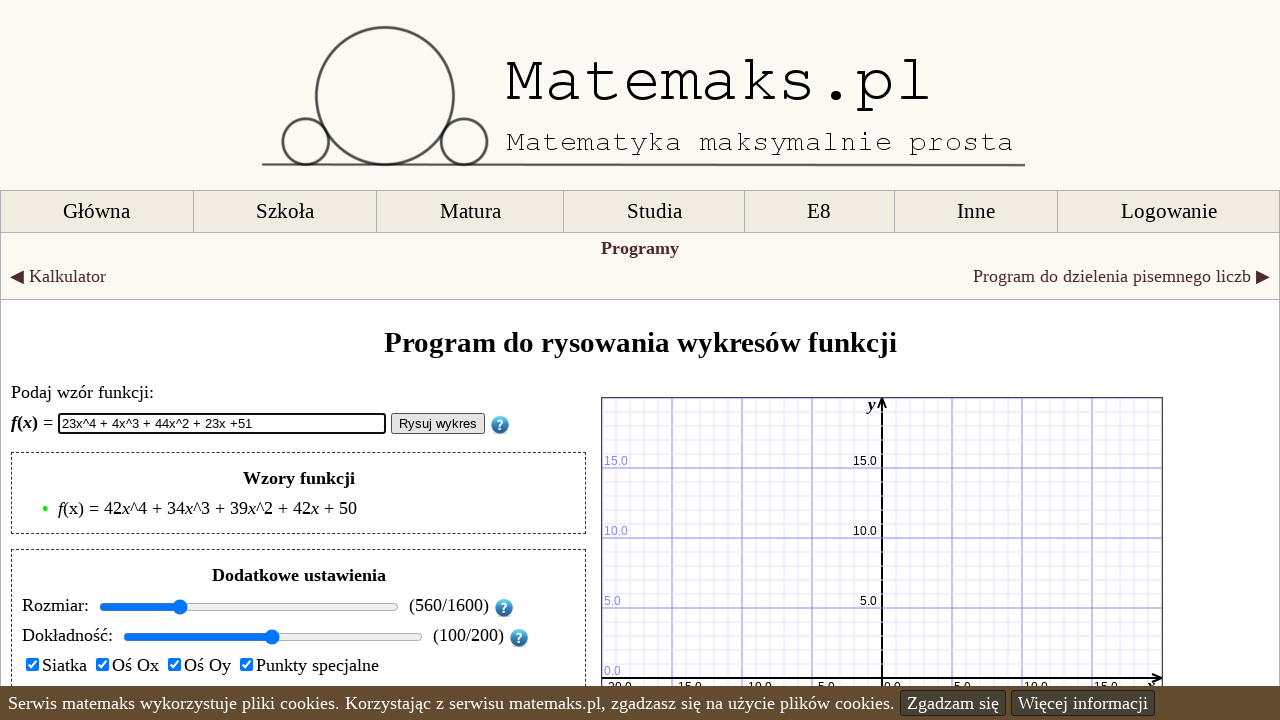

Clicked draw button to render graph (iteration 50/100) at (438, 424) on #rysuj_button
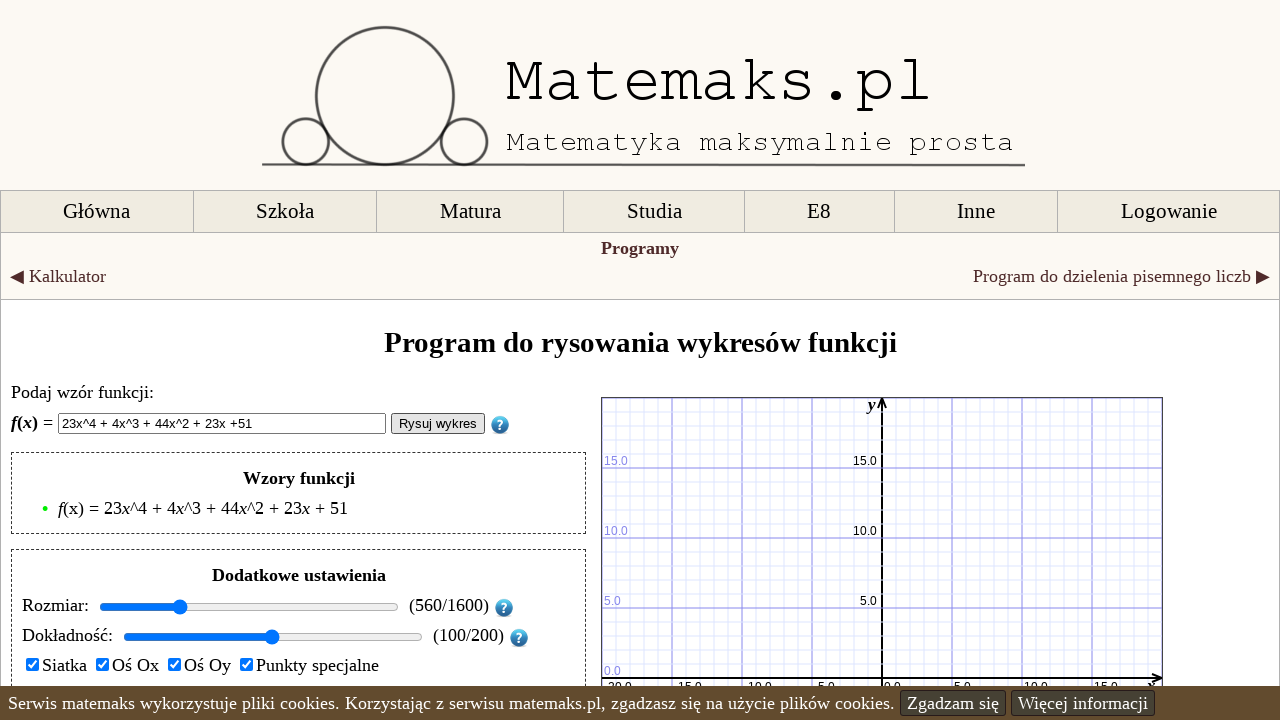

Waited 1 second for graph to render (iteration 50/100)
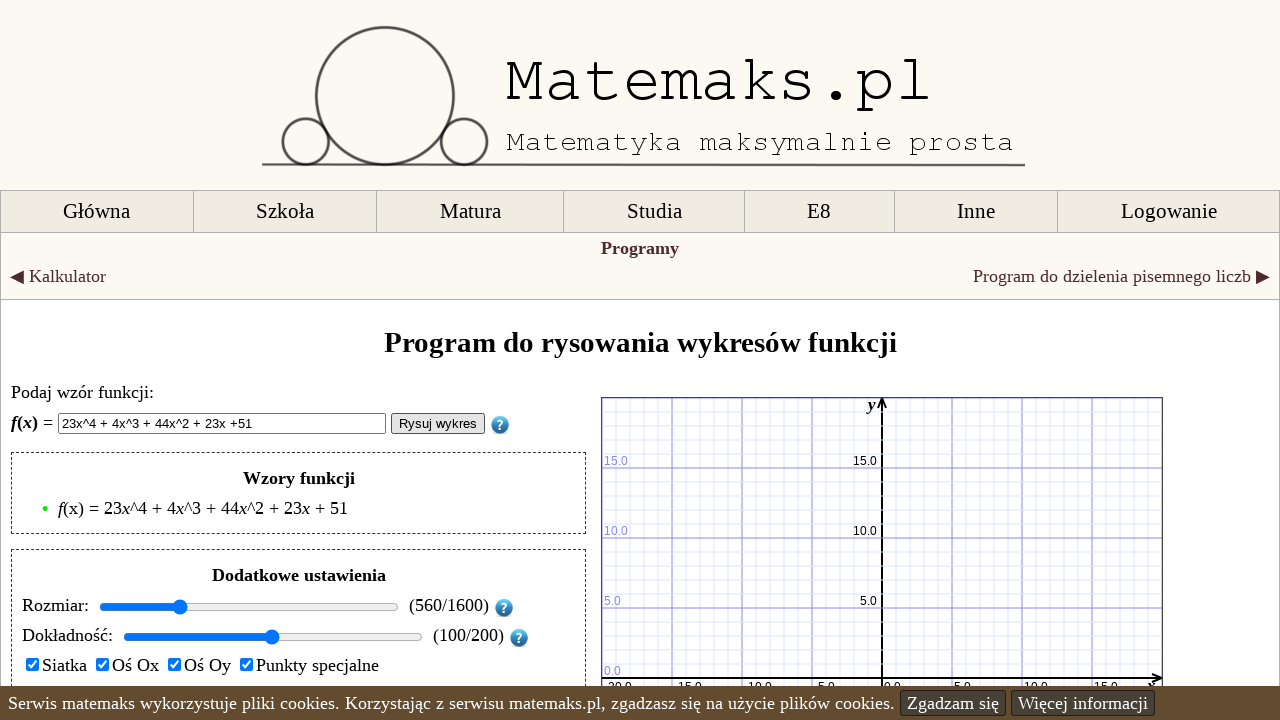

Cleared function input field (iteration 51/100) on #wzor_funkcji
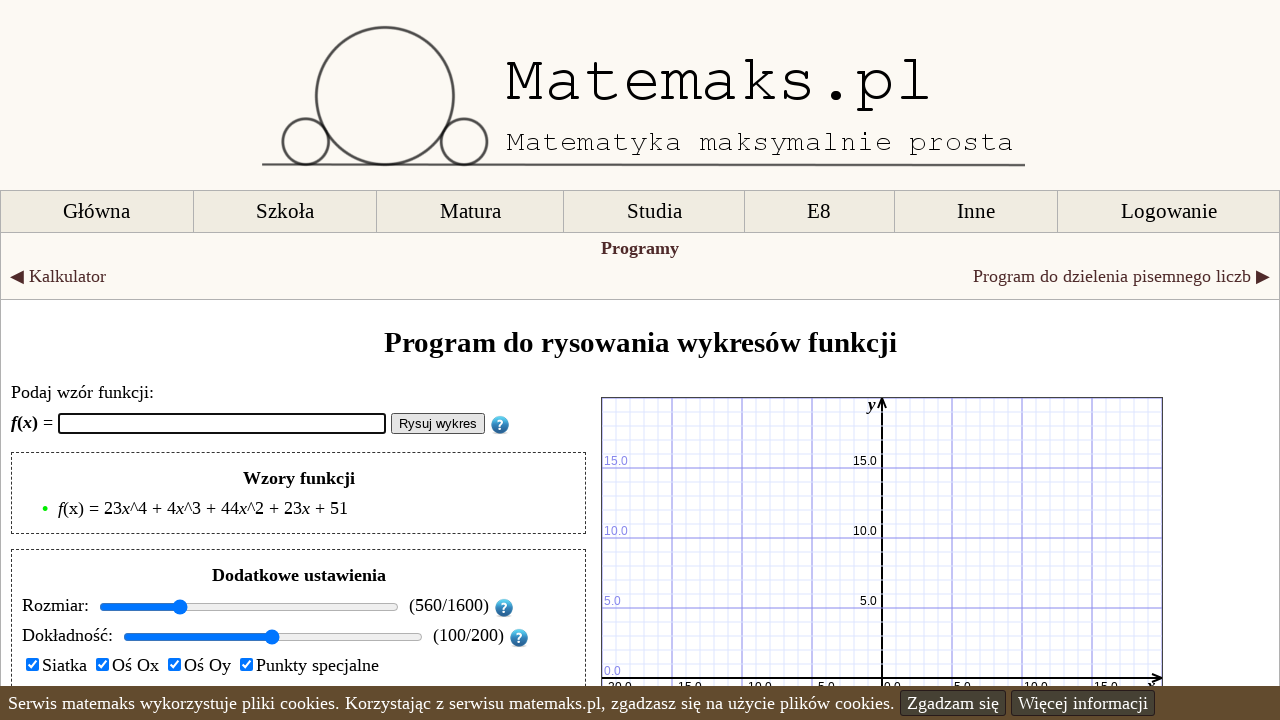

Entered randomly generated polynomial formula (iteration 51/100): 1x^4 + 18x^3 + 34x^2 + 1x +52 on #wzor_funkcji
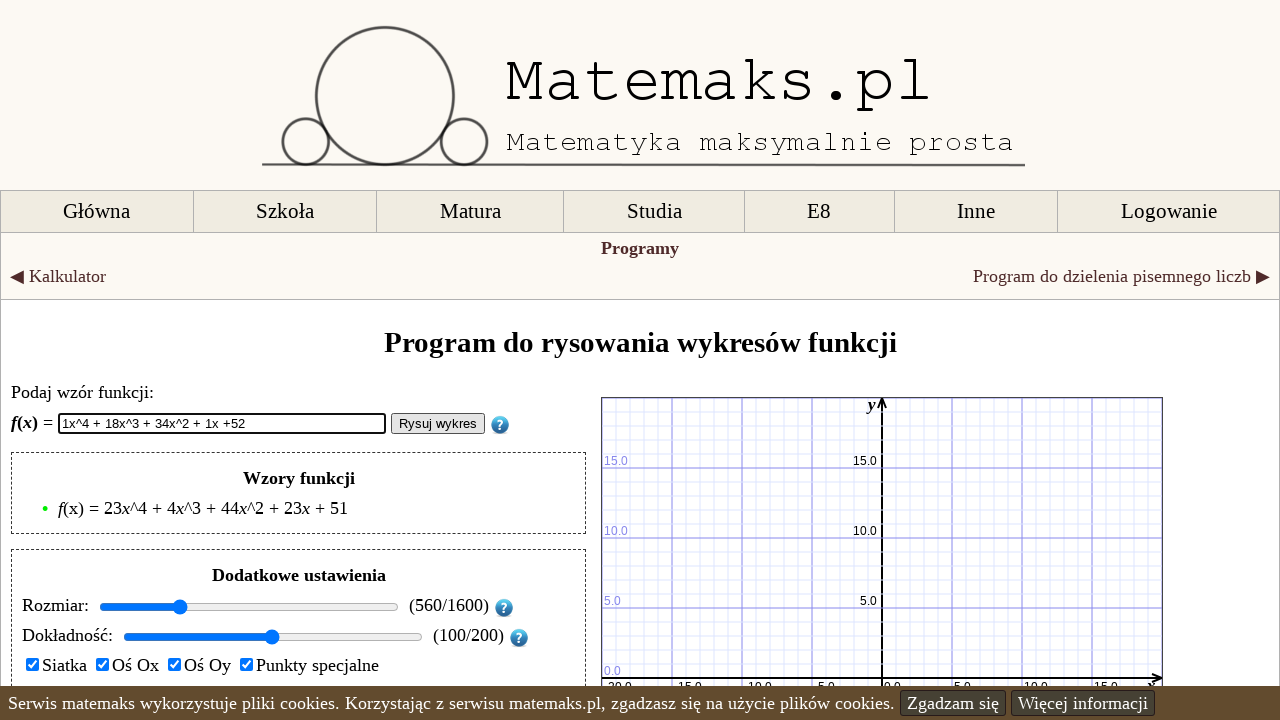

Clicked draw button to render graph (iteration 51/100) at (438, 424) on #rysuj_button
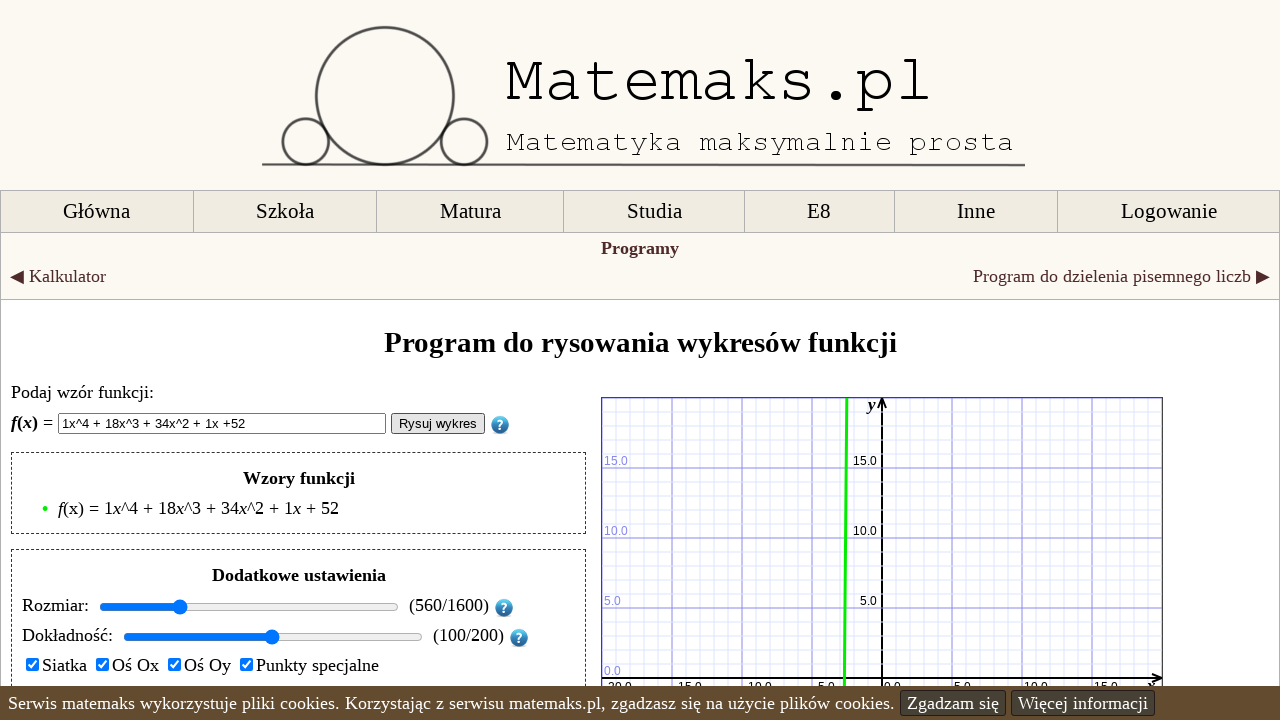

Waited 1 second for graph to render (iteration 51/100)
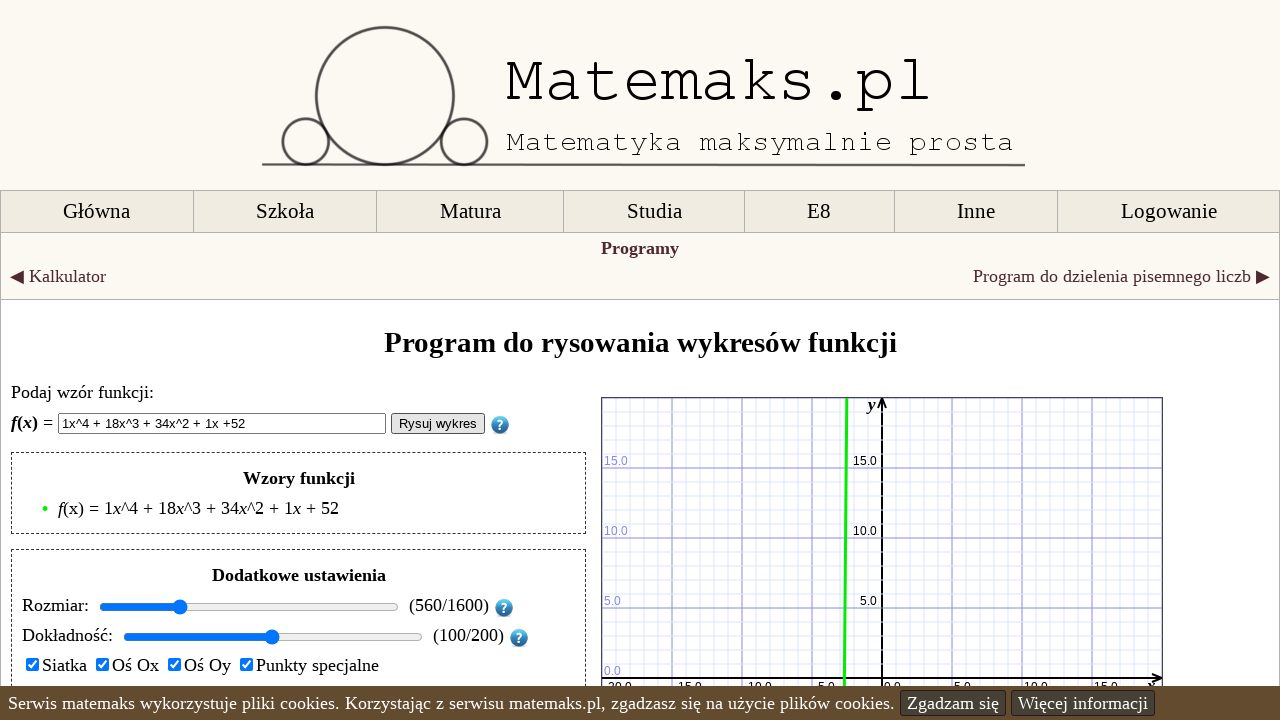

Cleared function input field (iteration 52/100) on #wzor_funkcji
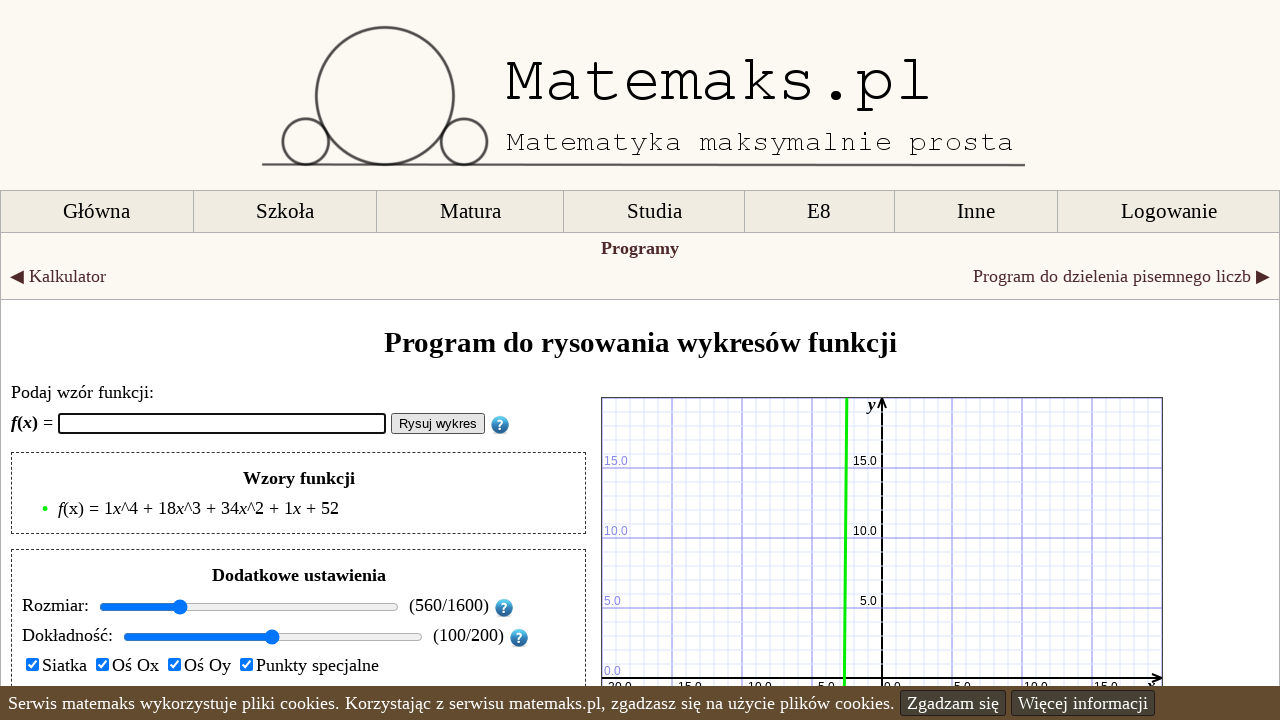

Entered randomly generated polynomial formula (iteration 52/100): 3x^4 + 39x^3 + 55x^2 + 3x +53 on #wzor_funkcji
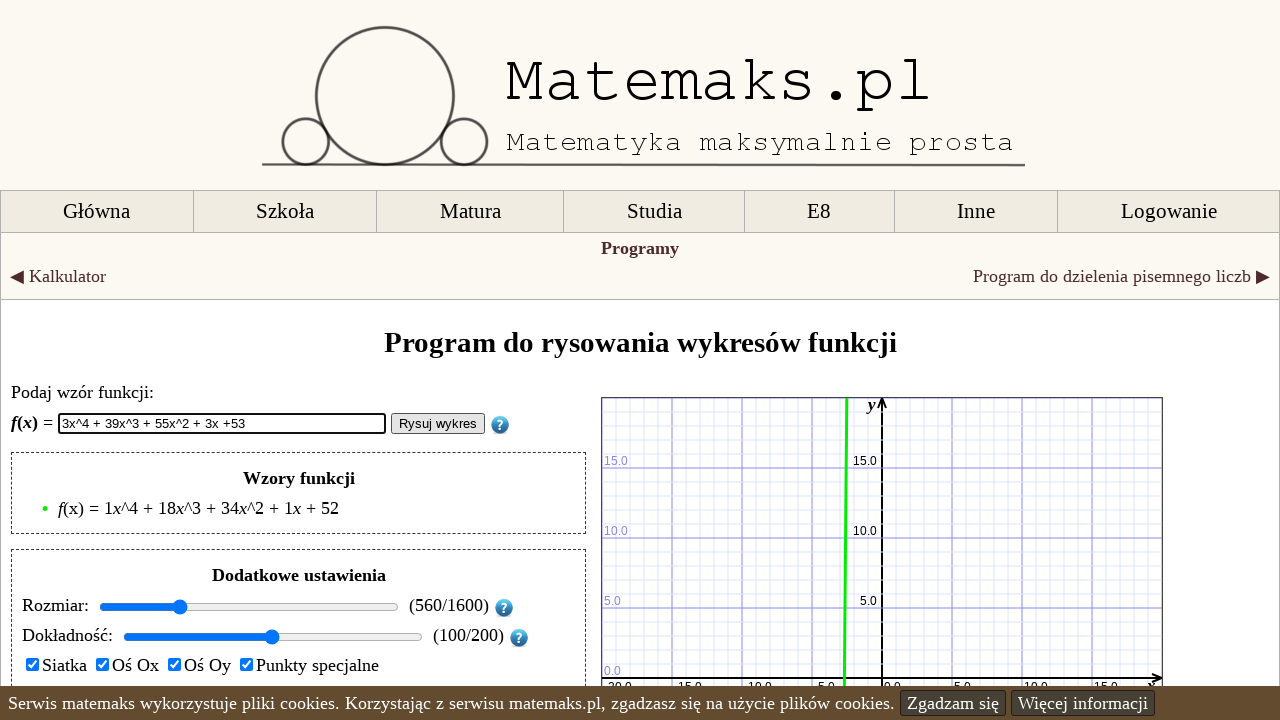

Clicked draw button to render graph (iteration 52/100) at (438, 424) on #rysuj_button
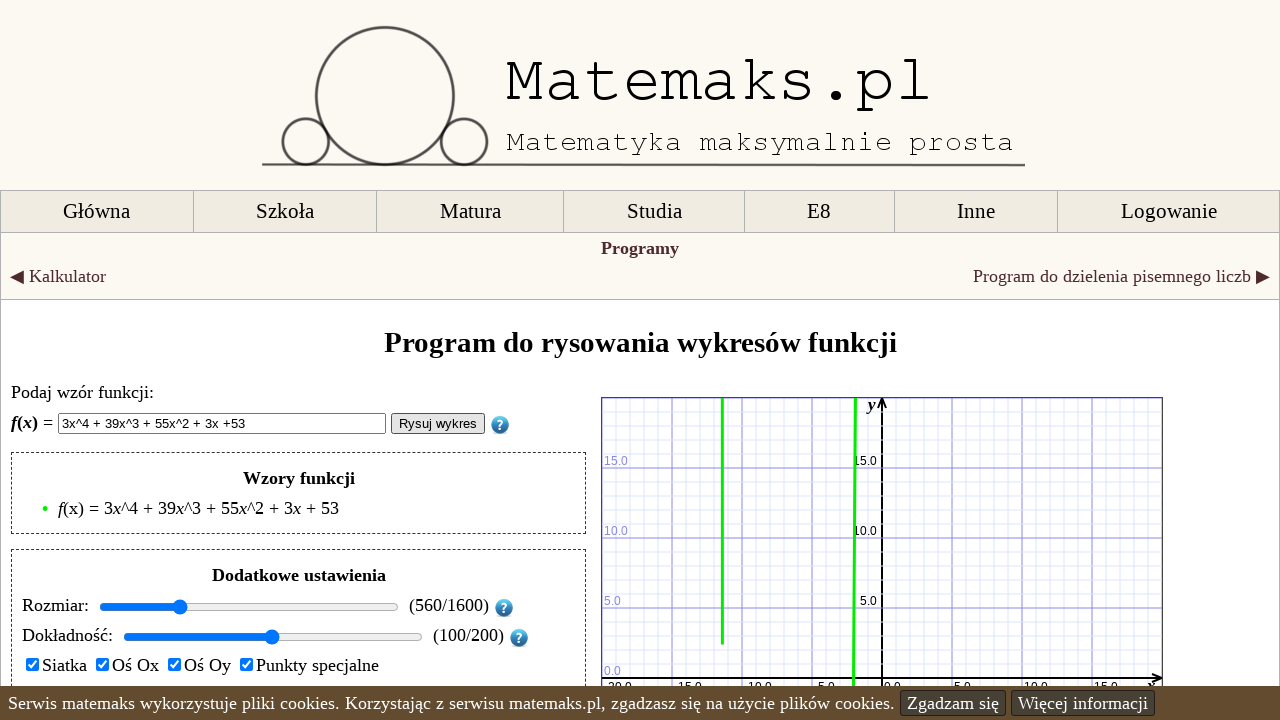

Waited 1 second for graph to render (iteration 52/100)
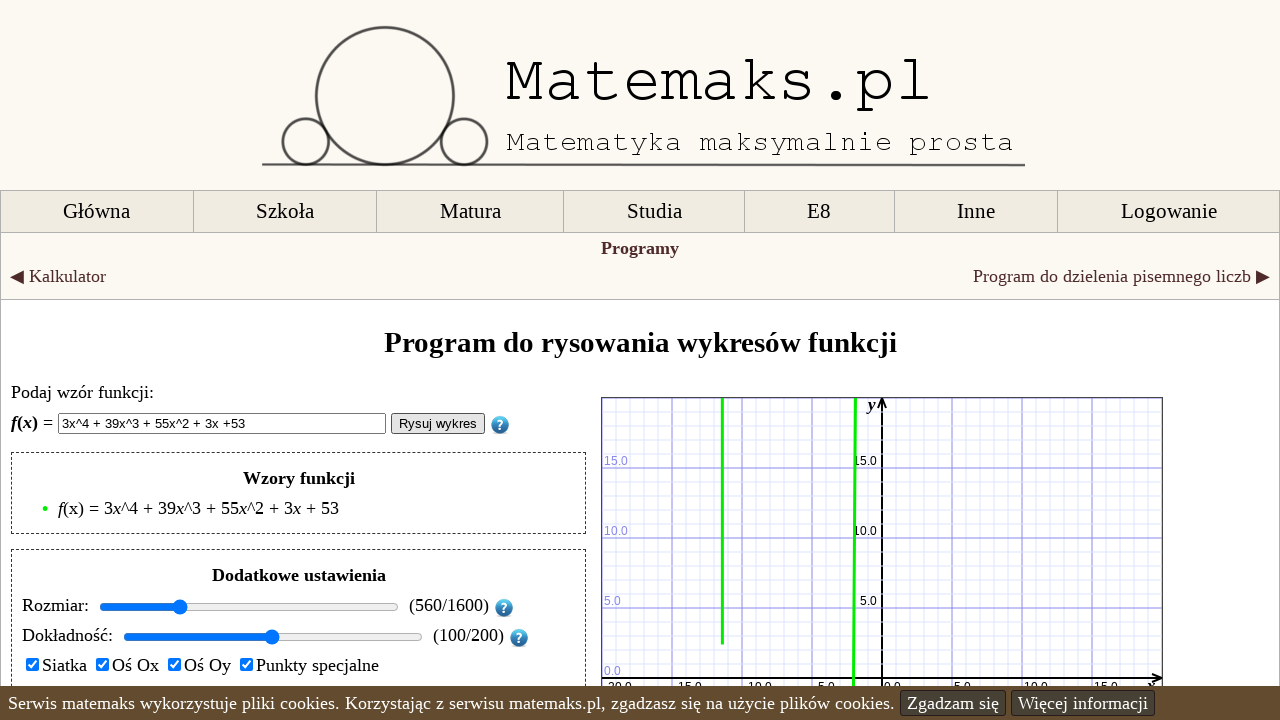

Cleared function input field (iteration 53/100) on #wzor_funkcji
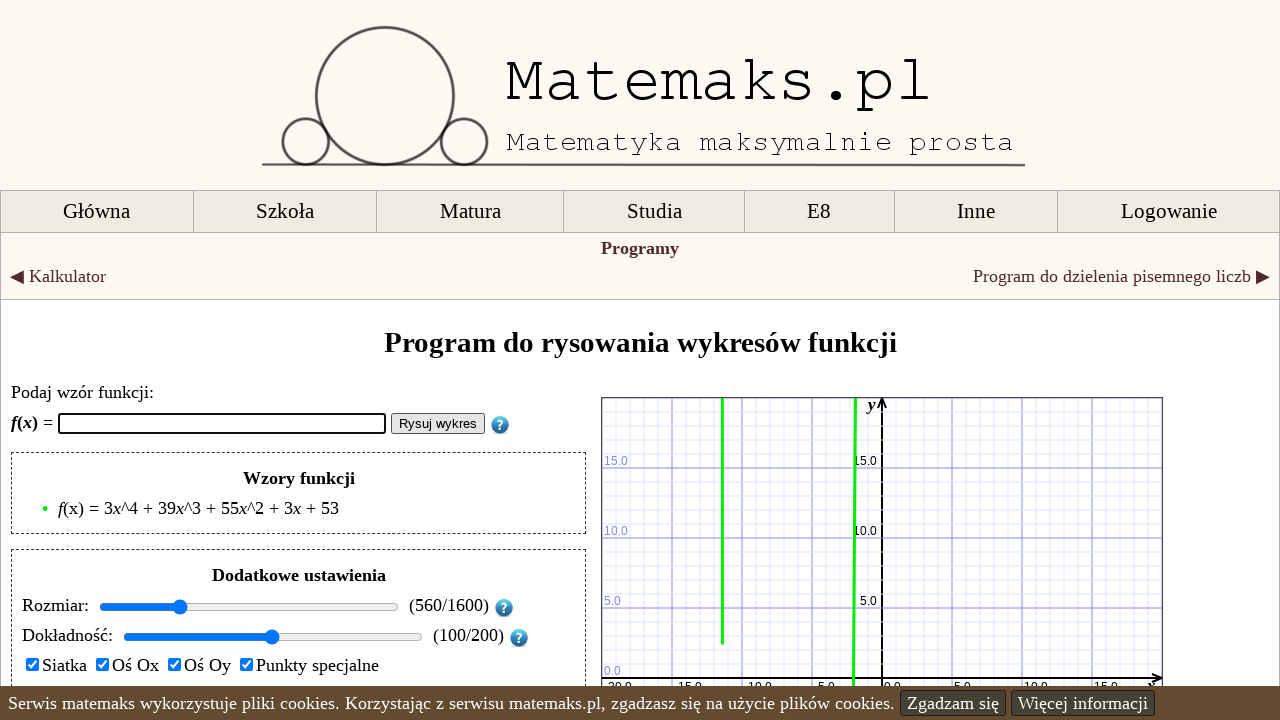

Entered randomly generated polynomial formula (iteration 53/100): 43x^4 + 7x^3 + 6x^2 + 43x +54 on #wzor_funkcji
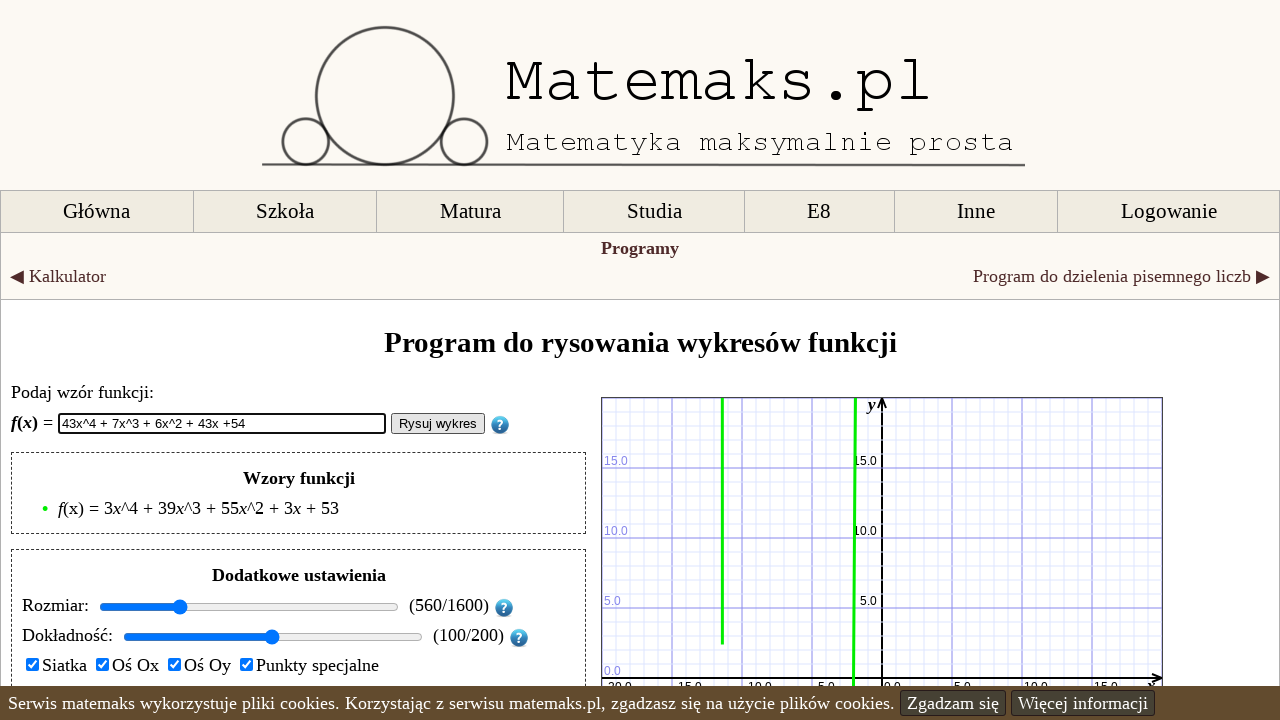

Clicked draw button to render graph (iteration 53/100) at (438, 424) on #rysuj_button
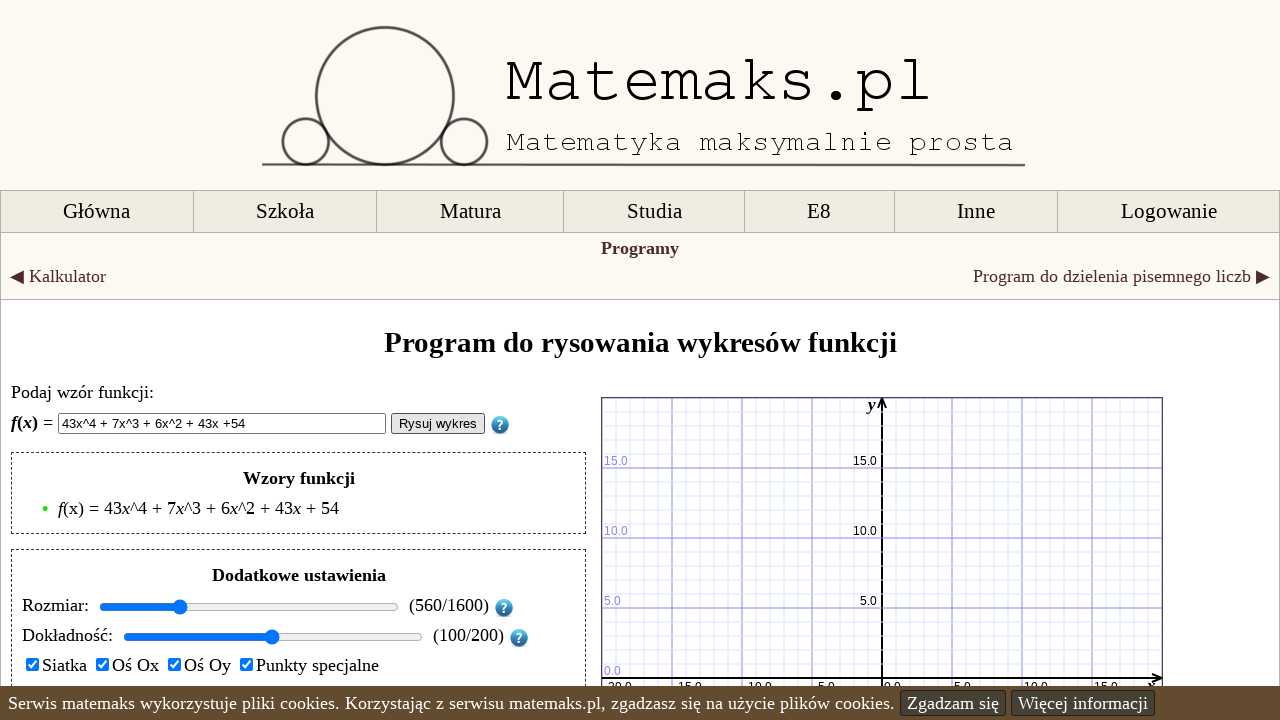

Waited 1 second for graph to render (iteration 53/100)
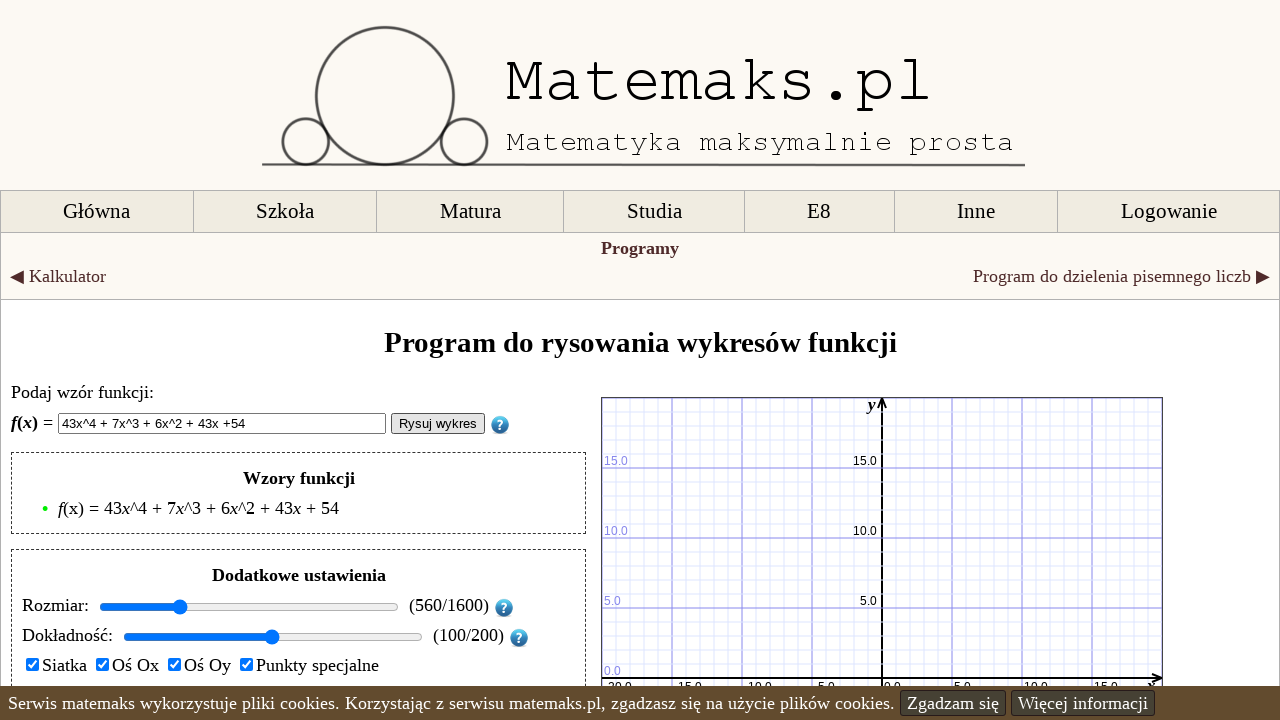

Cleared function input field (iteration 54/100) on #wzor_funkcji
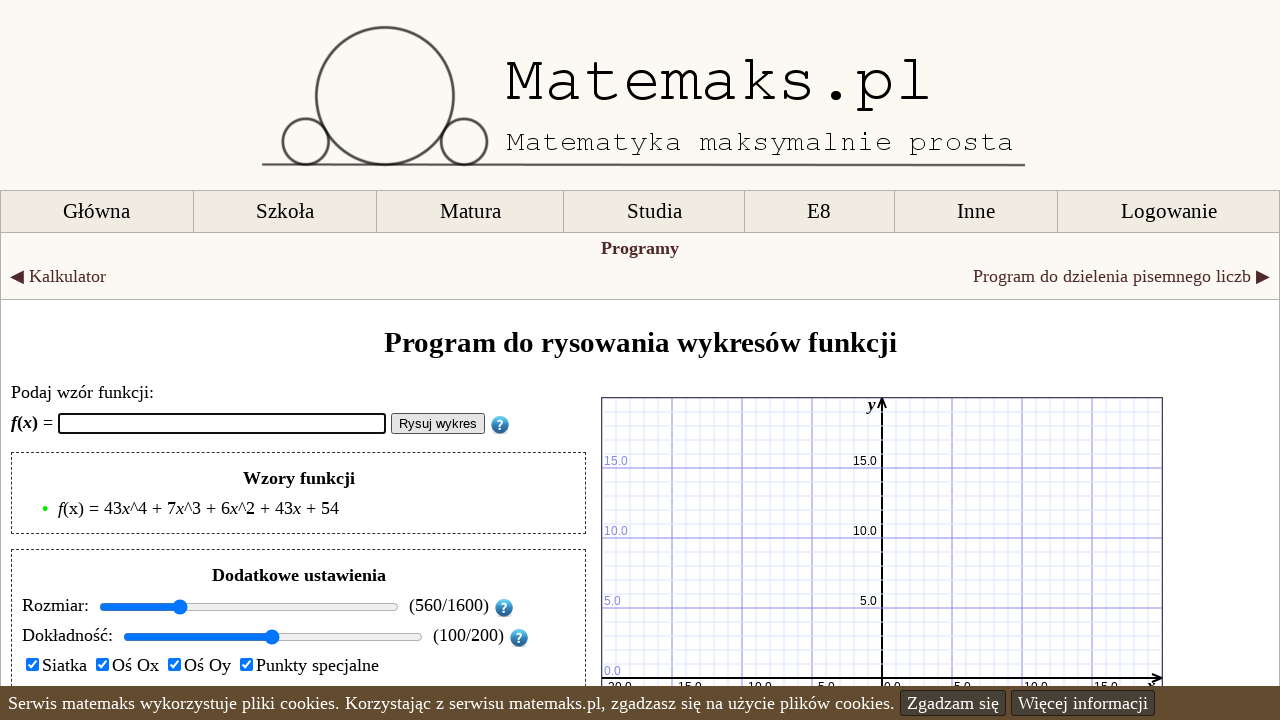

Entered randomly generated polynomial formula (iteration 54/100): 24x^4 + 14x^3 + 30x^2 + 24x +55 on #wzor_funkcji
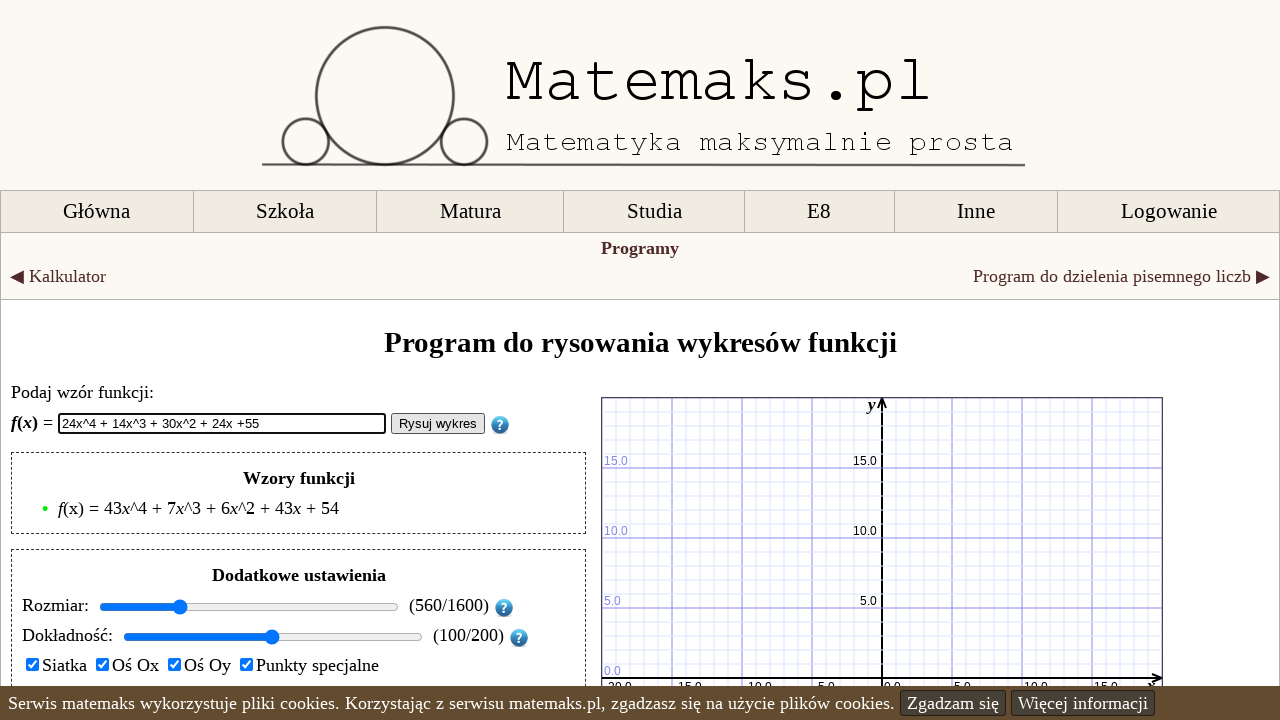

Clicked draw button to render graph (iteration 54/100) at (438, 424) on #rysuj_button
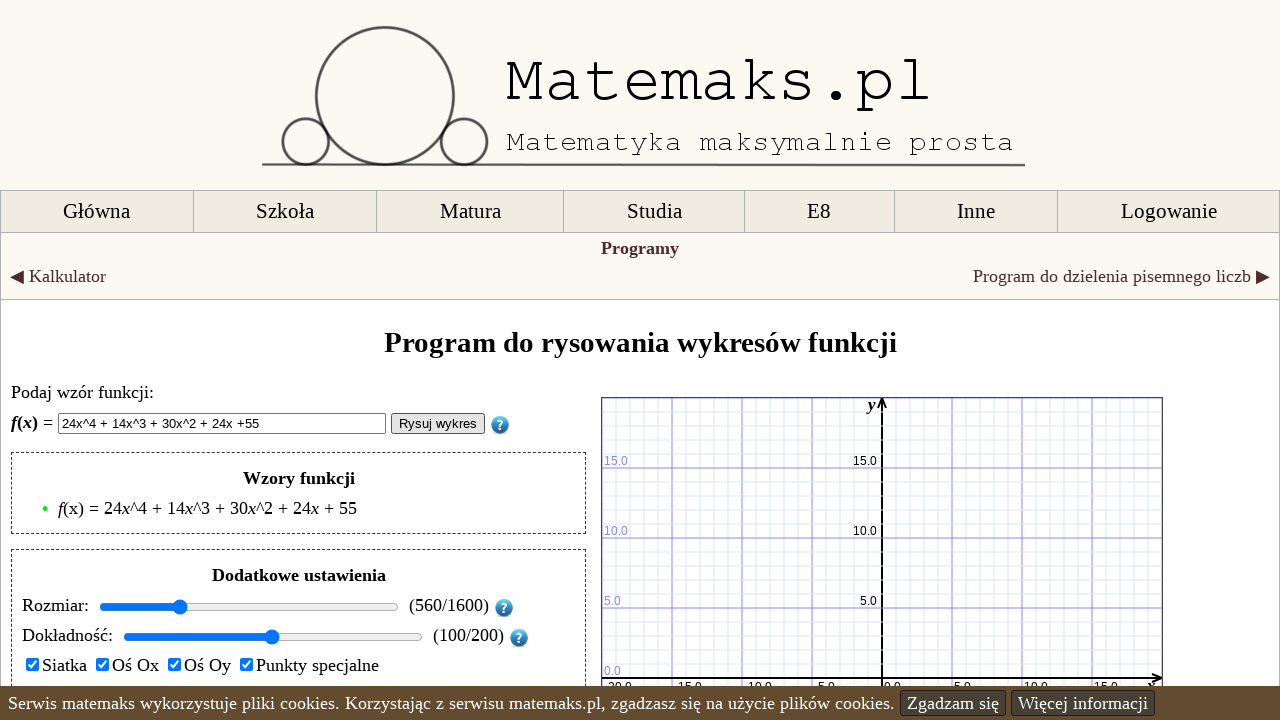

Waited 1 second for graph to render (iteration 54/100)
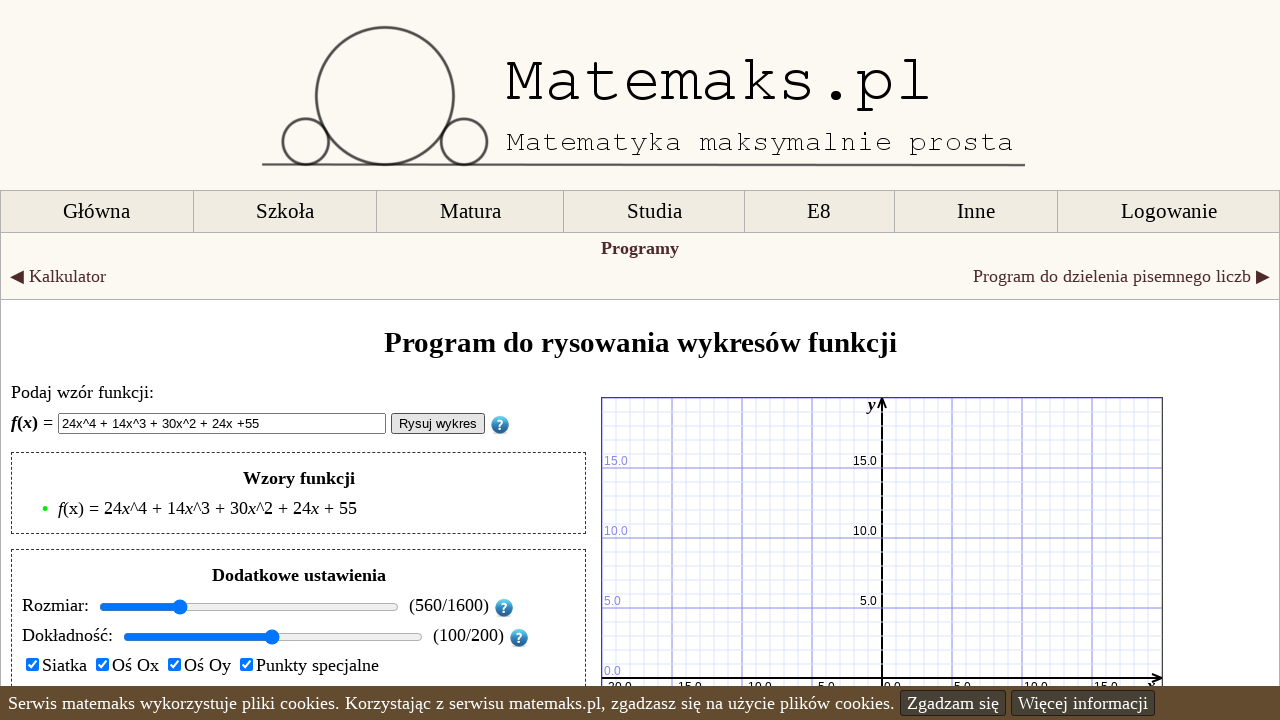

Cleared function input field (iteration 55/100) on #wzor_funkcji
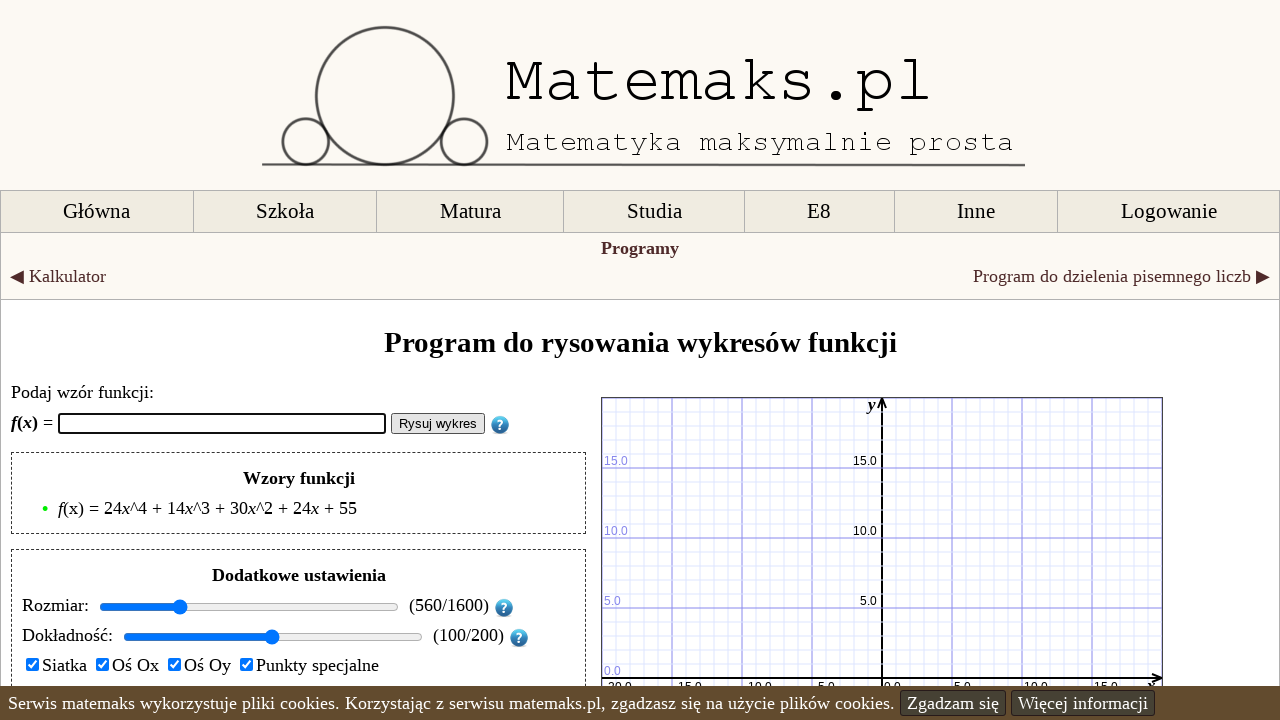

Entered randomly generated polynomial formula (iteration 55/100): 29x^4 + 45x^3 + 47x^2 + 29x +56 on #wzor_funkcji
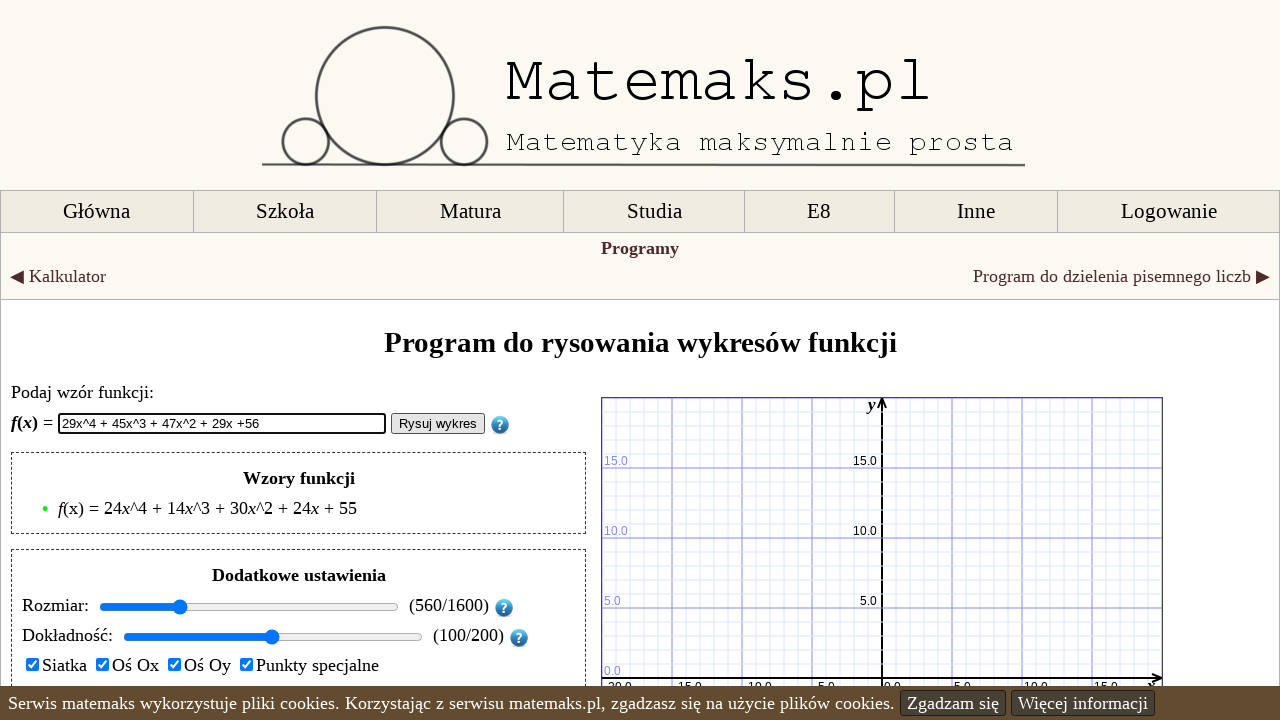

Clicked draw button to render graph (iteration 55/100) at (438, 424) on #rysuj_button
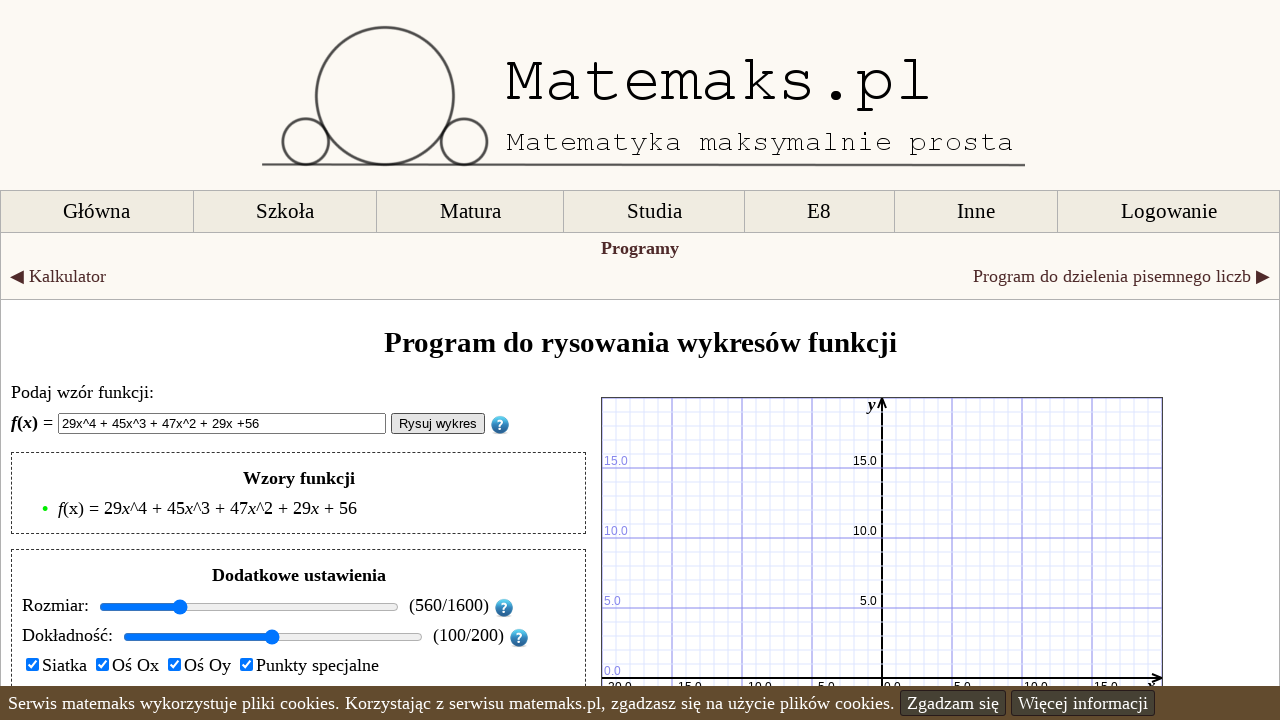

Waited 1 second for graph to render (iteration 55/100)
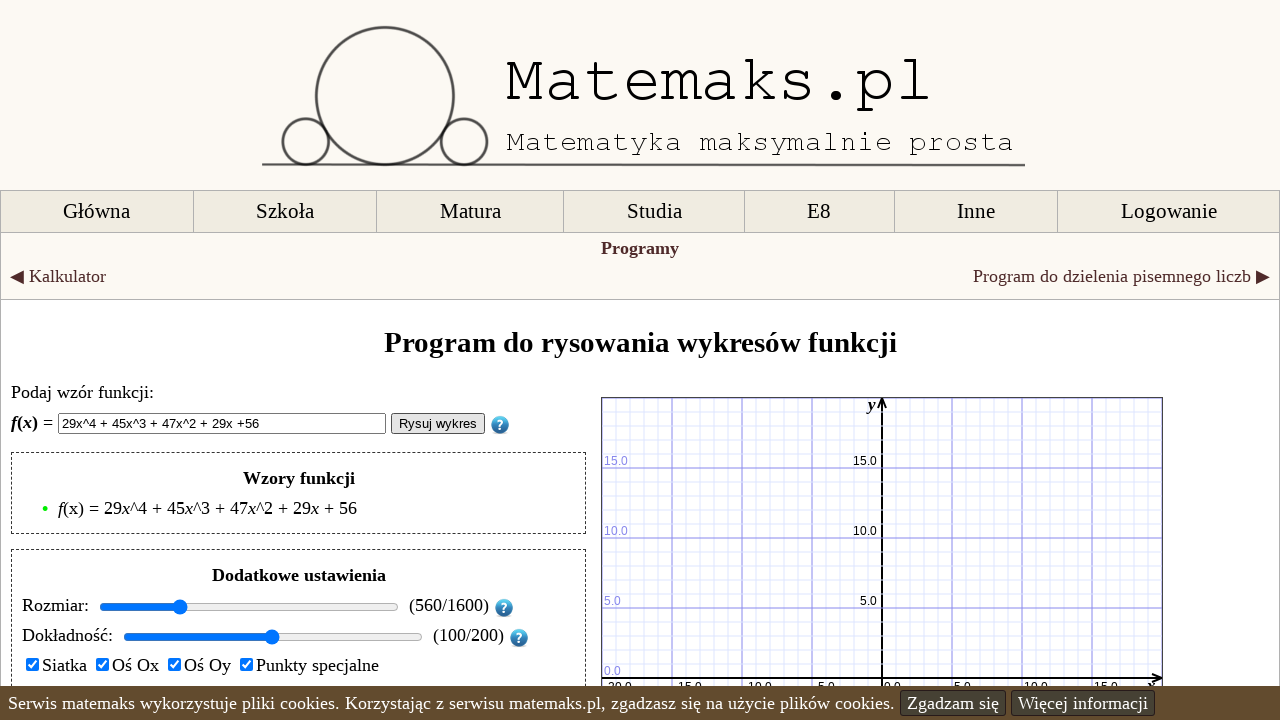

Cleared function input field (iteration 56/100) on #wzor_funkcji
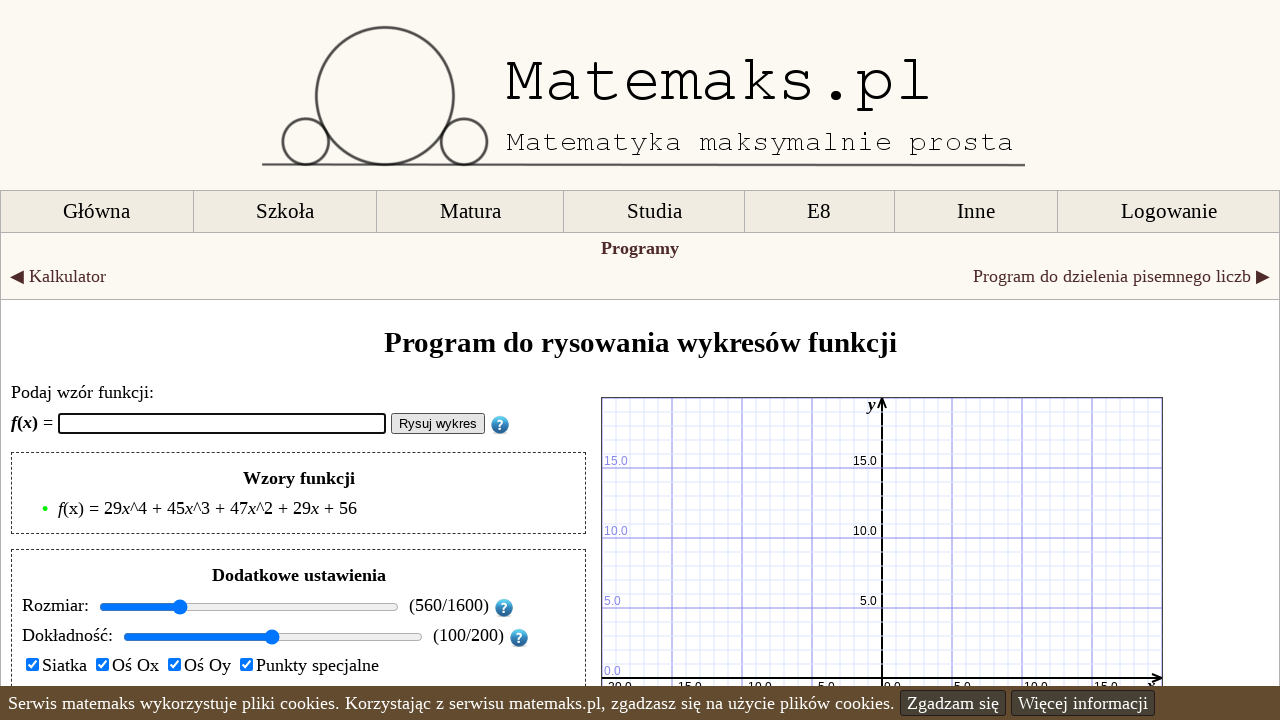

Entered randomly generated polynomial formula (iteration 56/100): 4x^4 + 44x^3 + 39x^2 + 4x +57 on #wzor_funkcji
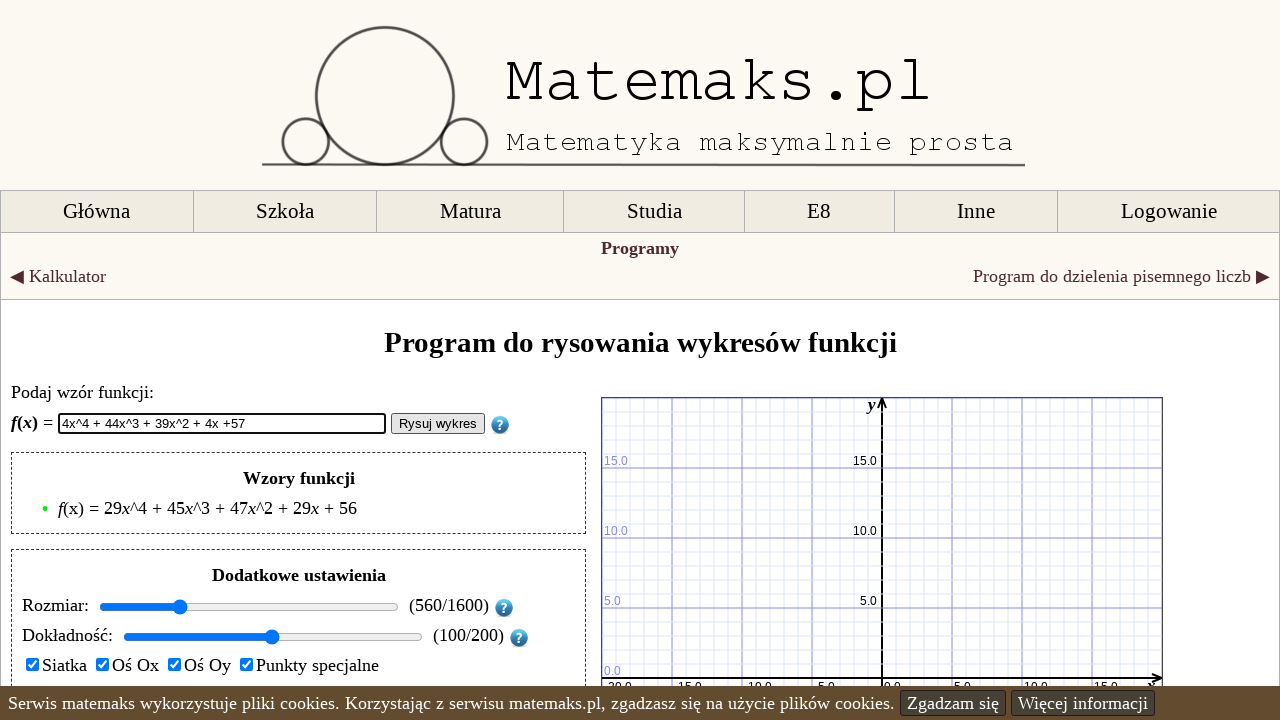

Clicked draw button to render graph (iteration 56/100) at (438, 424) on #rysuj_button
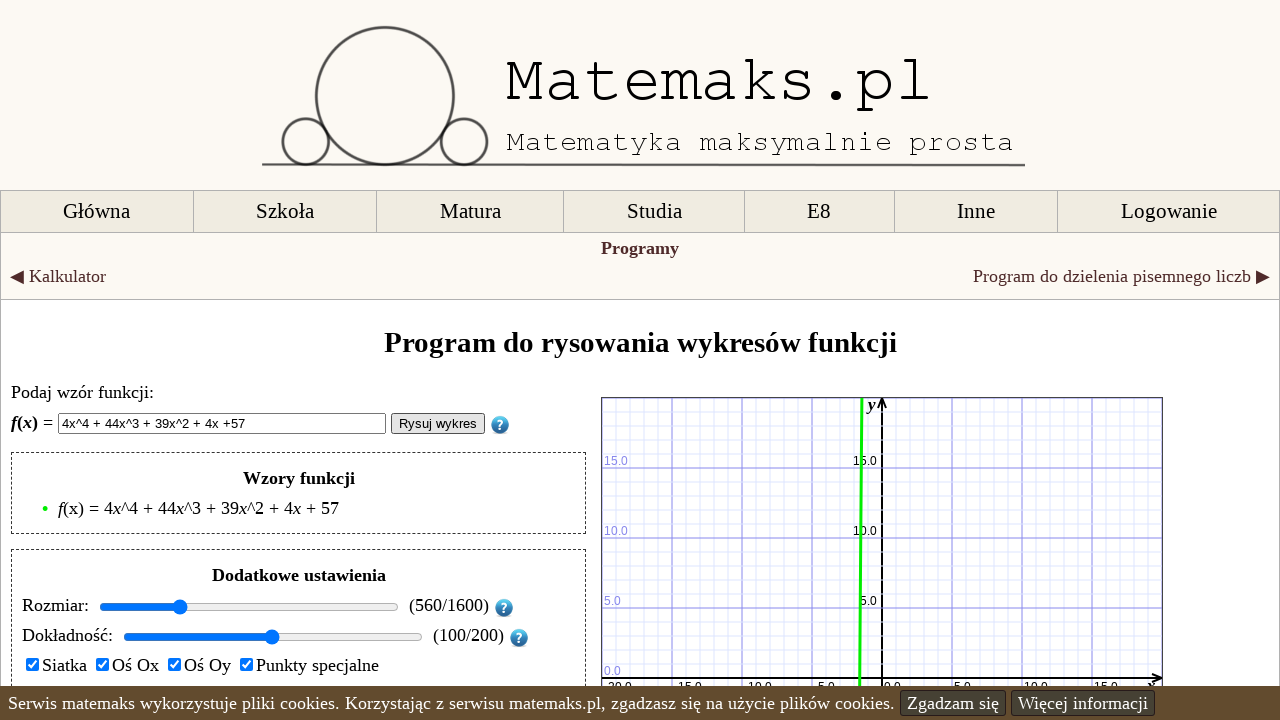

Waited 1 second for graph to render (iteration 56/100)
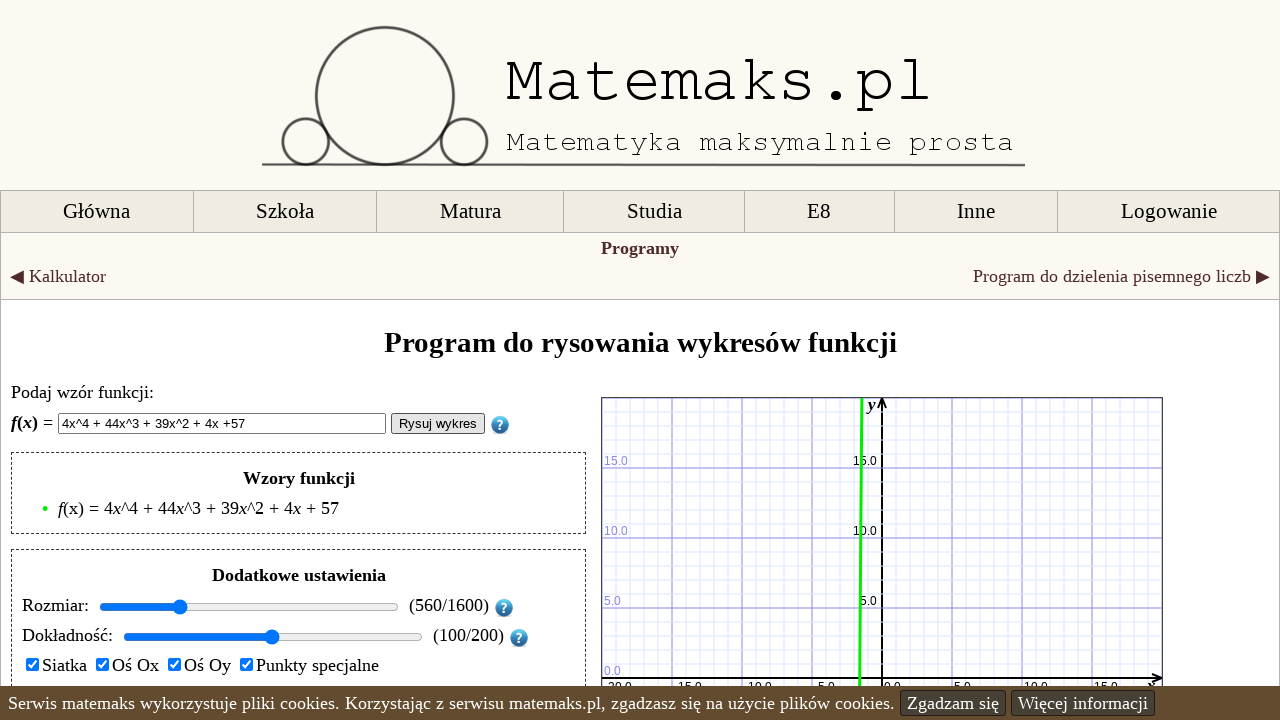

Cleared function input field (iteration 57/100) on #wzor_funkcji
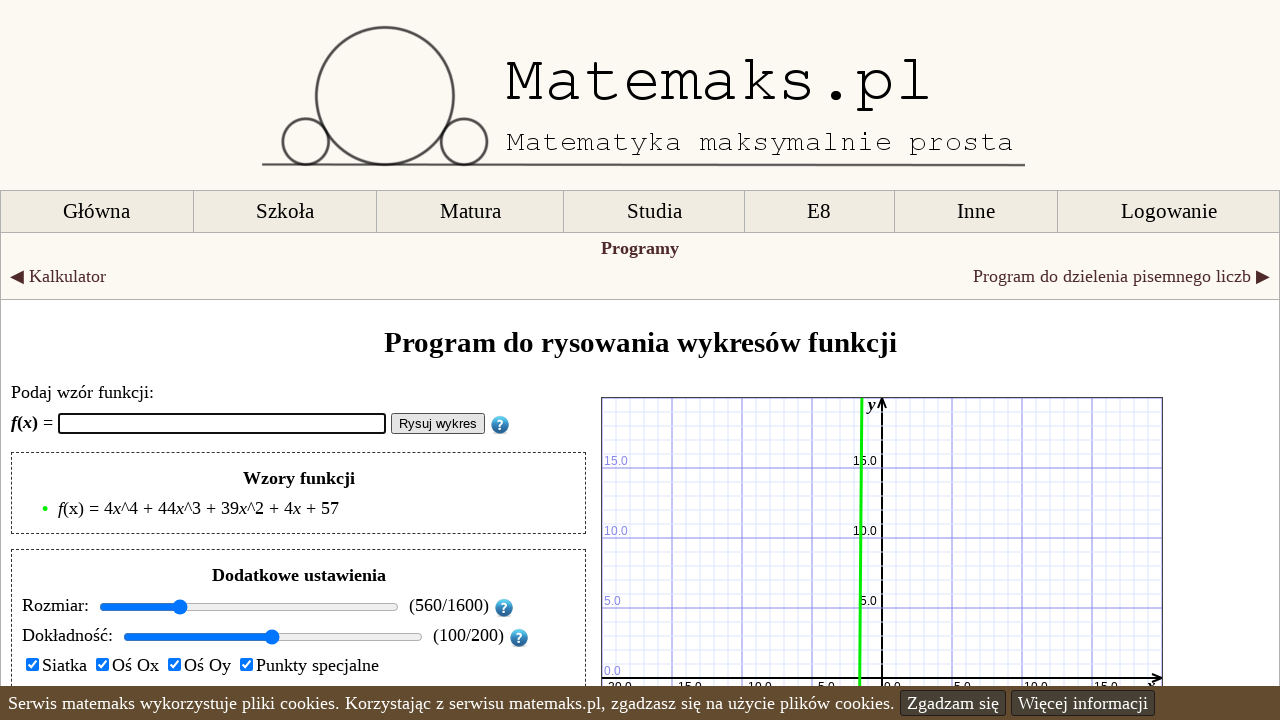

Entered randomly generated polynomial formula (iteration 57/100): 8x^4 + 38x^3 + 39x^2 + 8x +58 on #wzor_funkcji
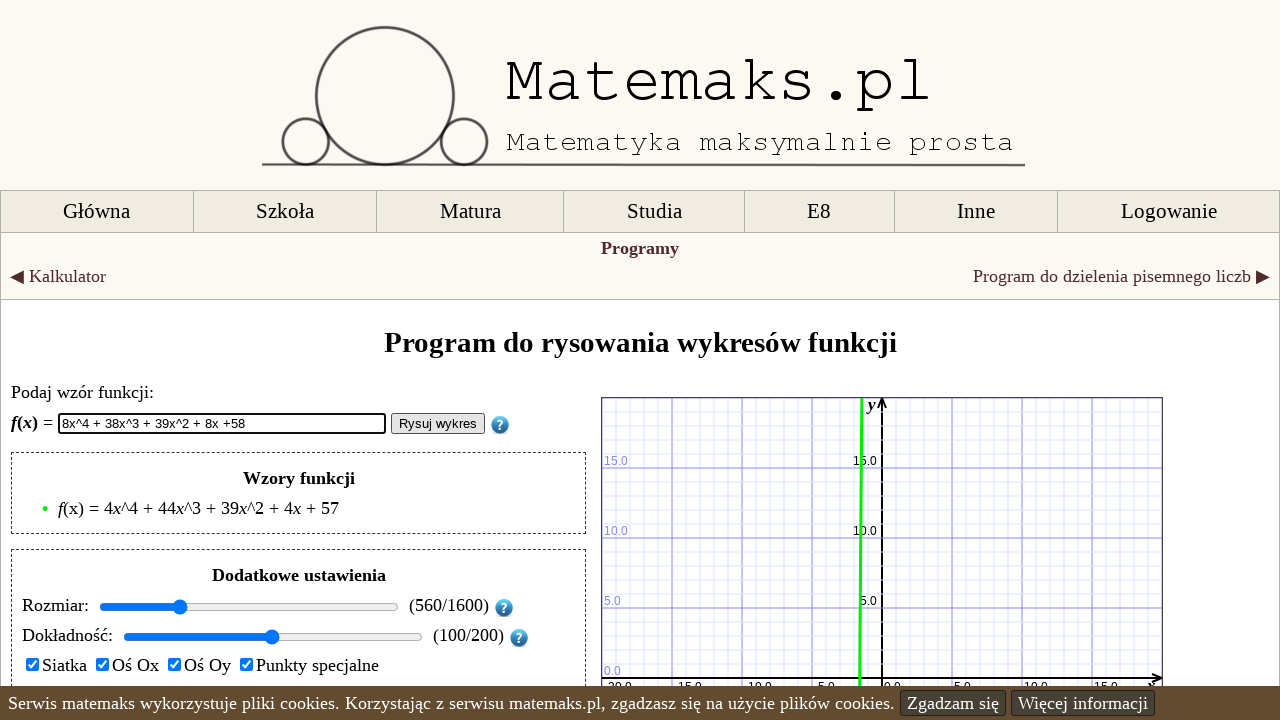

Clicked draw button to render graph (iteration 57/100) at (438, 424) on #rysuj_button
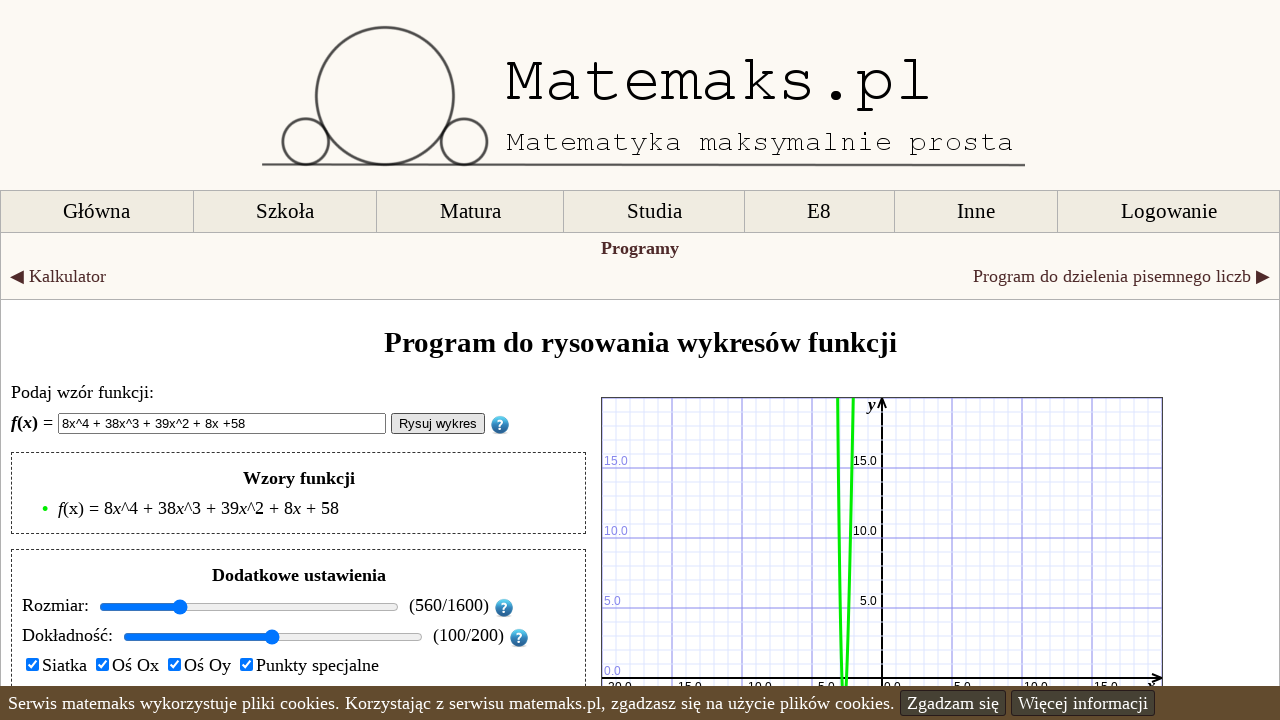

Waited 1 second for graph to render (iteration 57/100)
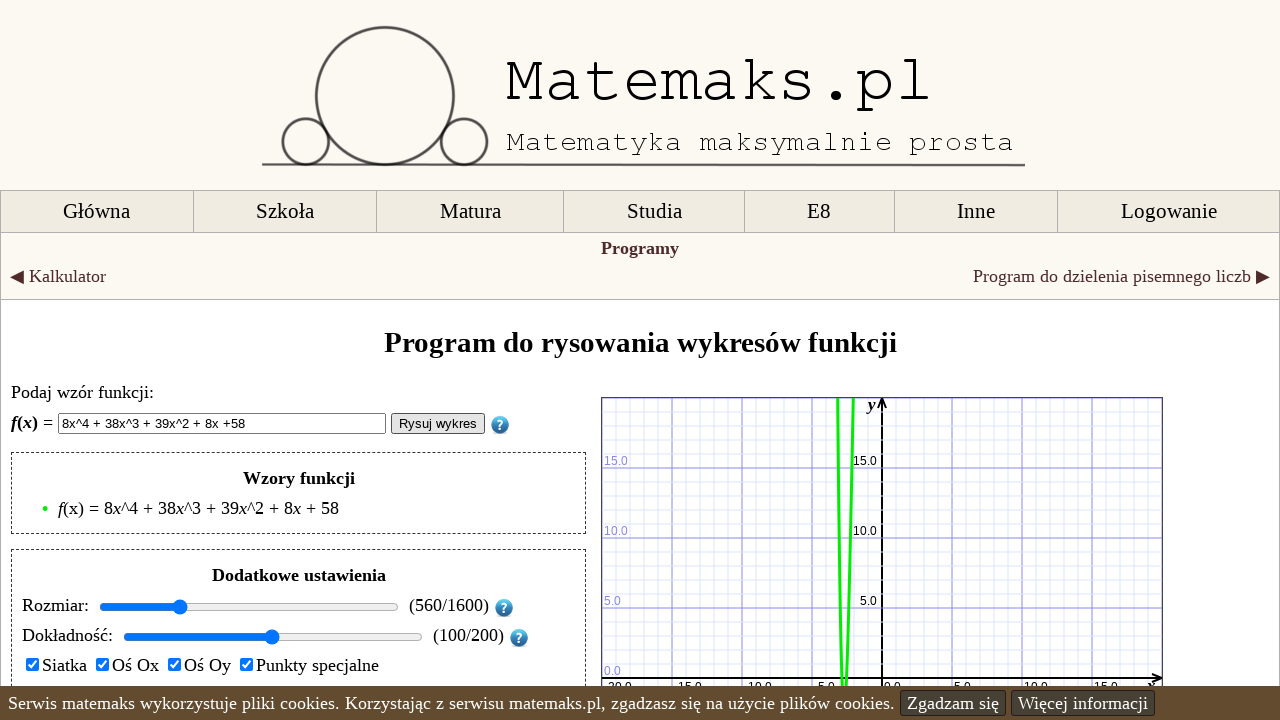

Cleared function input field (iteration 58/100) on #wzor_funkcji
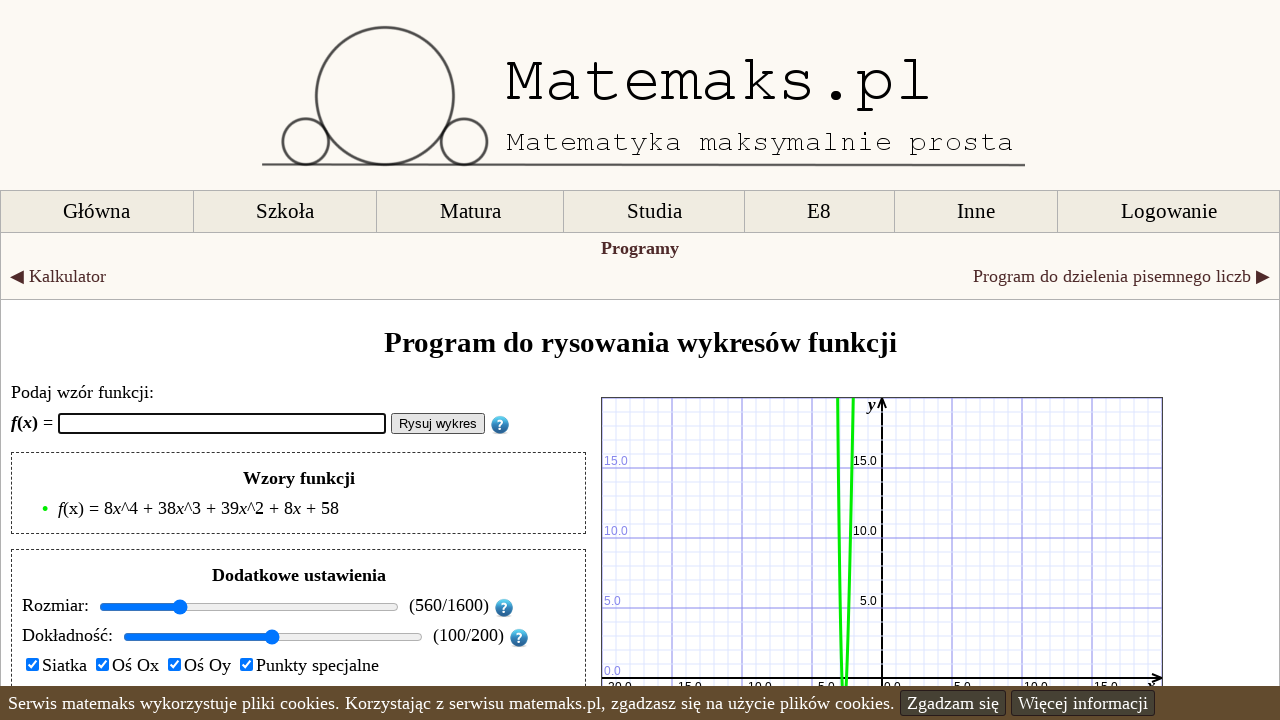

Entered randomly generated polynomial formula (iteration 58/100): 38x^4 + 18x^3 + 48x^2 + 38x +59 on #wzor_funkcji
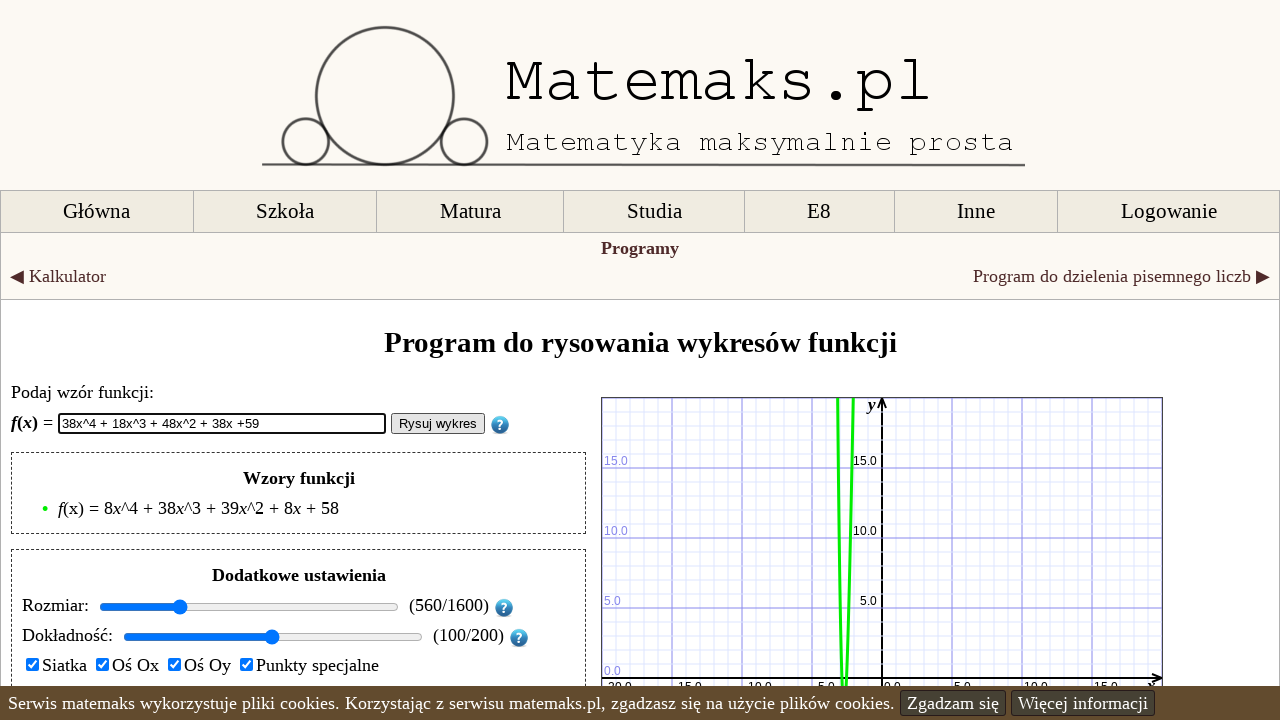

Clicked draw button to render graph (iteration 58/100) at (438, 424) on #rysuj_button
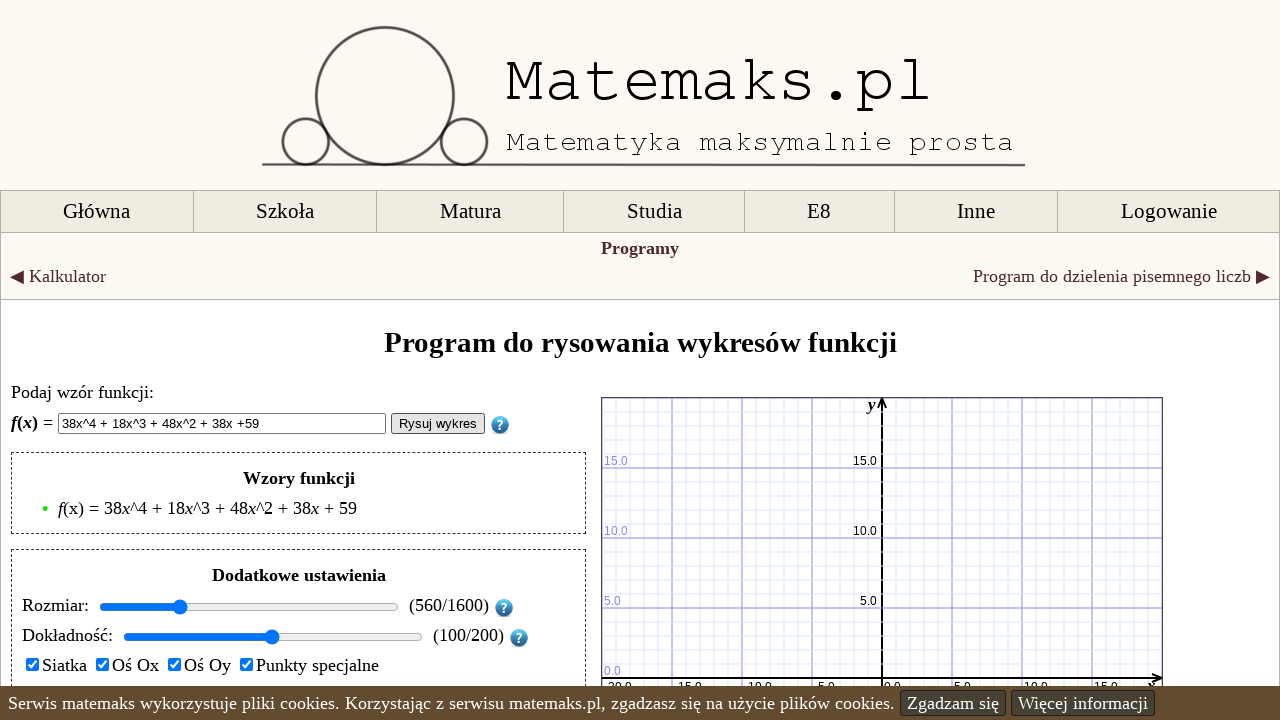

Waited 1 second for graph to render (iteration 58/100)
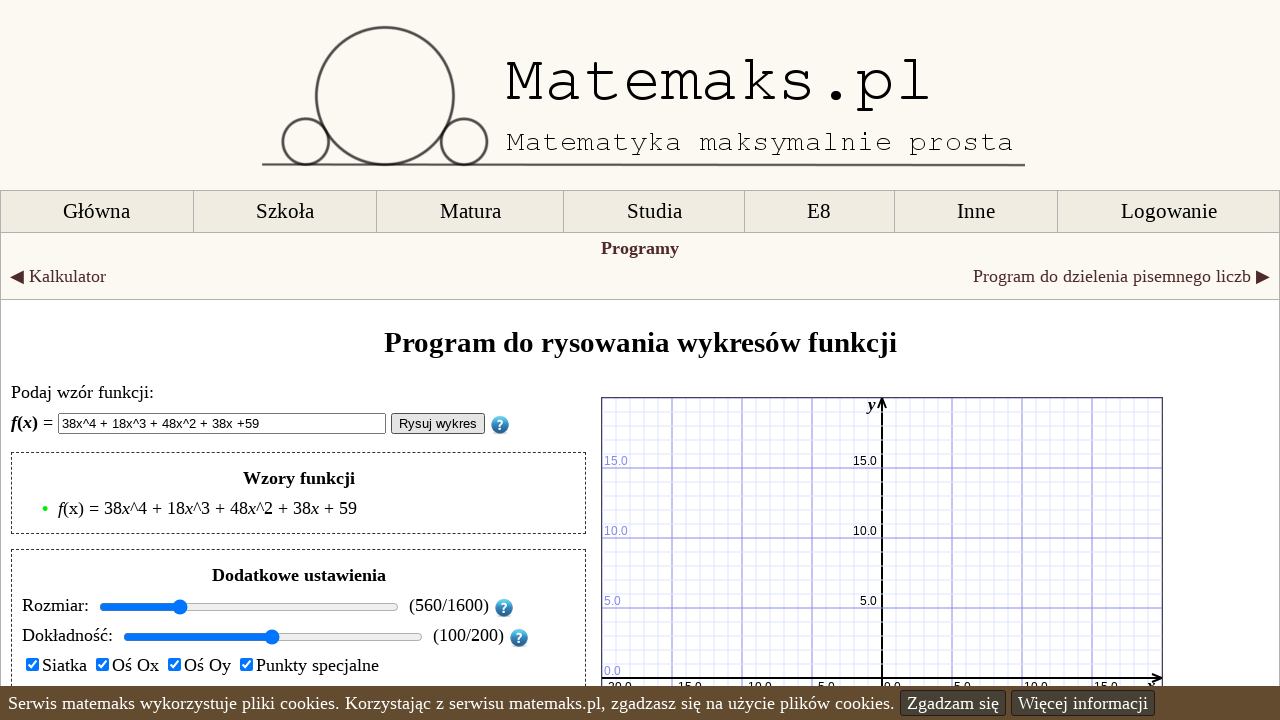

Cleared function input field (iteration 59/100) on #wzor_funkcji
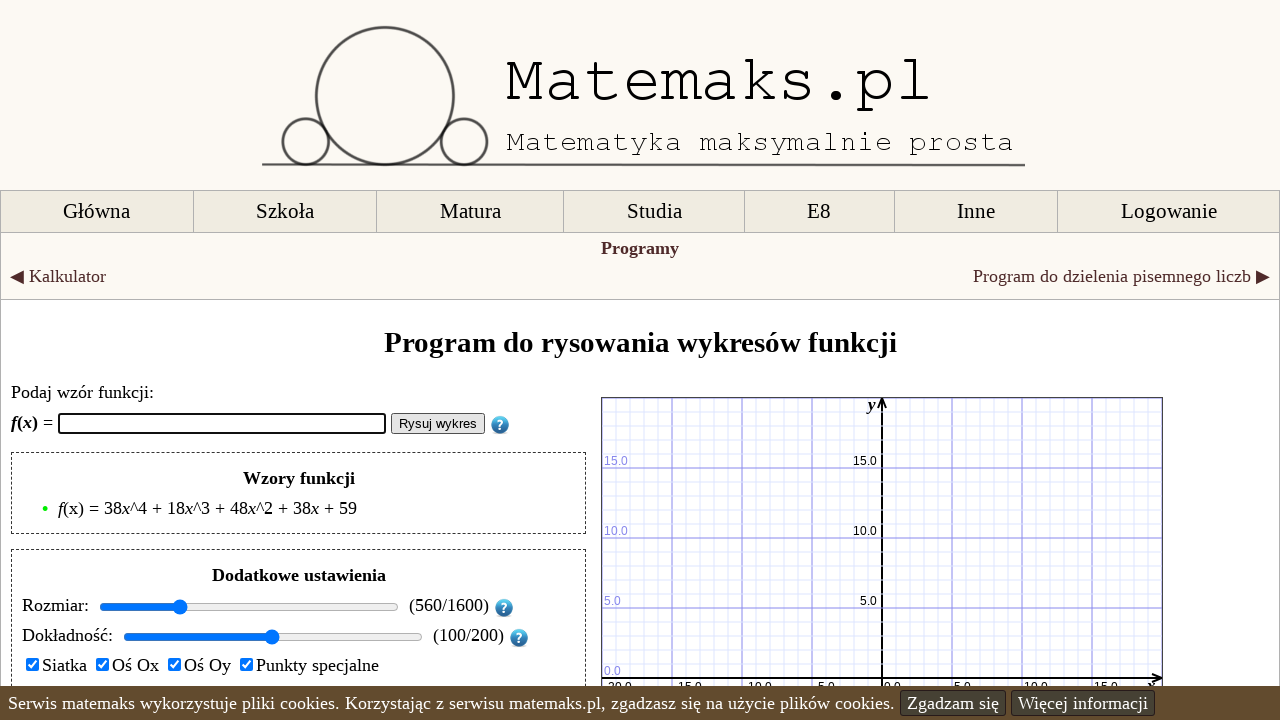

Entered randomly generated polynomial formula (iteration 59/100): 8x^4 + 31x^3 + 37x^2 + 8x +60 on #wzor_funkcji
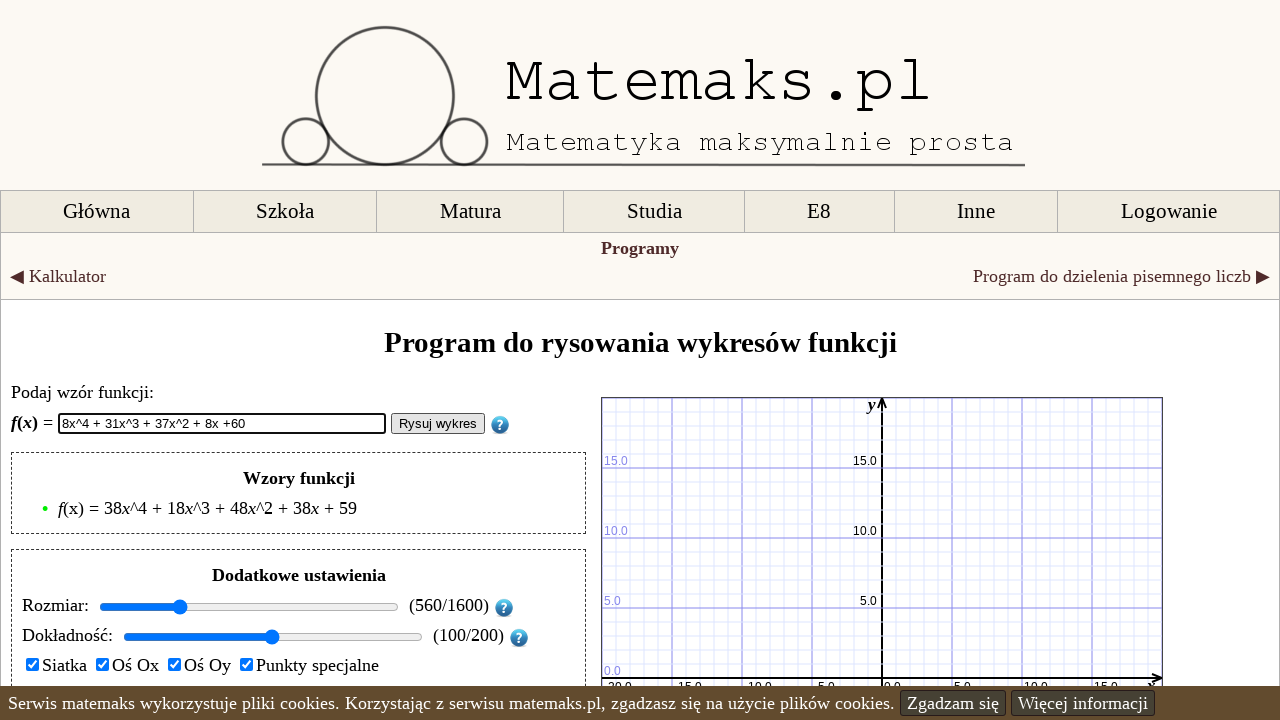

Clicked draw button to render graph (iteration 59/100) at (438, 424) on #rysuj_button
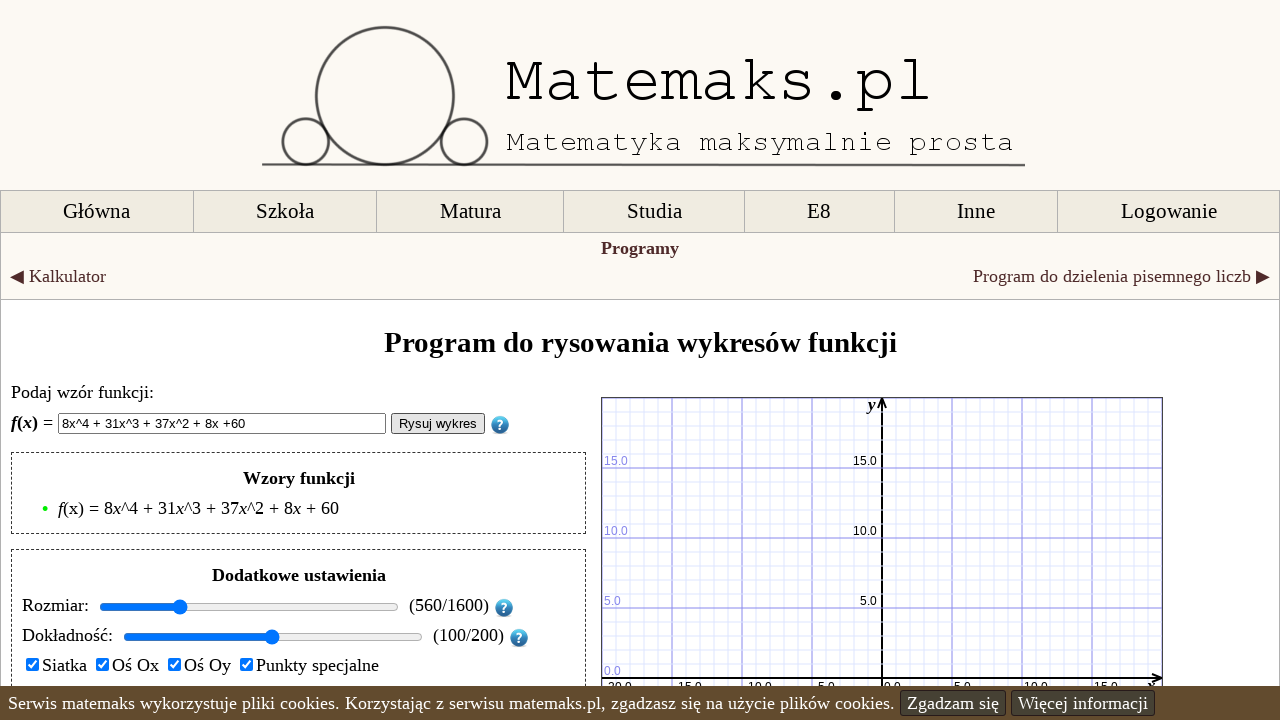

Waited 1 second for graph to render (iteration 59/100)
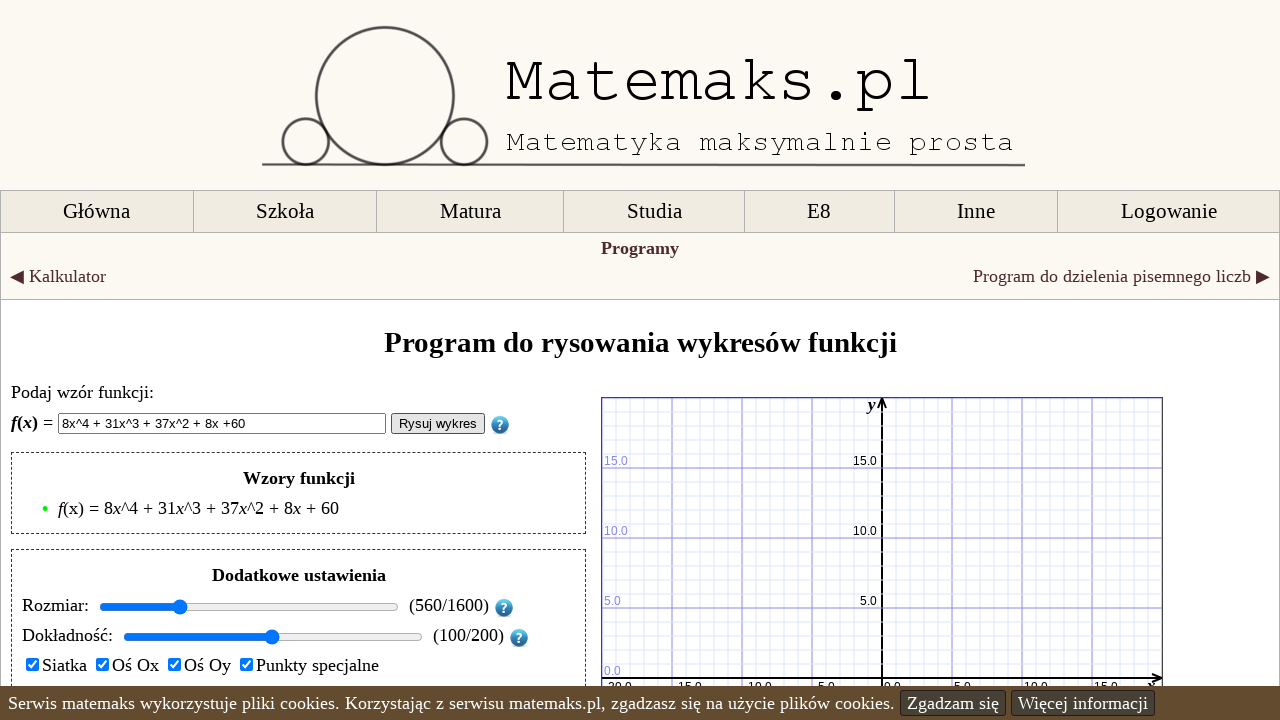

Cleared function input field (iteration 60/100) on #wzor_funkcji
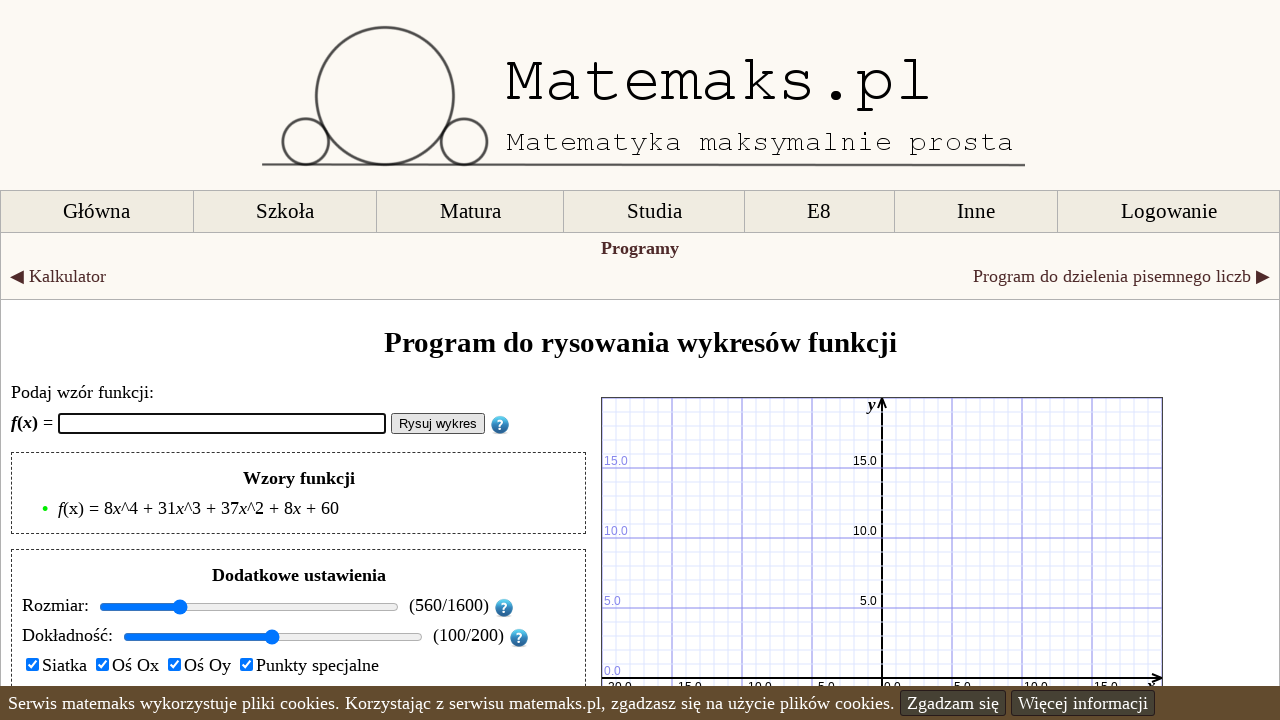

Entered randomly generated polynomial formula (iteration 60/100): 22x^4 + 34x^3 + 27x^2 + 22x +61 on #wzor_funkcji
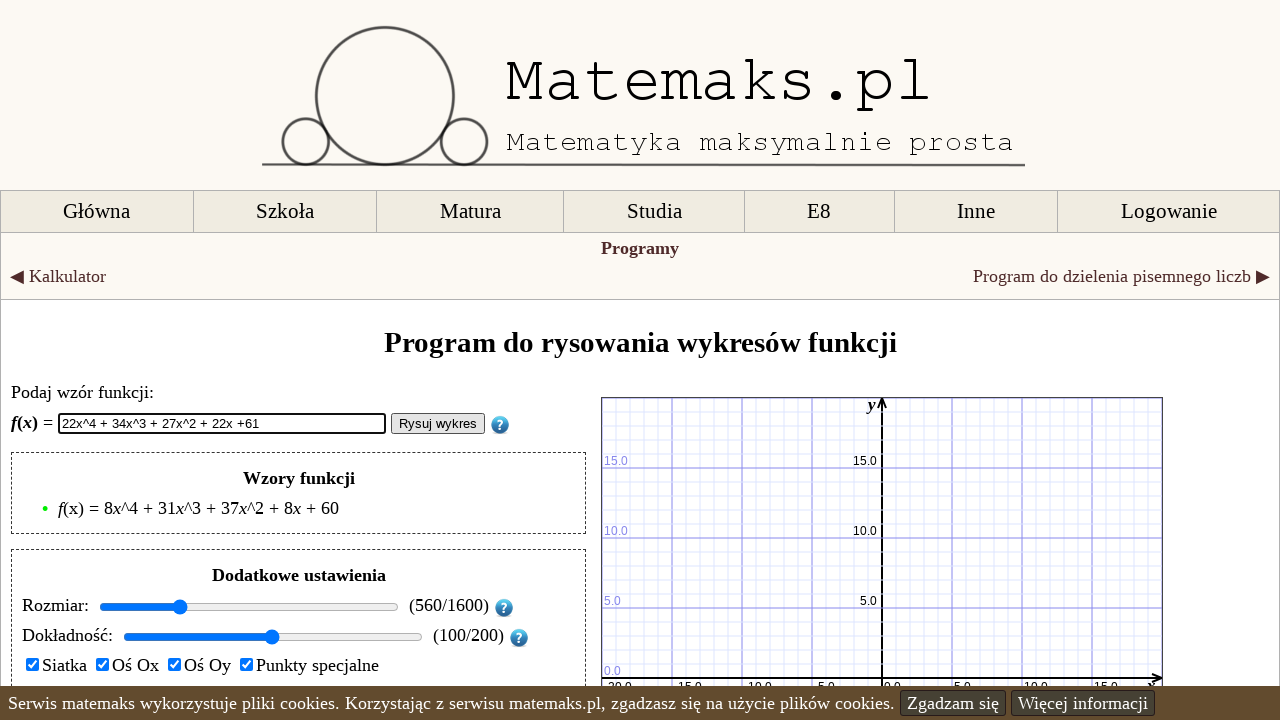

Clicked draw button to render graph (iteration 60/100) at (438, 424) on #rysuj_button
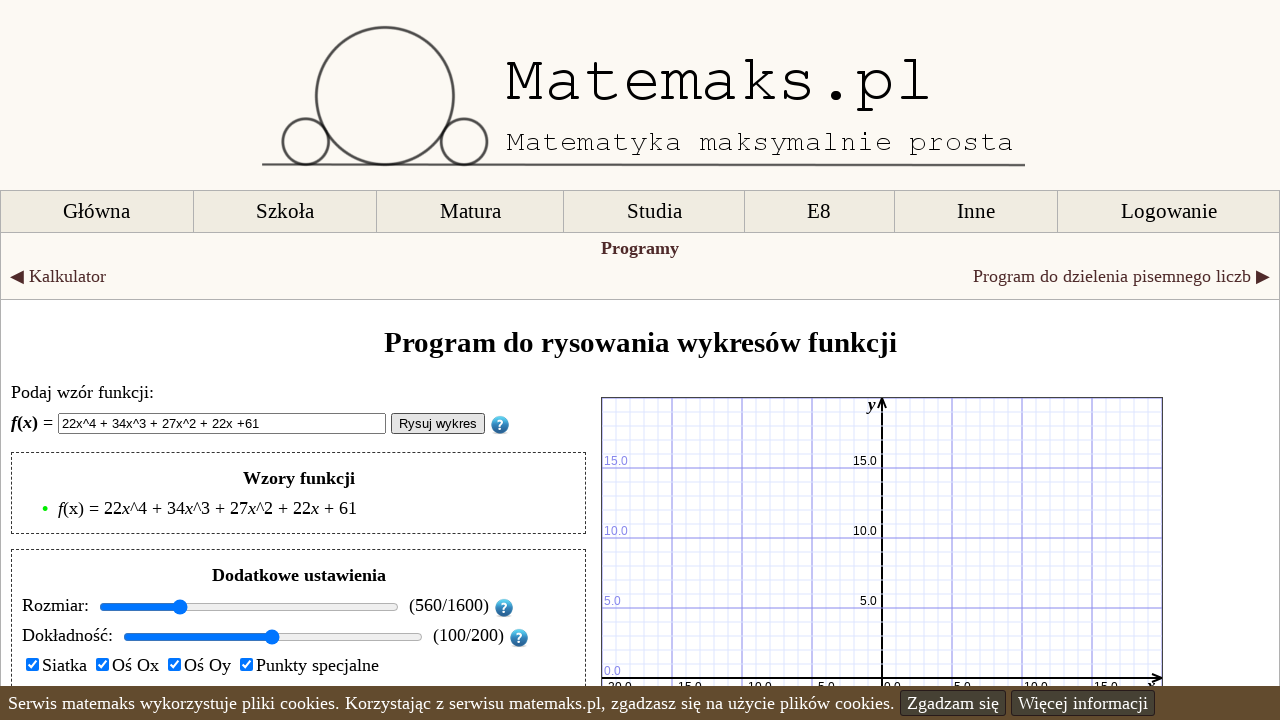

Waited 1 second for graph to render (iteration 60/100)
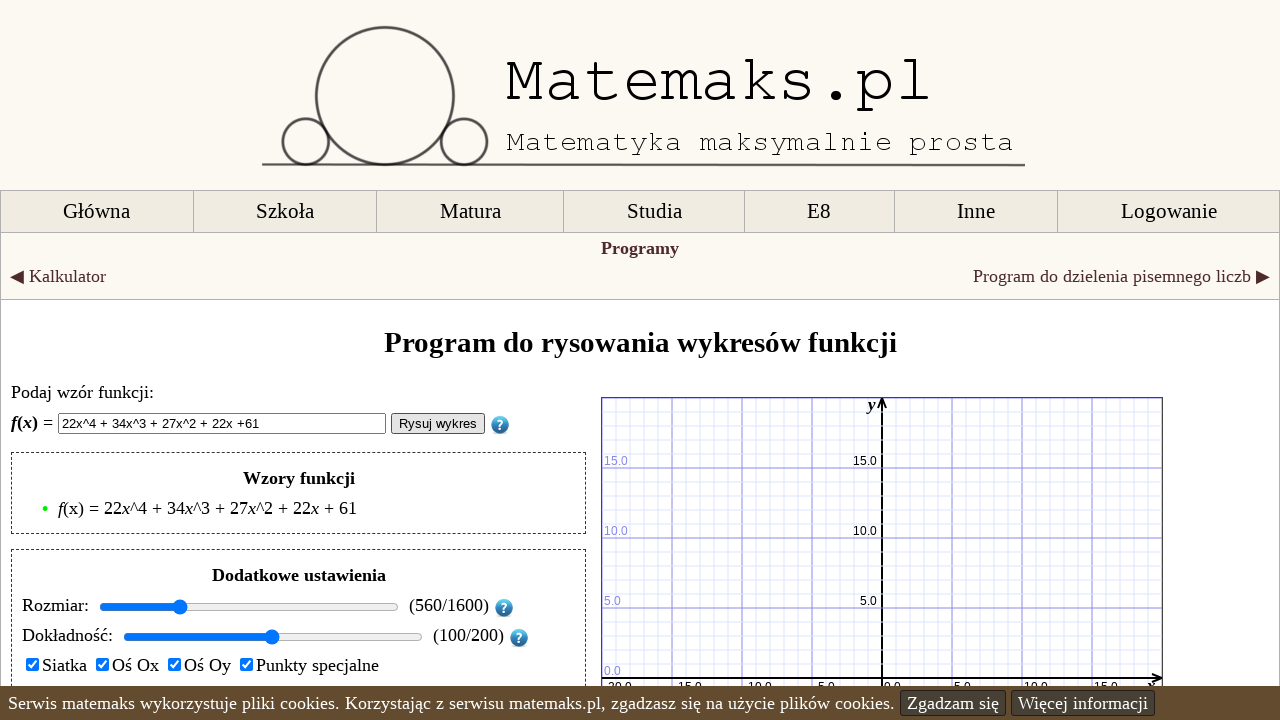

Cleared function input field (iteration 61/100) on #wzor_funkcji
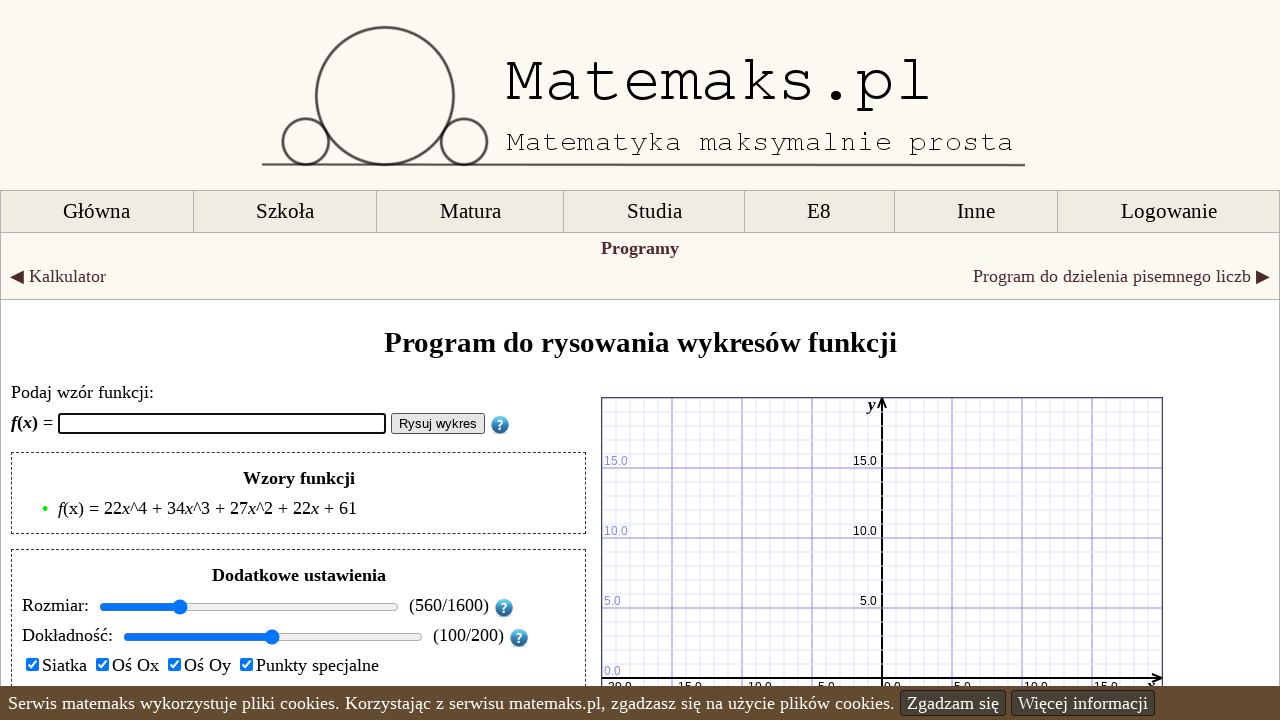

Entered randomly generated polynomial formula (iteration 61/100): 8x^4 + 11x^3 + 63x^2 + 8x +62 on #wzor_funkcji
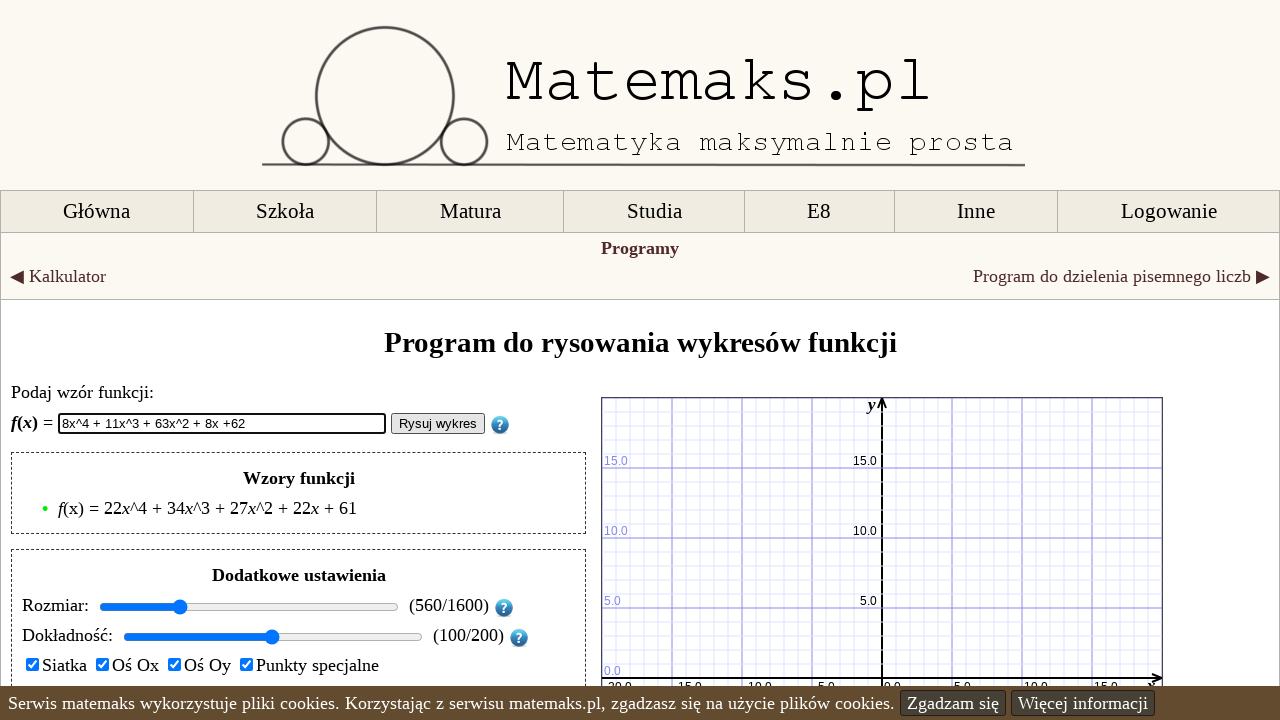

Clicked draw button to render graph (iteration 61/100) at (438, 424) on #rysuj_button
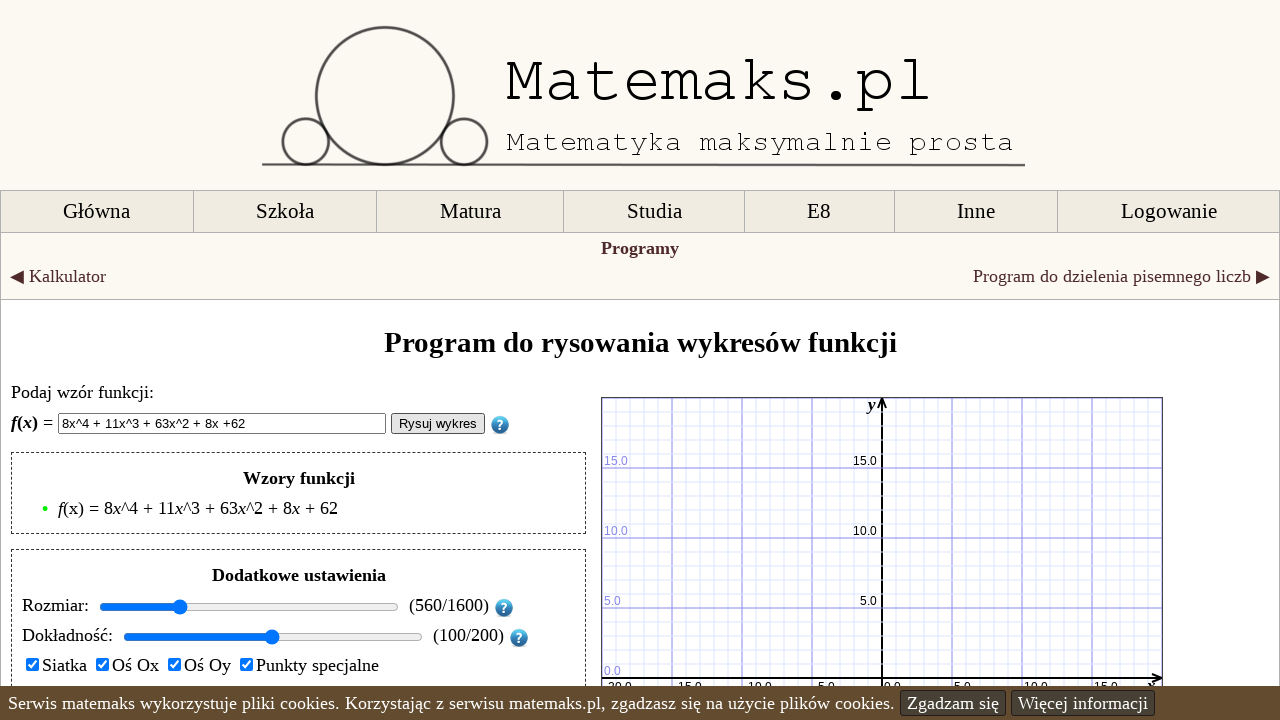

Waited 1 second for graph to render (iteration 61/100)
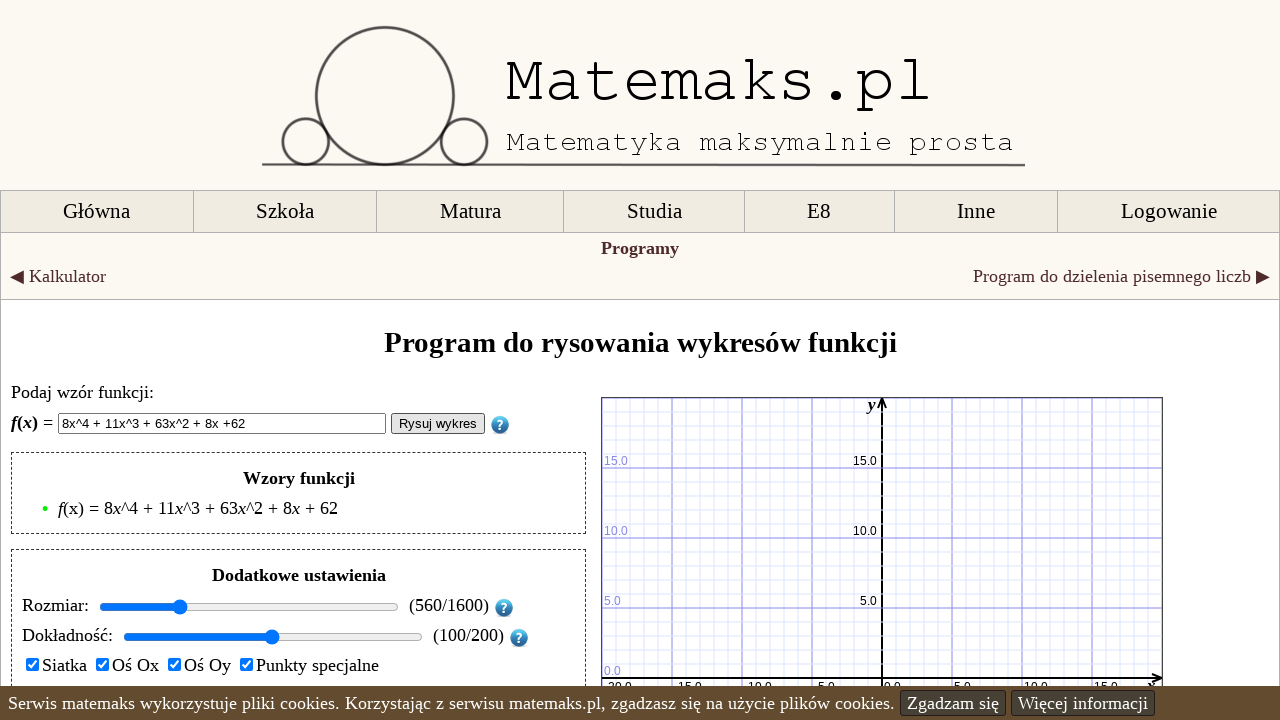

Cleared function input field (iteration 62/100) on #wzor_funkcji
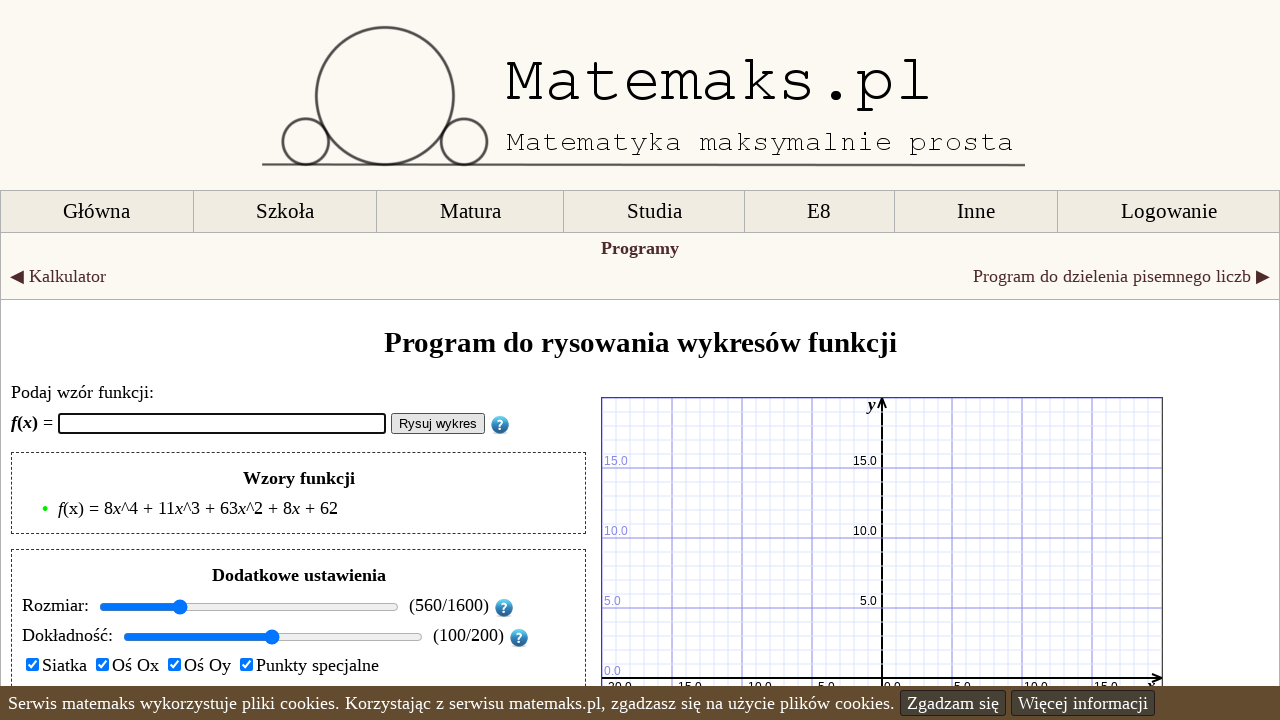

Entered randomly generated polynomial formula (iteration 62/100): 10x^4 + 30x^3 + 18x^2 + 10x +63 on #wzor_funkcji
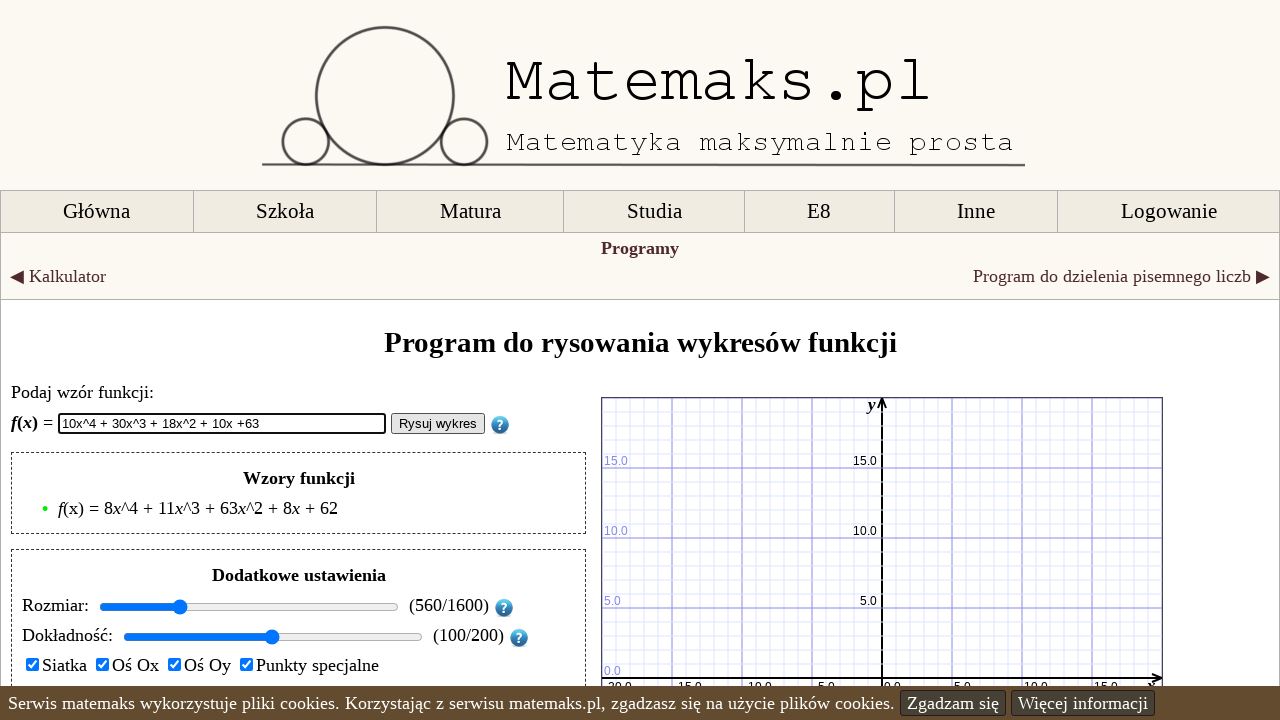

Clicked draw button to render graph (iteration 62/100) at (438, 424) on #rysuj_button
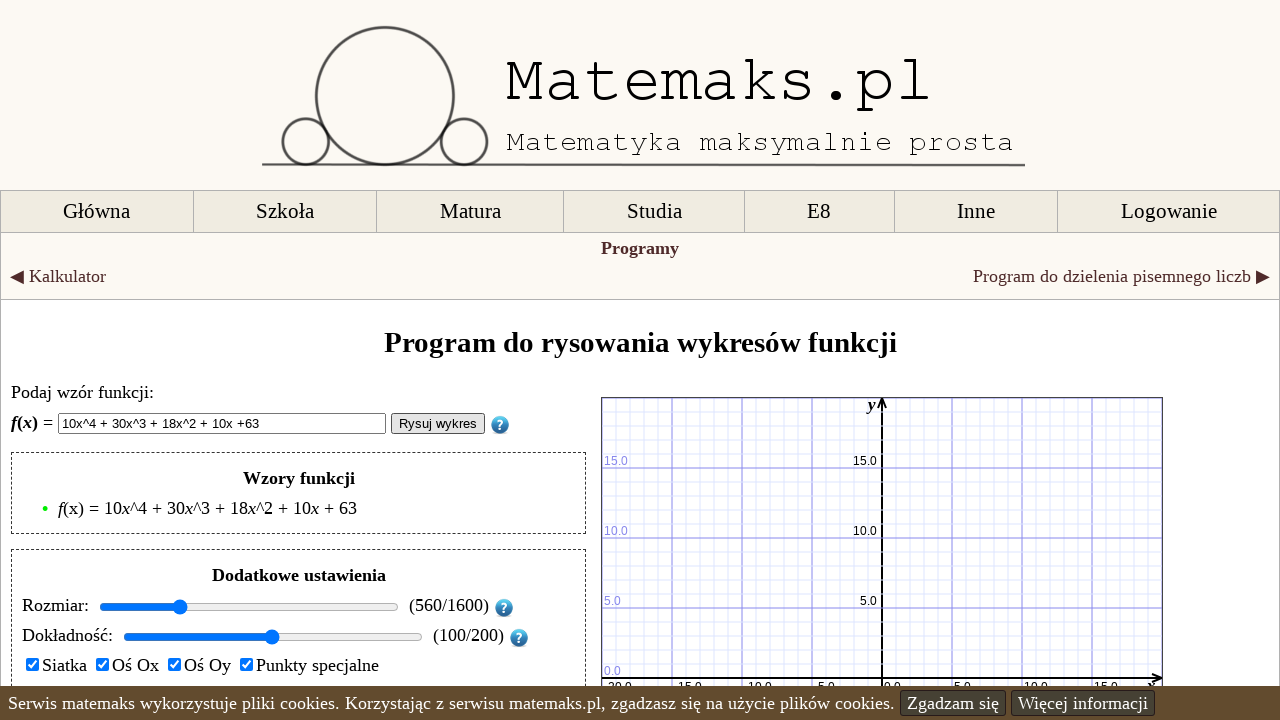

Waited 1 second for graph to render (iteration 62/100)
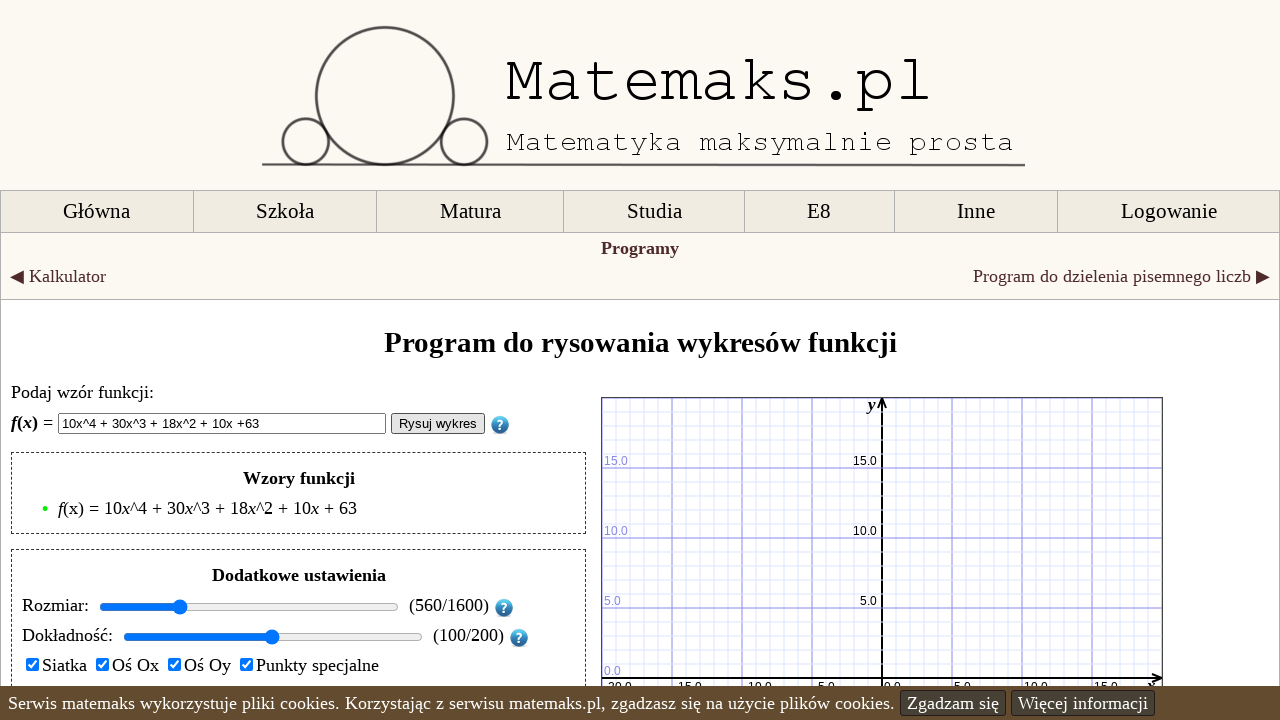

Cleared function input field (iteration 63/100) on #wzor_funkcji
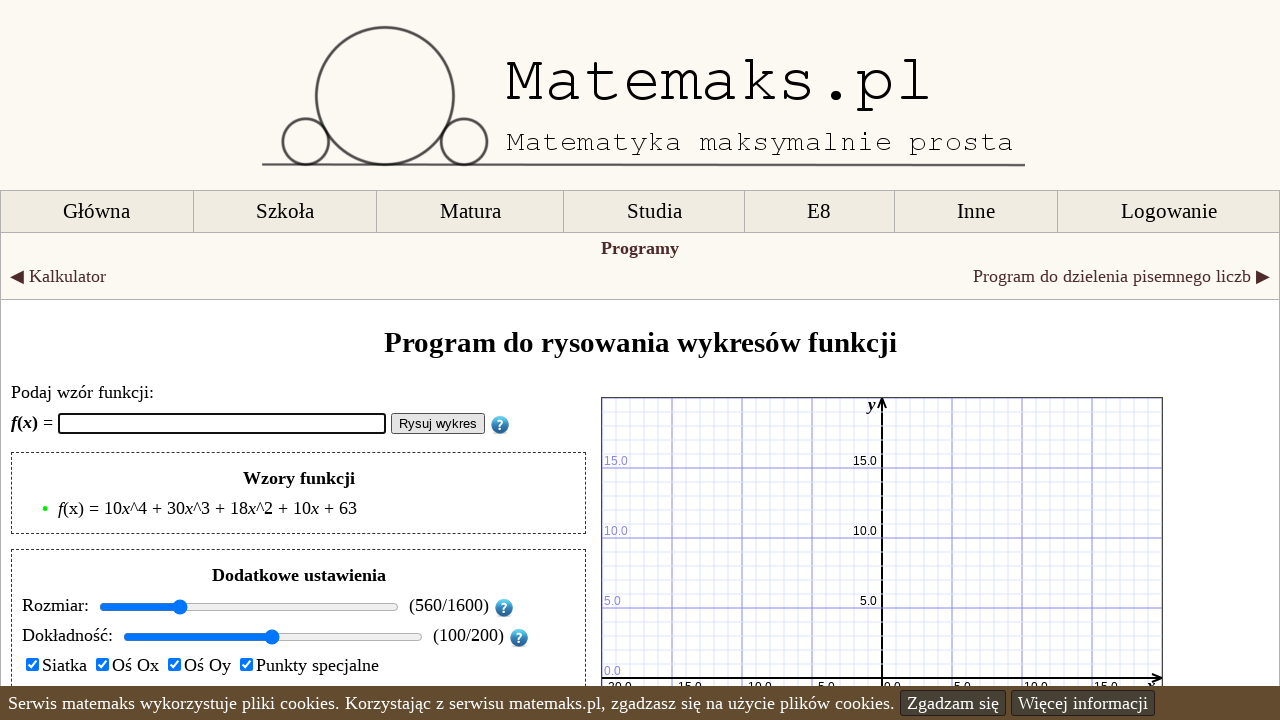

Entered randomly generated polynomial formula (iteration 63/100): 44x^4 + 6x^3 + 47x^2 + 44x +64 on #wzor_funkcji
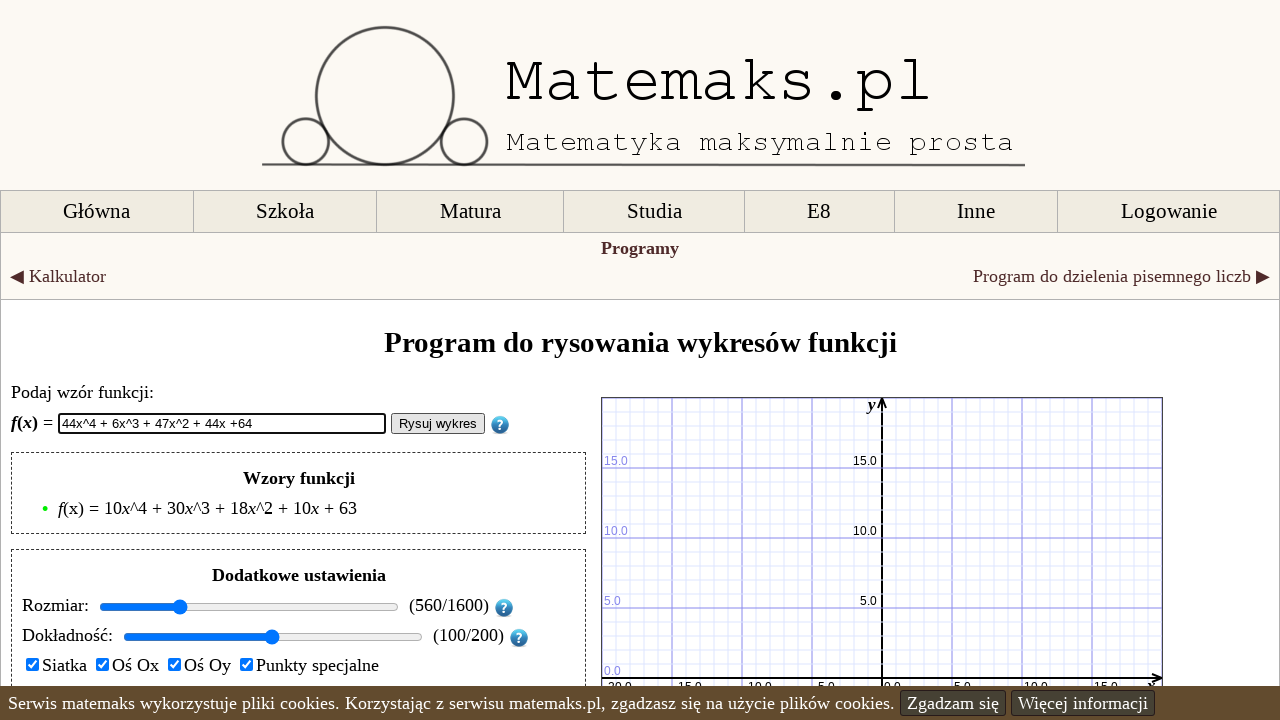

Clicked draw button to render graph (iteration 63/100) at (438, 424) on #rysuj_button
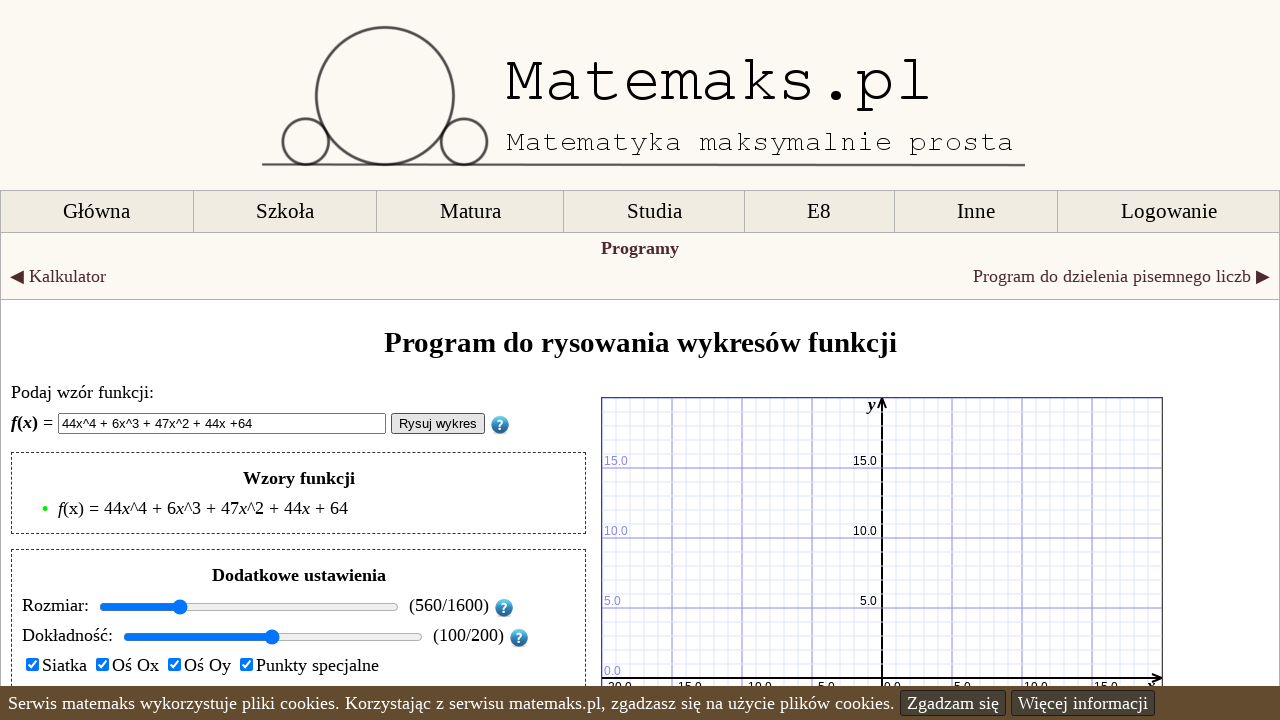

Waited 1 second for graph to render (iteration 63/100)
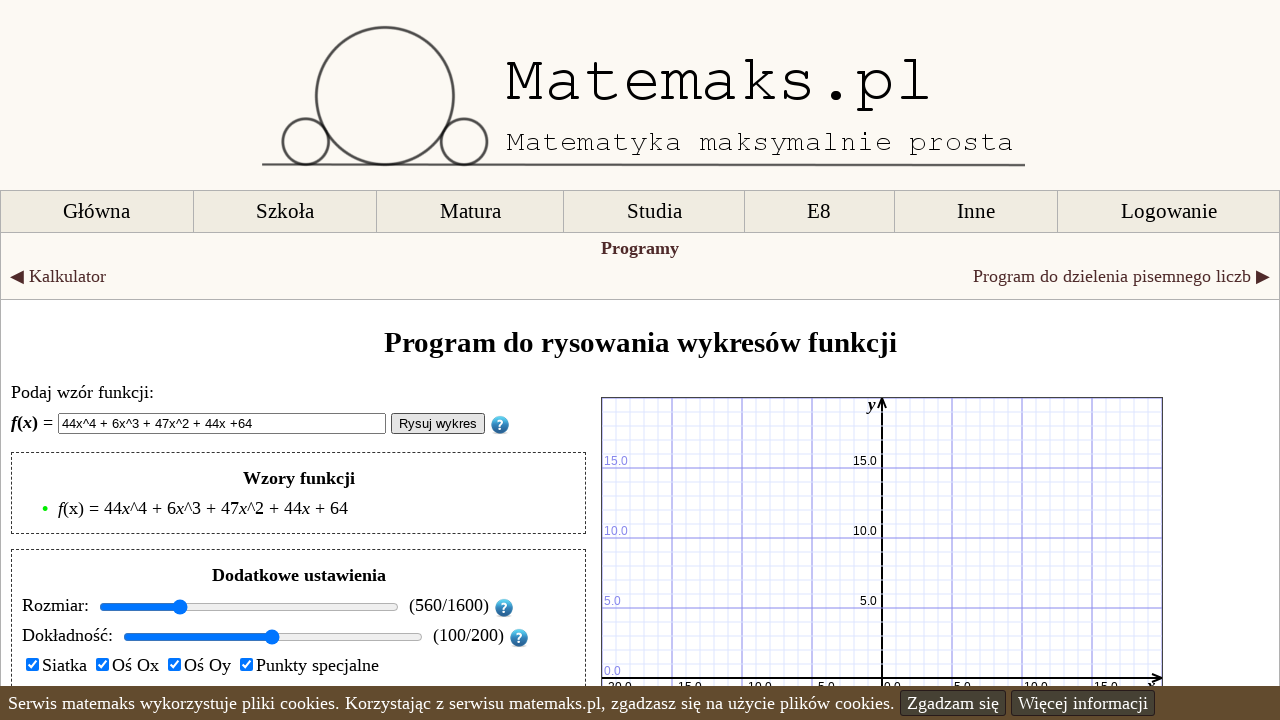

Cleared function input field (iteration 64/100) on #wzor_funkcji
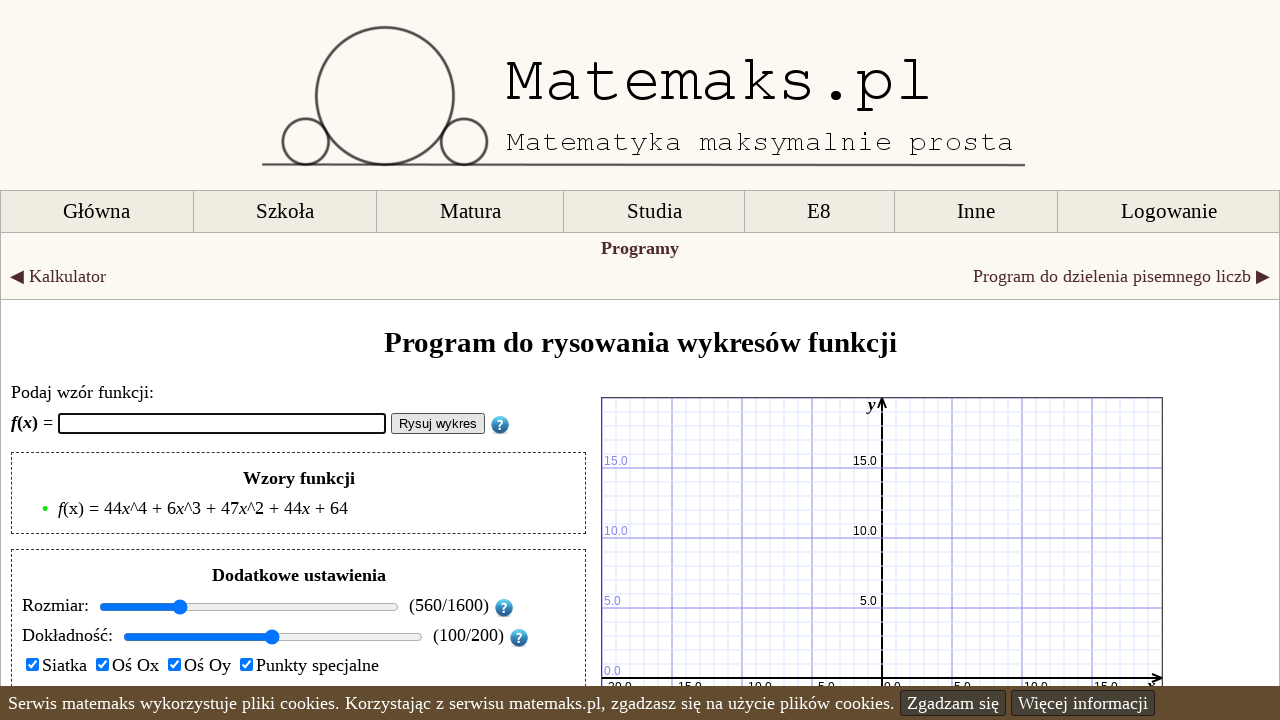

Entered randomly generated polynomial formula (iteration 64/100): 57x^4 + 34x^3 + 50x^2 + 57x +65 on #wzor_funkcji
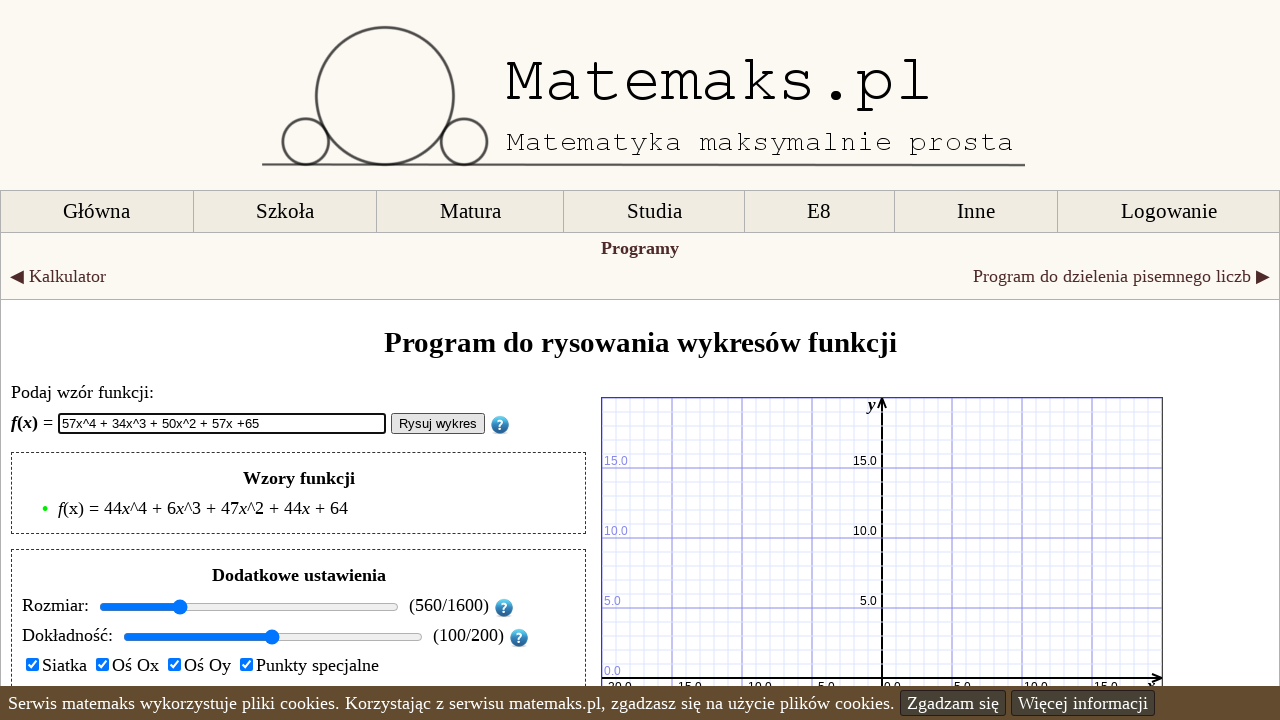

Clicked draw button to render graph (iteration 64/100) at (438, 424) on #rysuj_button
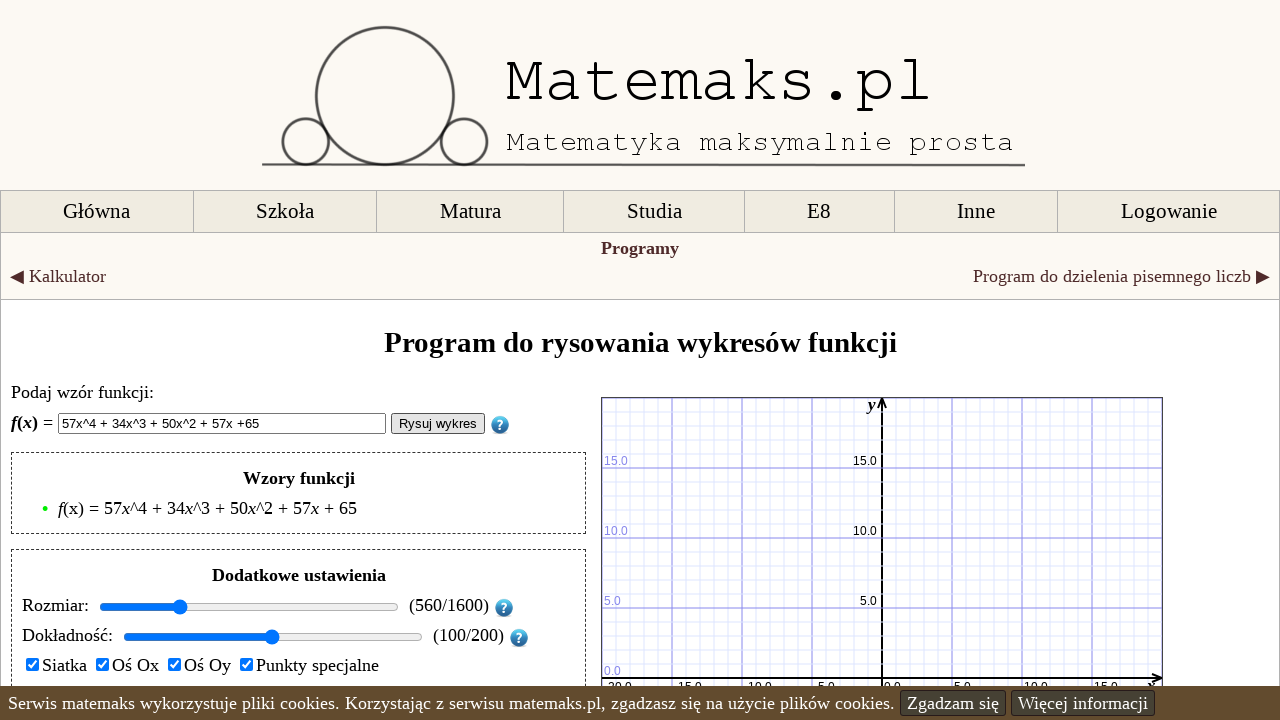

Waited 1 second for graph to render (iteration 64/100)
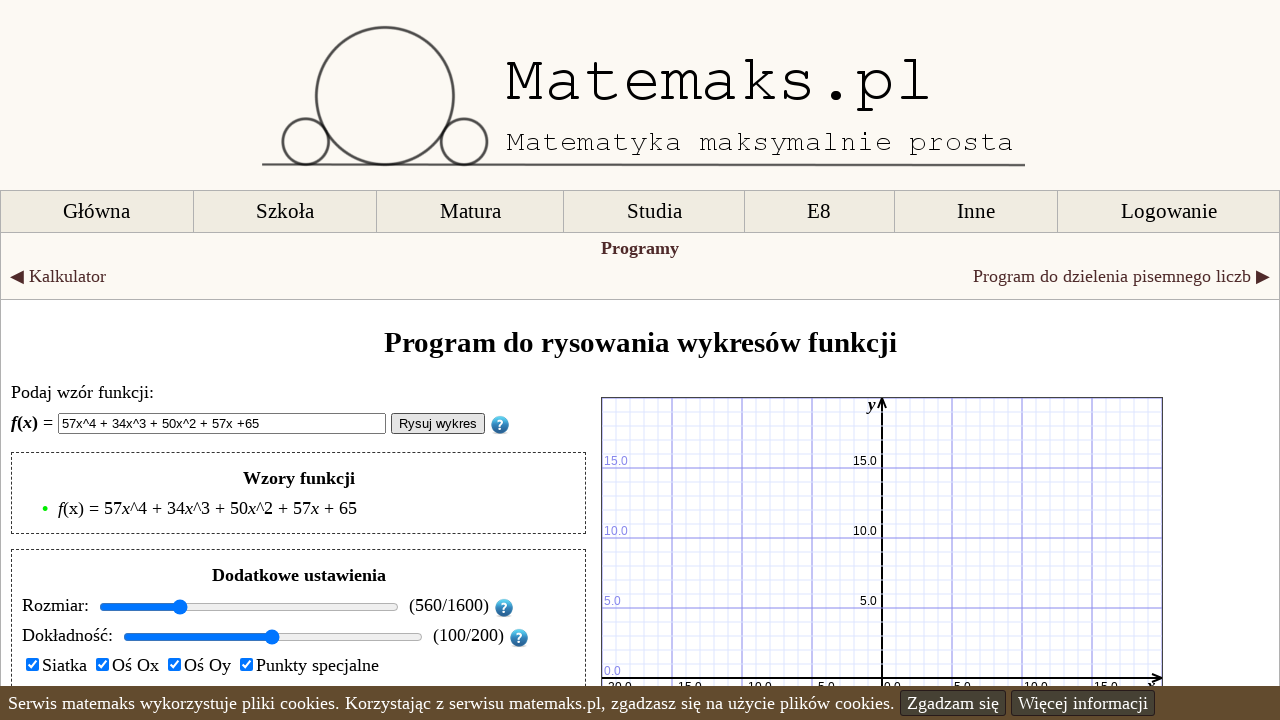

Cleared function input field (iteration 65/100) on #wzor_funkcji
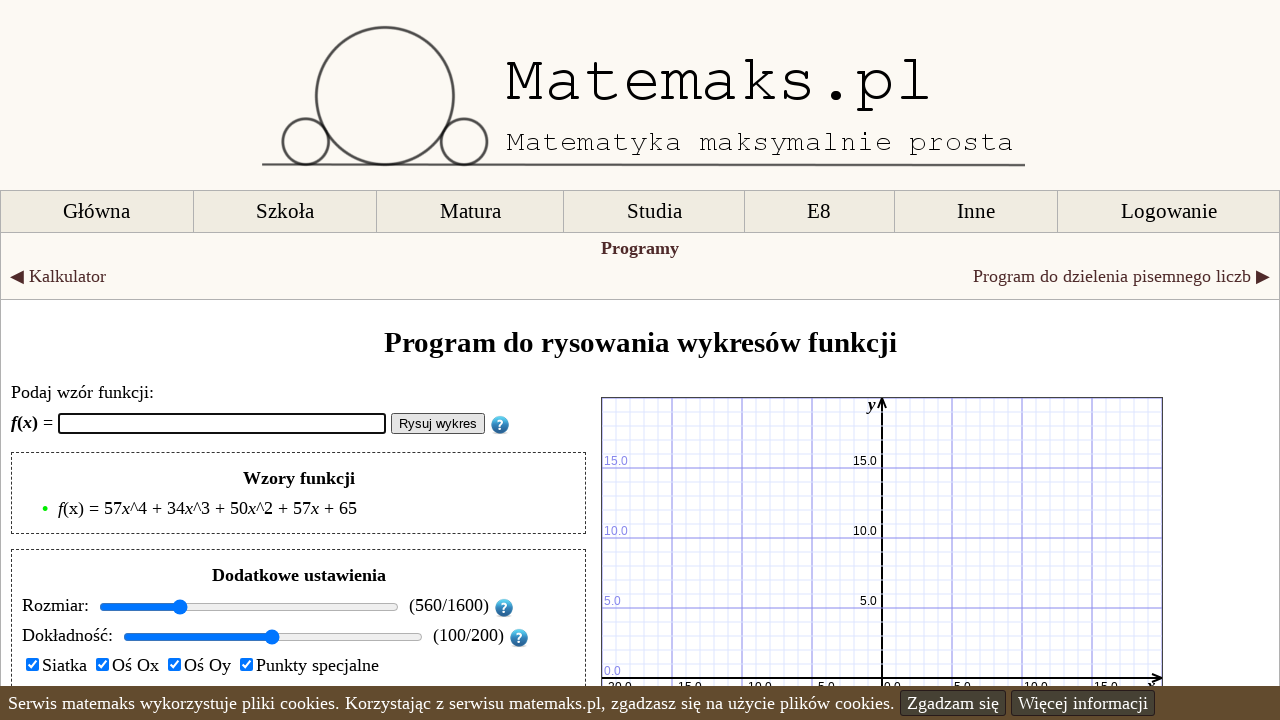

Entered randomly generated polynomial formula (iteration 65/100): 4x^4 + 12x^3 + 14x^2 + 4x +66 on #wzor_funkcji
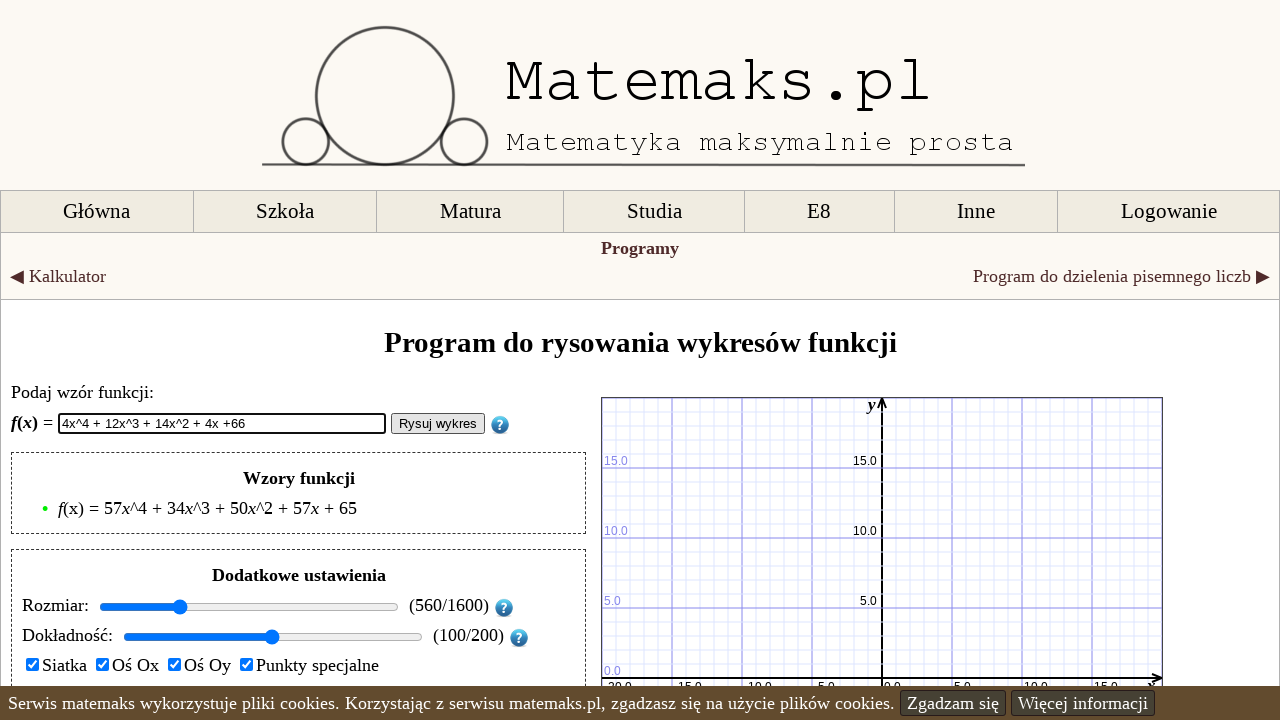

Clicked draw button to render graph (iteration 65/100) at (438, 424) on #rysuj_button
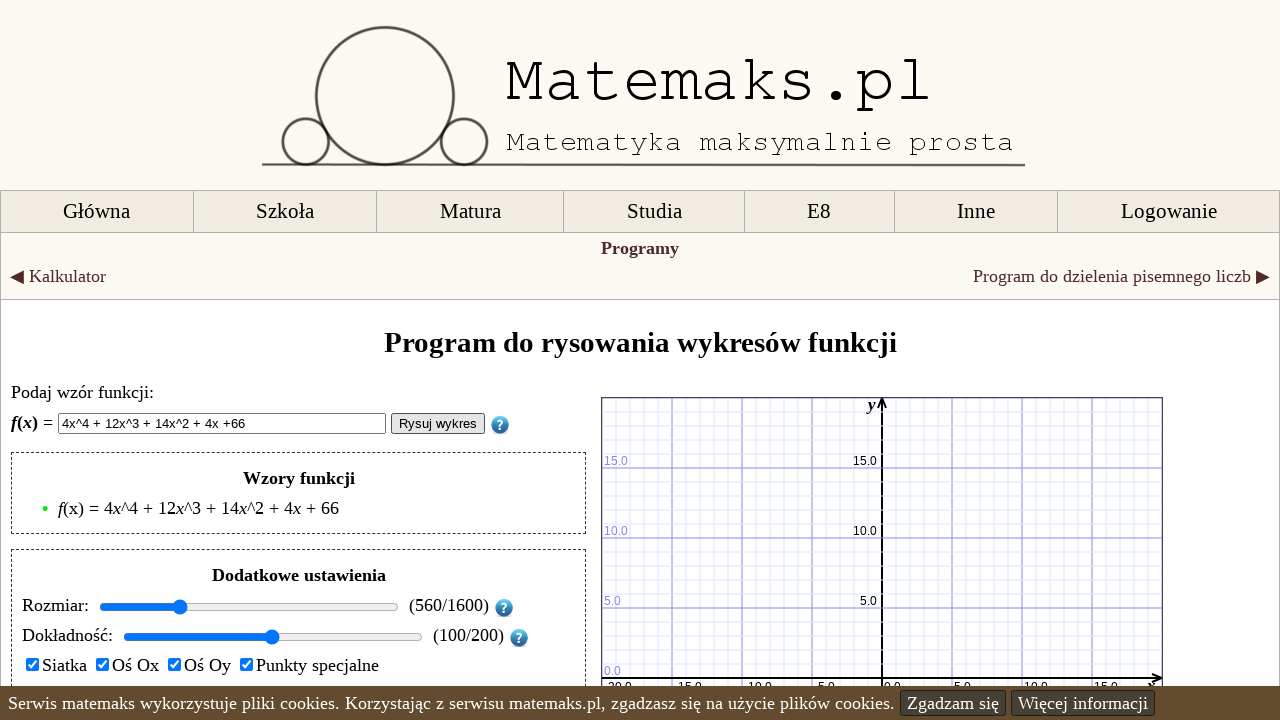

Waited 1 second for graph to render (iteration 65/100)
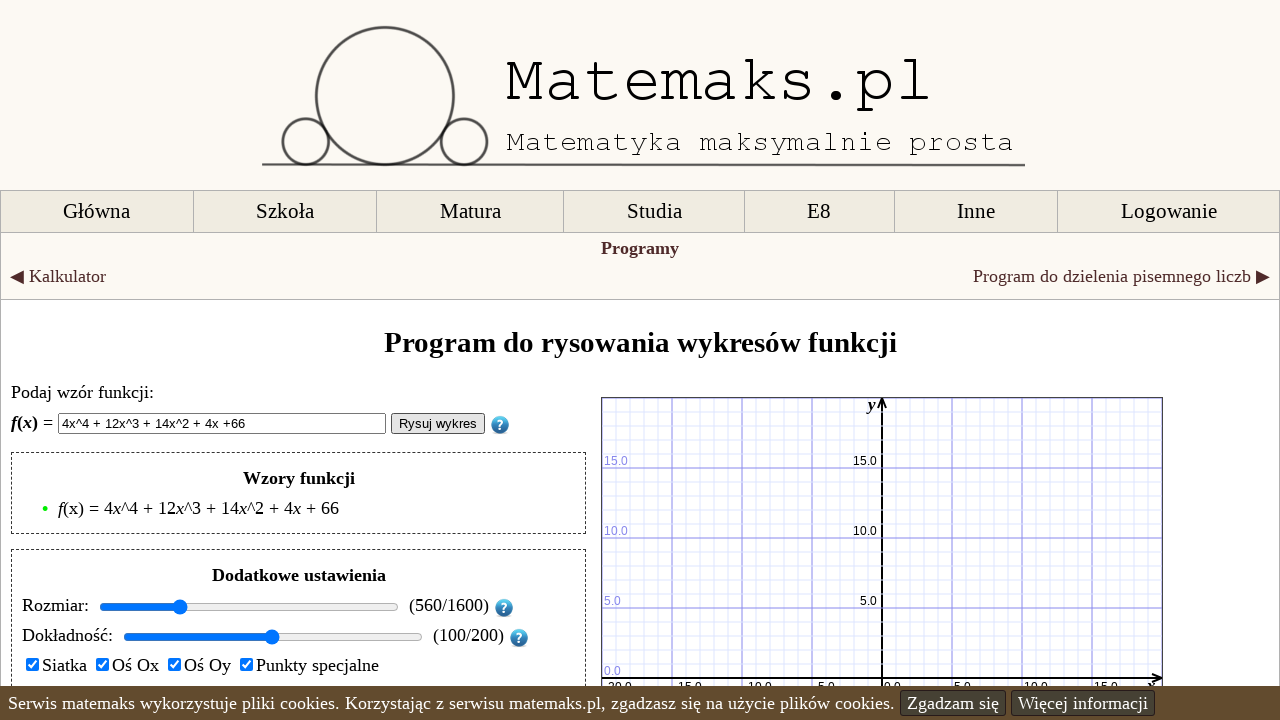

Cleared function input field (iteration 66/100) on #wzor_funkcji
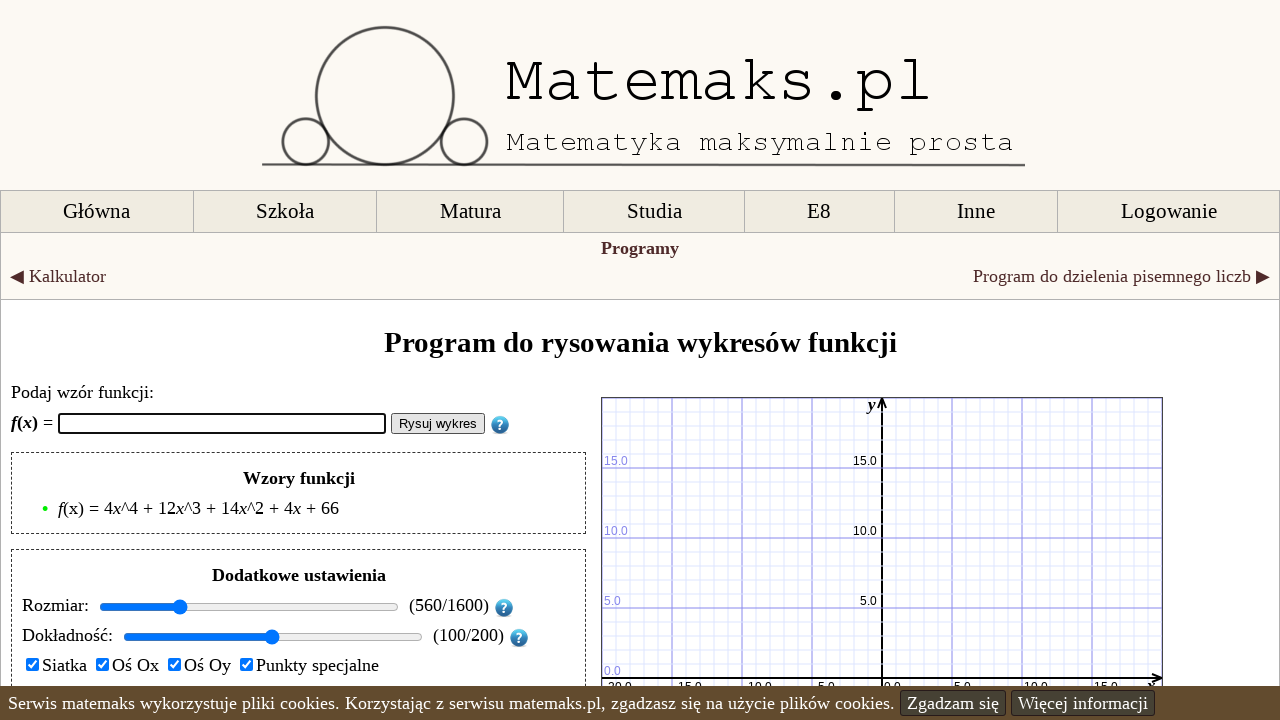

Entered randomly generated polynomial formula (iteration 66/100): 7x^4 + 6x^3 + 65x^2 + 7x +67 on #wzor_funkcji
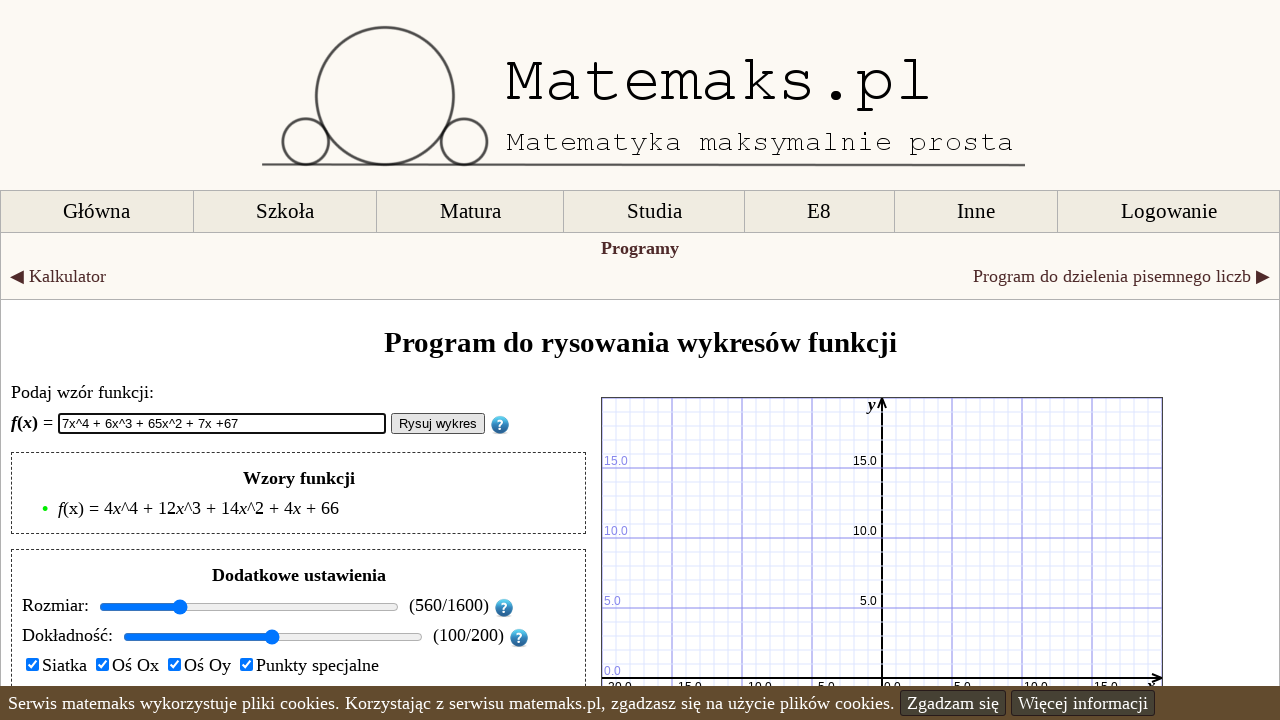

Clicked draw button to render graph (iteration 66/100) at (438, 424) on #rysuj_button
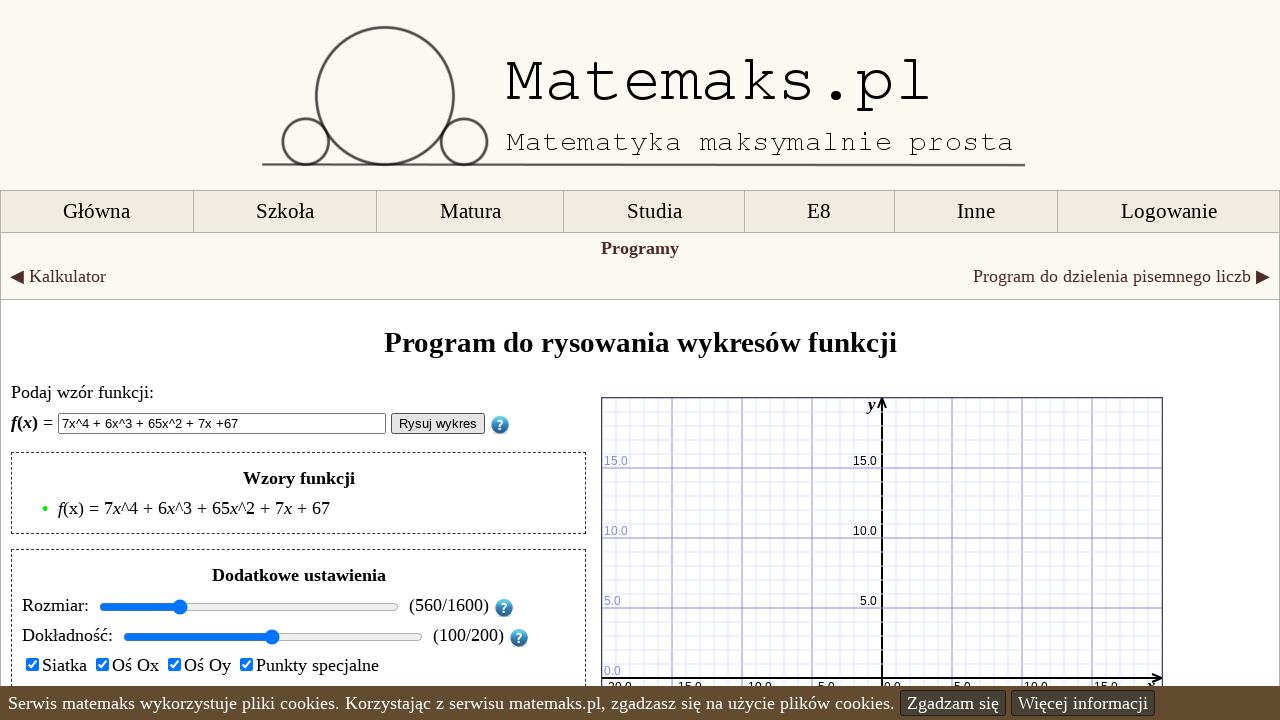

Waited 1 second for graph to render (iteration 66/100)
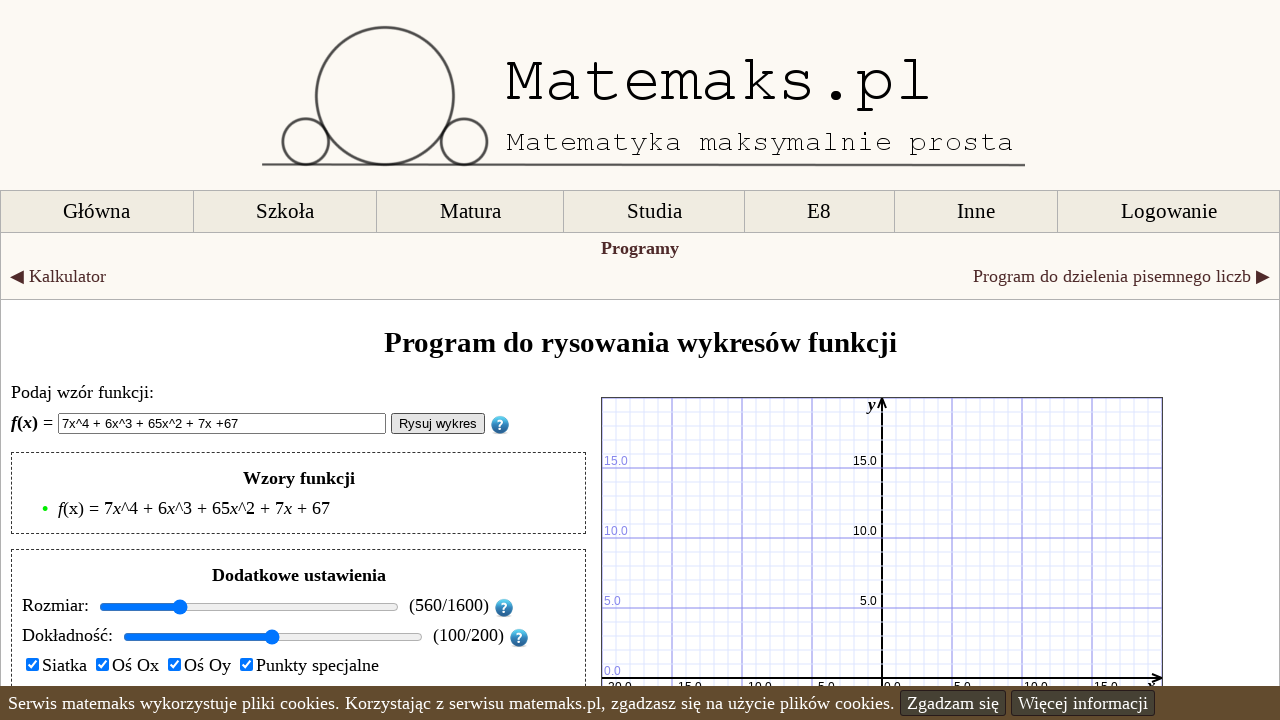

Cleared function input field (iteration 67/100) on #wzor_funkcji
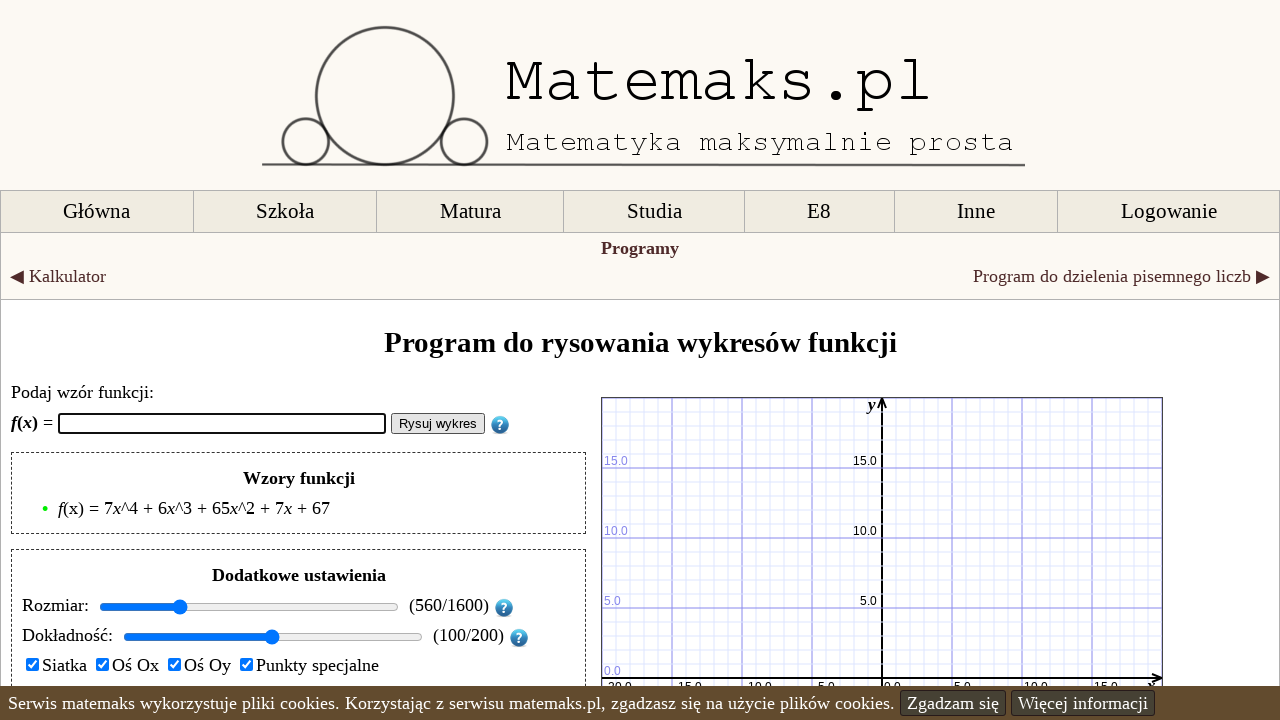

Entered randomly generated polynomial formula (iteration 67/100): 6x^4 + 39x^3 + 36x^2 + 6x +68 on #wzor_funkcji
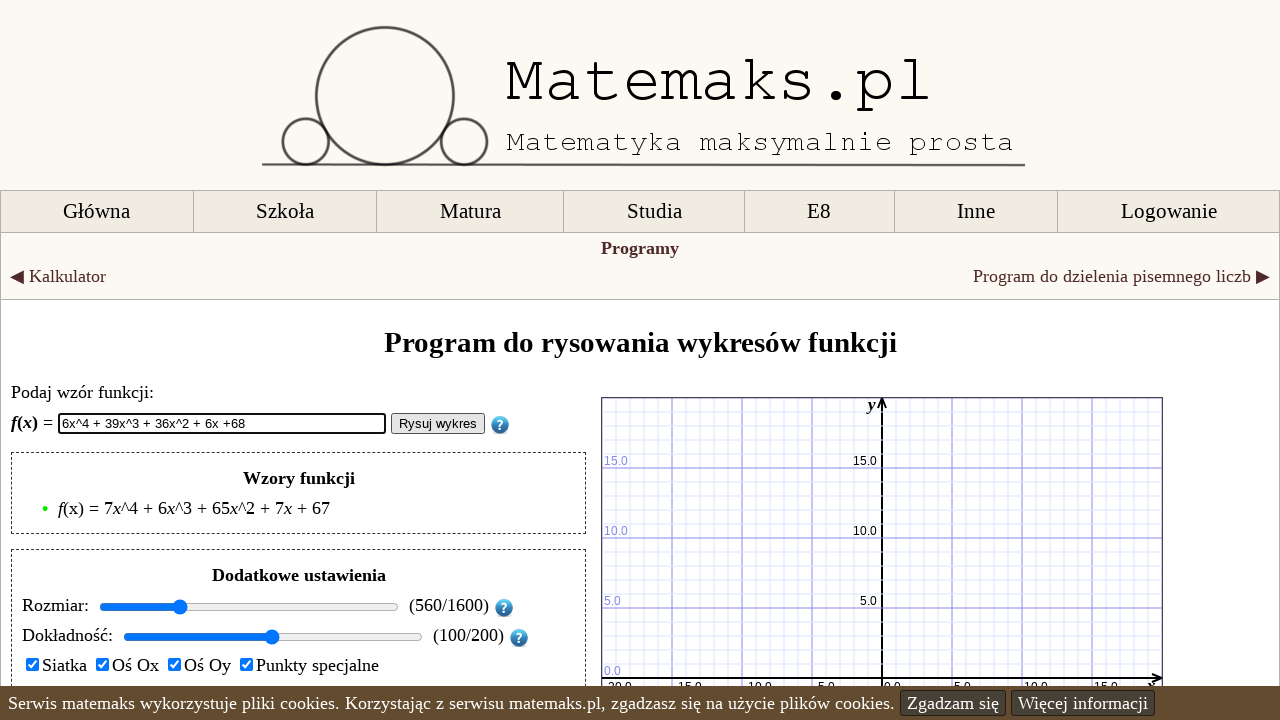

Clicked draw button to render graph (iteration 67/100) at (438, 424) on #rysuj_button
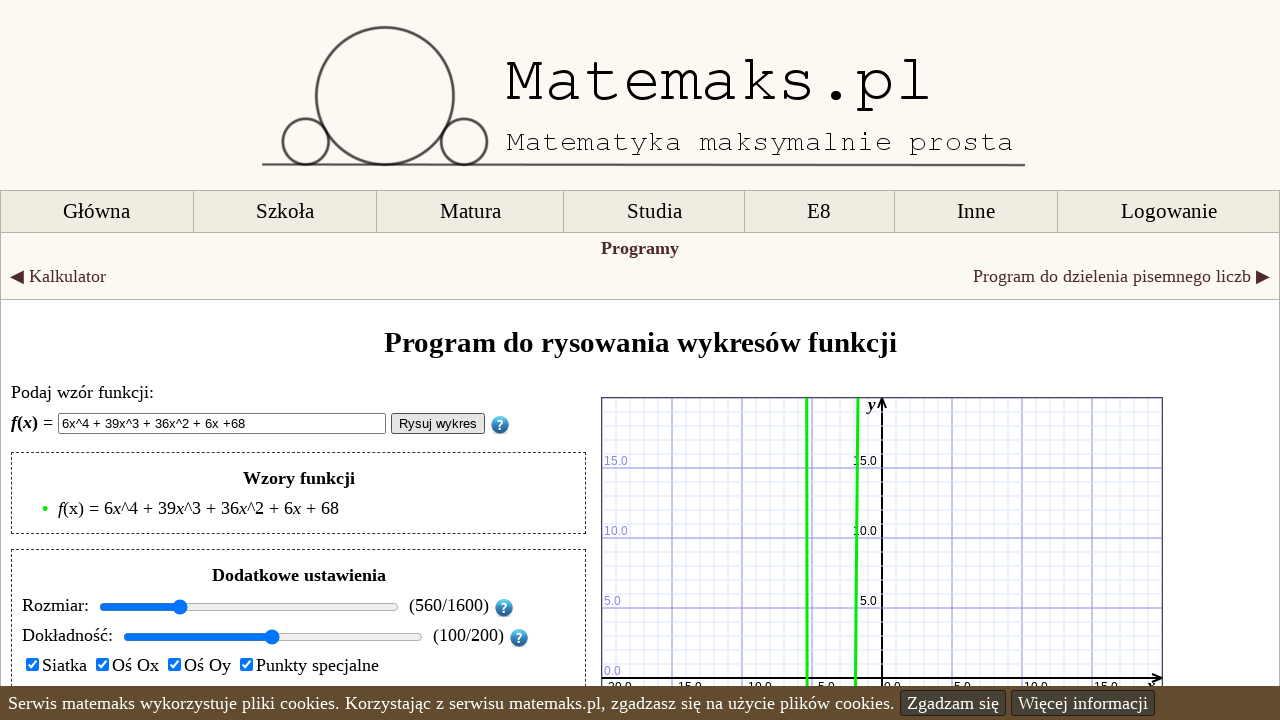

Waited 1 second for graph to render (iteration 67/100)
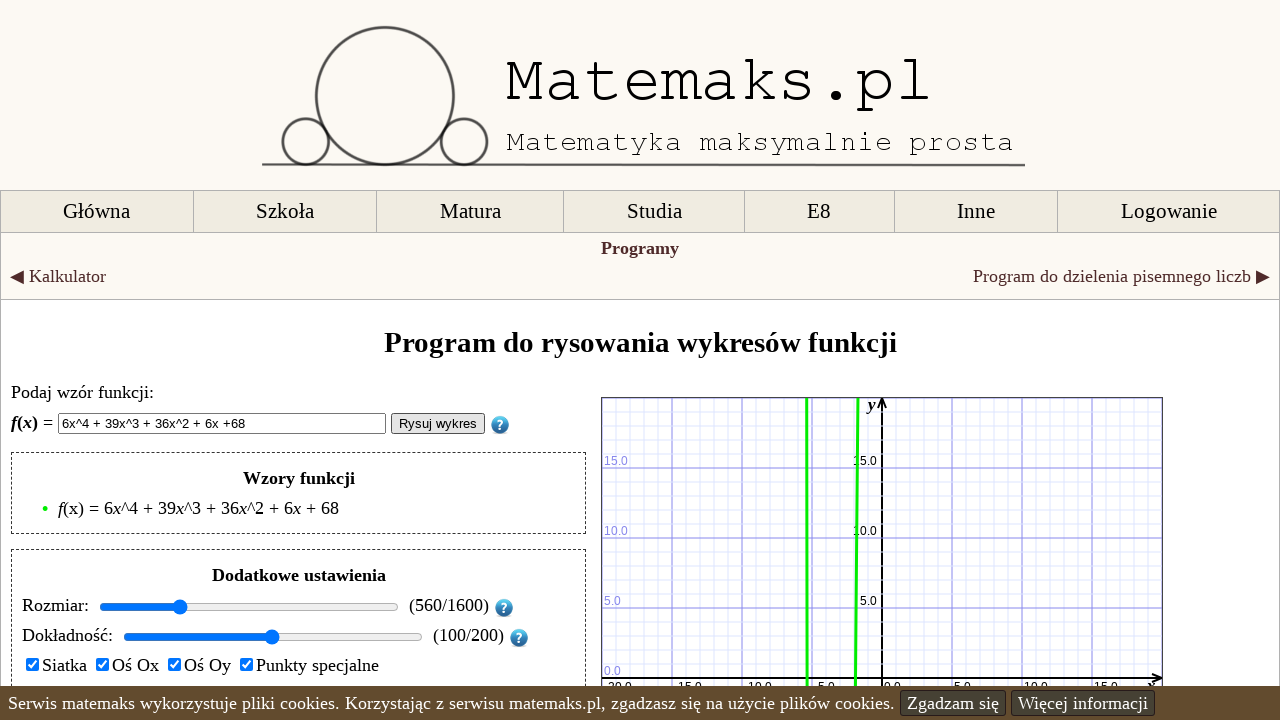

Cleared function input field (iteration 68/100) on #wzor_funkcji
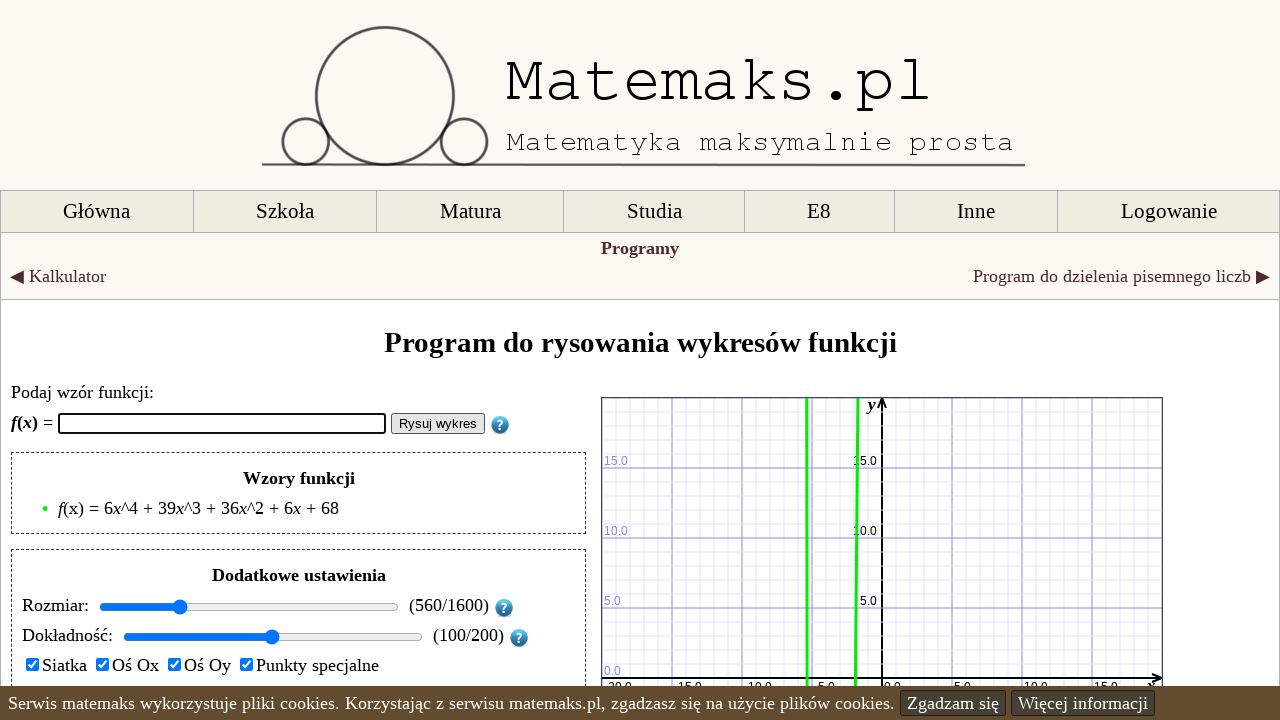

Entered randomly generated polynomial formula (iteration 68/100): 2x^4 + 35x^3 + 68x^2 + 2x +69 on #wzor_funkcji
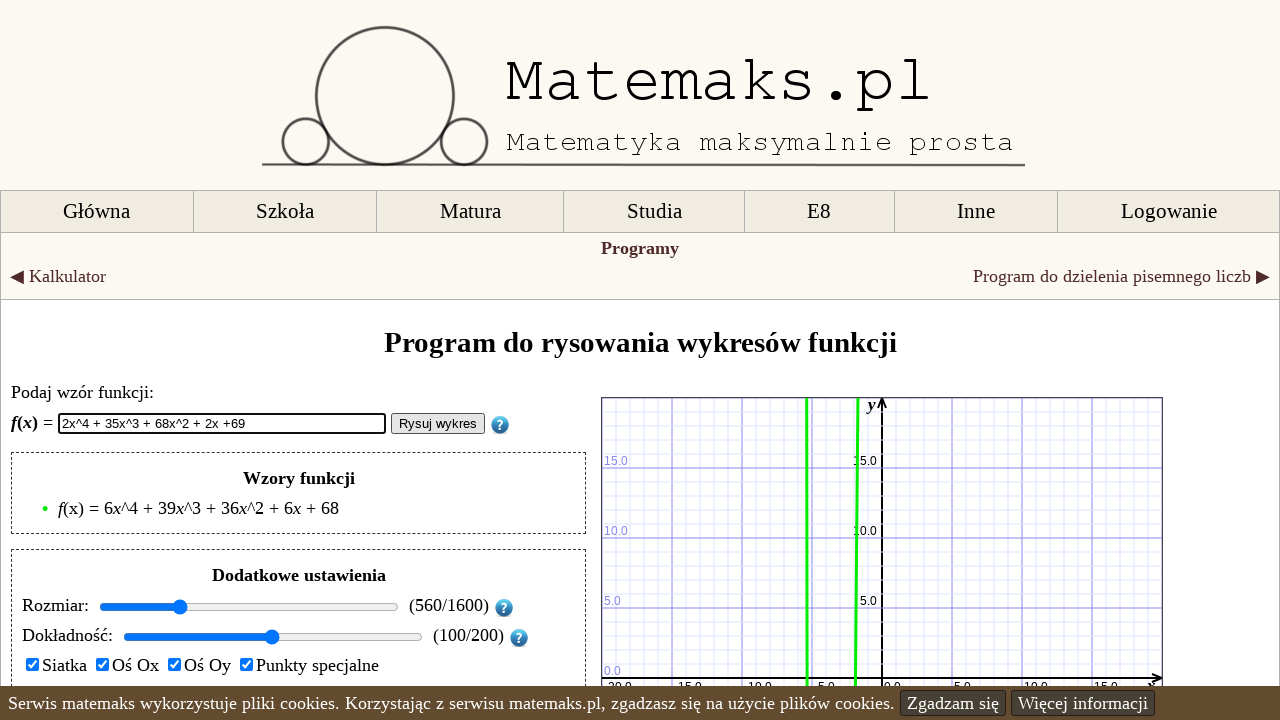

Clicked draw button to render graph (iteration 68/100) at (438, 424) on #rysuj_button
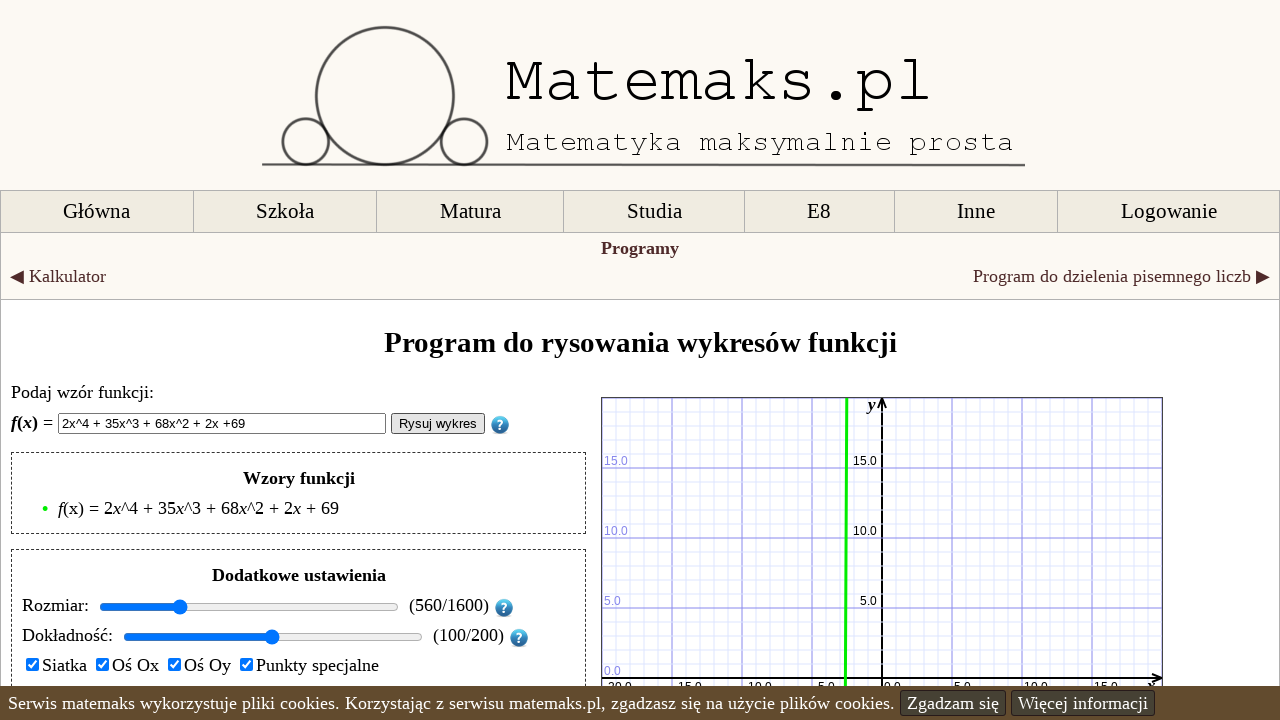

Waited 1 second for graph to render (iteration 68/100)
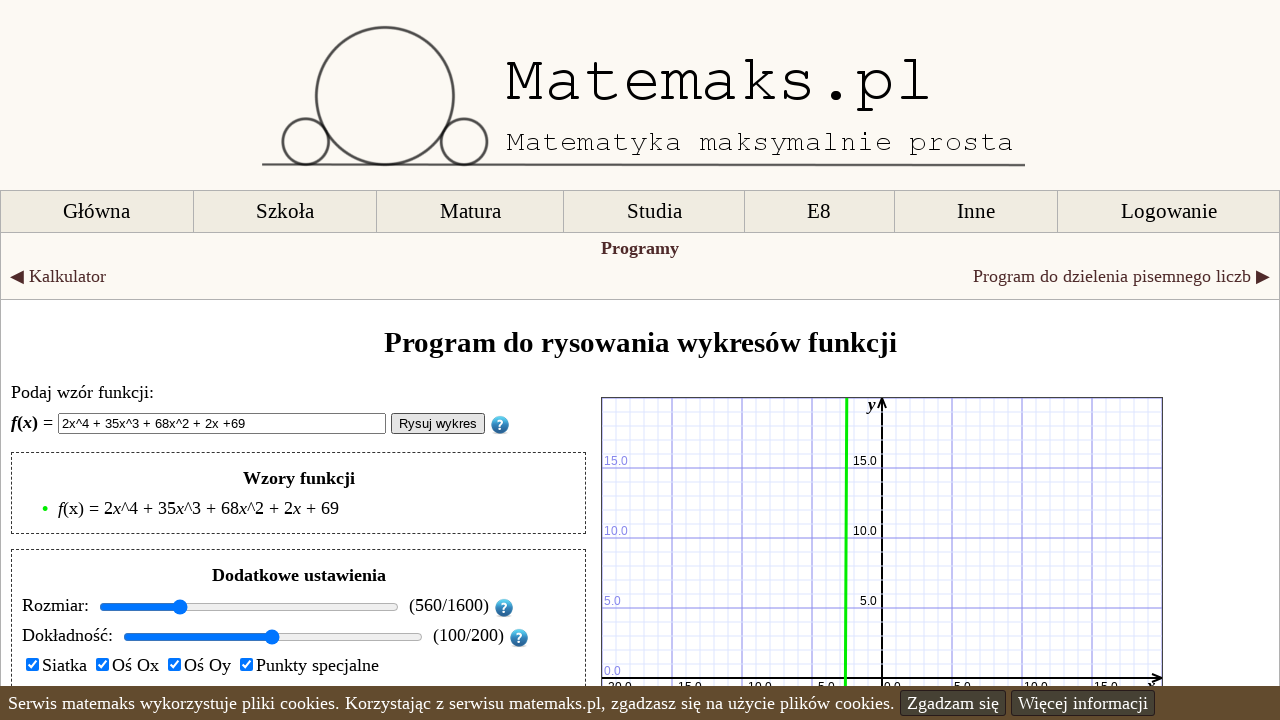

Cleared function input field (iteration 69/100) on #wzor_funkcji
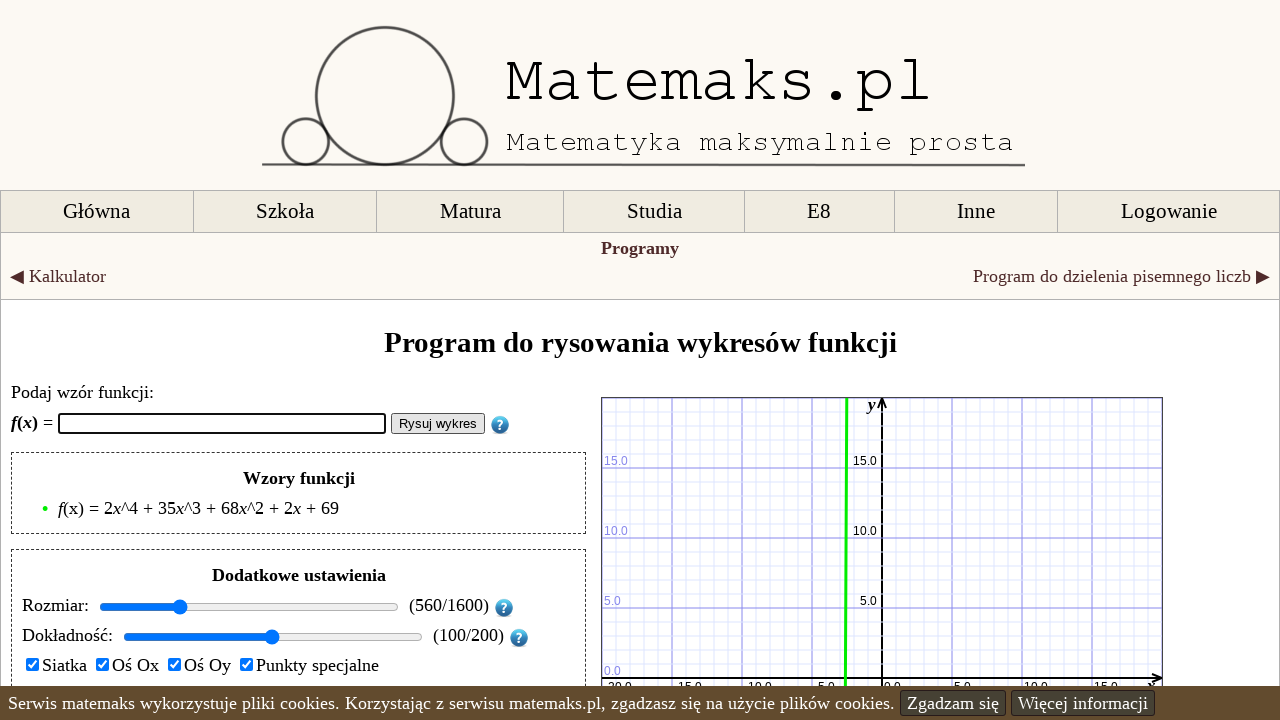

Entered randomly generated polynomial formula (iteration 69/100): 16x^4 + 26x^3 + 60x^2 + 16x +70 on #wzor_funkcji
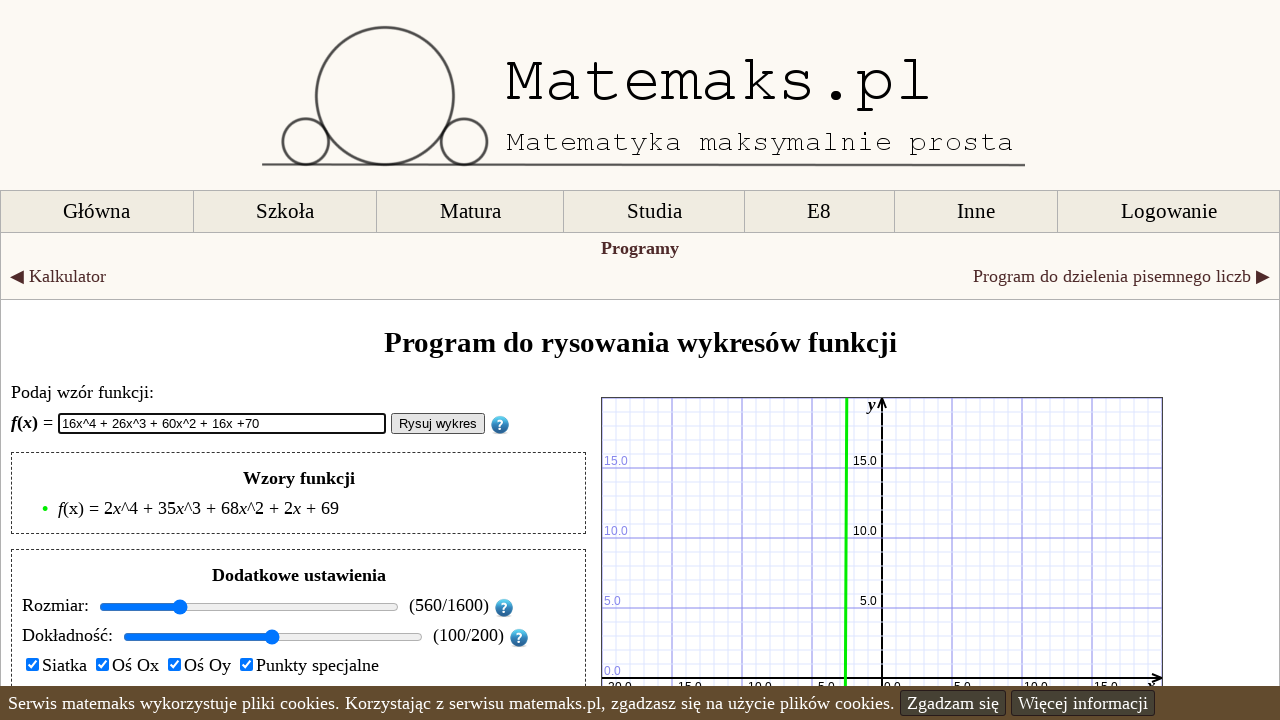

Clicked draw button to render graph (iteration 69/100) at (438, 424) on #rysuj_button
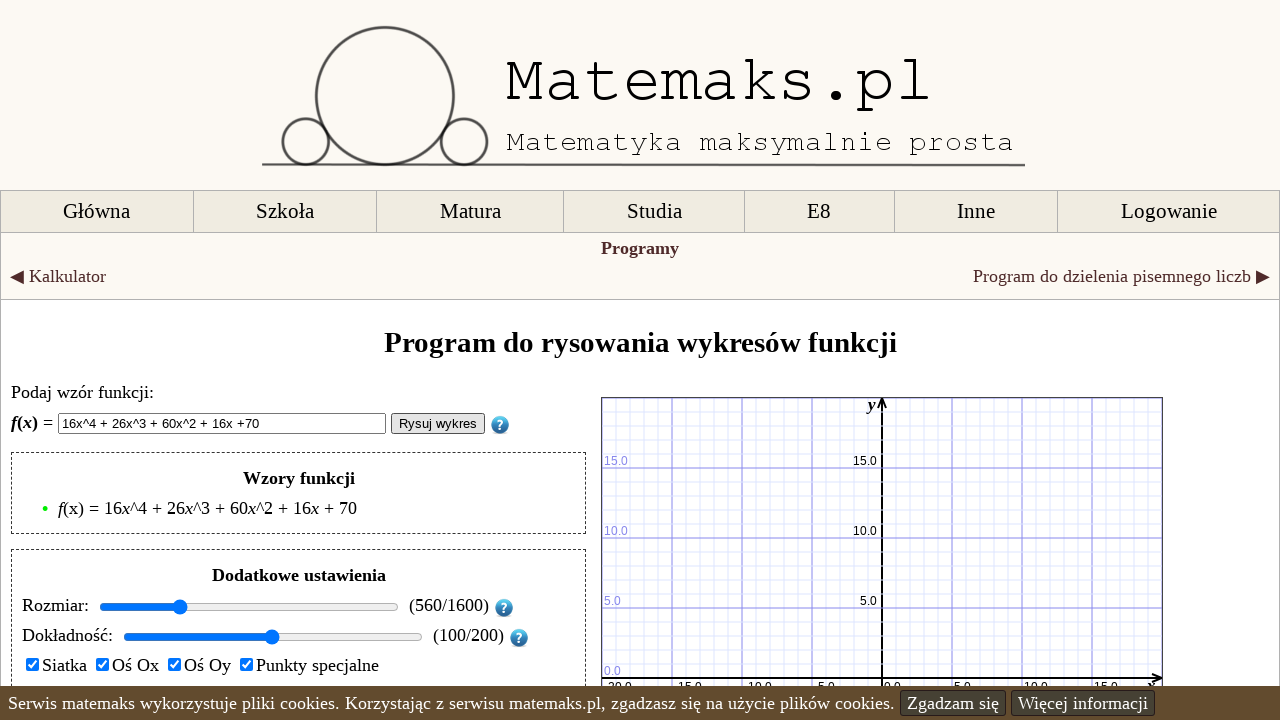

Waited 1 second for graph to render (iteration 69/100)
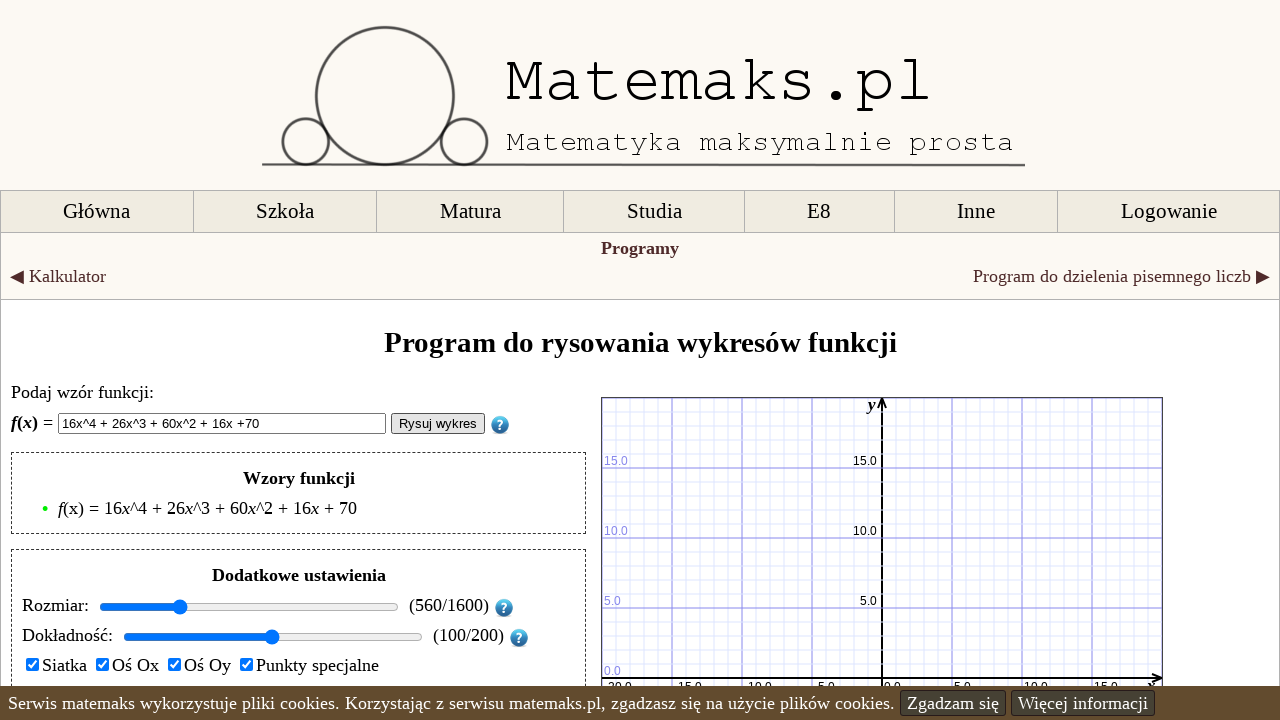

Cleared function input field (iteration 70/100) on #wzor_funkcji
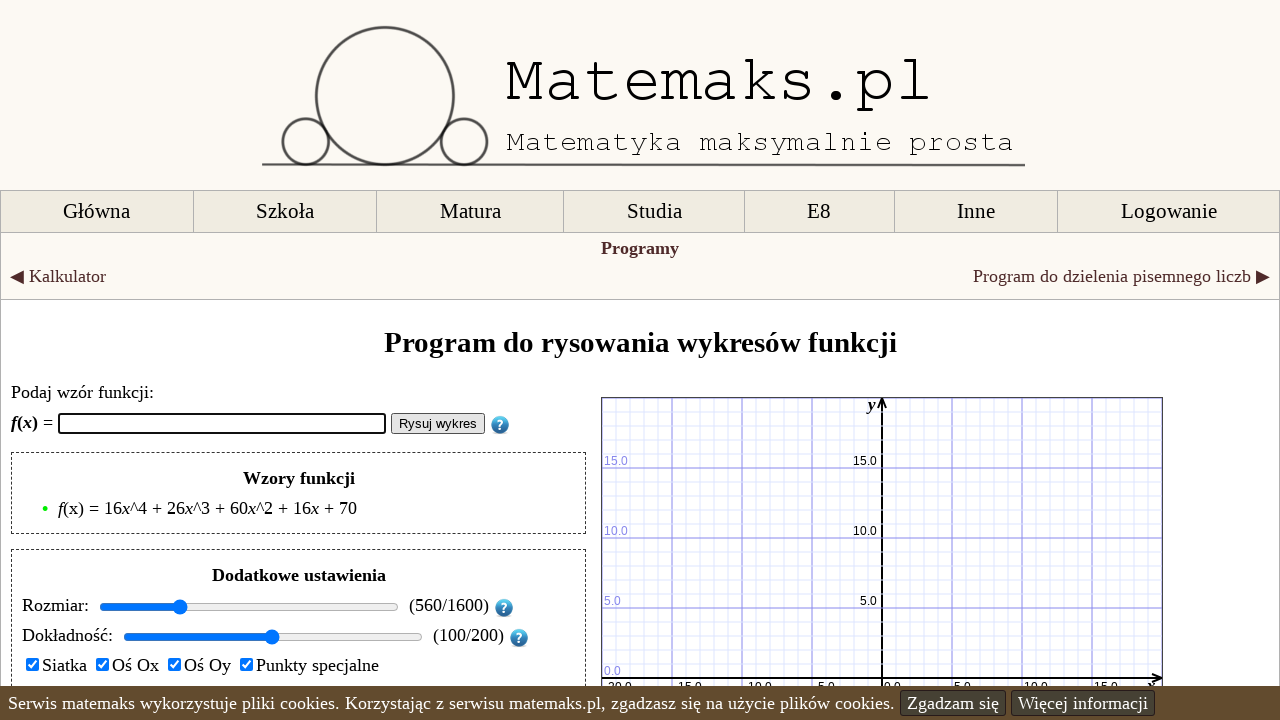

Entered randomly generated polynomial formula (iteration 70/100): 33x^4 + 30x^3 + 25x^2 + 33x +71 on #wzor_funkcji
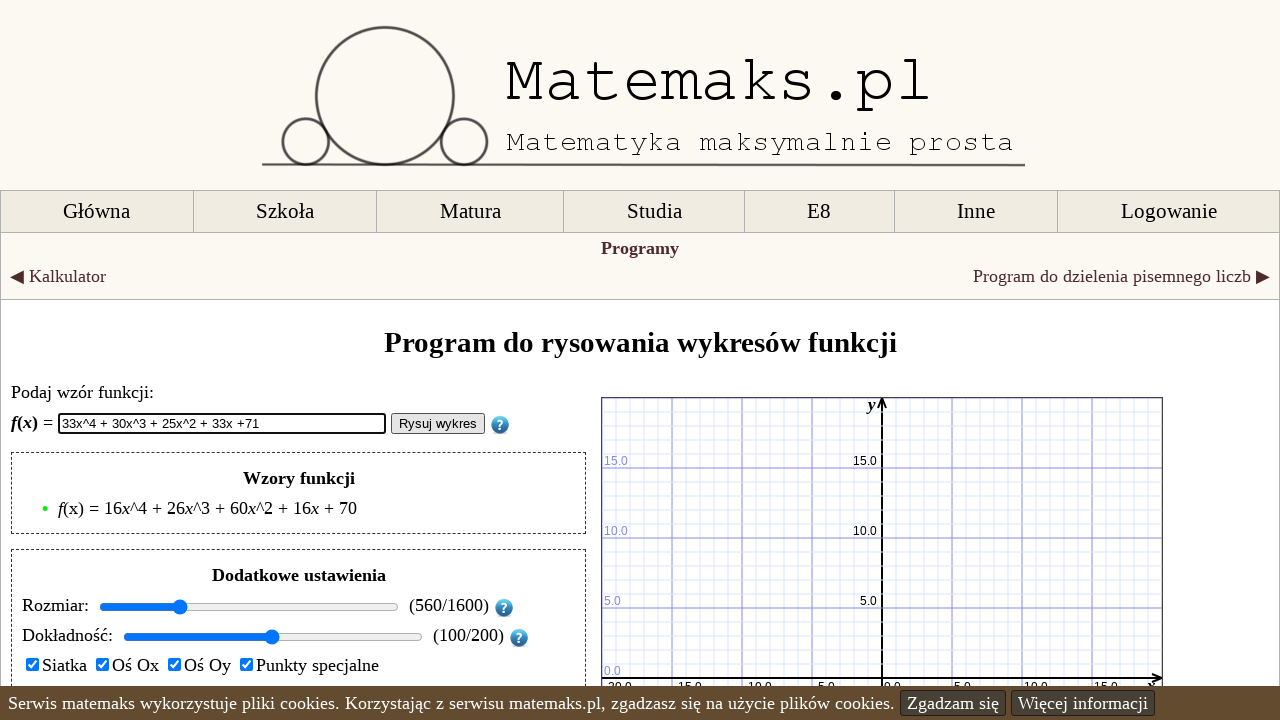

Clicked draw button to render graph (iteration 70/100) at (438, 424) on #rysuj_button
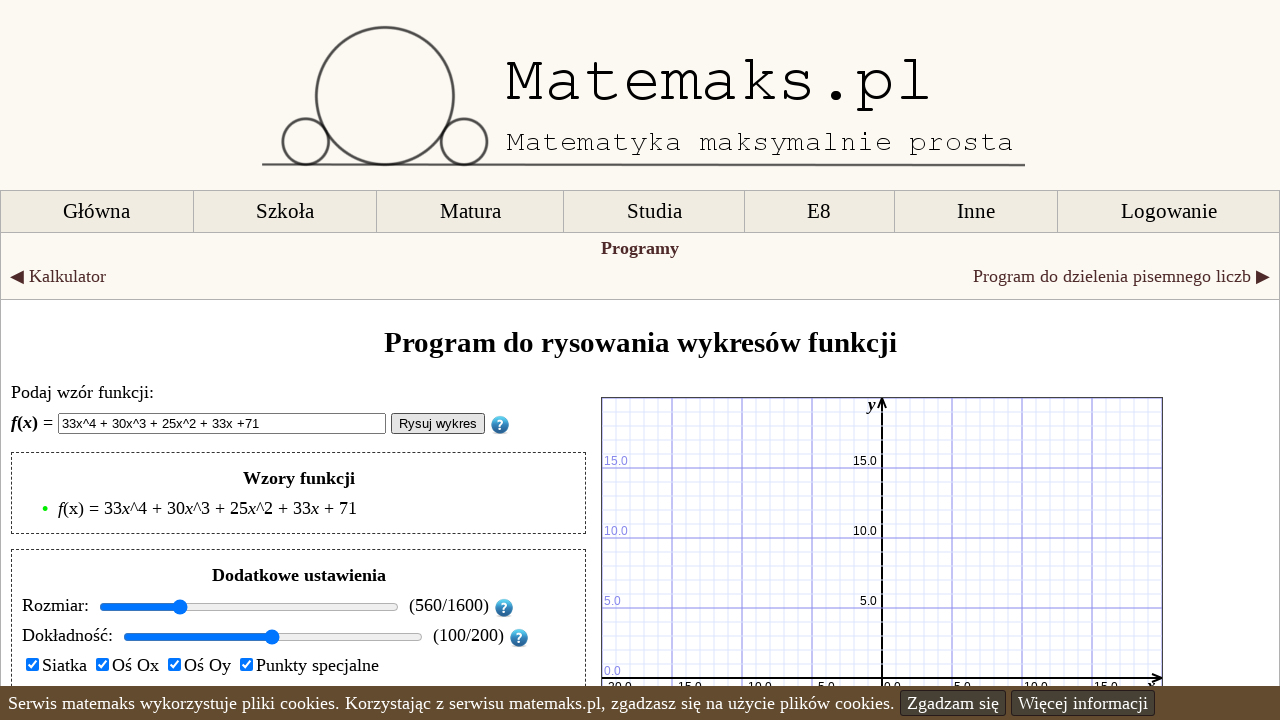

Waited 1 second for graph to render (iteration 70/100)
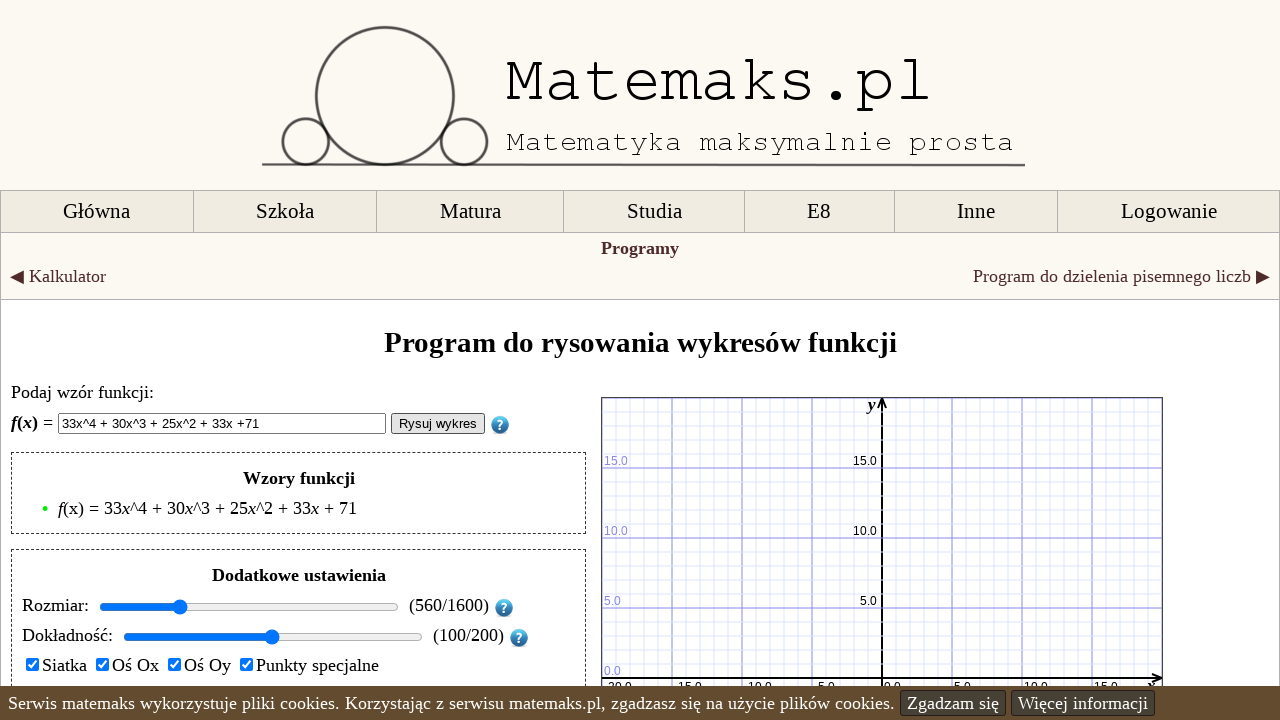

Cleared function input field (iteration 71/100) on #wzor_funkcji
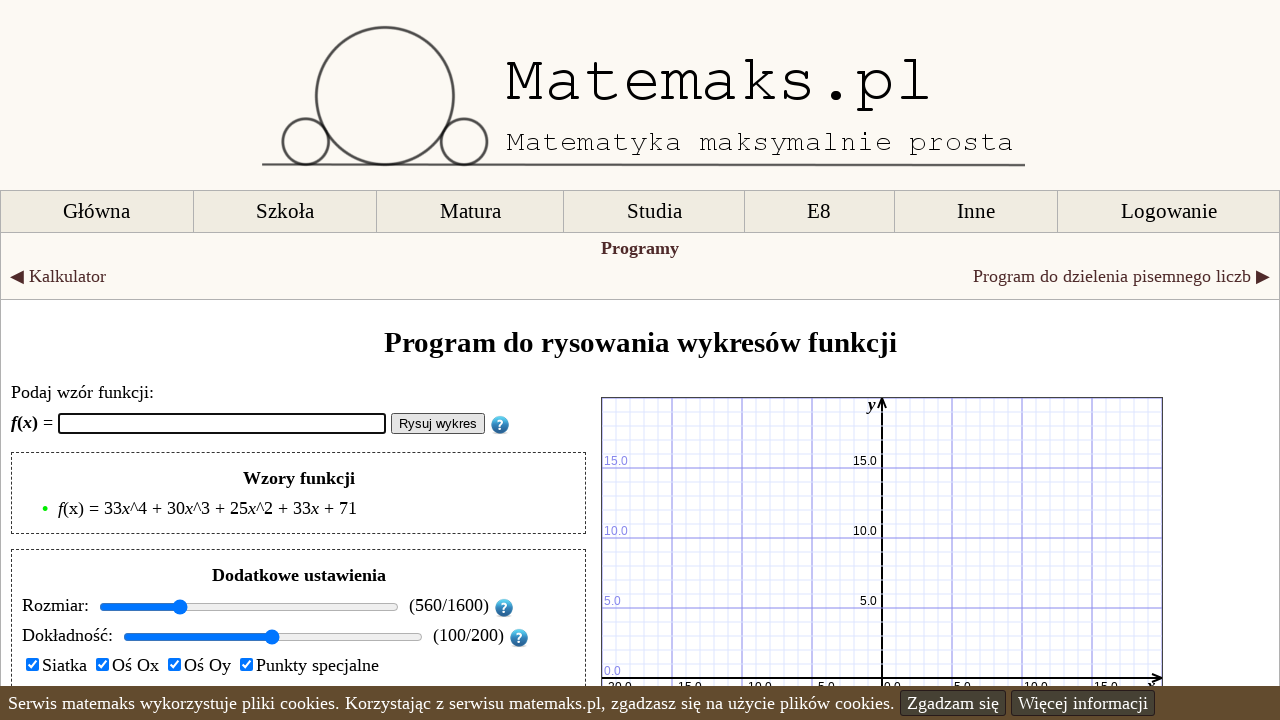

Entered randomly generated polynomial formula (iteration 71/100): 69x^4 + 5x^3 + 69x^2 + 69x +72 on #wzor_funkcji
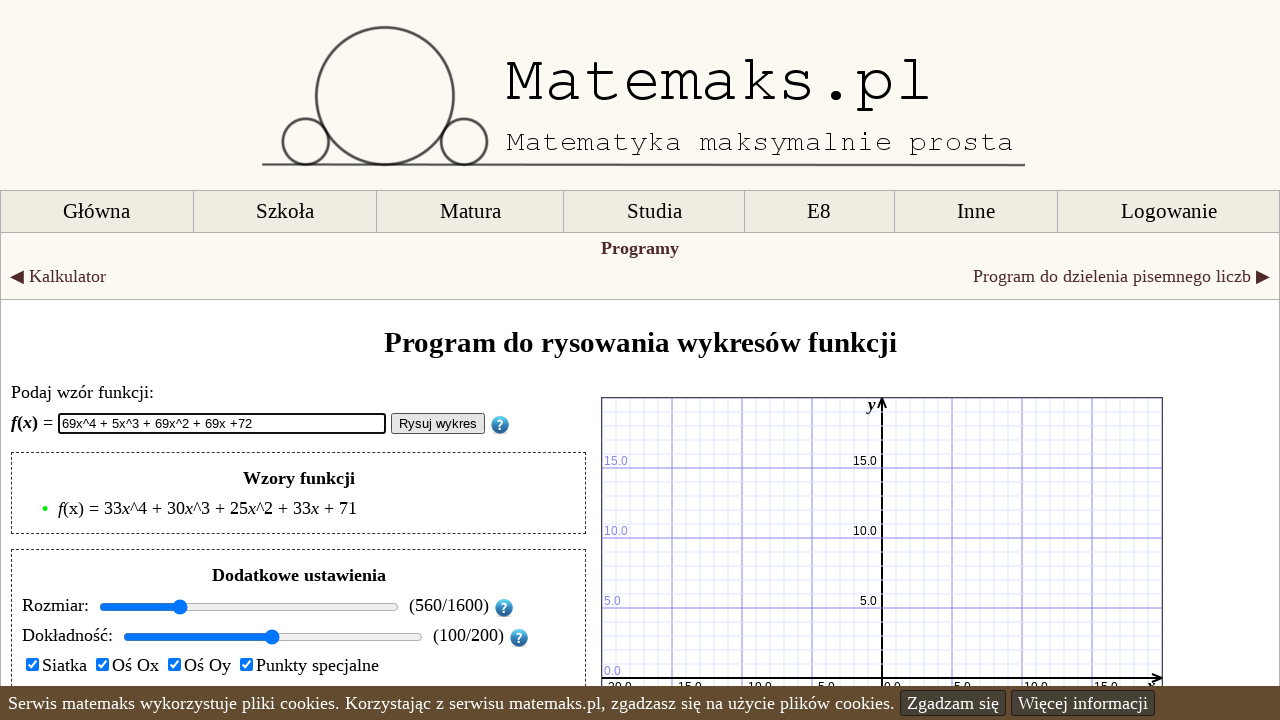

Clicked draw button to render graph (iteration 71/100) at (438, 424) on #rysuj_button
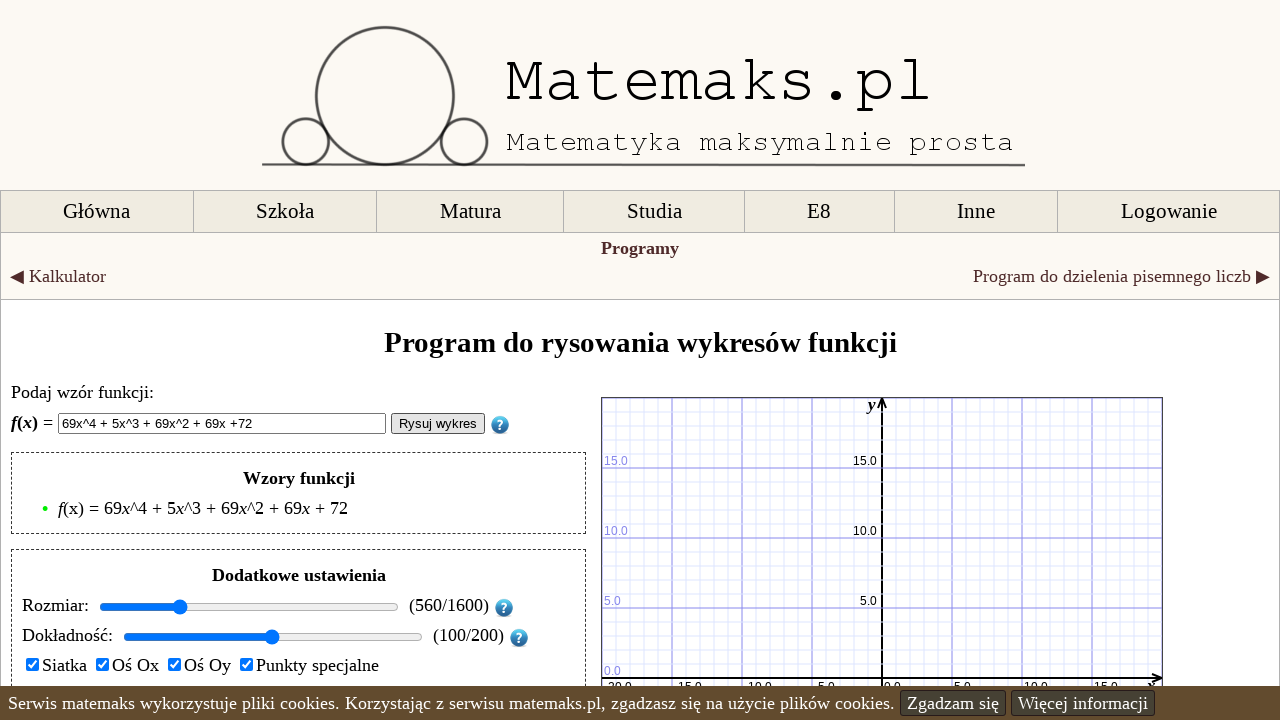

Waited 1 second for graph to render (iteration 71/100)
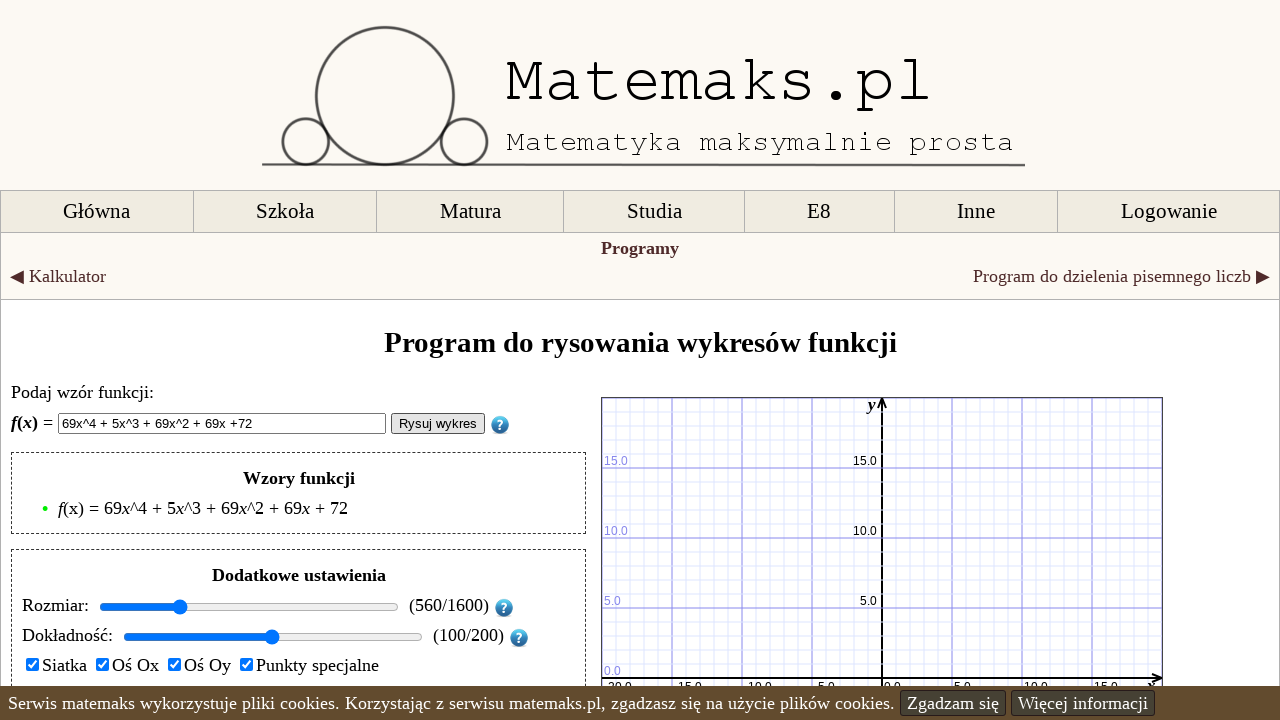

Cleared function input field (iteration 72/100) on #wzor_funkcji
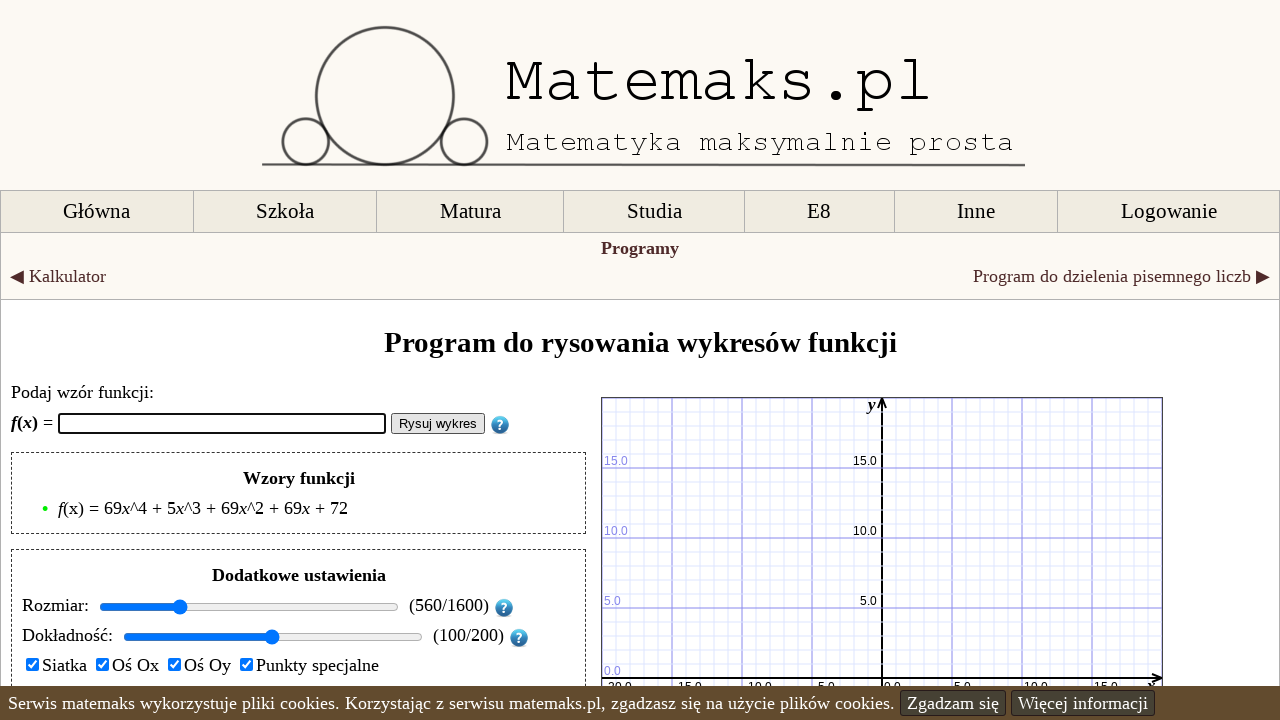

Entered randomly generated polynomial formula (iteration 72/100): 27x^4 + 35x^3 + 41x^2 + 27x +73 on #wzor_funkcji
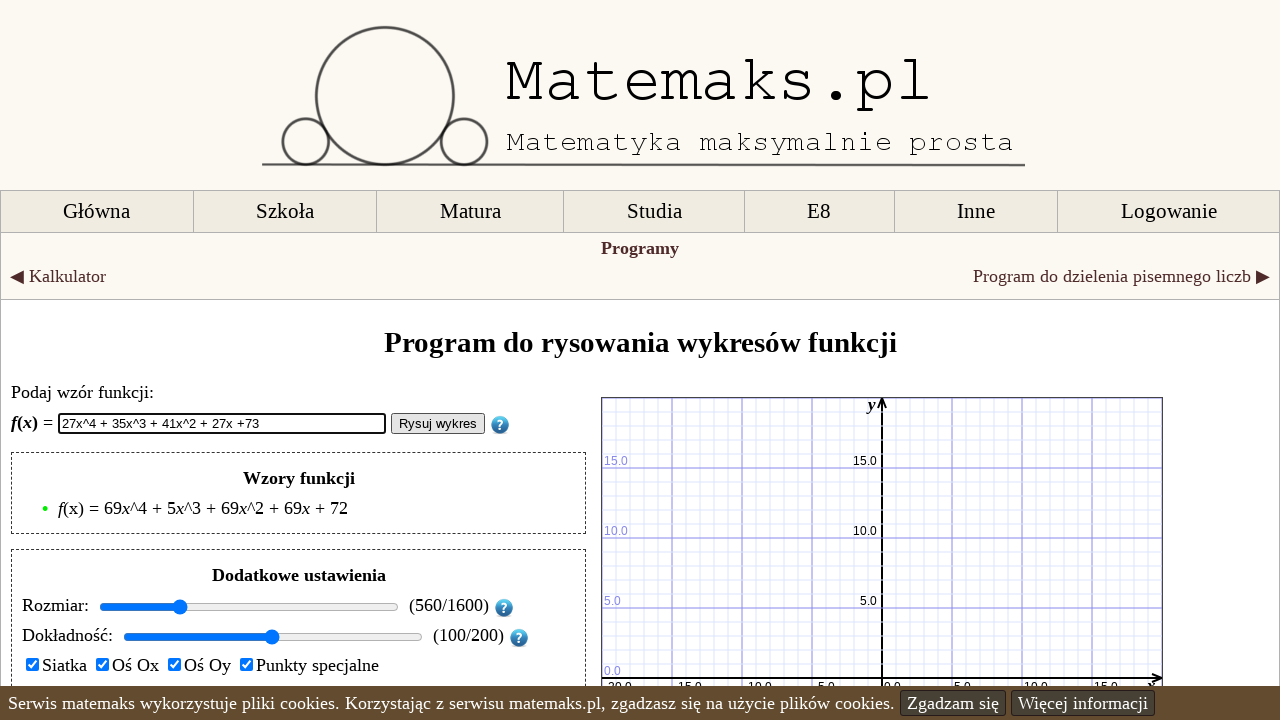

Clicked draw button to render graph (iteration 72/100) at (438, 424) on #rysuj_button
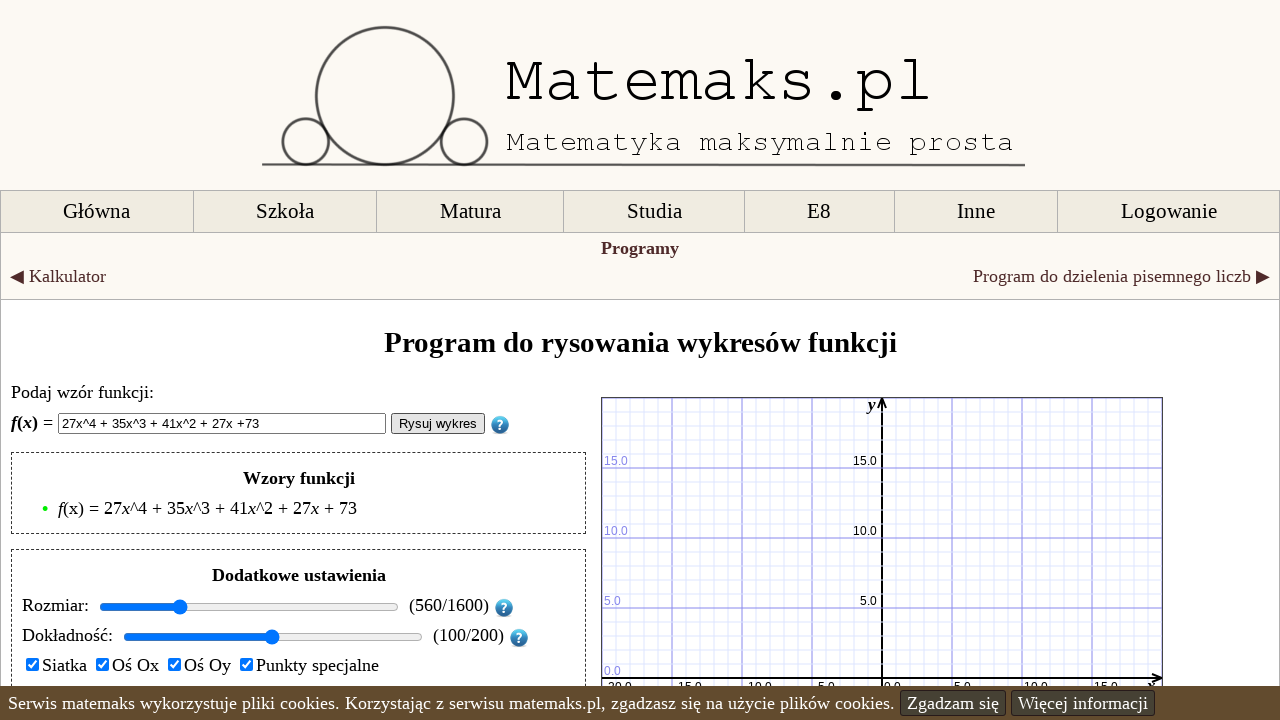

Waited 1 second for graph to render (iteration 72/100)
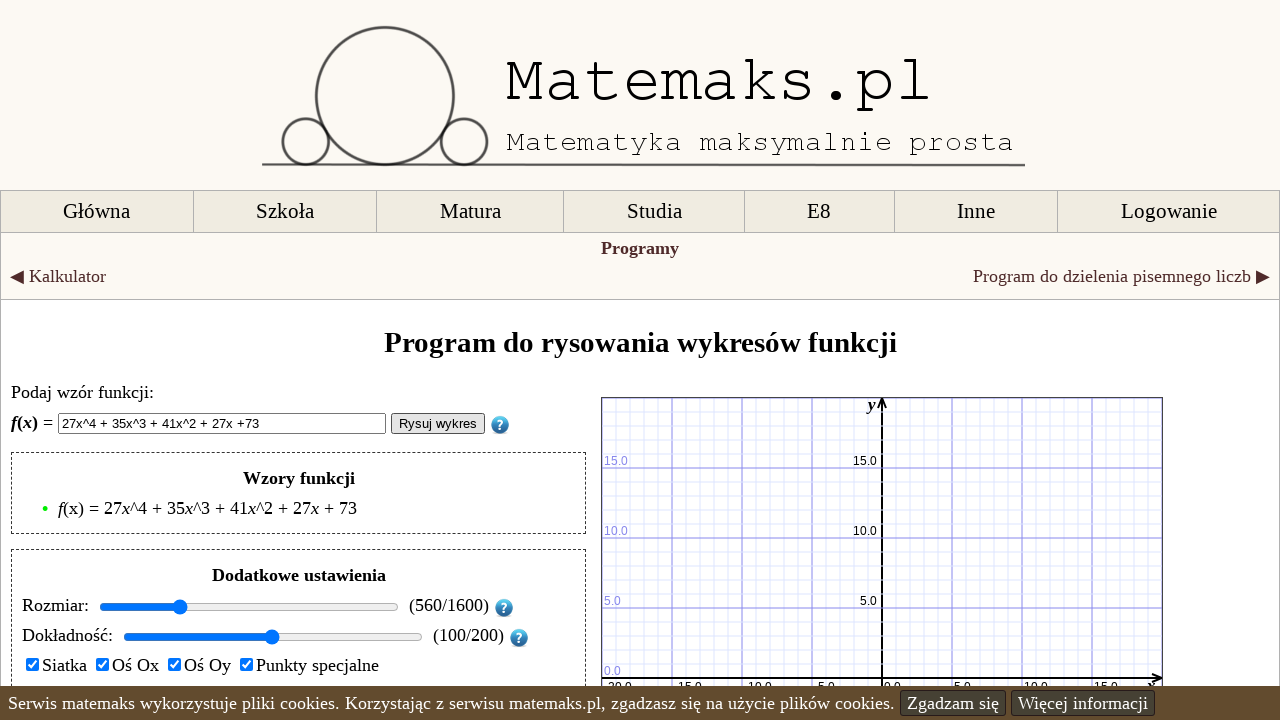

Cleared function input field (iteration 73/100) on #wzor_funkcji
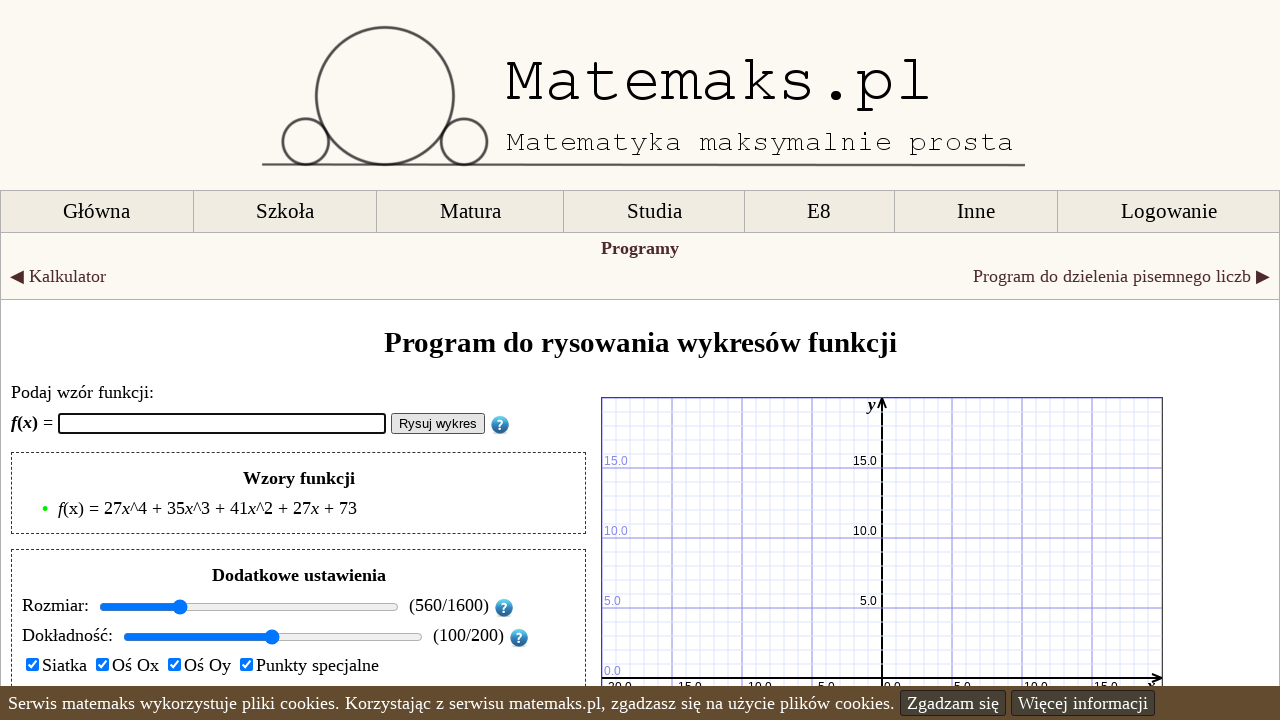

Entered randomly generated polynomial formula (iteration 73/100): 45x^4 + 1x^3 + 10x^2 + 45x +74 on #wzor_funkcji
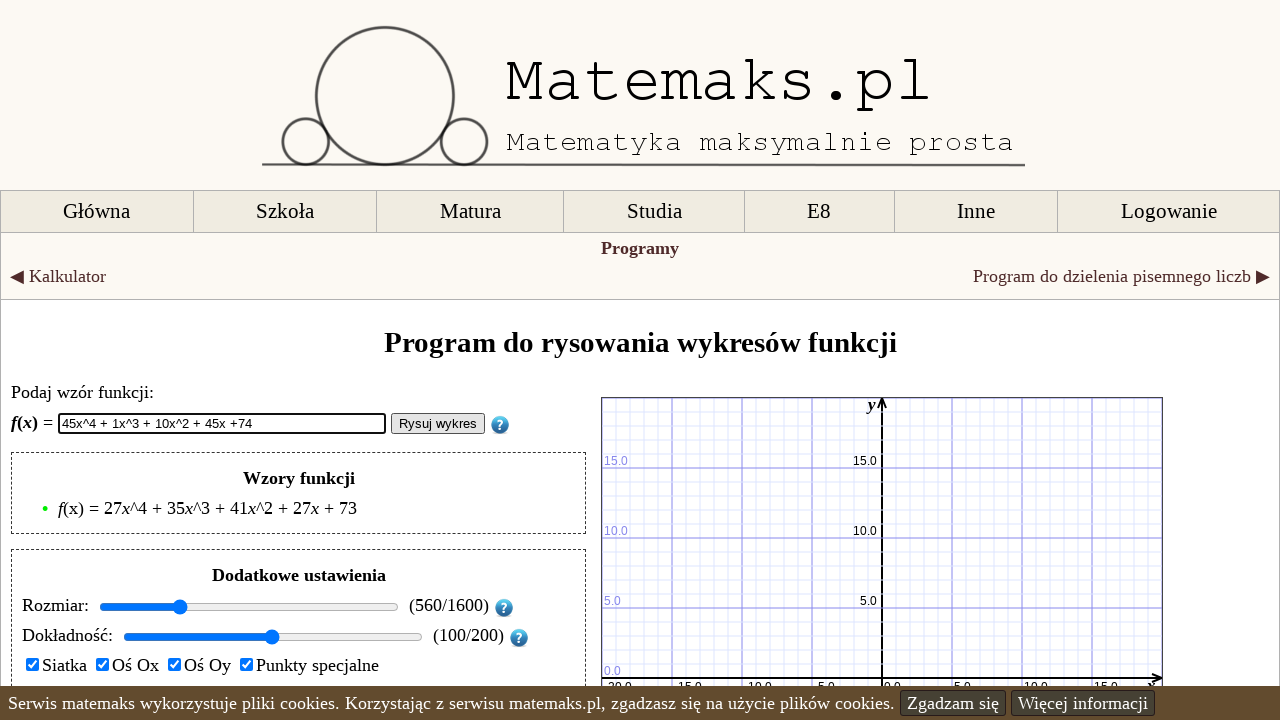

Clicked draw button to render graph (iteration 73/100) at (438, 424) on #rysuj_button
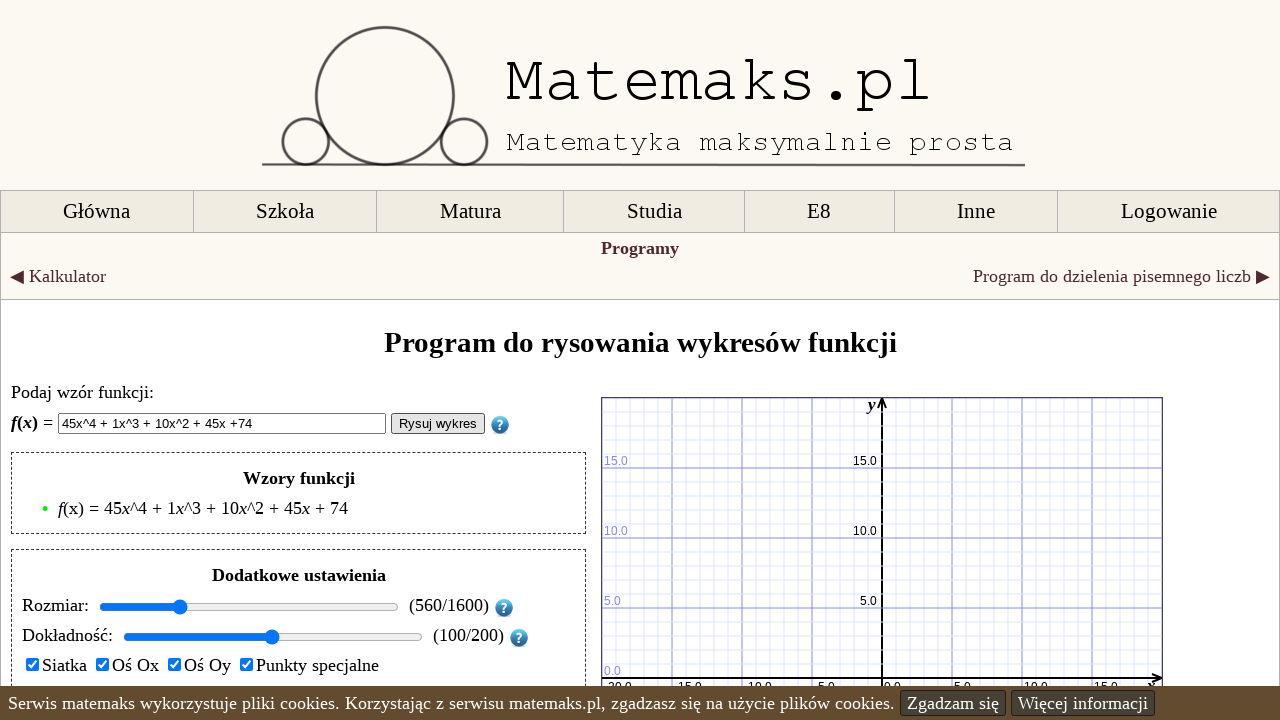

Waited 1 second for graph to render (iteration 73/100)
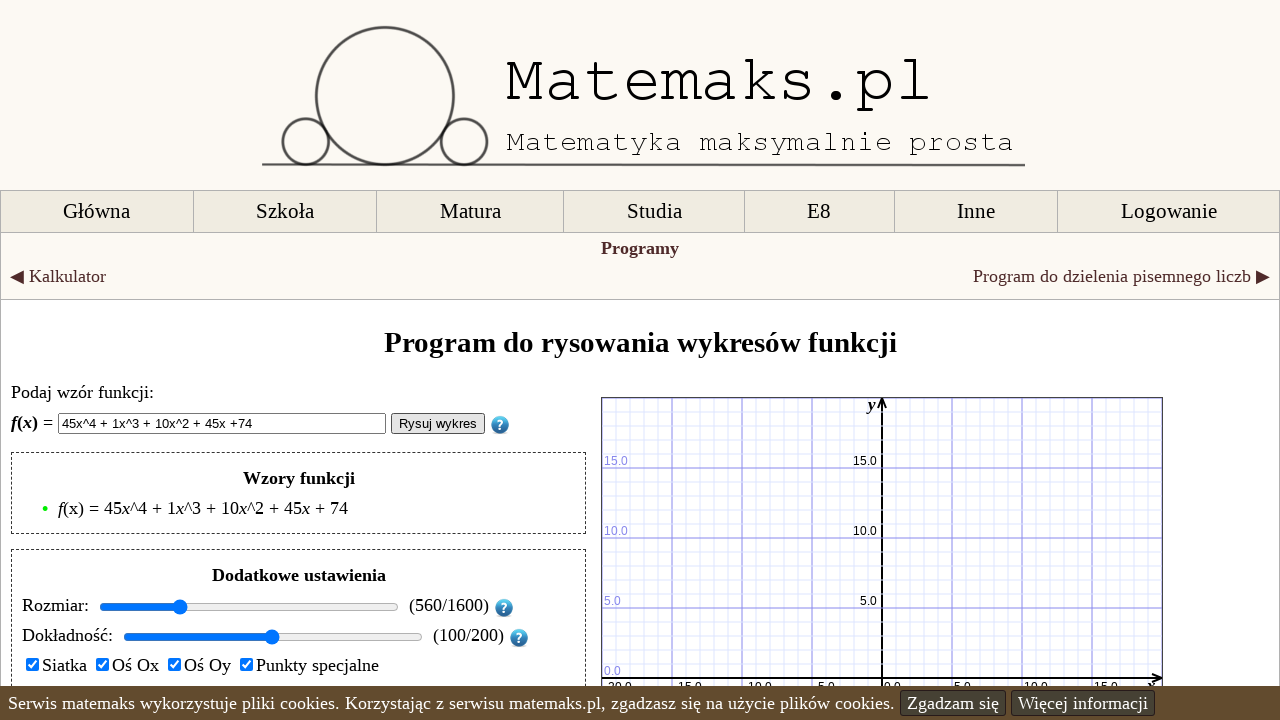

Cleared function input field (iteration 74/100) on #wzor_funkcji
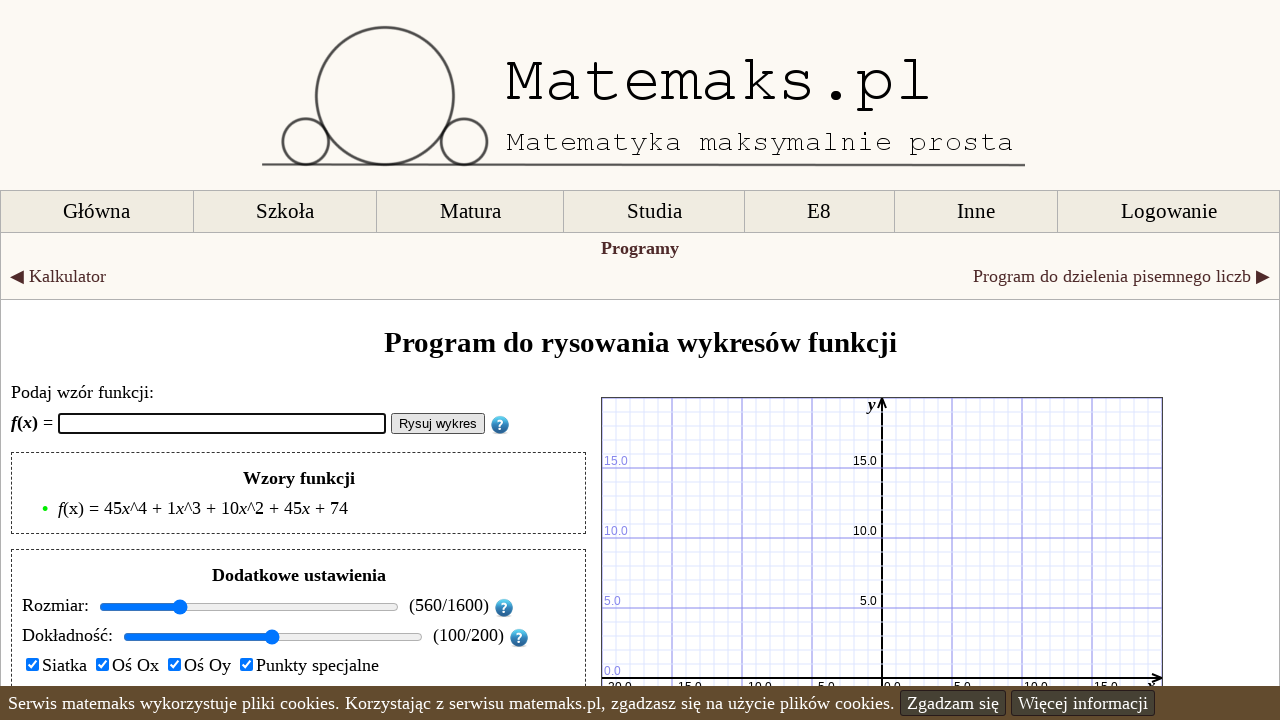

Entered randomly generated polynomial formula (iteration 74/100): 55x^4 + 72x^3 + 26x^2 + 55x +75 on #wzor_funkcji
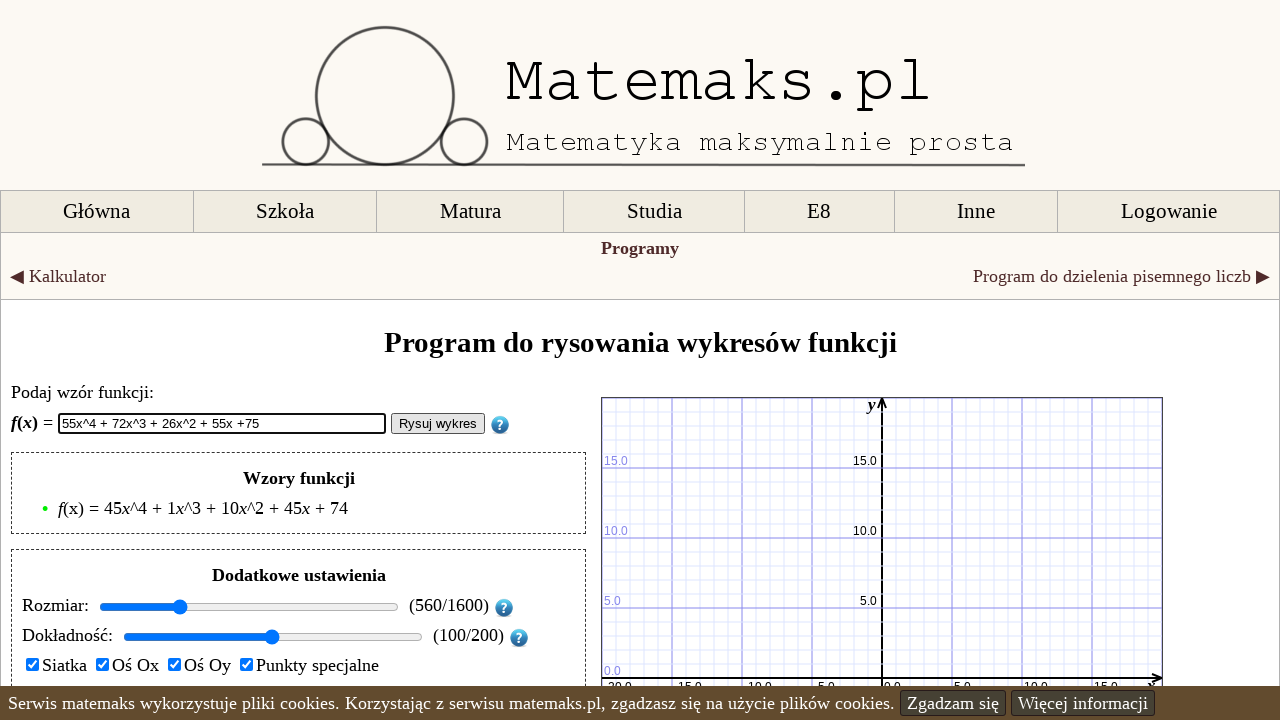

Clicked draw button to render graph (iteration 74/100) at (438, 424) on #rysuj_button
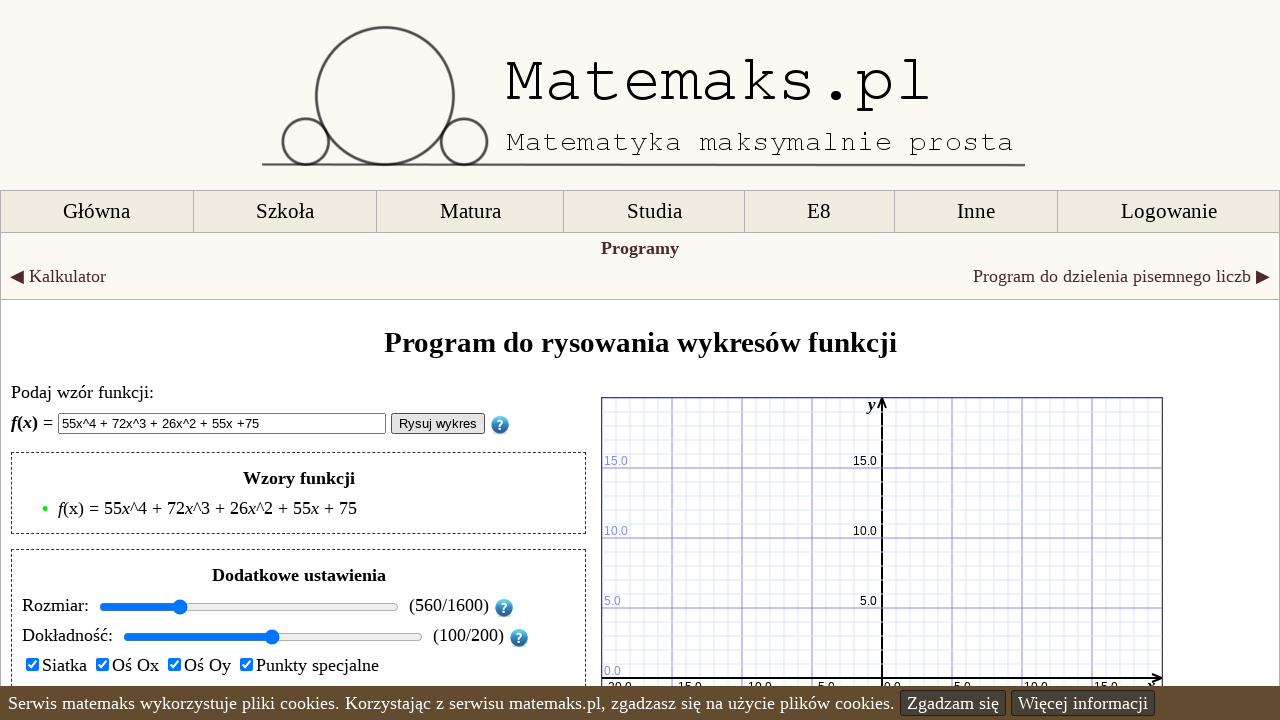

Waited 1 second for graph to render (iteration 74/100)
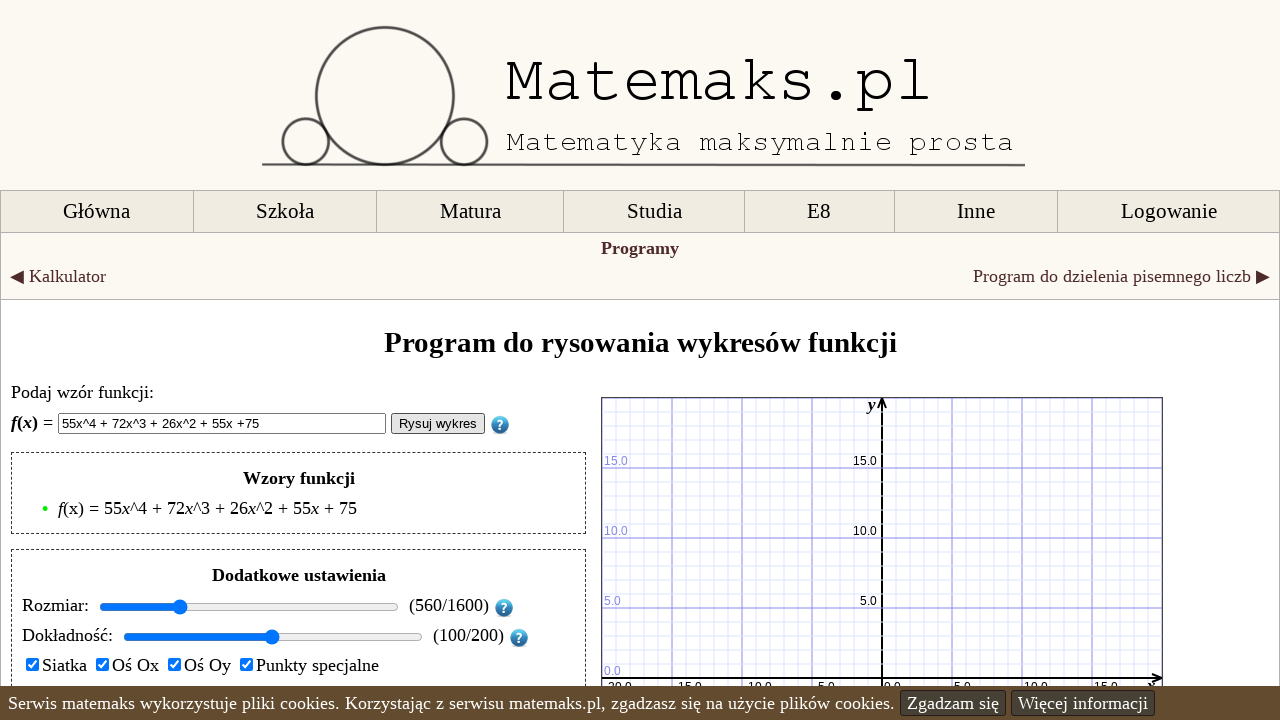

Cleared function input field (iteration 75/100) on #wzor_funkcji
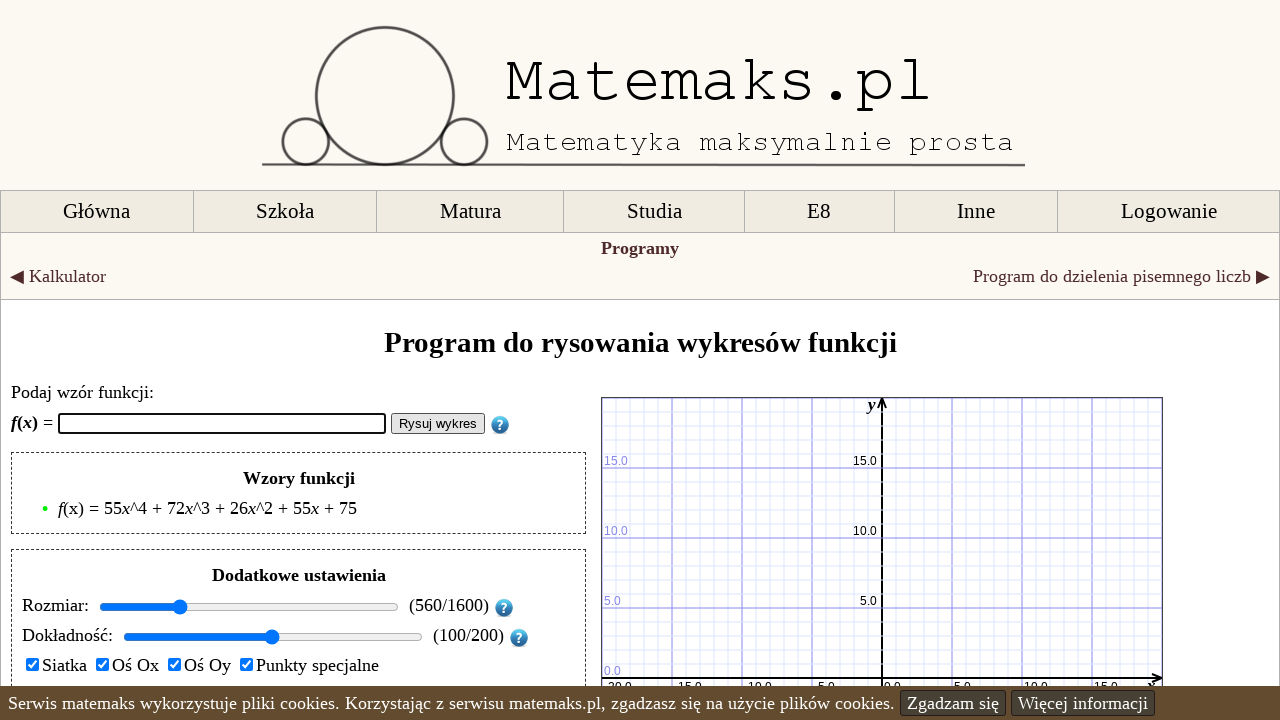

Entered randomly generated polynomial formula (iteration 75/100): 19x^4 + 69x^3 + 31x^2 + 19x +76 on #wzor_funkcji
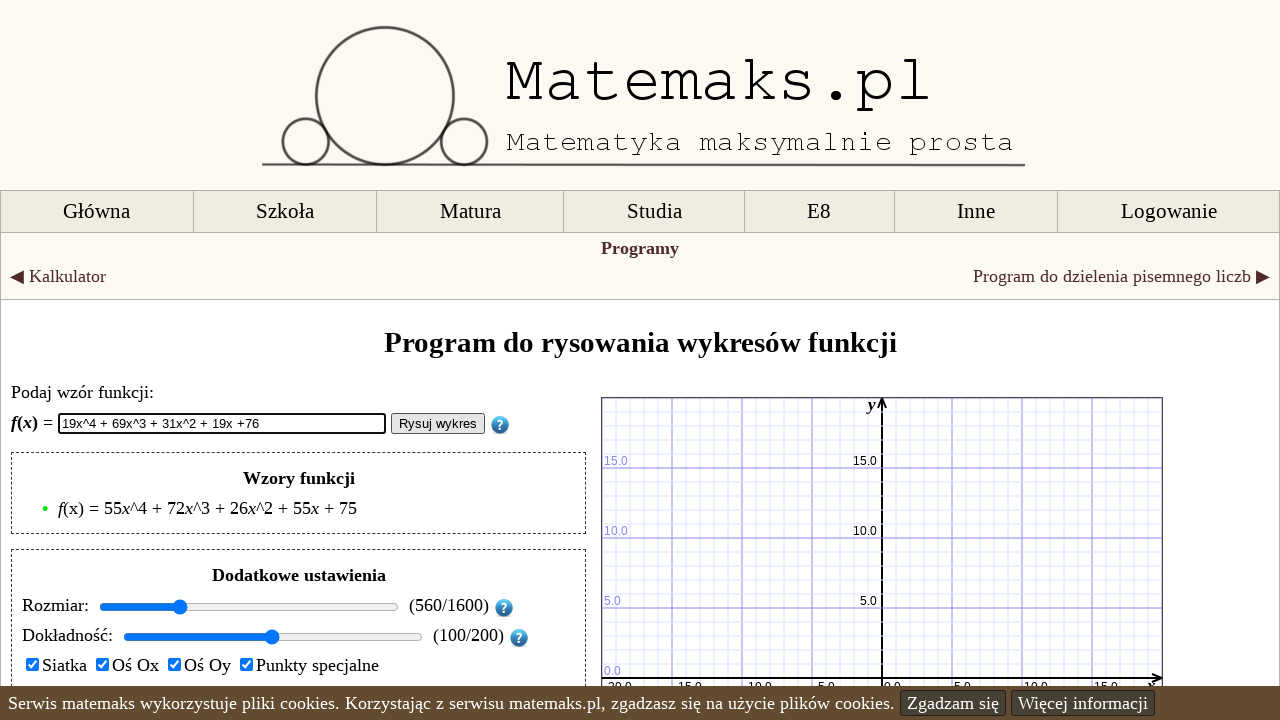

Clicked draw button to render graph (iteration 75/100) at (438, 424) on #rysuj_button
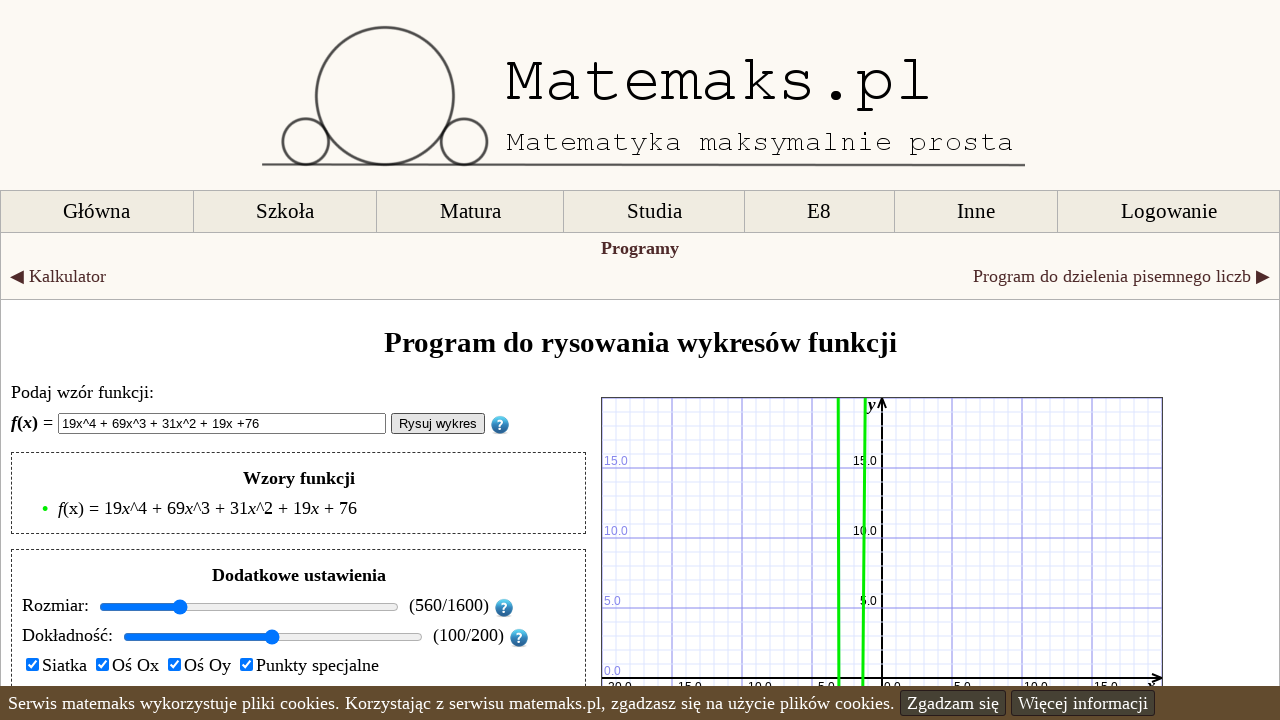

Waited 1 second for graph to render (iteration 75/100)
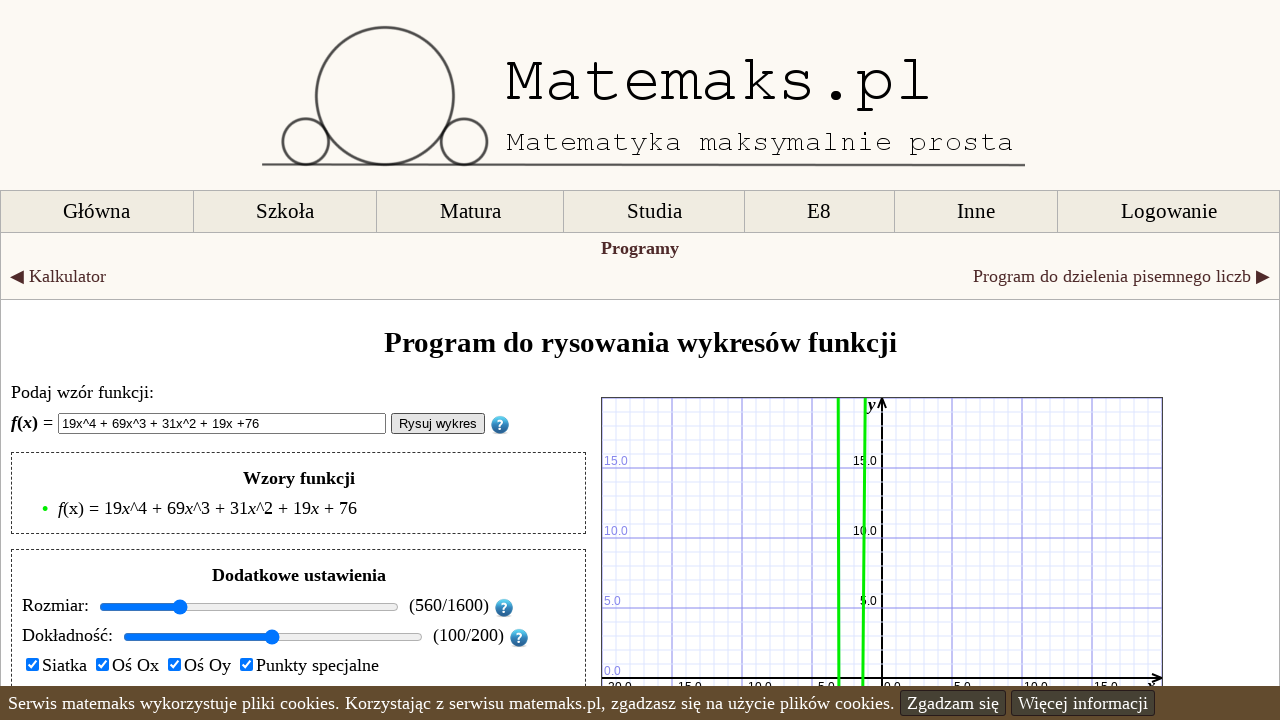

Cleared function input field (iteration 76/100) on #wzor_funkcji
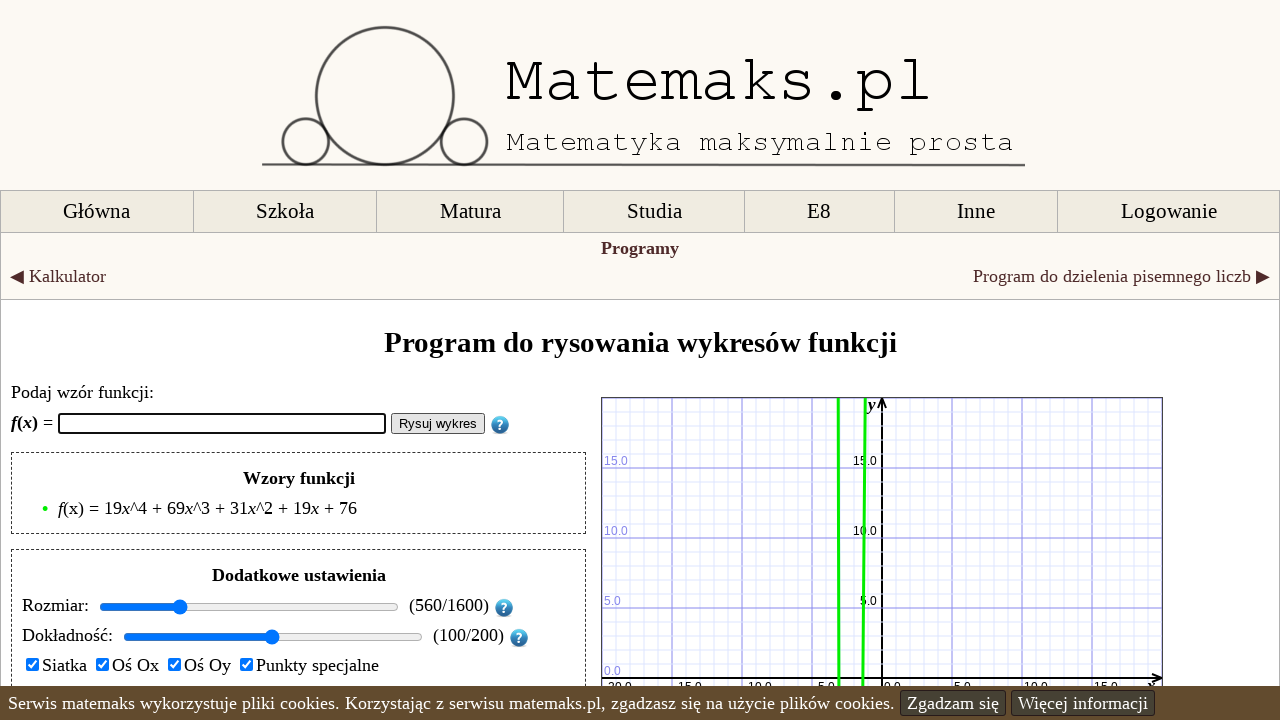

Entered randomly generated polynomial formula (iteration 76/100): 53x^4 + 20x^3 + 36x^2 + 53x +77 on #wzor_funkcji
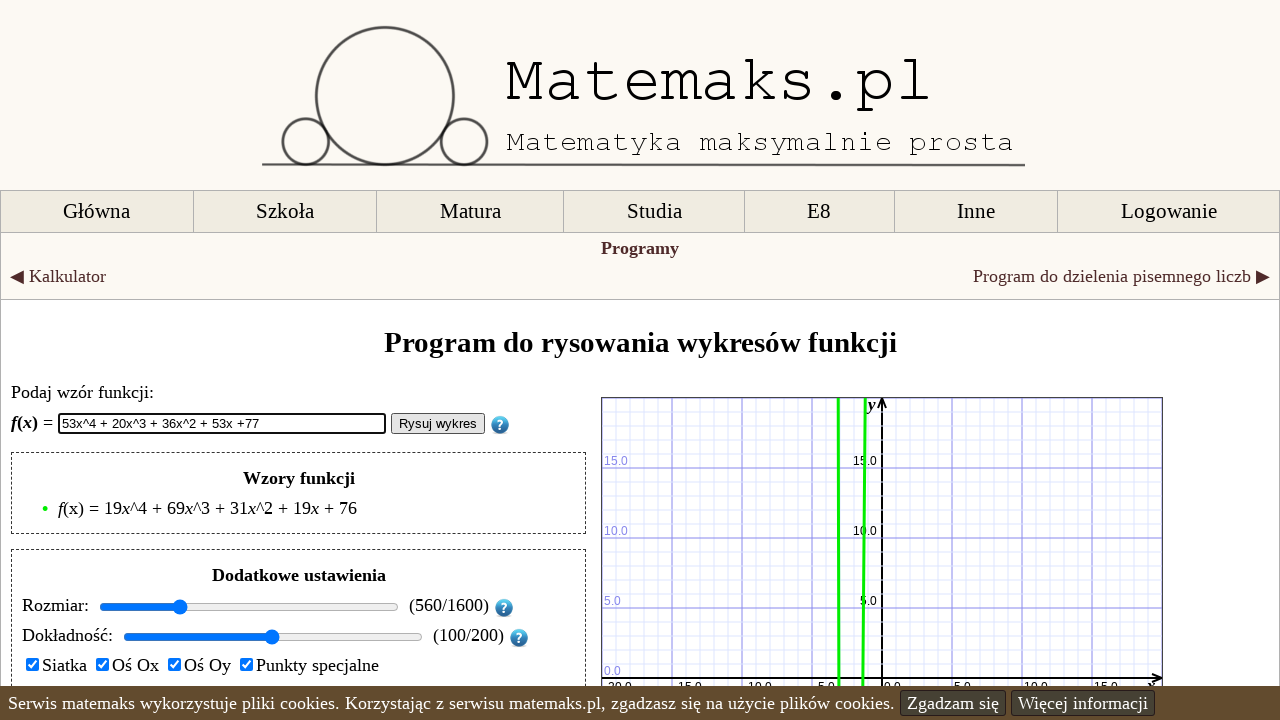

Clicked draw button to render graph (iteration 76/100) at (438, 424) on #rysuj_button
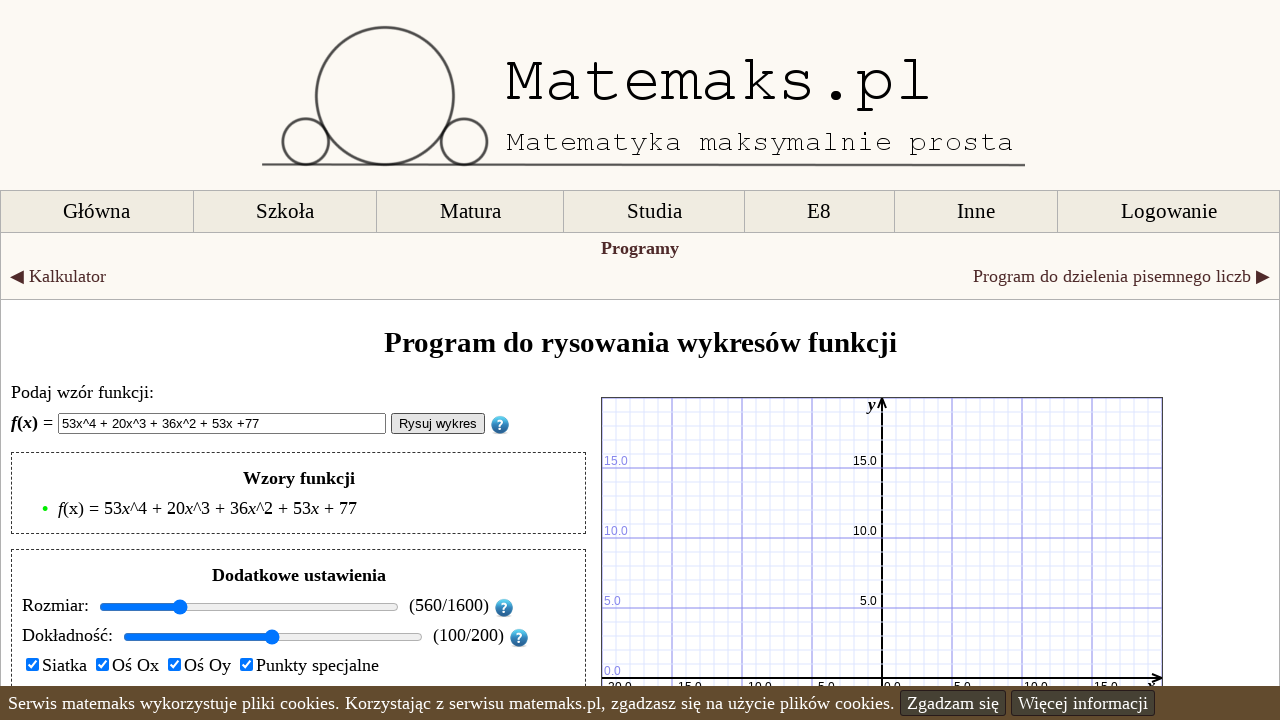

Waited 1 second for graph to render (iteration 76/100)
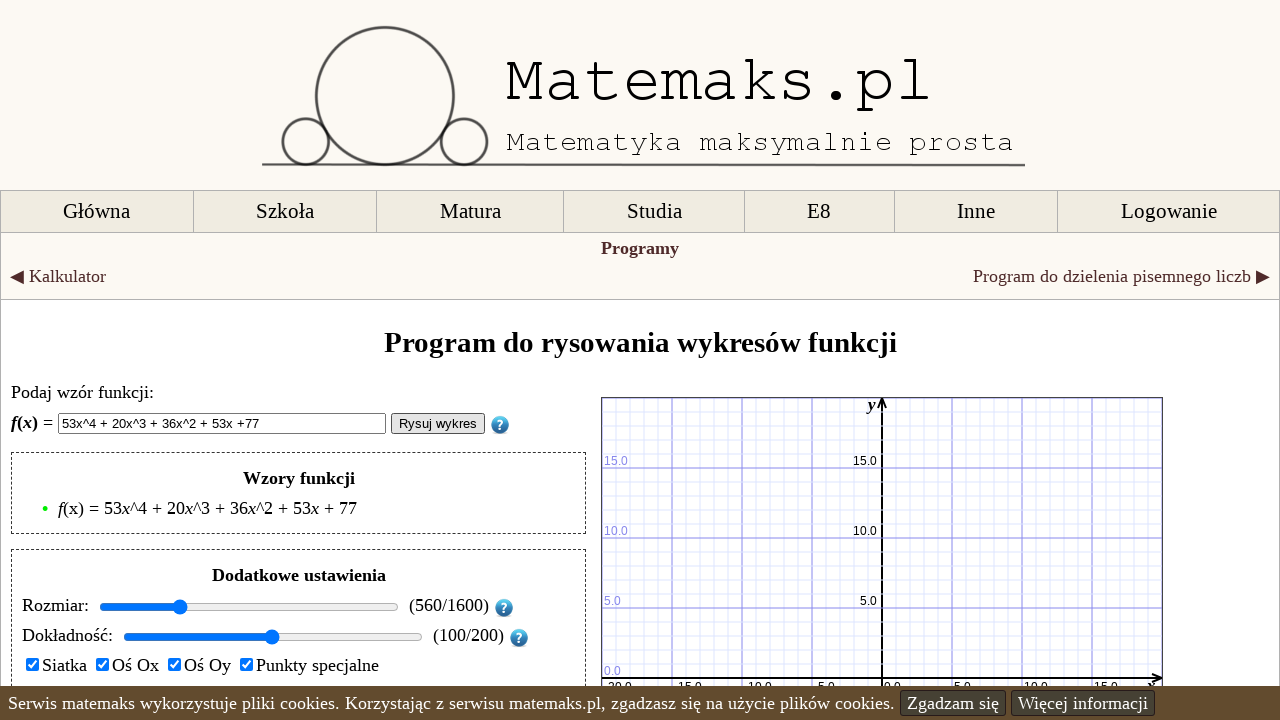

Cleared function input field (iteration 77/100) on #wzor_funkcji
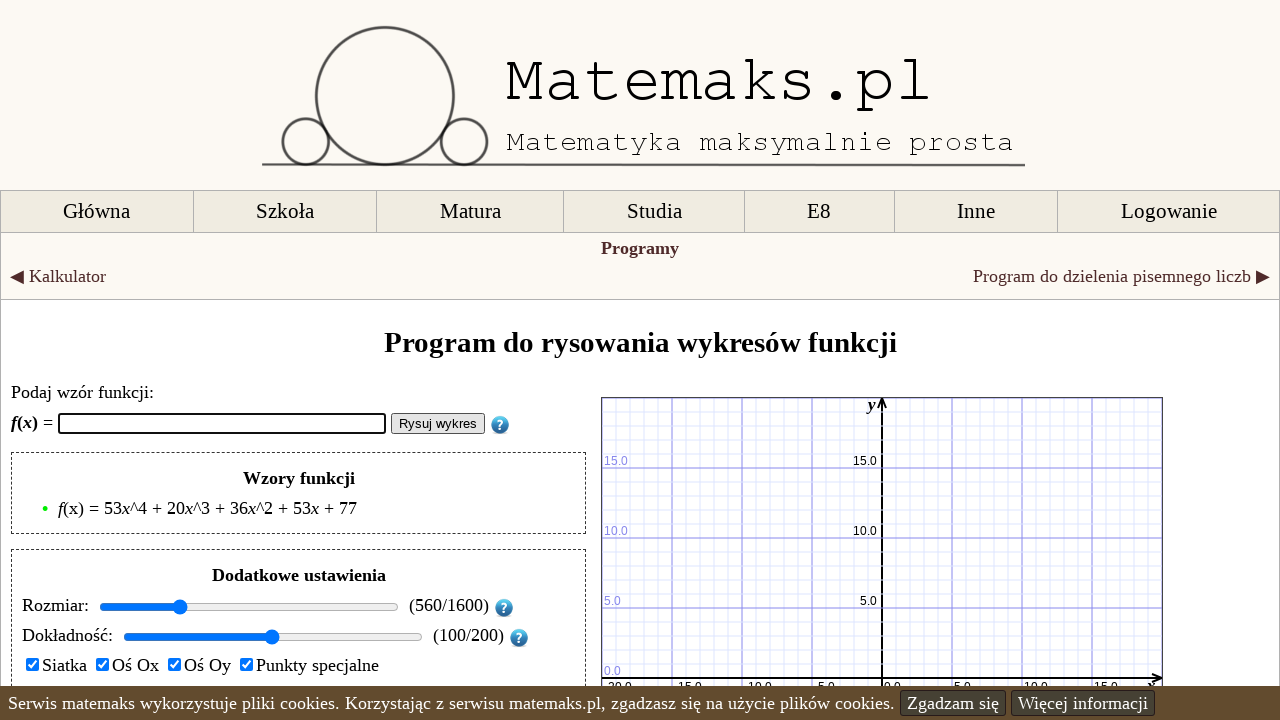

Entered randomly generated polynomial formula (iteration 77/100): 50x^4 + 55x^3 + 54x^2 + 50x +78 on #wzor_funkcji
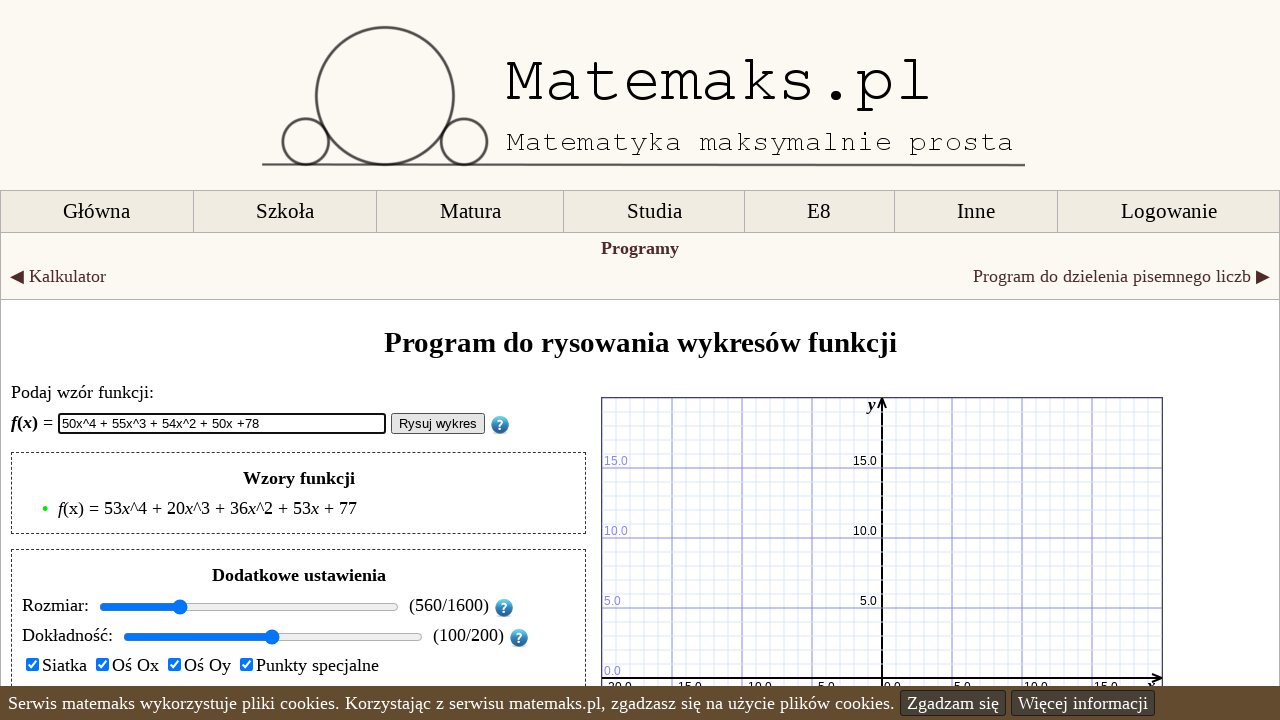

Clicked draw button to render graph (iteration 77/100) at (438, 424) on #rysuj_button
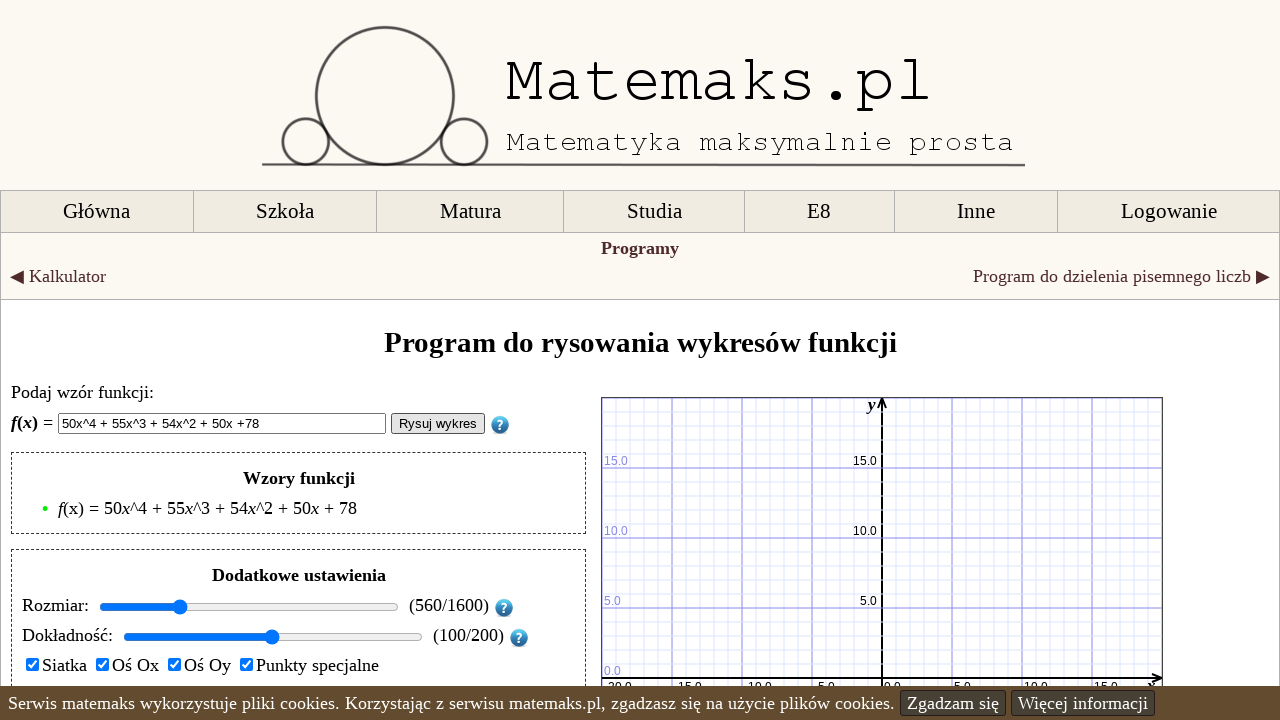

Waited 1 second for graph to render (iteration 77/100)
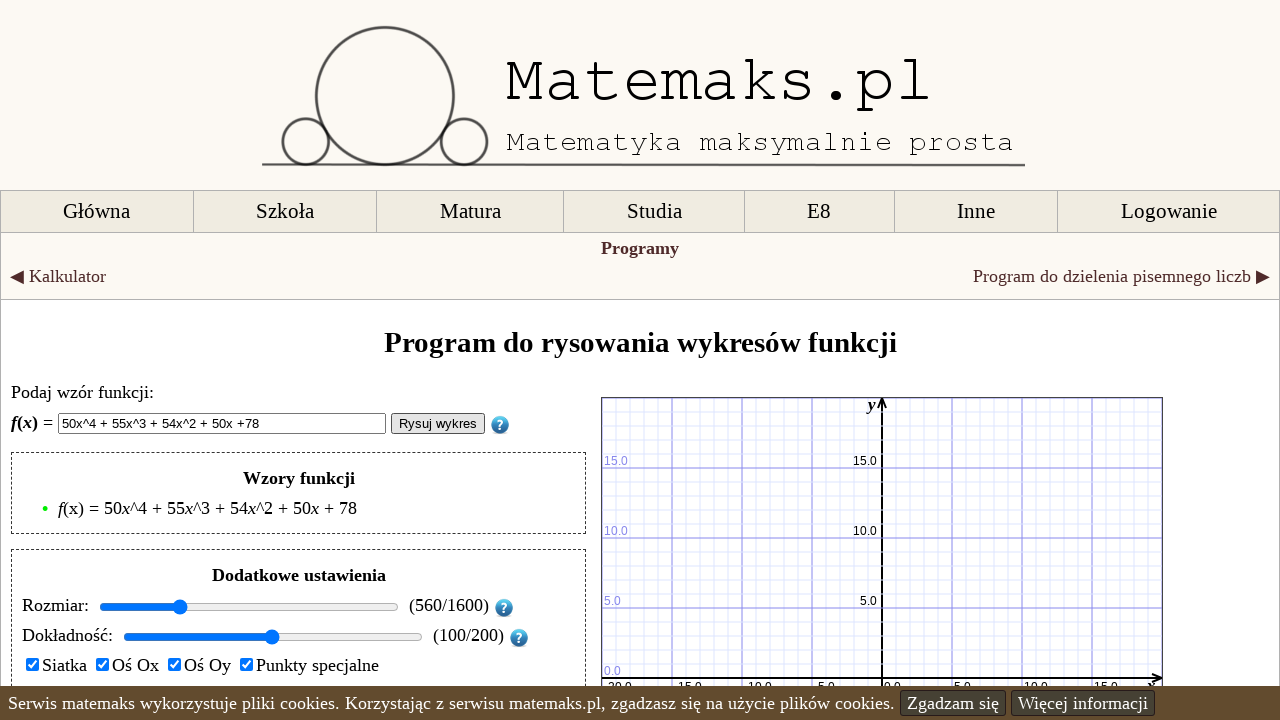

Cleared function input field (iteration 78/100) on #wzor_funkcji
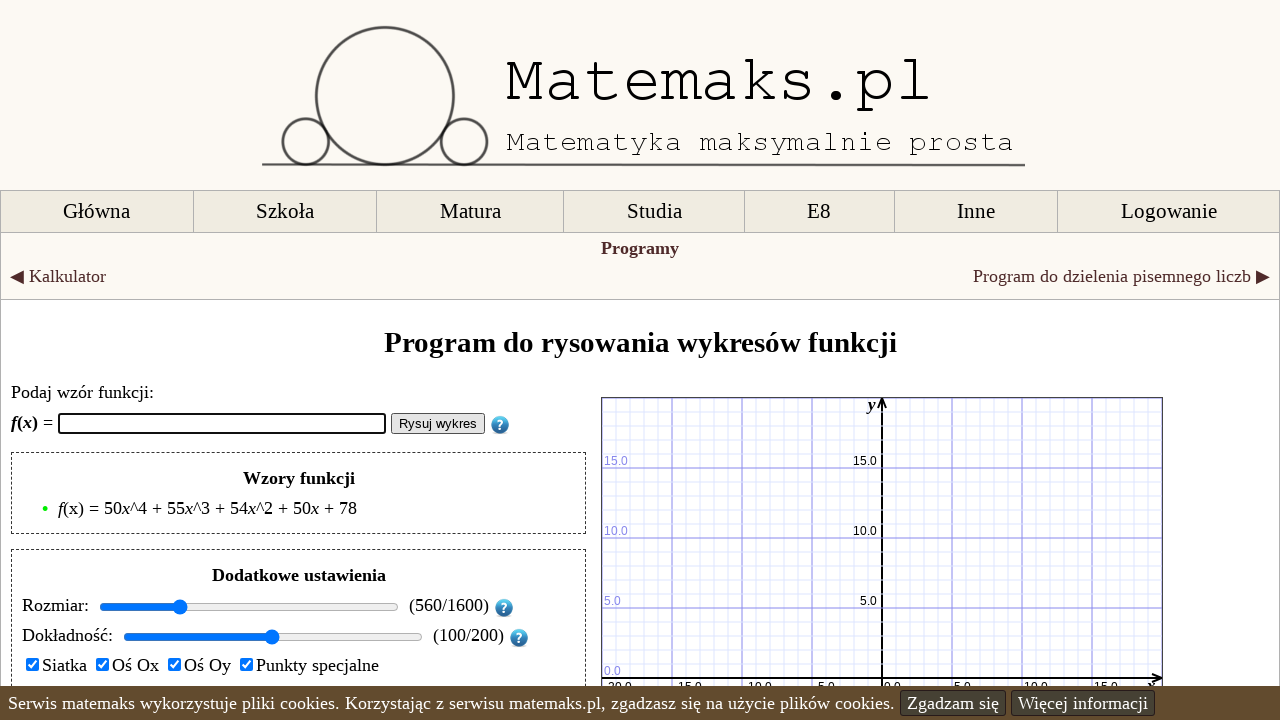

Entered randomly generated polynomial formula (iteration 78/100): 27x^4 + 47x^3 + 74x^2 + 27x +79 on #wzor_funkcji
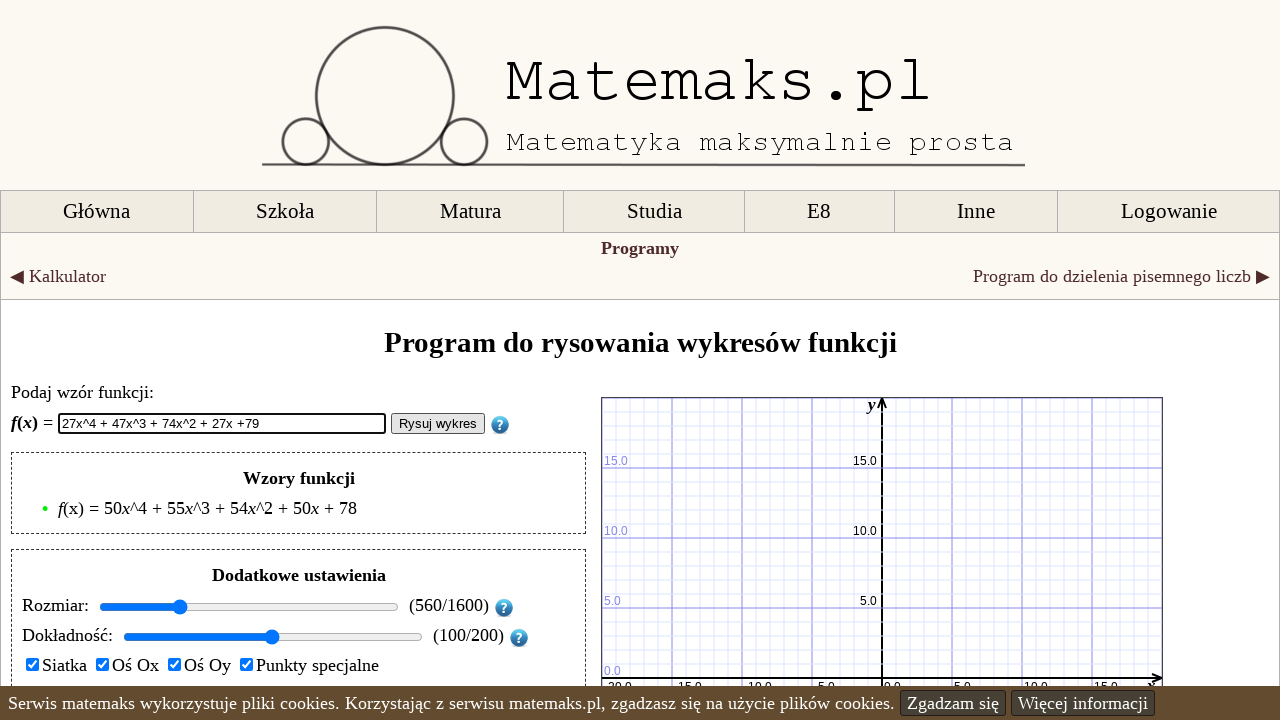

Clicked draw button to render graph (iteration 78/100) at (438, 424) on #rysuj_button
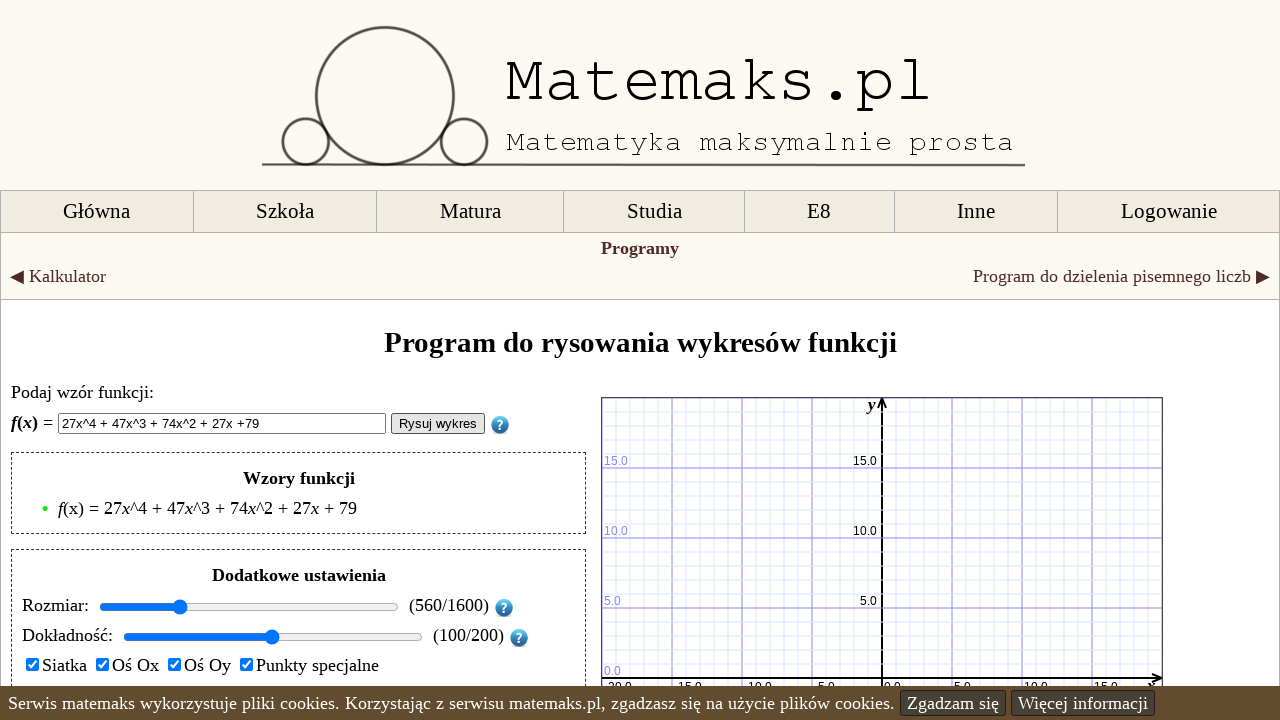

Waited 1 second for graph to render (iteration 78/100)
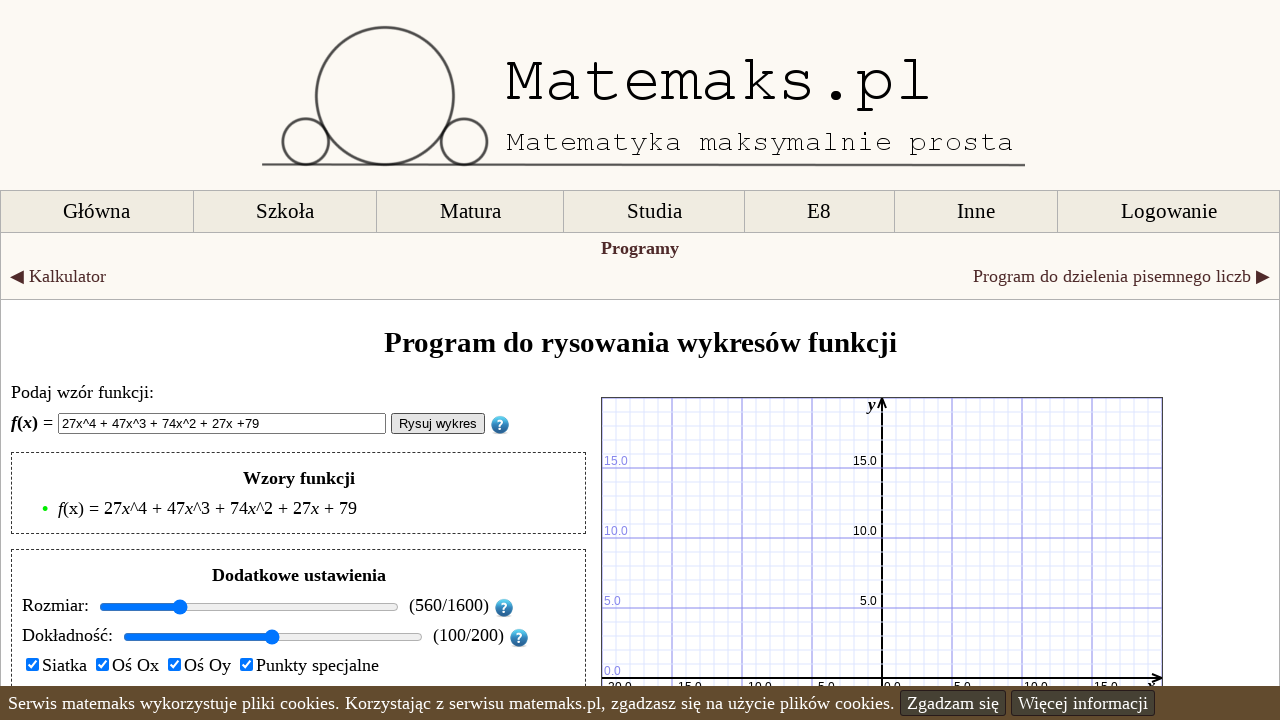

Cleared function input field (iteration 79/100) on #wzor_funkcji
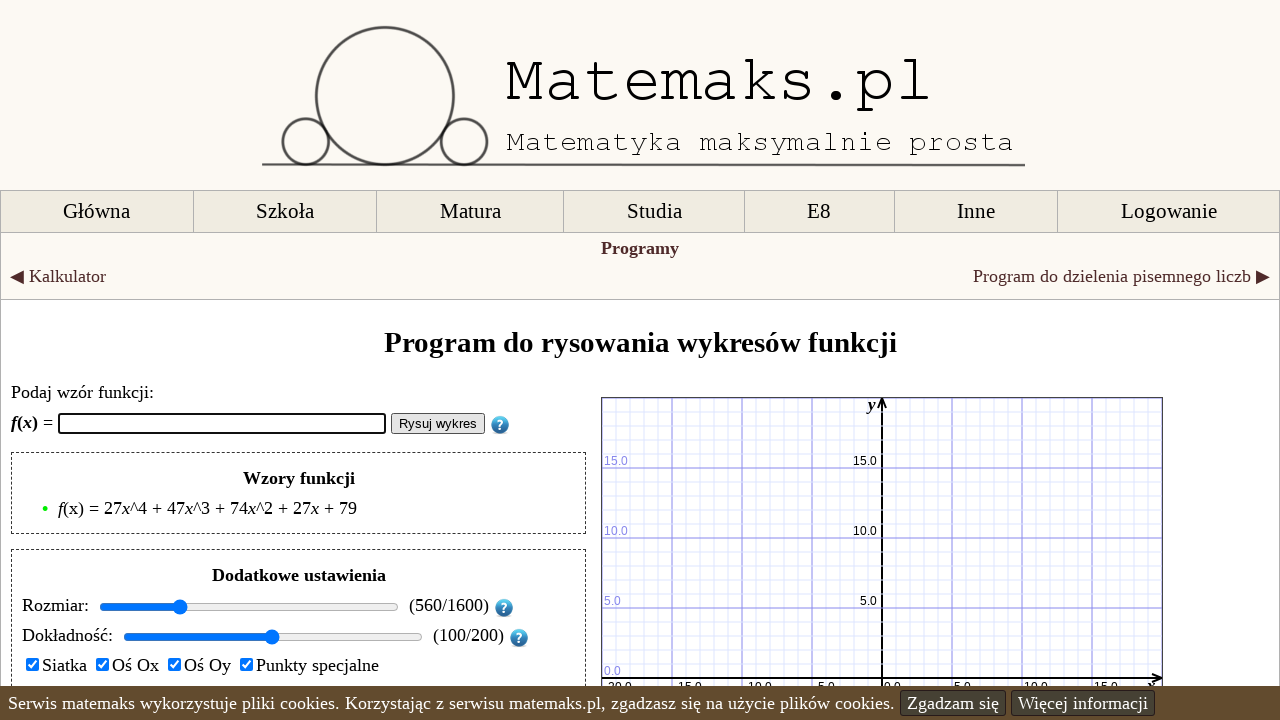

Entered randomly generated polynomial formula (iteration 79/100): 15x^4 + 77x^3 + 34x^2 + 15x +80 on #wzor_funkcji
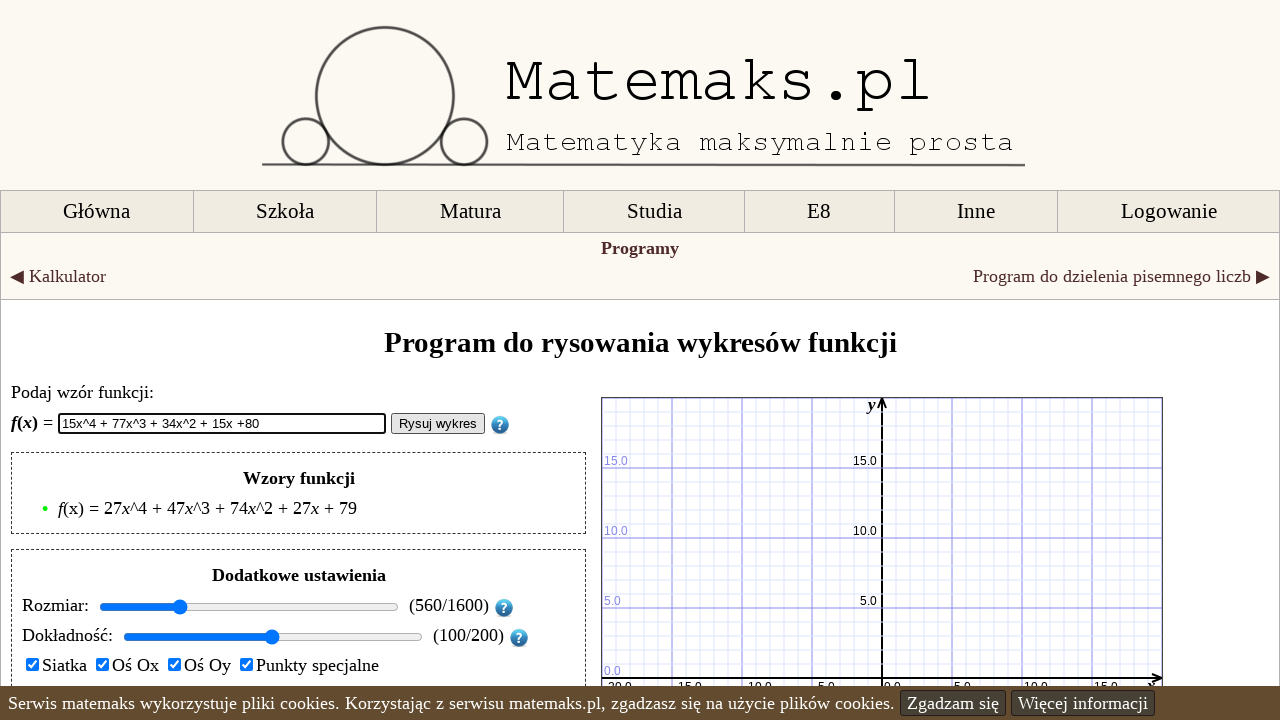

Clicked draw button to render graph (iteration 79/100) at (438, 424) on #rysuj_button
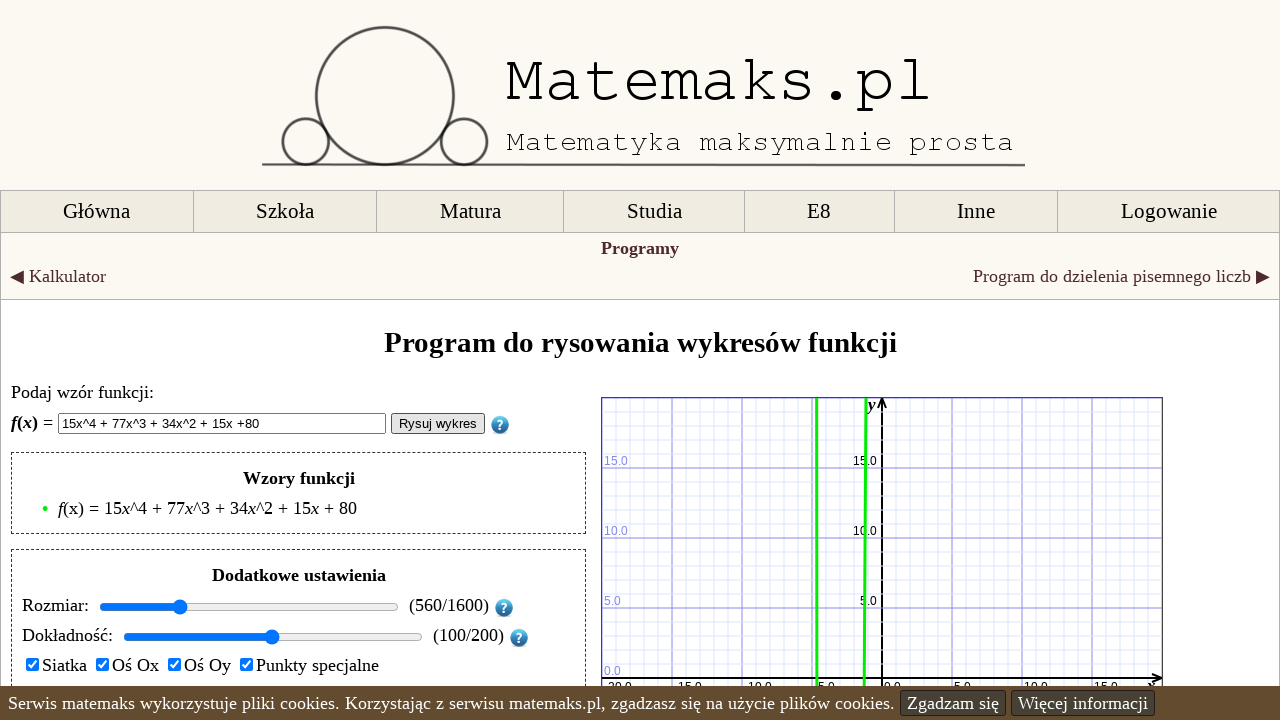

Waited 1 second for graph to render (iteration 79/100)
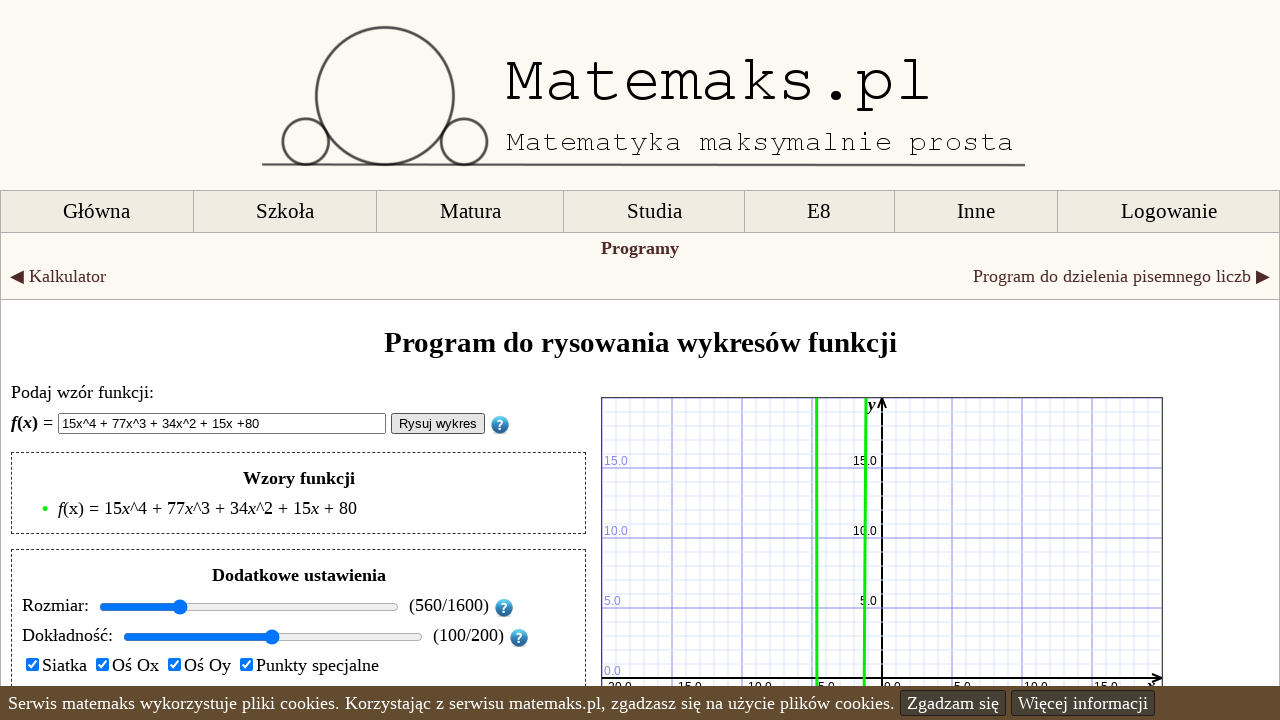

Cleared function input field (iteration 80/100) on #wzor_funkcji
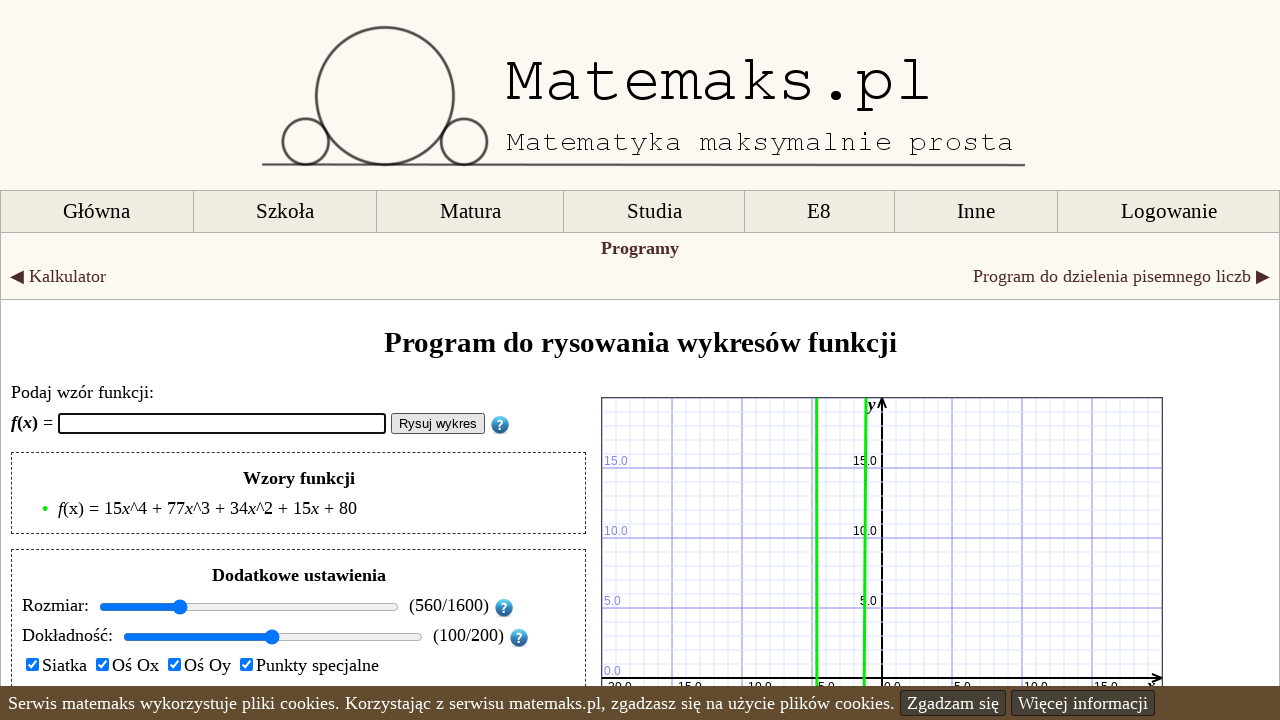

Entered randomly generated polynomial formula (iteration 80/100): 7x^4 + 76x^3 + 25x^2 + 7x +81 on #wzor_funkcji
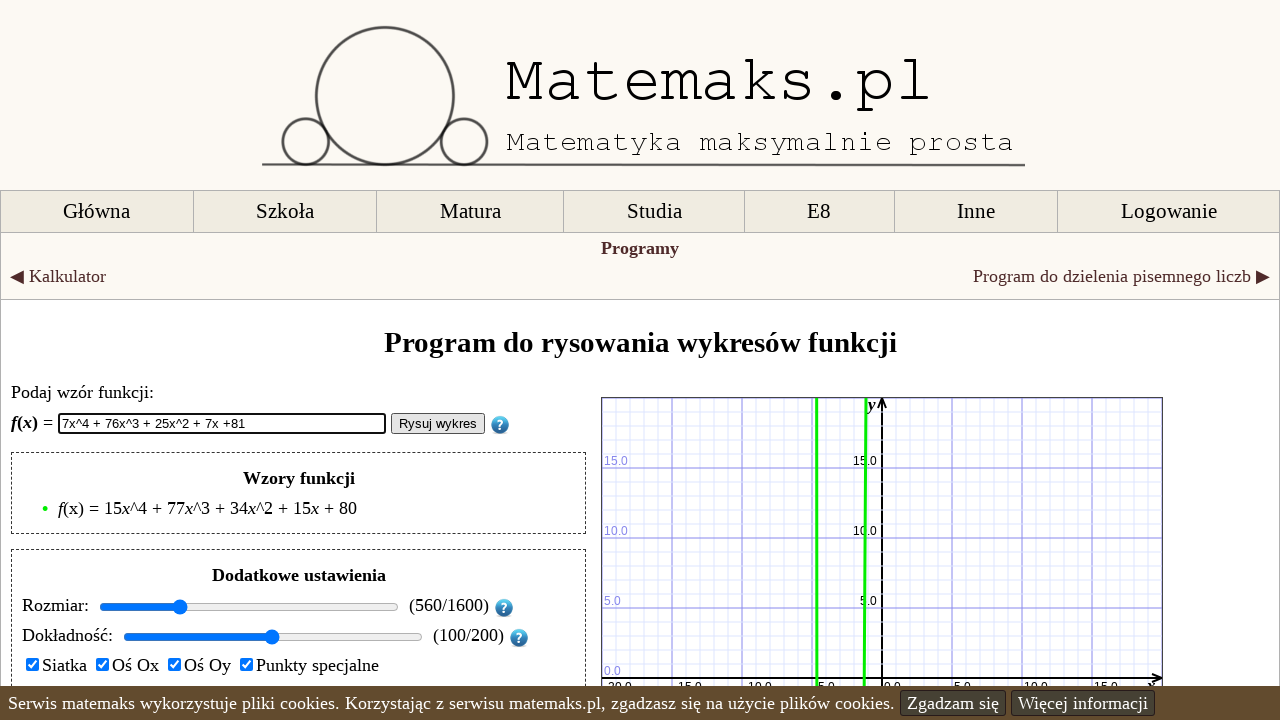

Clicked draw button to render graph (iteration 80/100) at (438, 424) on #rysuj_button
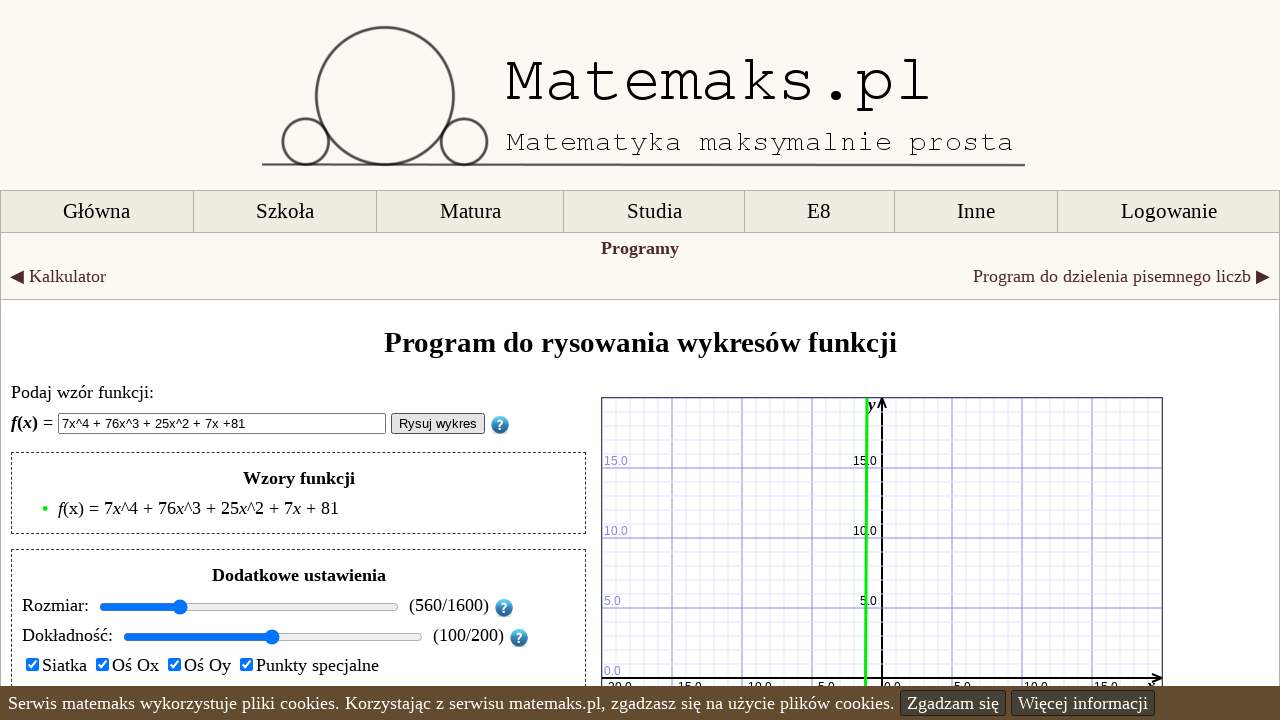

Waited 1 second for graph to render (iteration 80/100)
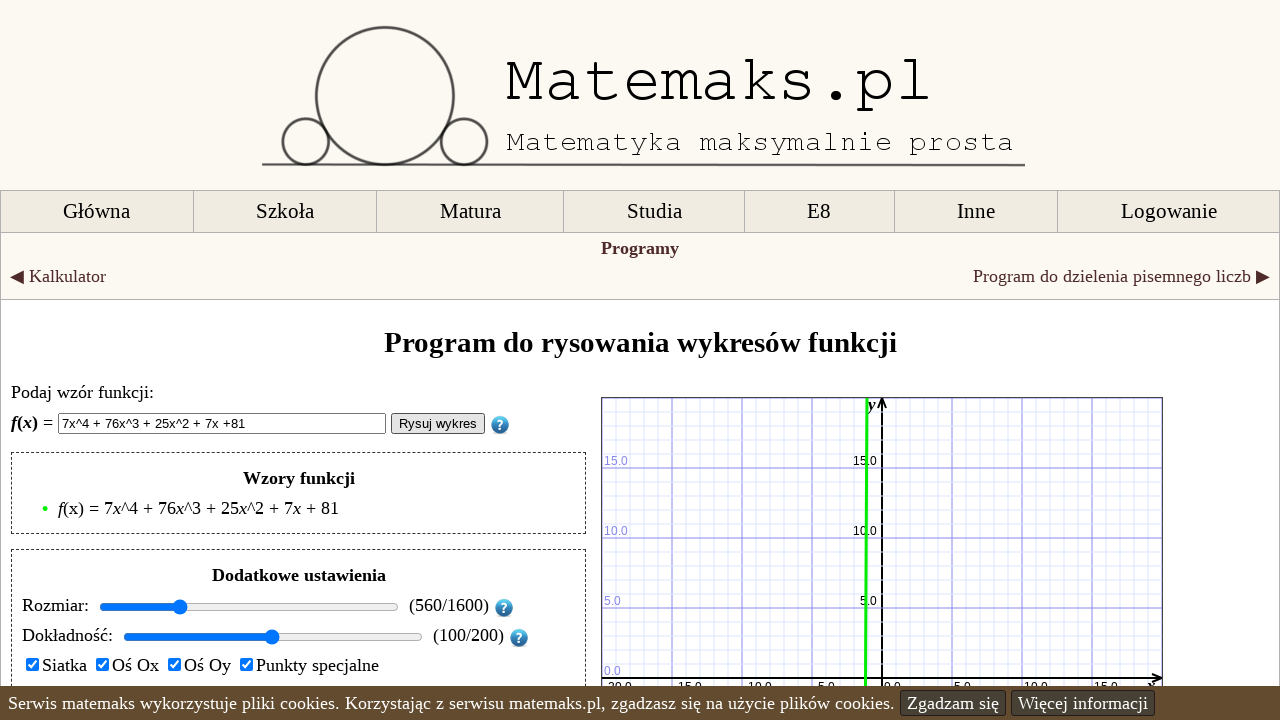

Cleared function input field (iteration 81/100) on #wzor_funkcji
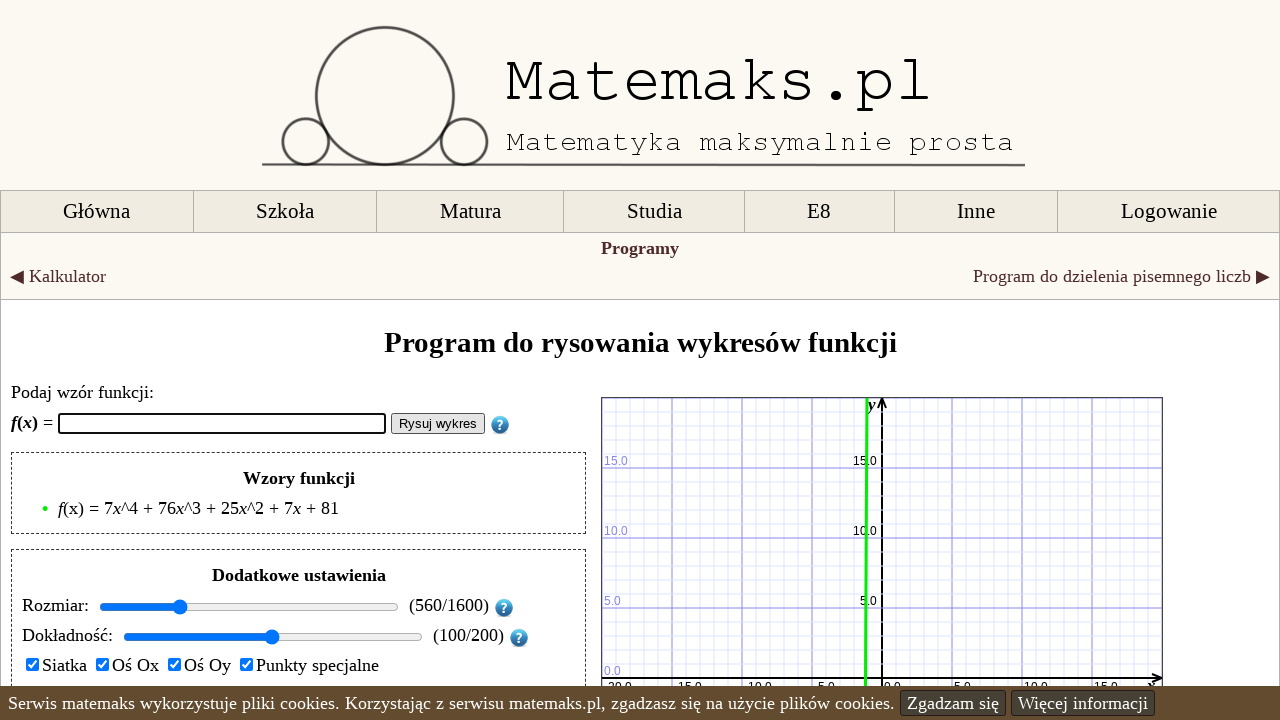

Entered randomly generated polynomial formula (iteration 81/100): 28x^4 + 76x^3 + 79x^2 + 28x +82 on #wzor_funkcji
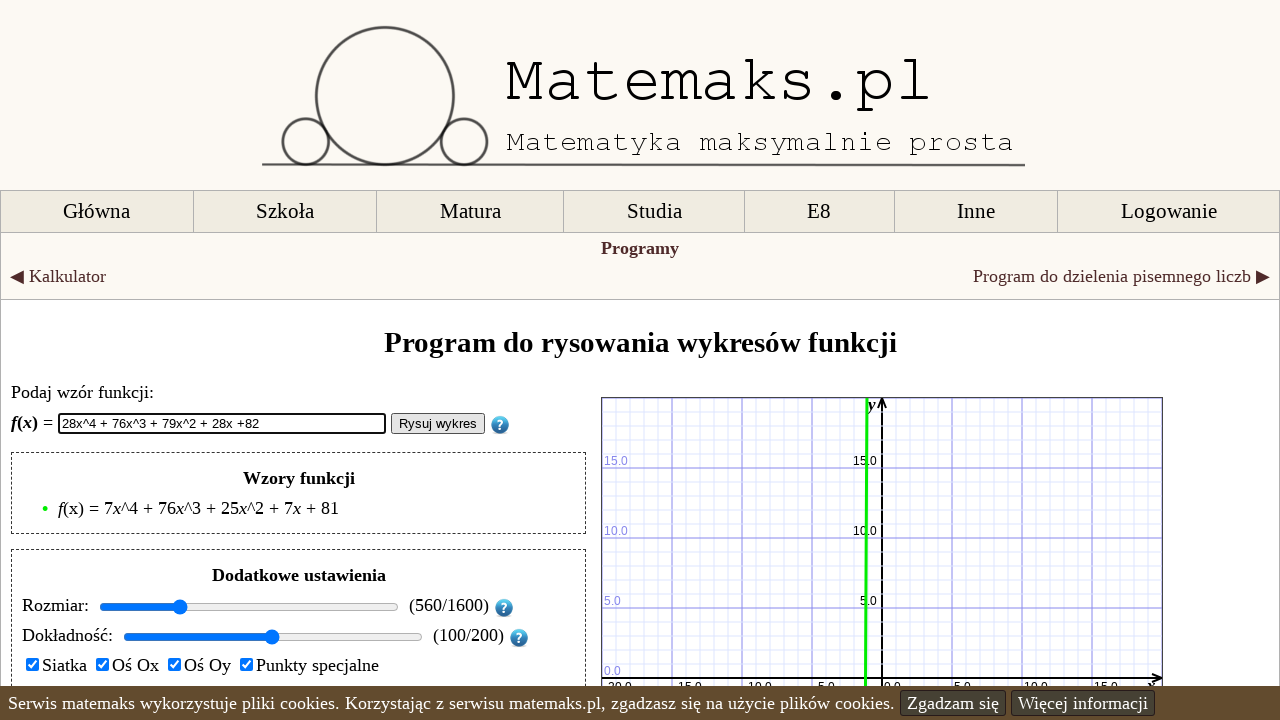

Clicked draw button to render graph (iteration 81/100) at (438, 424) on #rysuj_button
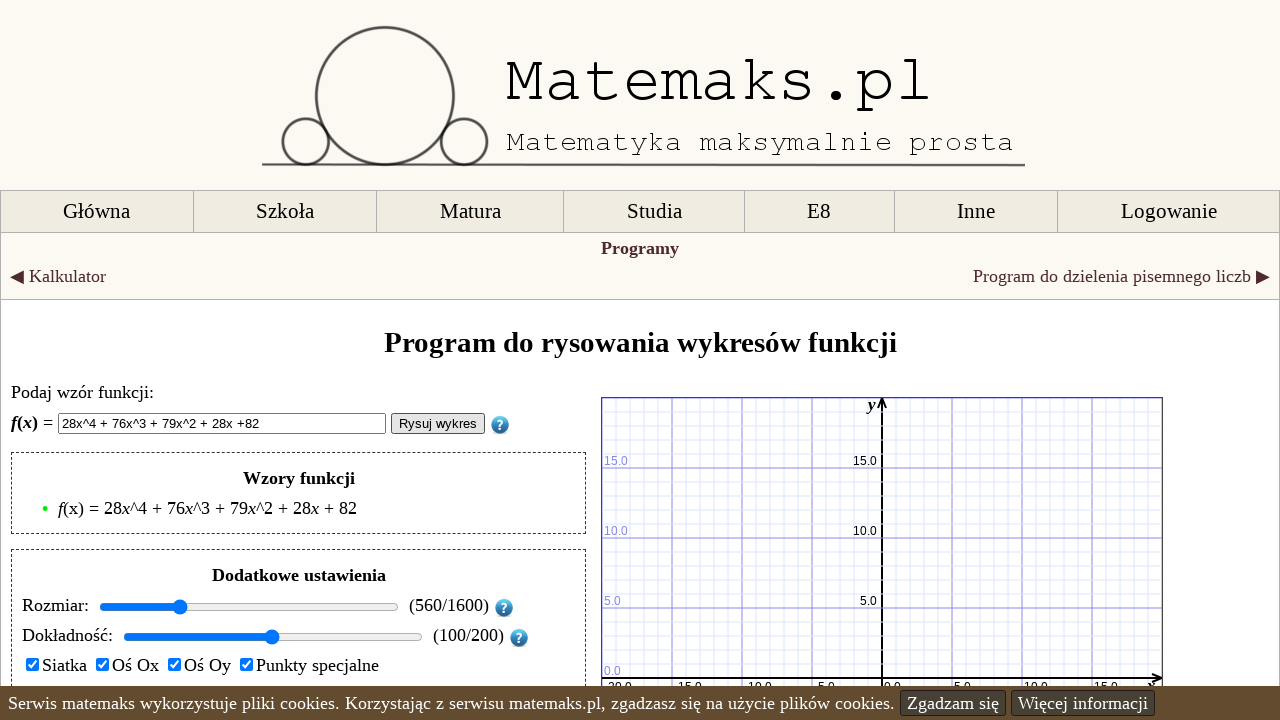

Waited 1 second for graph to render (iteration 81/100)
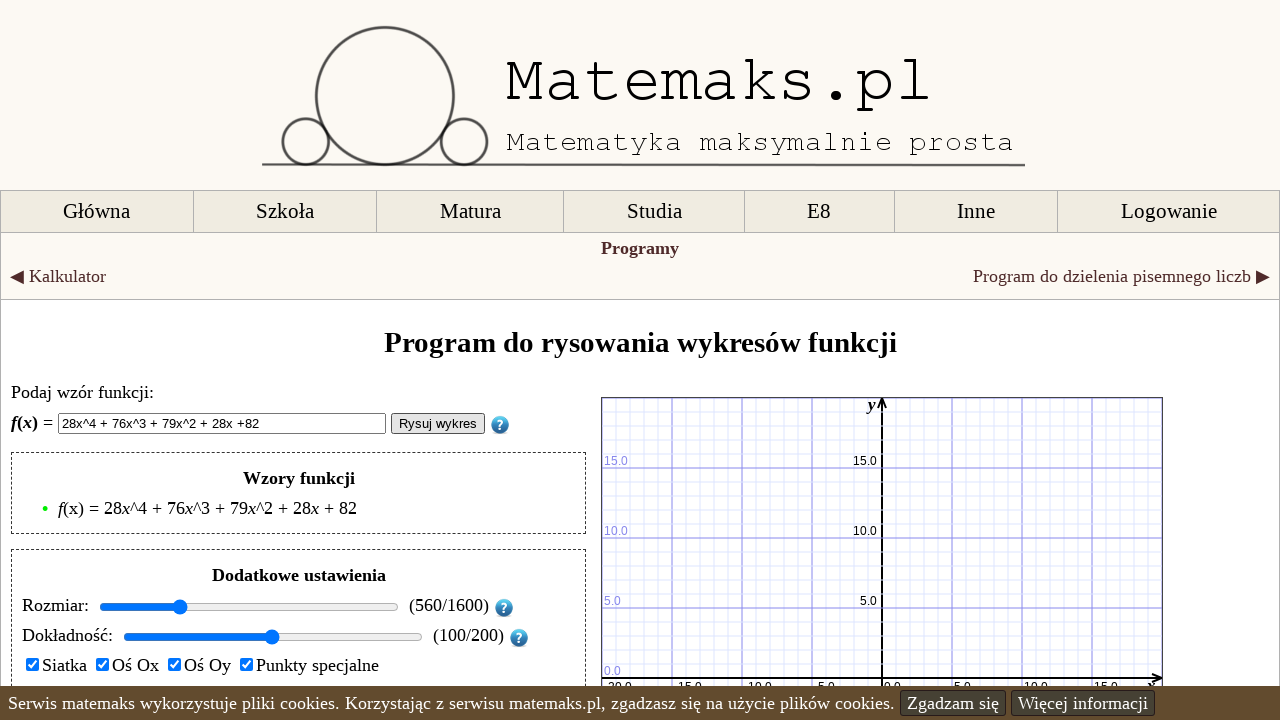

Cleared function input field (iteration 82/100) on #wzor_funkcji
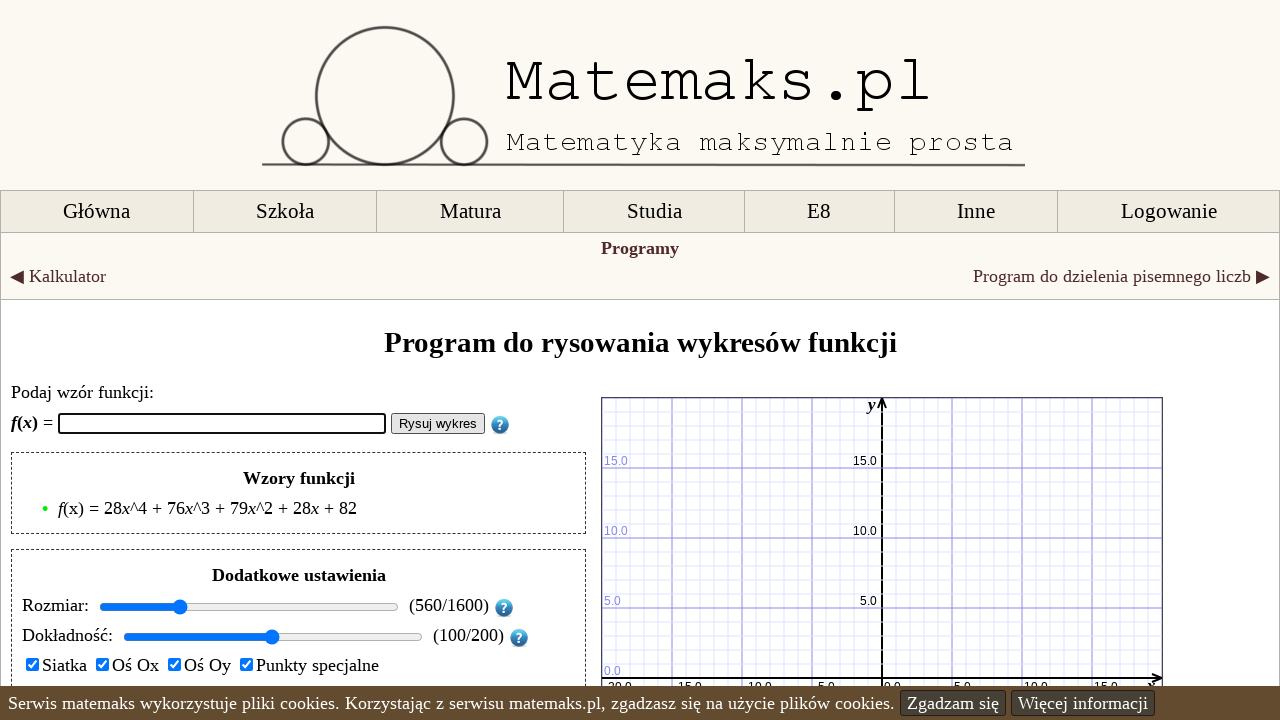

Entered randomly generated polynomial formula (iteration 82/100): 0x^4 + 11x^3 + 63x^2 + 0x +83 on #wzor_funkcji
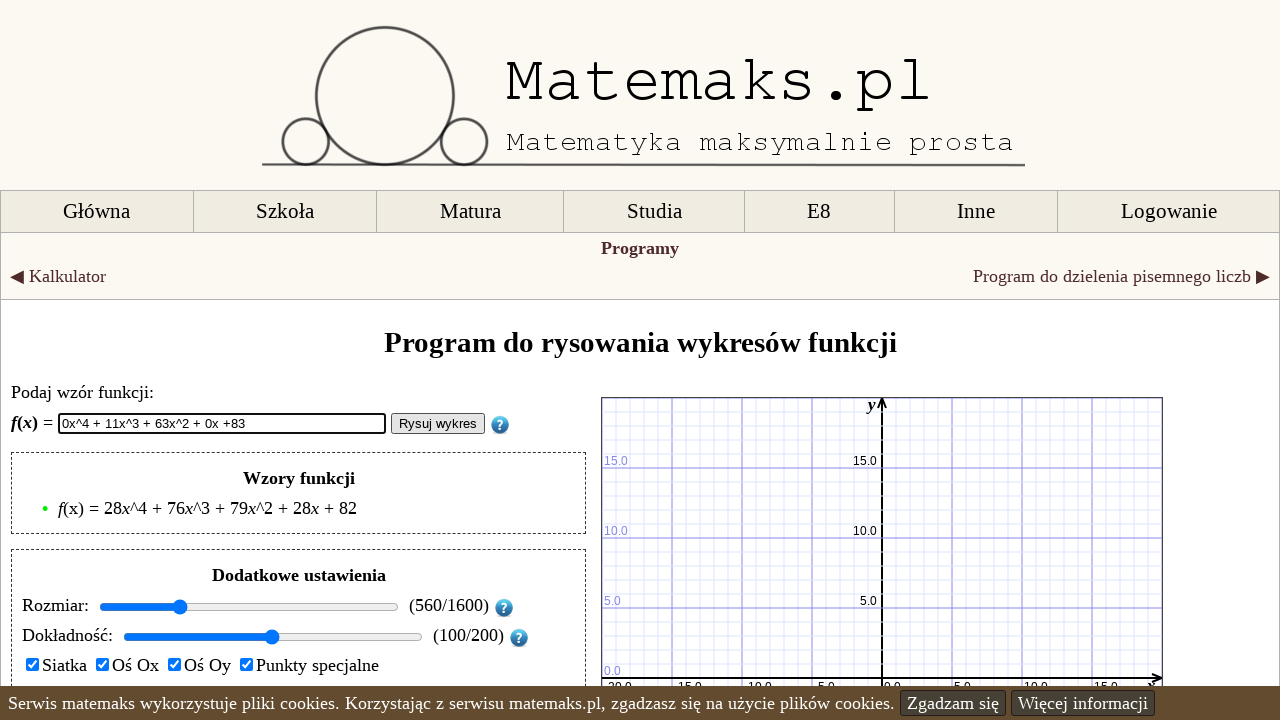

Clicked draw button to render graph (iteration 82/100) at (438, 424) on #rysuj_button
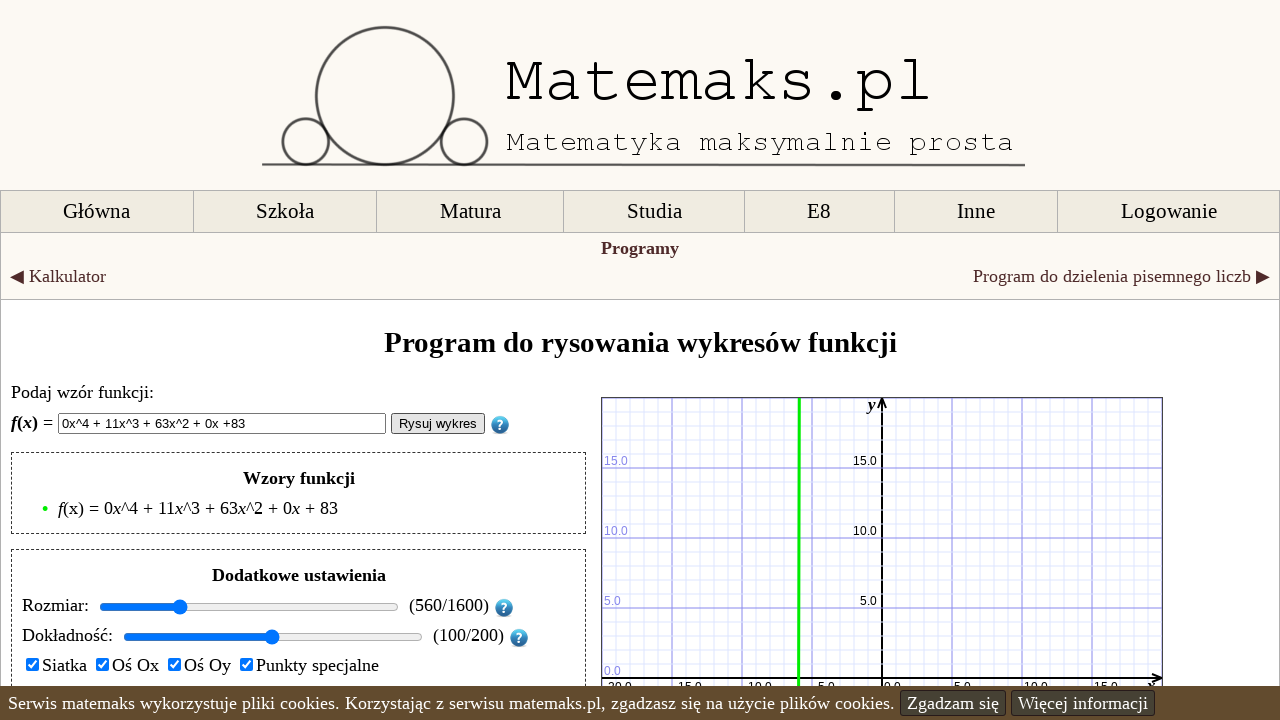

Waited 1 second for graph to render (iteration 82/100)
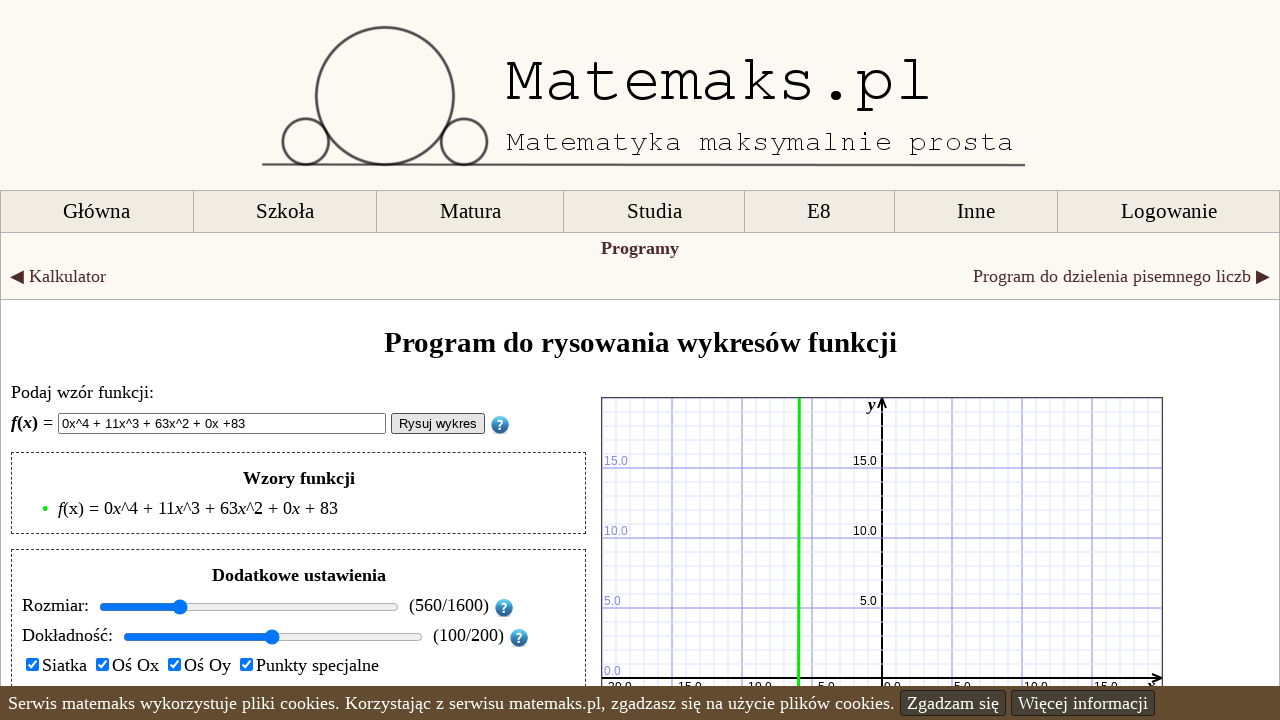

Cleared function input field (iteration 83/100) on #wzor_funkcji
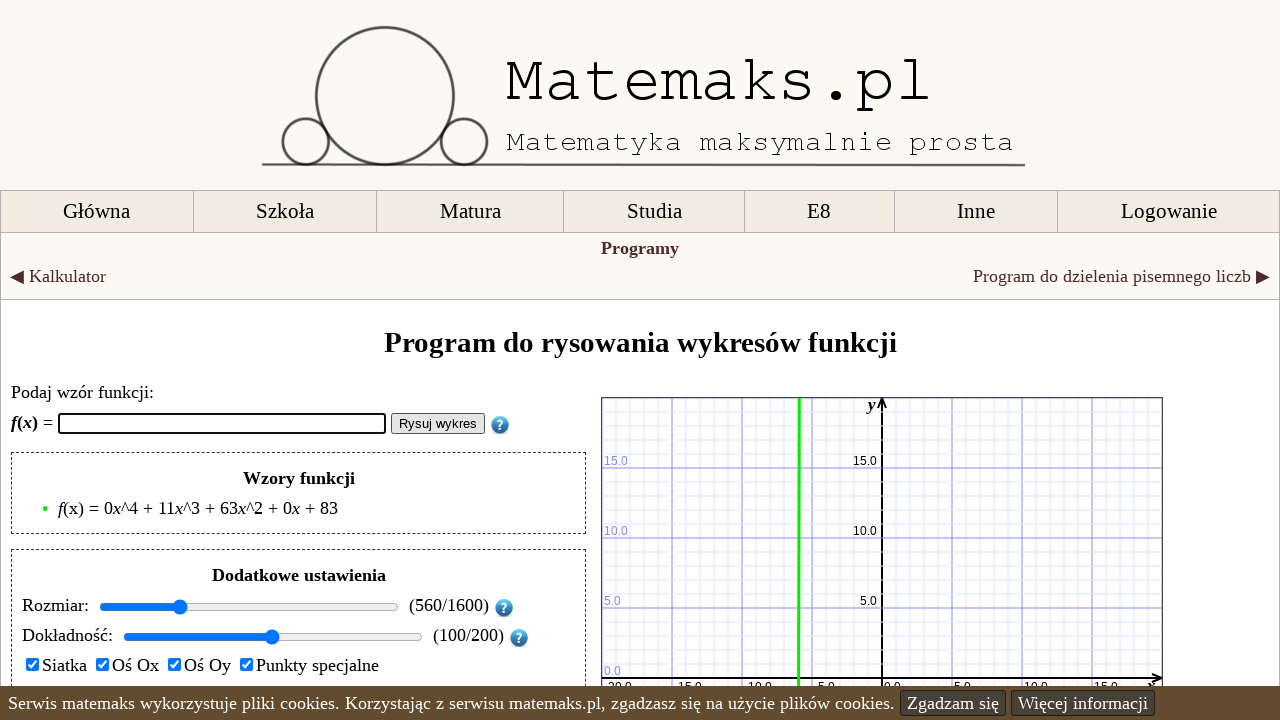

Entered randomly generated polynomial formula (iteration 83/100): 84x^4 + 53x^3 + 57x^2 + 84x +84 on #wzor_funkcji
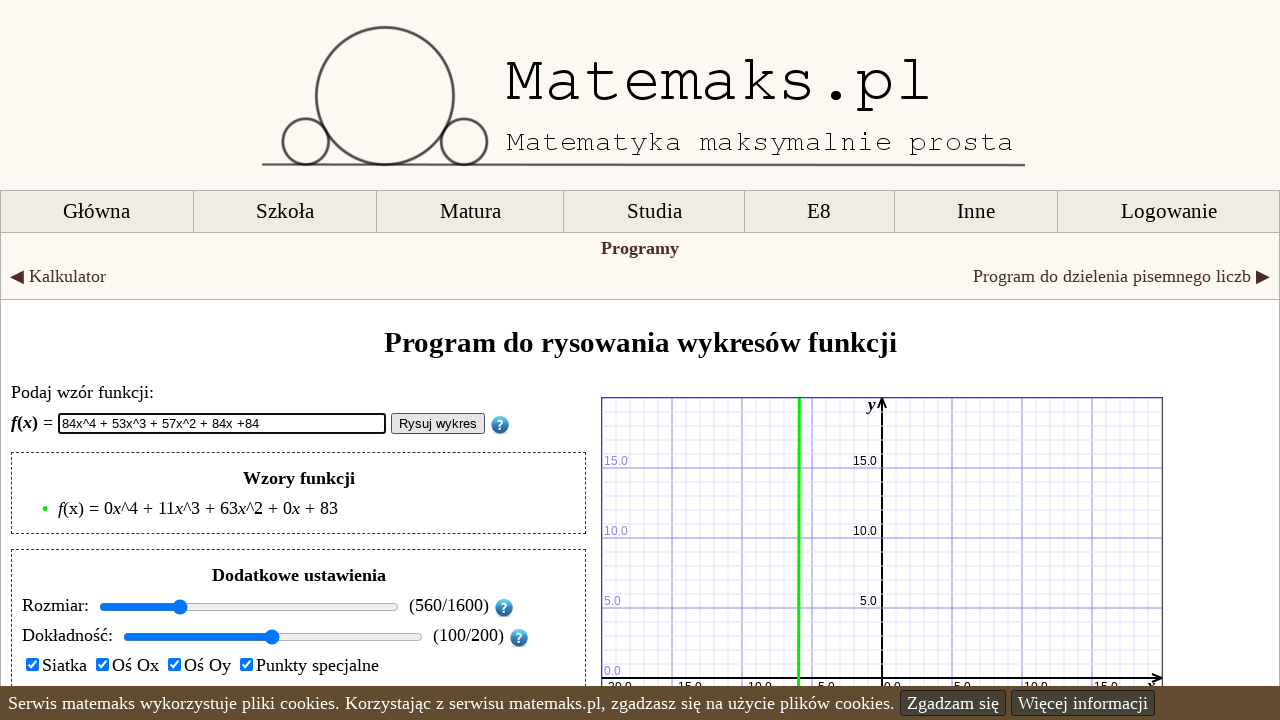

Clicked draw button to render graph (iteration 83/100) at (438, 424) on #rysuj_button
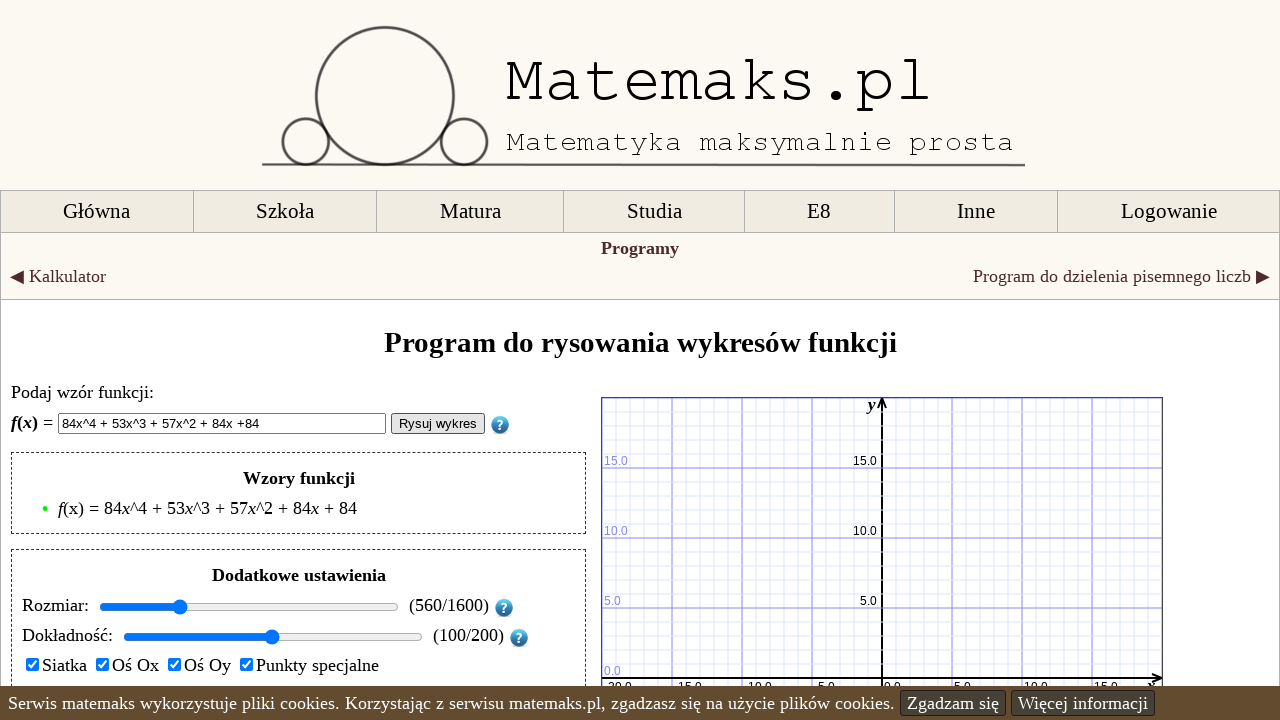

Waited 1 second for graph to render (iteration 83/100)
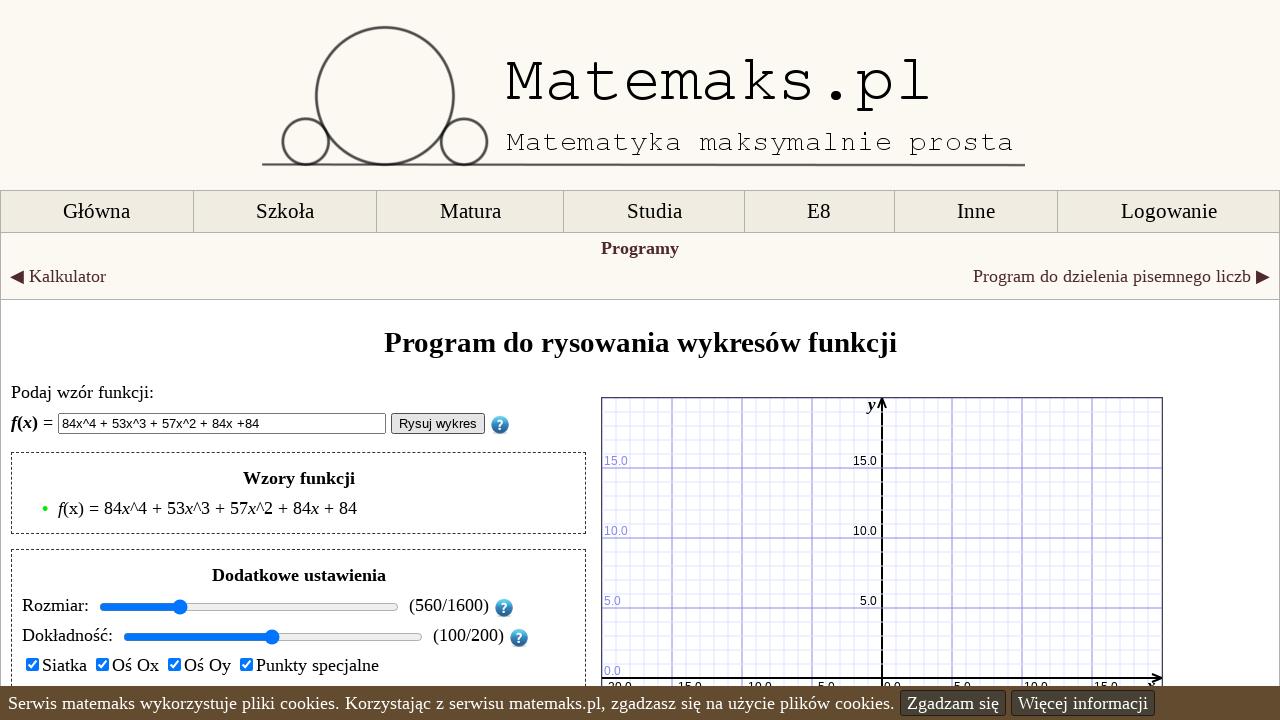

Cleared function input field (iteration 84/100) on #wzor_funkcji
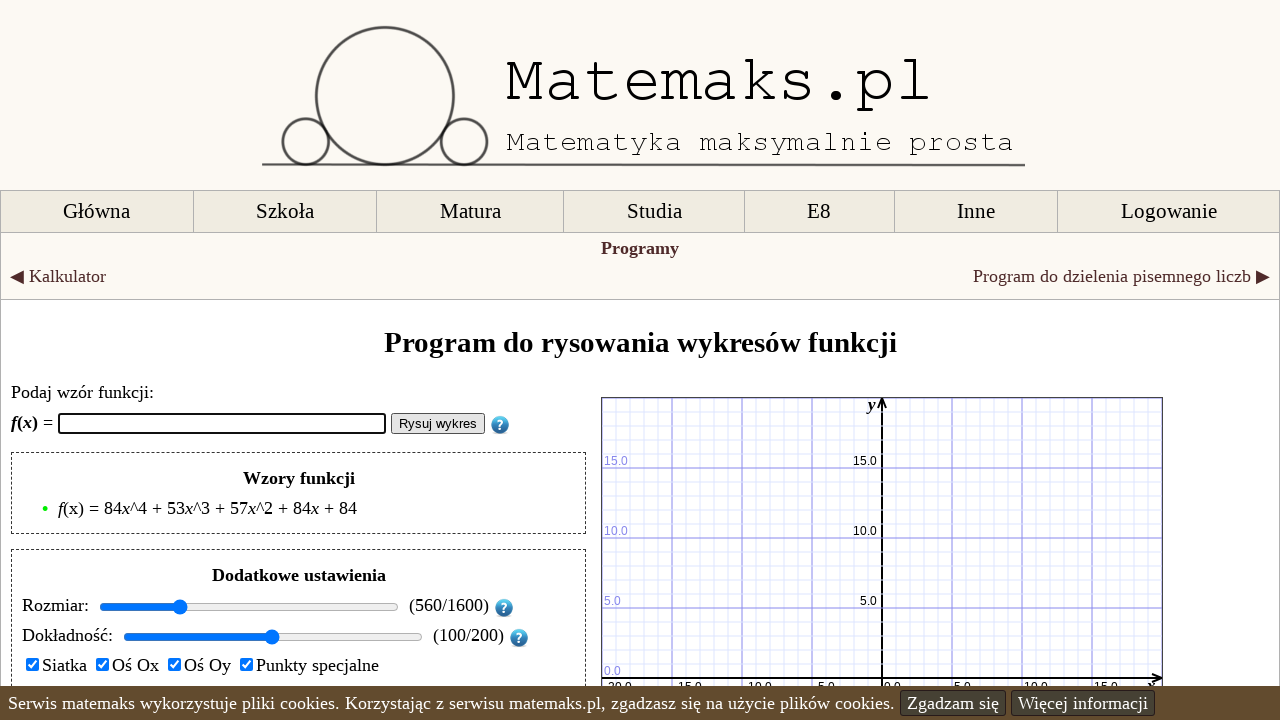

Entered randomly generated polynomial formula (iteration 84/100): 77x^4 + 70x^3 + 28x^2 + 77x +85 on #wzor_funkcji
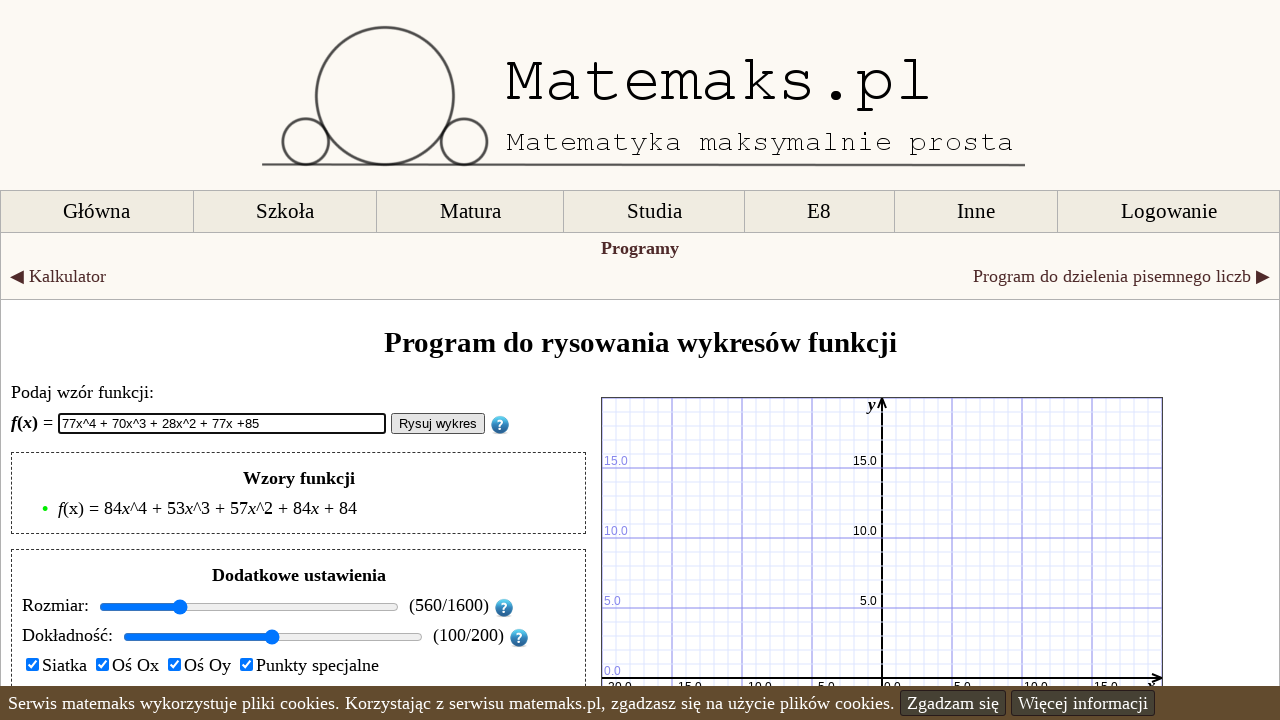

Clicked draw button to render graph (iteration 84/100) at (438, 424) on #rysuj_button
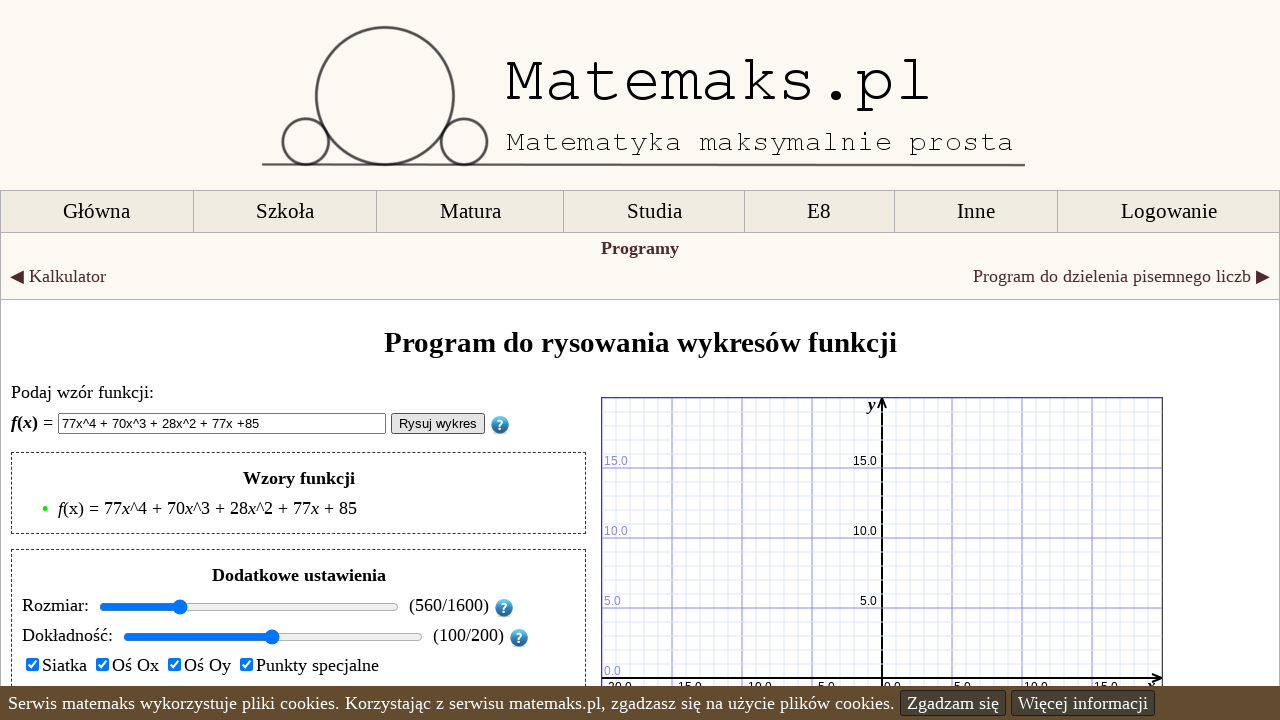

Waited 1 second for graph to render (iteration 84/100)
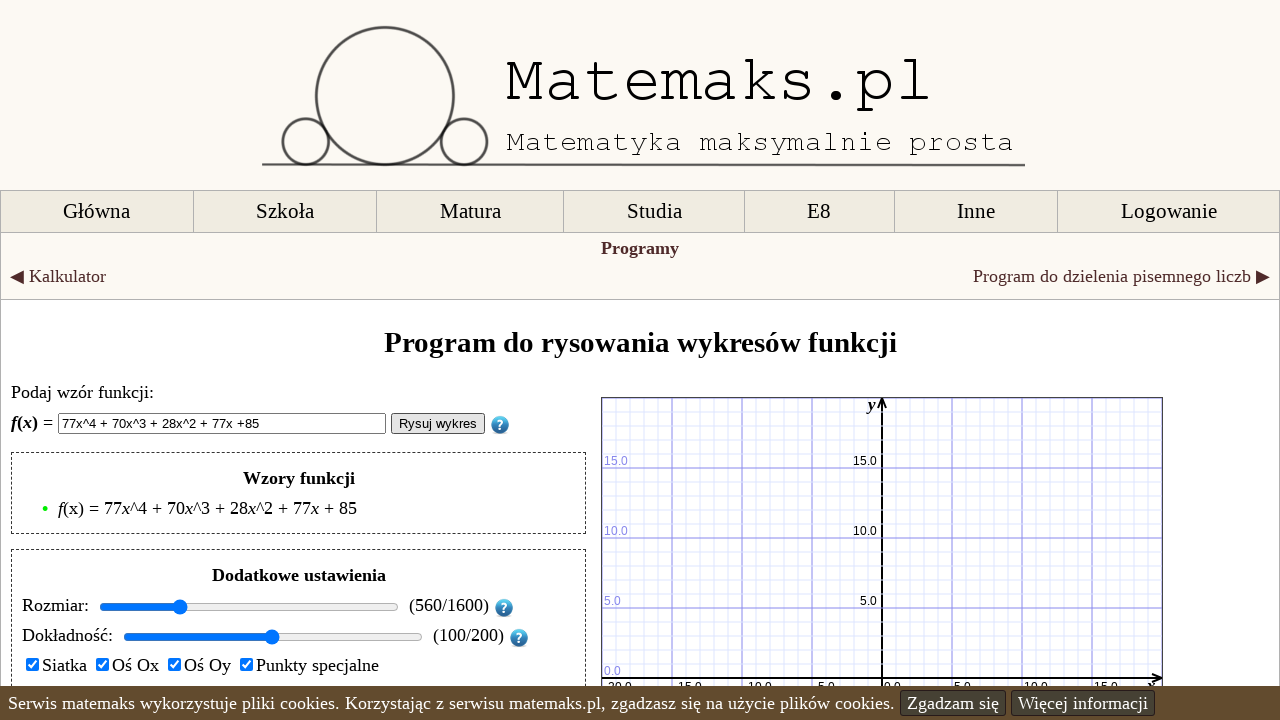

Cleared function input field (iteration 85/100) on #wzor_funkcji
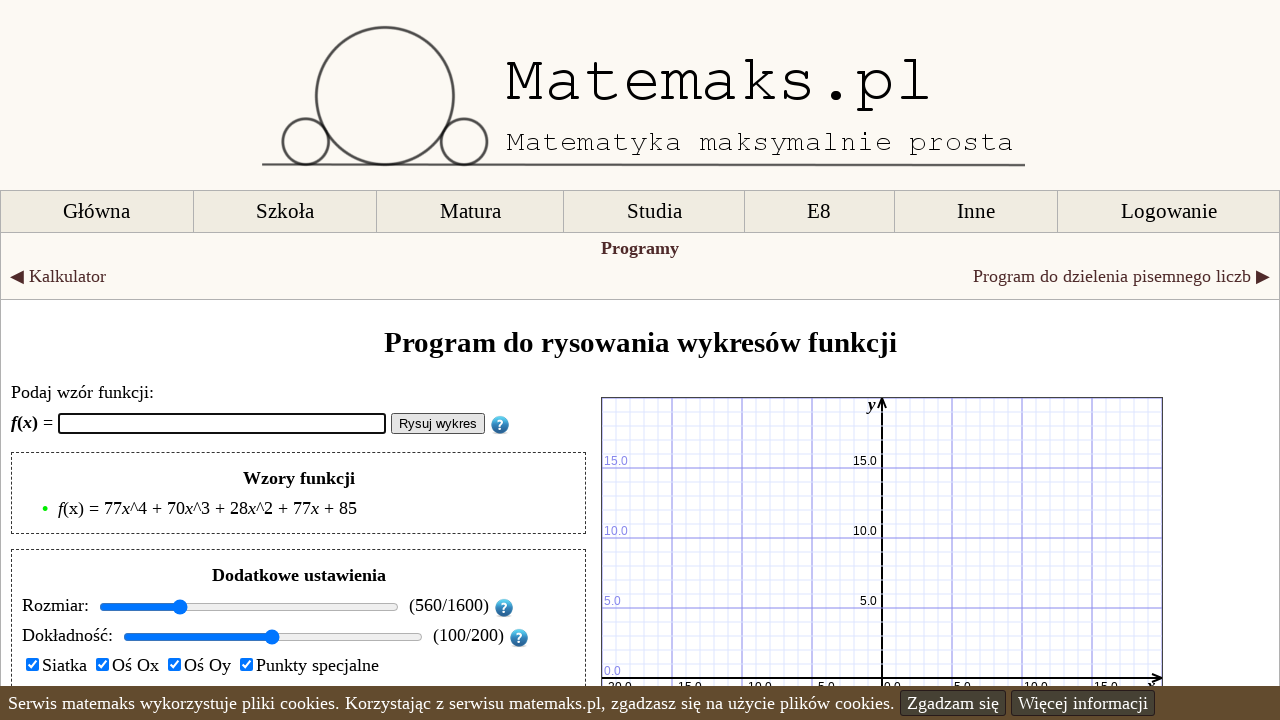

Entered randomly generated polynomial formula (iteration 85/100): 62x^4 + 1x^3 + 80x^2 + 62x +86 on #wzor_funkcji
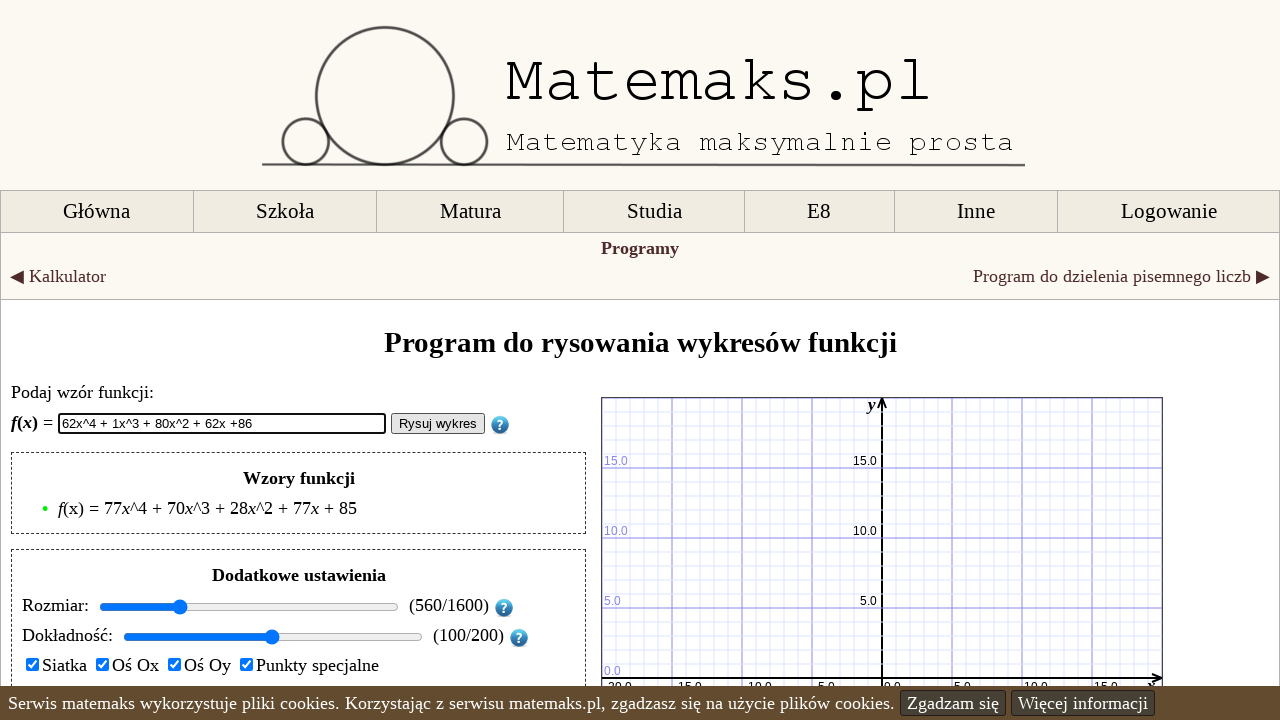

Clicked draw button to render graph (iteration 85/100) at (438, 424) on #rysuj_button
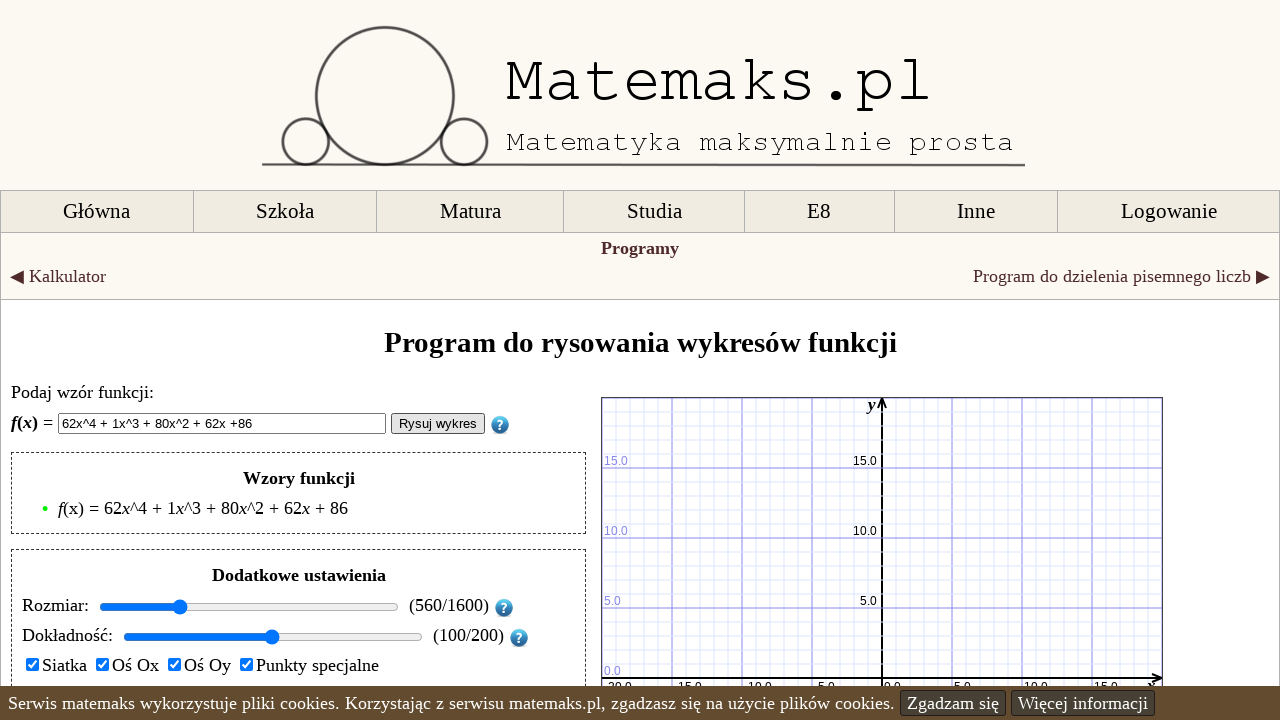

Waited 1 second for graph to render (iteration 85/100)
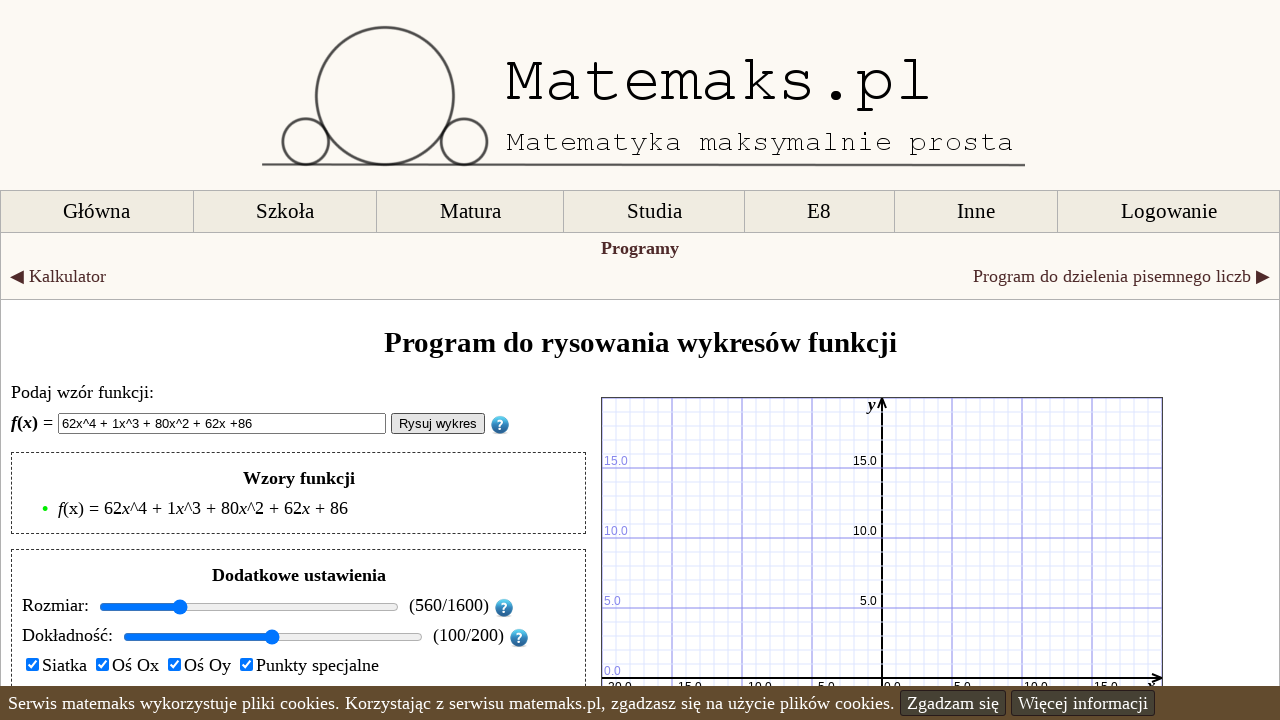

Cleared function input field (iteration 86/100) on #wzor_funkcji
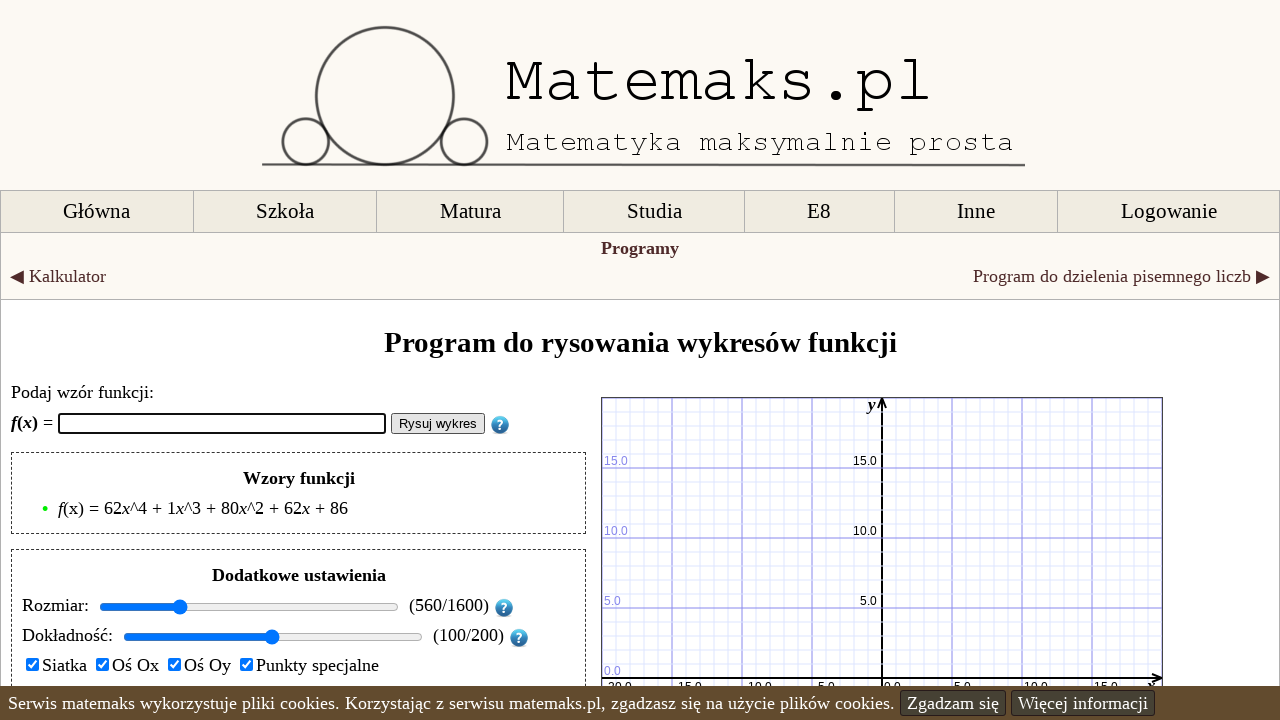

Entered randomly generated polynomial formula (iteration 86/100): 30x^4 + 67x^3 + 20x^2 + 30x +87 on #wzor_funkcji
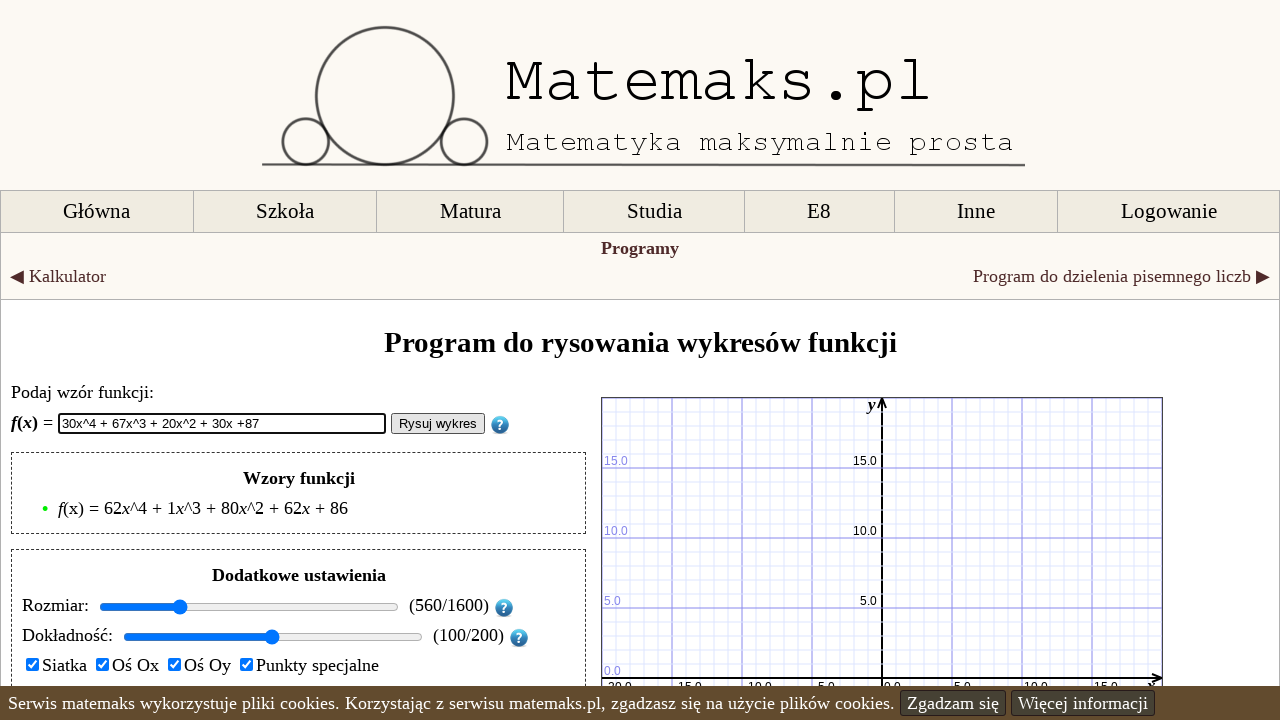

Clicked draw button to render graph (iteration 86/100) at (438, 424) on #rysuj_button
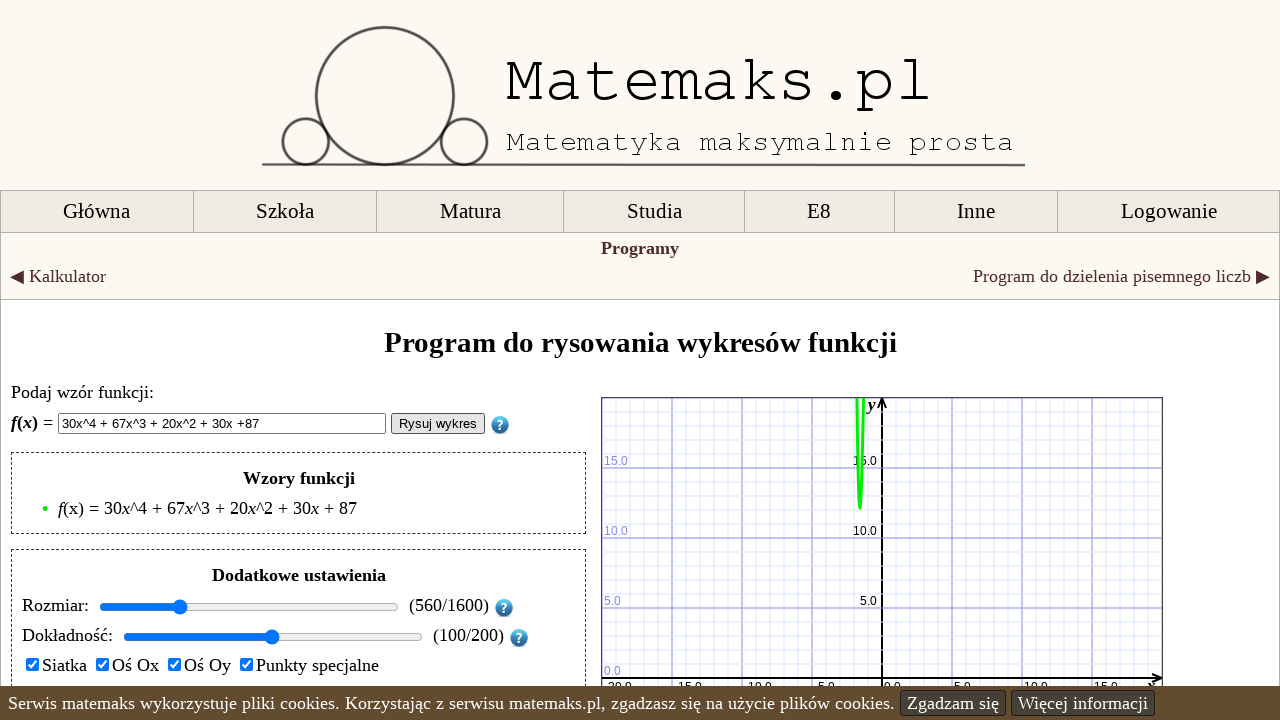

Waited 1 second for graph to render (iteration 86/100)
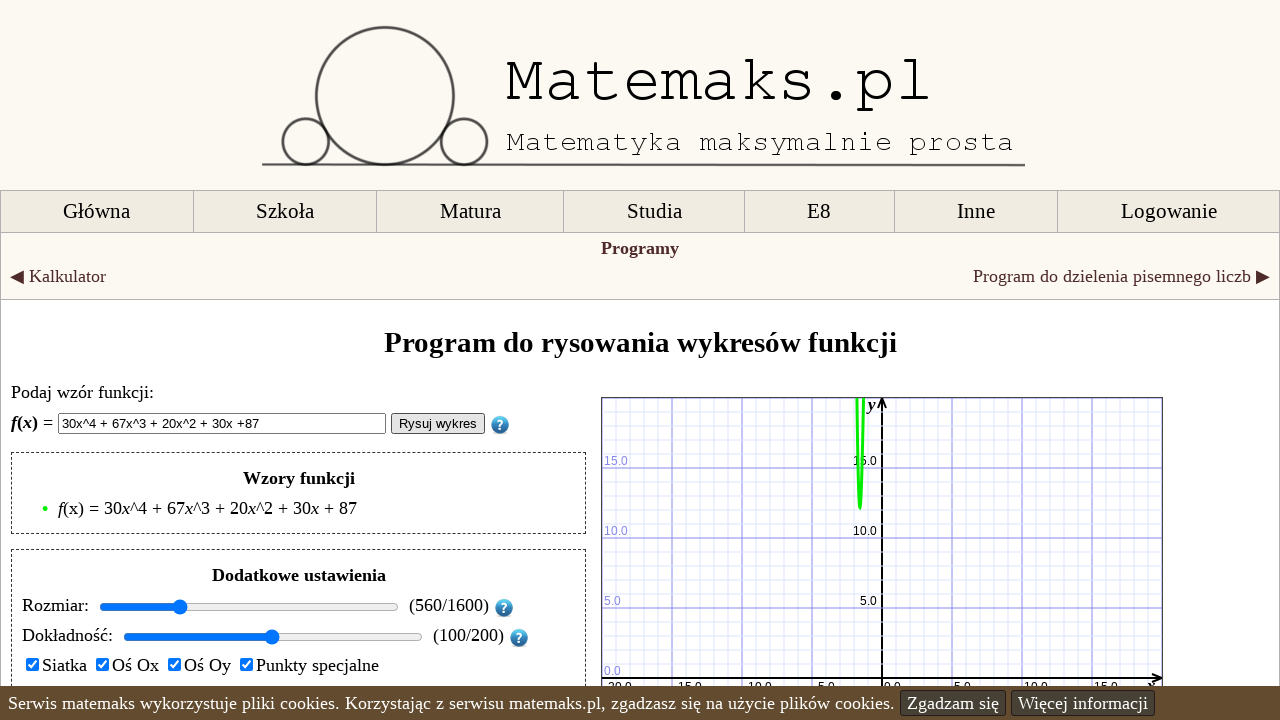

Cleared function input field (iteration 87/100) on #wzor_funkcji
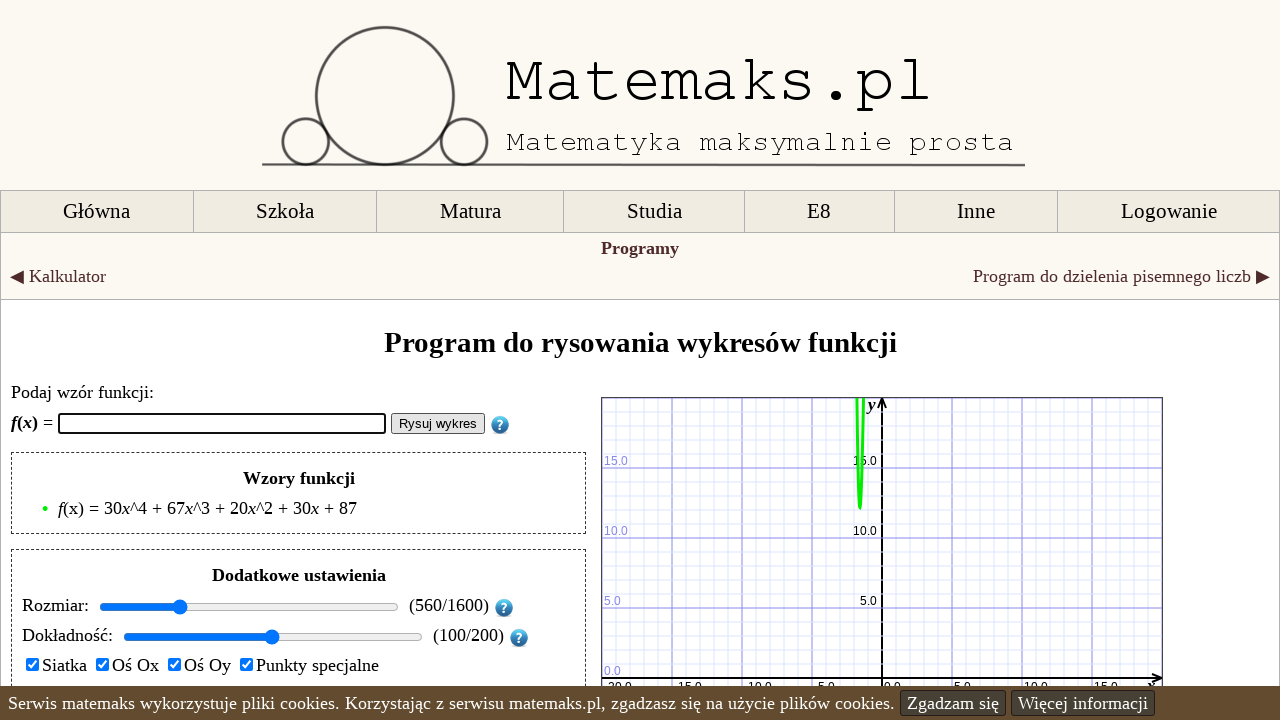

Entered randomly generated polynomial formula (iteration 87/100): 39x^4 + 15x^3 + 71x^2 + 39x +88 on #wzor_funkcji
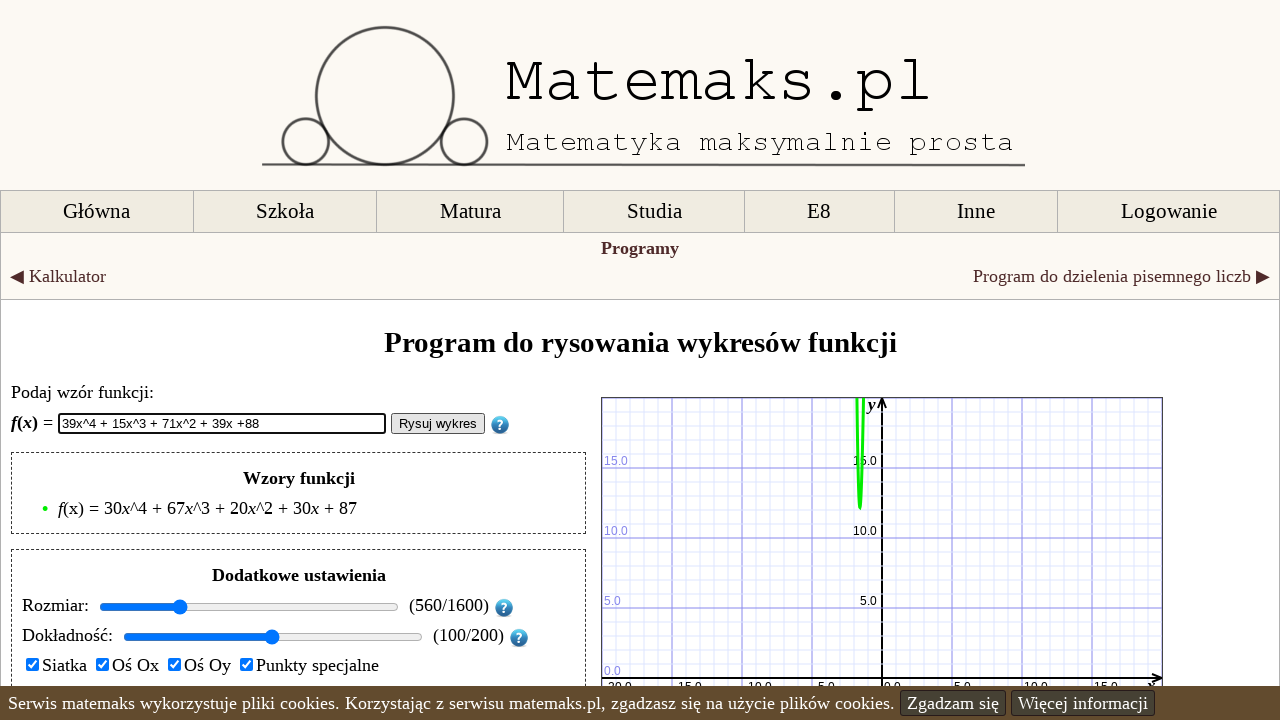

Clicked draw button to render graph (iteration 87/100) at (438, 424) on #rysuj_button
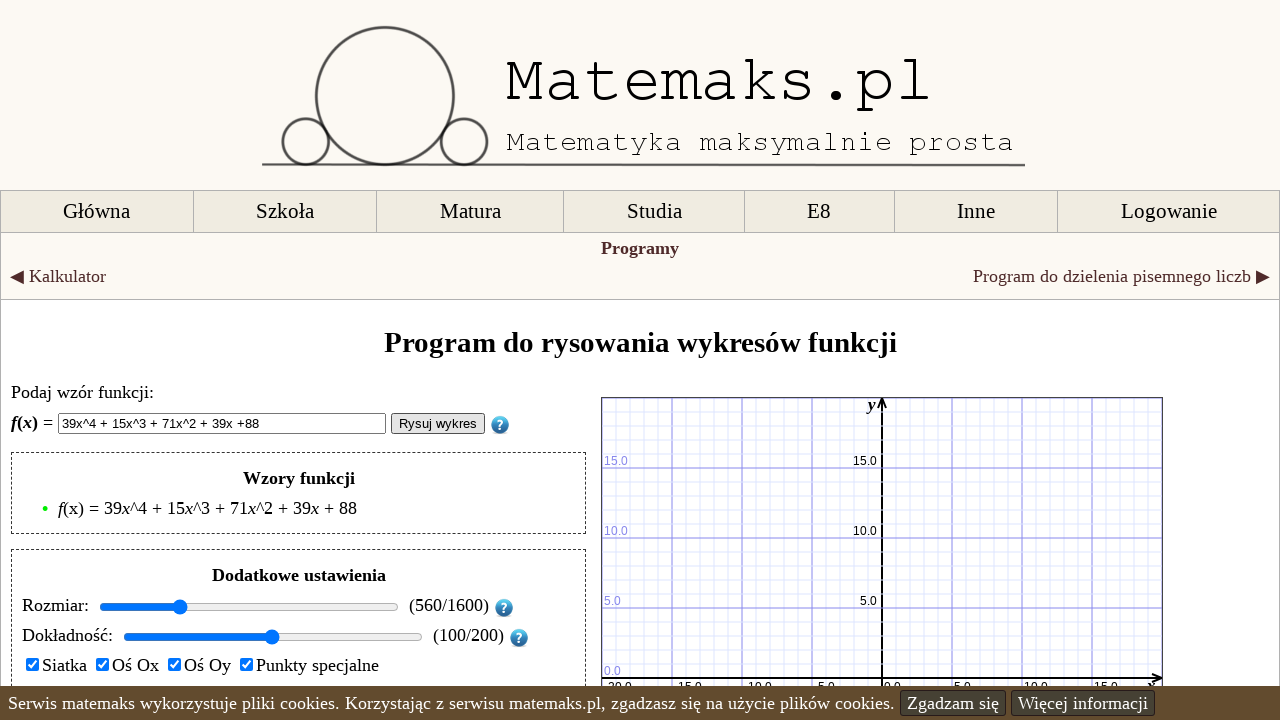

Waited 1 second for graph to render (iteration 87/100)
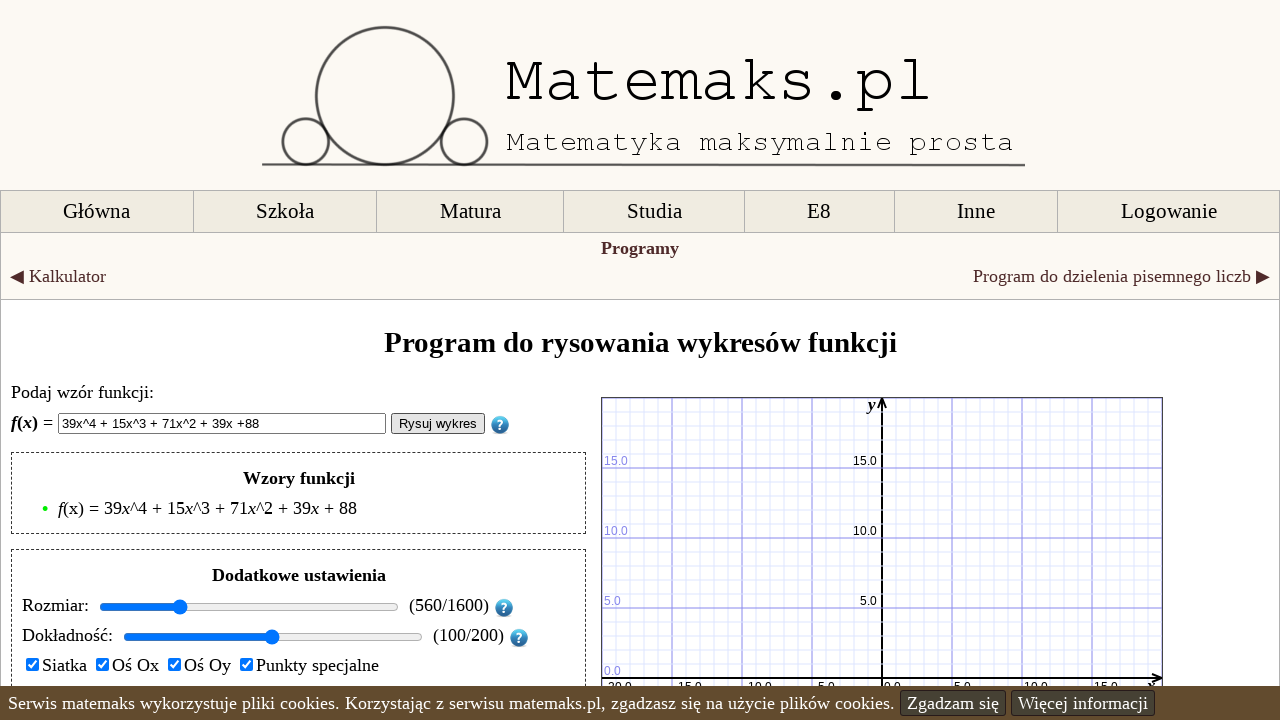

Cleared function input field (iteration 88/100) on #wzor_funkcji
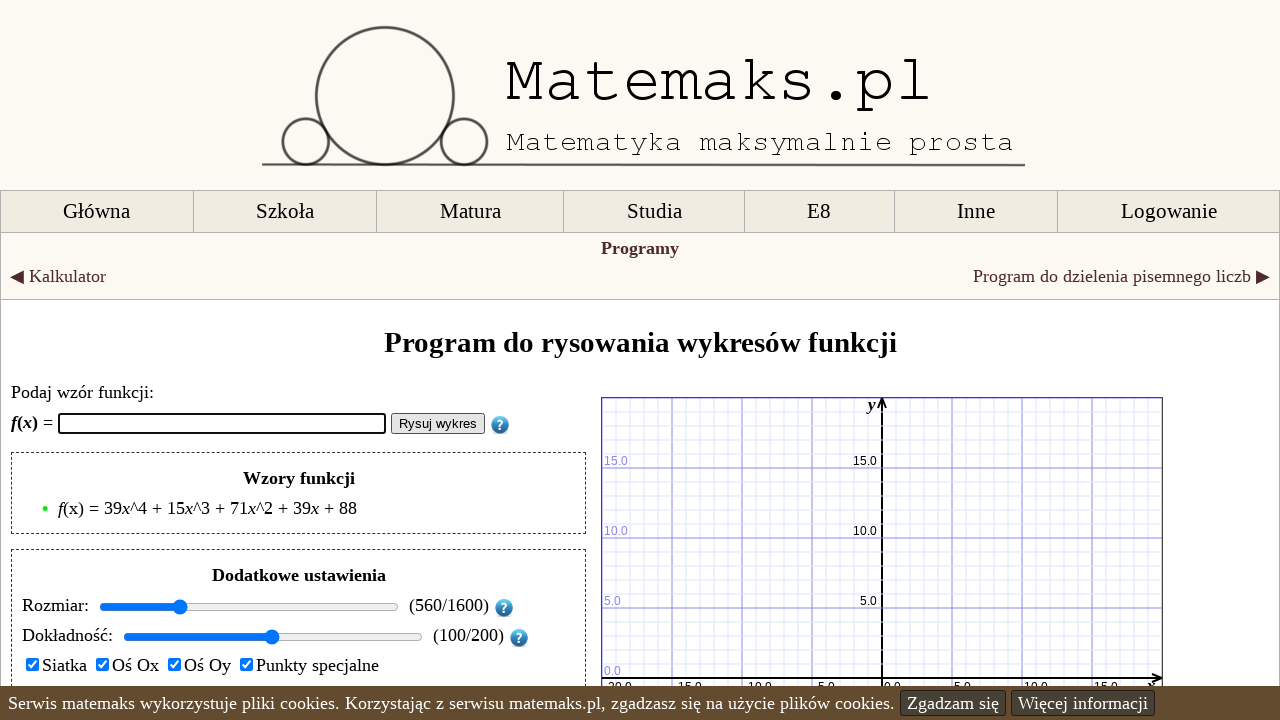

Entered randomly generated polynomial formula (iteration 88/100): 45x^4 + 43x^3 + 57x^2 + 45x +89 on #wzor_funkcji
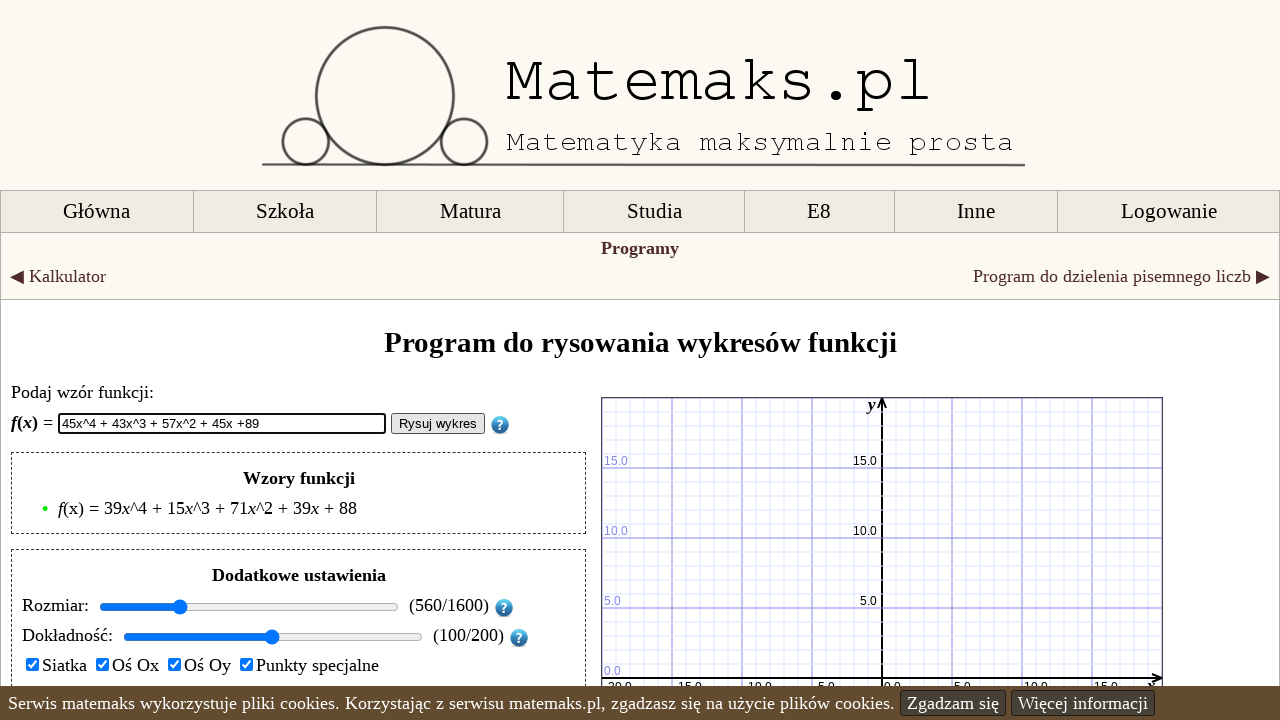

Clicked draw button to render graph (iteration 88/100) at (438, 424) on #rysuj_button
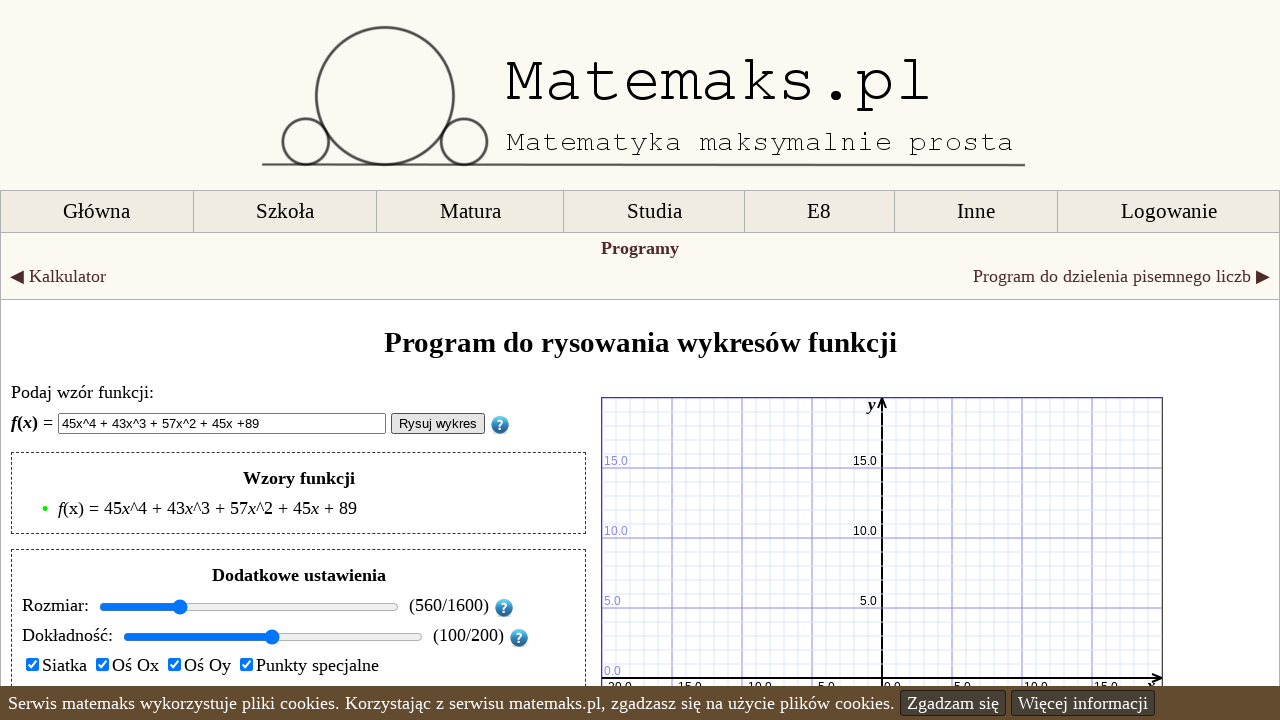

Waited 1 second for graph to render (iteration 88/100)
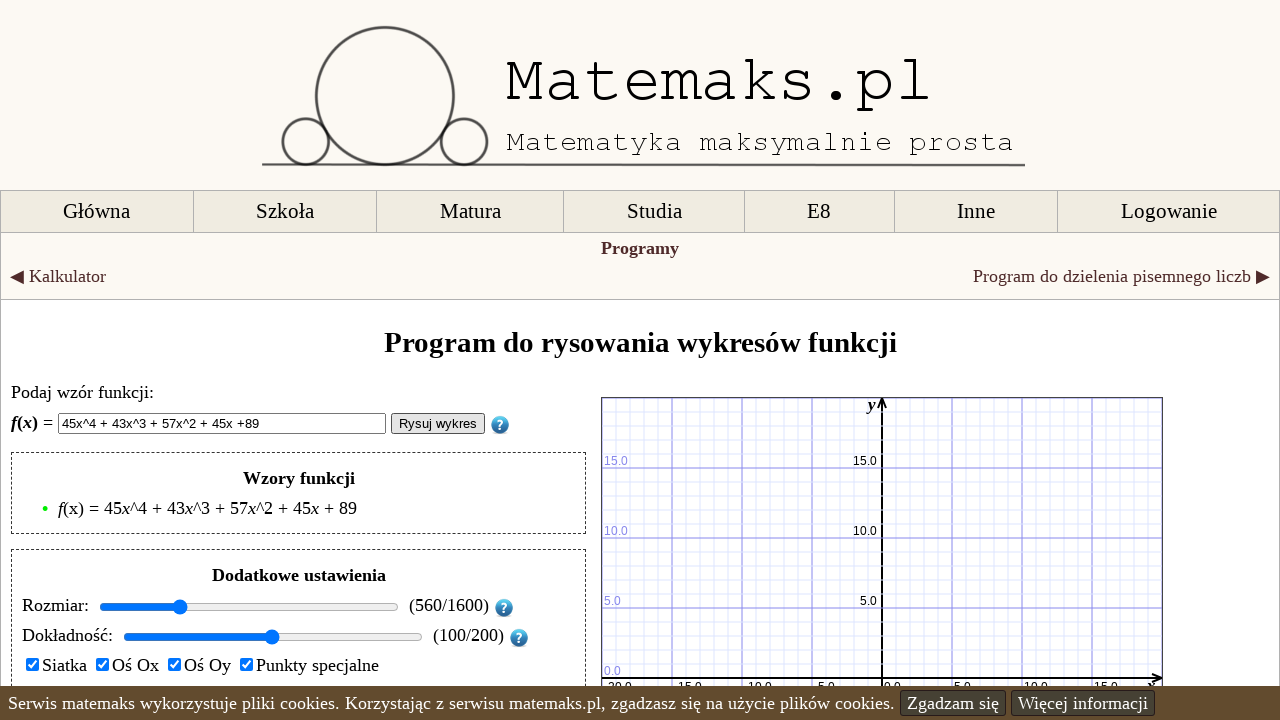

Cleared function input field (iteration 89/100) on #wzor_funkcji
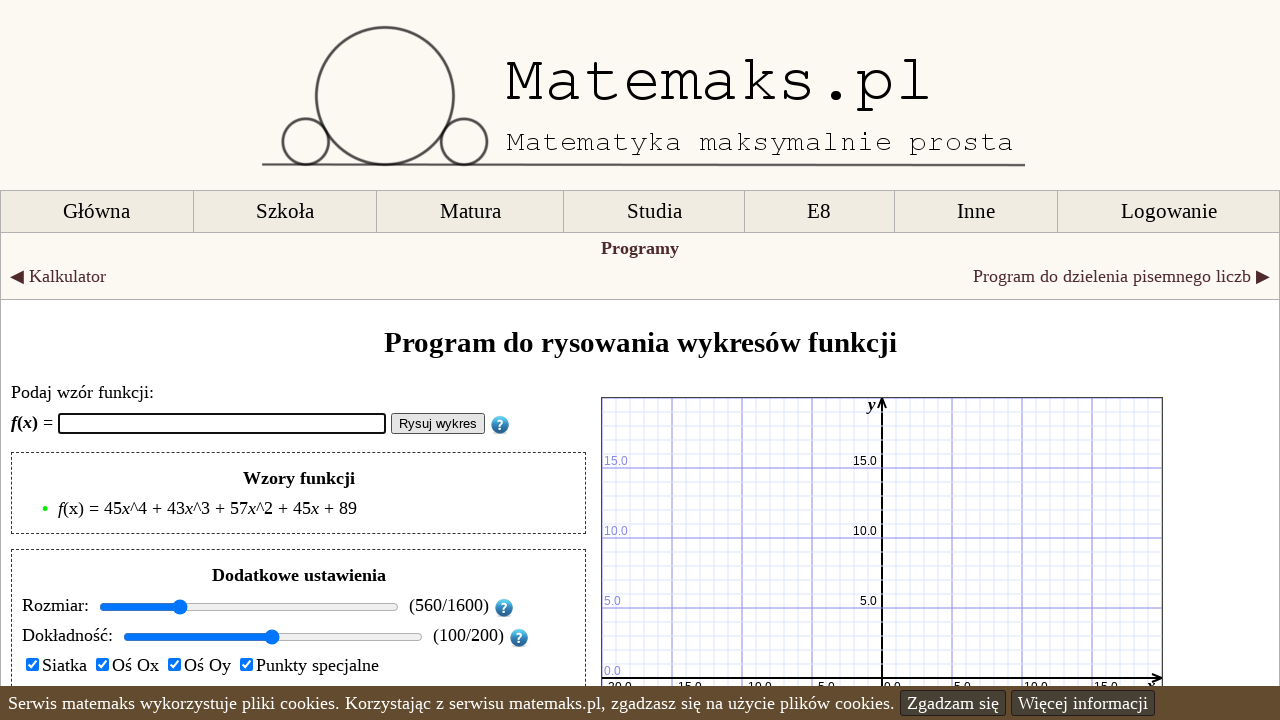

Entered randomly generated polynomial formula (iteration 89/100): 9x^4 + 28x^3 + 92x^2 + 9x +90 on #wzor_funkcji
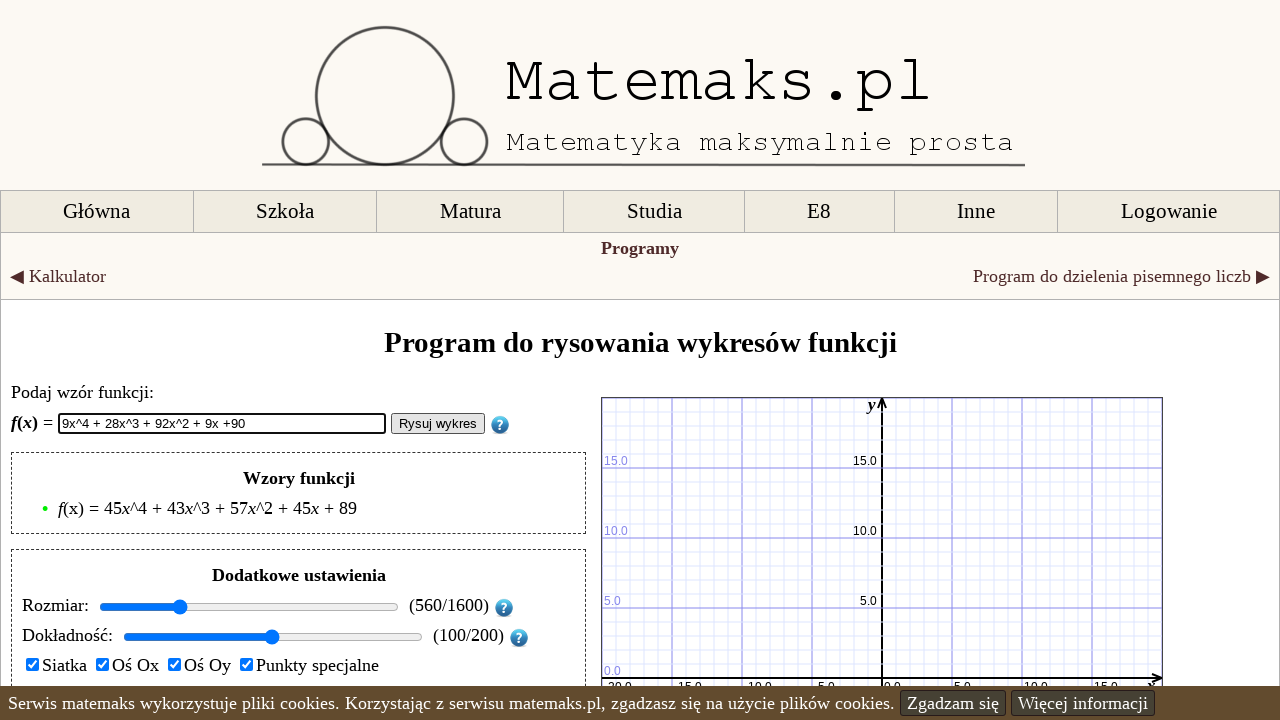

Clicked draw button to render graph (iteration 89/100) at (438, 424) on #rysuj_button
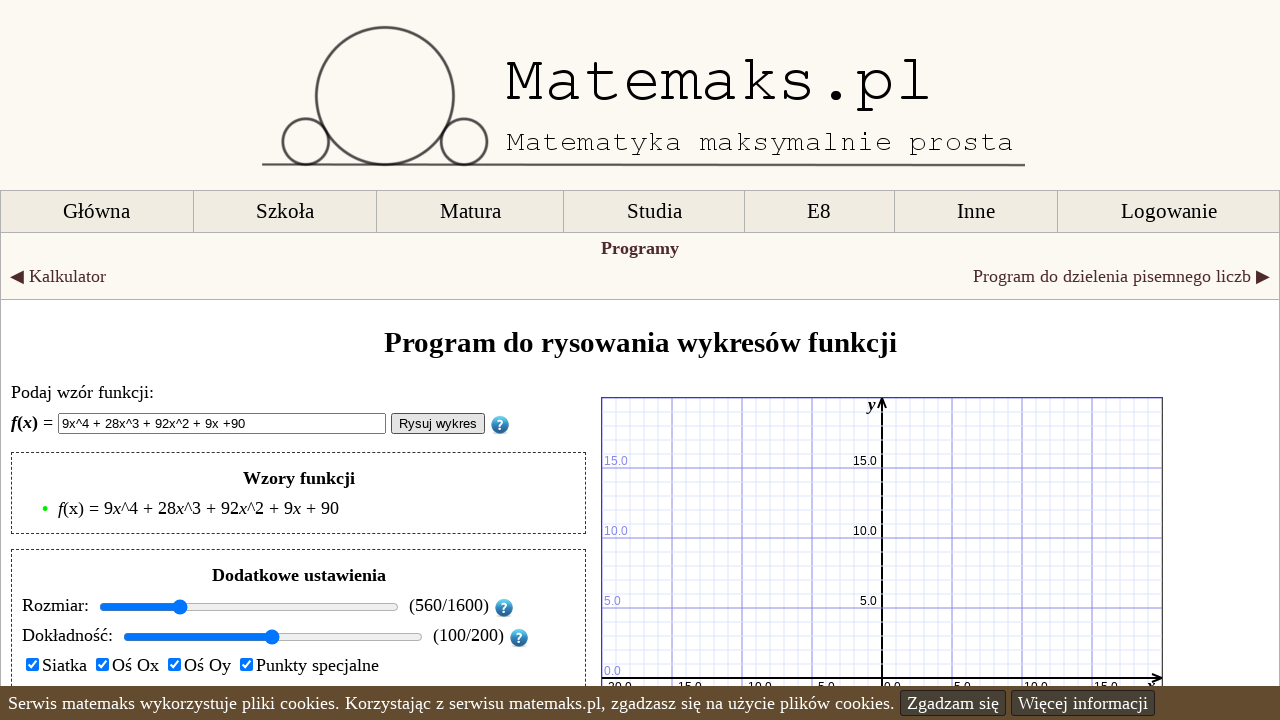

Waited 1 second for graph to render (iteration 89/100)
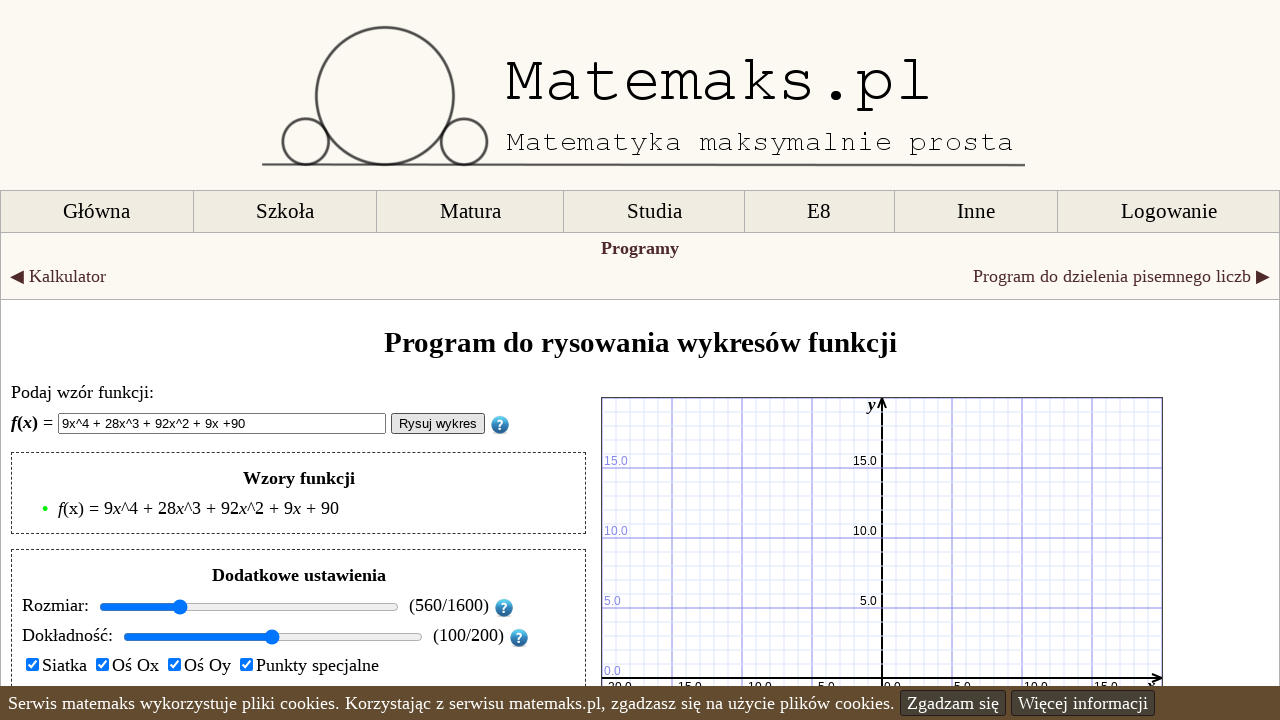

Cleared function input field (iteration 90/100) on #wzor_funkcji
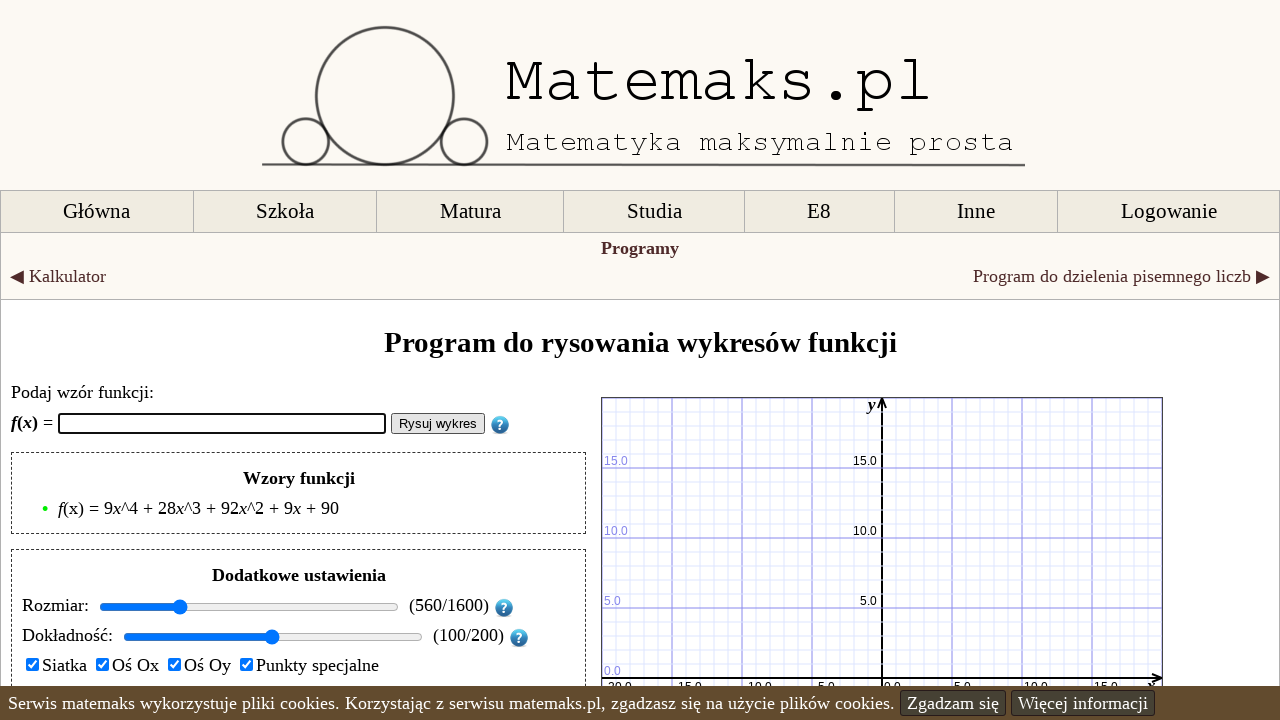

Entered randomly generated polynomial formula (iteration 90/100): 64x^4 + 77x^3 + 40x^2 + 64x +91 on #wzor_funkcji
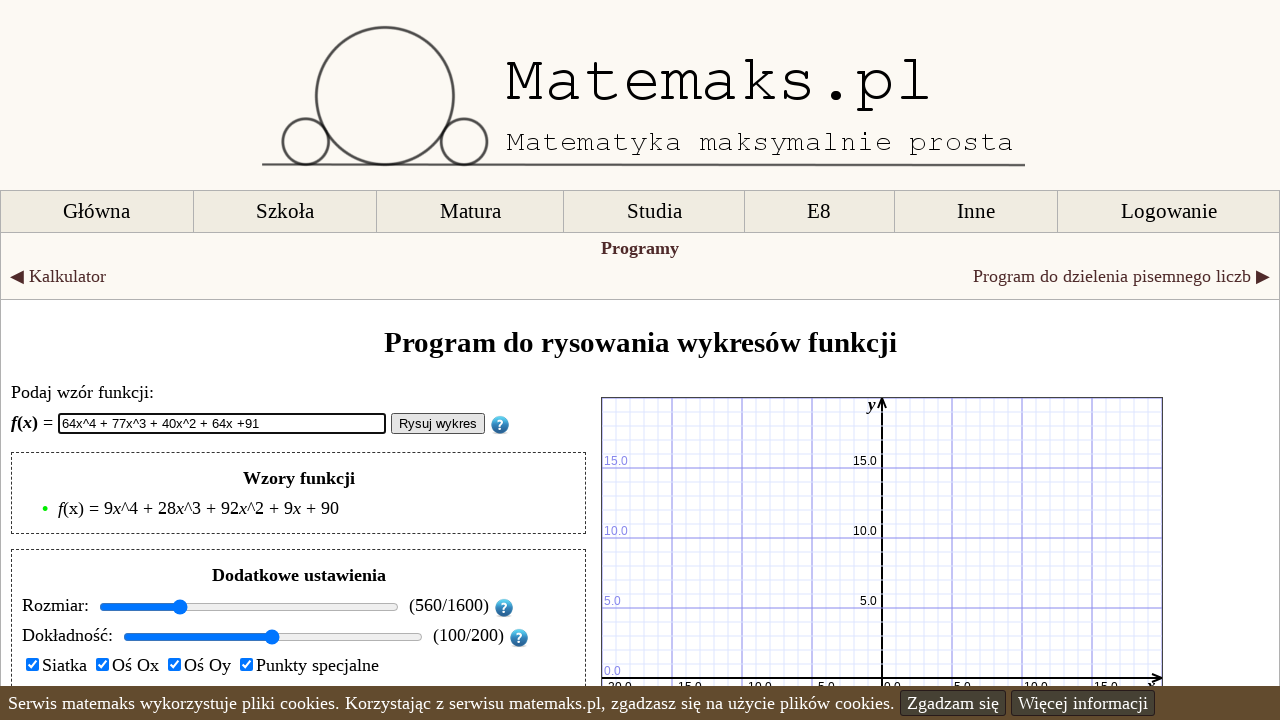

Clicked draw button to render graph (iteration 90/100) at (438, 424) on #rysuj_button
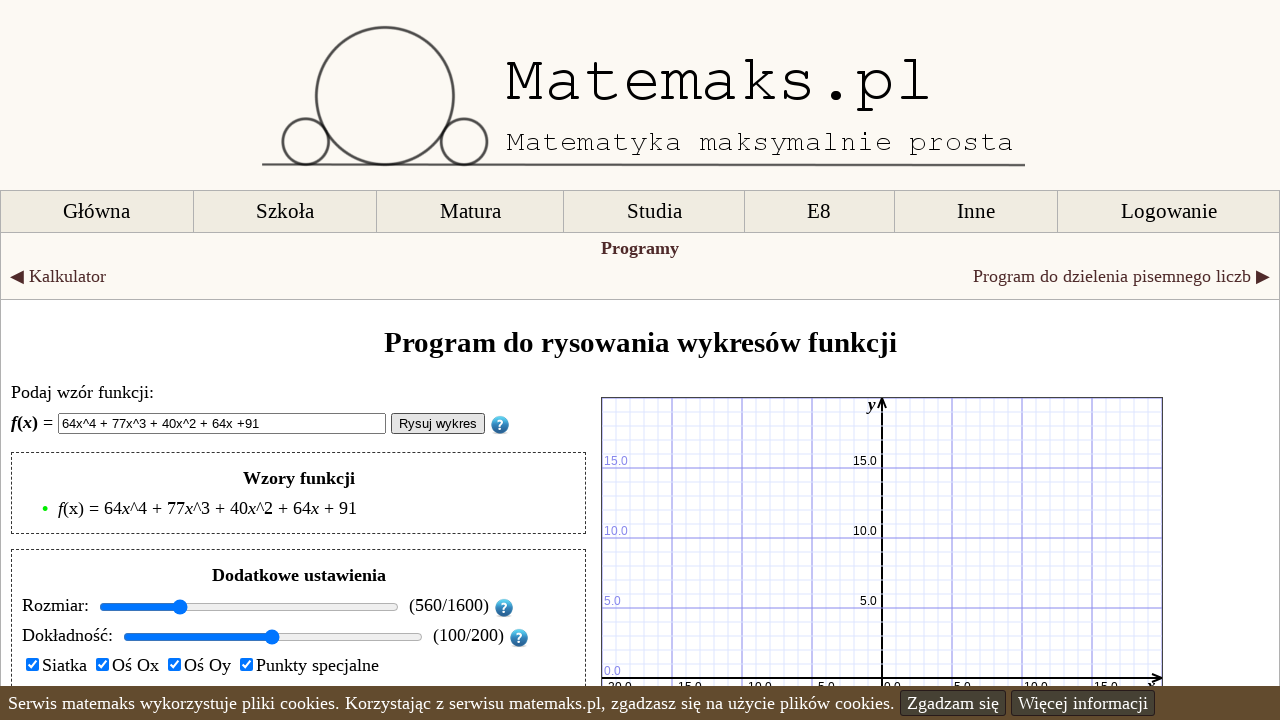

Waited 1 second for graph to render (iteration 90/100)
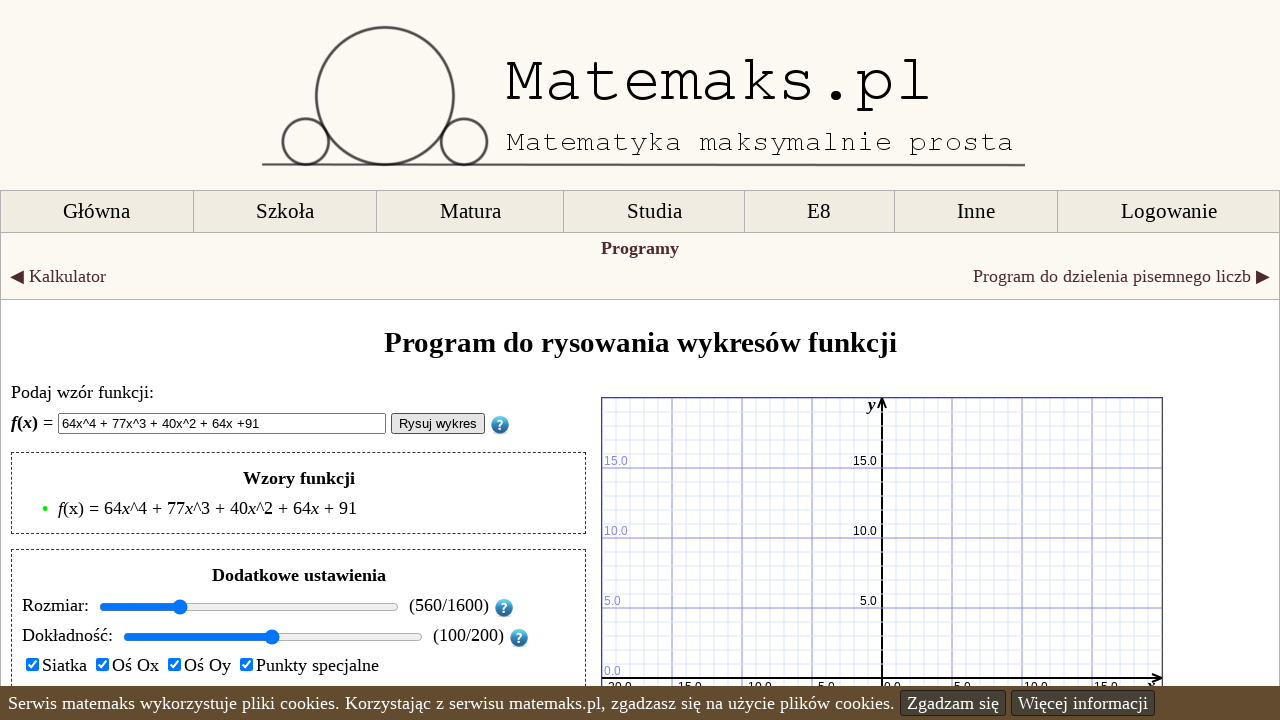

Cleared function input field (iteration 91/100) on #wzor_funkcji
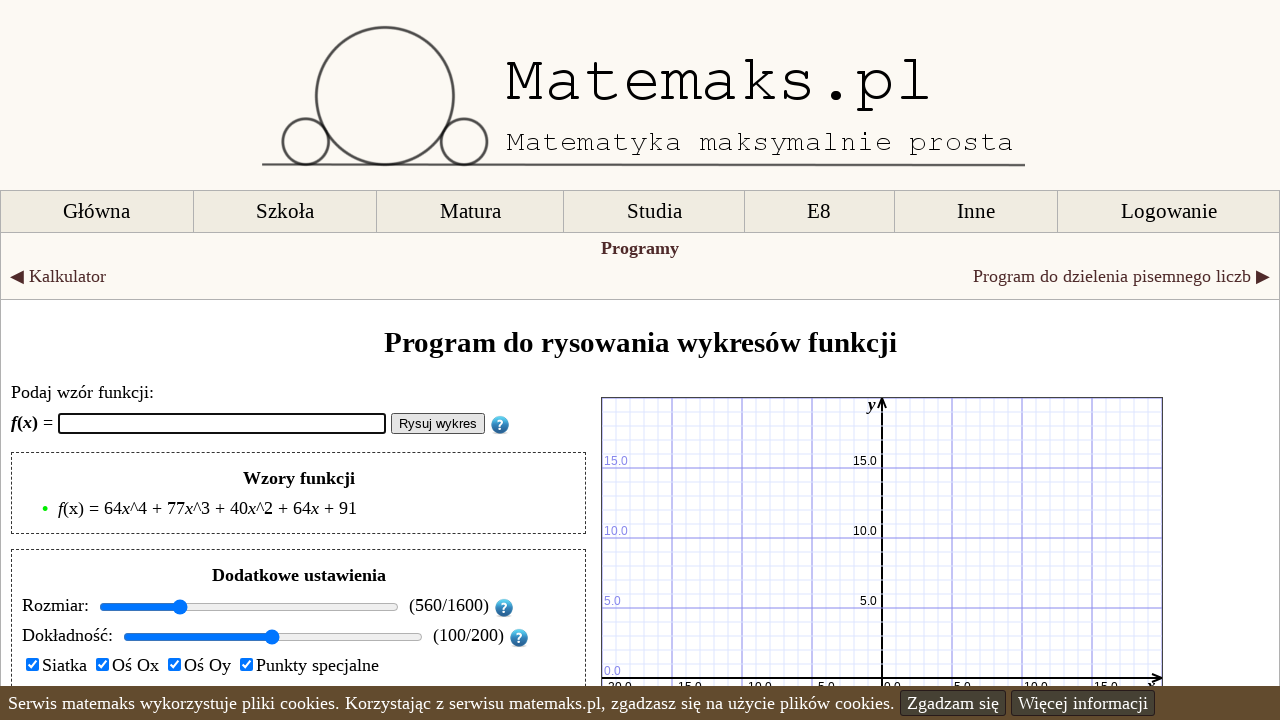

Entered randomly generated polynomial formula (iteration 91/100): 71x^4 + 20x^3 + 28x^2 + 71x +92 on #wzor_funkcji
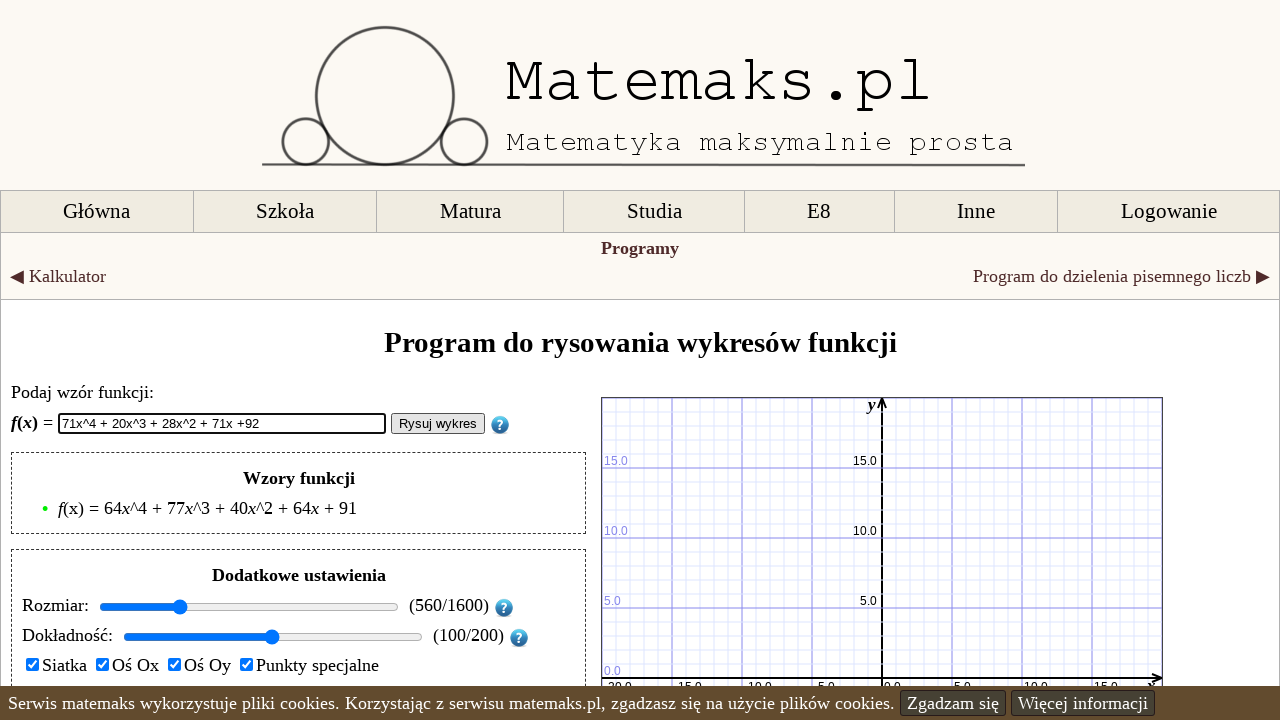

Clicked draw button to render graph (iteration 91/100) at (438, 424) on #rysuj_button
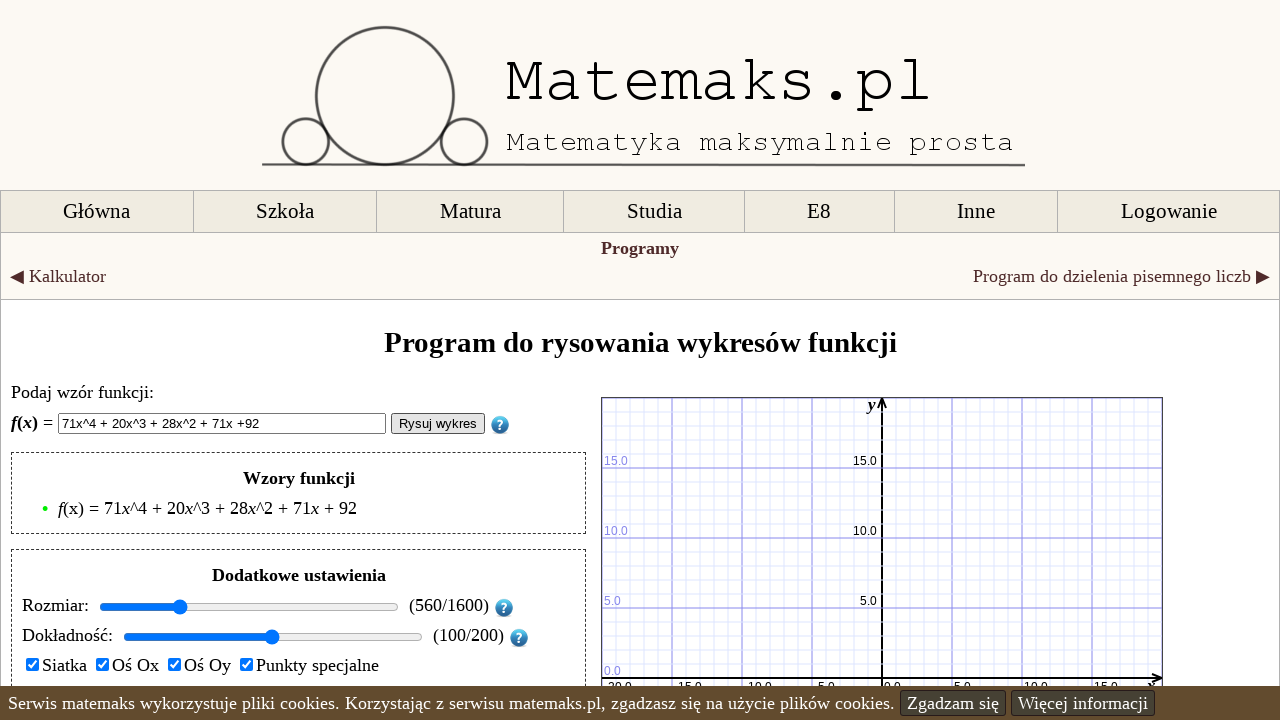

Waited 1 second for graph to render (iteration 91/100)
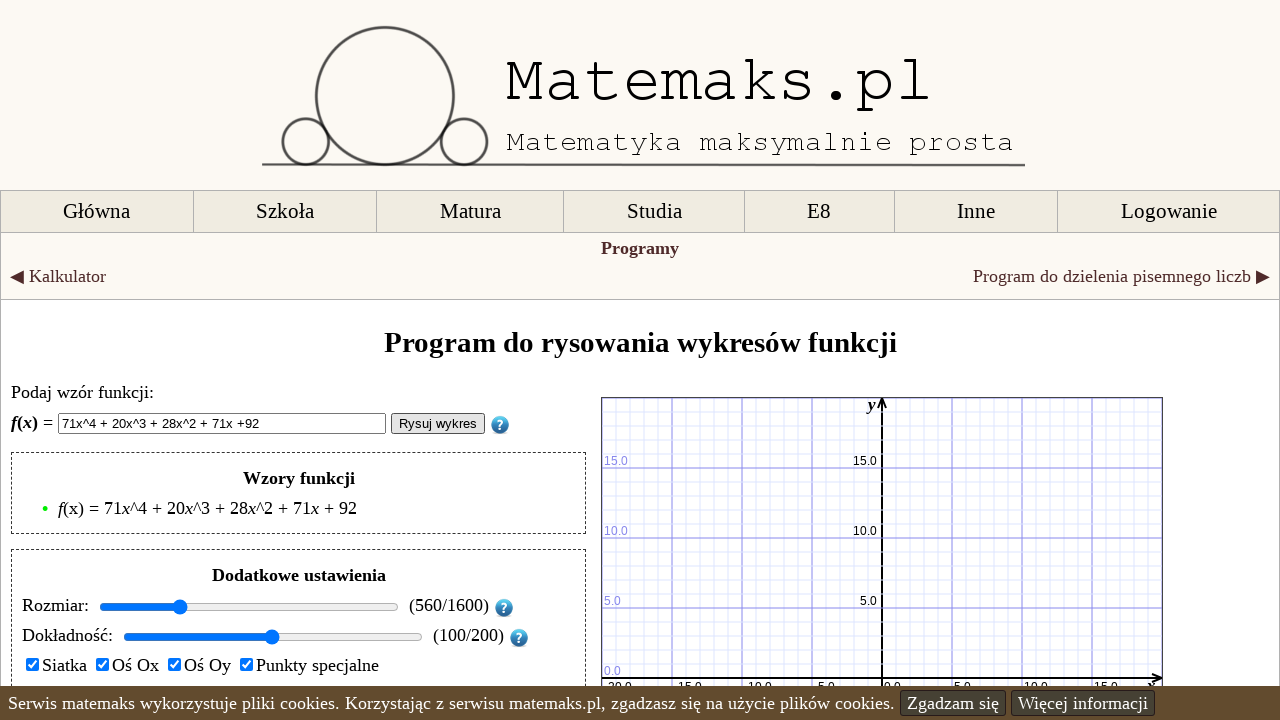

Cleared function input field (iteration 92/100) on #wzor_funkcji
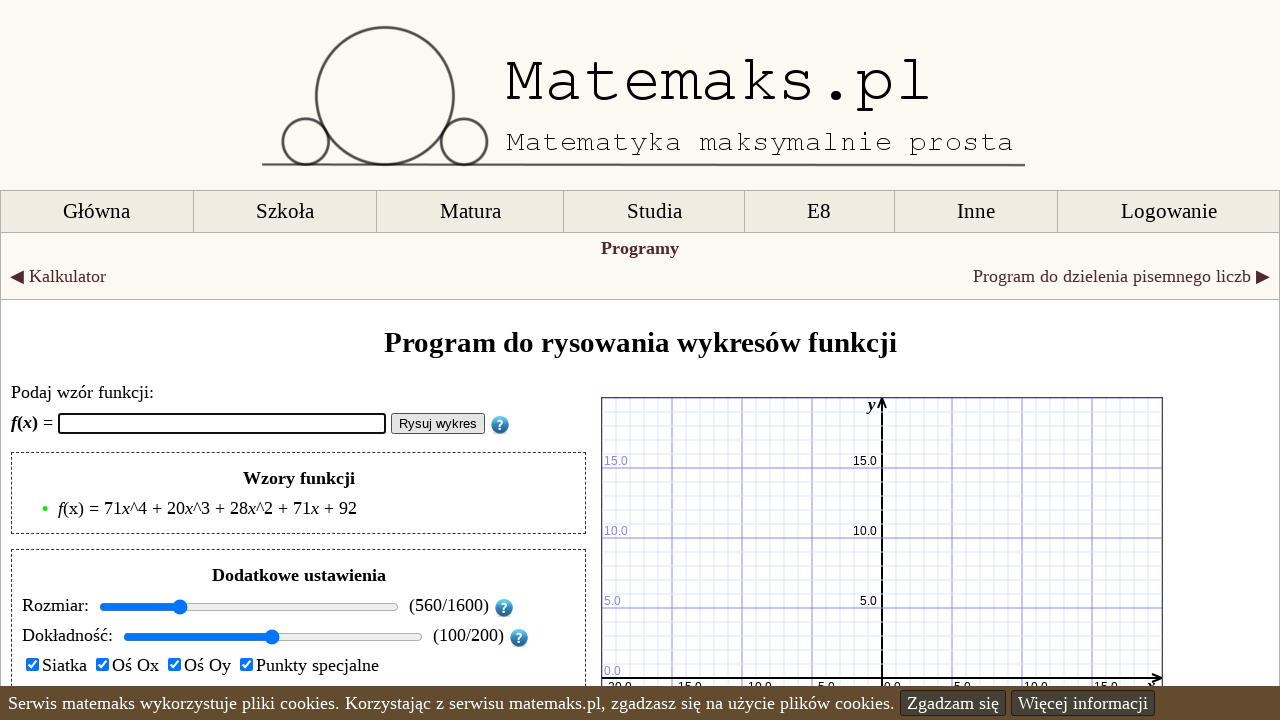

Entered randomly generated polynomial formula (iteration 92/100): 73x^4 + 24x^3 + 65x^2 + 73x +93 on #wzor_funkcji
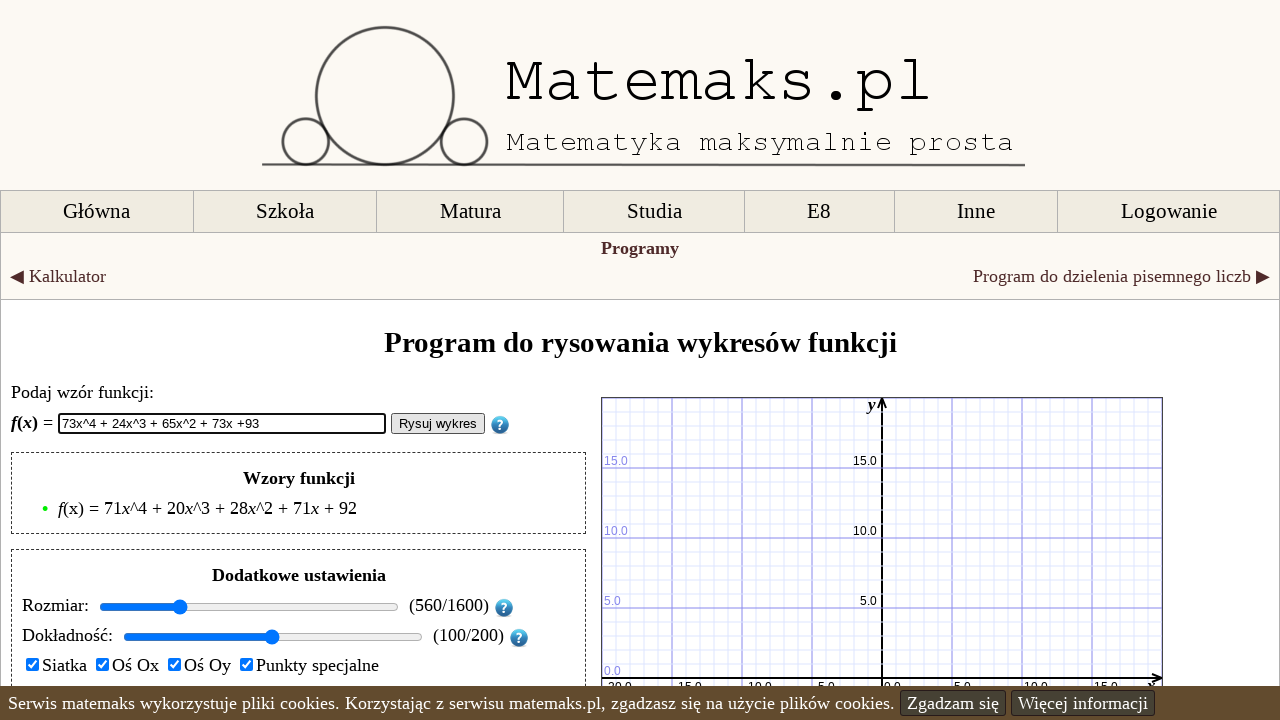

Clicked draw button to render graph (iteration 92/100) at (438, 424) on #rysuj_button
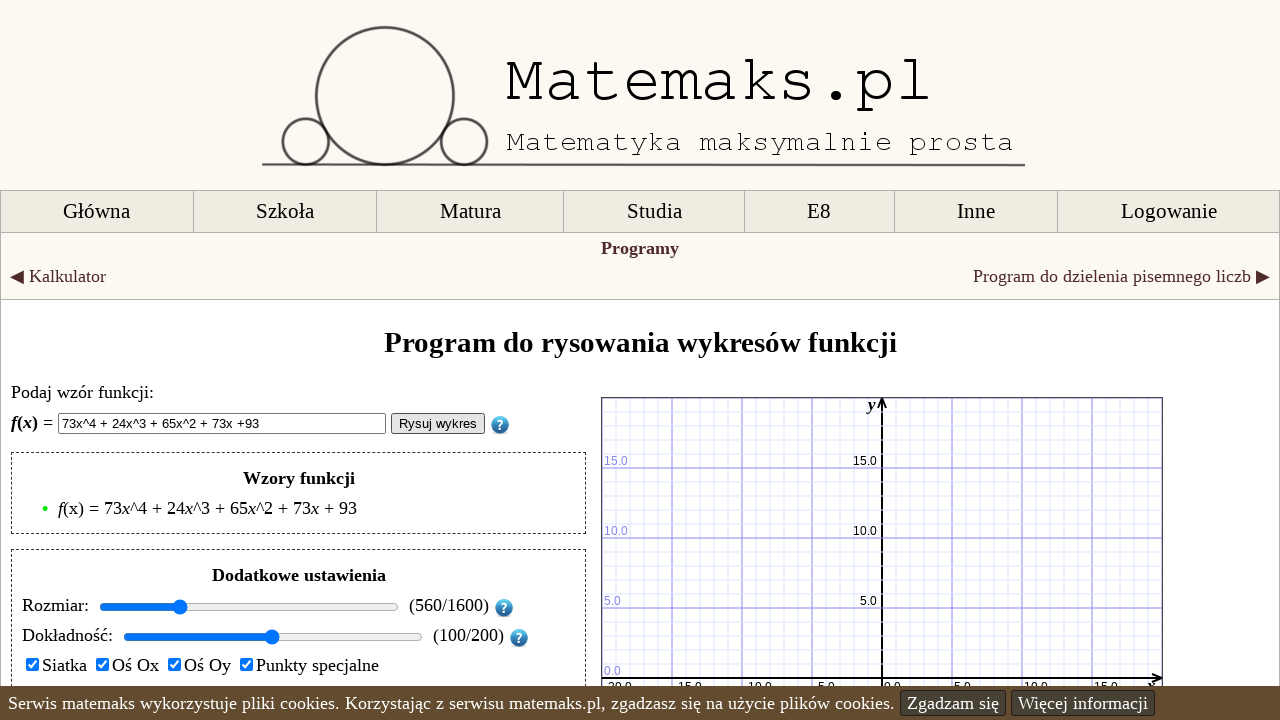

Waited 1 second for graph to render (iteration 92/100)
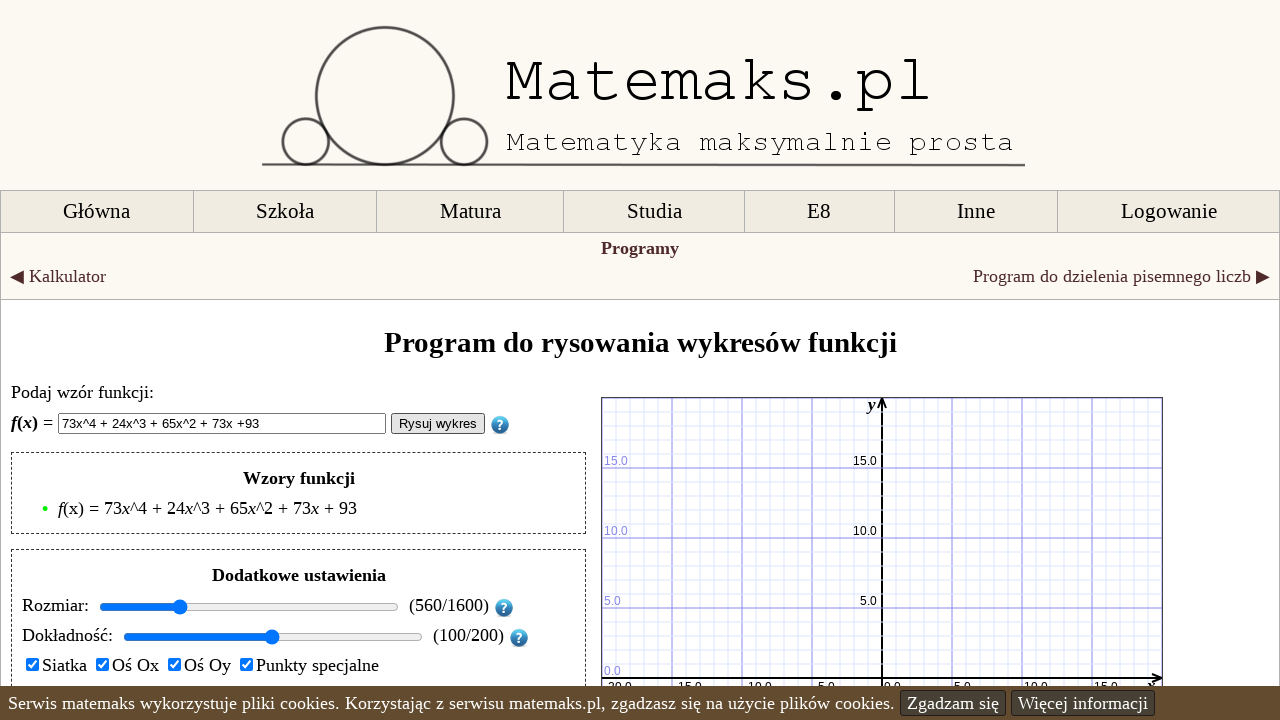

Cleared function input field (iteration 93/100) on #wzor_funkcji
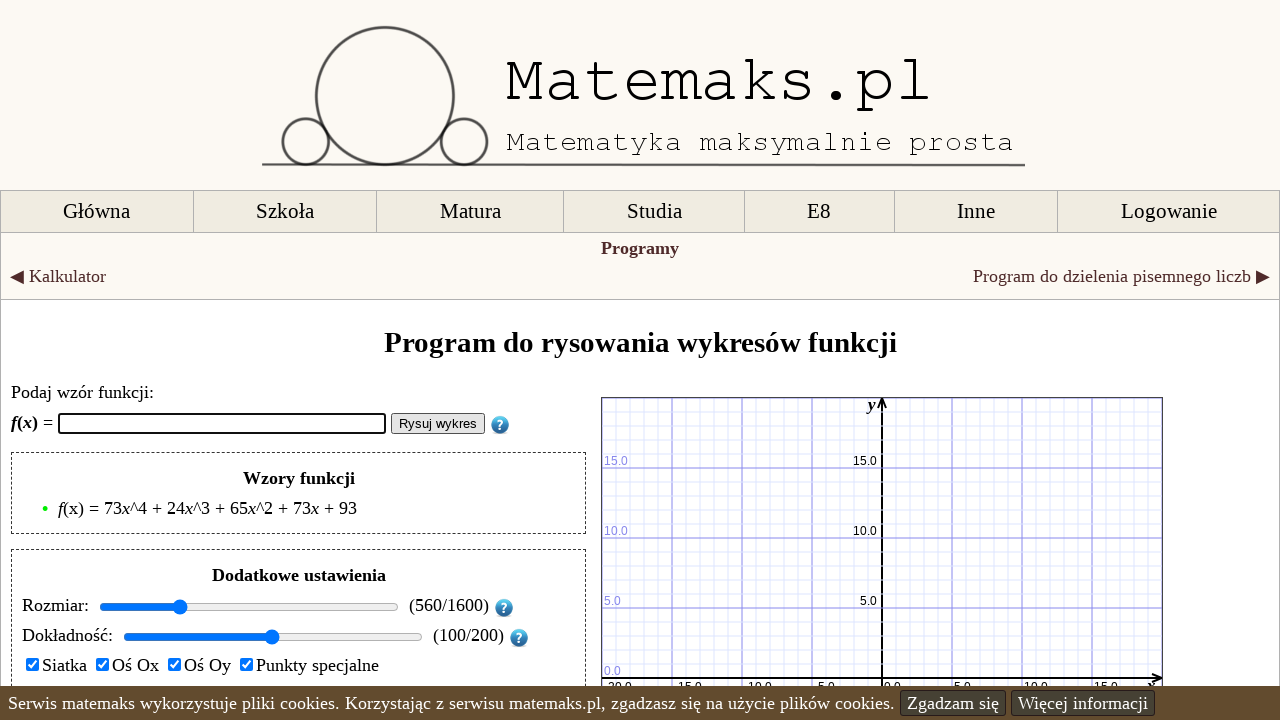

Entered randomly generated polynomial formula (iteration 93/100): 62x^4 + 53x^3 + 49x^2 + 62x +94 on #wzor_funkcji
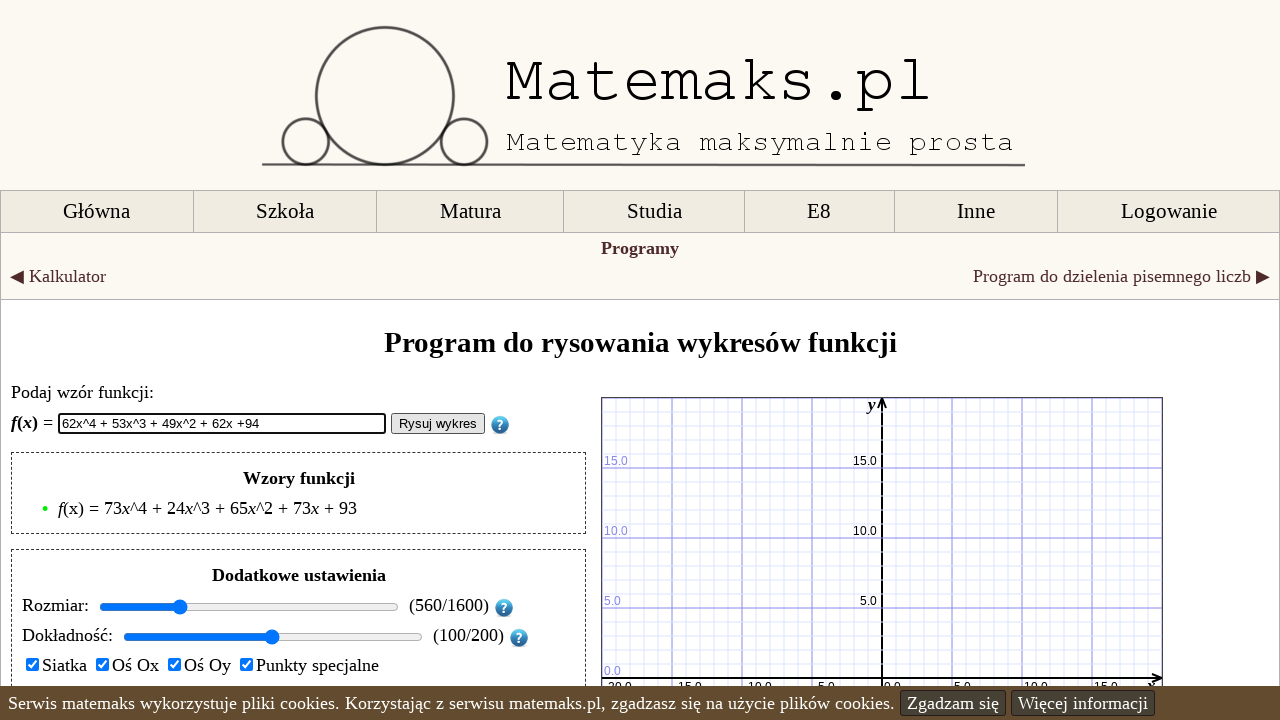

Clicked draw button to render graph (iteration 93/100) at (438, 424) on #rysuj_button
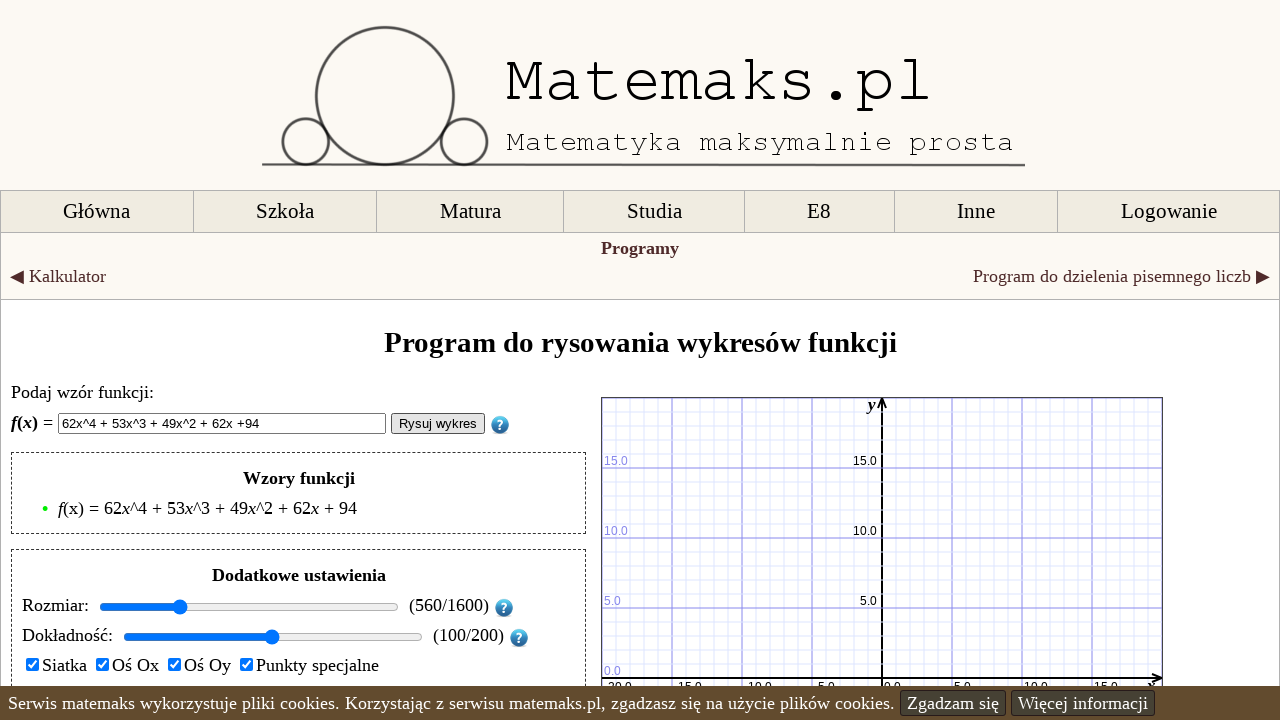

Waited 1 second for graph to render (iteration 93/100)
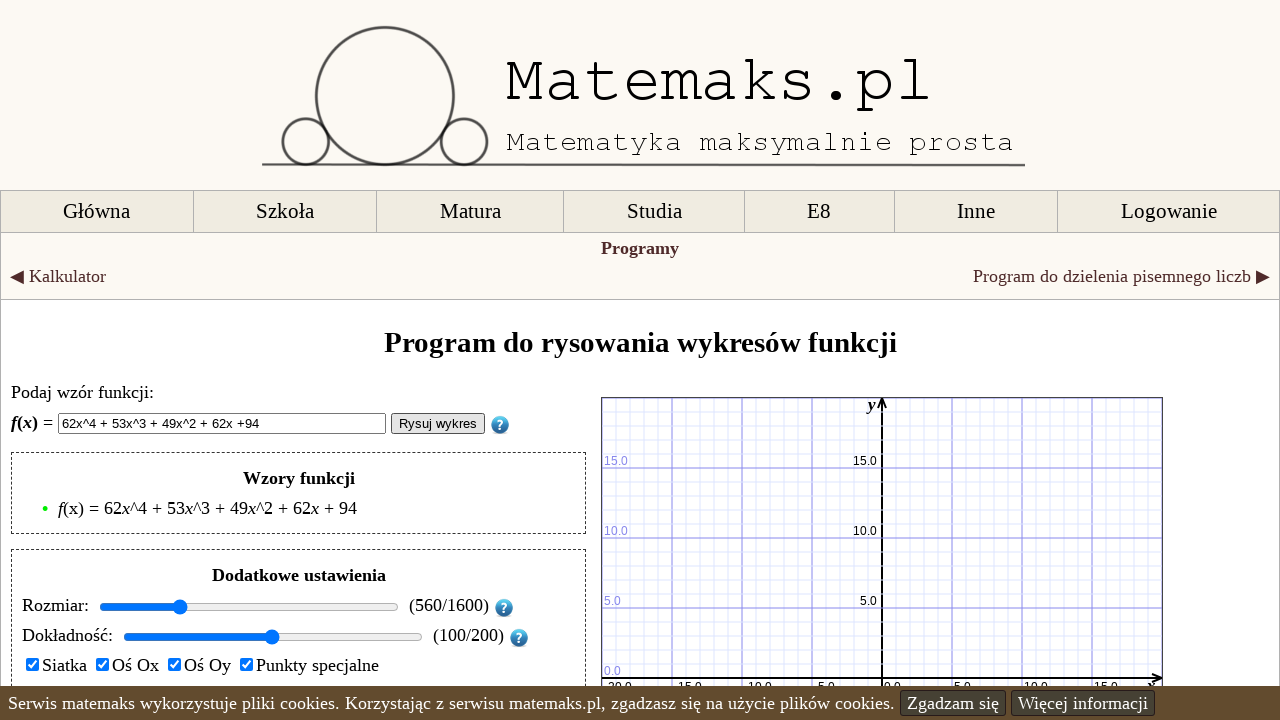

Cleared function input field (iteration 94/100) on #wzor_funkcji
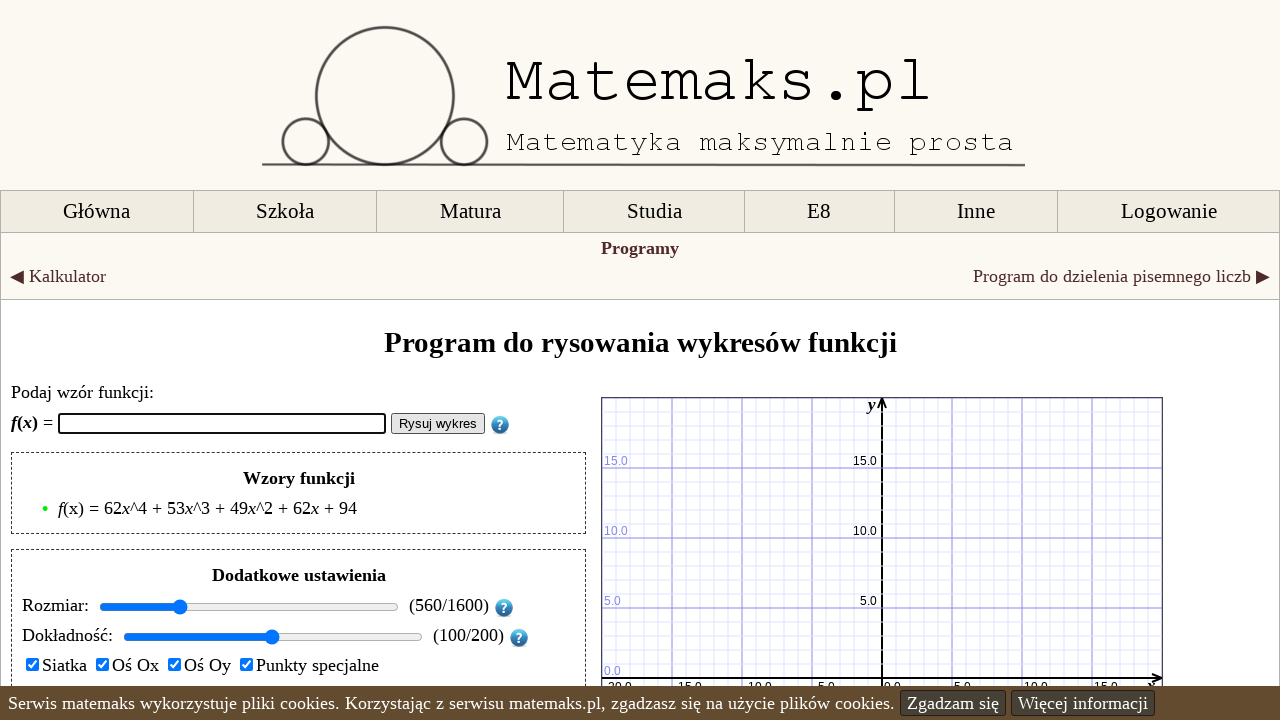

Entered randomly generated polynomial formula (iteration 94/100): 31x^4 + 42x^3 + 67x^2 + 31x +95 on #wzor_funkcji
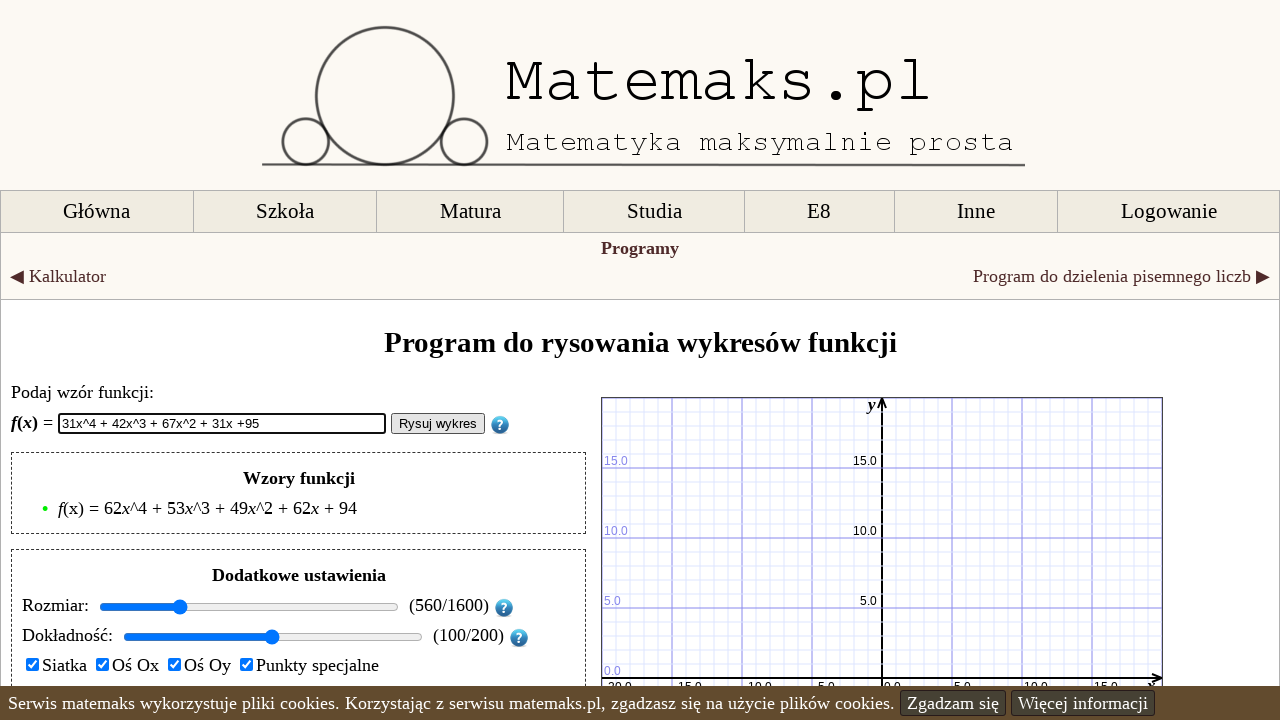

Clicked draw button to render graph (iteration 94/100) at (438, 424) on #rysuj_button
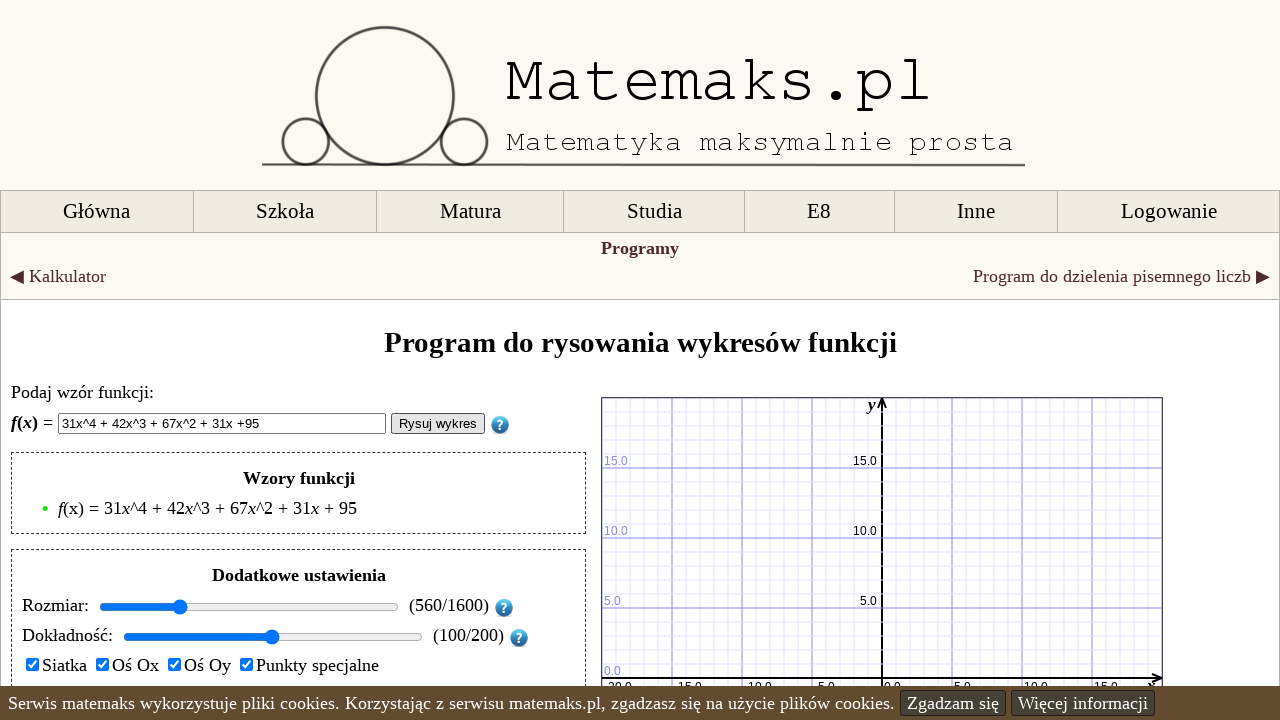

Waited 1 second for graph to render (iteration 94/100)
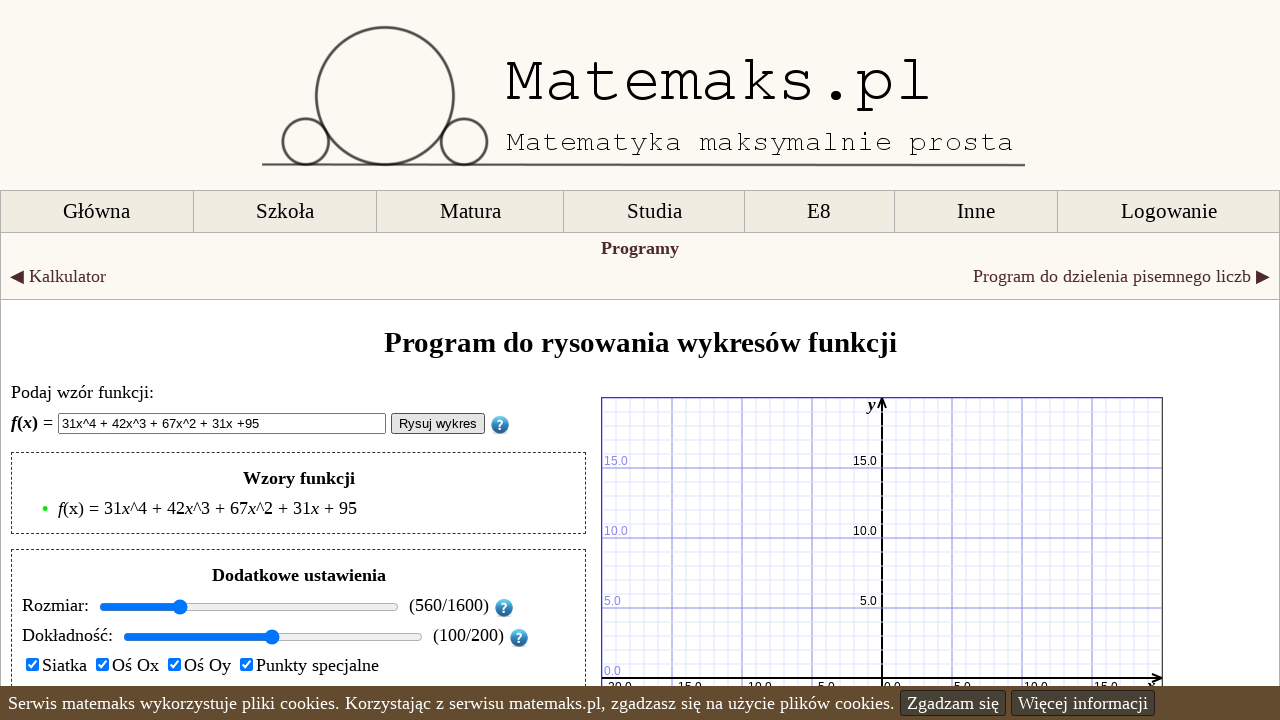

Cleared function input field (iteration 95/100) on #wzor_funkcji
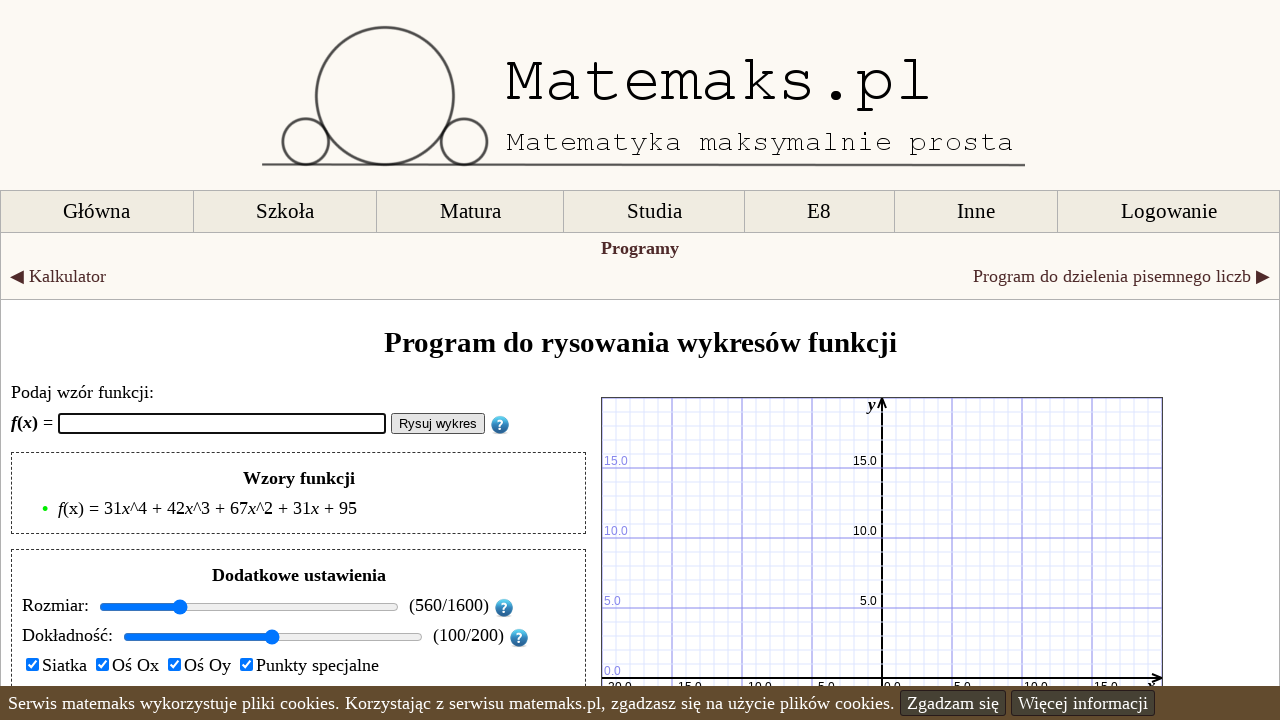

Entered randomly generated polynomial formula (iteration 95/100): 88x^4 + 38x^3 + 33x^2 + 88x +96 on #wzor_funkcji
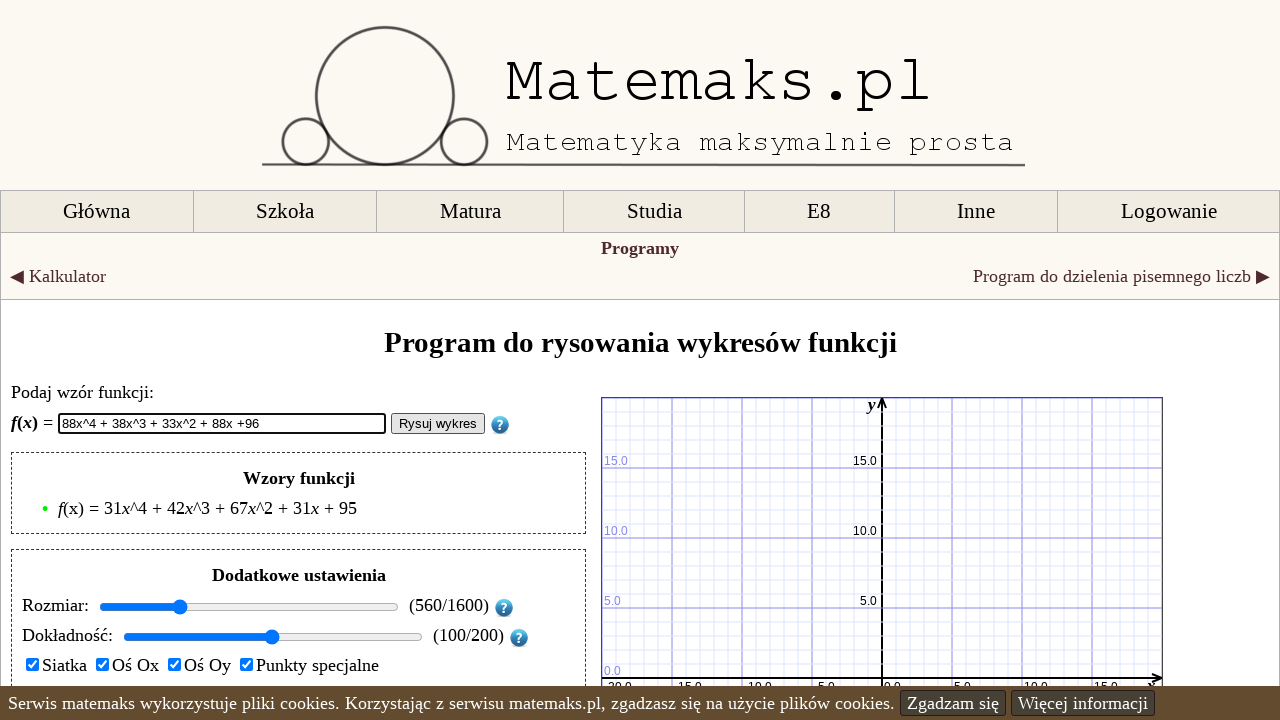

Clicked draw button to render graph (iteration 95/100) at (438, 424) on #rysuj_button
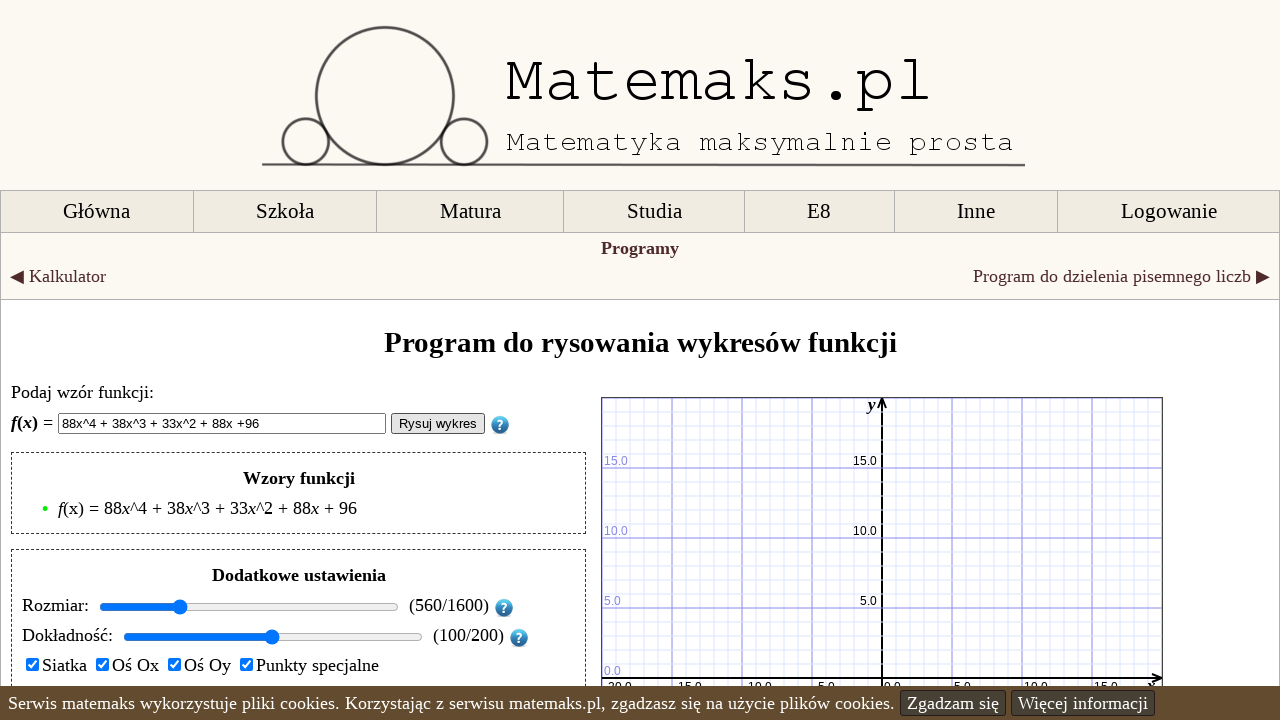

Waited 1 second for graph to render (iteration 95/100)
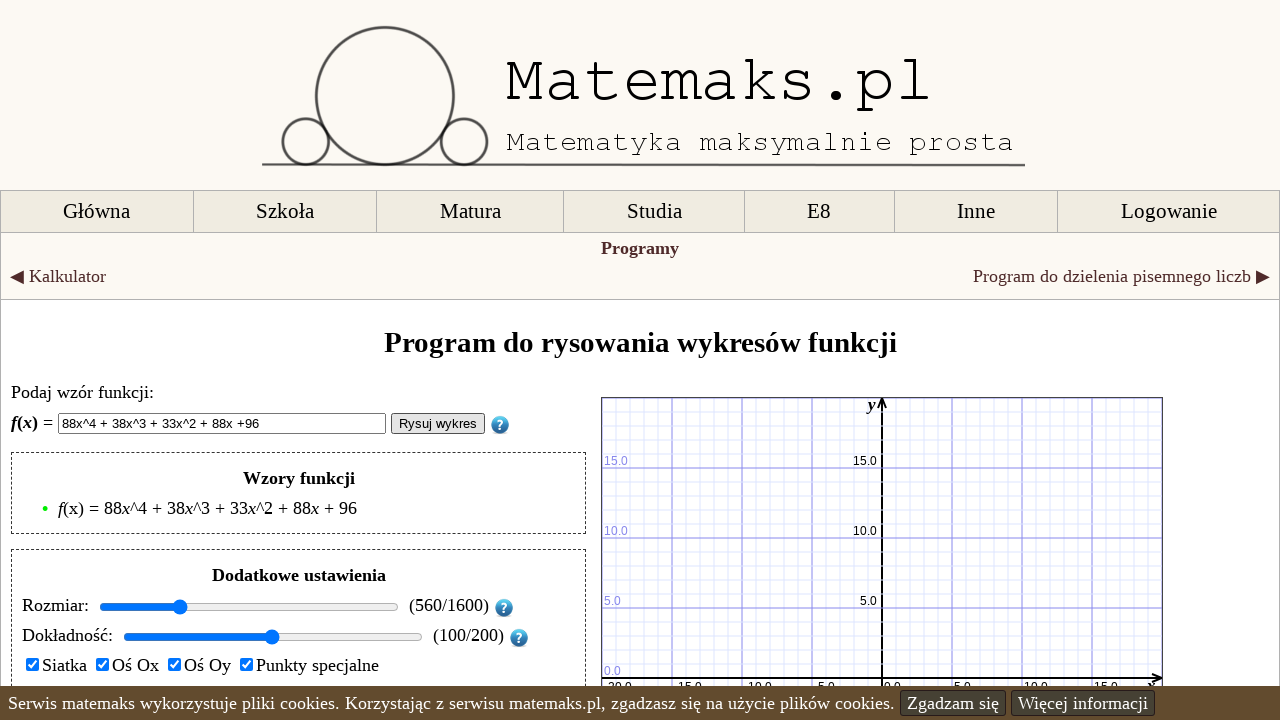

Cleared function input field (iteration 96/100) on #wzor_funkcji
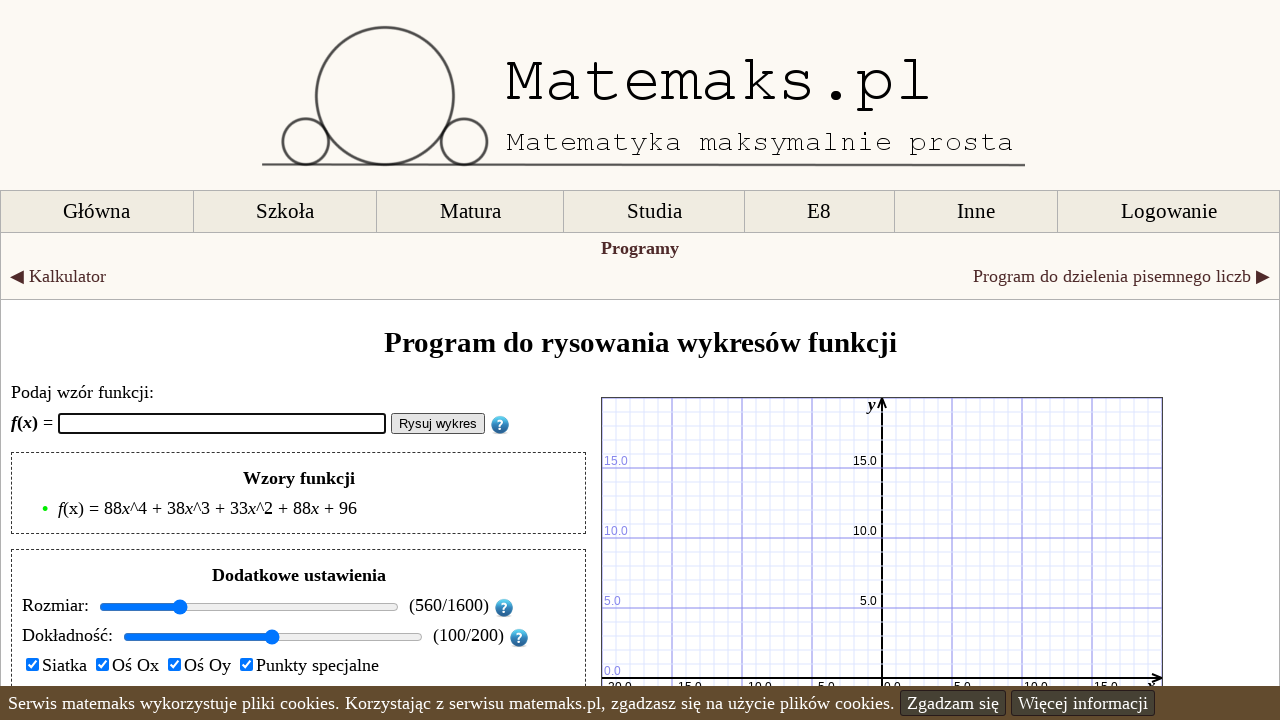

Entered randomly generated polynomial formula (iteration 96/100): 16x^4 + 11x^3 + 96x^2 + 16x +97 on #wzor_funkcji
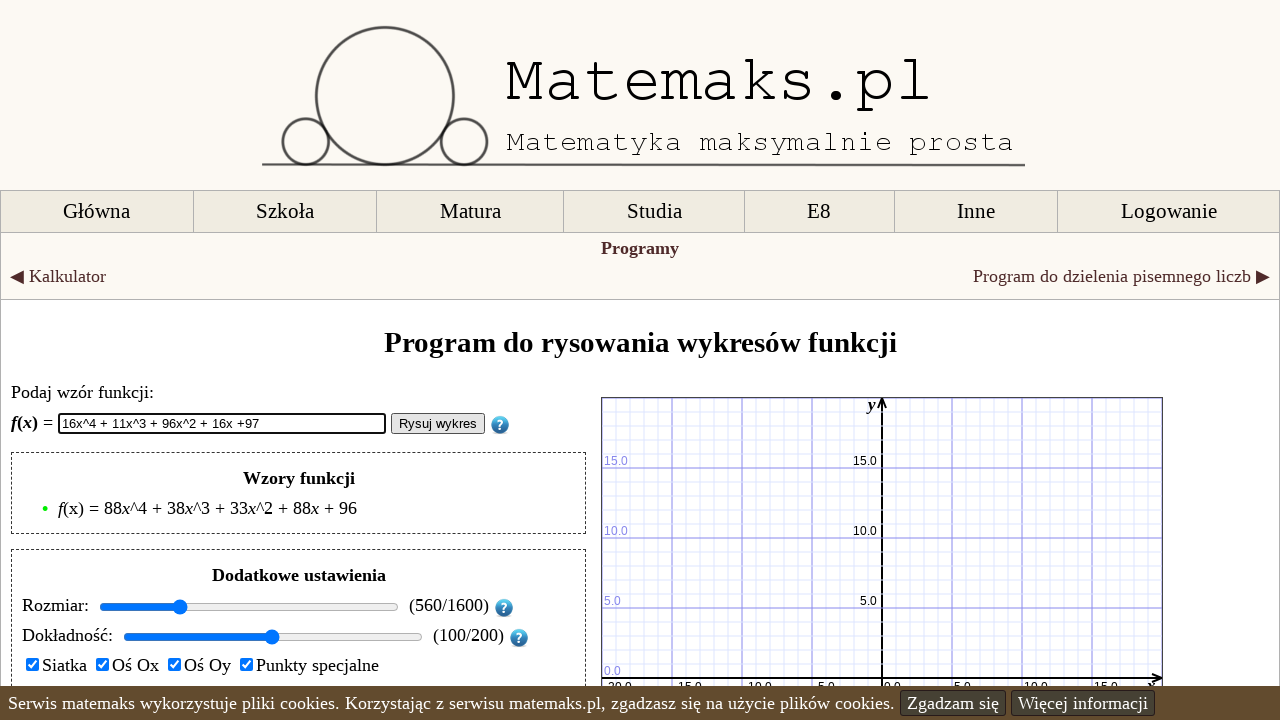

Clicked draw button to render graph (iteration 96/100) at (438, 424) on #rysuj_button
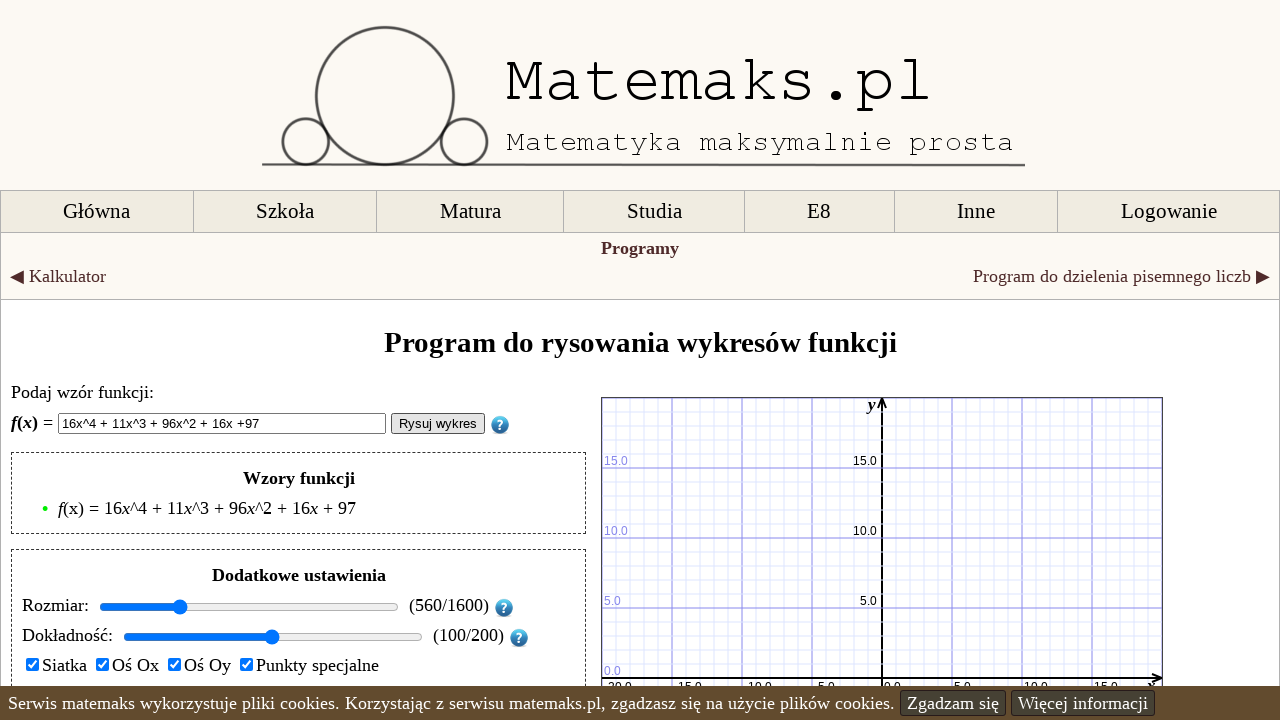

Waited 1 second for graph to render (iteration 96/100)
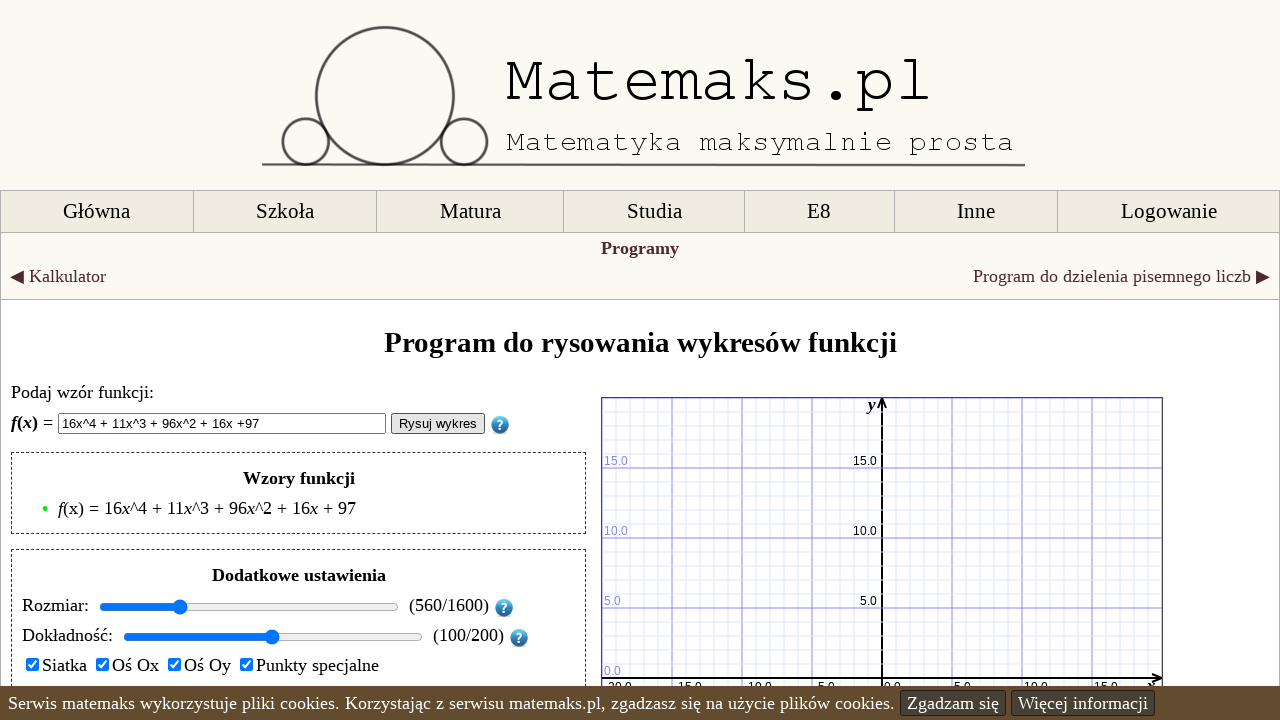

Cleared function input field (iteration 97/100) on #wzor_funkcji
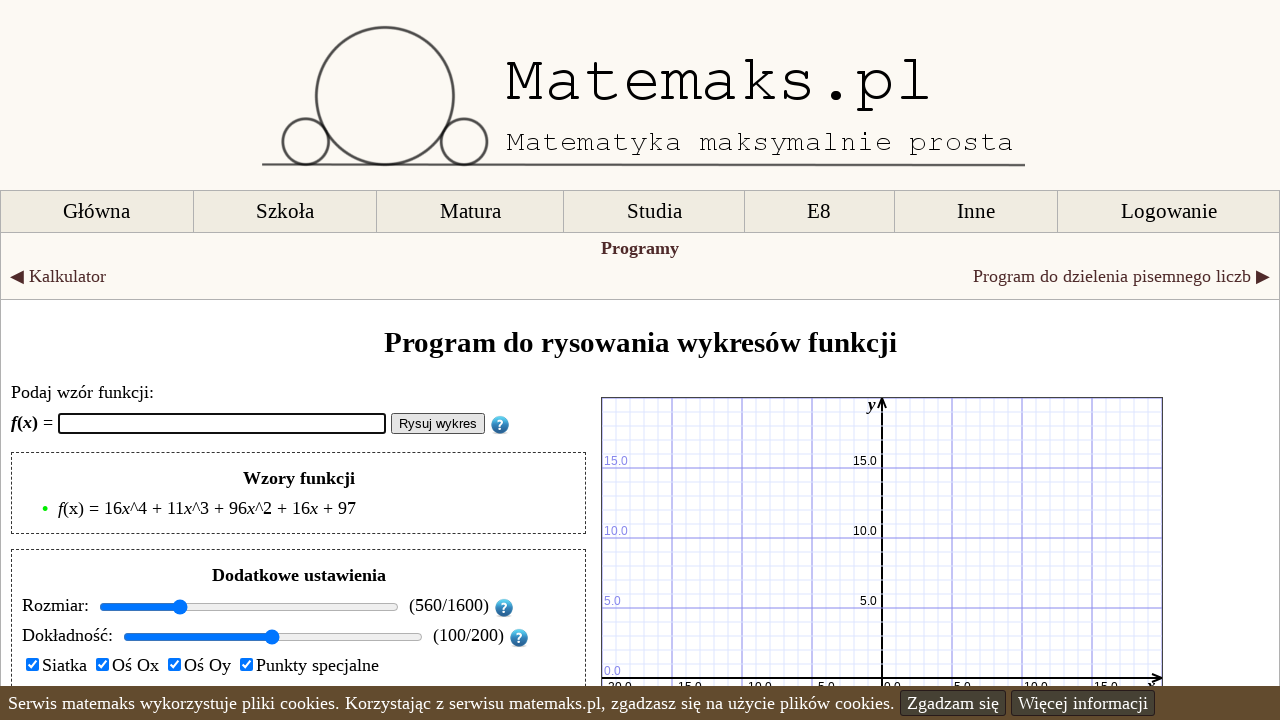

Entered randomly generated polynomial formula (iteration 97/100): 60x^4 + 26x^3 + 76x^2 + 60x +98 on #wzor_funkcji
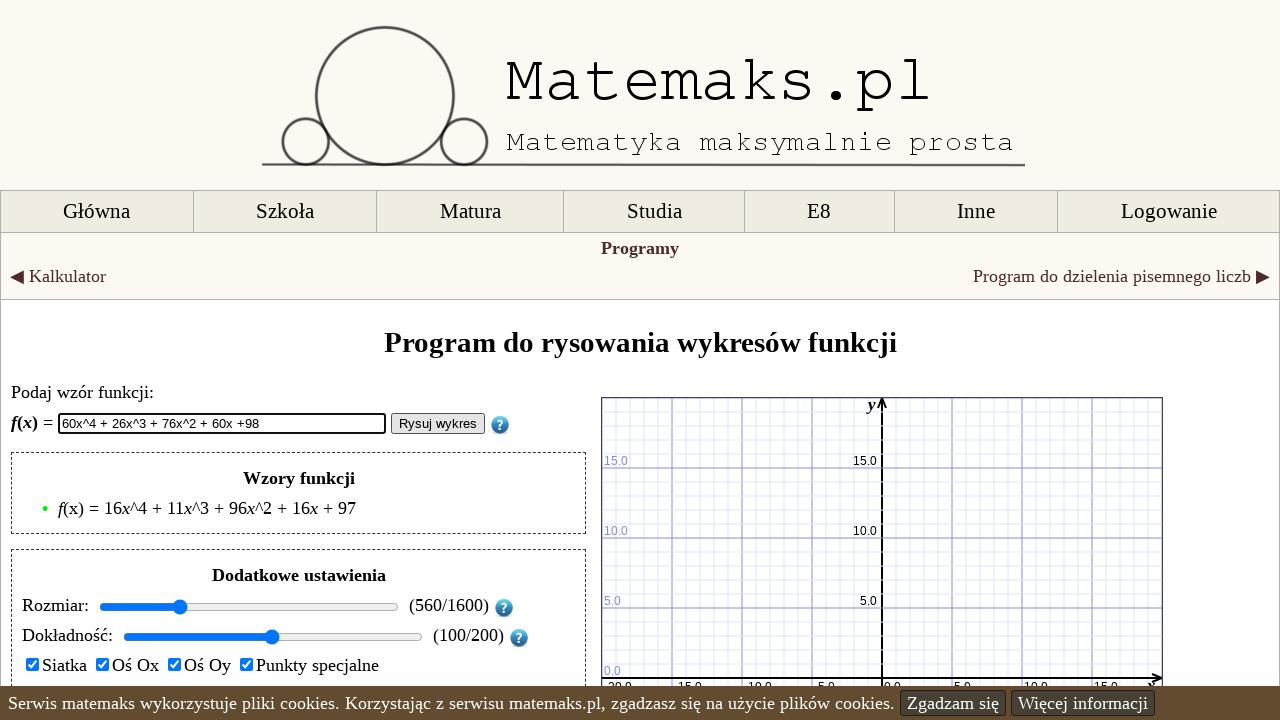

Clicked draw button to render graph (iteration 97/100) at (438, 424) on #rysuj_button
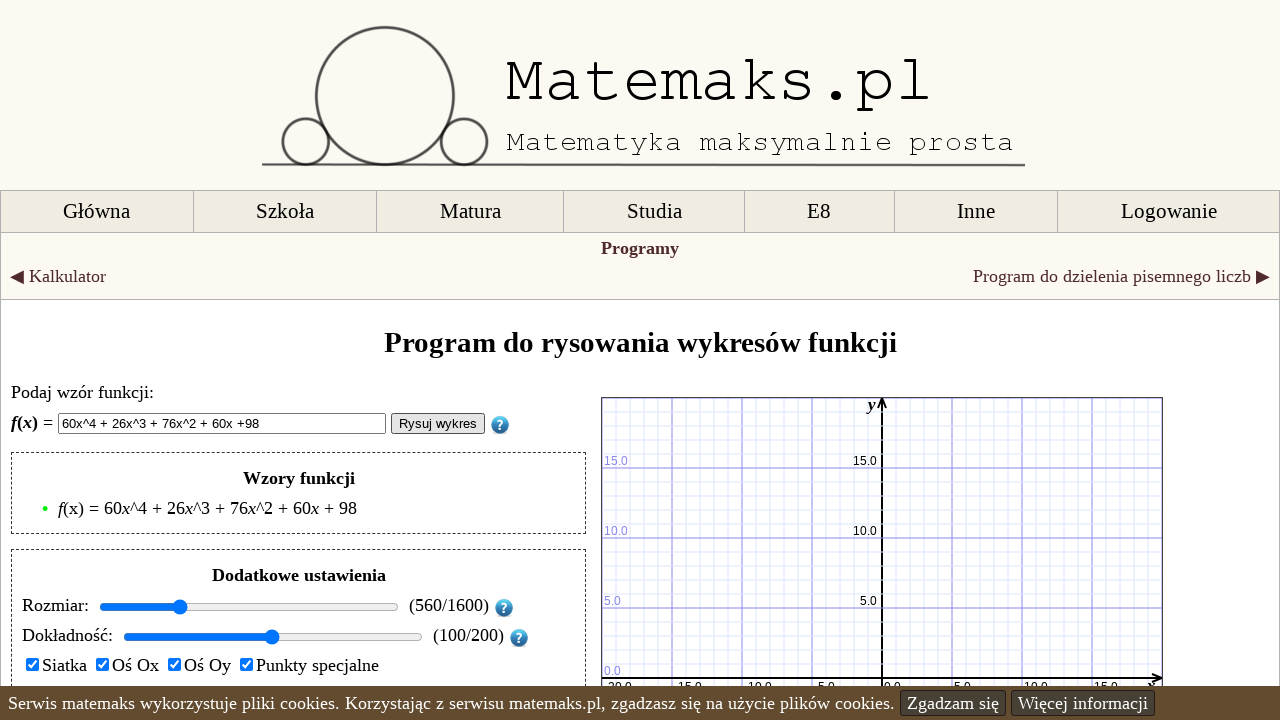

Waited 1 second for graph to render (iteration 97/100)
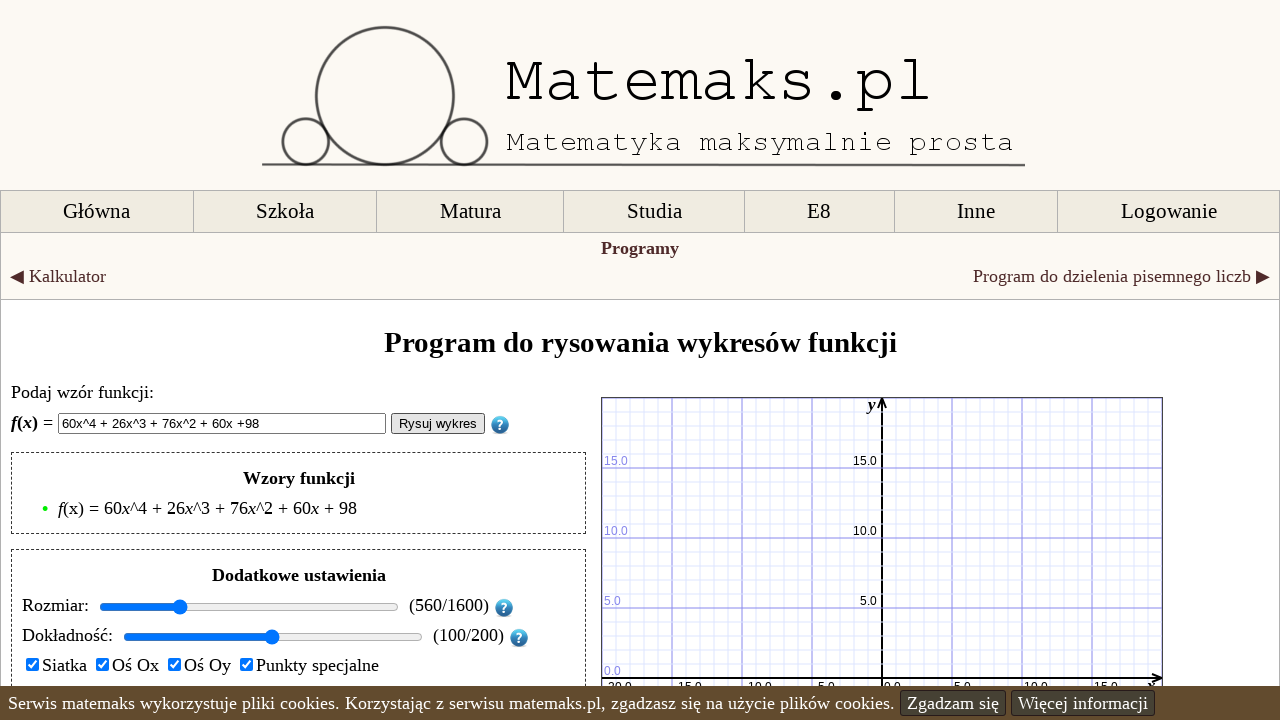

Cleared function input field (iteration 98/100) on #wzor_funkcji
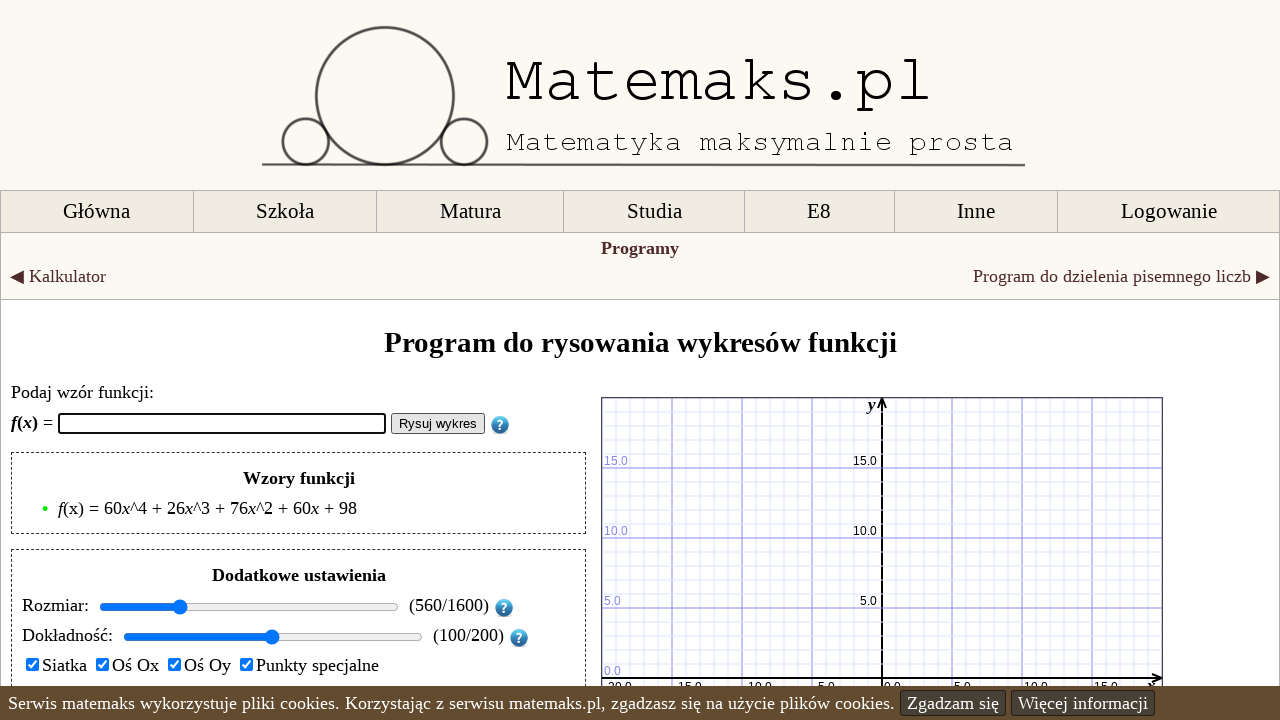

Entered randomly generated polynomial formula (iteration 98/100): 73x^4 + 61x^3 + 98x^2 + 73x +99 on #wzor_funkcji
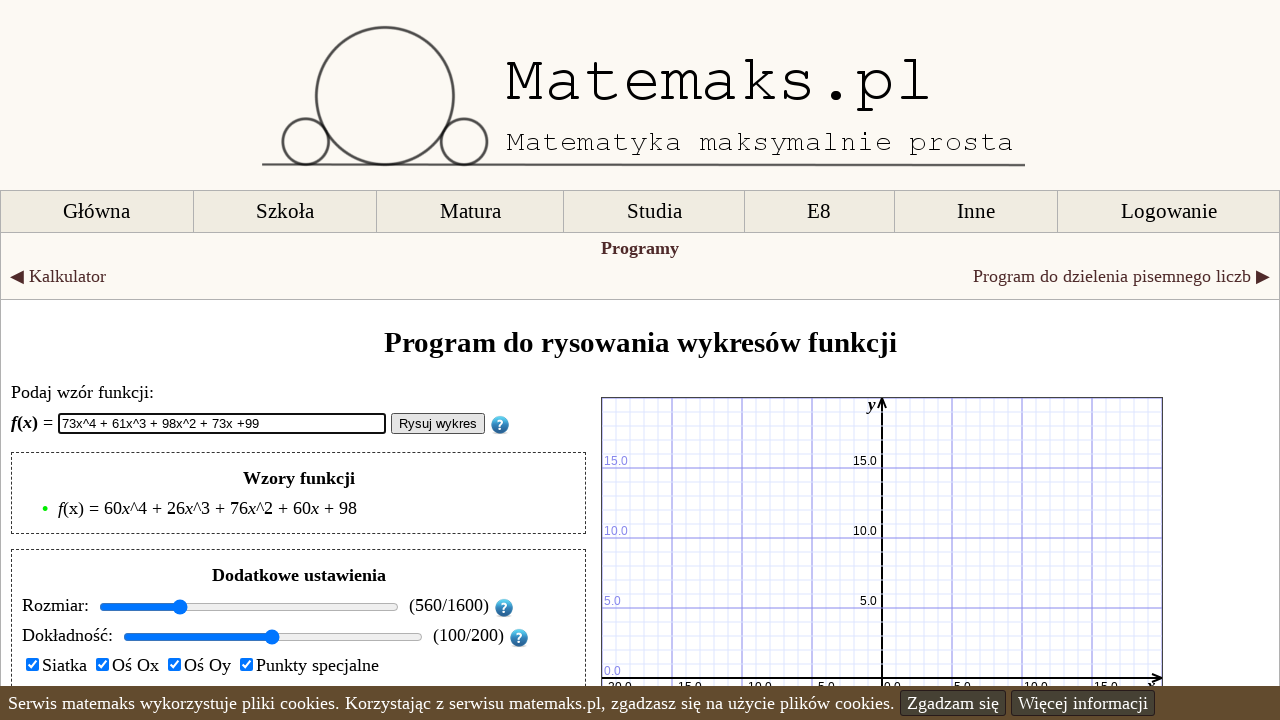

Clicked draw button to render graph (iteration 98/100) at (438, 424) on #rysuj_button
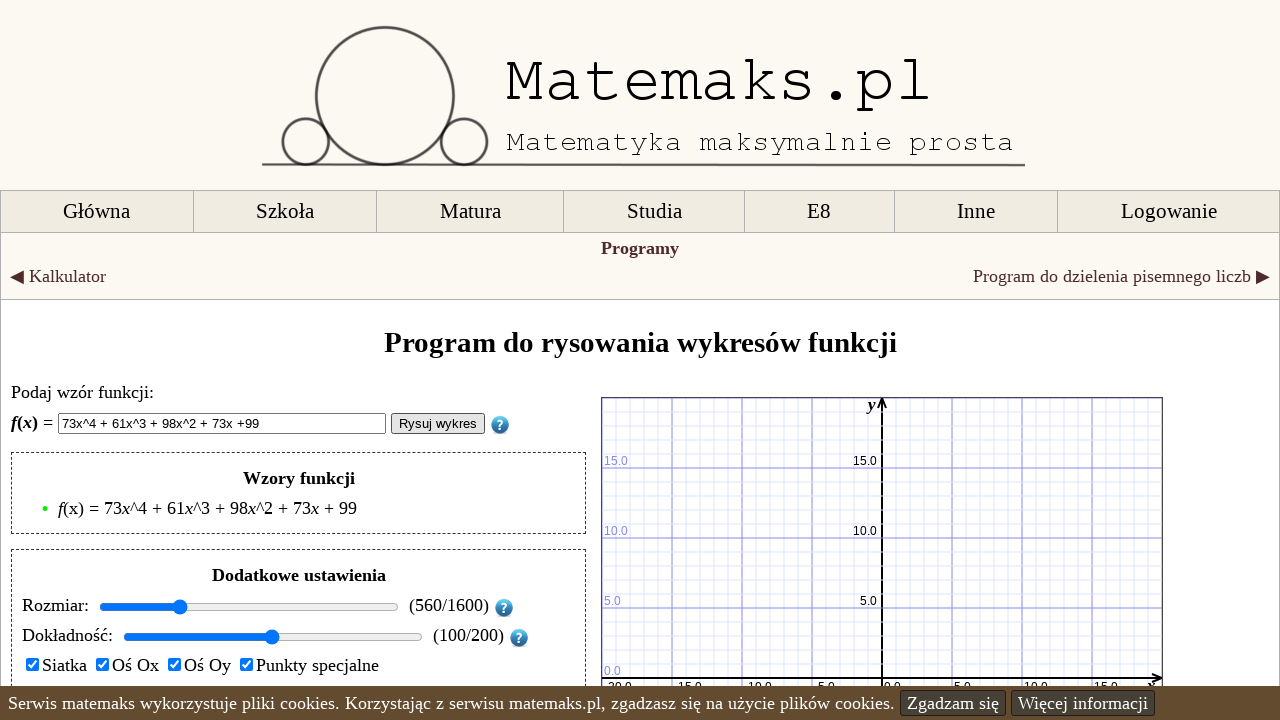

Waited 1 second for graph to render (iteration 98/100)
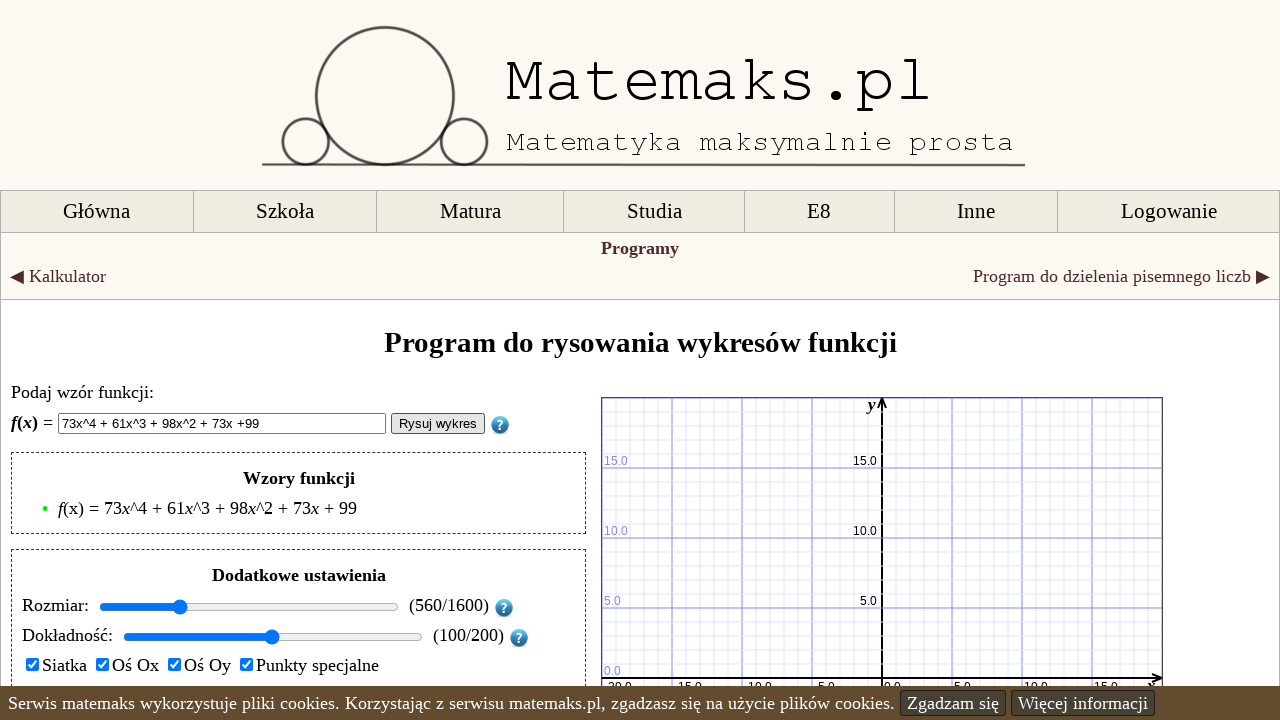

Cleared function input field (iteration 99/100) on #wzor_funkcji
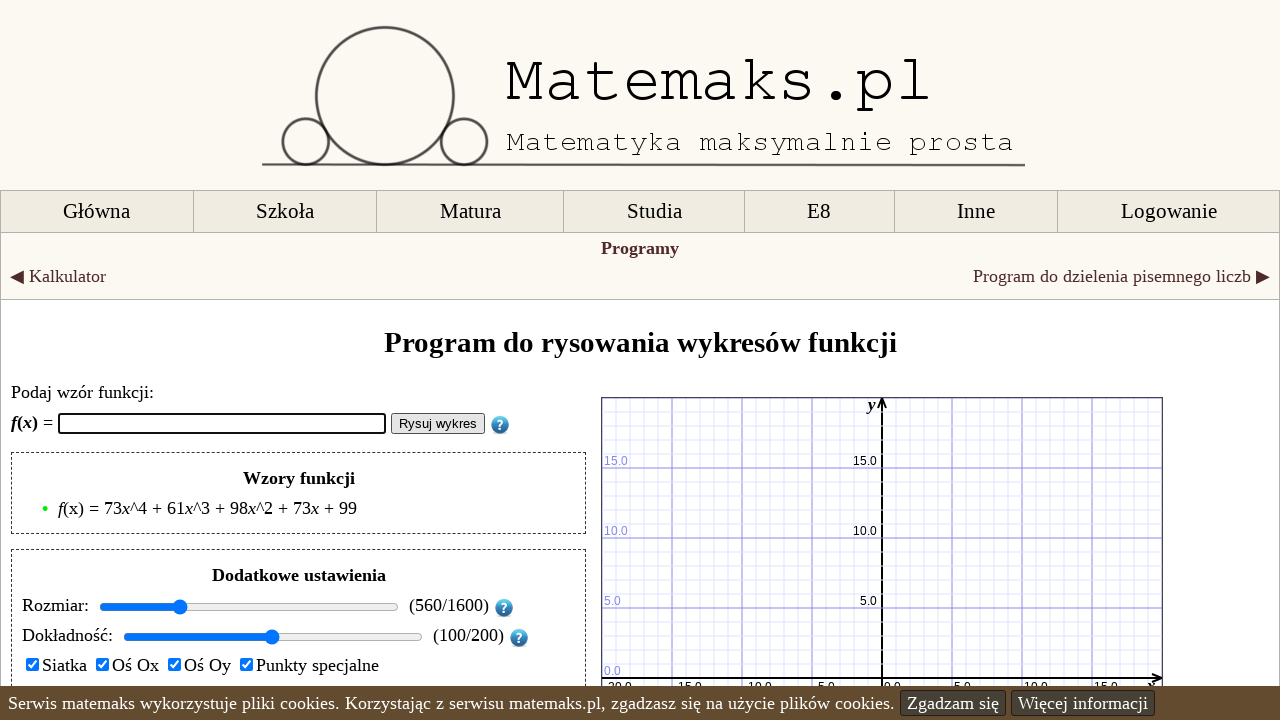

Entered randomly generated polynomial formula (iteration 99/100): 88x^4 + 54x^3 + 7x^2 + 88x +100 on #wzor_funkcji
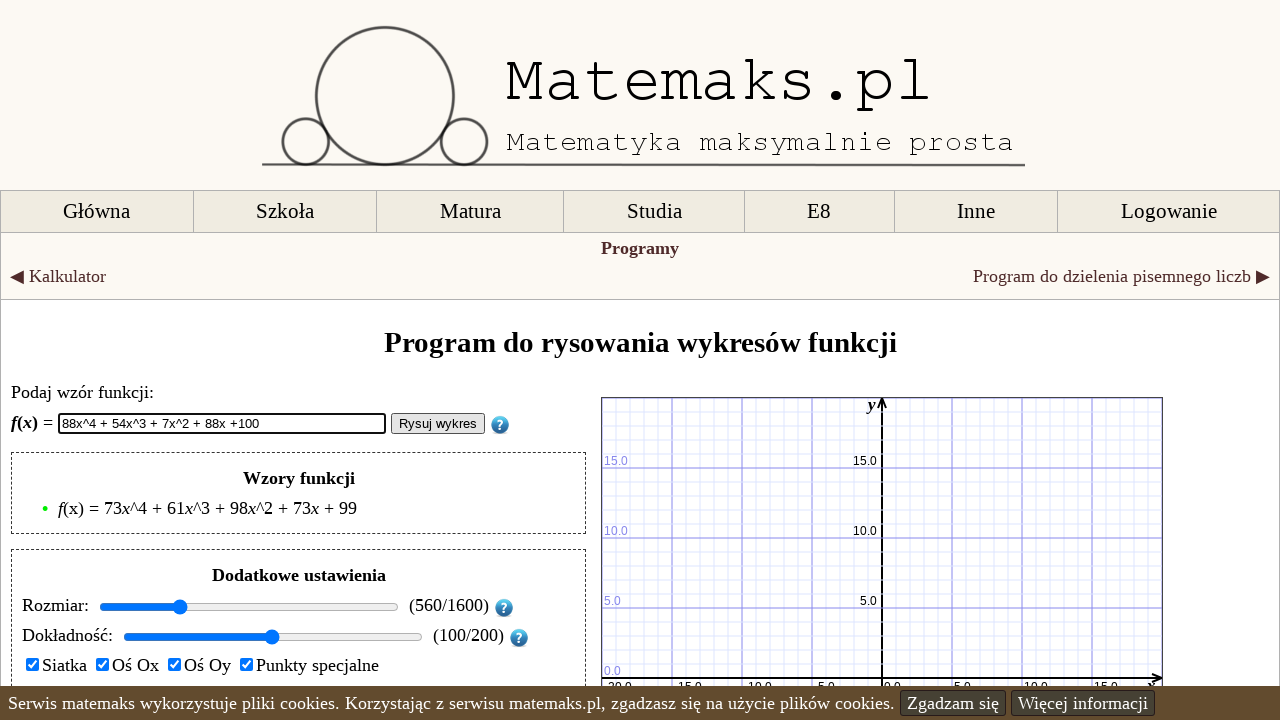

Clicked draw button to render graph (iteration 99/100) at (438, 424) on #rysuj_button
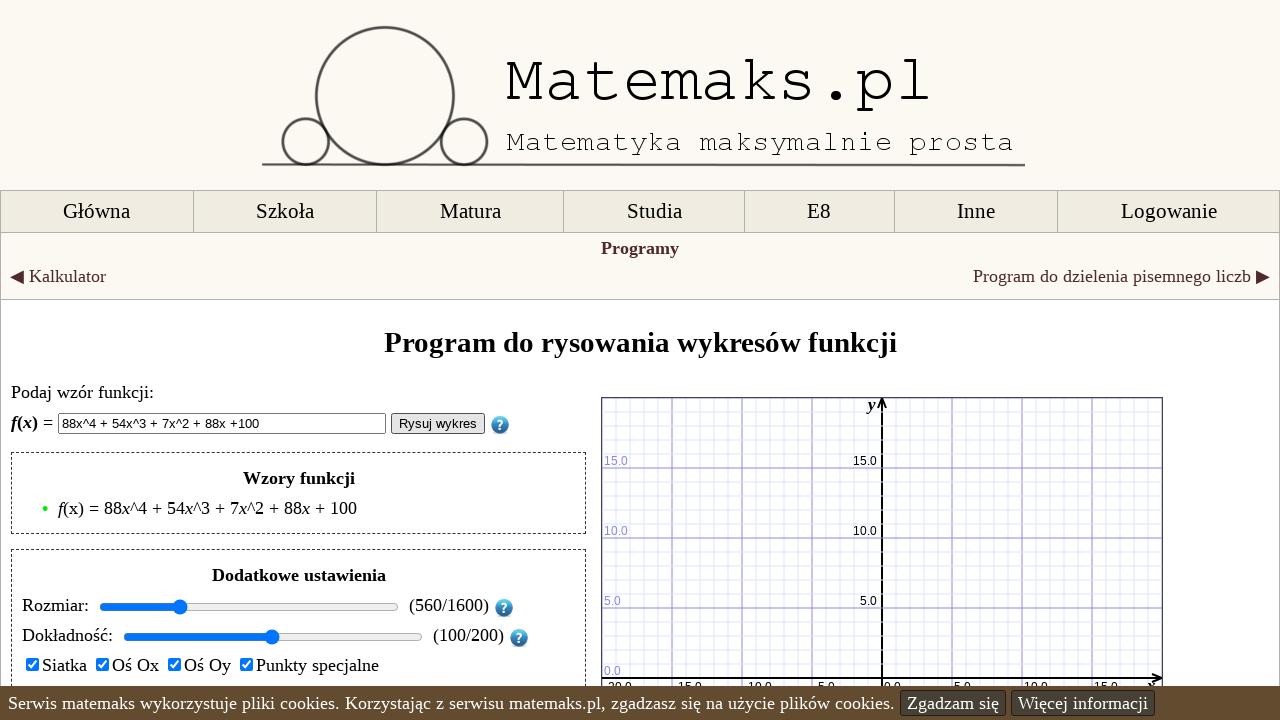

Waited 1 second for graph to render (iteration 99/100)
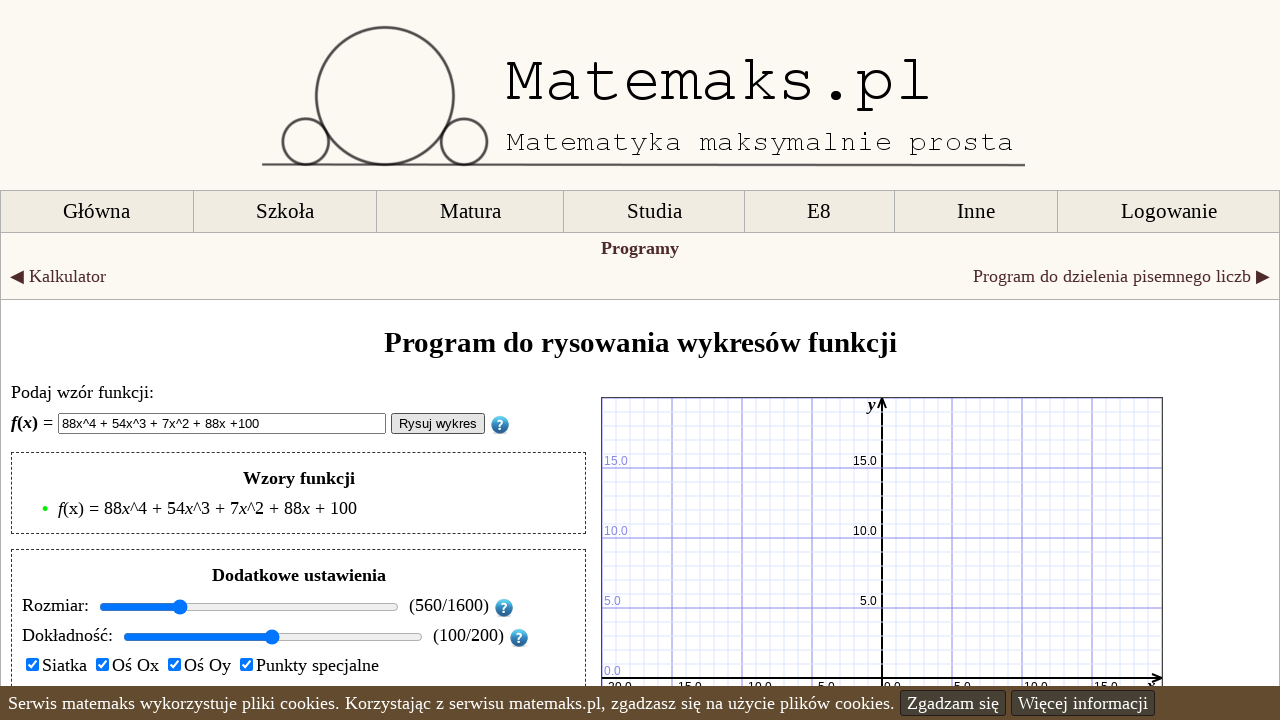

Cleared function input field (iteration 100/100) on #wzor_funkcji
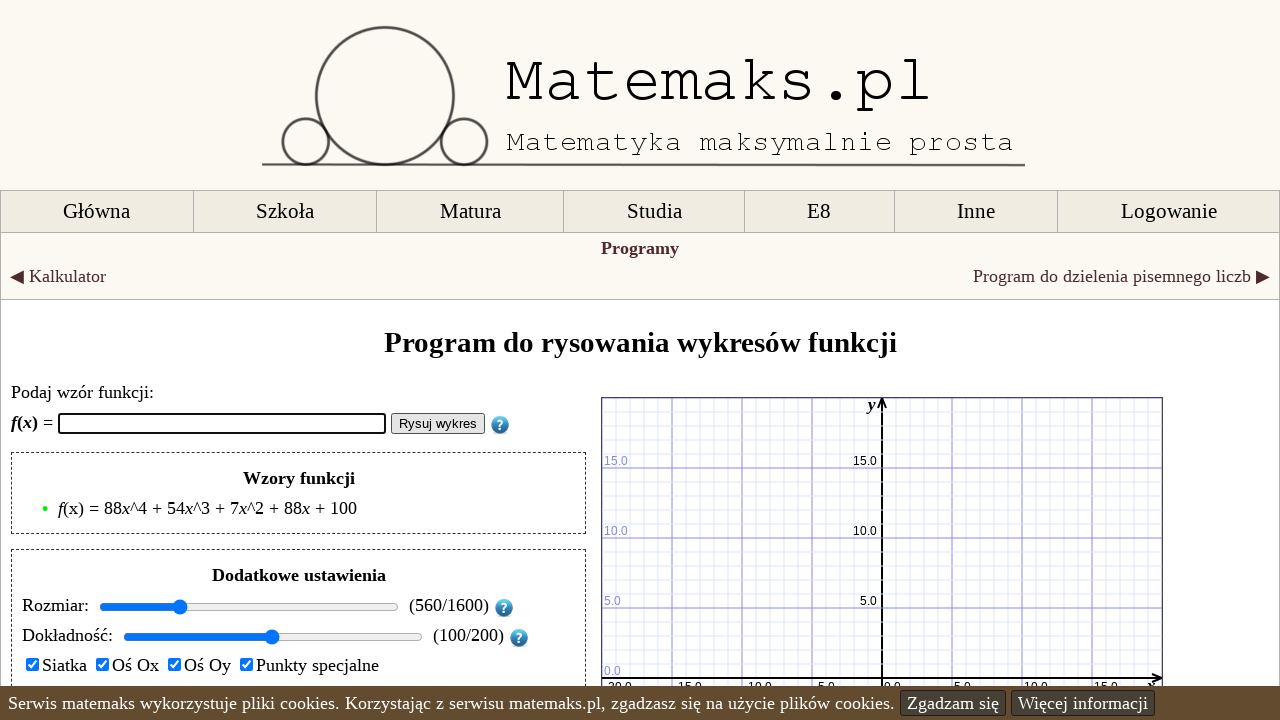

Entered randomly generated polynomial formula (iteration 100/100): 75x^4 + 0x^3 + 35x^2 + 75x +101 on #wzor_funkcji
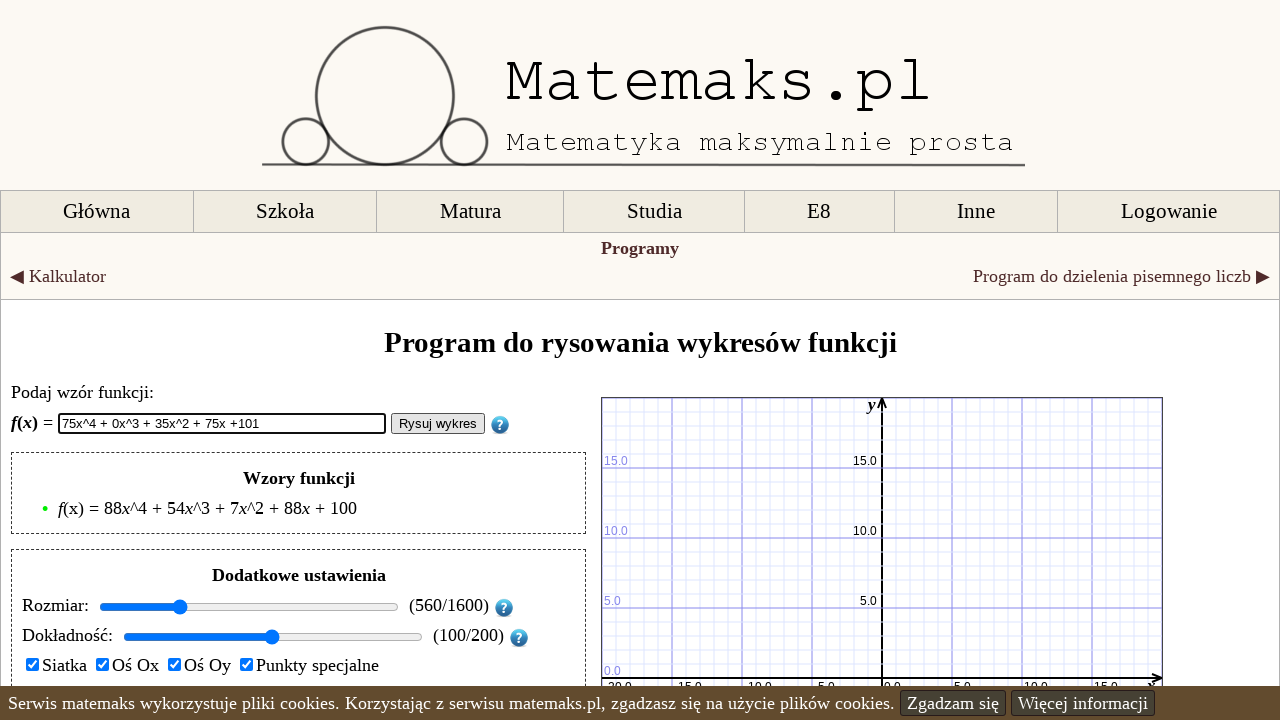

Clicked draw button to render graph (iteration 100/100) at (438, 424) on #rysuj_button
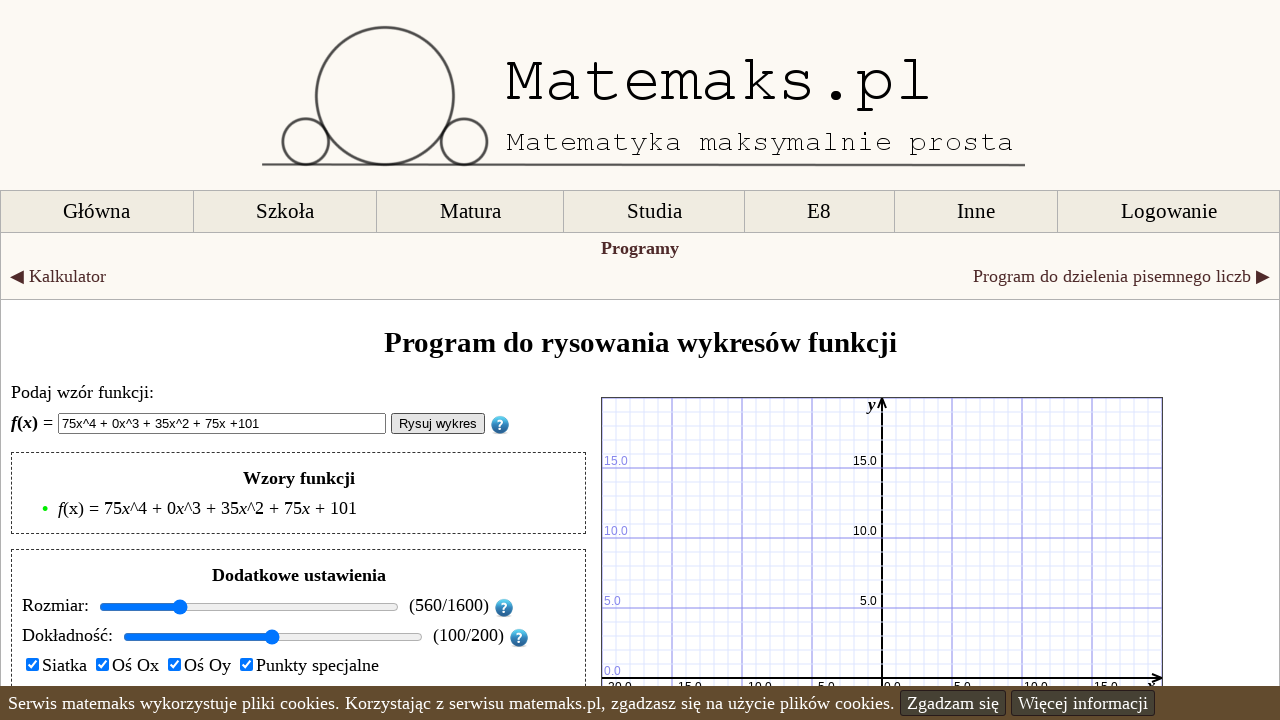

Waited 1 second for graph to render (iteration 100/100)
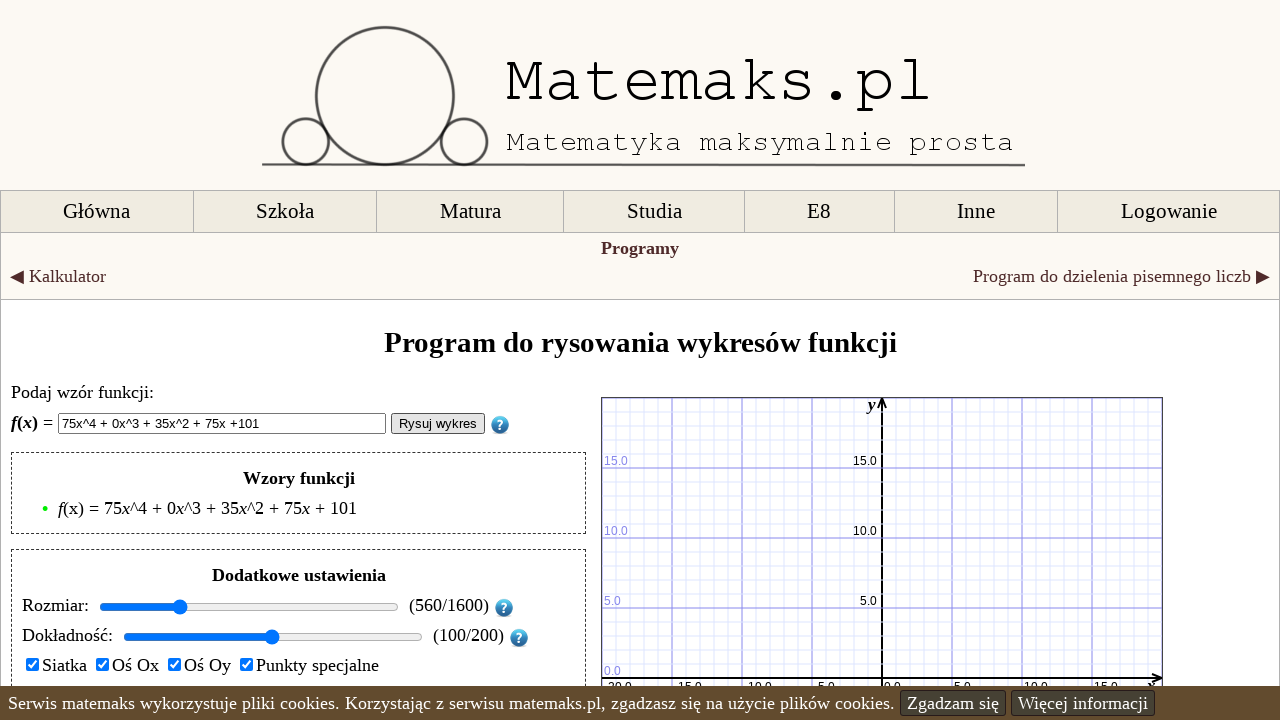

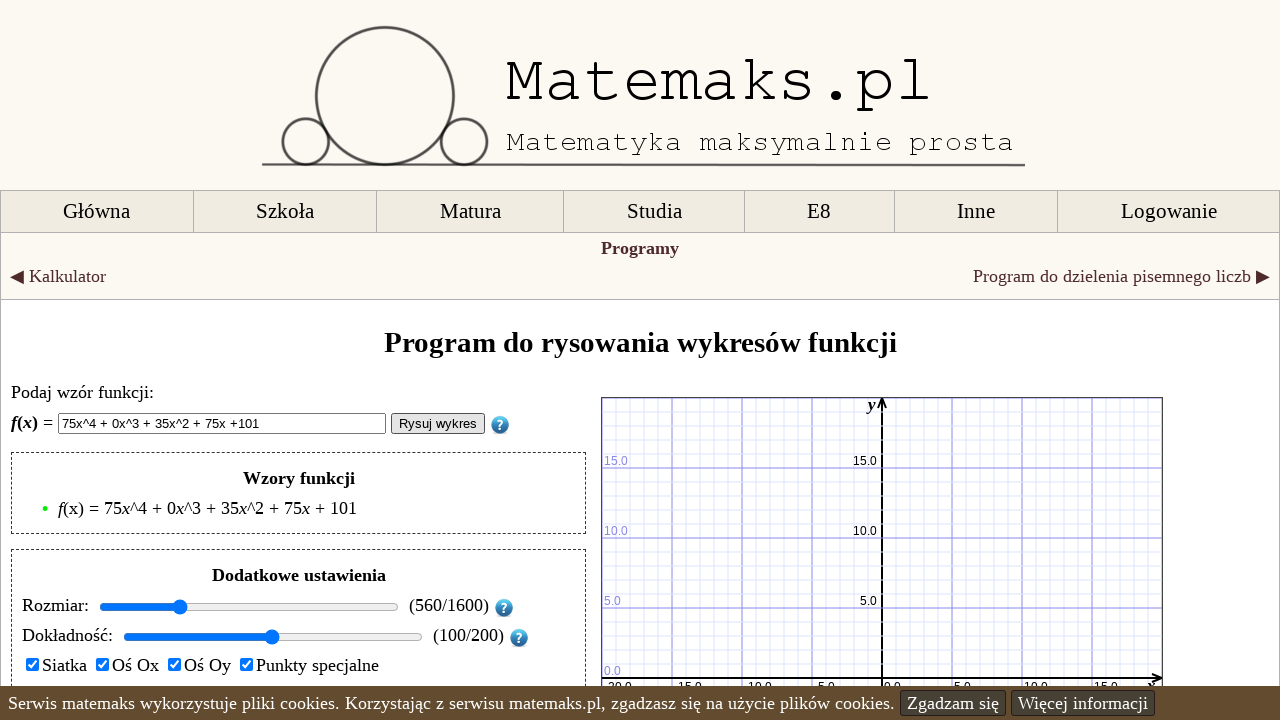